Downloads text files from a download page by clicking on links with .txt extension

Starting URL: https://the-internet.herokuapp.com/download

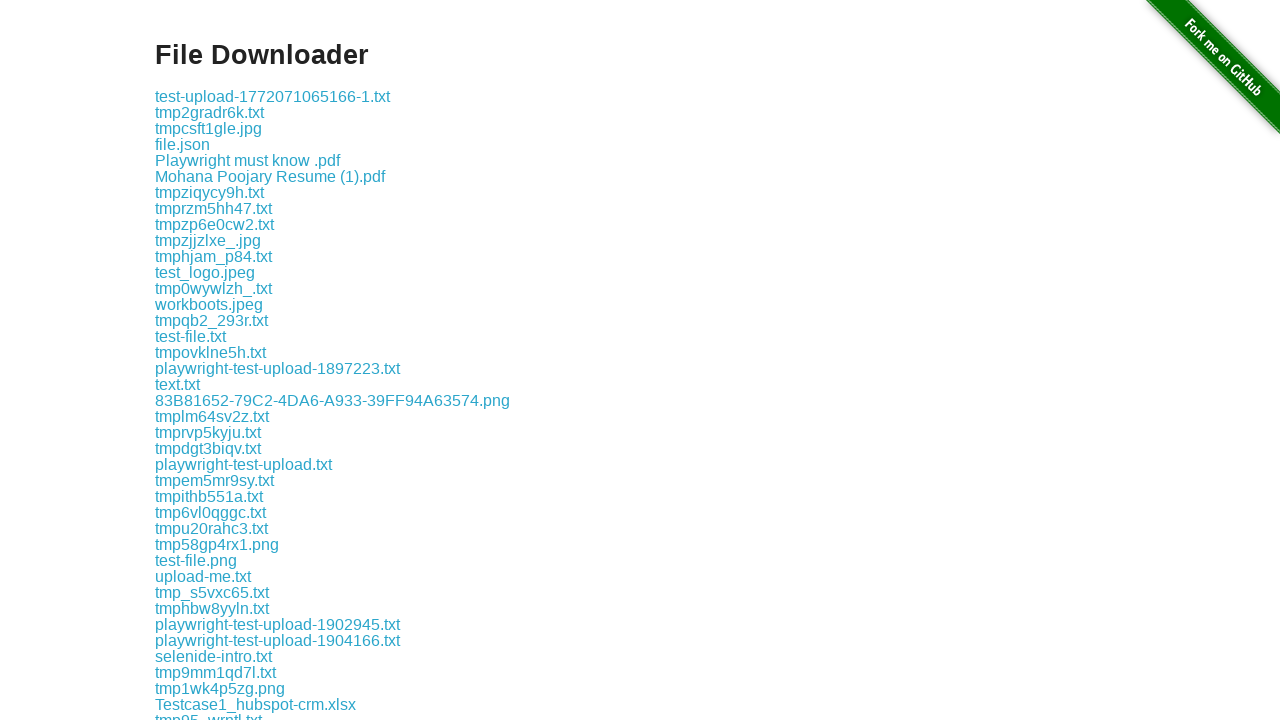

Retrieved all links from the download page
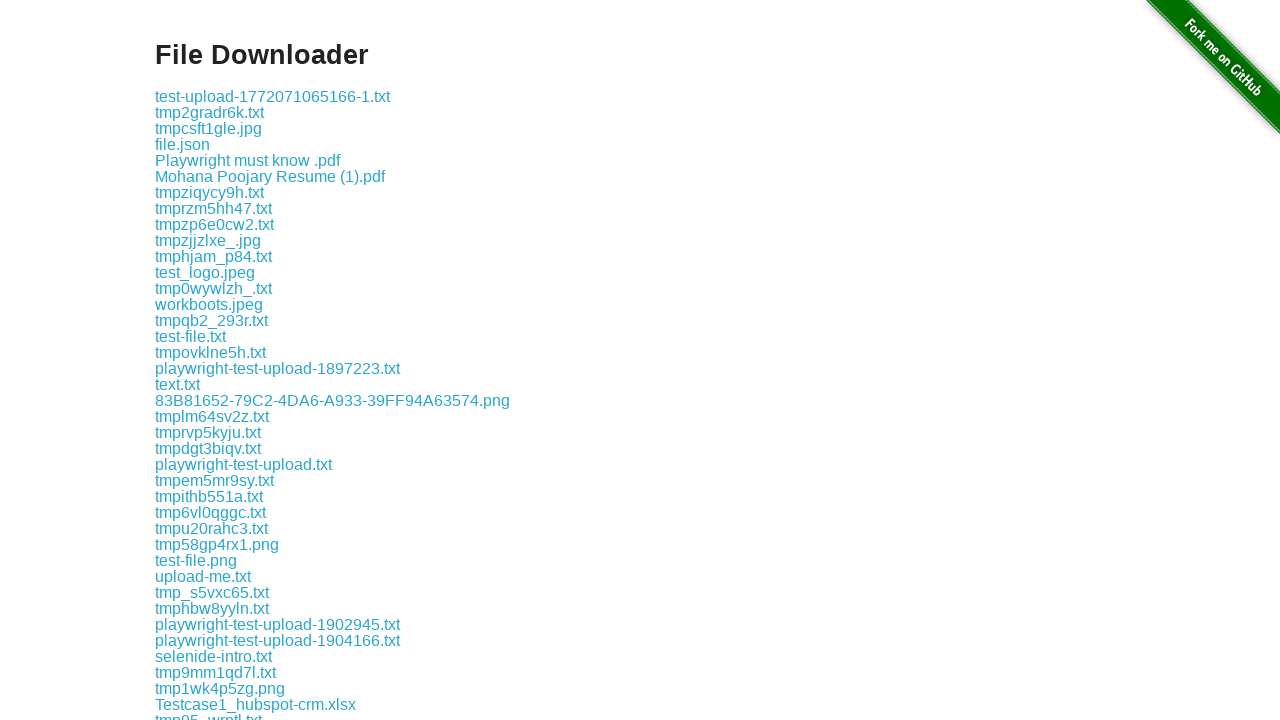

Retrieved href attribute from link
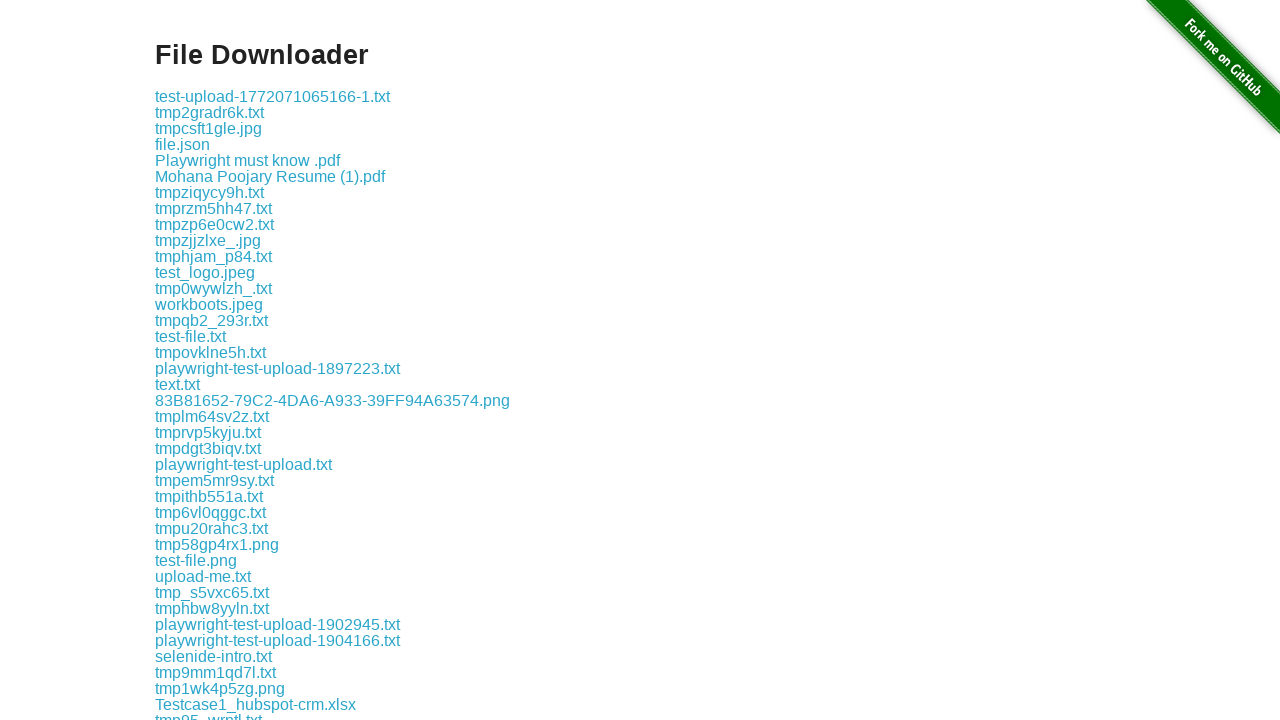

Retrieved href attribute from link
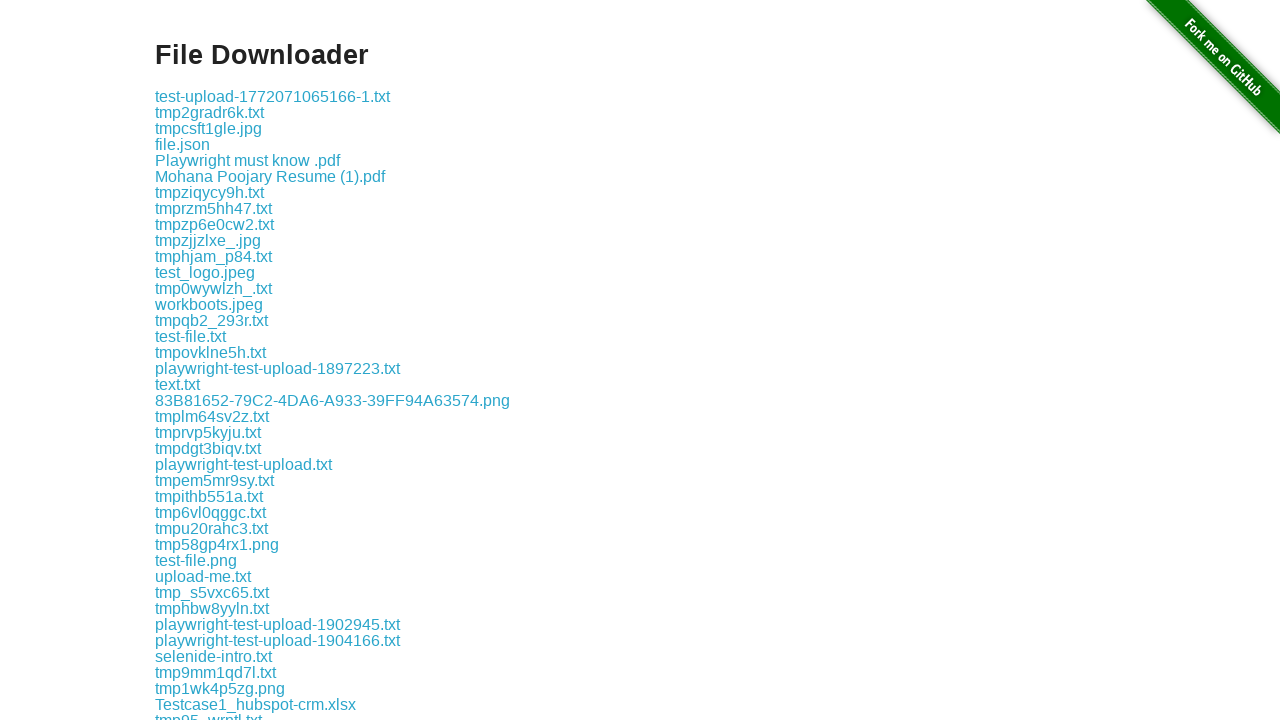

Clicked .txt download link: download/test-upload-1772071065166-1.txt at (272, 96) on a >> nth=1
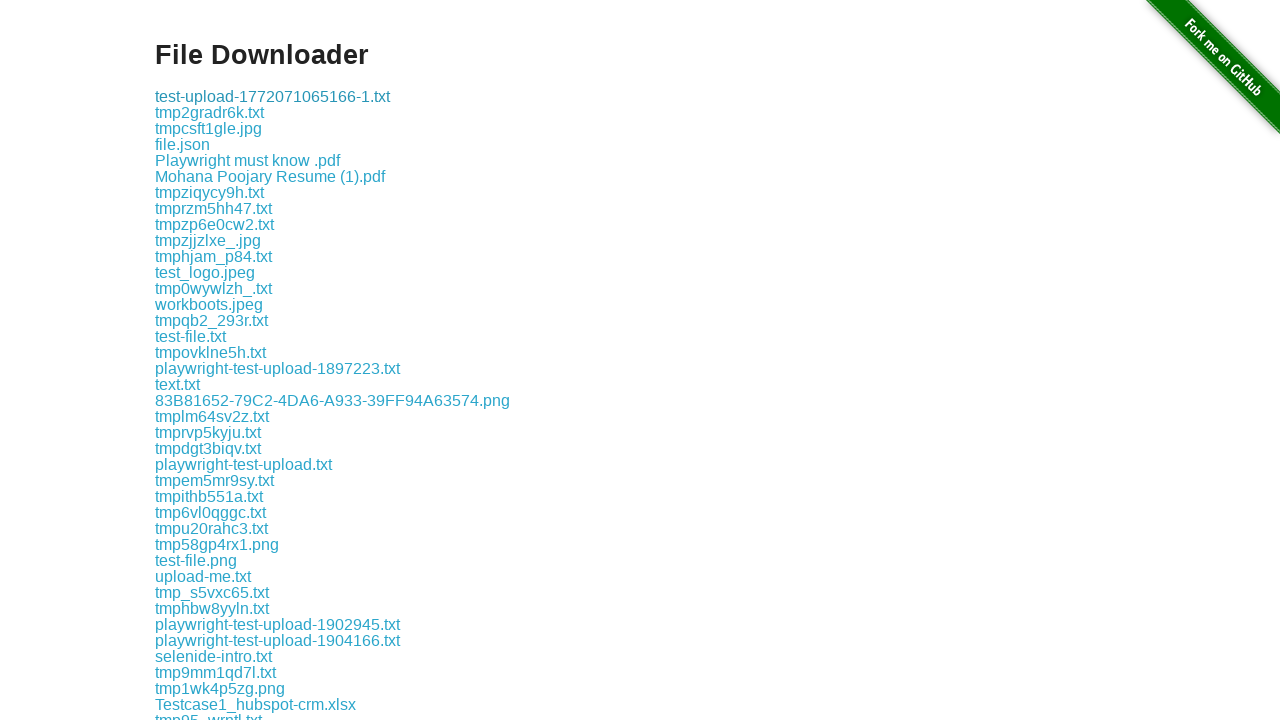

File downloaded: test-upload-1772071065166-1.txt
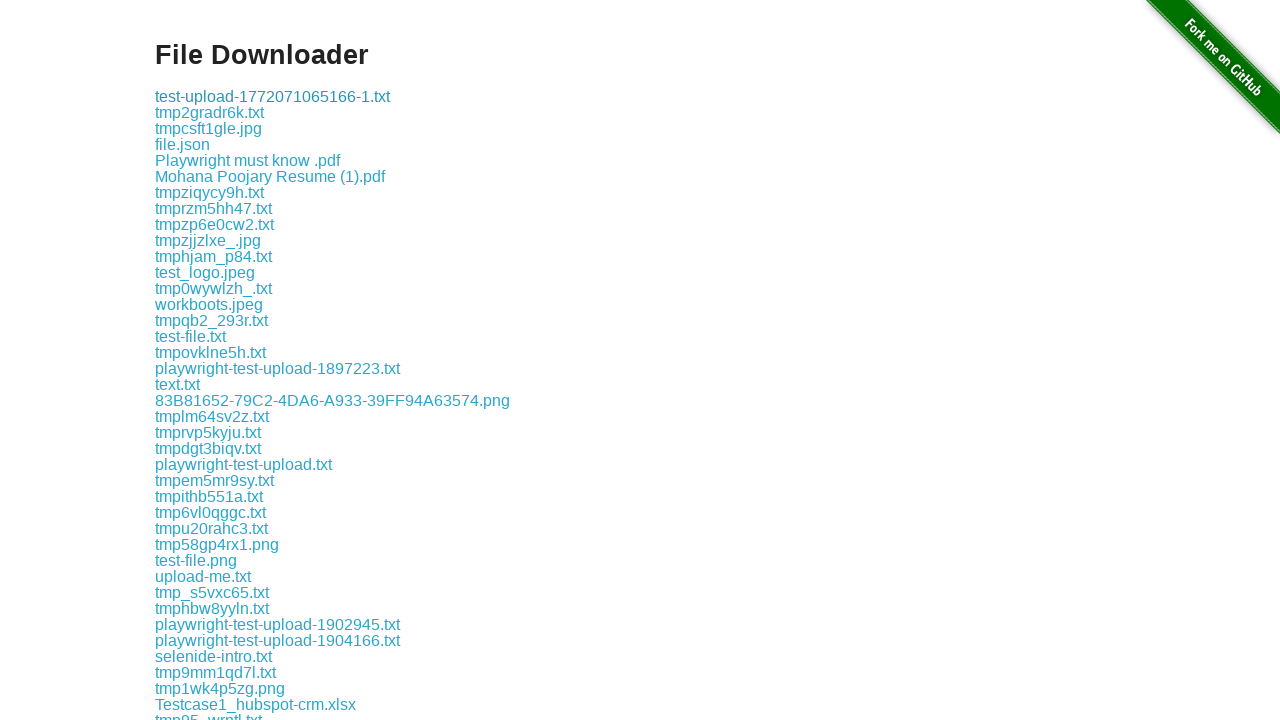

Waited 1 second for download to complete
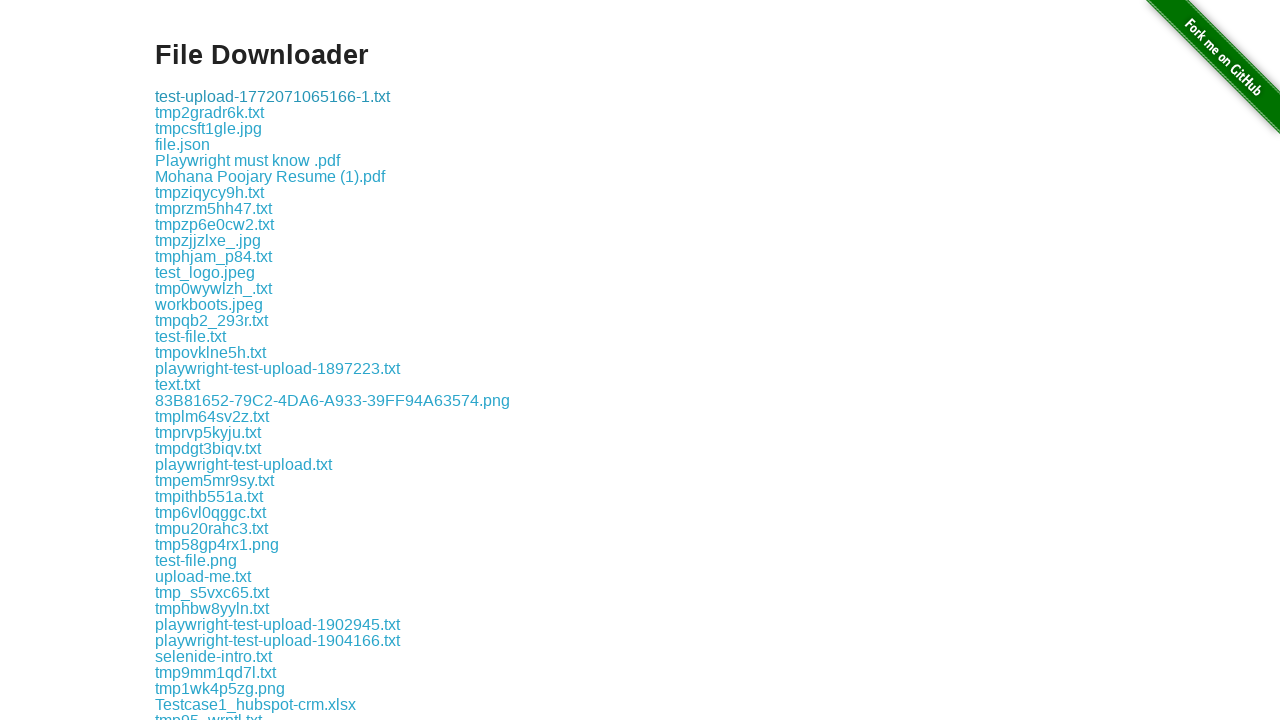

Retrieved href attribute from link
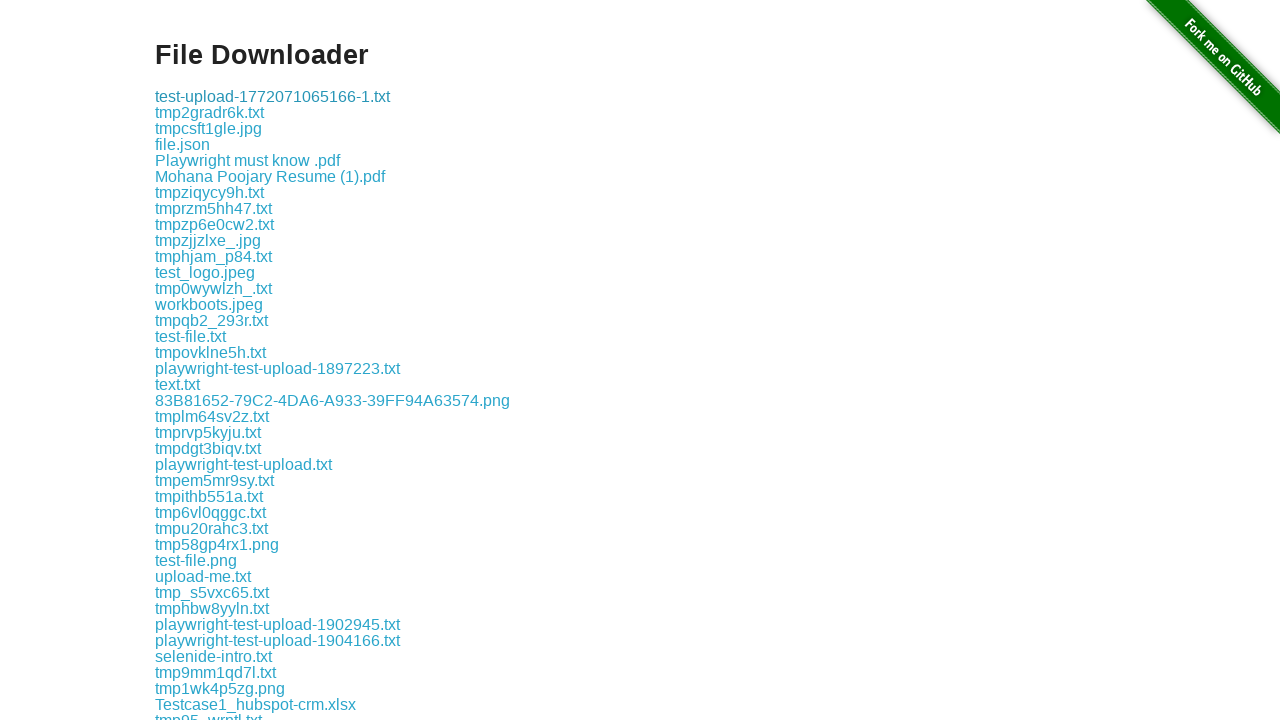

Clicked .txt download link: download/tmp2gradr6k.txt at (210, 112) on a >> nth=2
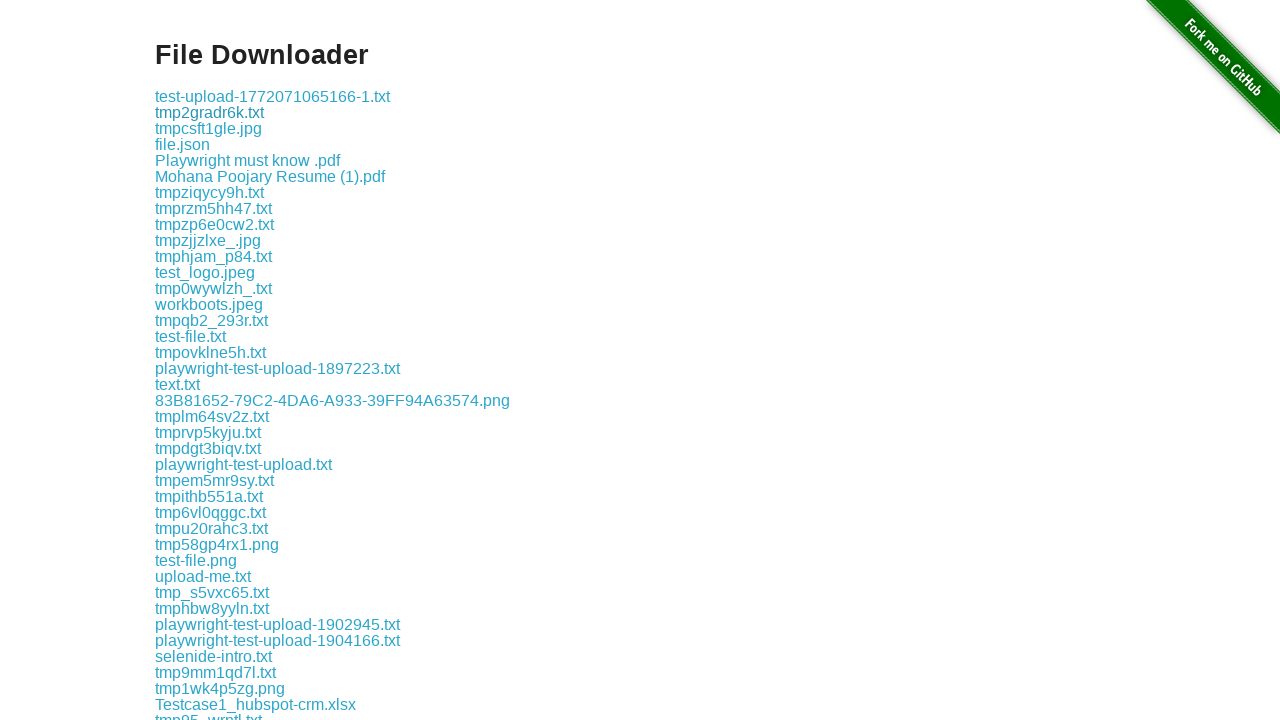

File downloaded: tmp2gradr6k.txt
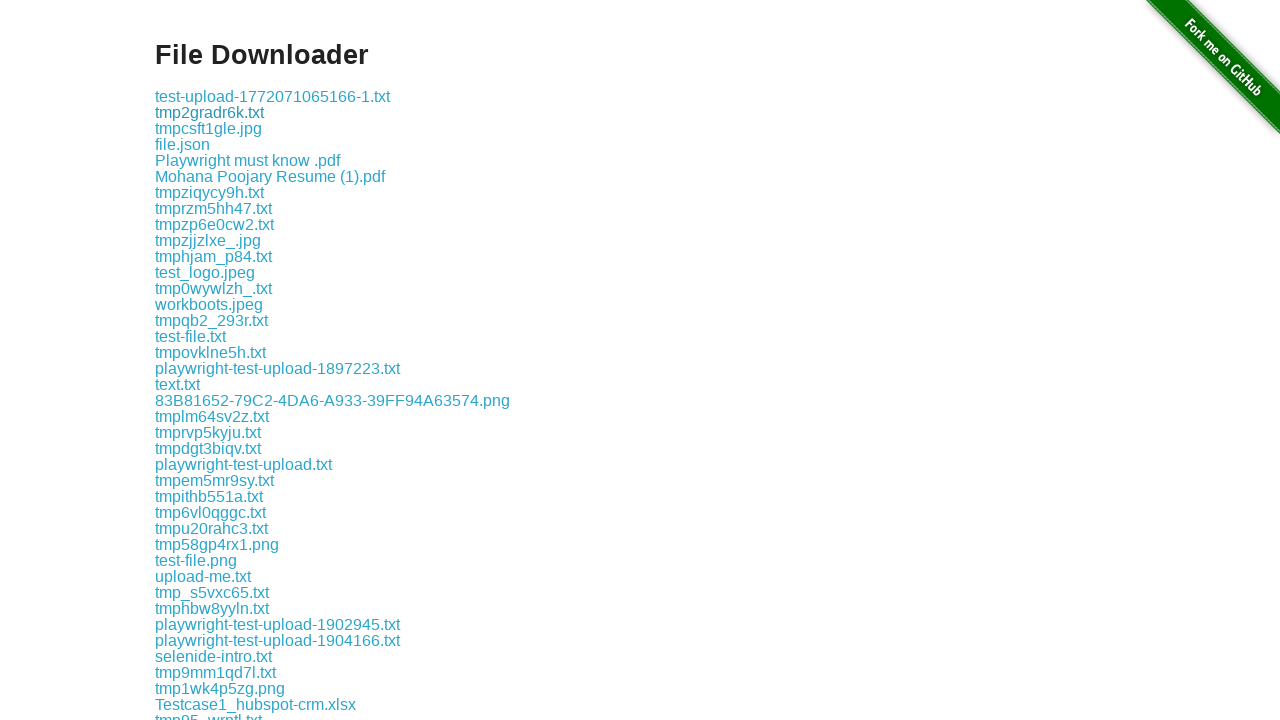

Waited 1 second for download to complete
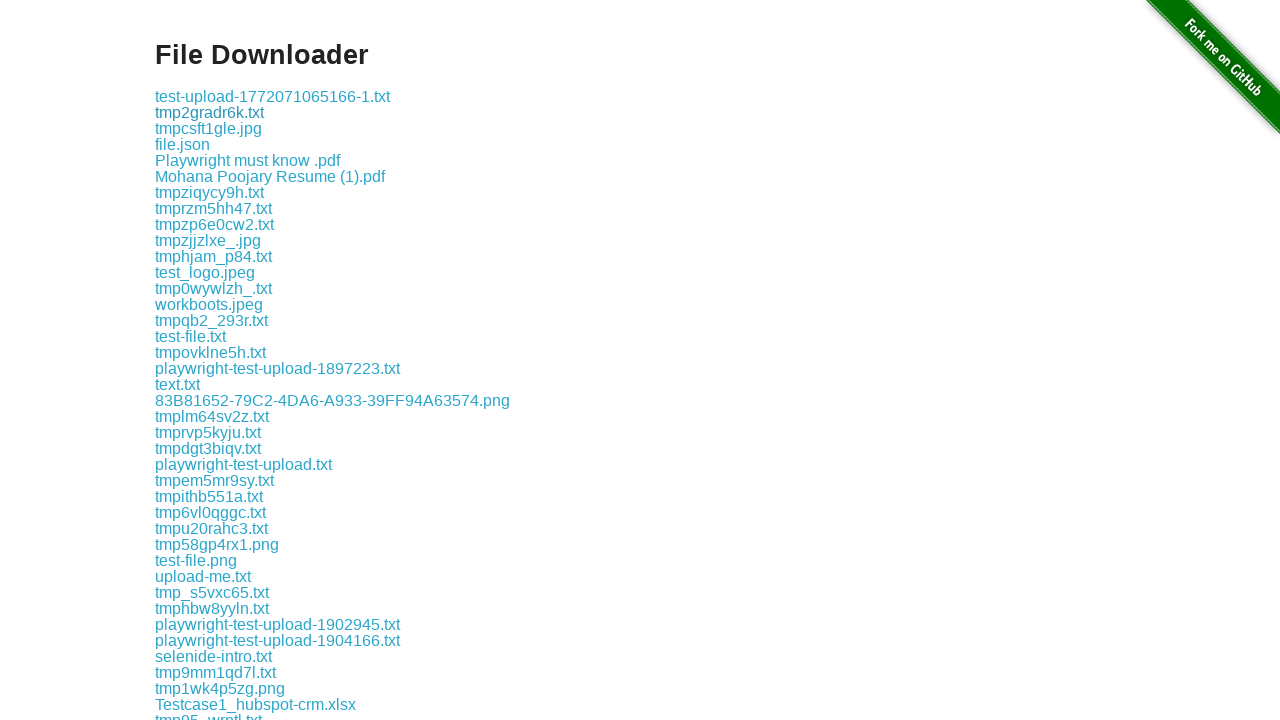

Retrieved href attribute from link
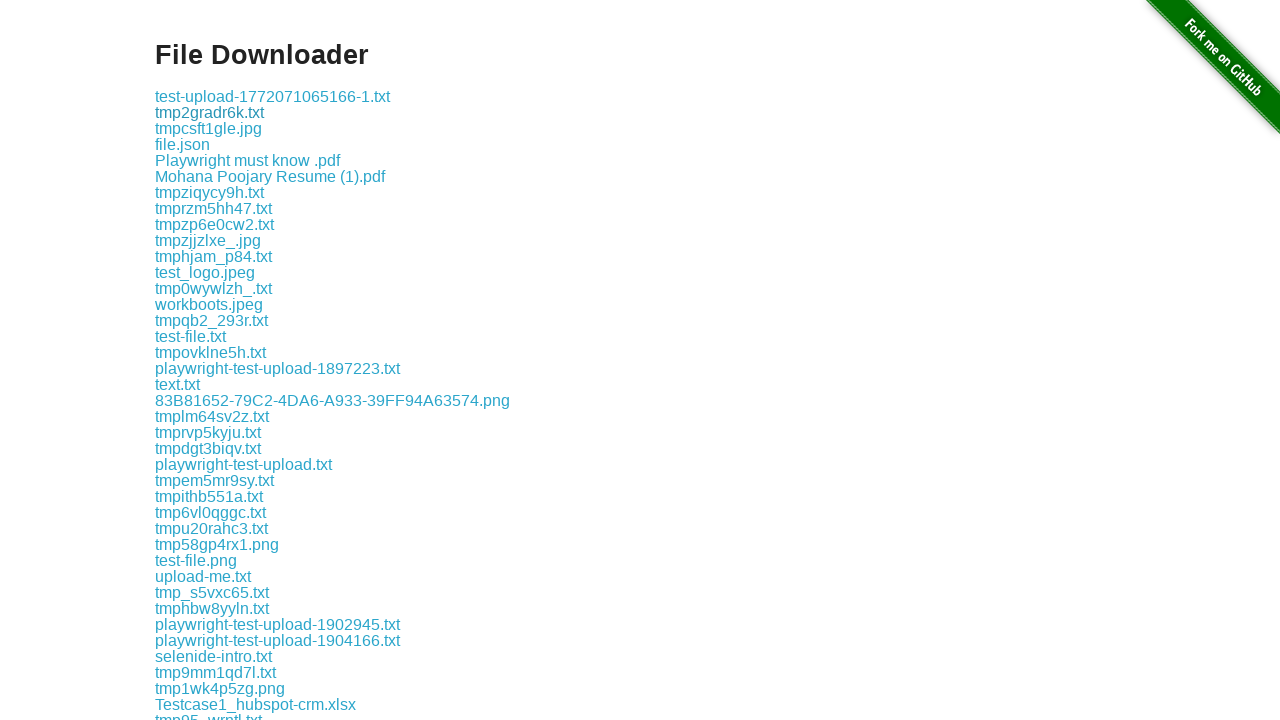

Retrieved href attribute from link
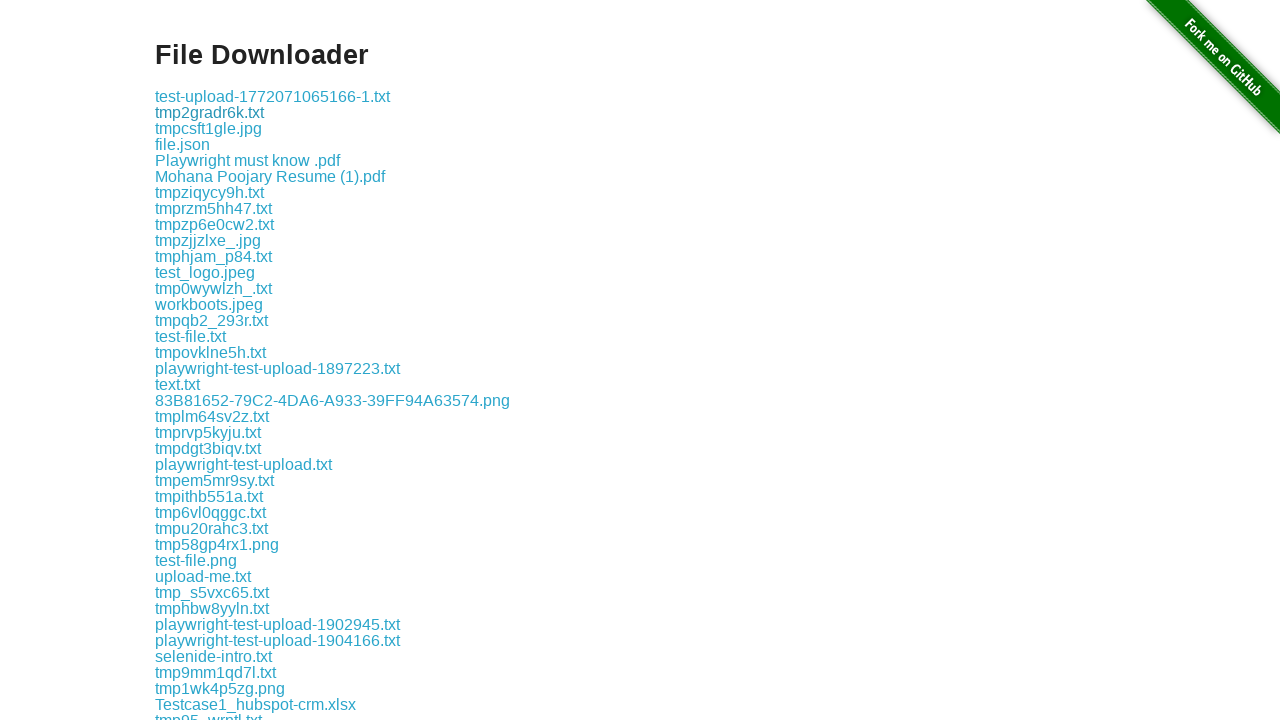

Retrieved href attribute from link
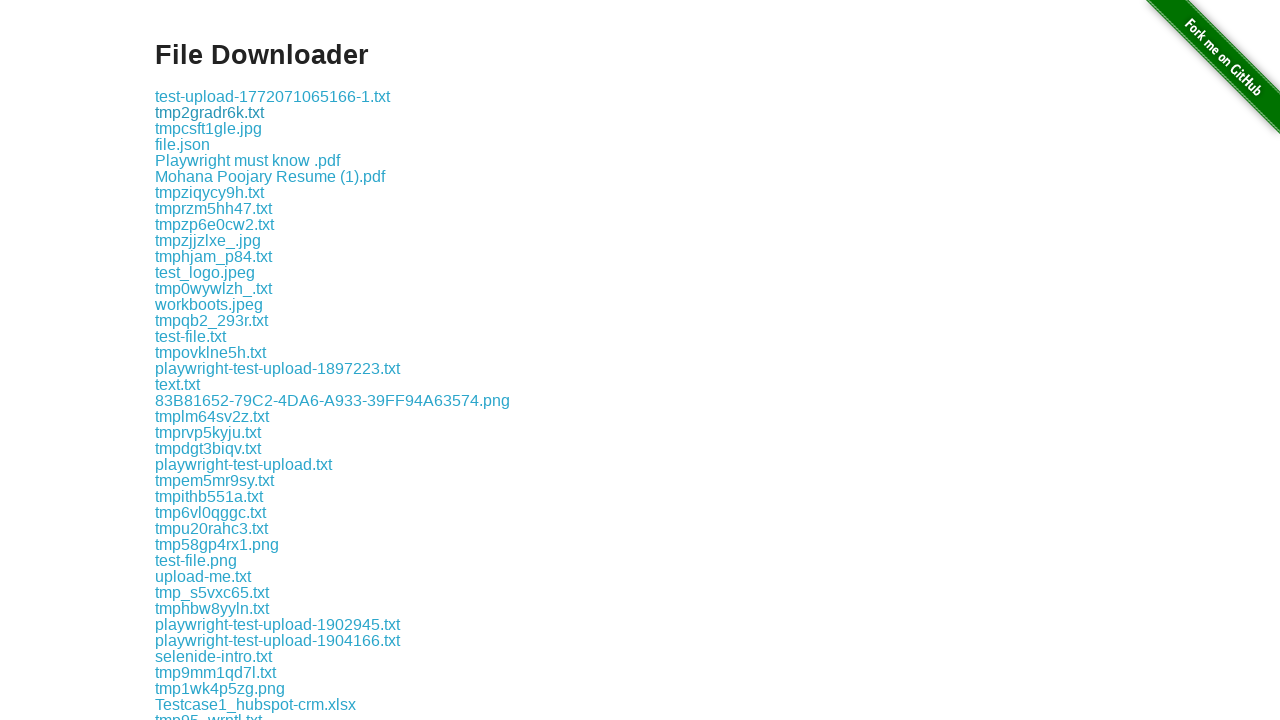

Retrieved href attribute from link
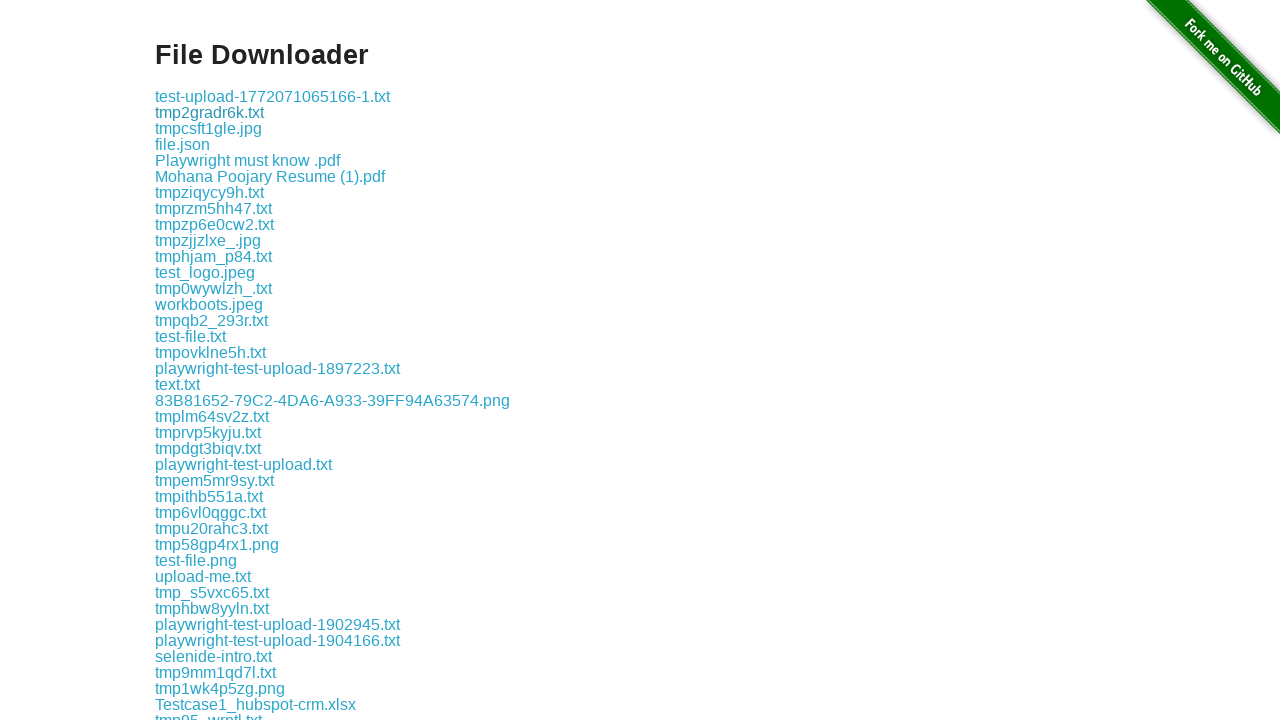

Retrieved href attribute from link
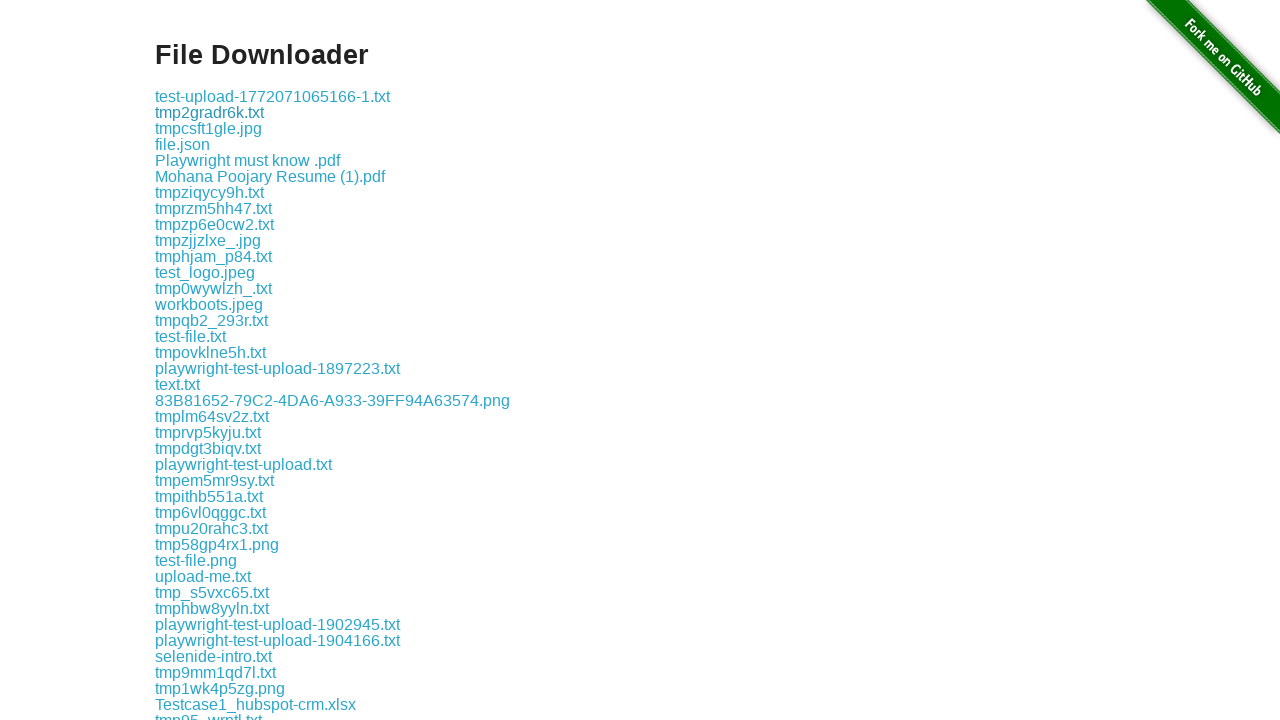

Clicked .txt download link: download/tmpziqycy9h.txt at (210, 192) on a >> nth=7
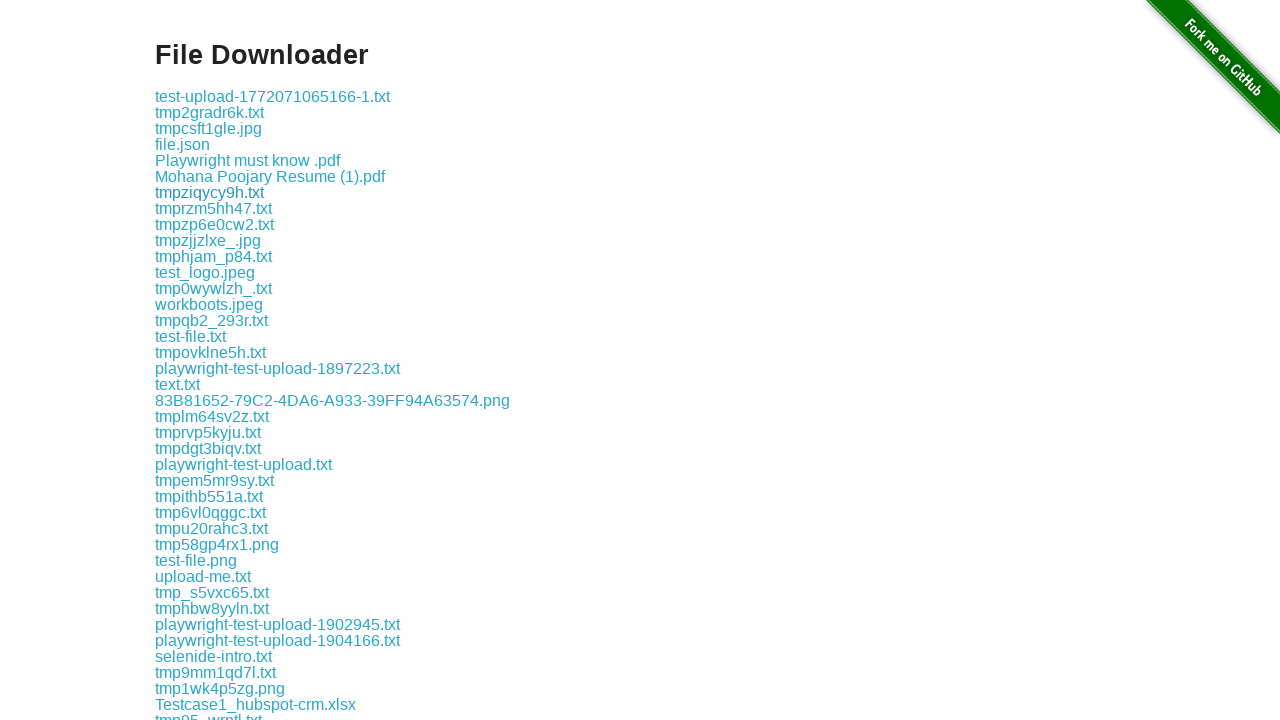

File downloaded: tmpziqycy9h.txt
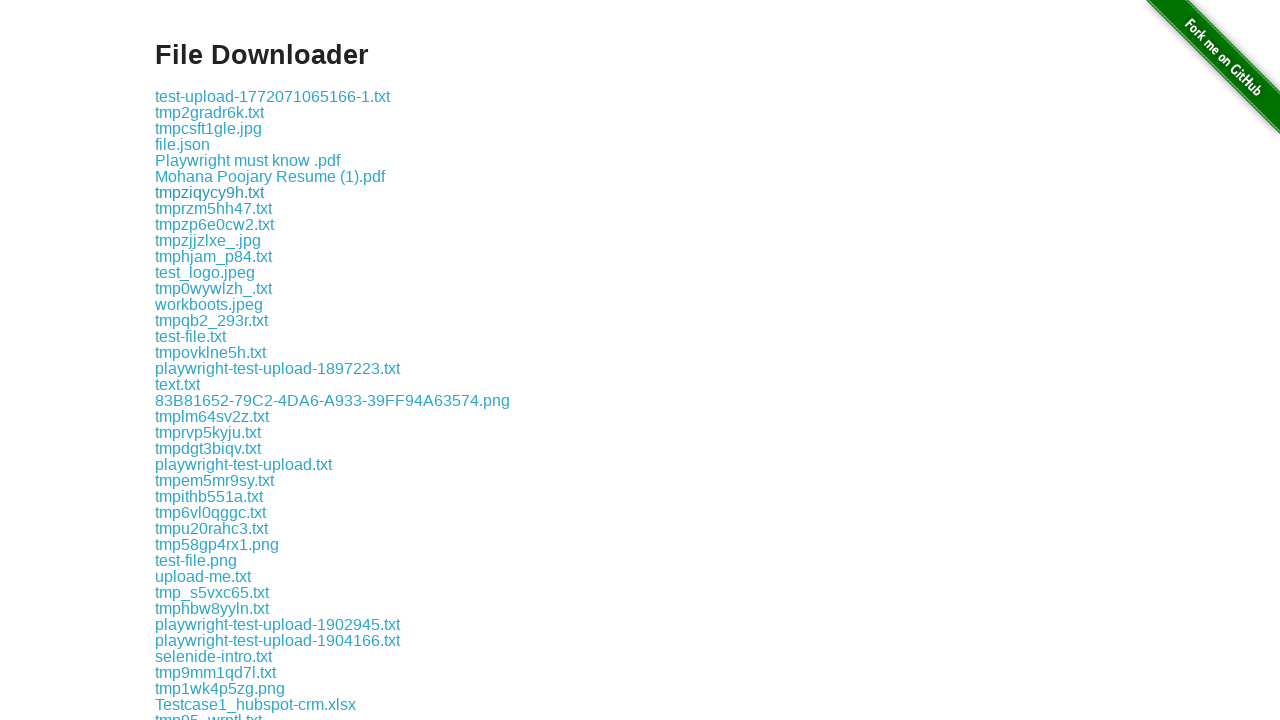

Waited 1 second for download to complete
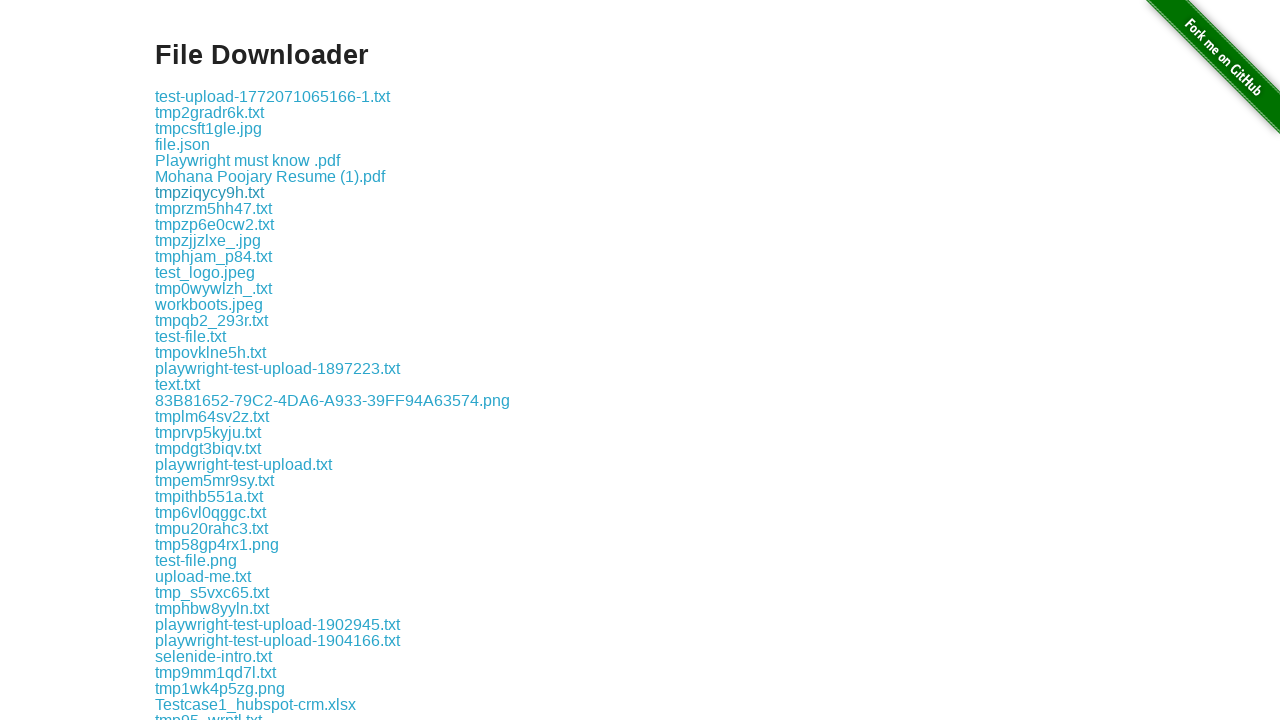

Retrieved href attribute from link
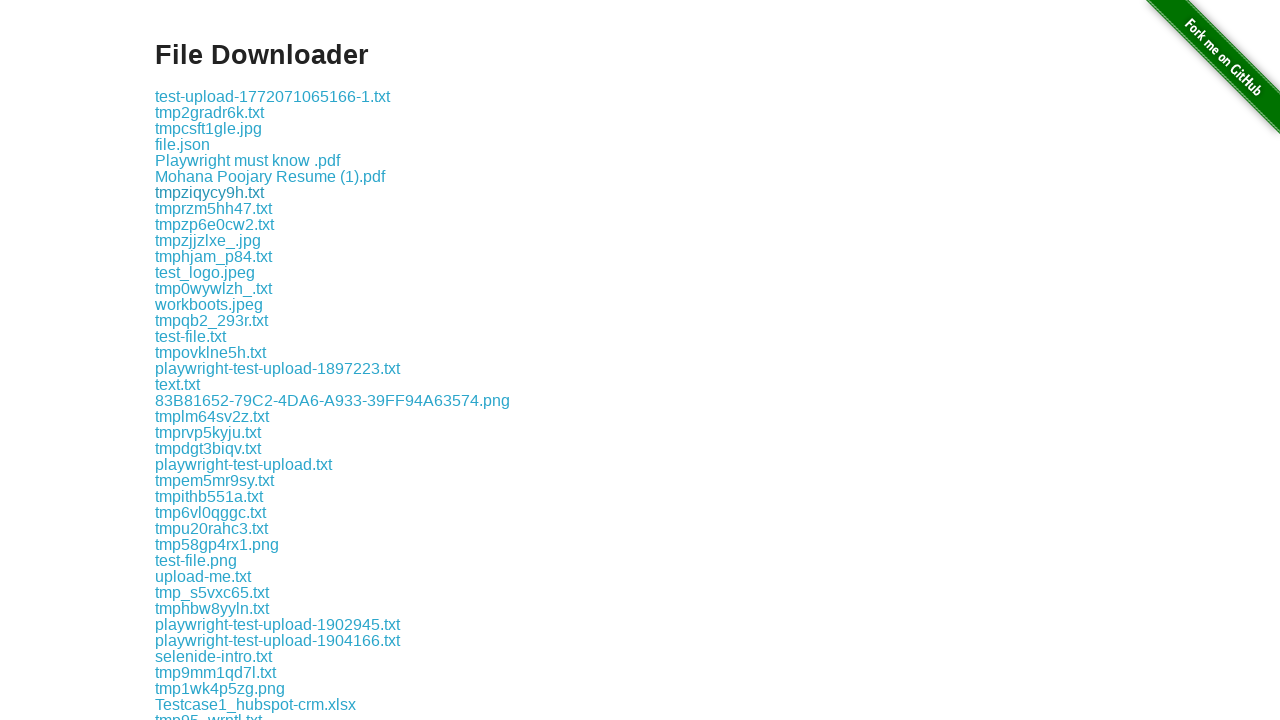

Clicked .txt download link: download/tmprzm5hh47.txt at (214, 208) on a >> nth=8
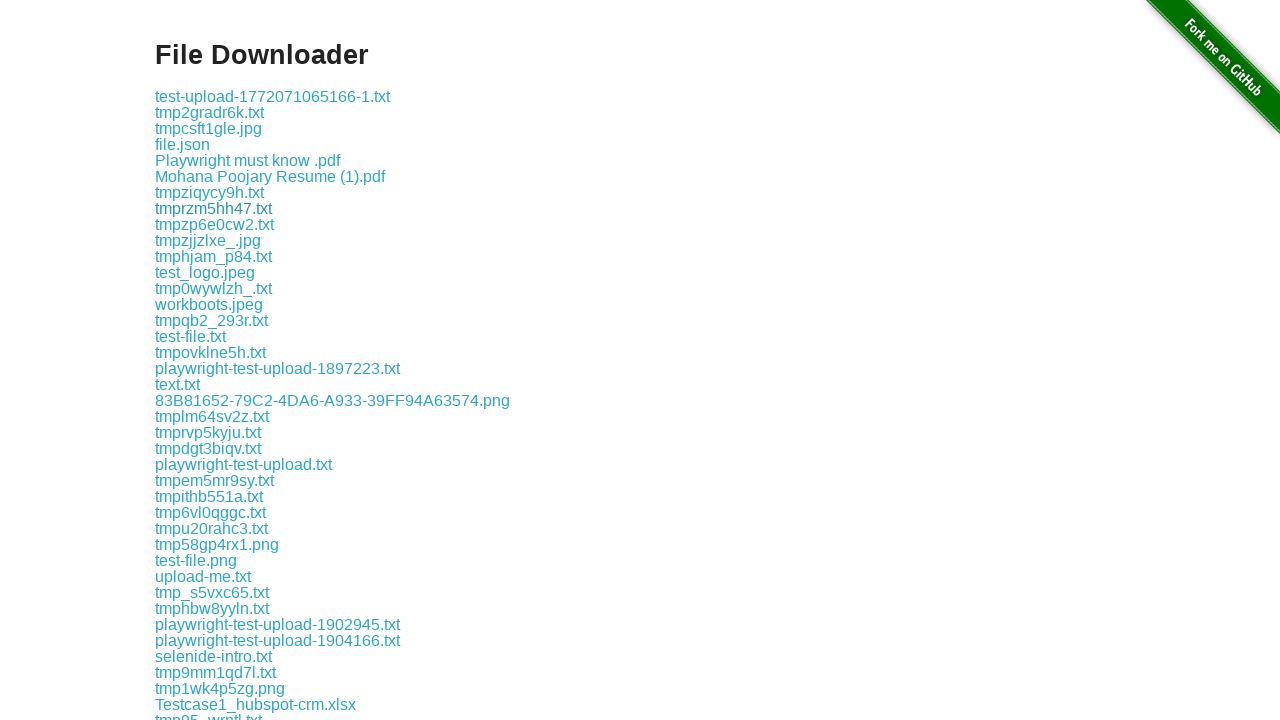

File downloaded: tmprzm5hh47.txt
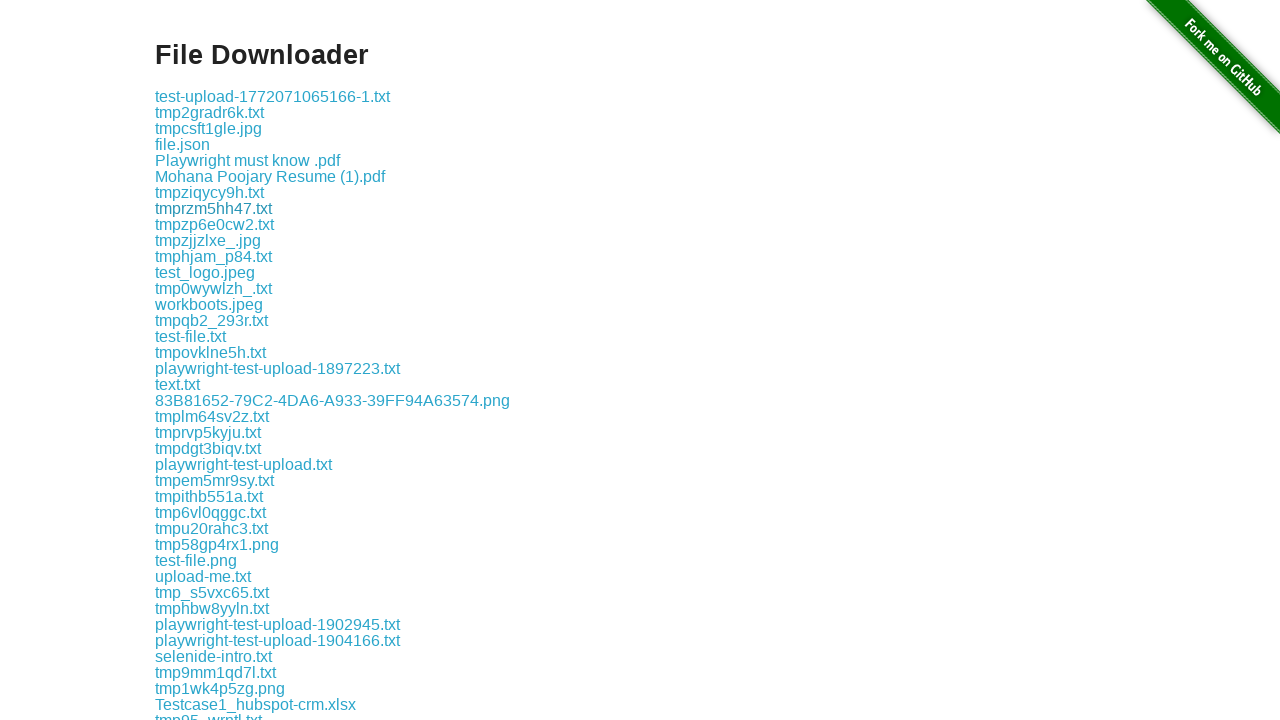

Waited 1 second for download to complete
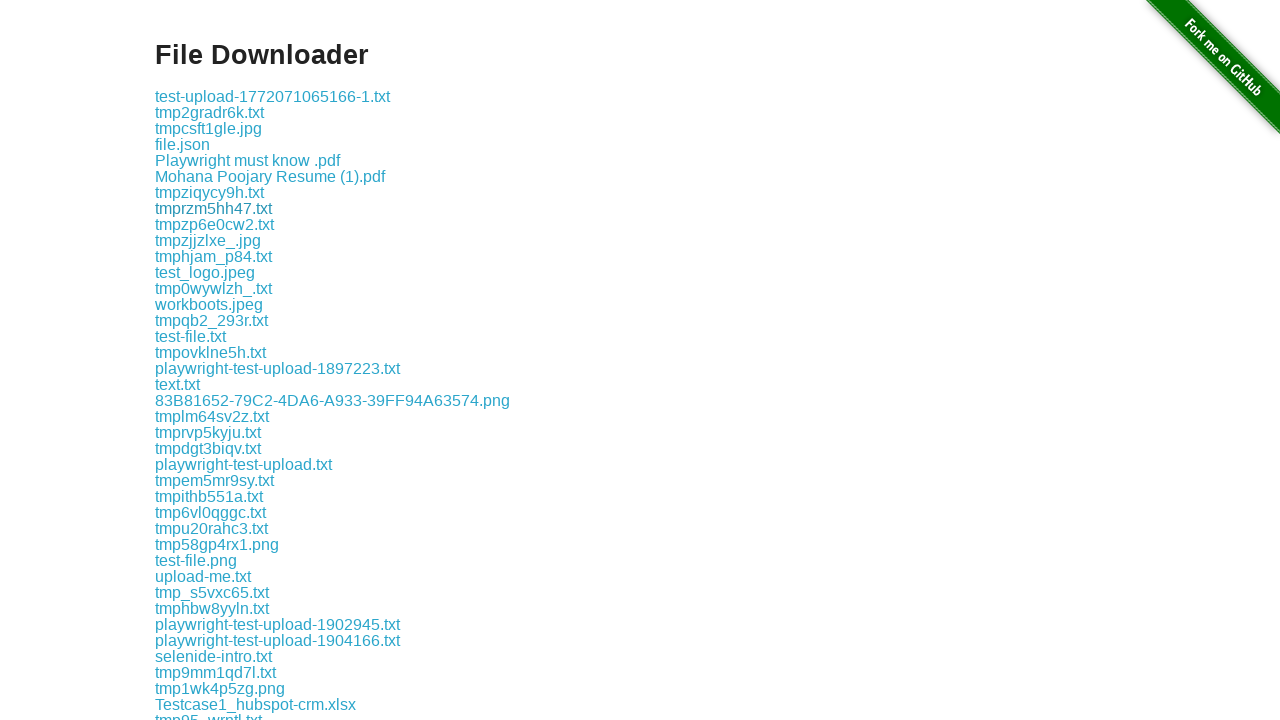

Retrieved href attribute from link
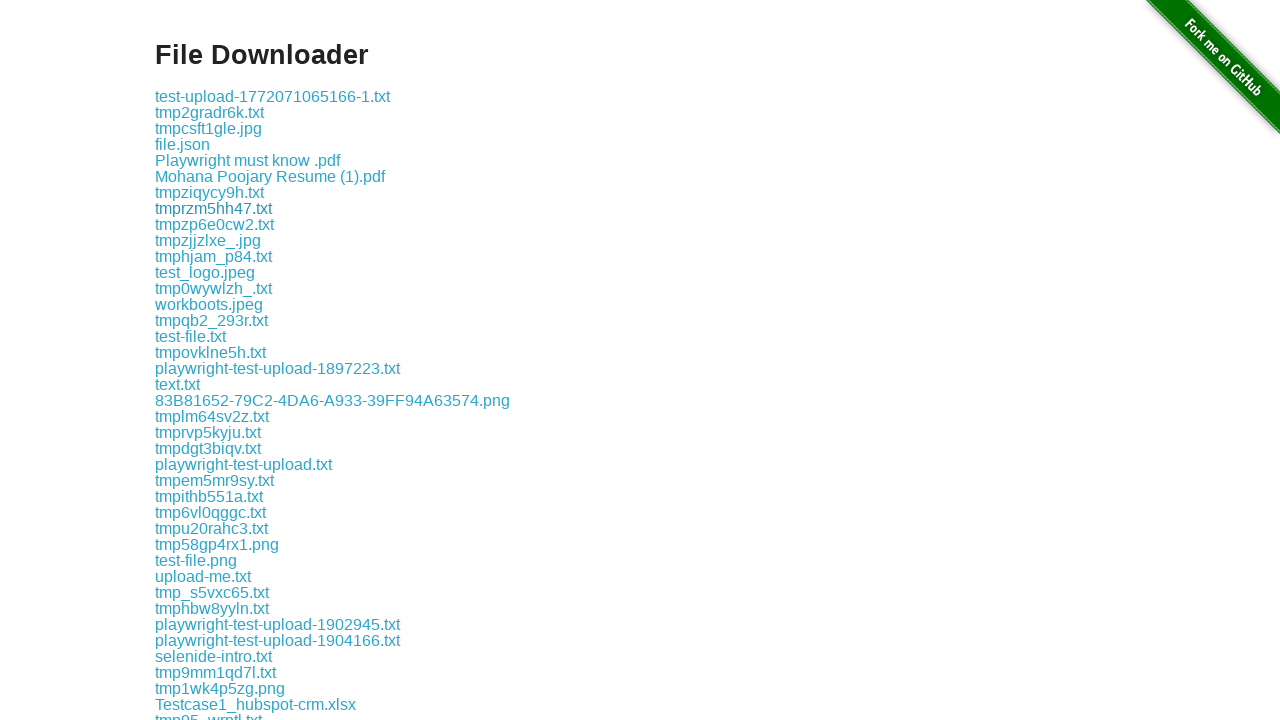

Clicked .txt download link: download/tmpzp6e0cw2.txt at (214, 224) on a >> nth=9
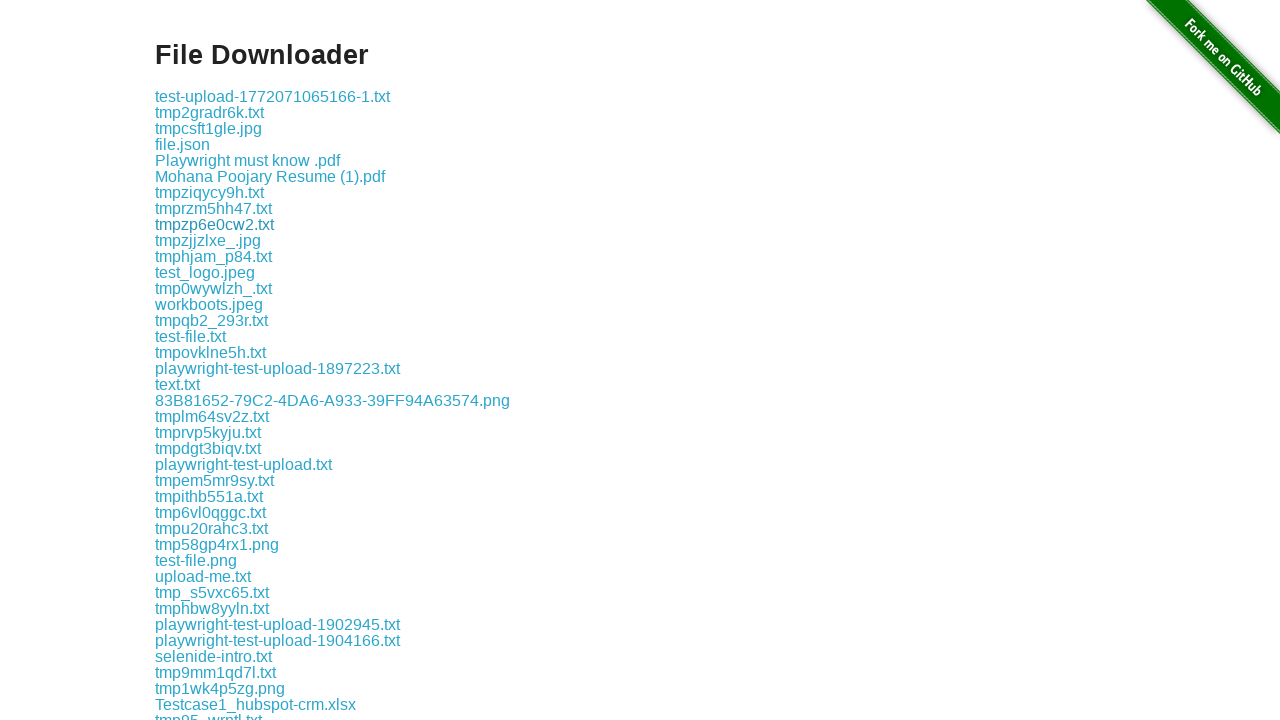

File downloaded: tmpzp6e0cw2.txt
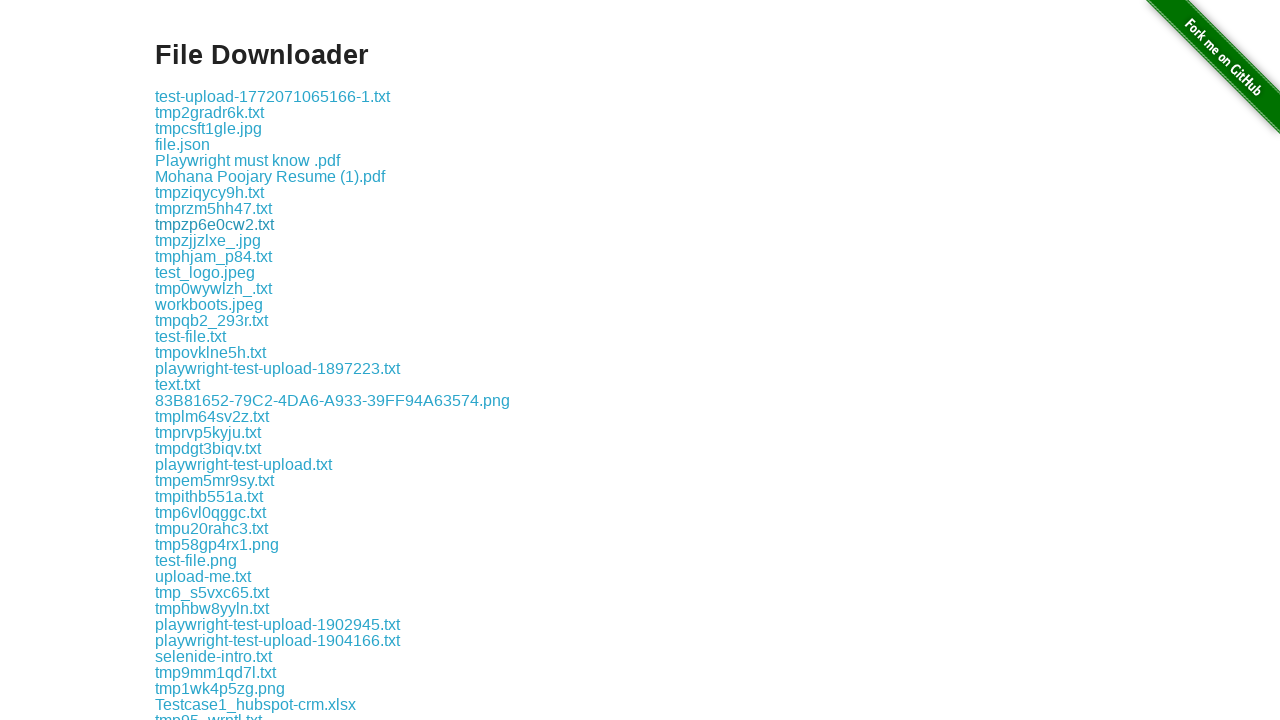

Waited 1 second for download to complete
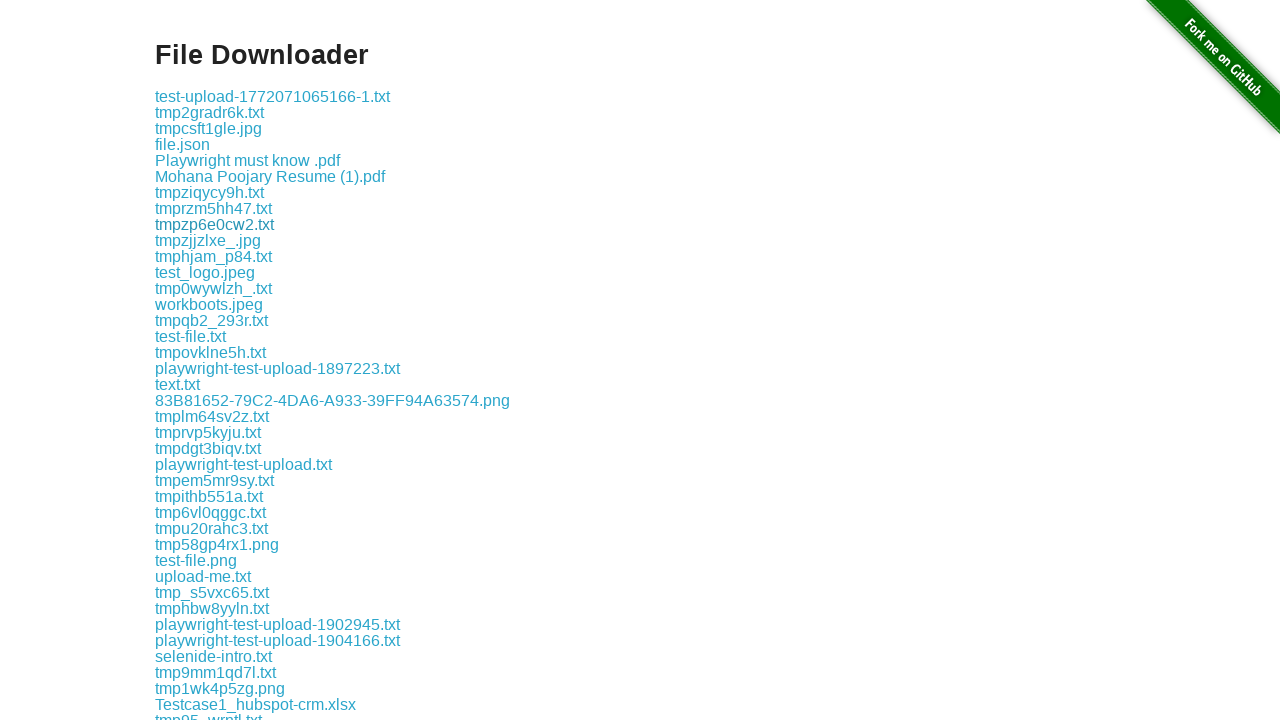

Retrieved href attribute from link
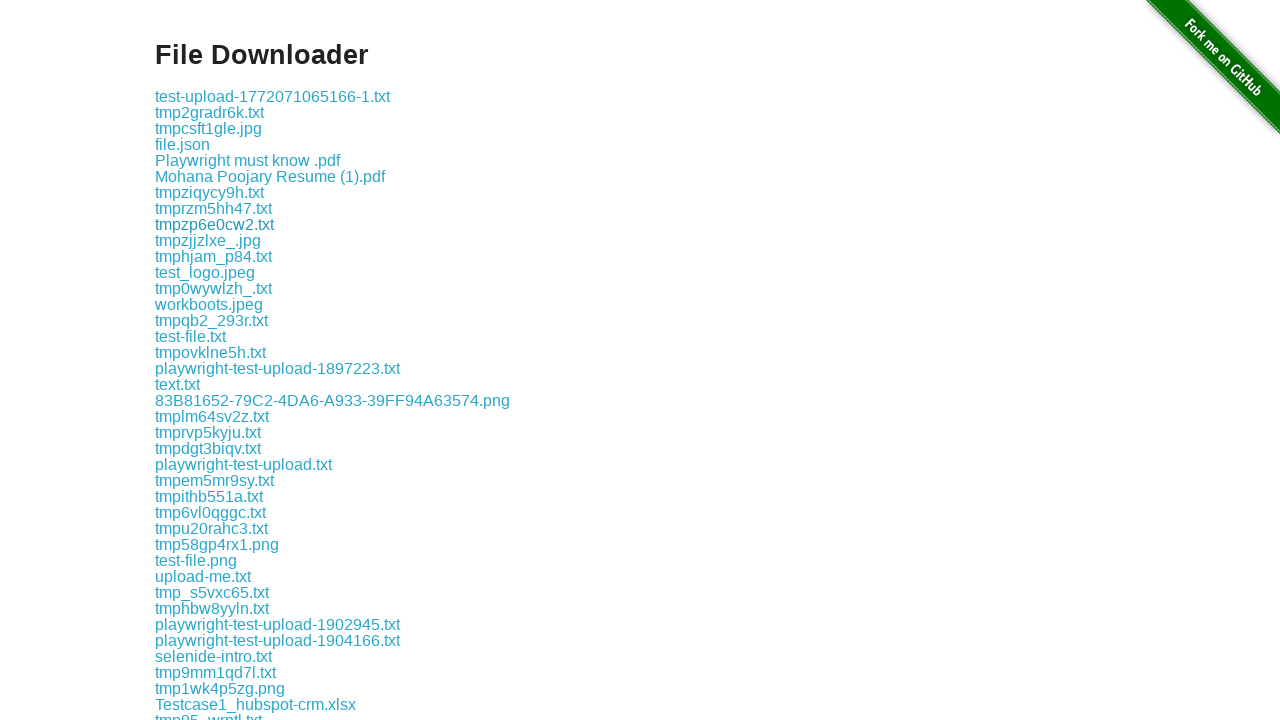

Retrieved href attribute from link
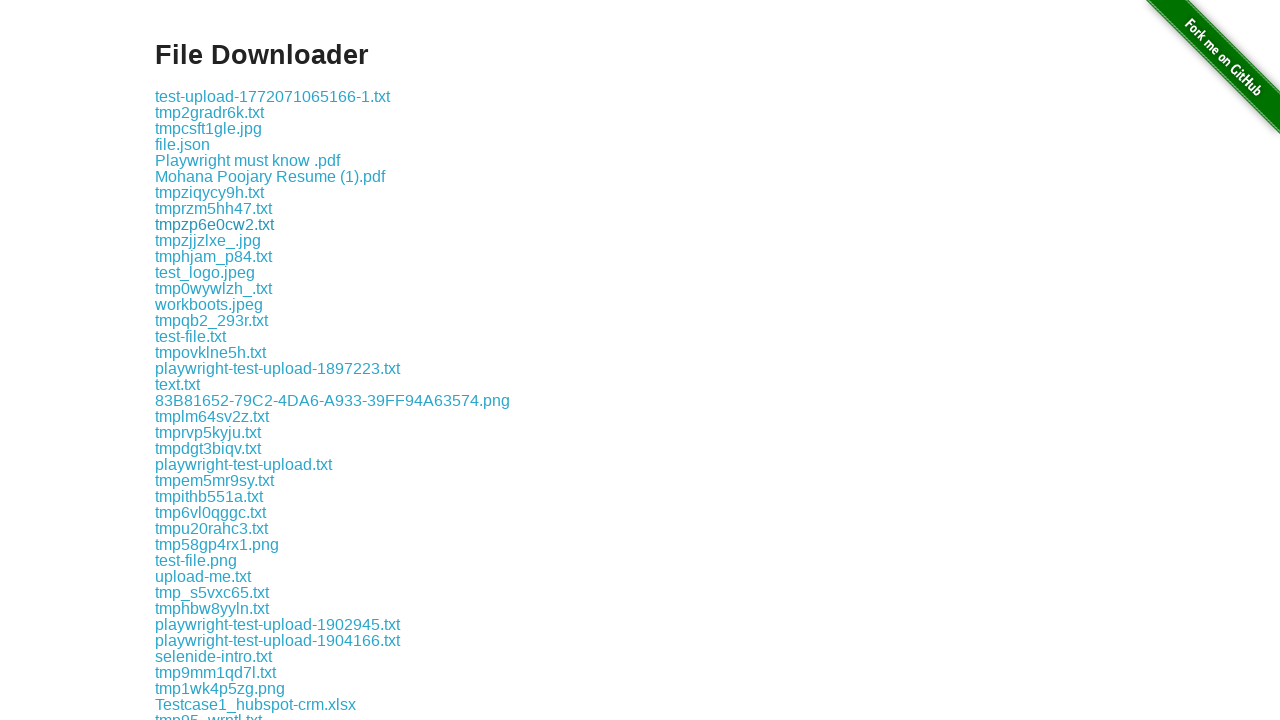

Clicked .txt download link: download/tmphjam_p84.txt at (214, 256) on a >> nth=11
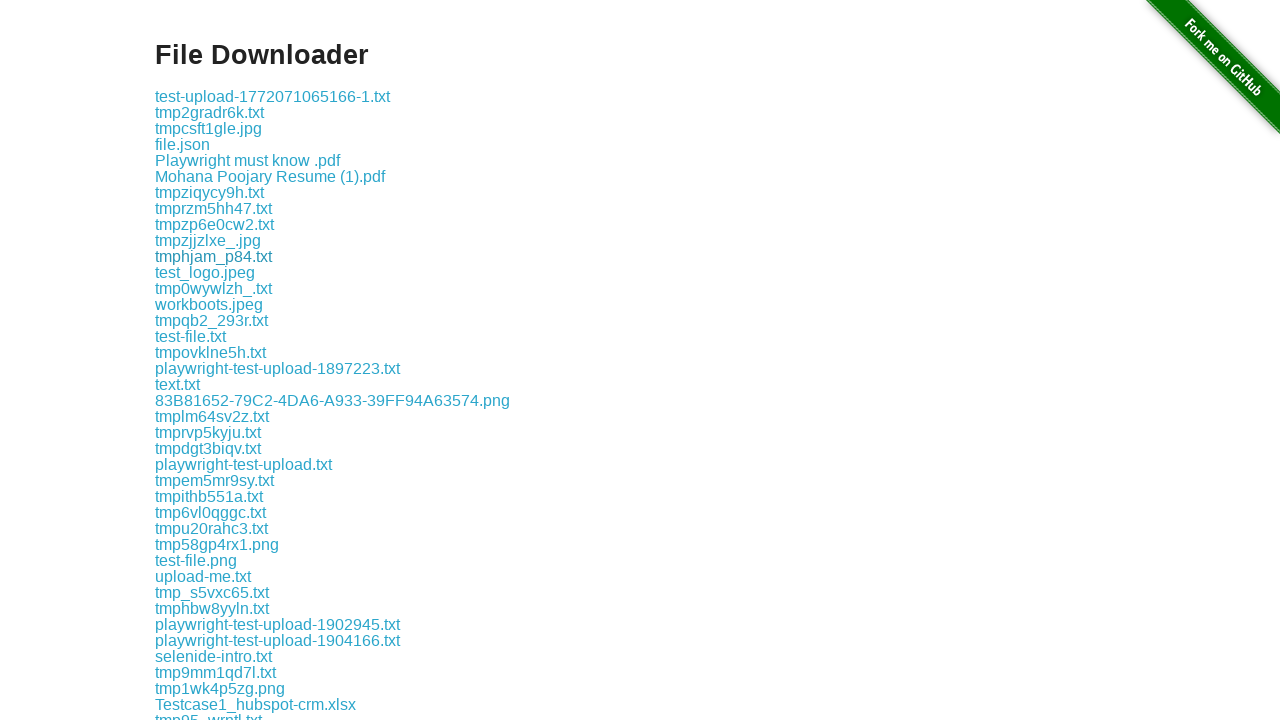

File downloaded: tmphjam_p84.txt
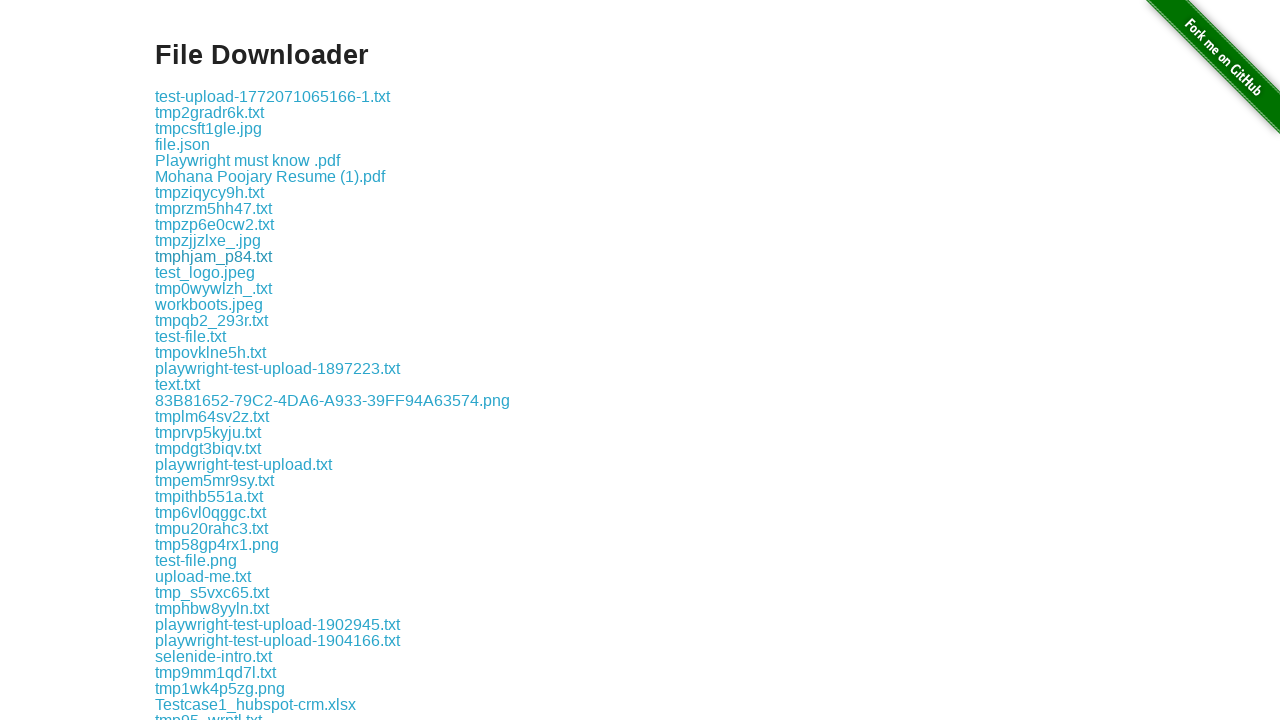

Waited 1 second for download to complete
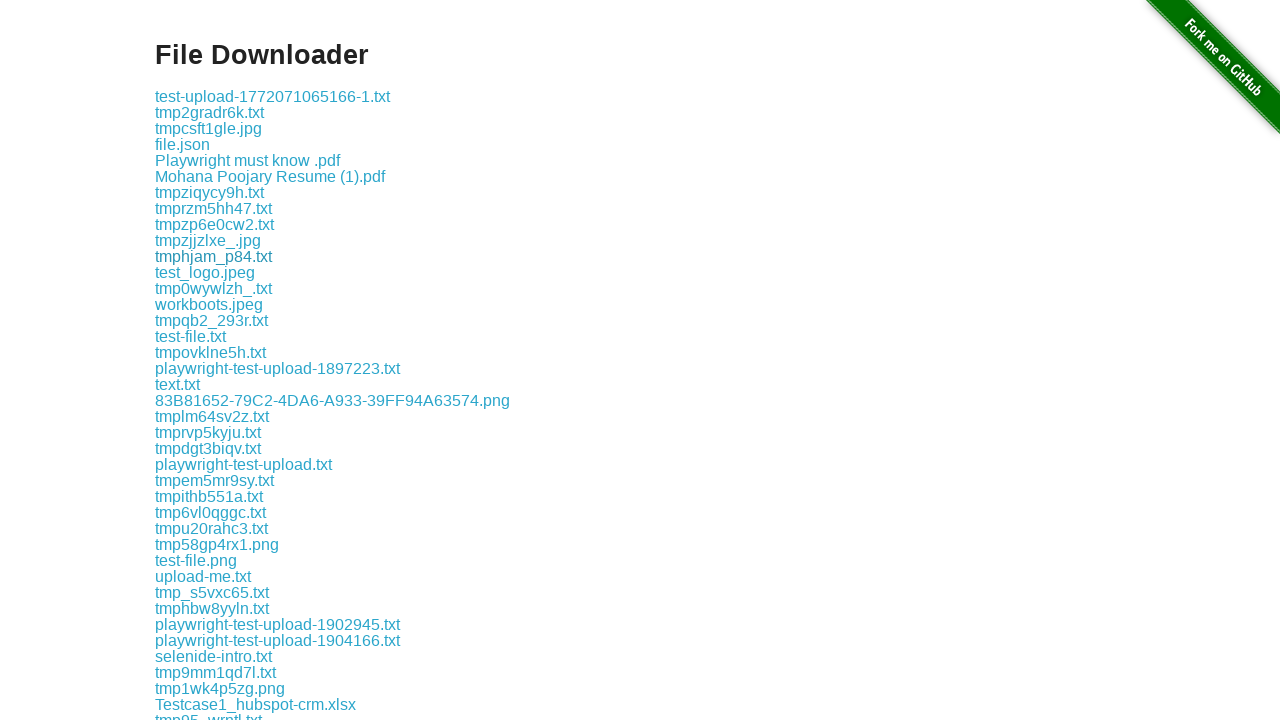

Retrieved href attribute from link
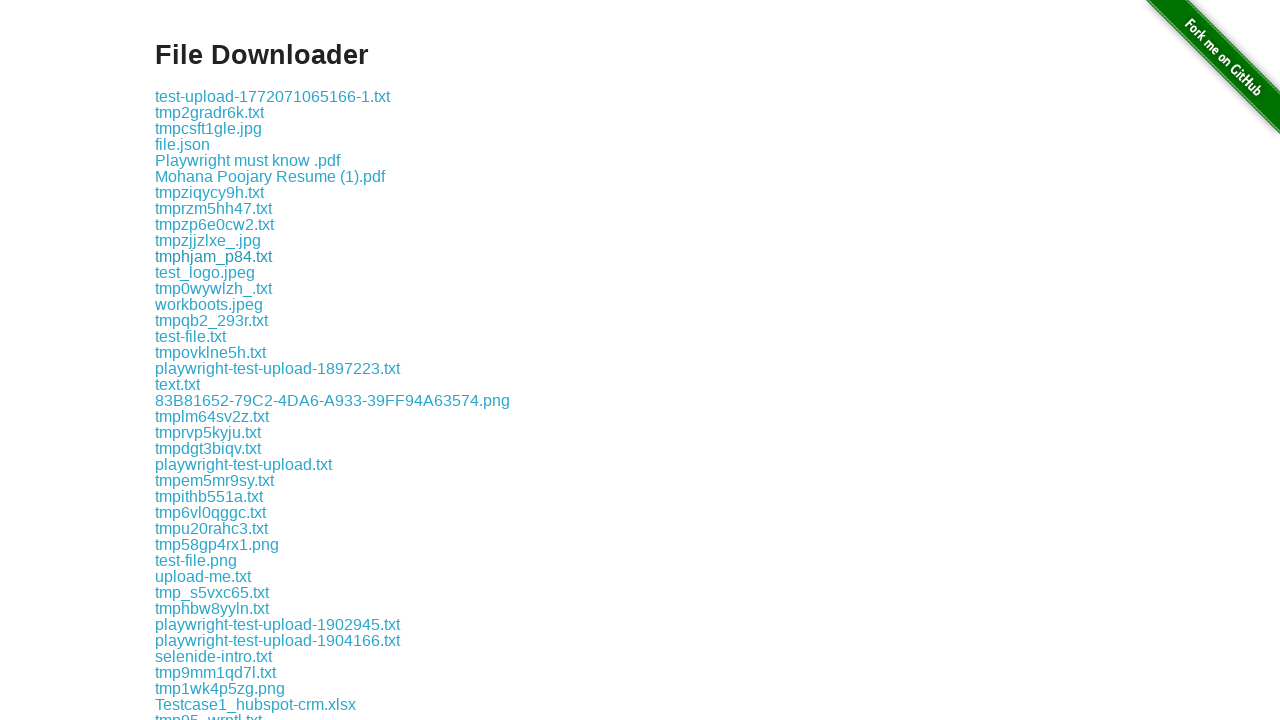

Retrieved href attribute from link
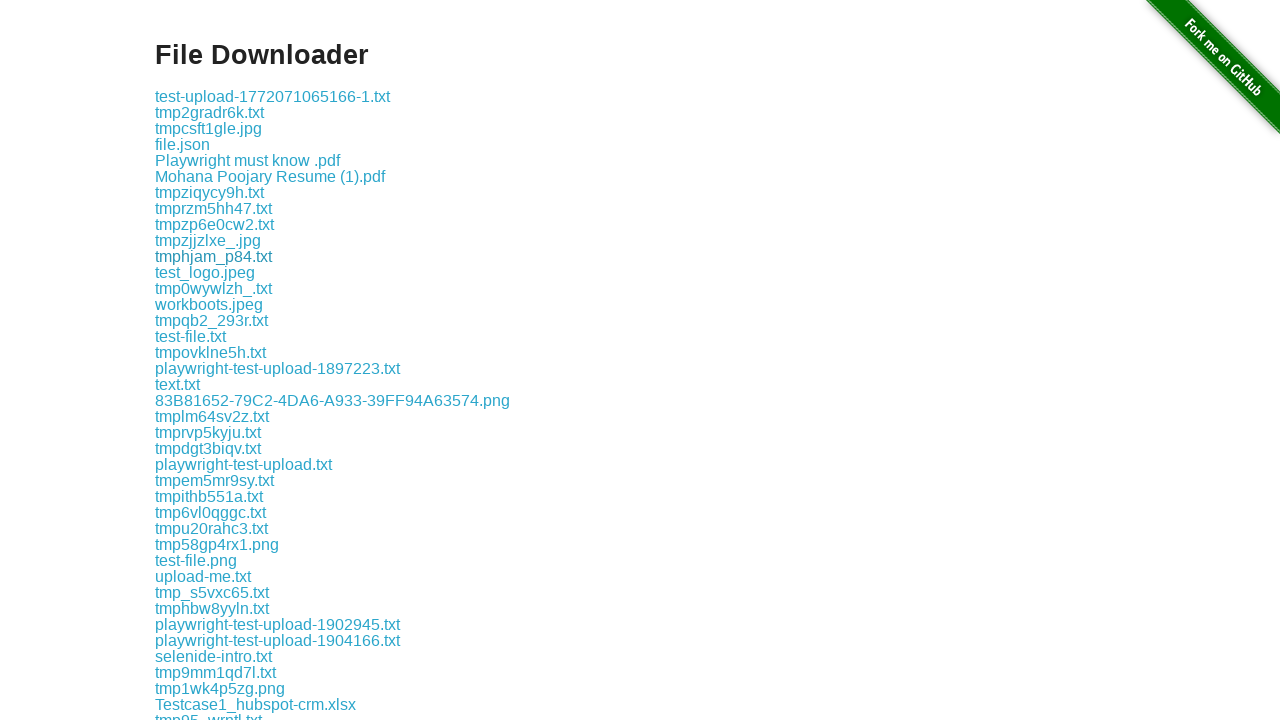

Clicked .txt download link: download/tmp0wywlzh_.txt at (214, 288) on a >> nth=13
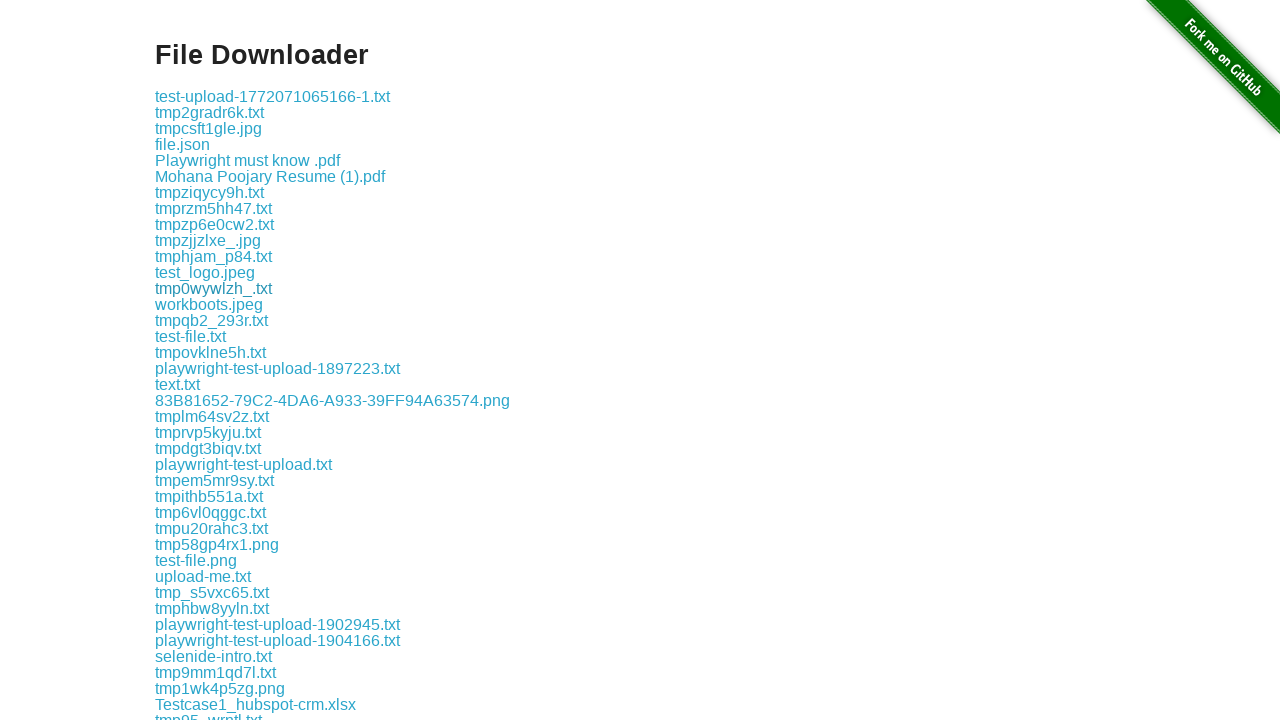

File downloaded: tmp0wywlzh_.txt
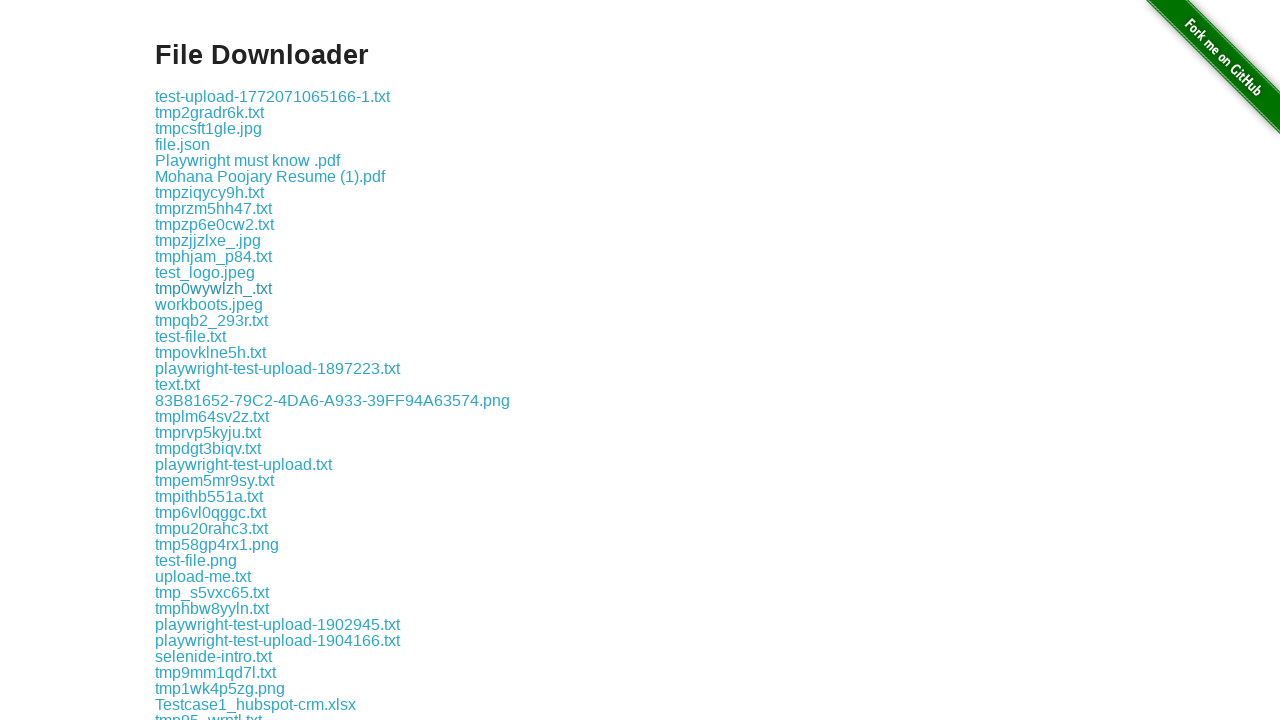

Waited 1 second for download to complete
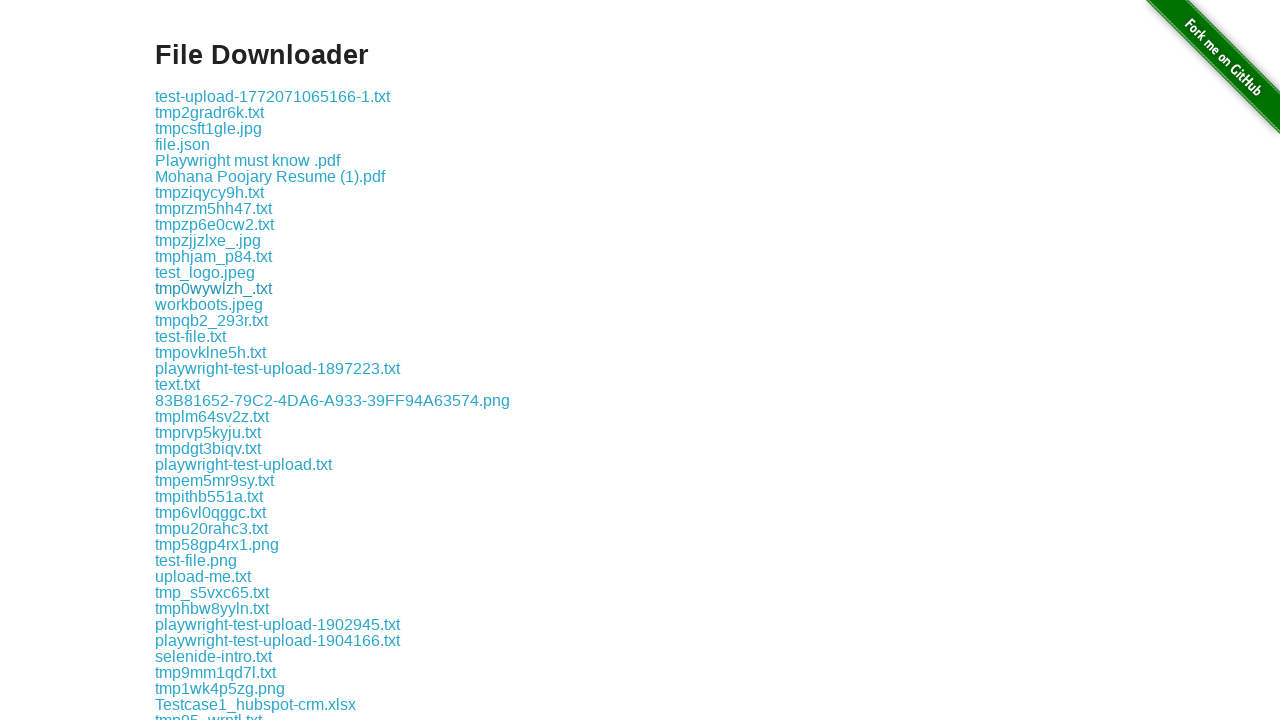

Retrieved href attribute from link
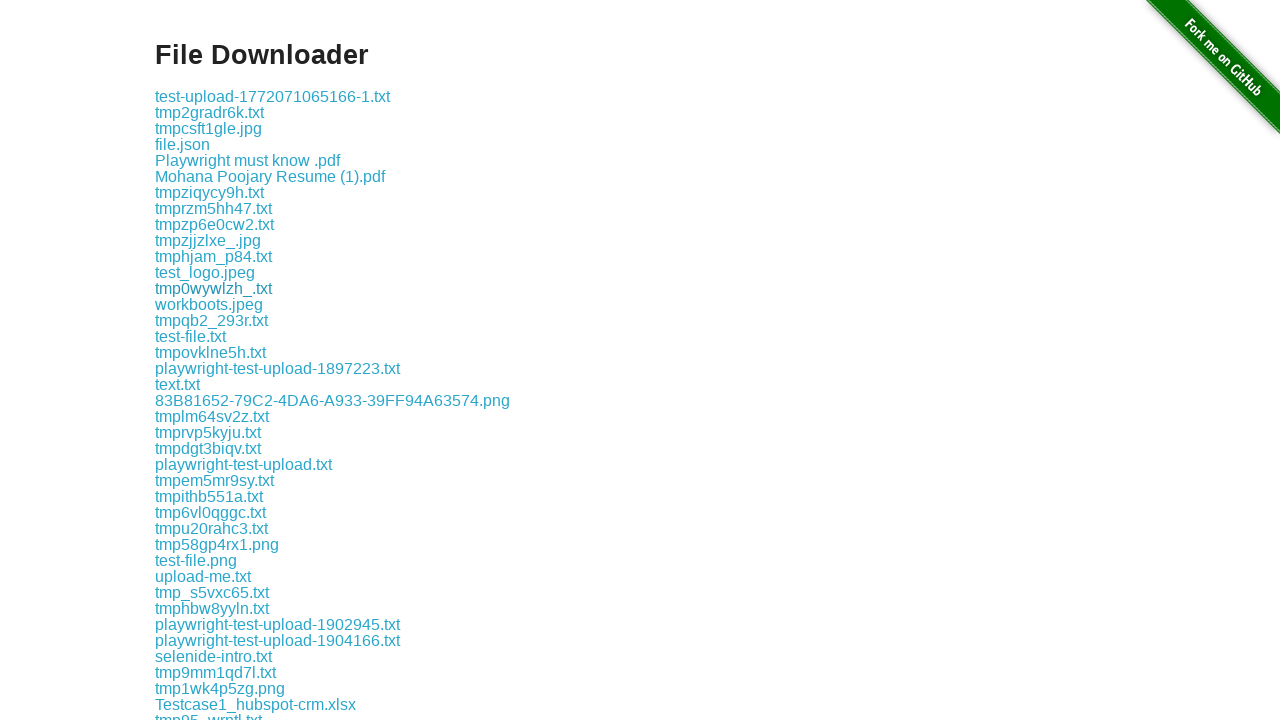

Retrieved href attribute from link
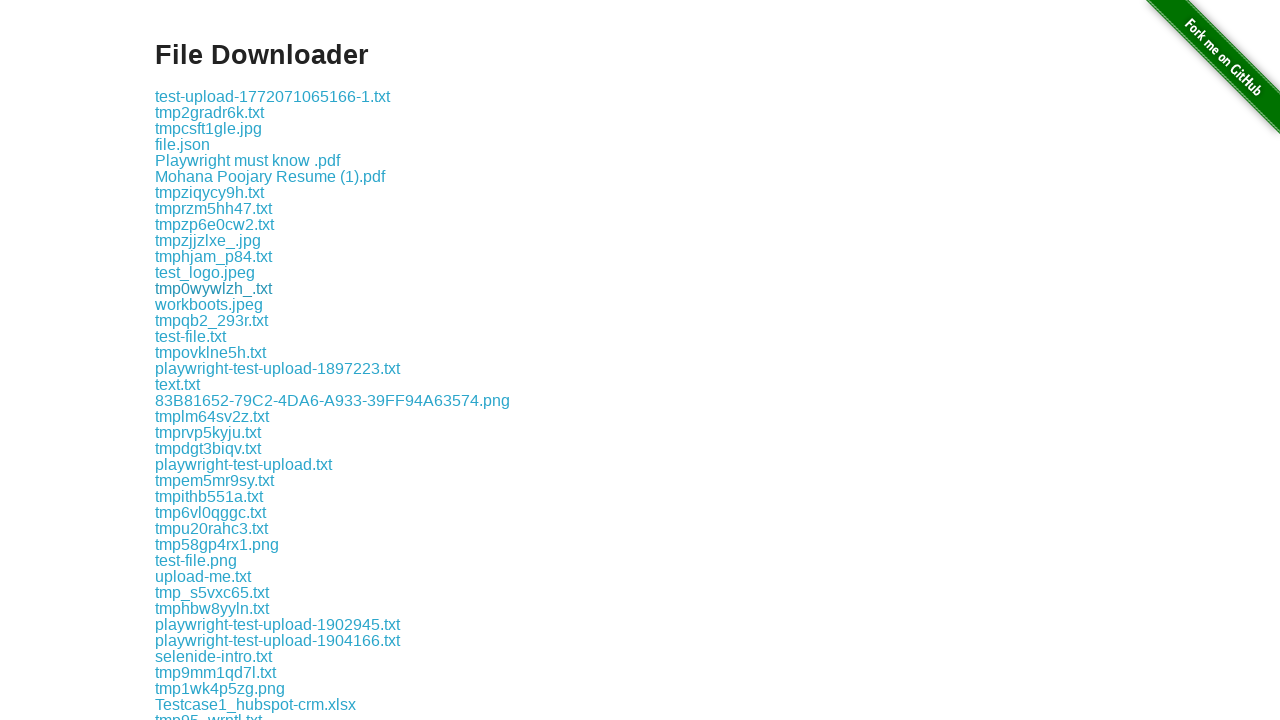

Clicked .txt download link: download/tmpqb2_293r.txt at (212, 320) on a >> nth=15
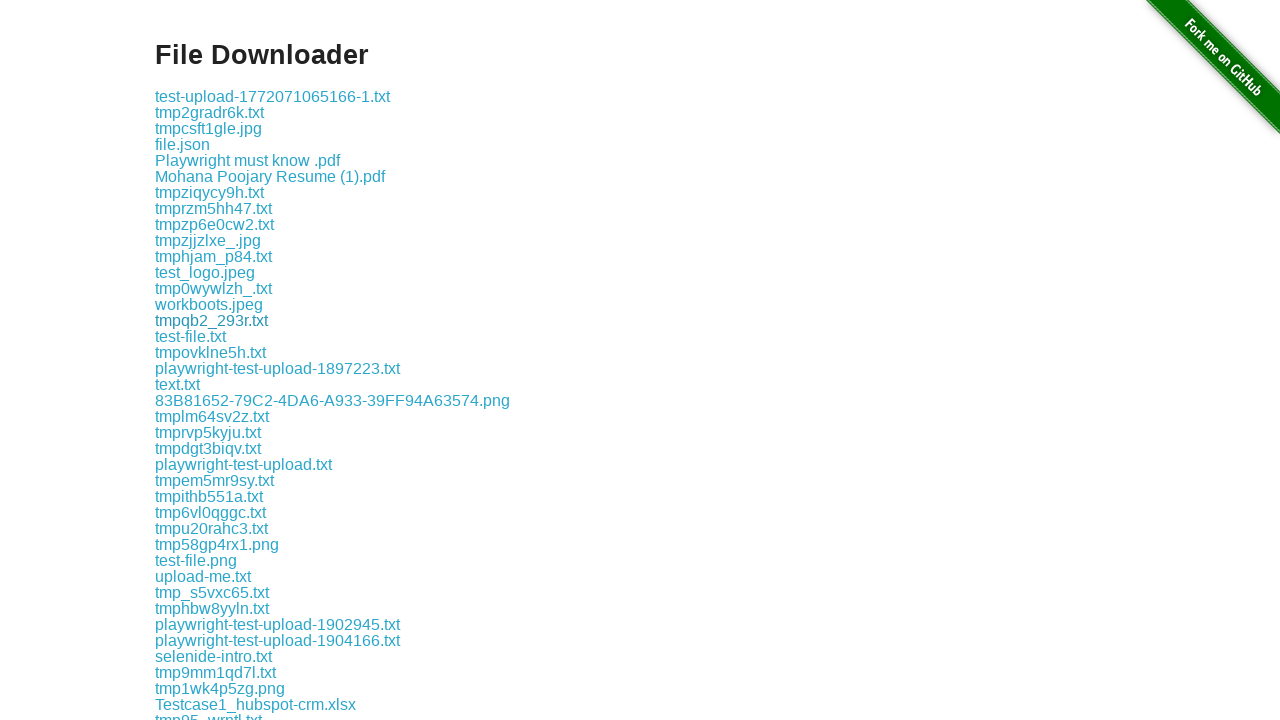

File downloaded: tmpqb2_293r.txt
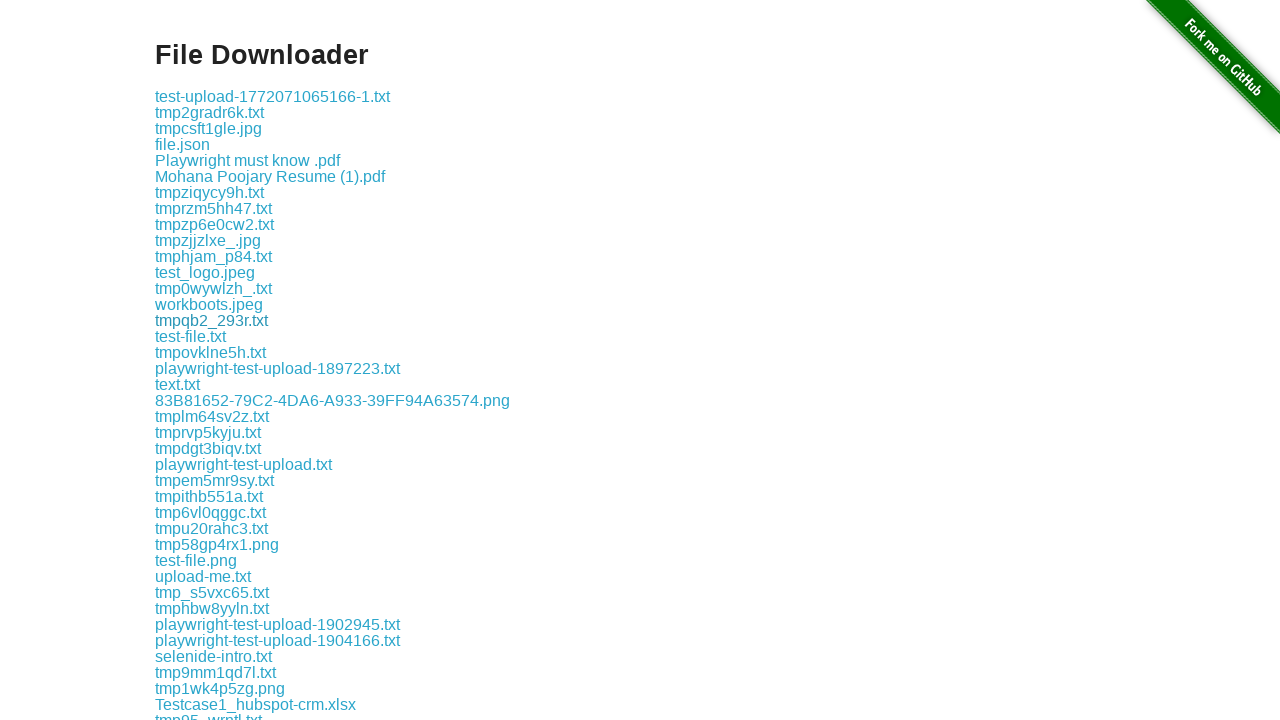

Waited 1 second for download to complete
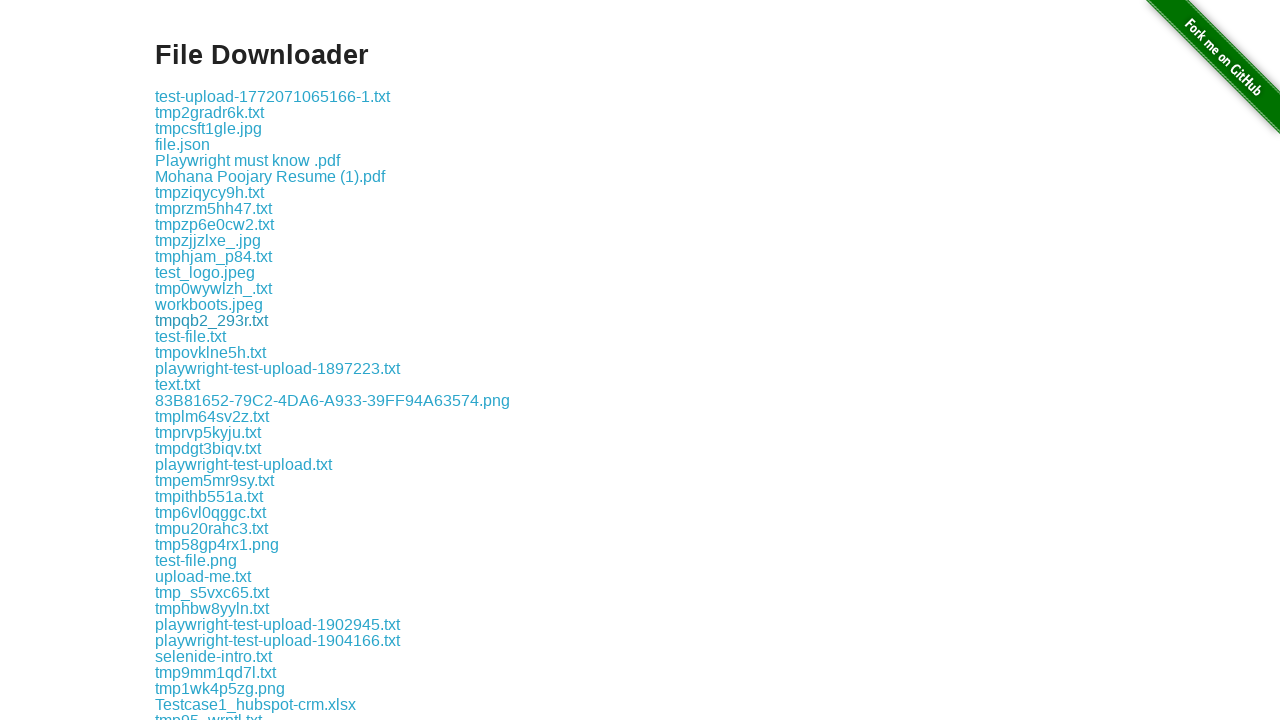

Retrieved href attribute from link
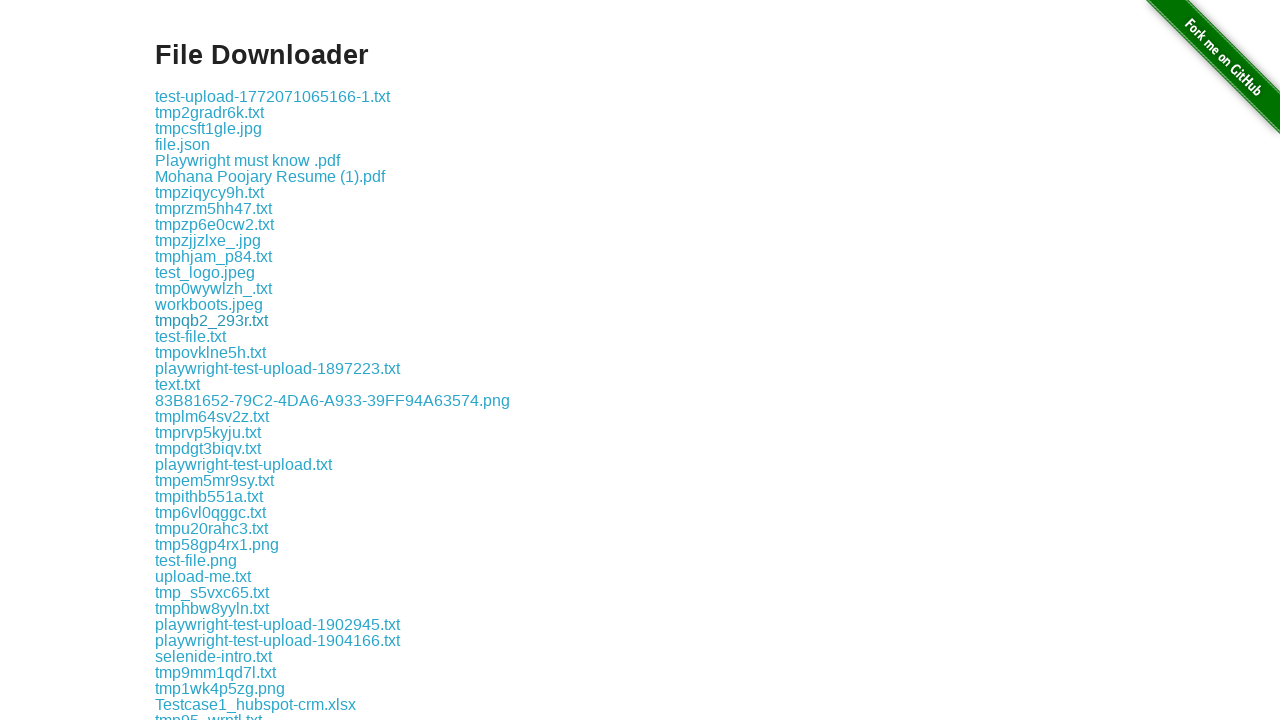

Clicked .txt download link: download/test-file.txt at (190, 336) on a >> nth=16
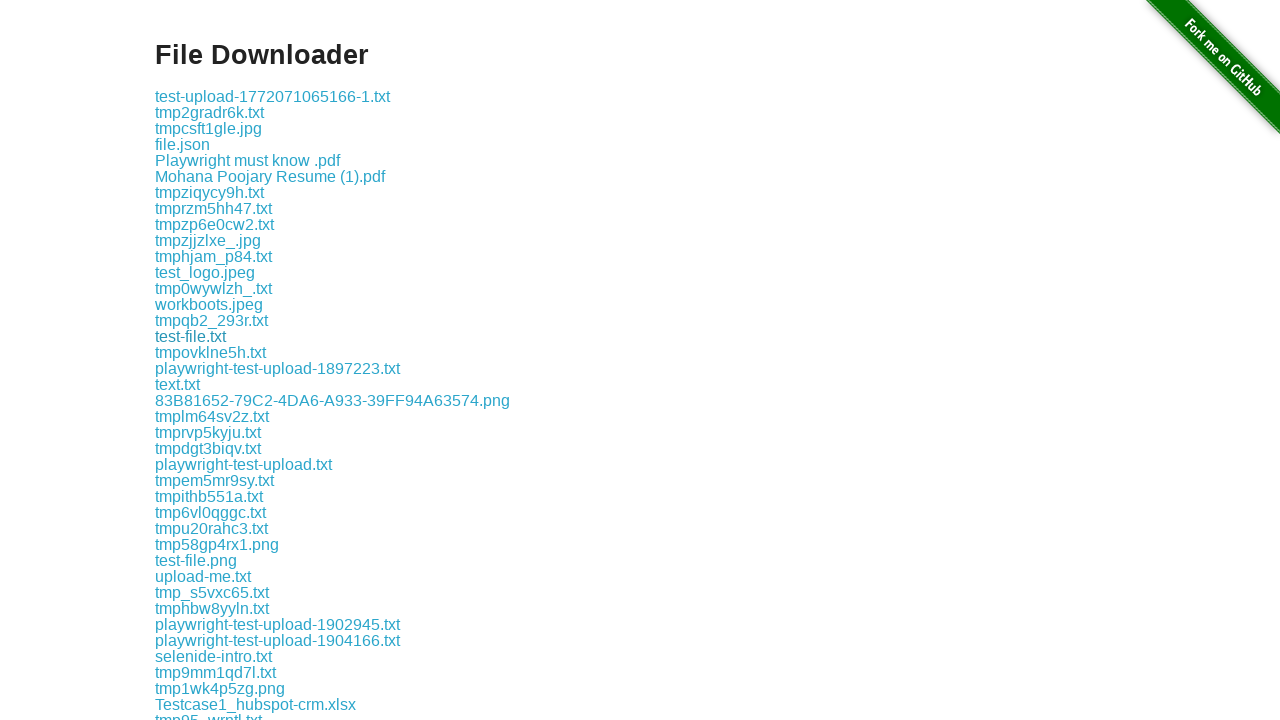

File downloaded: test-file.txt
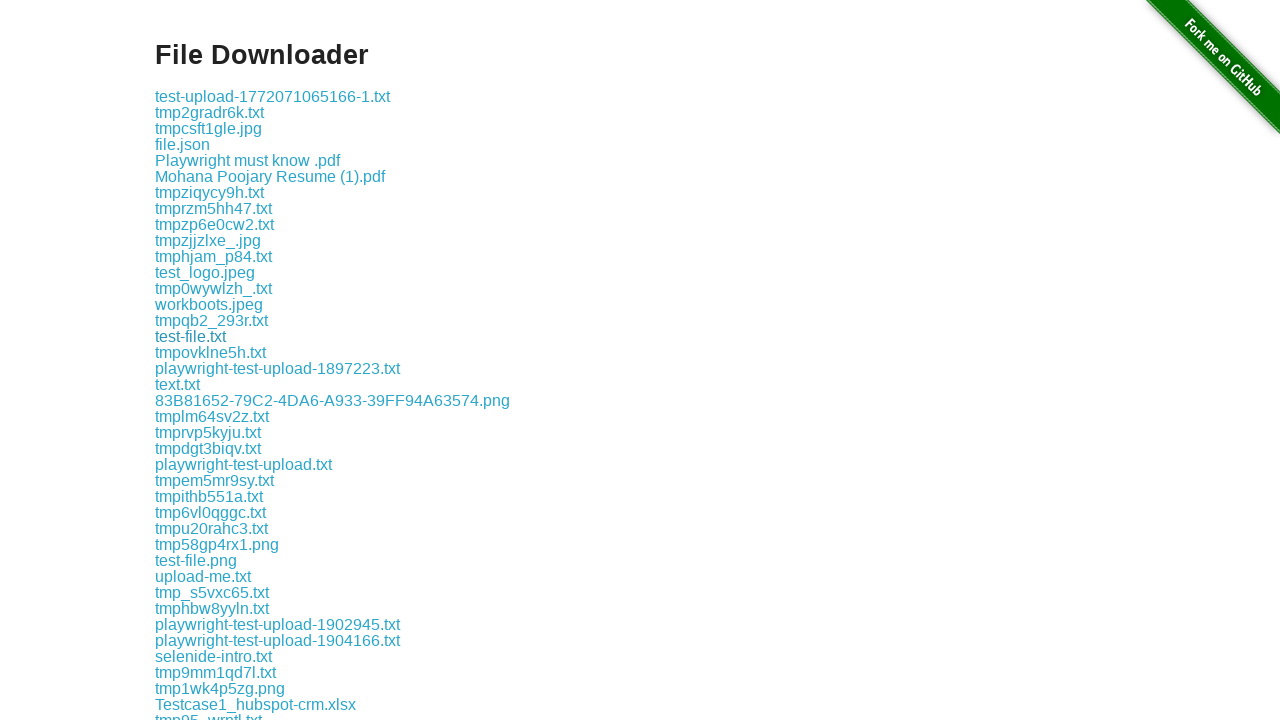

Waited 1 second for download to complete
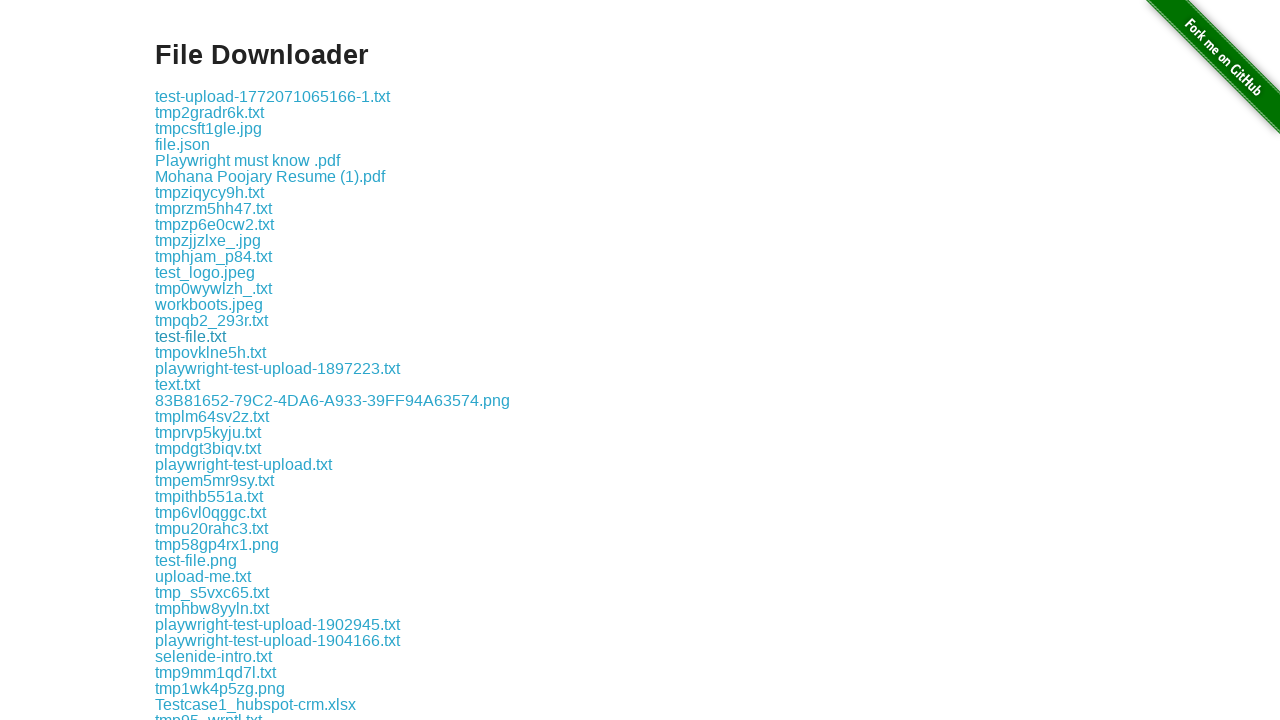

Retrieved href attribute from link
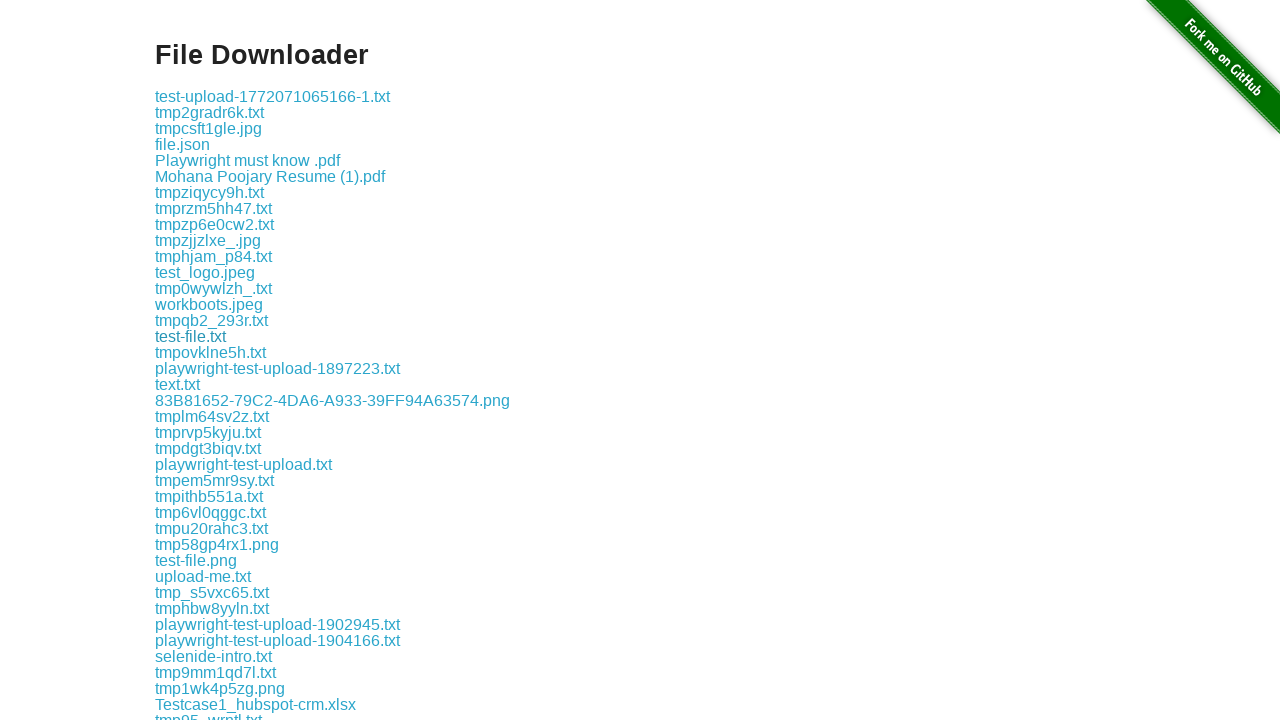

Clicked .txt download link: download/tmpovklne5h.txt at (210, 352) on a >> nth=17
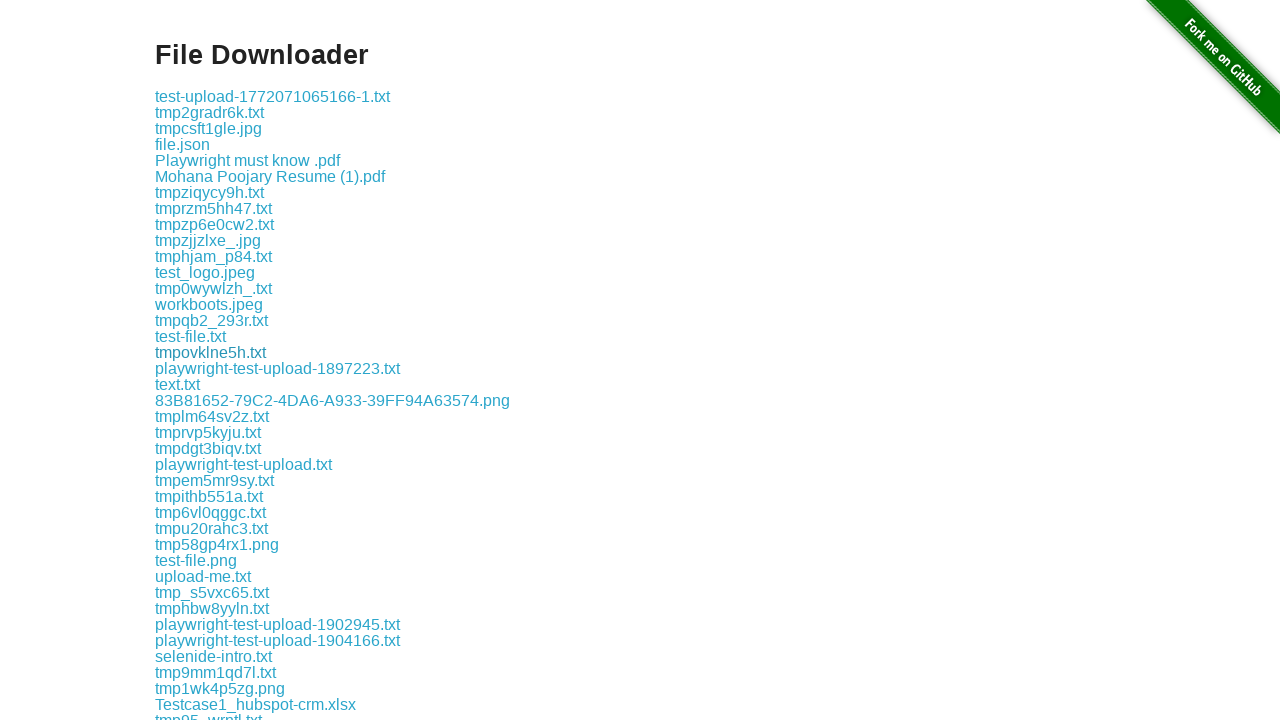

File downloaded: tmpovklne5h.txt
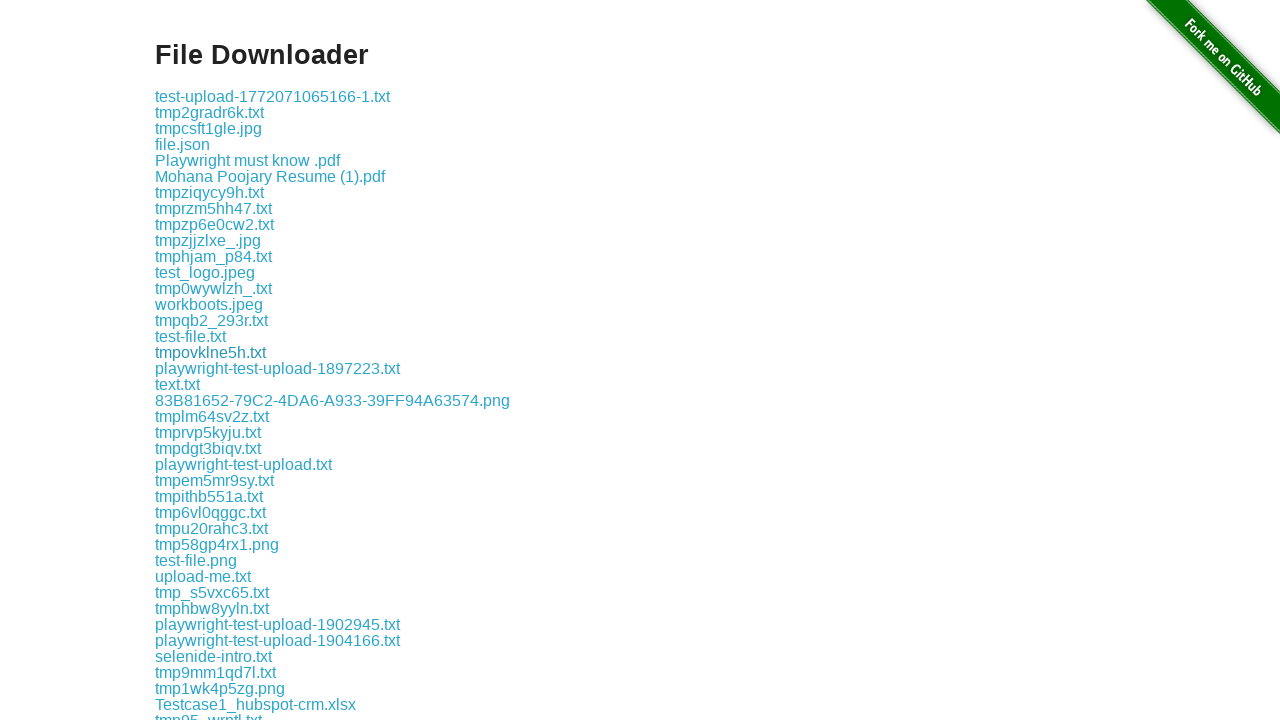

Waited 1 second for download to complete
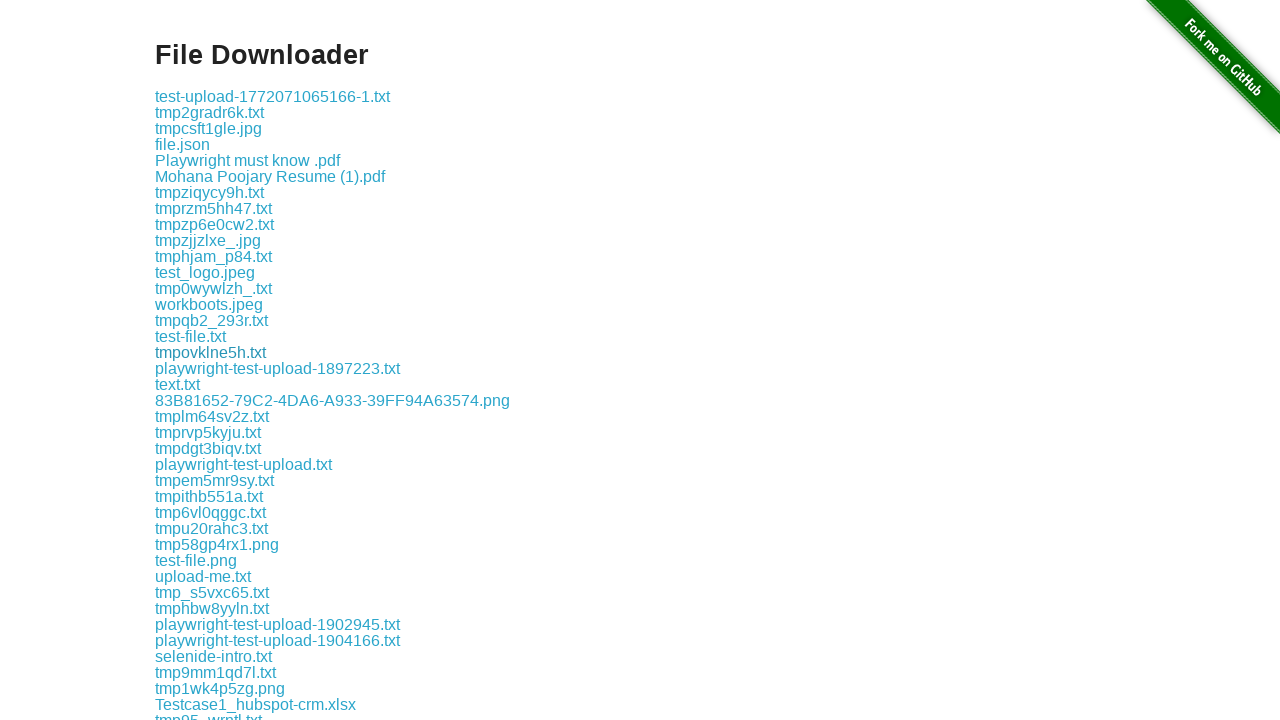

Retrieved href attribute from link
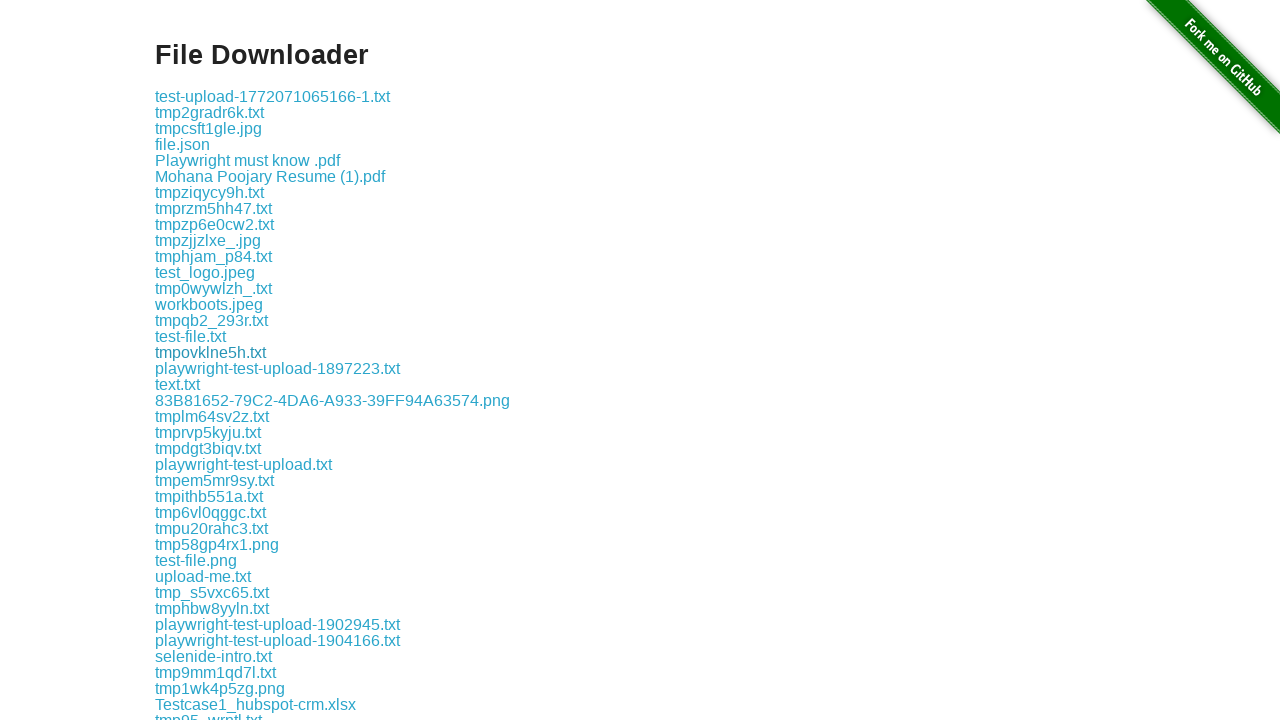

Clicked .txt download link: download/playwright-test-upload-1897223.txt at (278, 368) on a >> nth=18
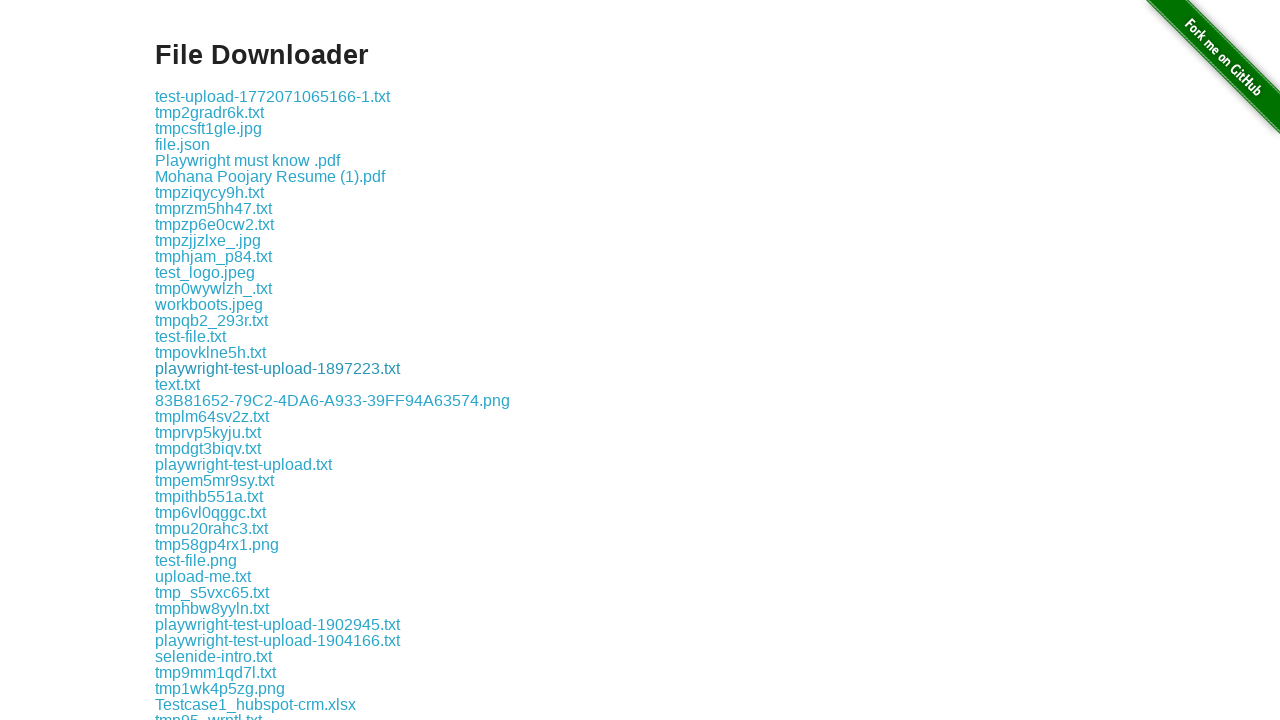

File downloaded: playwright-test-upload-1897223.txt
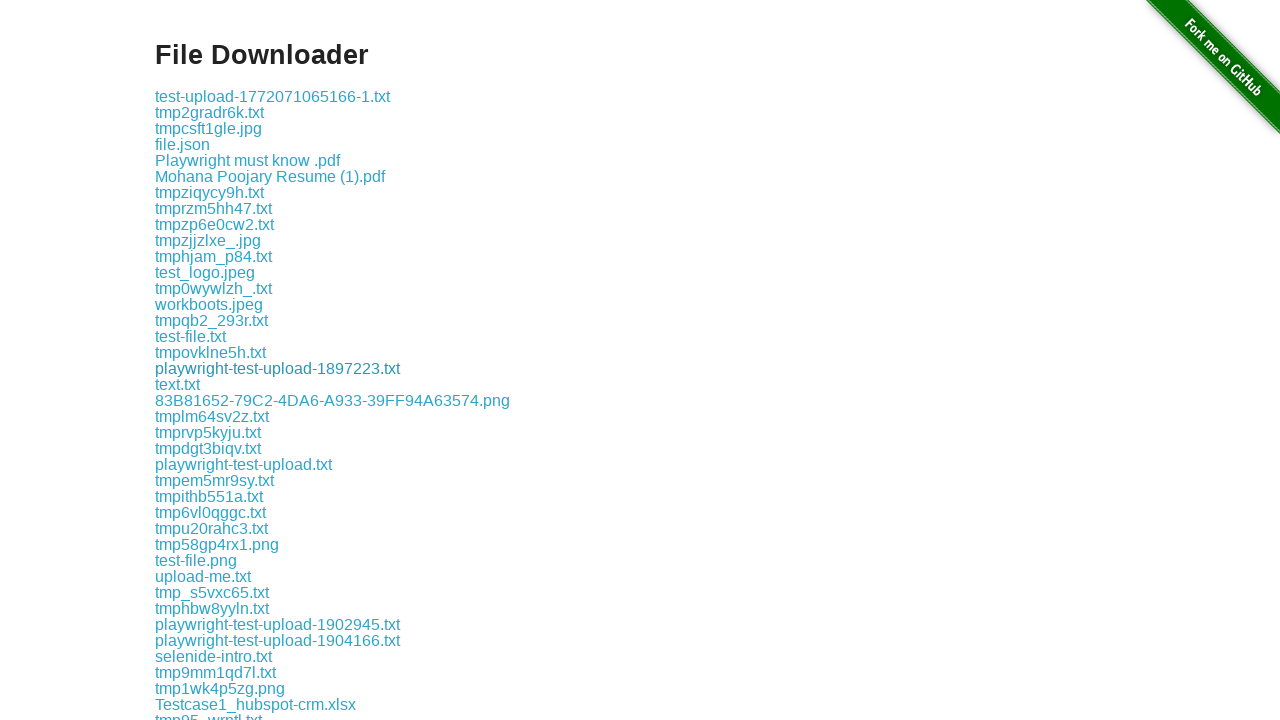

Waited 1 second for download to complete
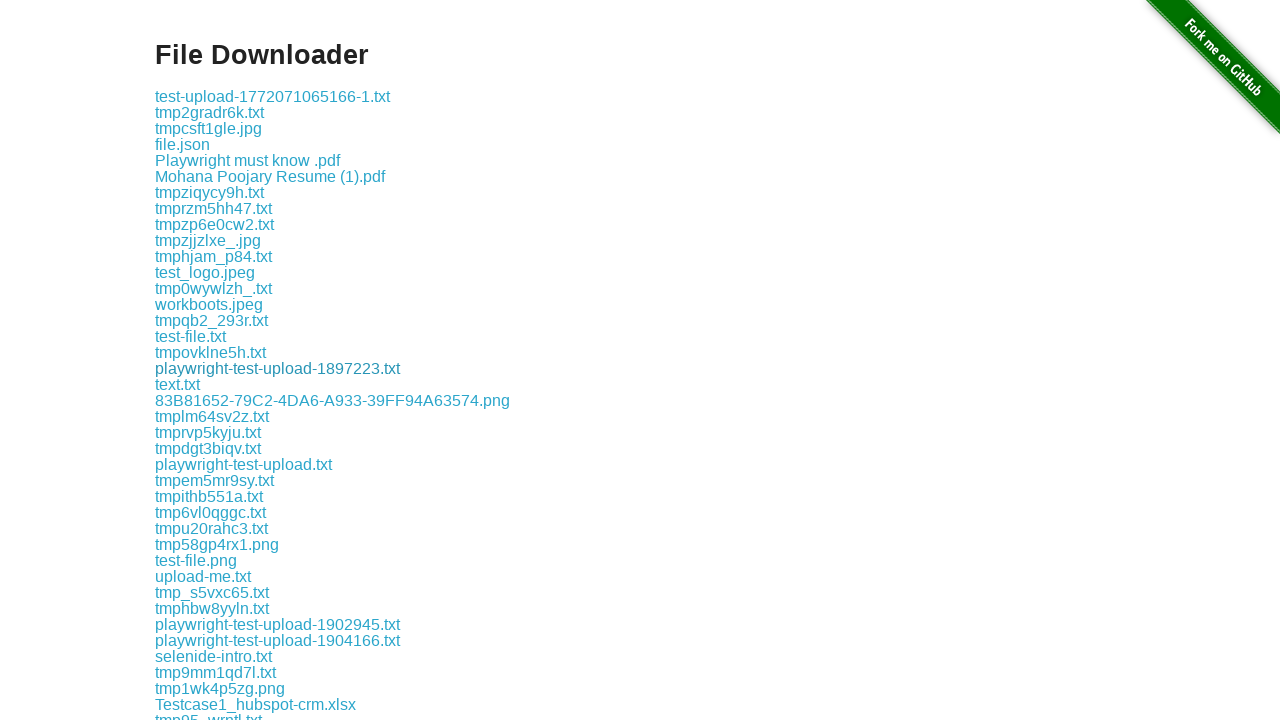

Retrieved href attribute from link
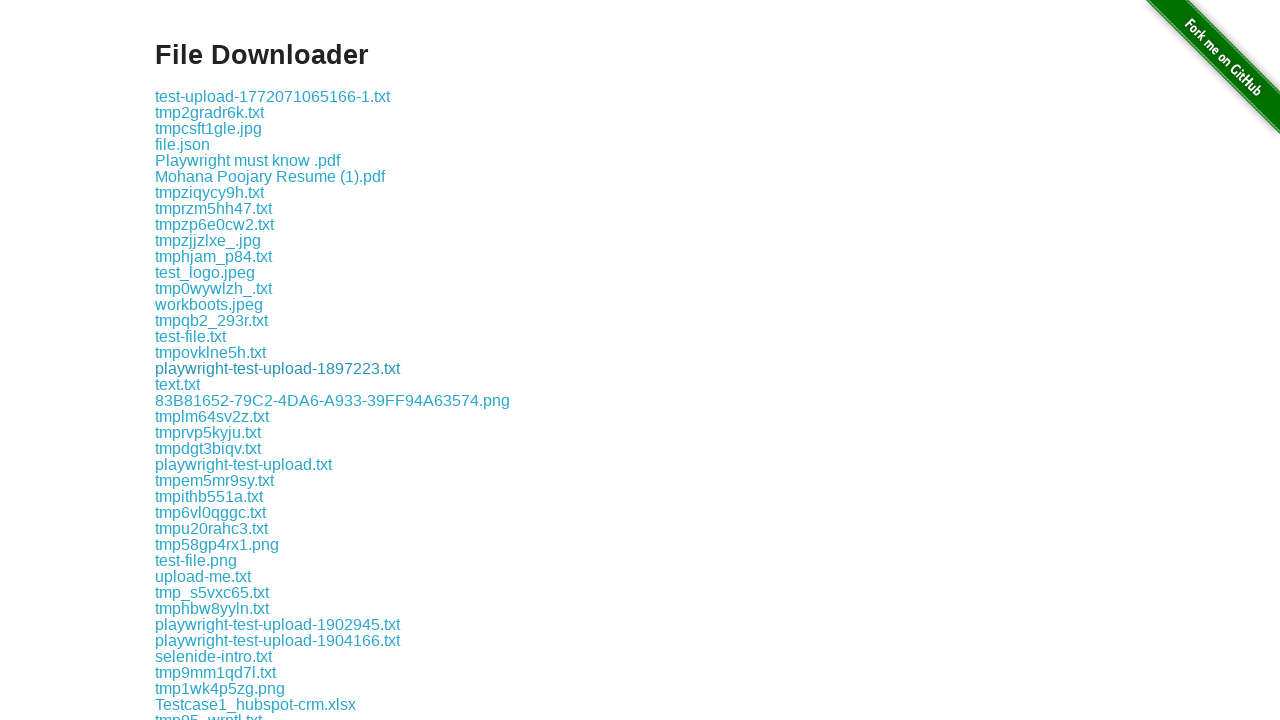

Clicked .txt download link: download/text.txt at (178, 384) on a >> nth=19
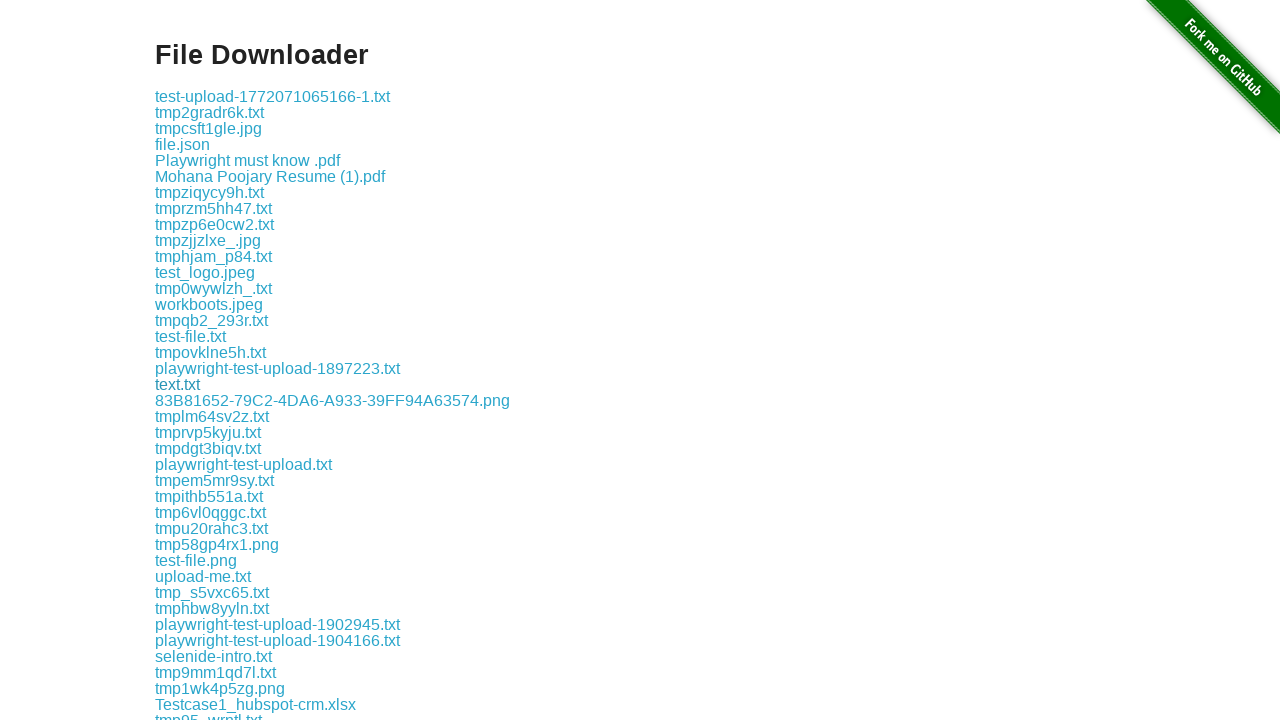

File downloaded: text.txt
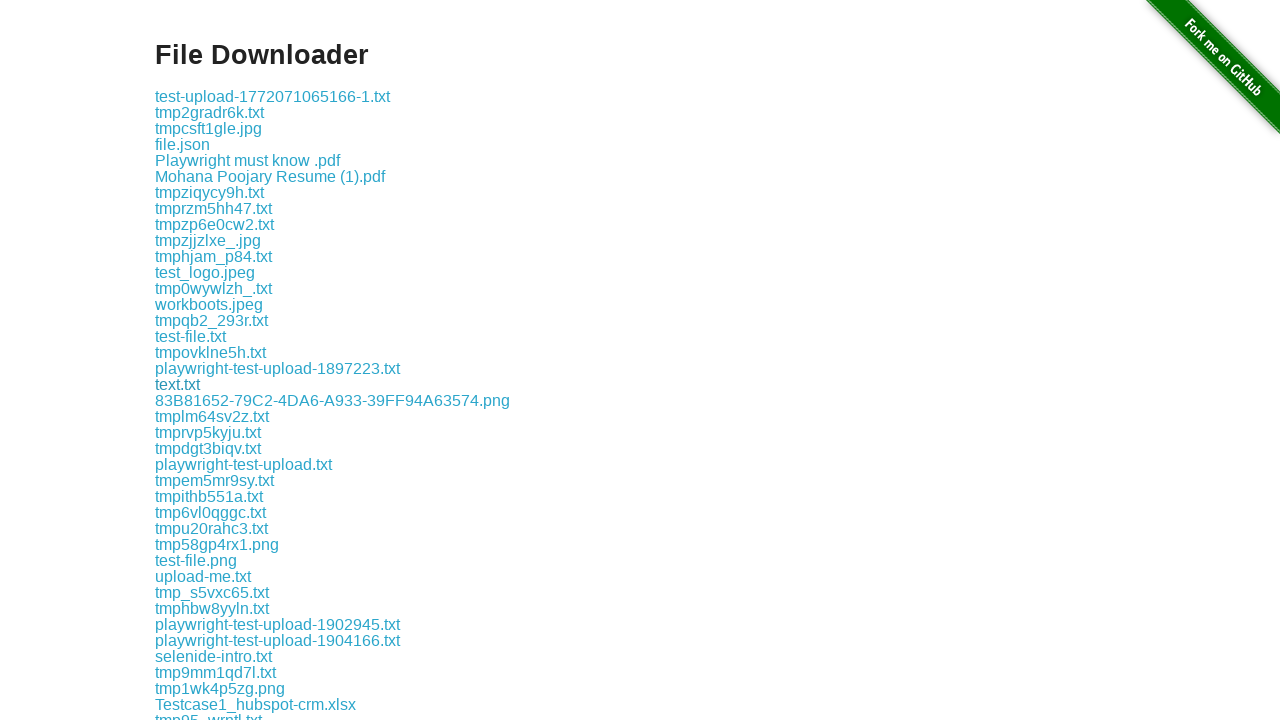

Waited 1 second for download to complete
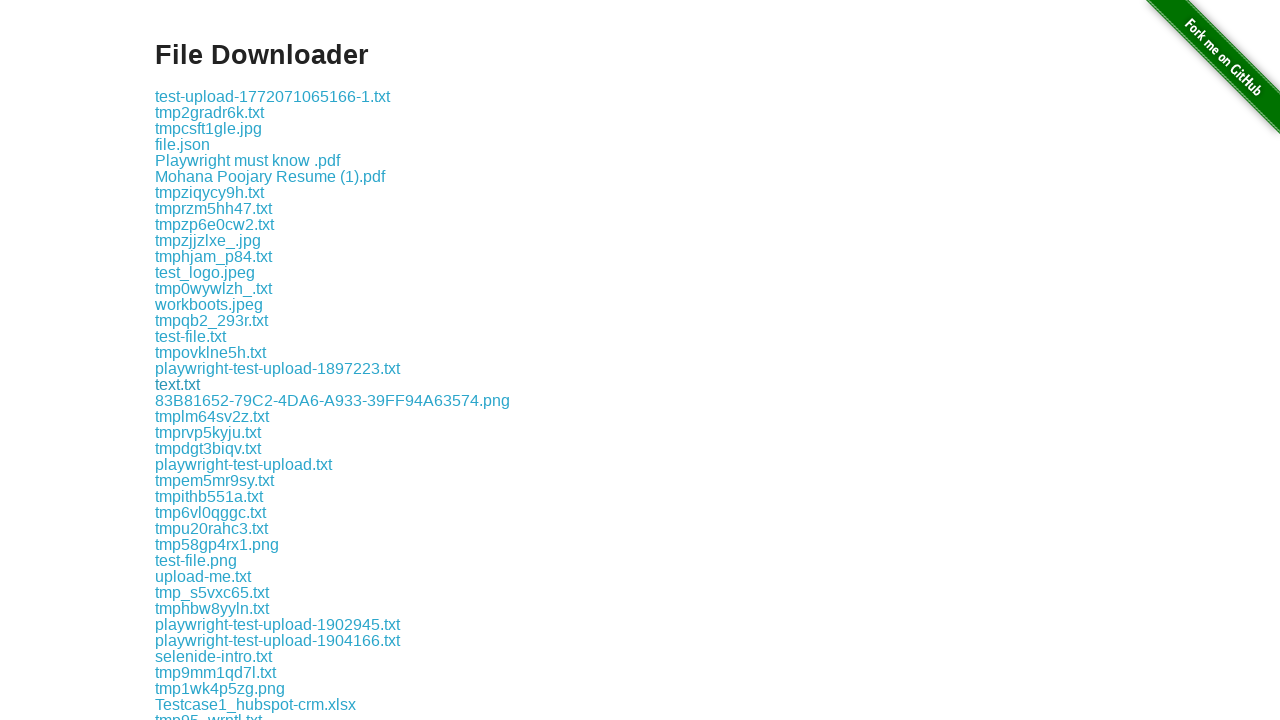

Retrieved href attribute from link
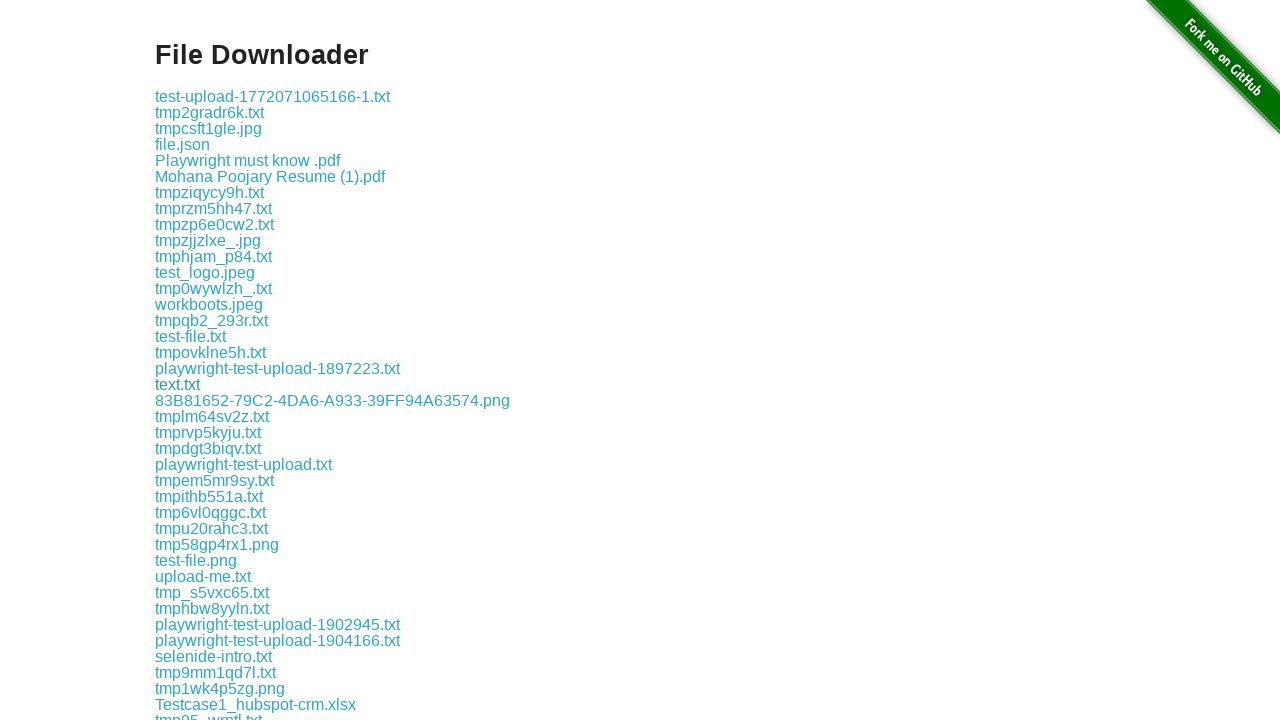

Retrieved href attribute from link
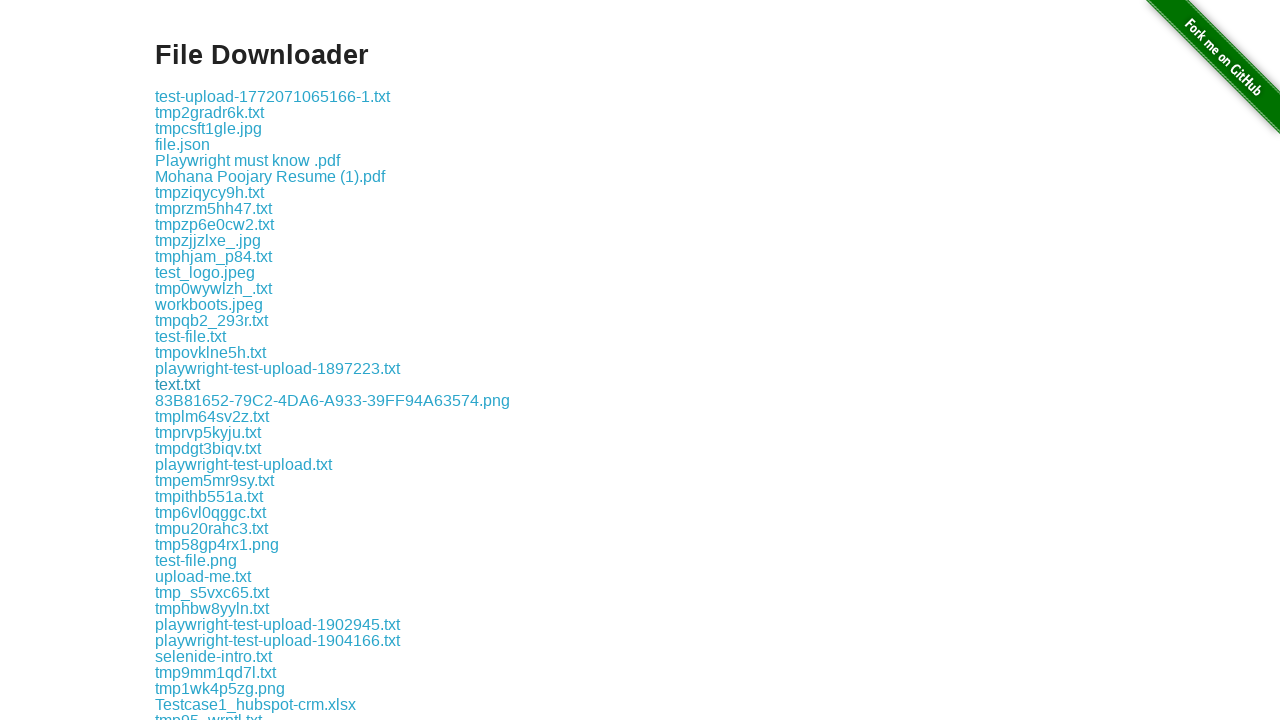

Clicked .txt download link: download/tmplm64sv2z.txt at (212, 416) on a >> nth=21
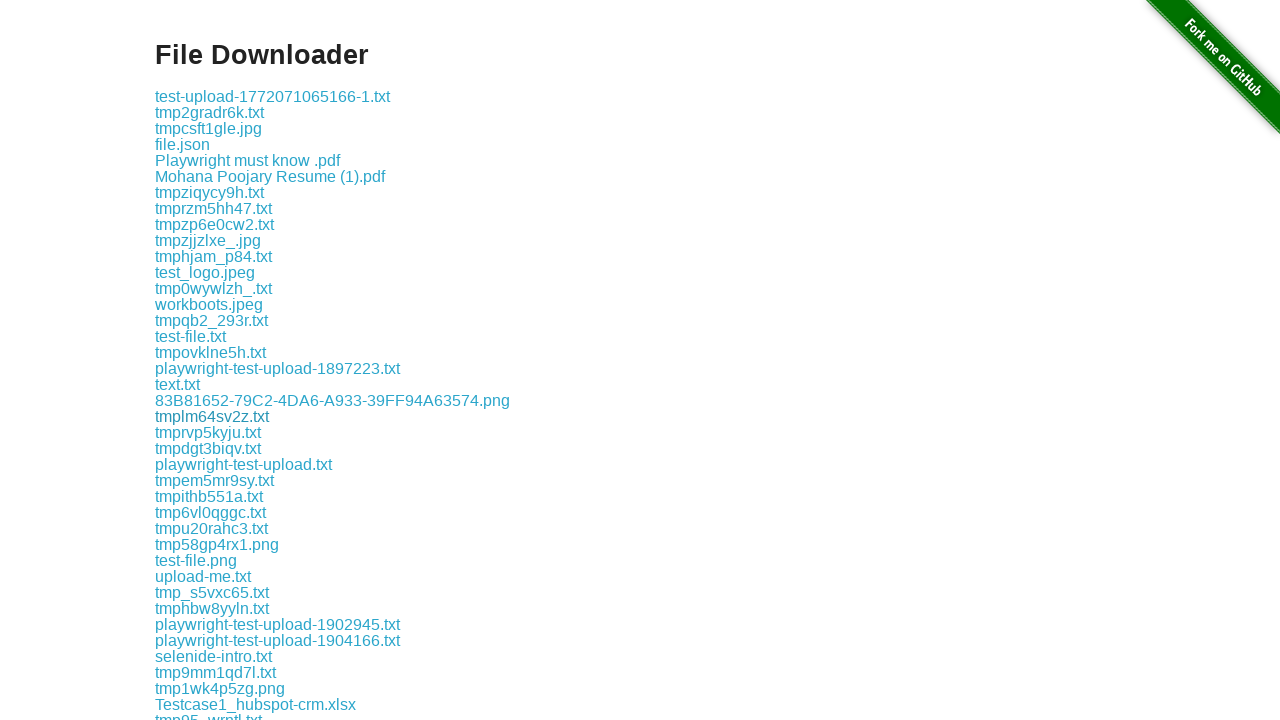

File downloaded: tmplm64sv2z.txt
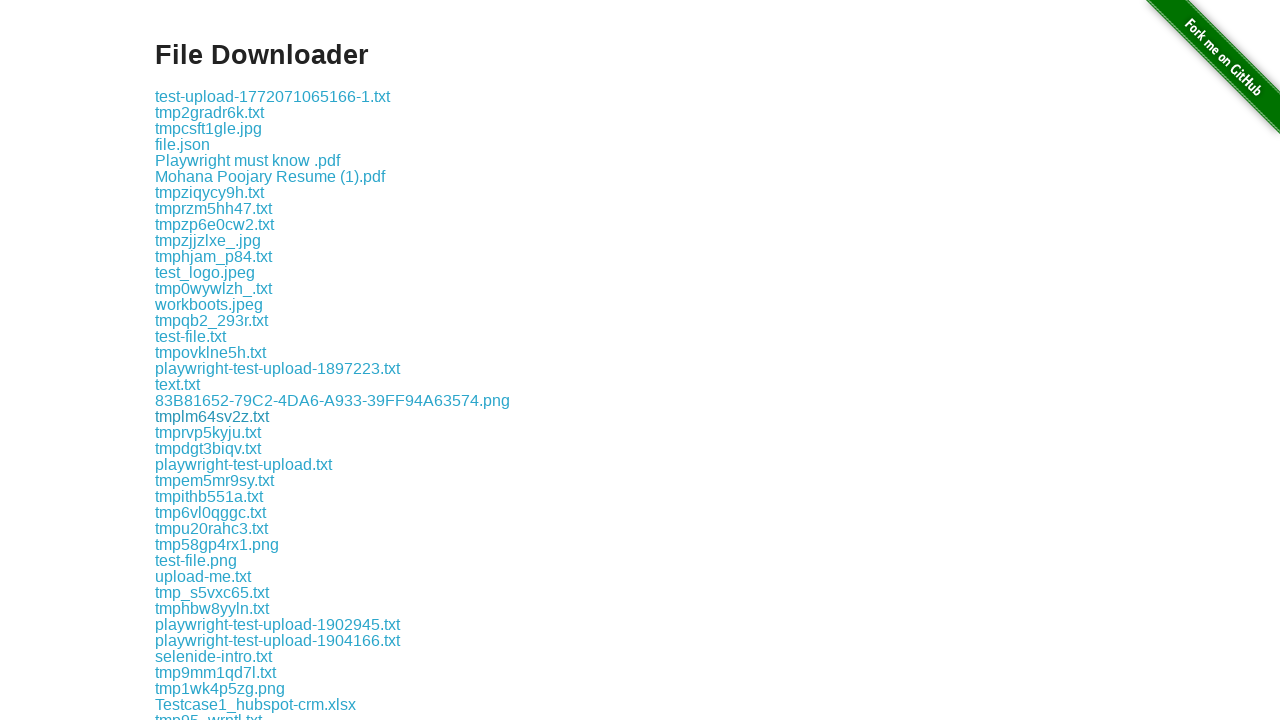

Waited 1 second for download to complete
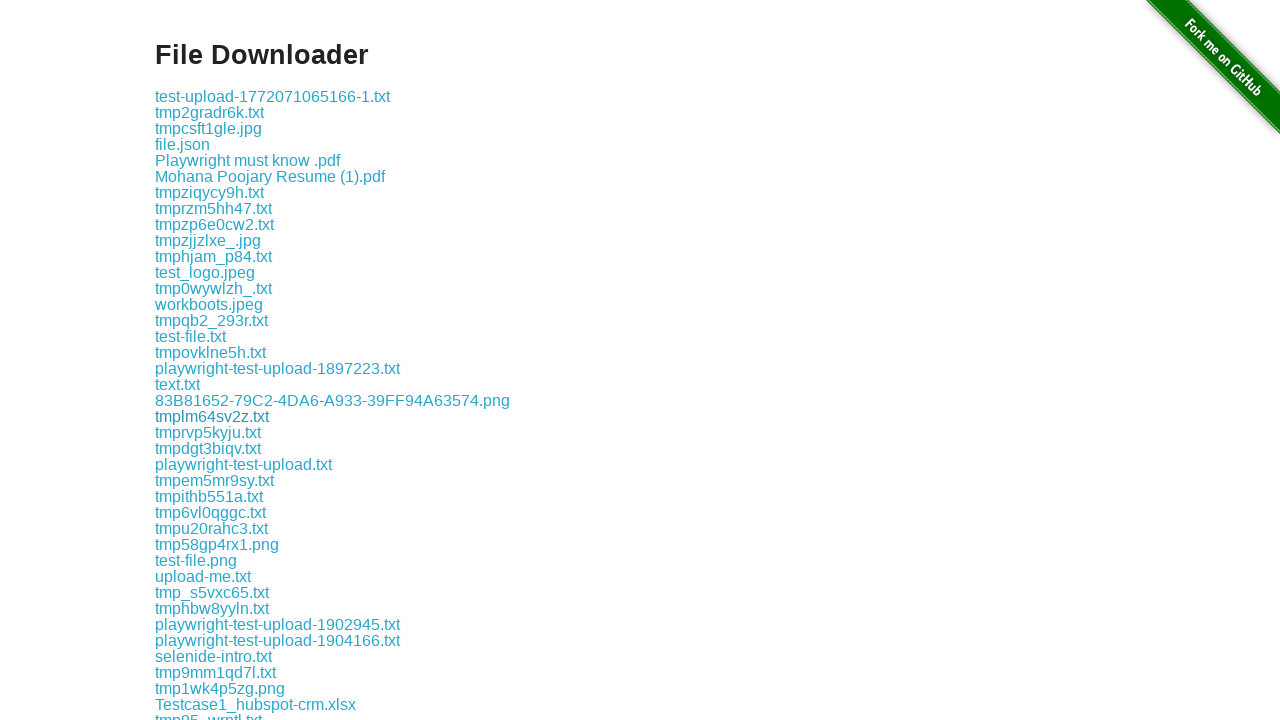

Retrieved href attribute from link
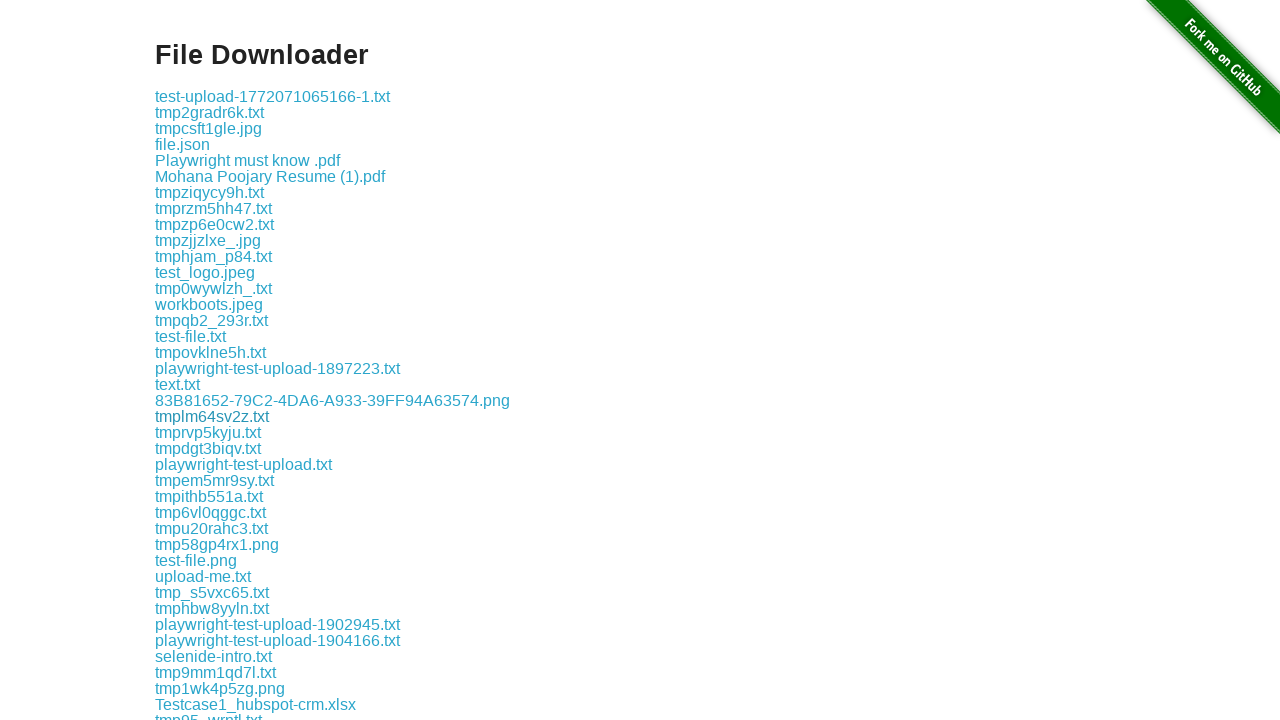

Clicked .txt download link: download/tmprvp5kyju.txt at (208, 432) on a >> nth=22
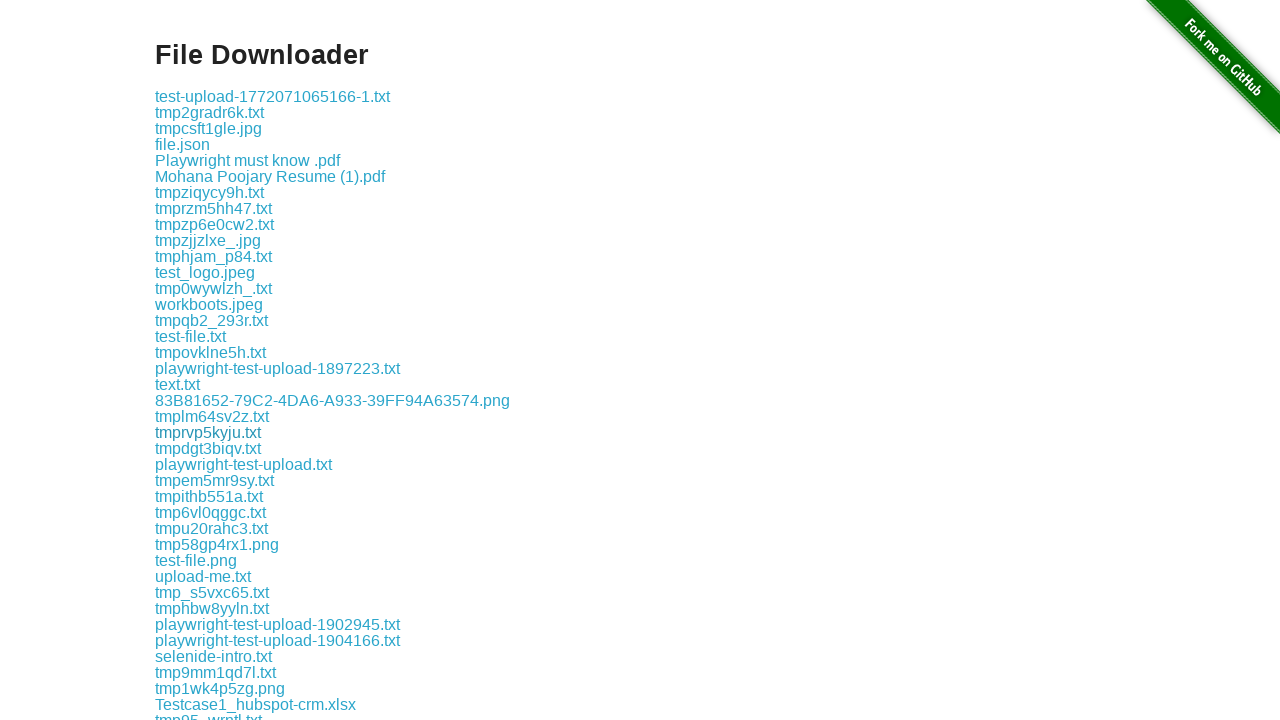

File downloaded: tmprvp5kyju.txt
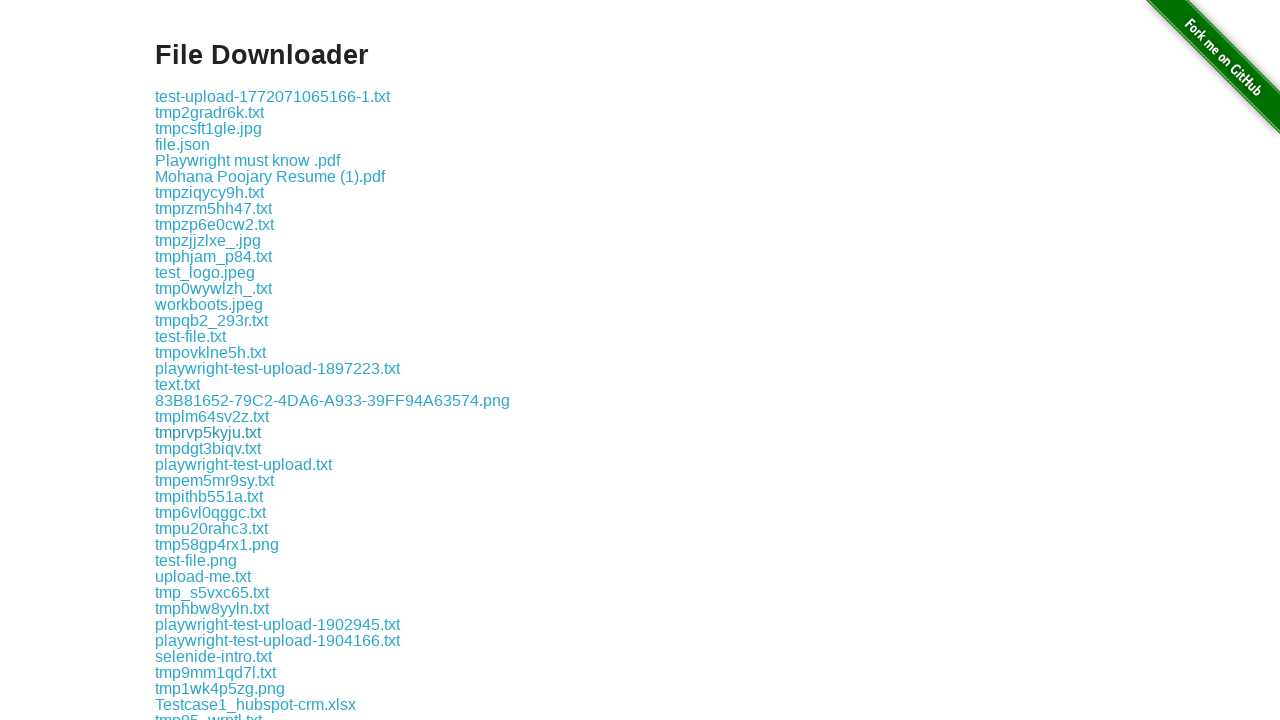

Waited 1 second for download to complete
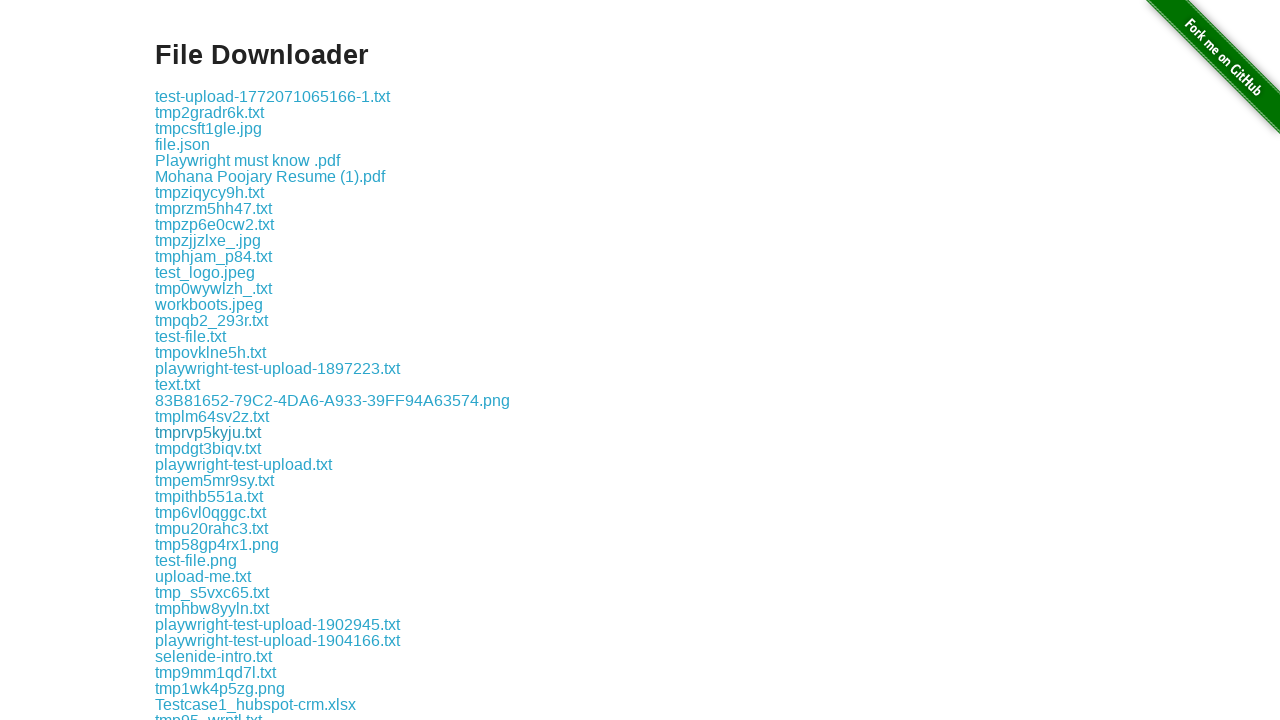

Retrieved href attribute from link
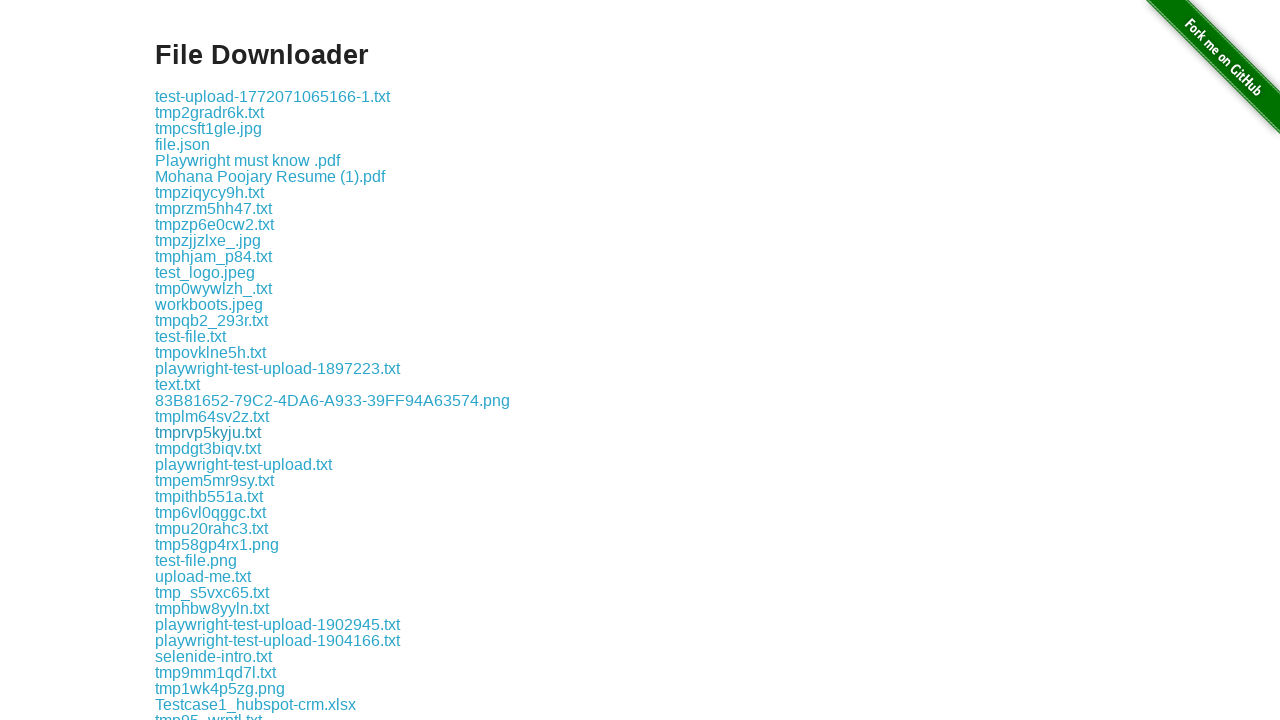

Clicked .txt download link: download/tmpdgt3biqv.txt at (208, 448) on a >> nth=23
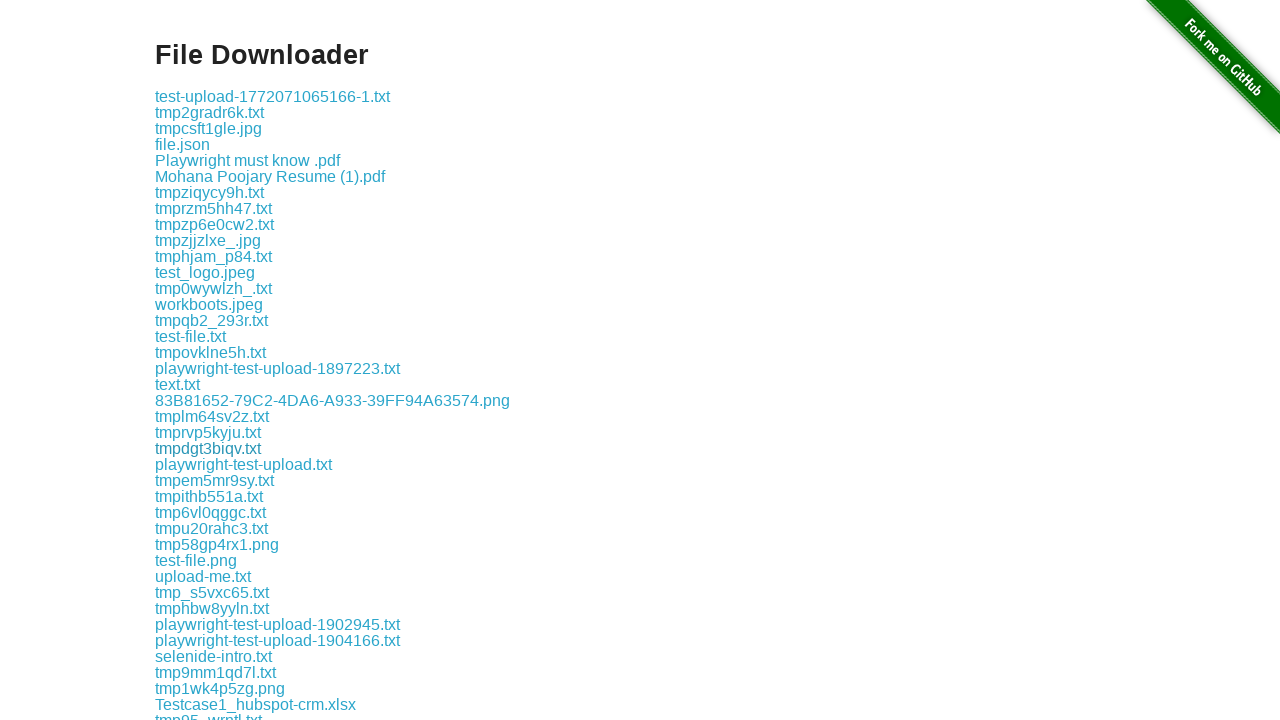

File downloaded: tmpdgt3biqv.txt
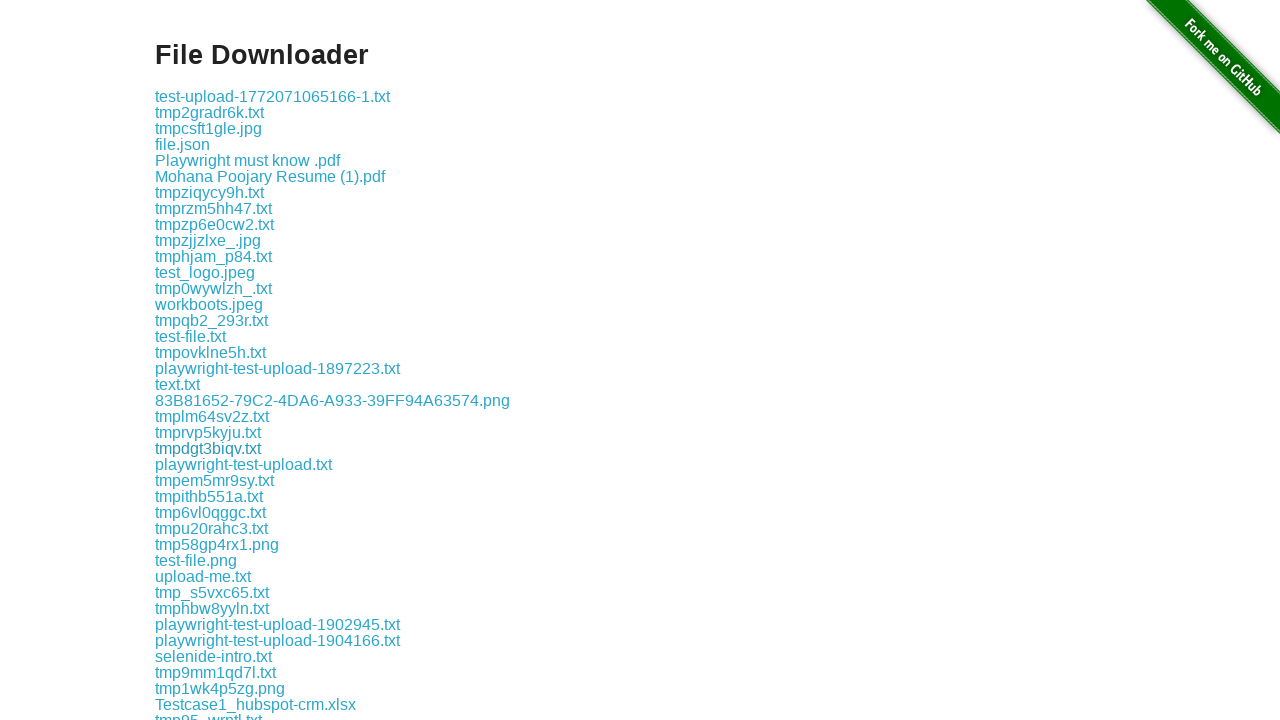

Waited 1 second for download to complete
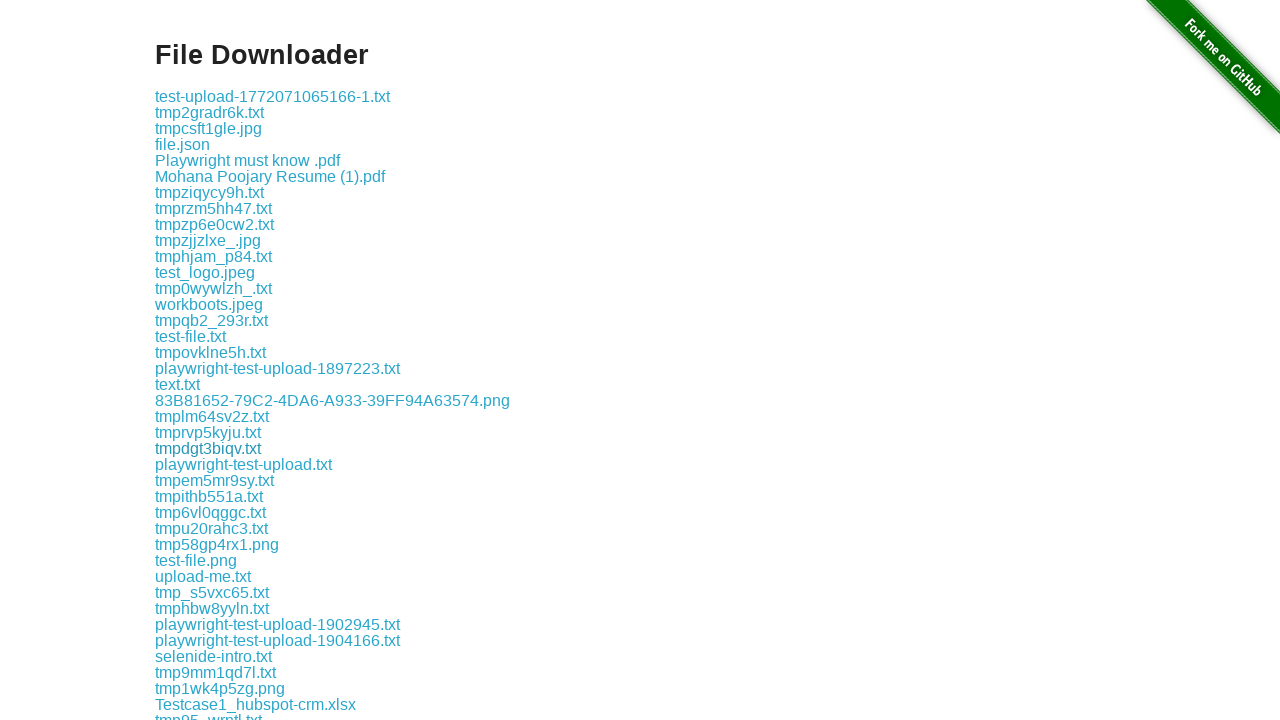

Retrieved href attribute from link
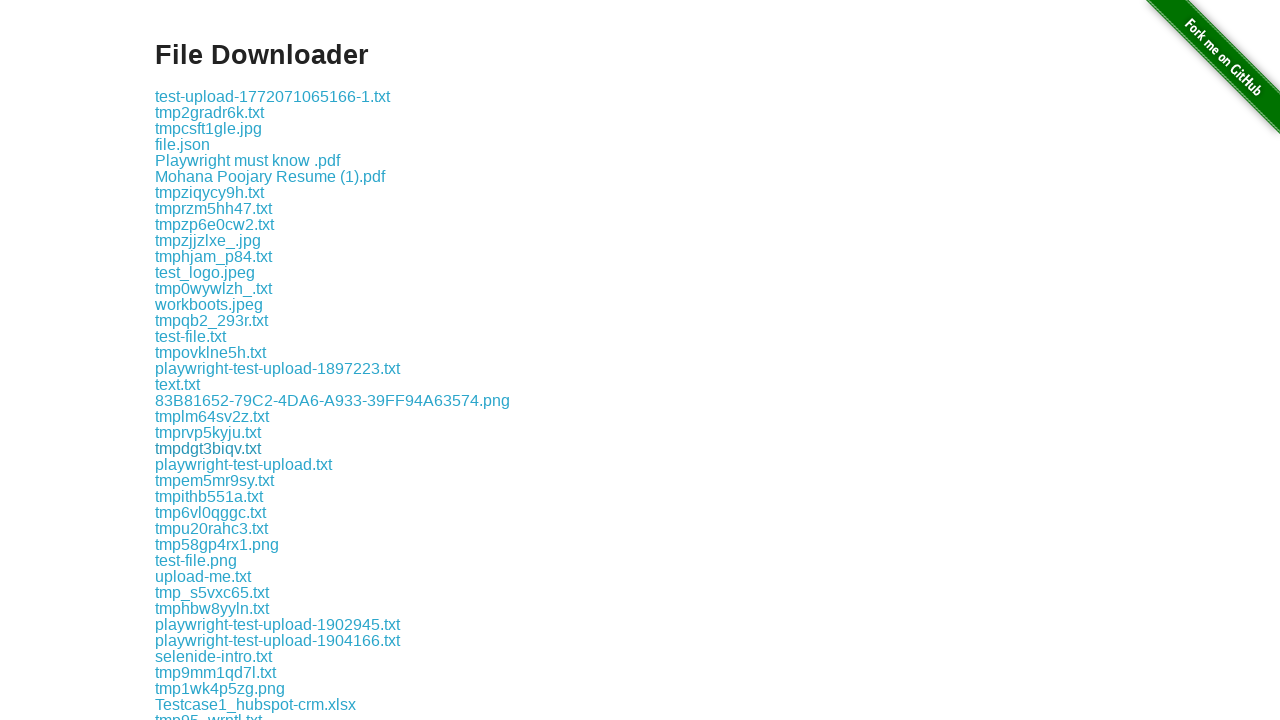

Clicked .txt download link: download/playwright-test-upload.txt at (244, 464) on a >> nth=24
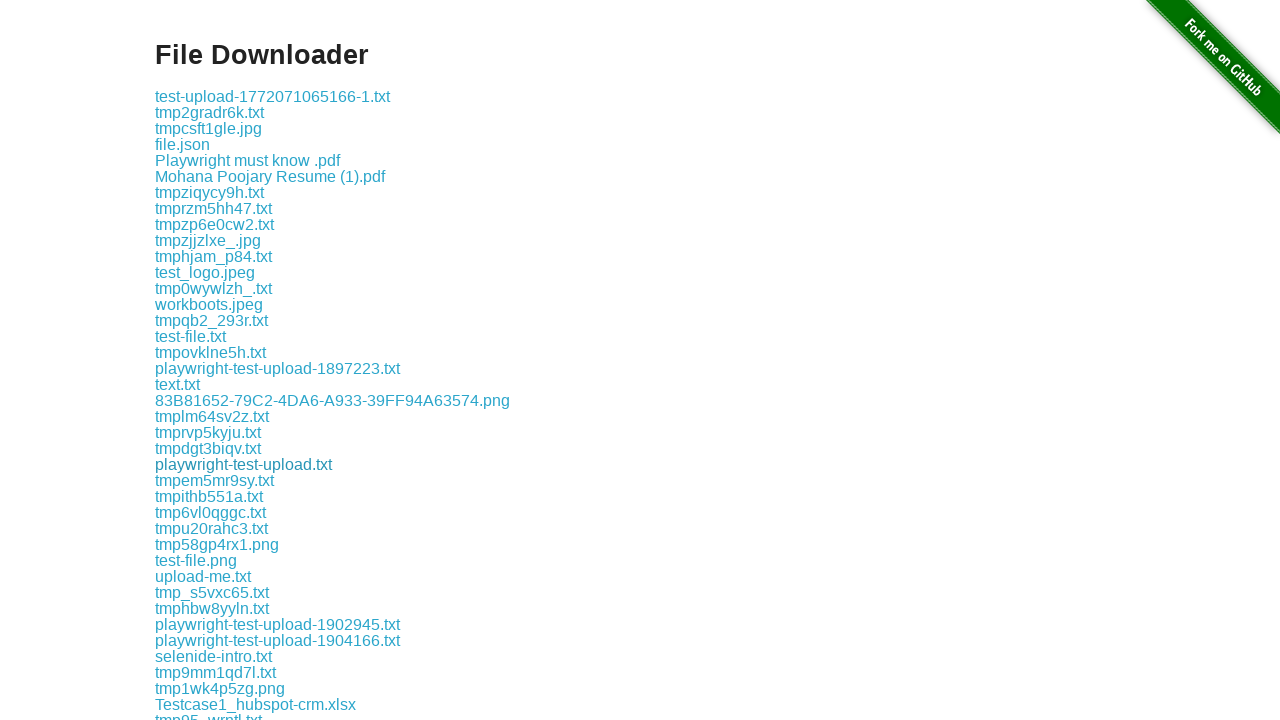

File downloaded: playwright-test-upload.txt
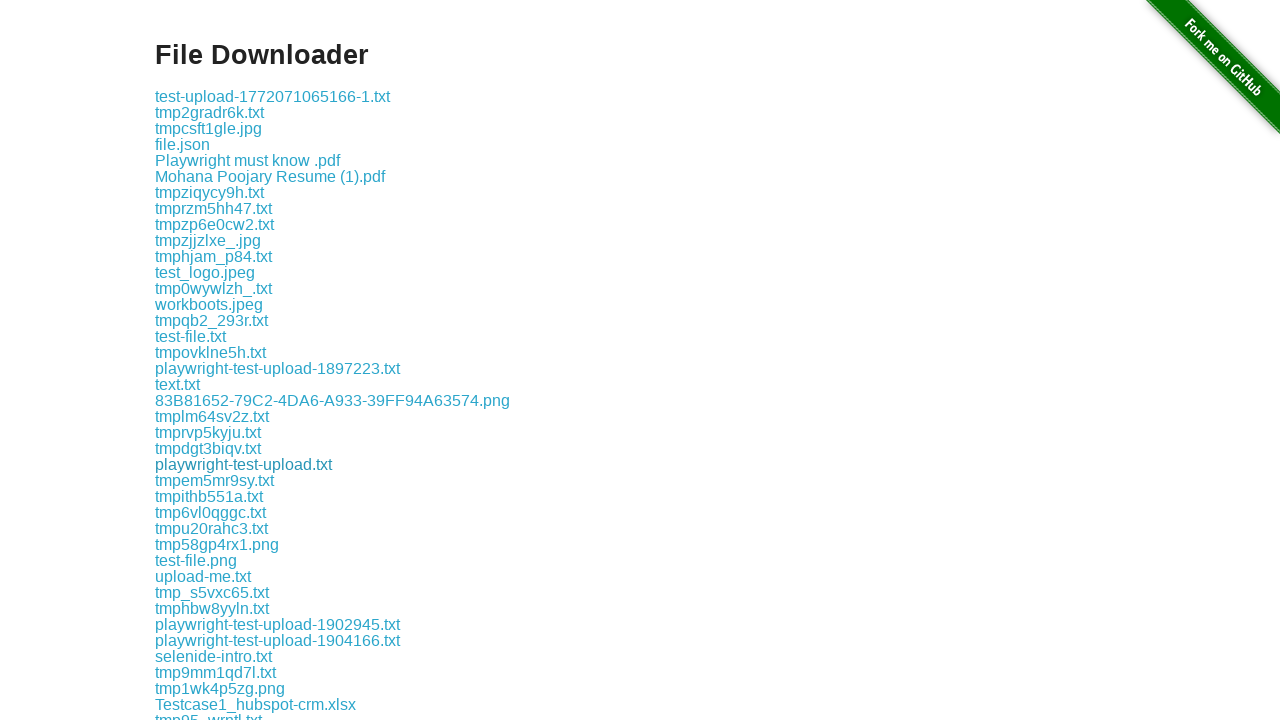

Waited 1 second for download to complete
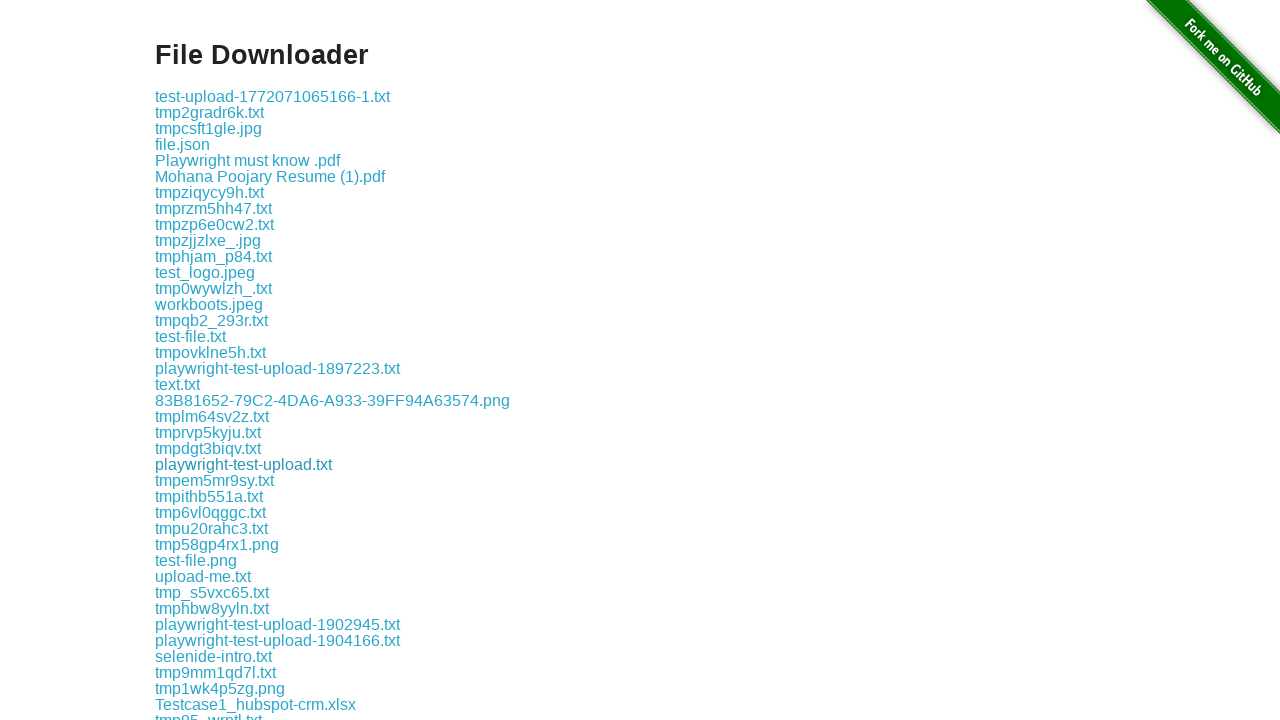

Retrieved href attribute from link
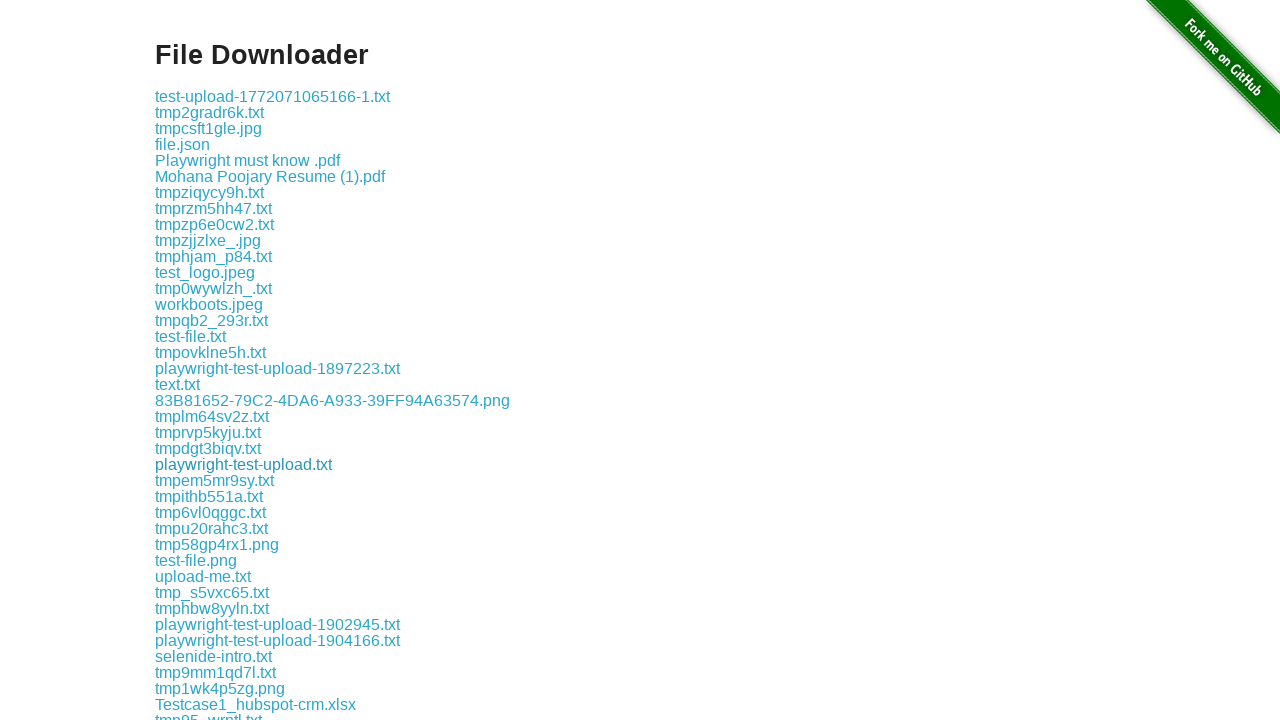

Clicked .txt download link: download/tmpem5mr9sy.txt at (214, 480) on a >> nth=25
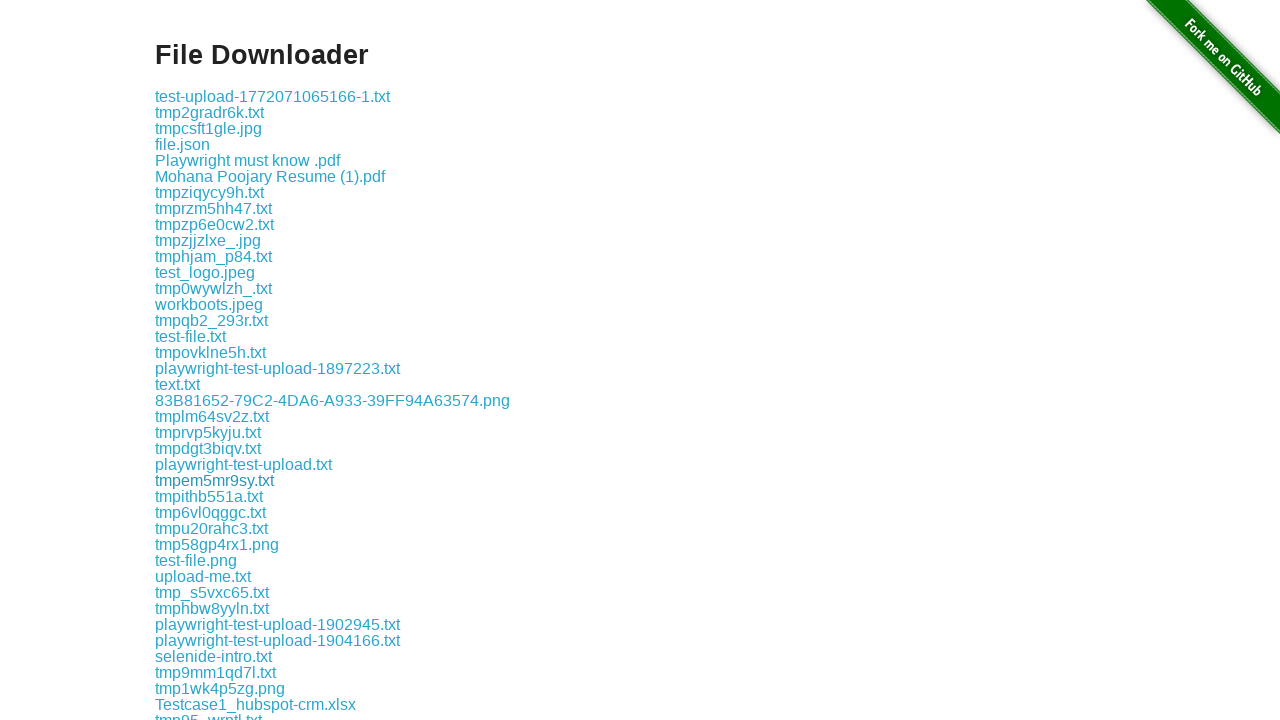

File downloaded: tmpem5mr9sy.txt
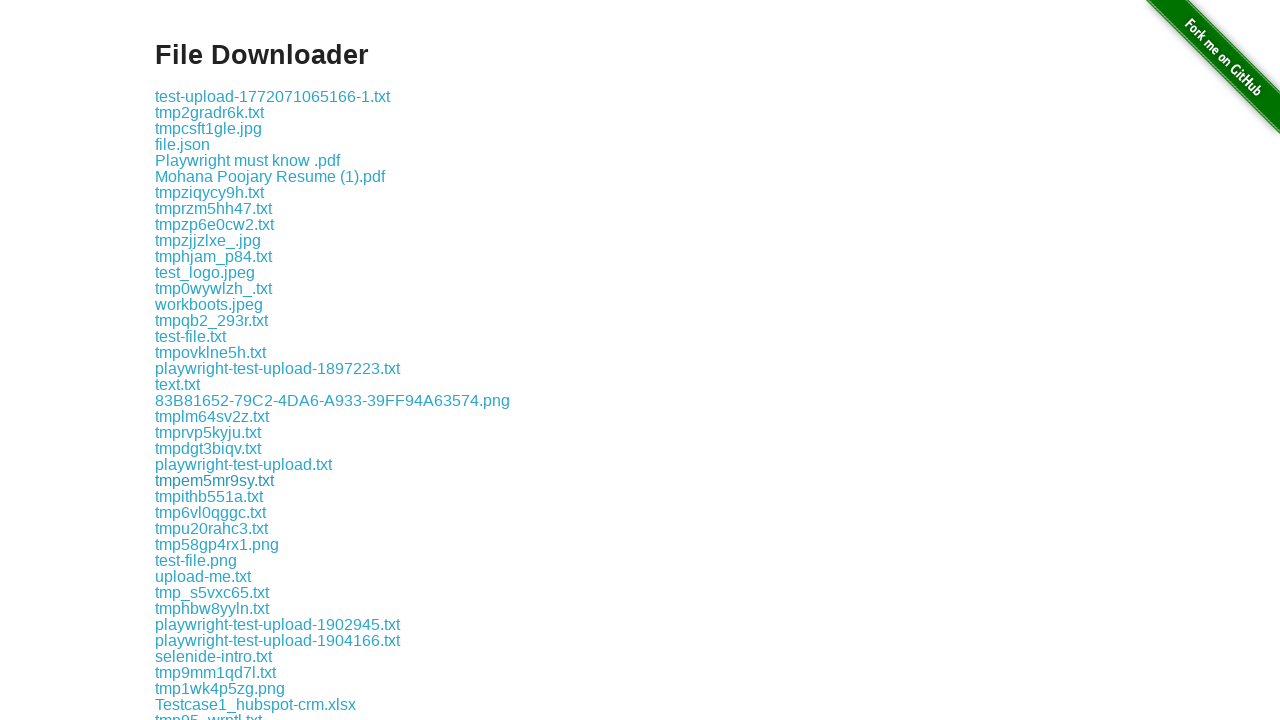

Waited 1 second for download to complete
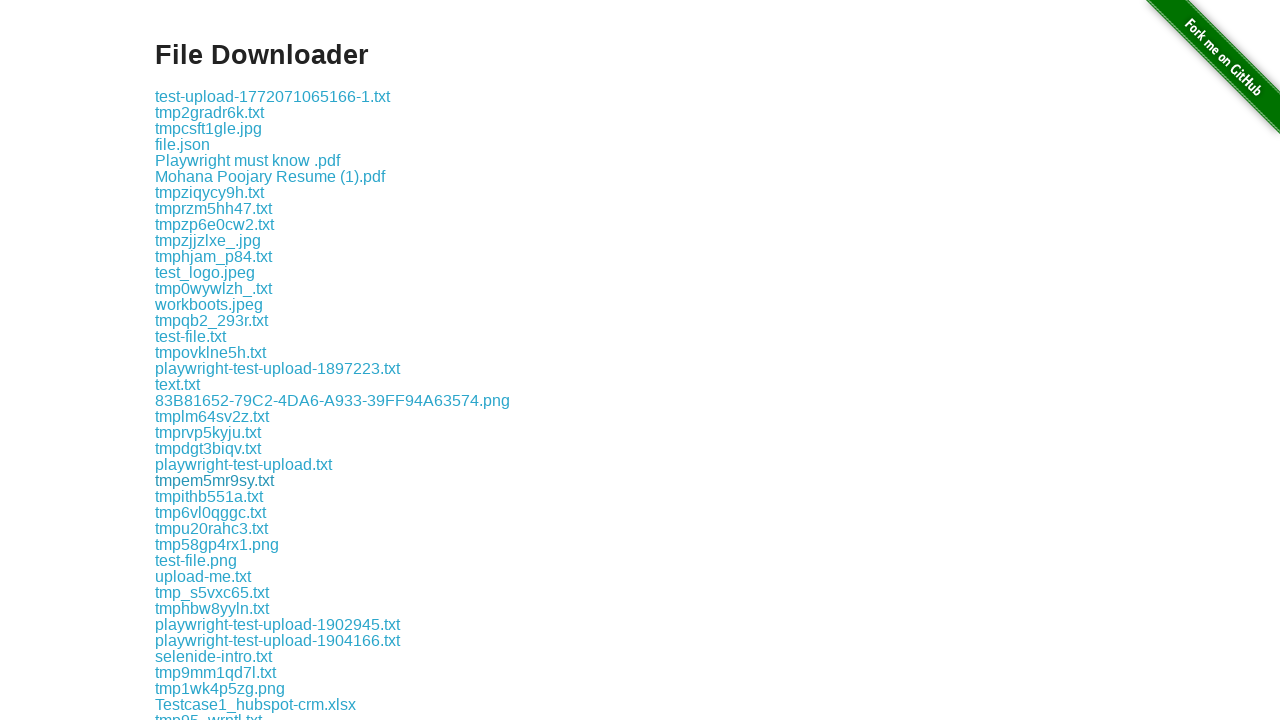

Retrieved href attribute from link
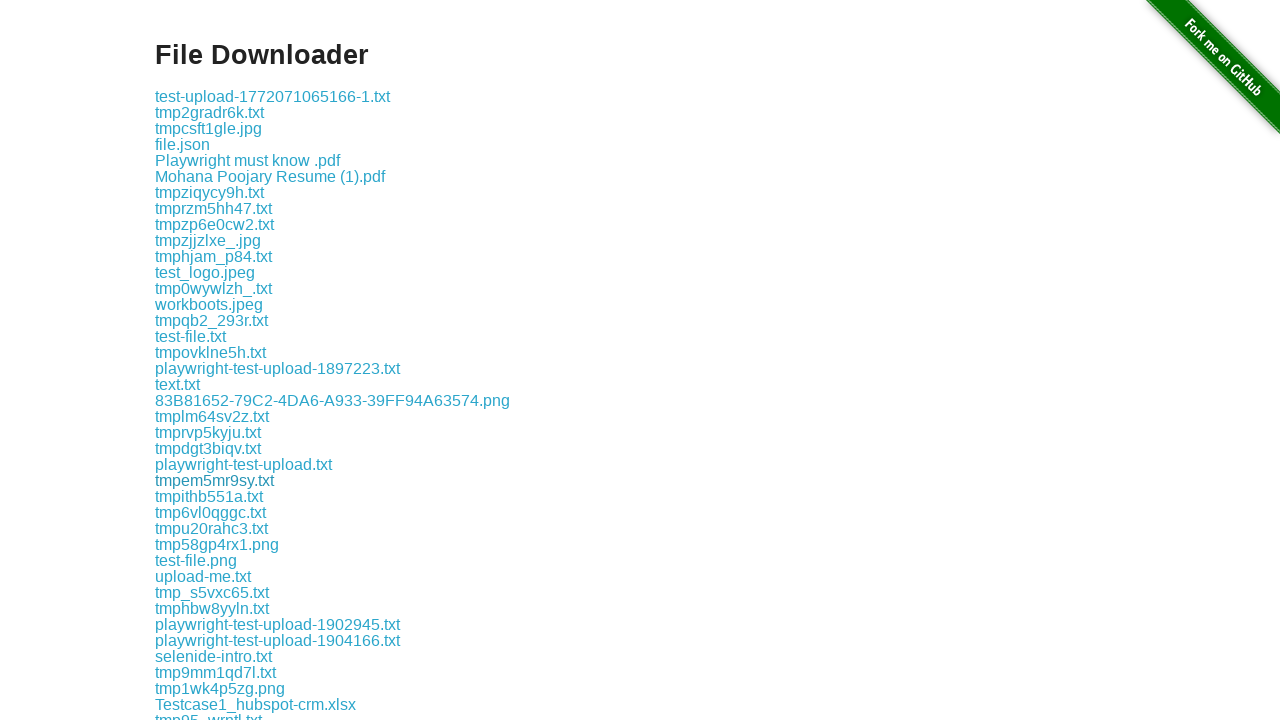

Clicked .txt download link: download/tmpithb551a.txt at (209, 496) on a >> nth=26
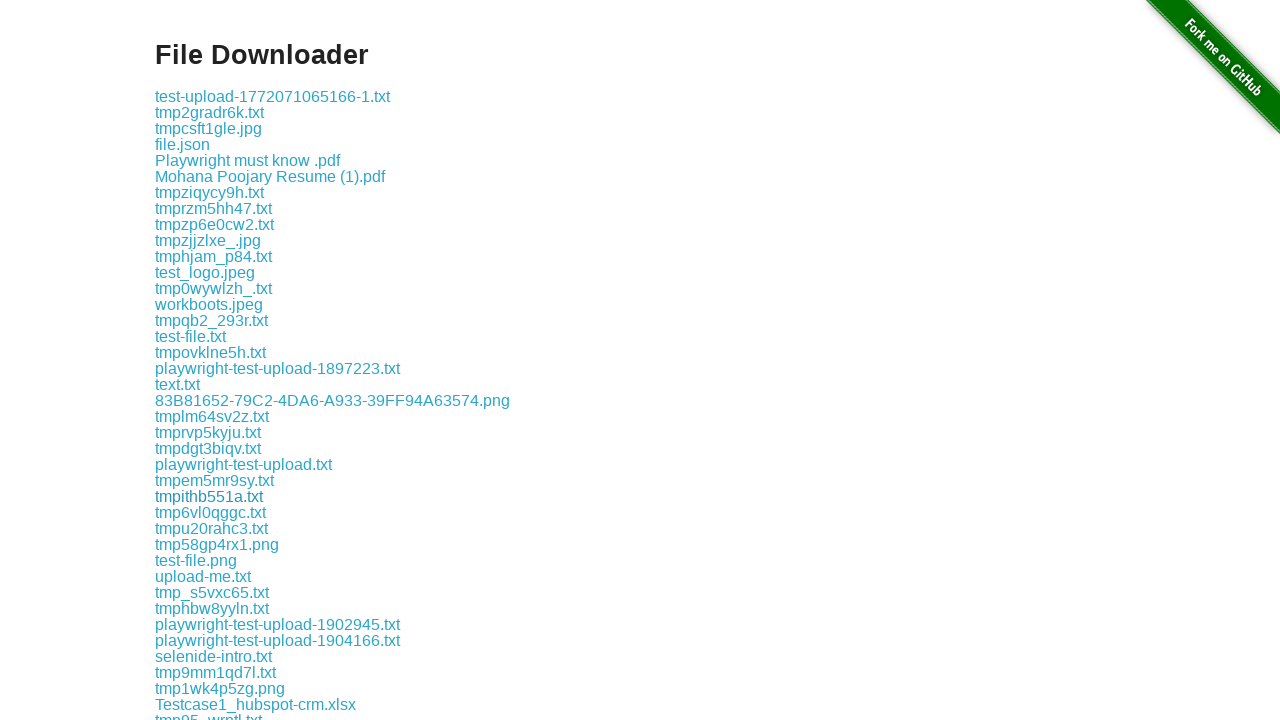

File downloaded: tmpithb551a.txt
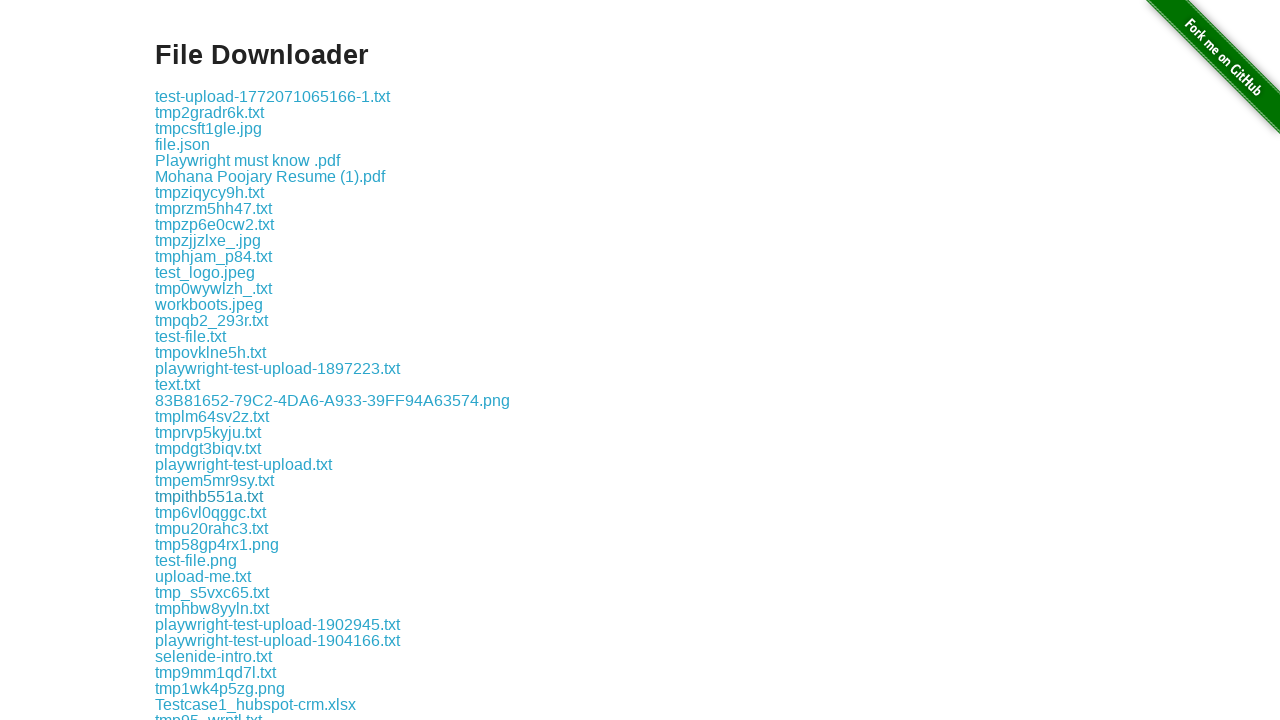

Waited 1 second for download to complete
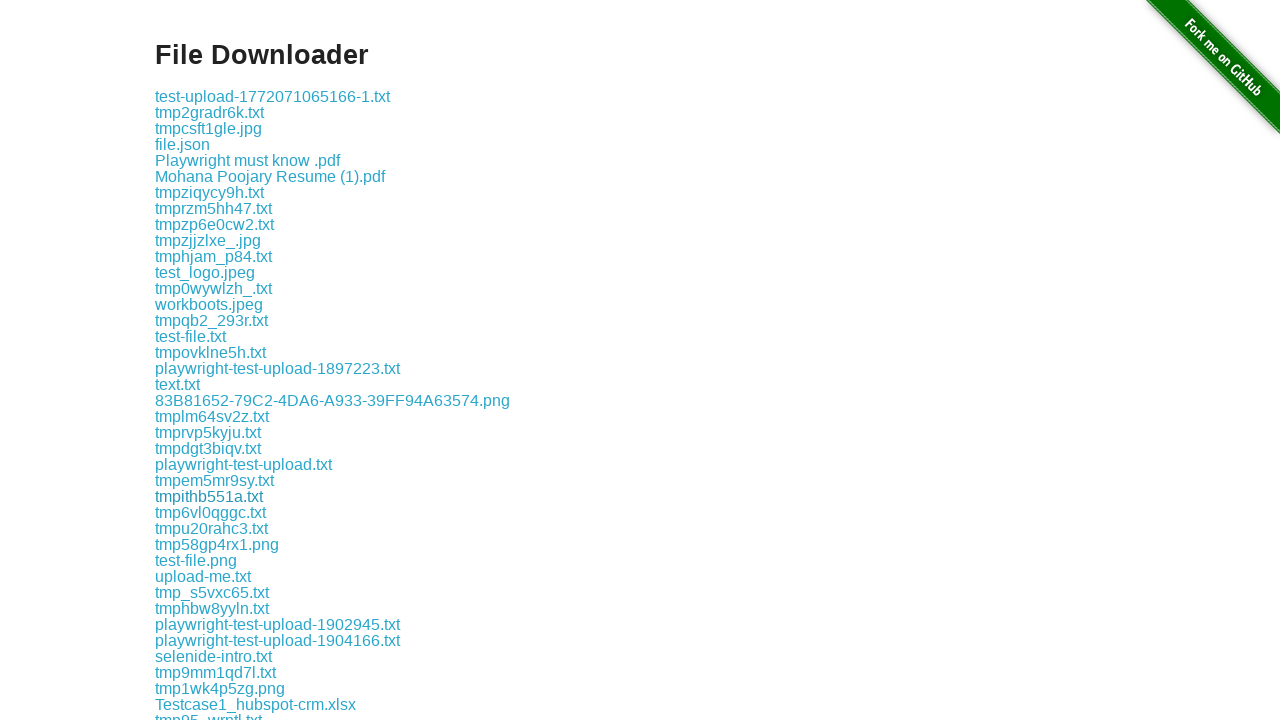

Retrieved href attribute from link
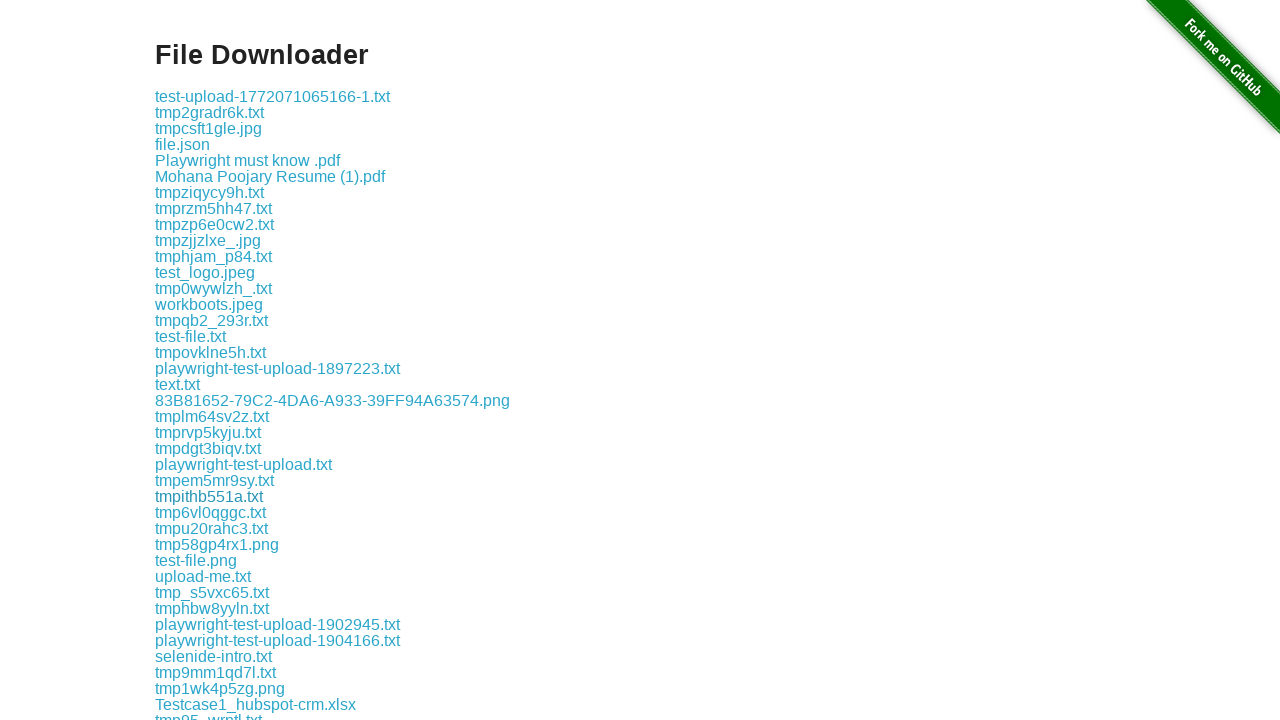

Clicked .txt download link: download/tmp6vl0qggc.txt at (210, 512) on a >> nth=27
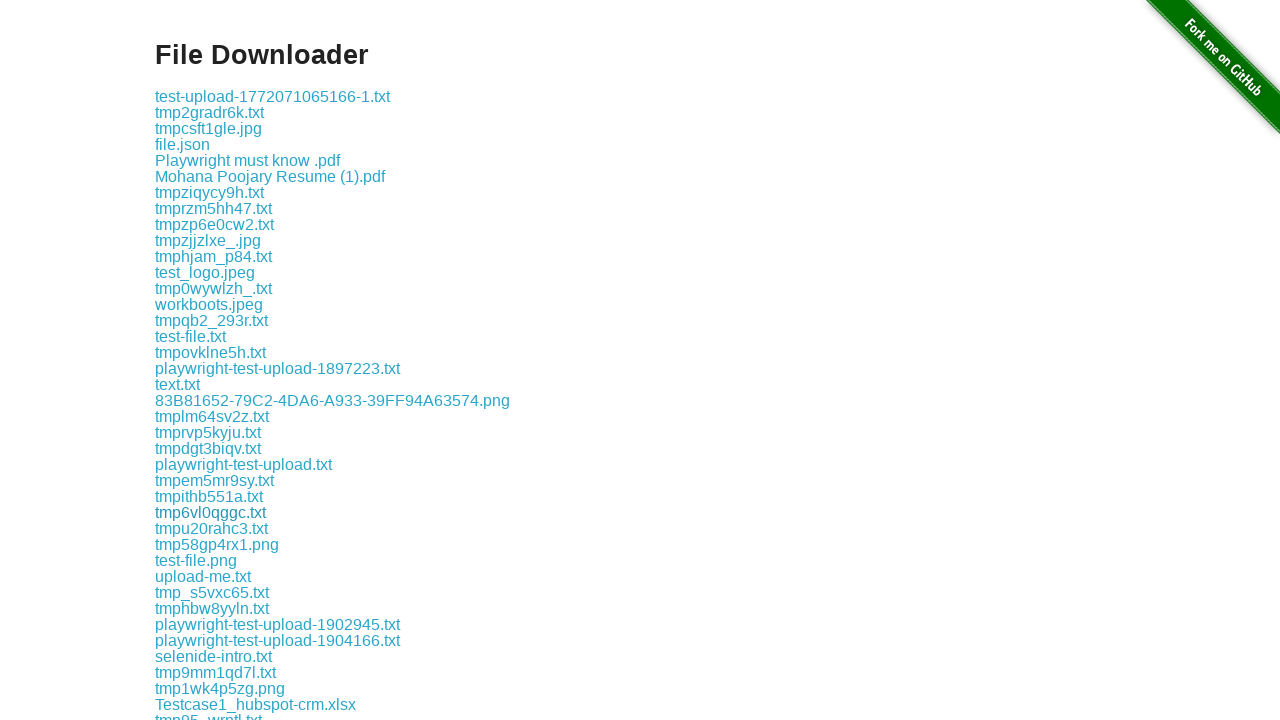

File downloaded: tmp6vl0qggc.txt
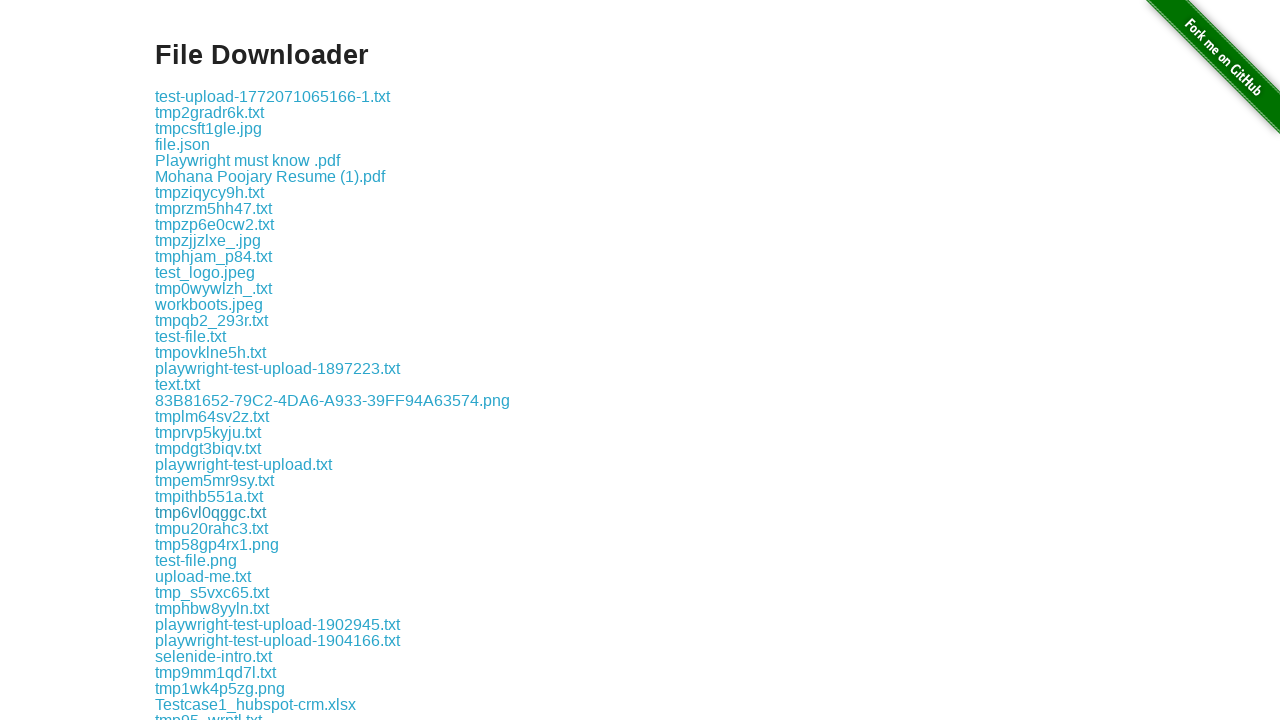

Waited 1 second for download to complete
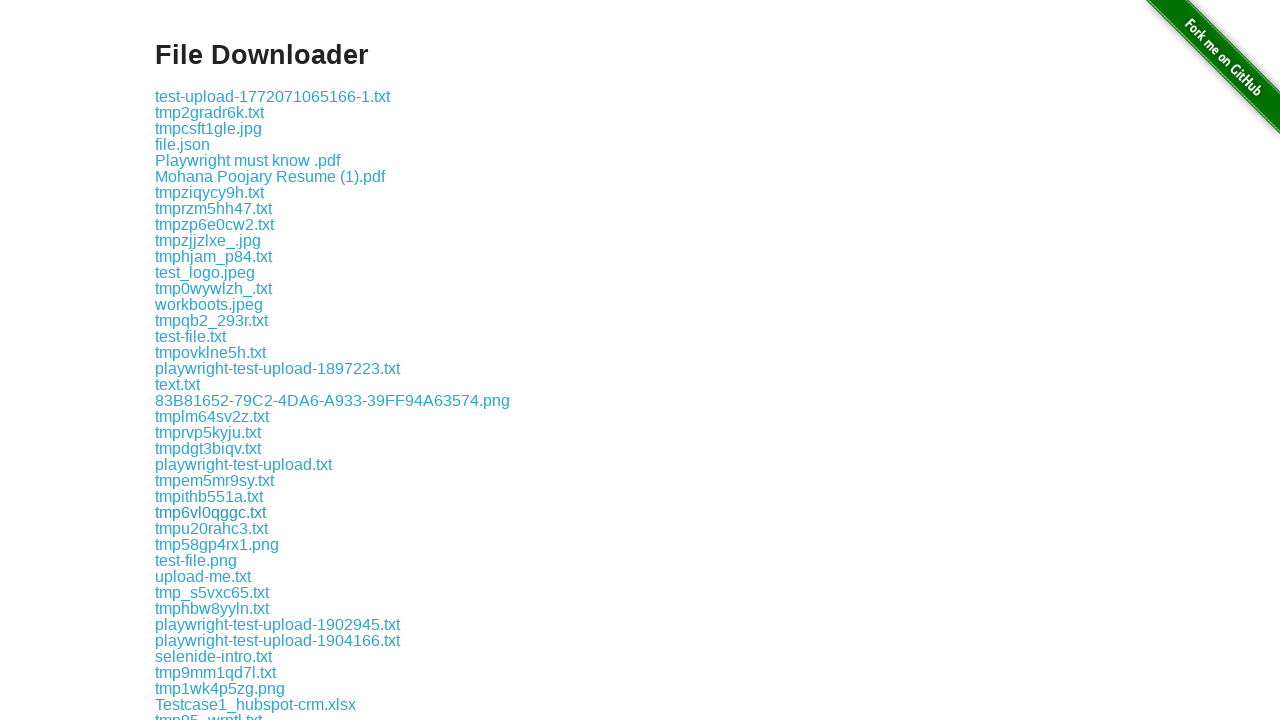

Retrieved href attribute from link
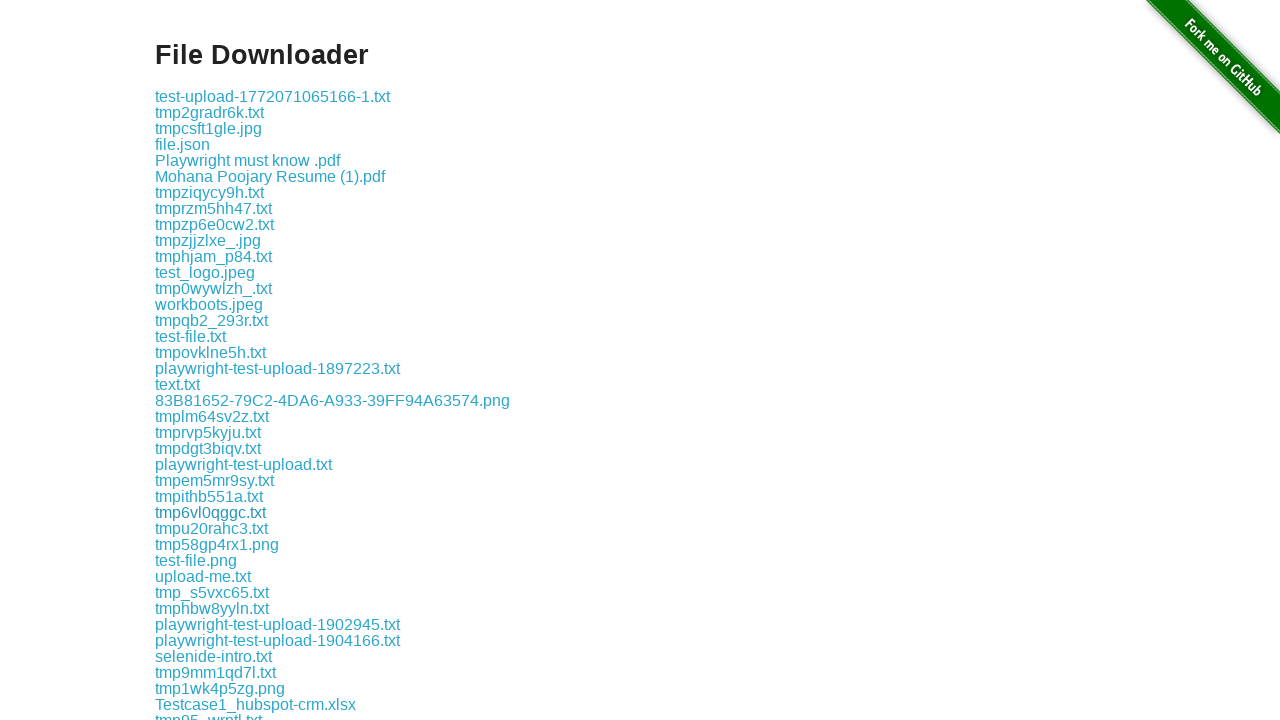

Clicked .txt download link: download/tmpu20rahc3.txt at (212, 528) on a >> nth=28
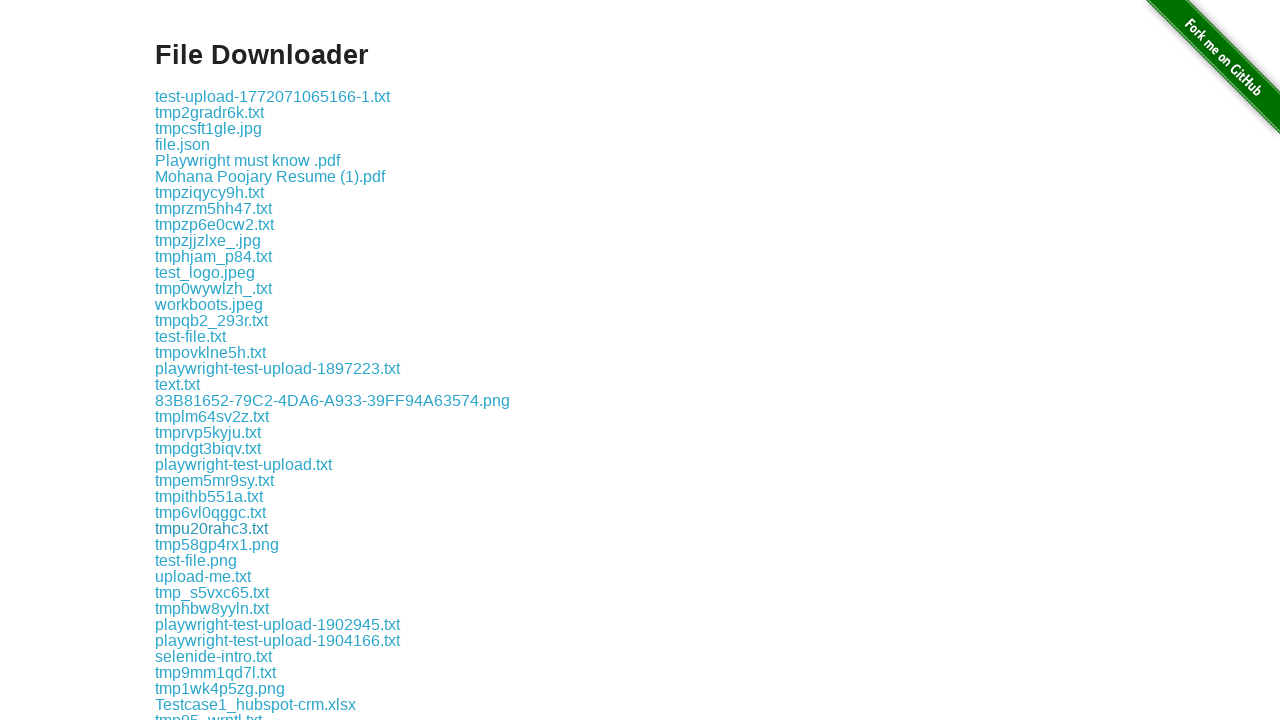

File downloaded: tmpu20rahc3.txt
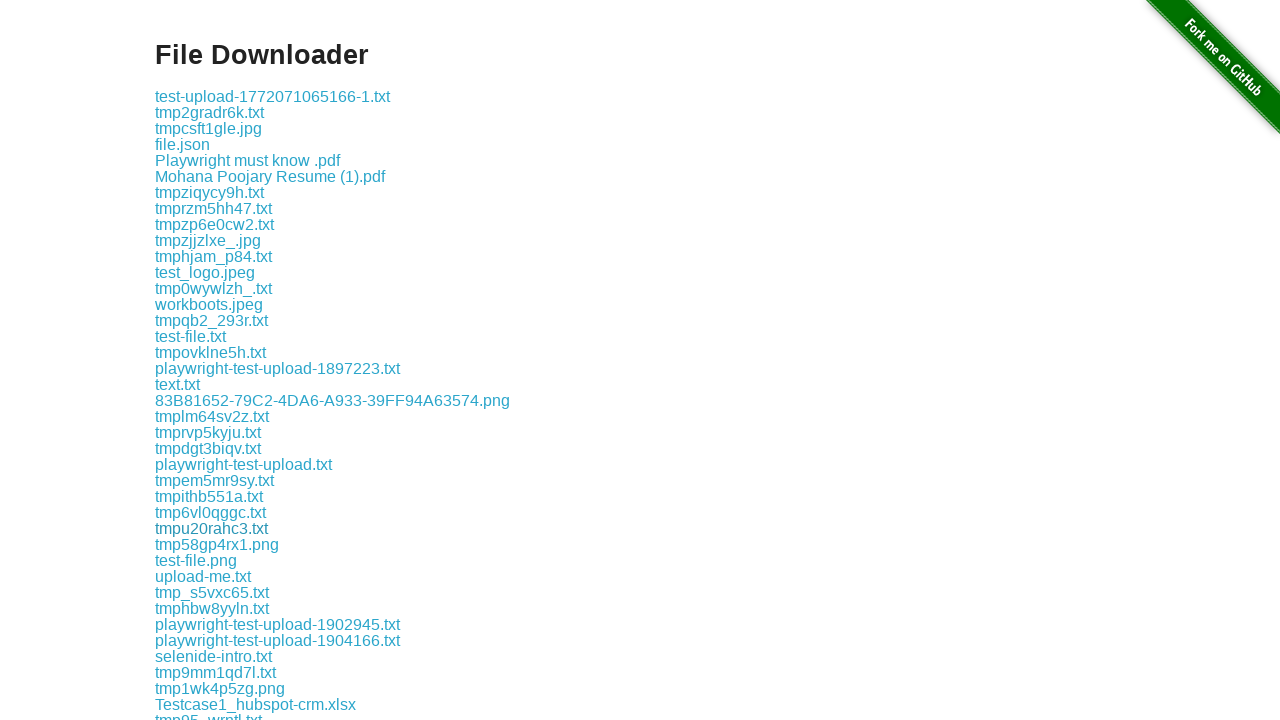

Waited 1 second for download to complete
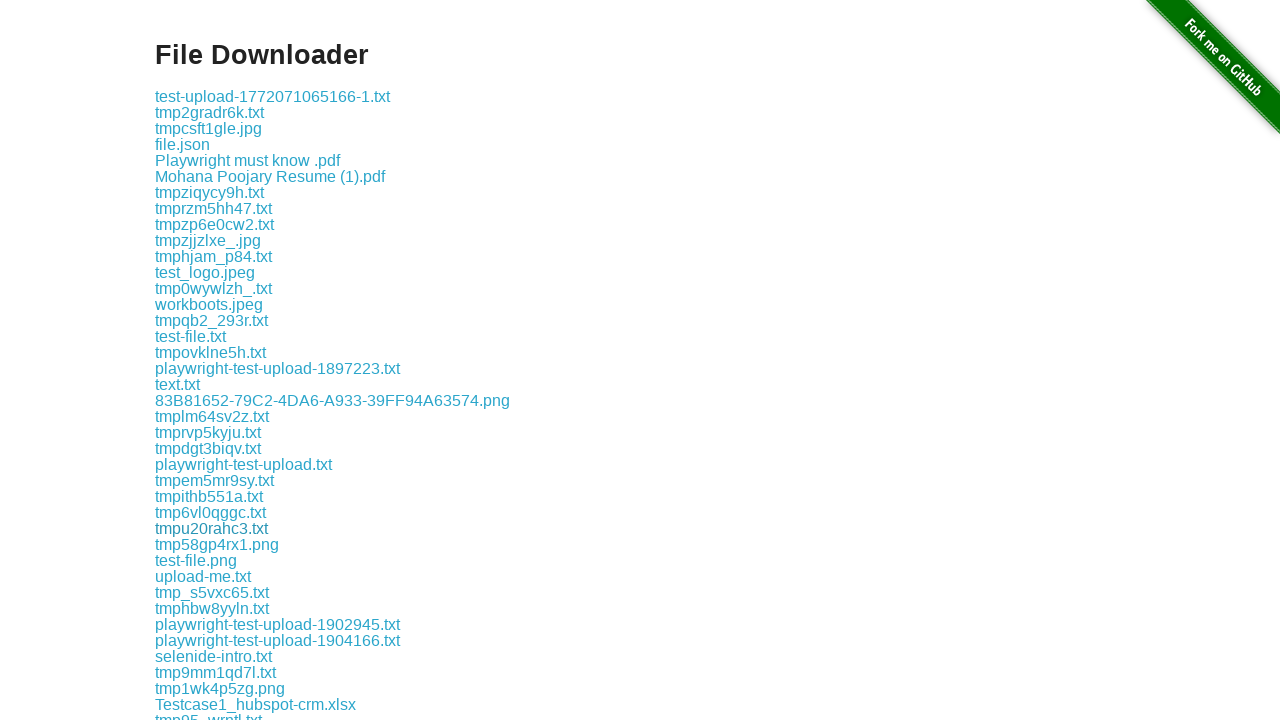

Retrieved href attribute from link
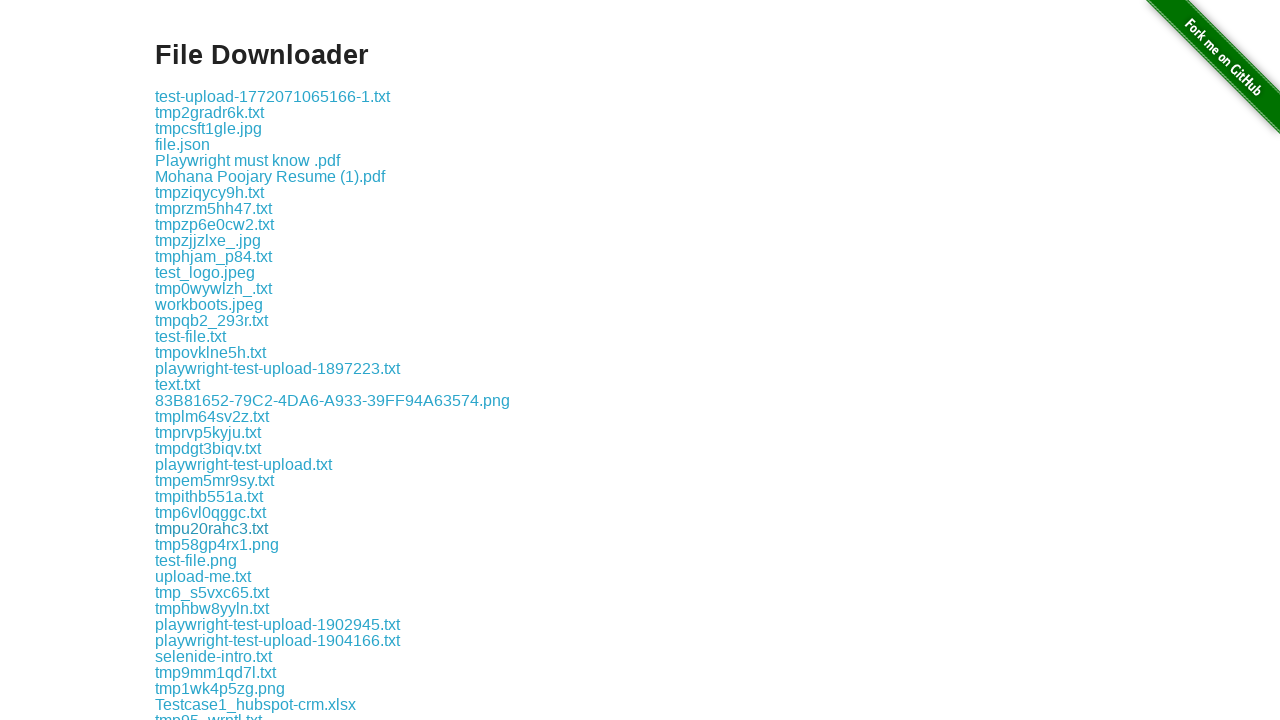

Retrieved href attribute from link
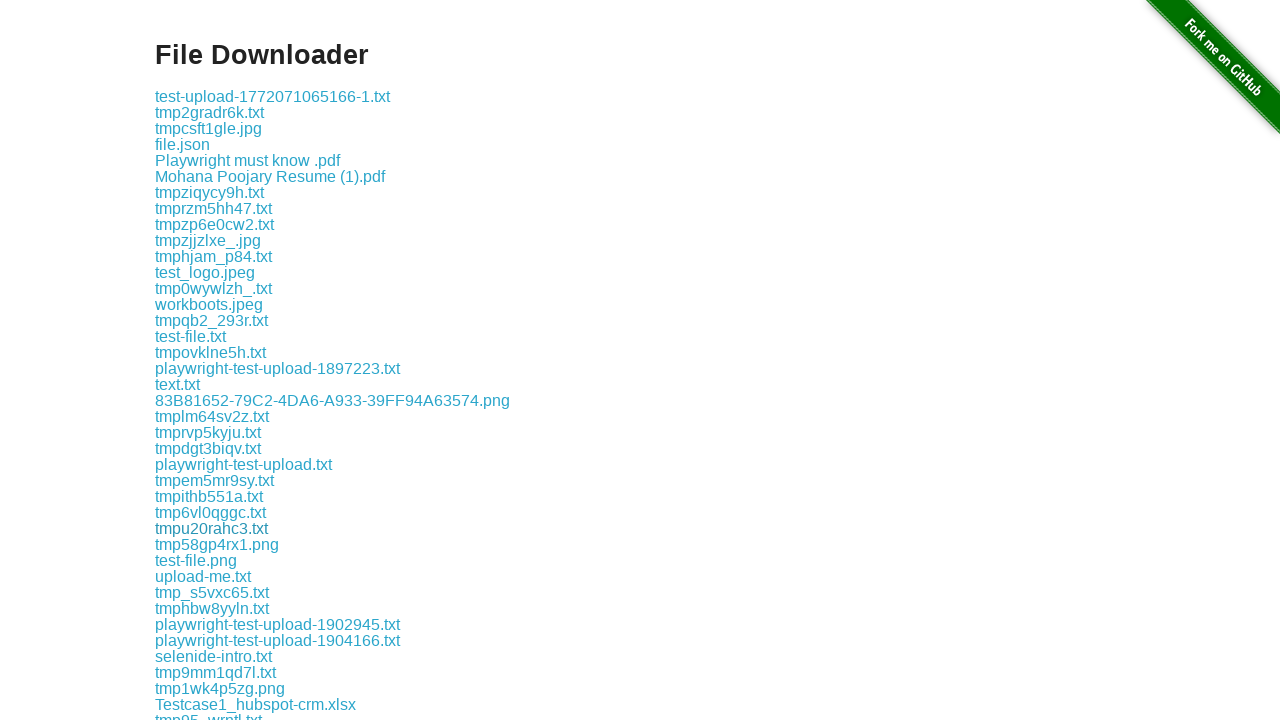

Retrieved href attribute from link
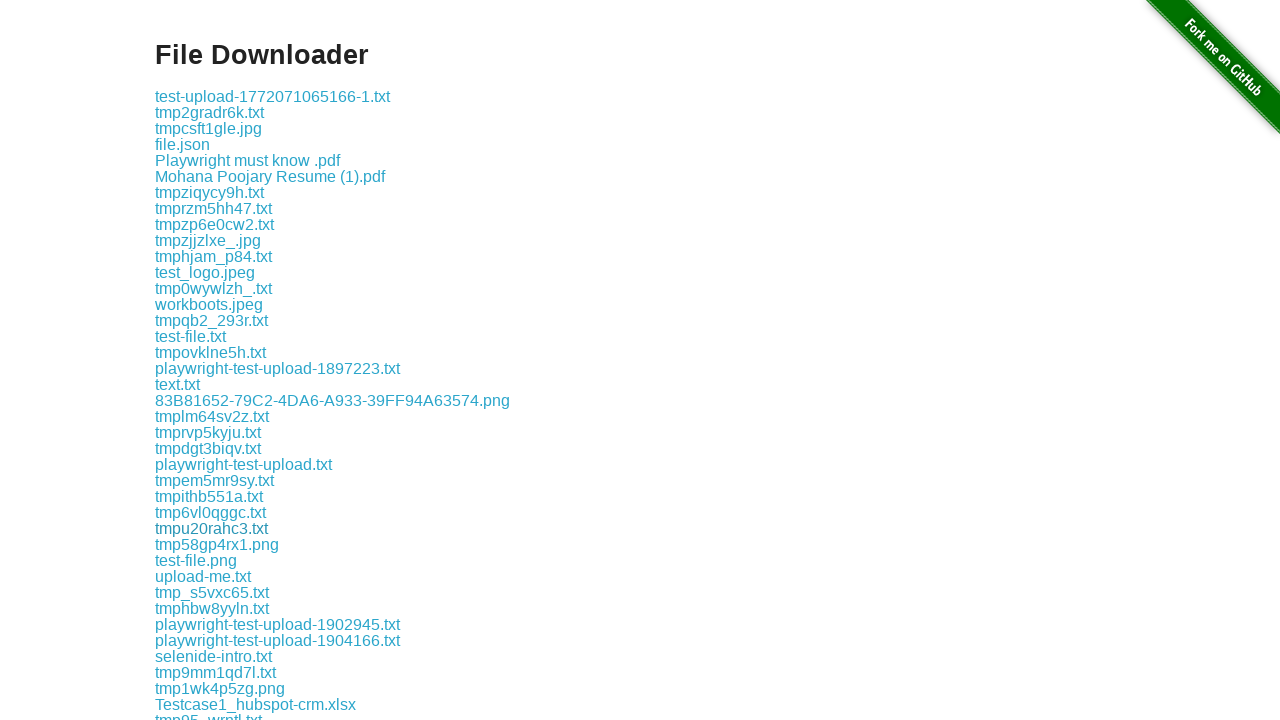

Clicked .txt download link: download/upload-me.txt at (203, 576) on a >> nth=31
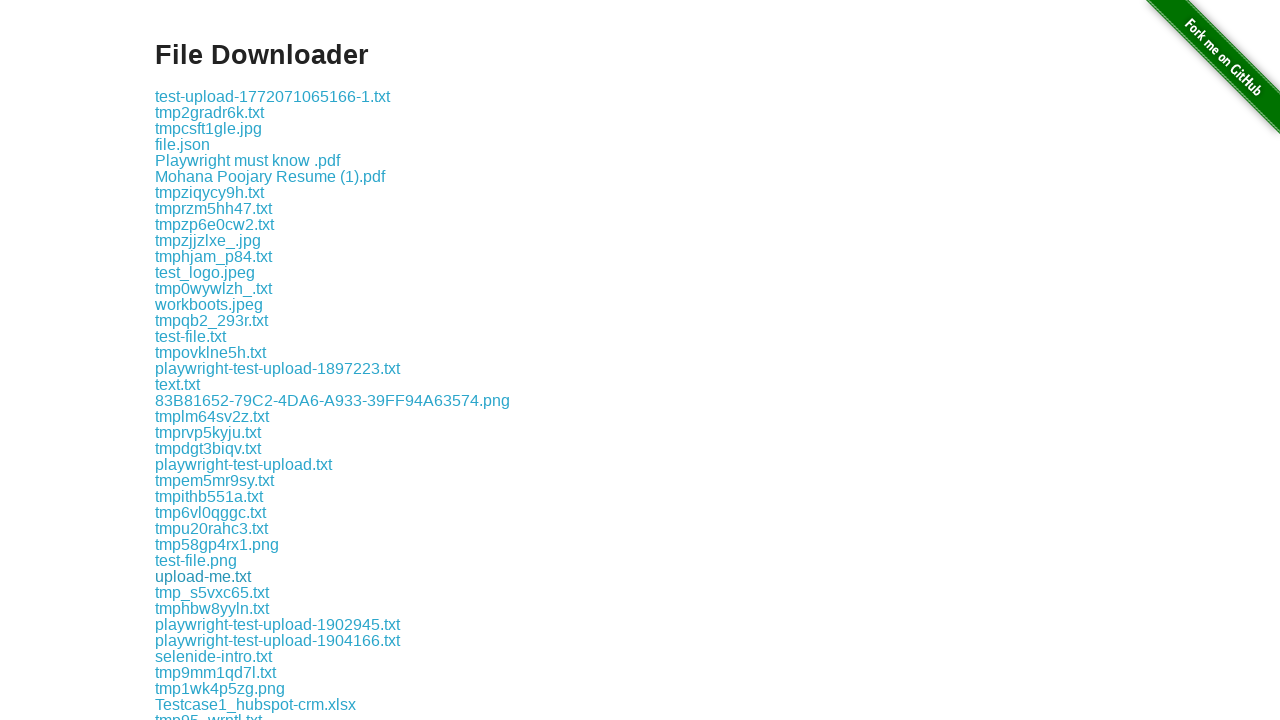

File downloaded: upload-me.txt
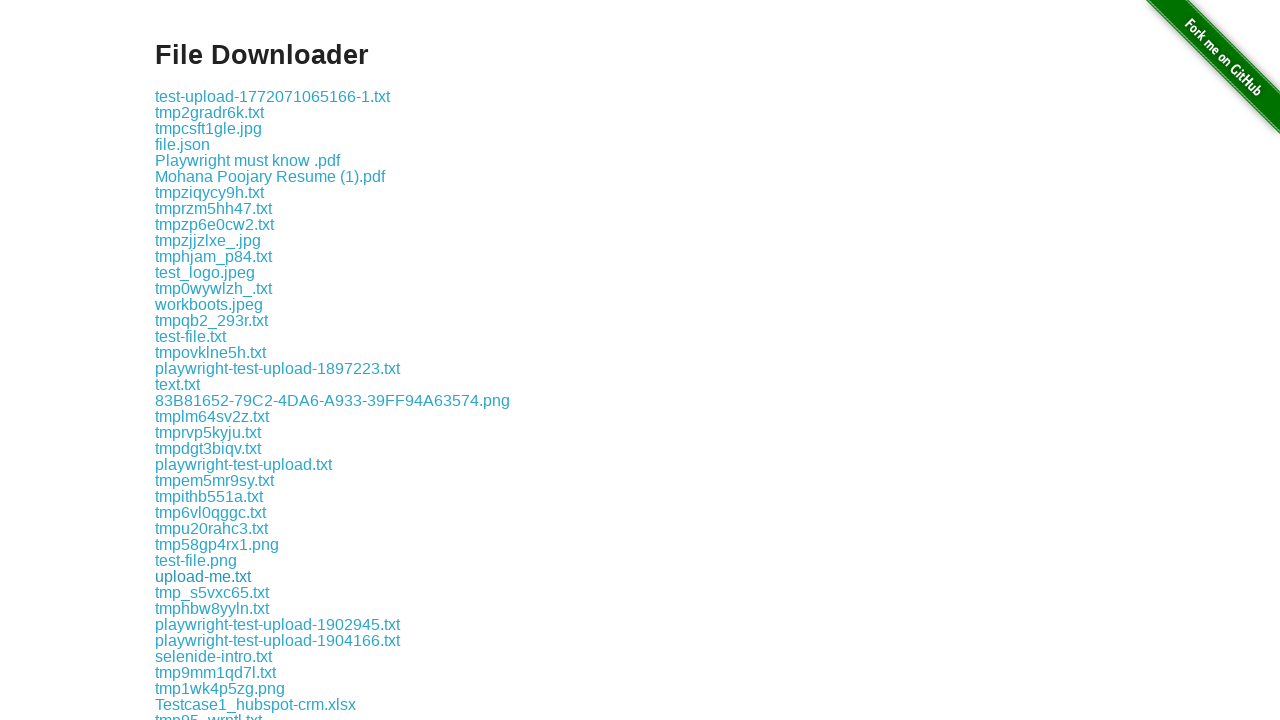

Waited 1 second for download to complete
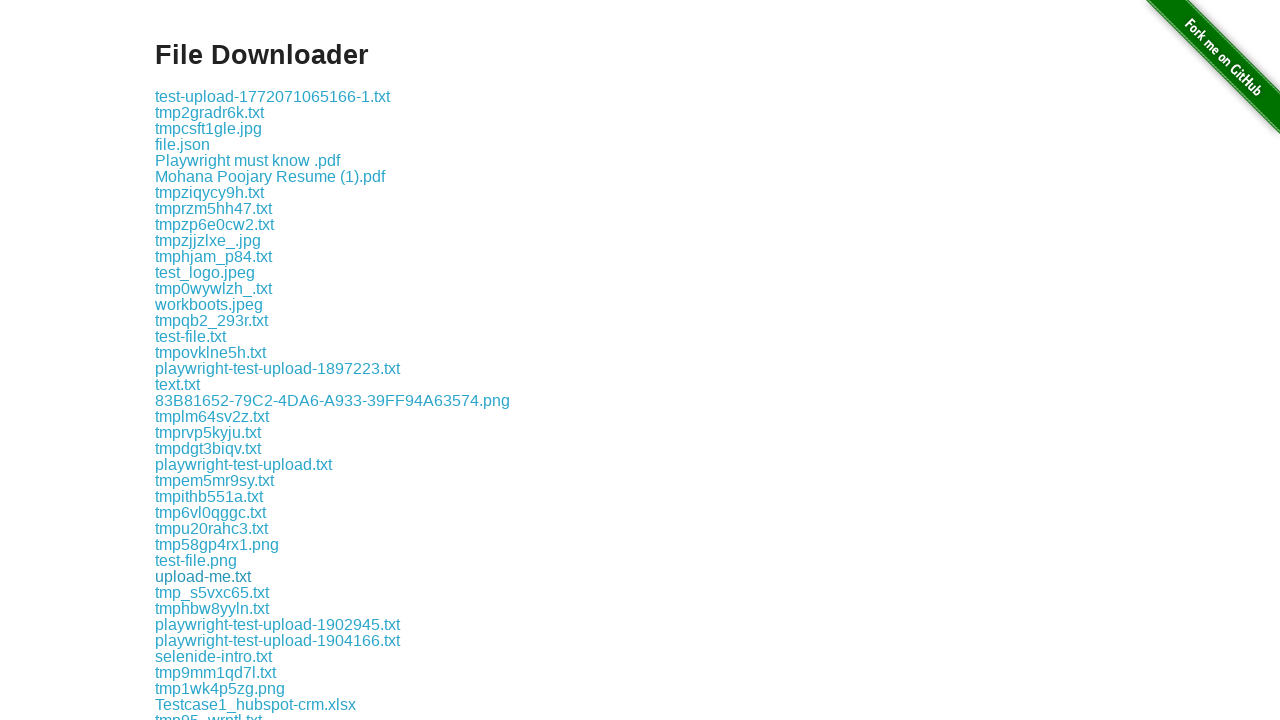

Retrieved href attribute from link
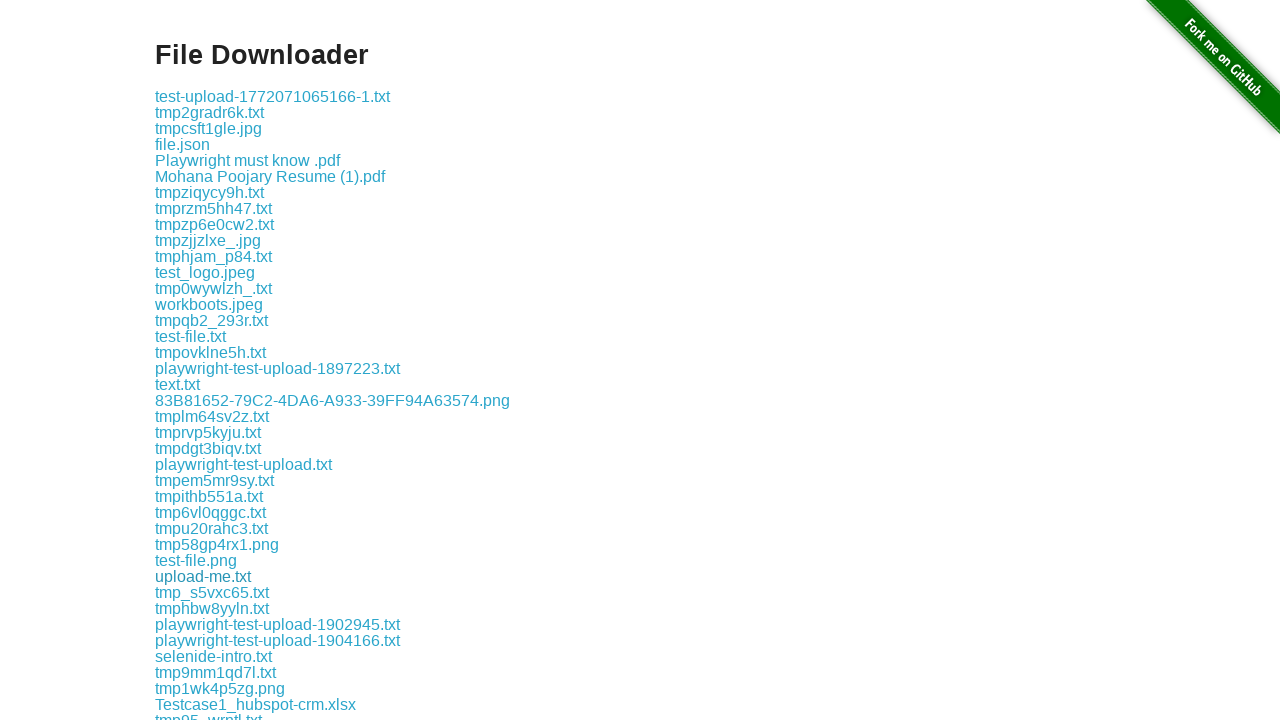

Clicked .txt download link: download/tmp_s5vxc65.txt at (212, 592) on a >> nth=32
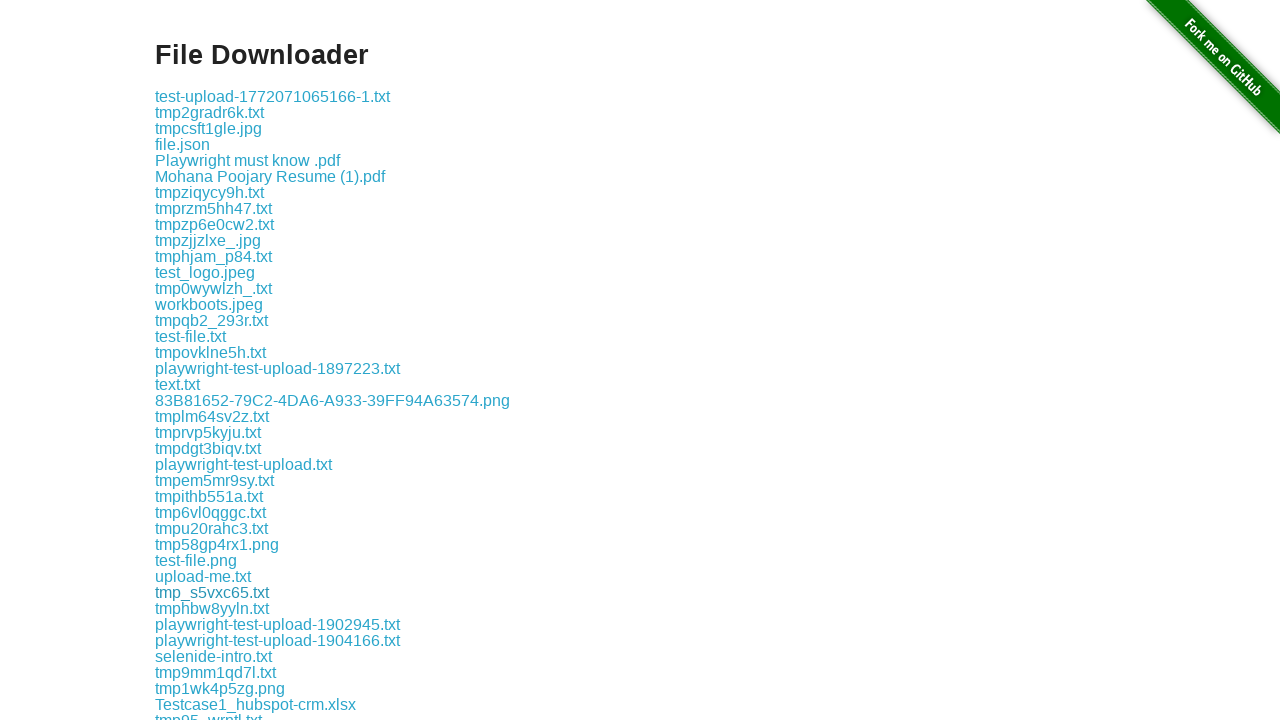

File downloaded: tmp_s5vxc65.txt
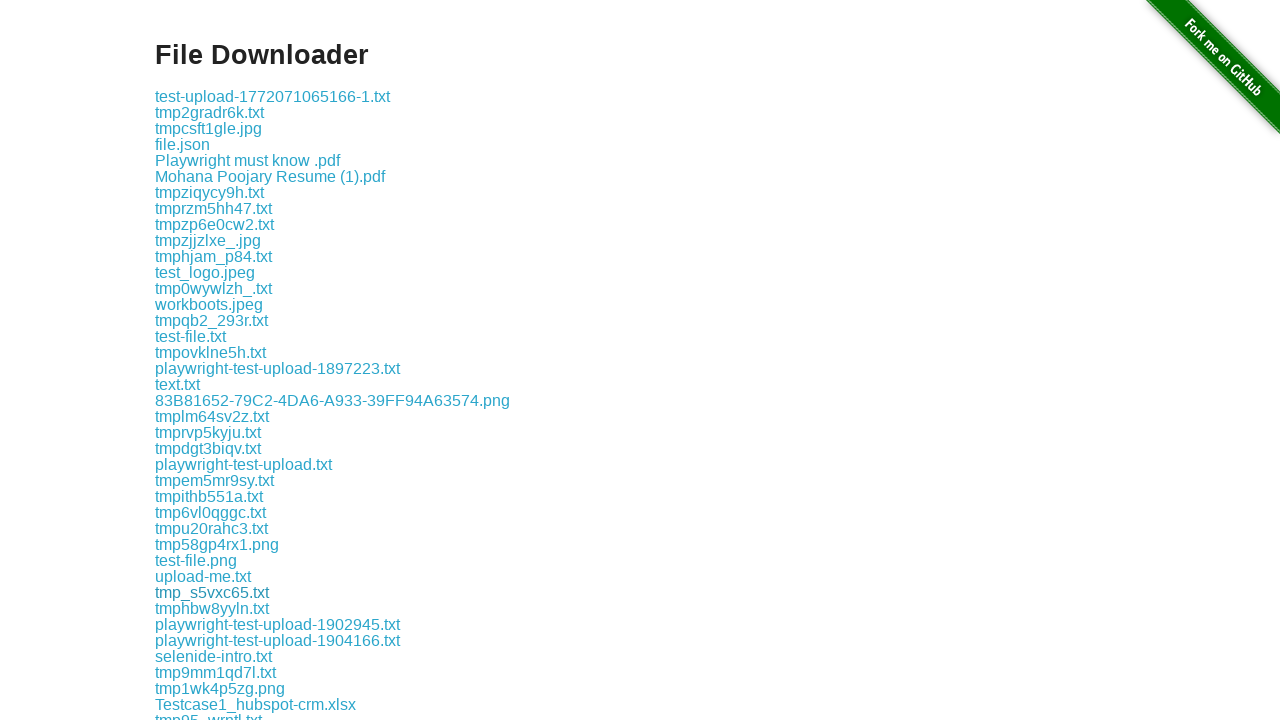

Waited 1 second for download to complete
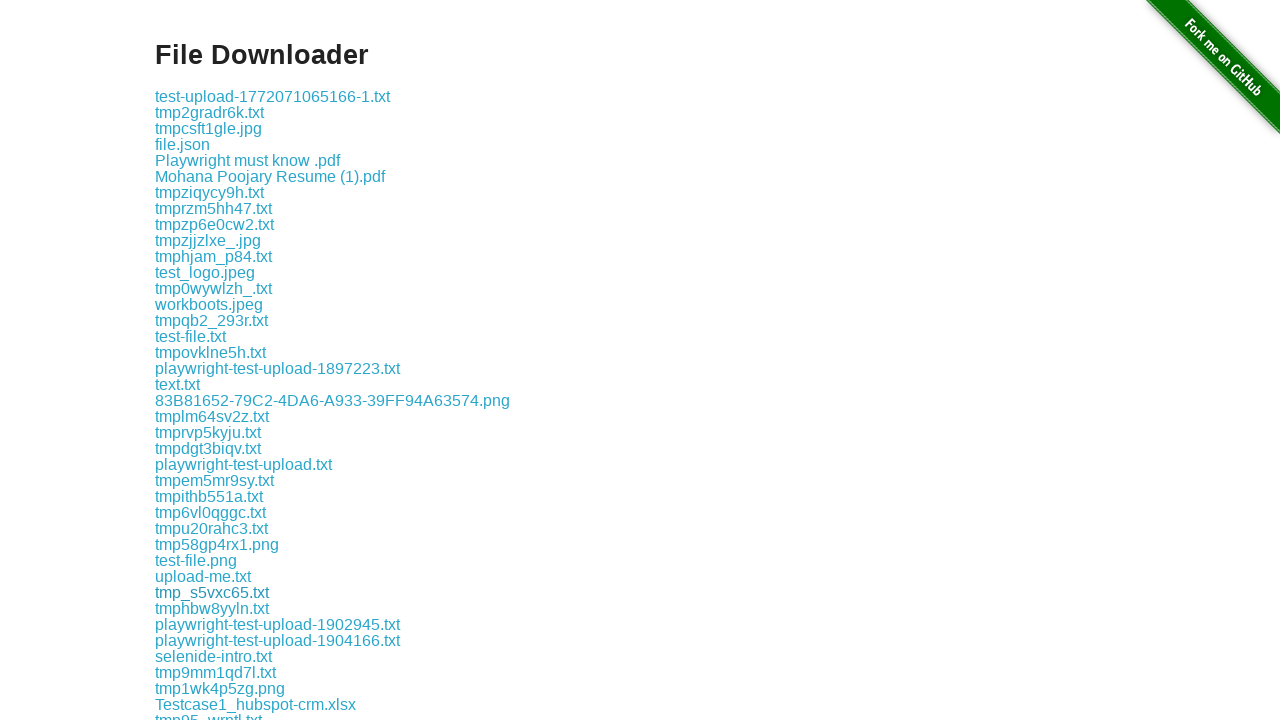

Retrieved href attribute from link
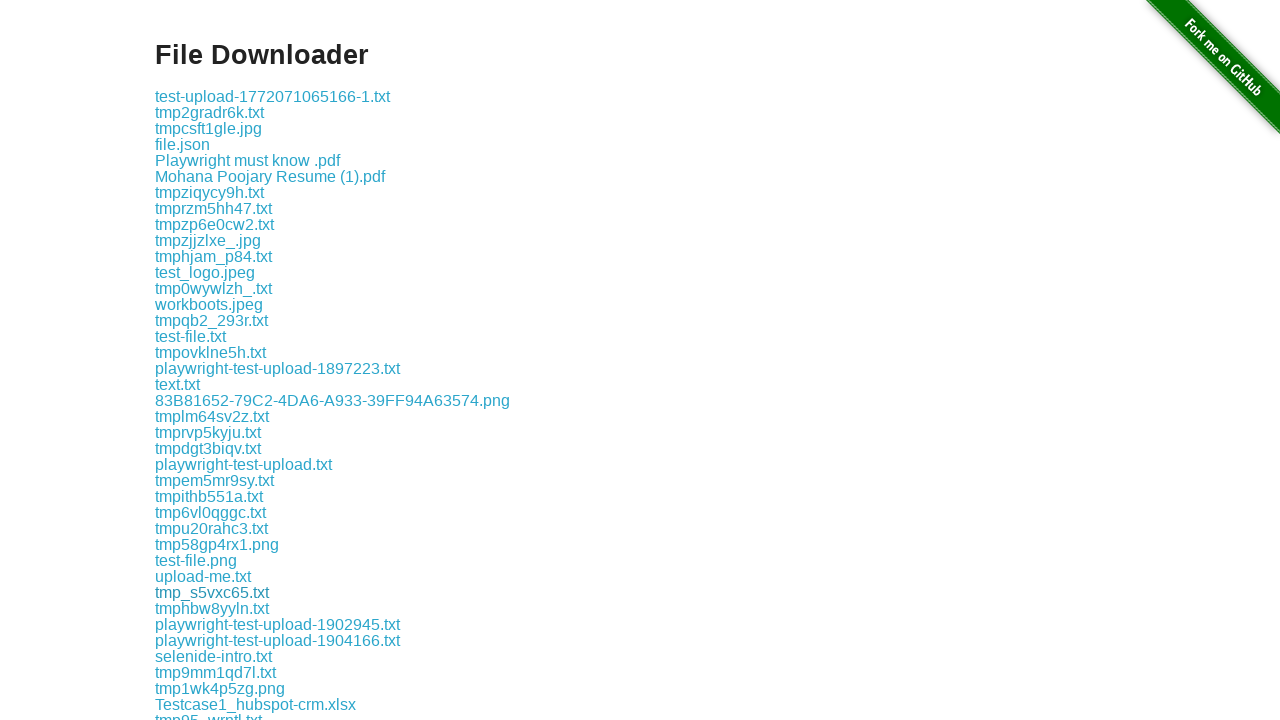

Clicked .txt download link: download/tmphbw8yyln.txt at (212, 608) on a >> nth=33
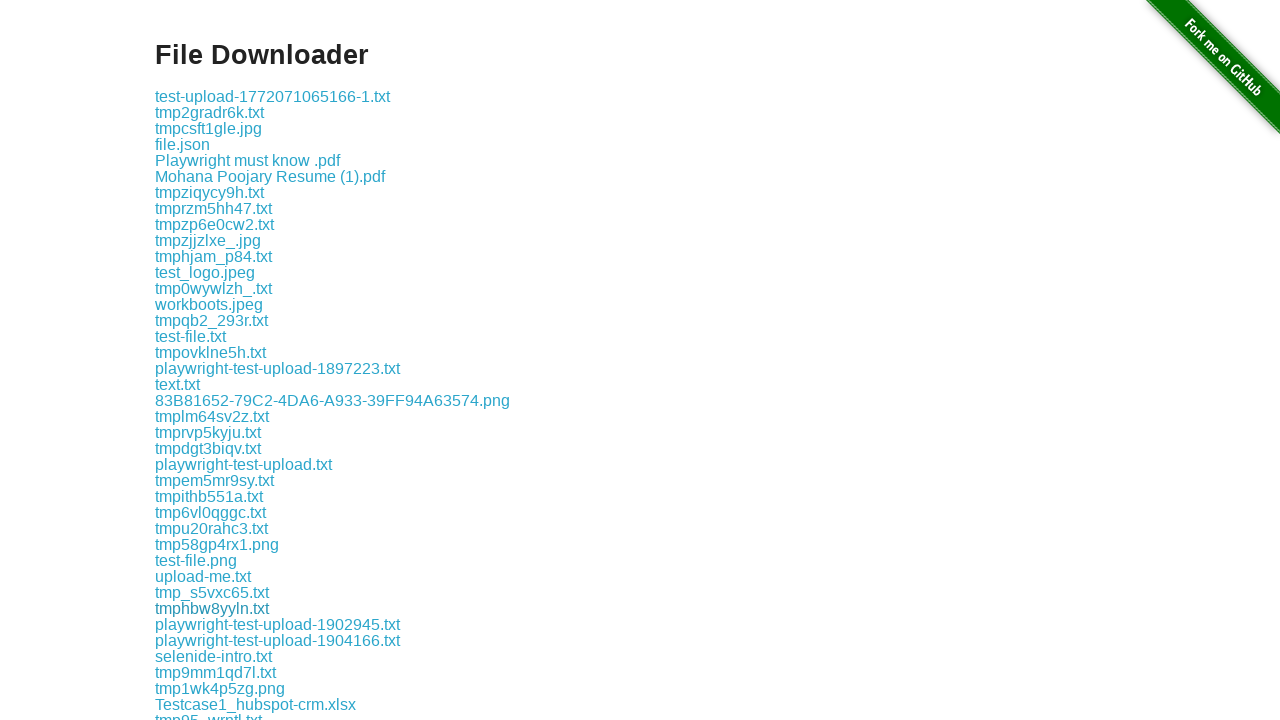

File downloaded: tmphbw8yyln.txt
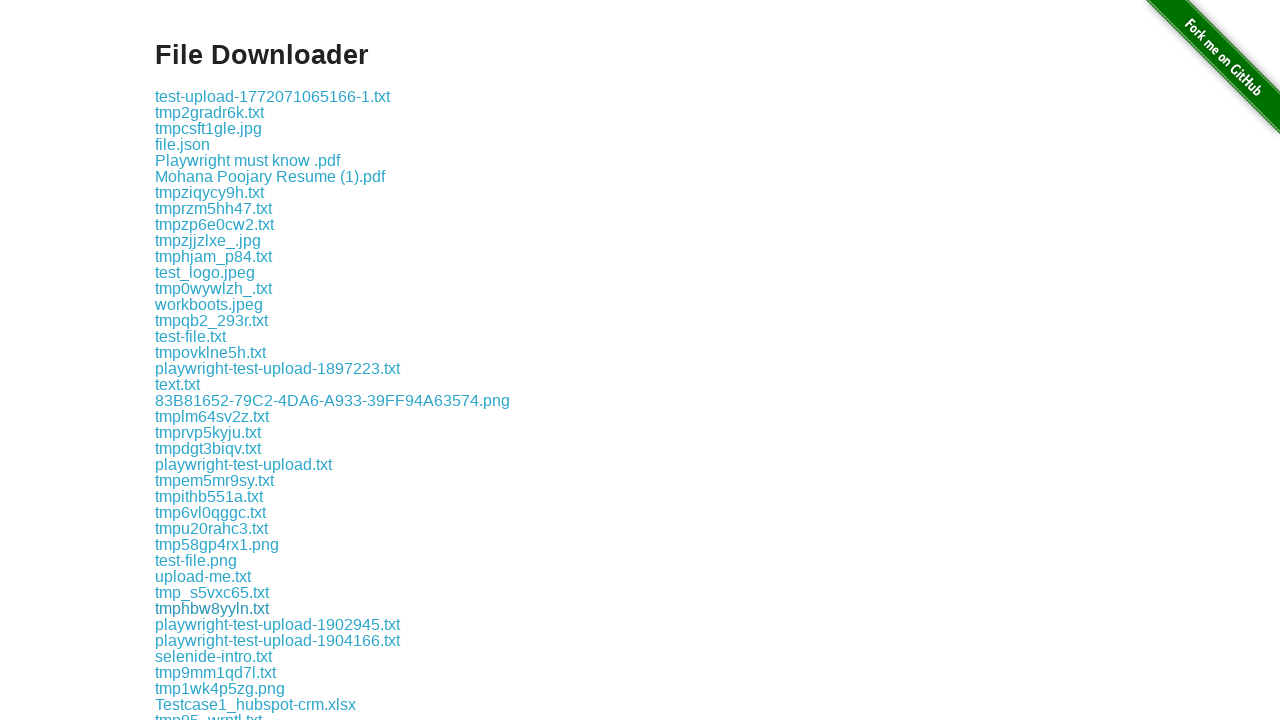

Waited 1 second for download to complete
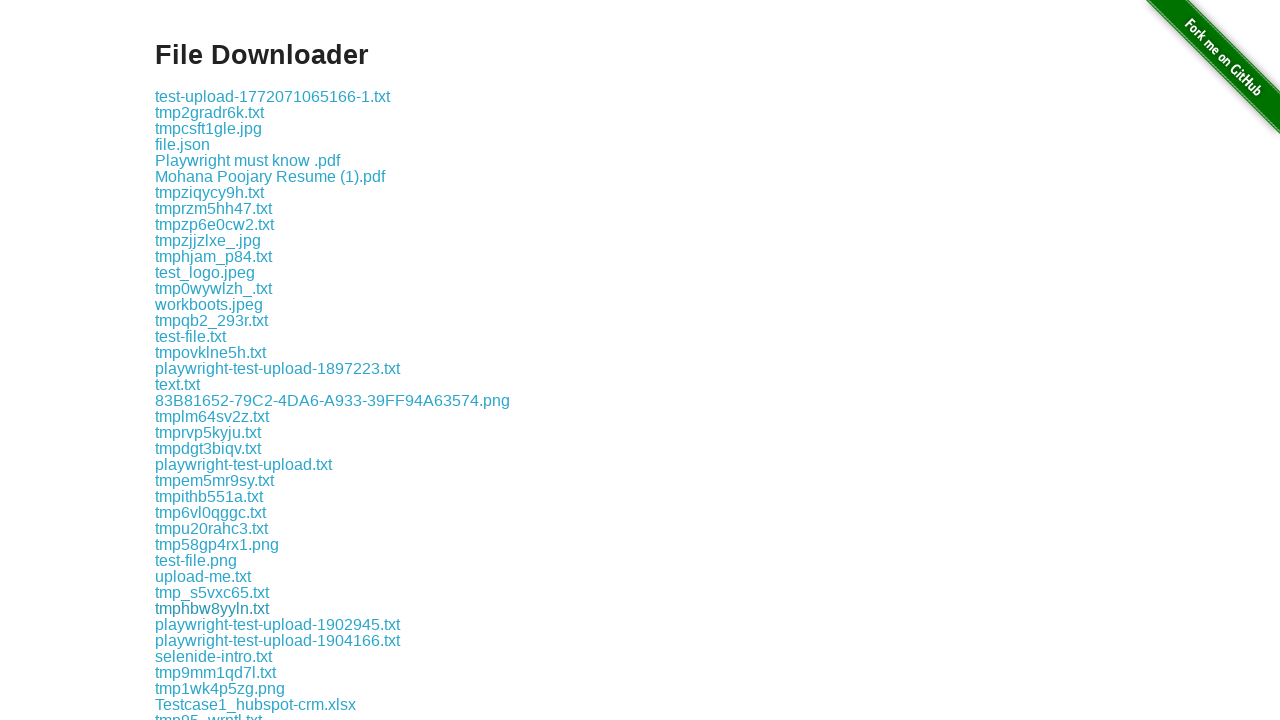

Retrieved href attribute from link
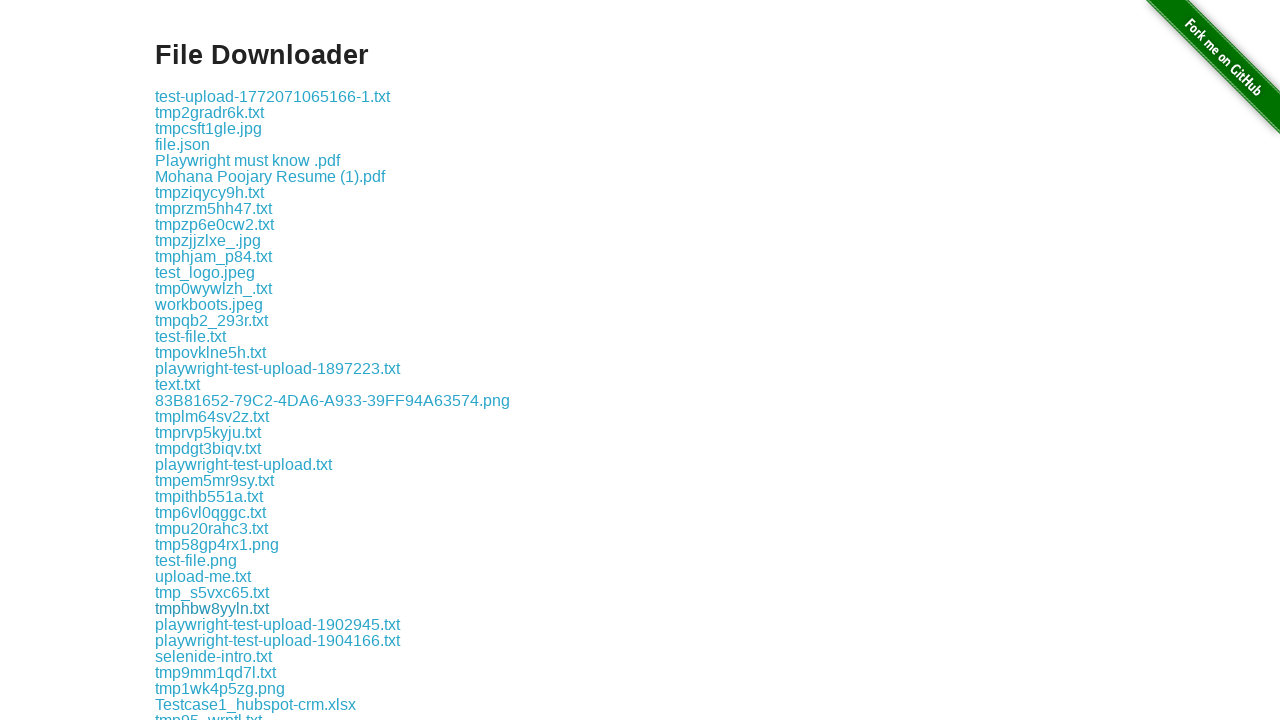

Clicked .txt download link: download/playwright-test-upload-1902945.txt at (278, 624) on a >> nth=34
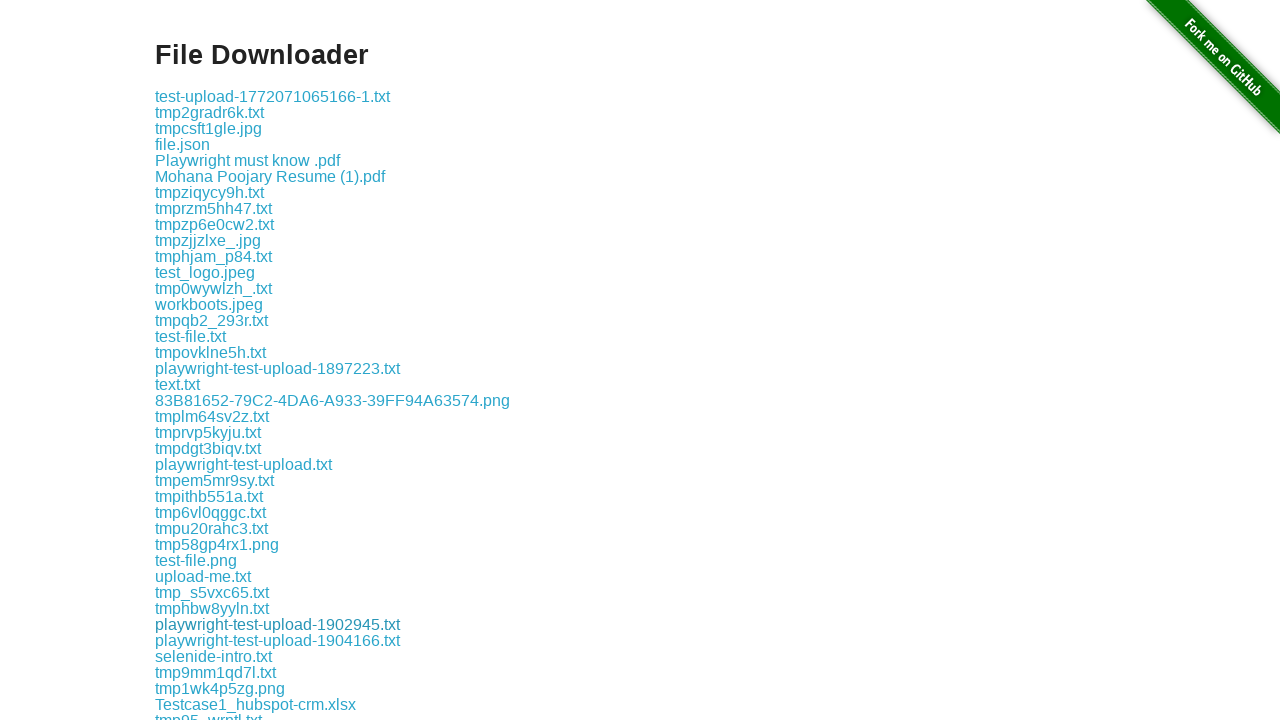

File downloaded: playwright-test-upload-1902945.txt
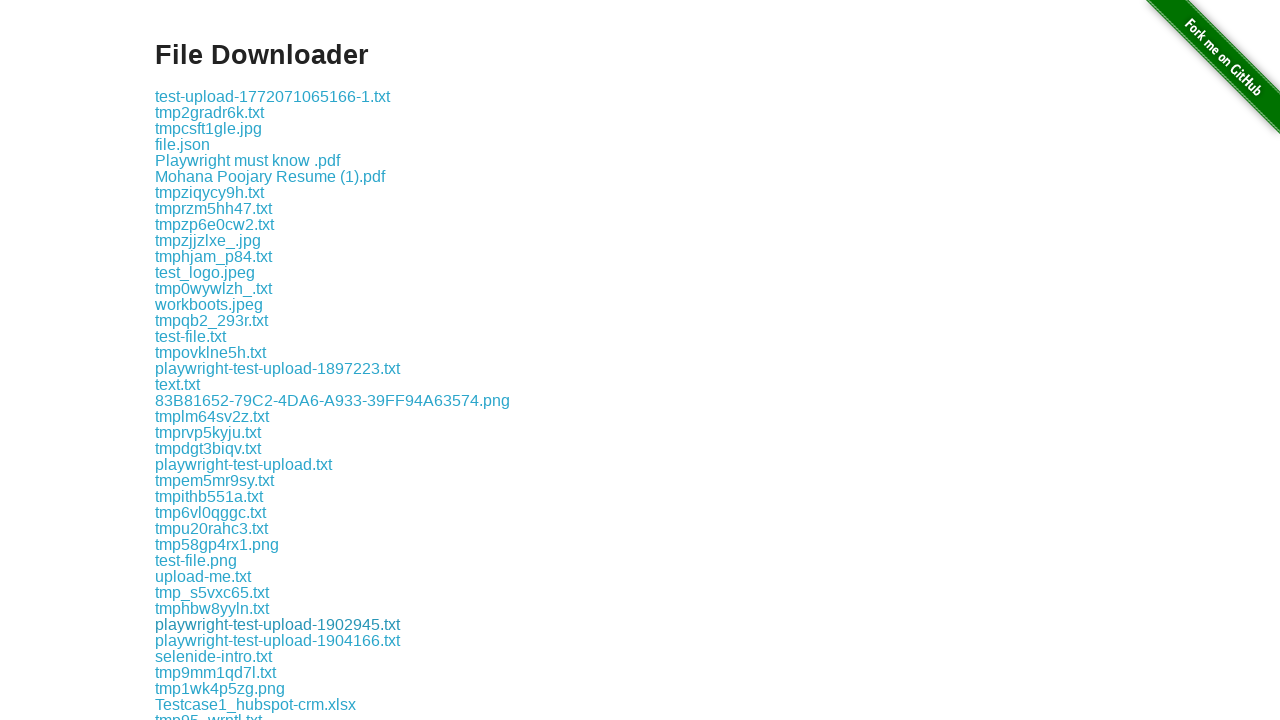

Waited 1 second for download to complete
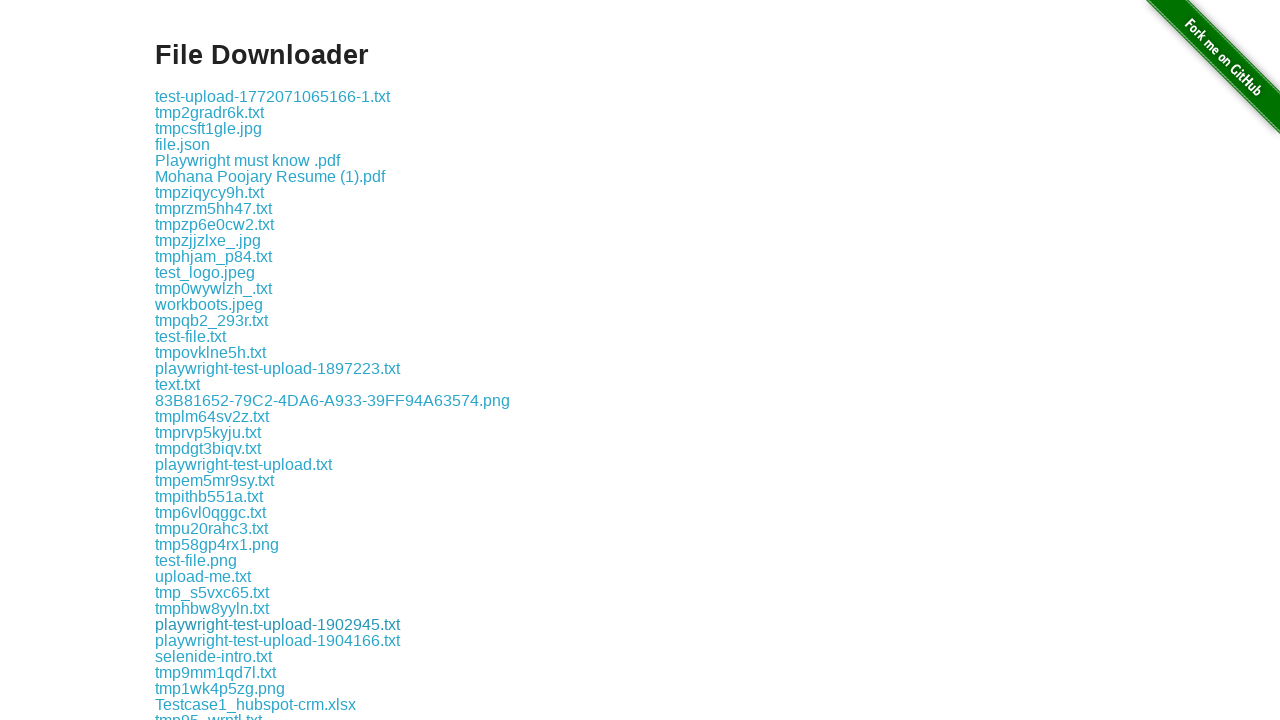

Retrieved href attribute from link
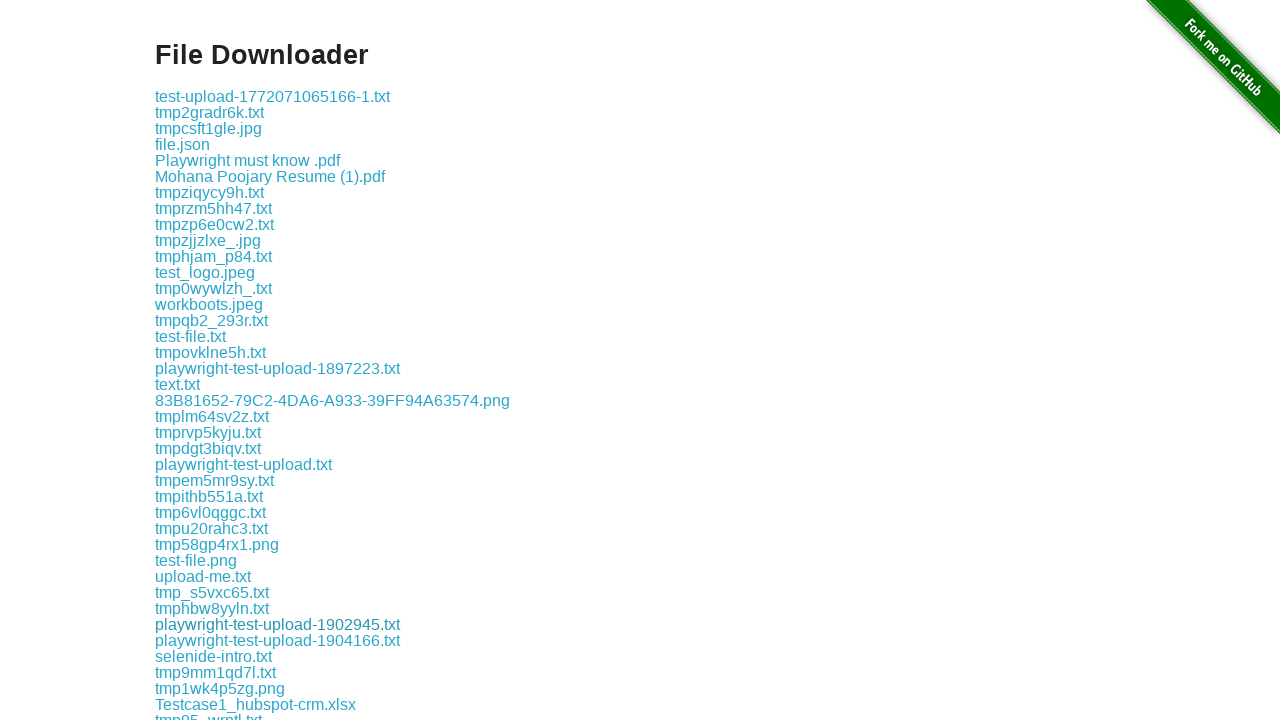

Clicked .txt download link: download/playwright-test-upload-1904166.txt at (278, 640) on a >> nth=35
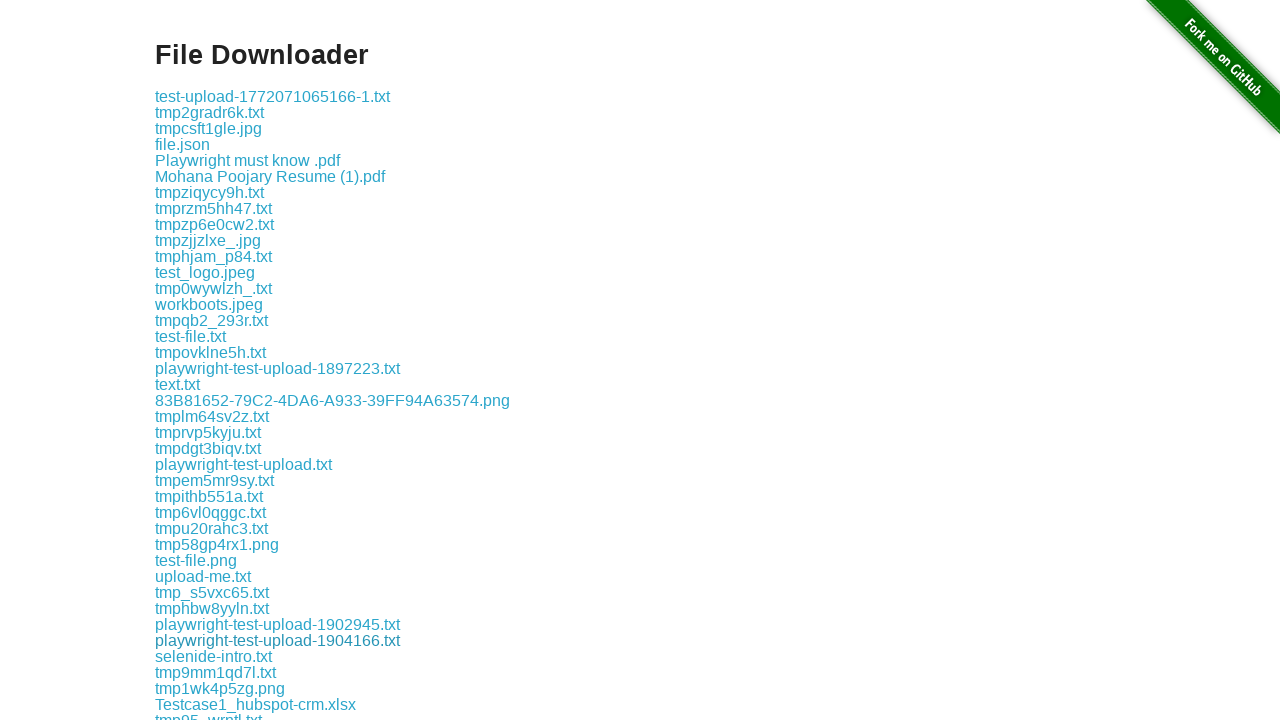

File downloaded: playwright-test-upload-1904166.txt
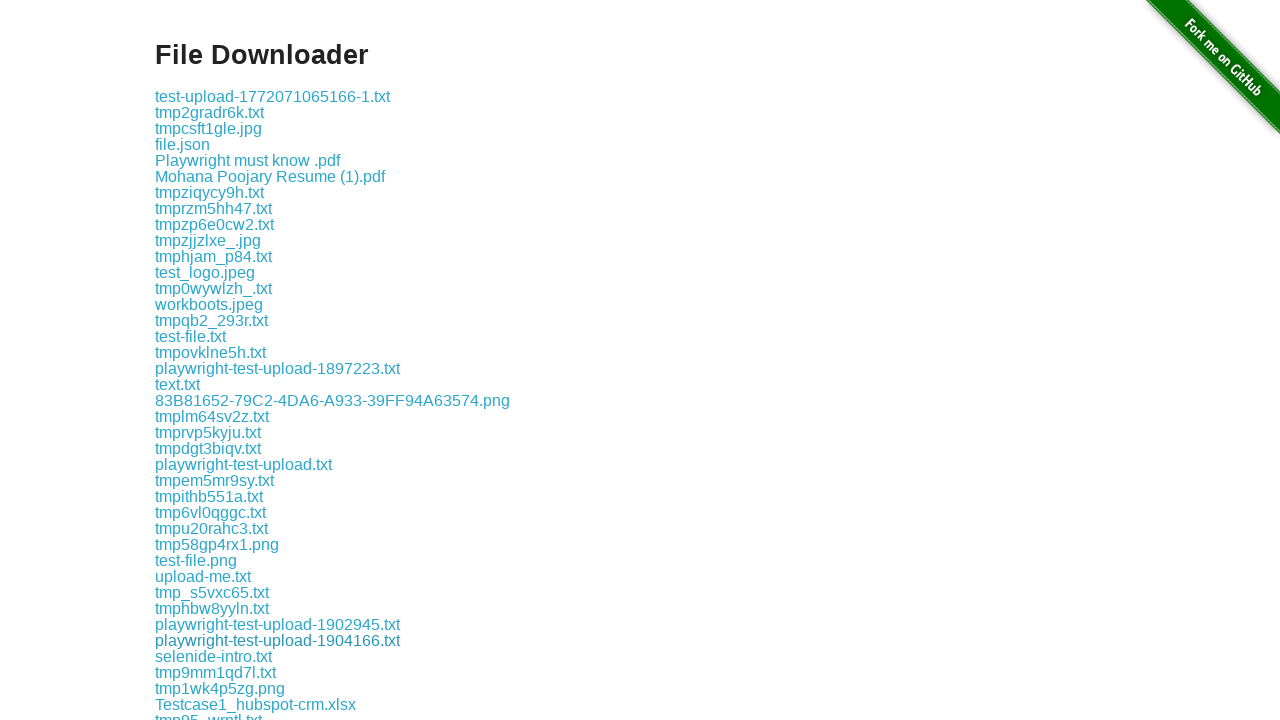

Waited 1 second for download to complete
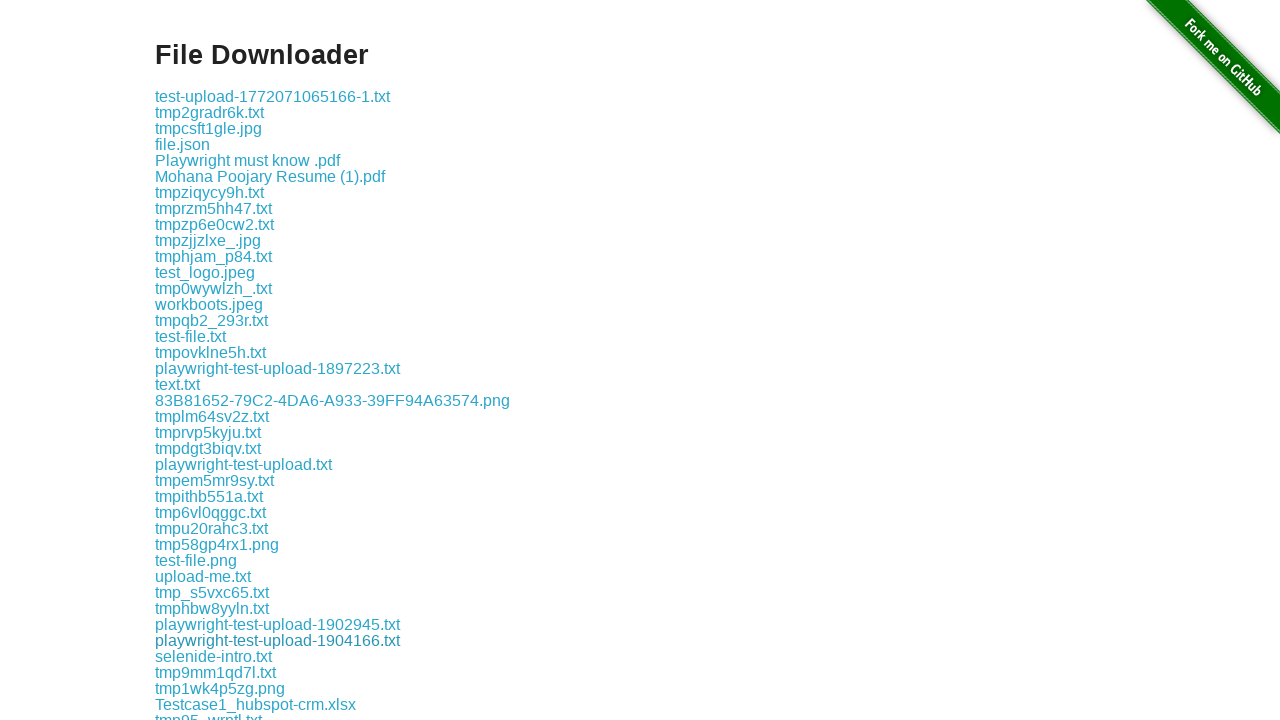

Retrieved href attribute from link
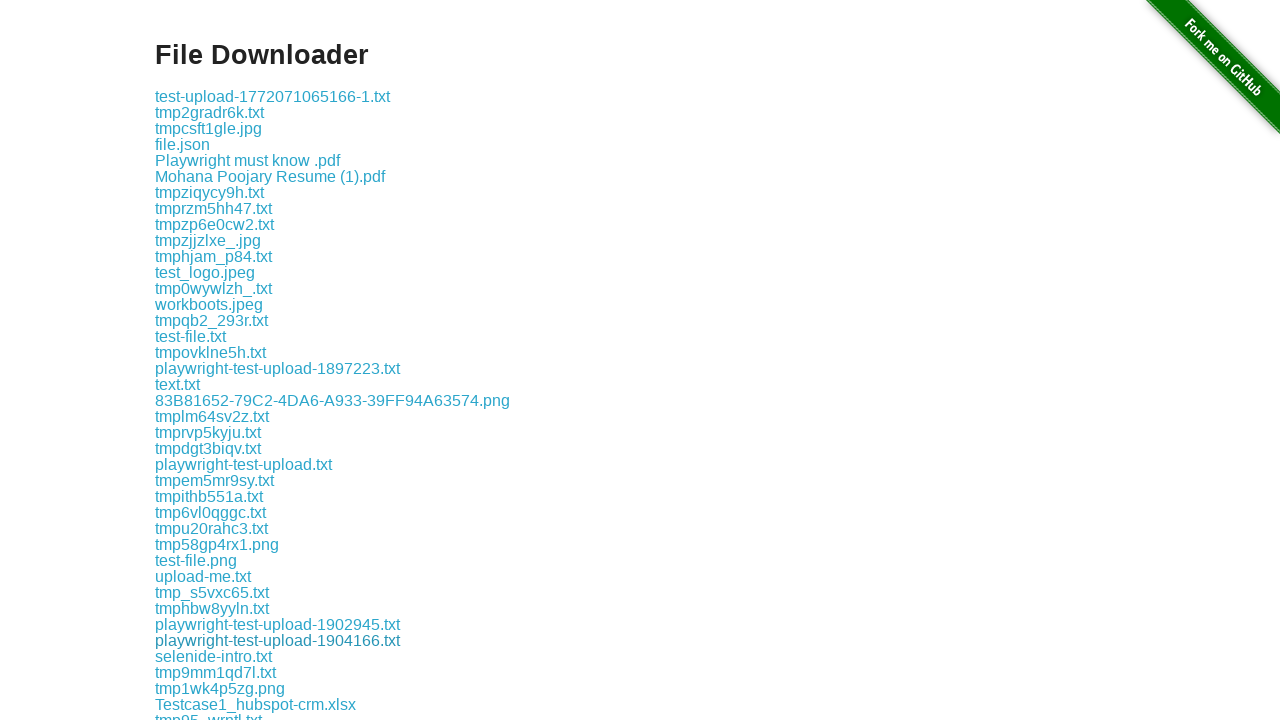

Clicked .txt download link: download/selenide-intro.txt at (214, 656) on a >> nth=36
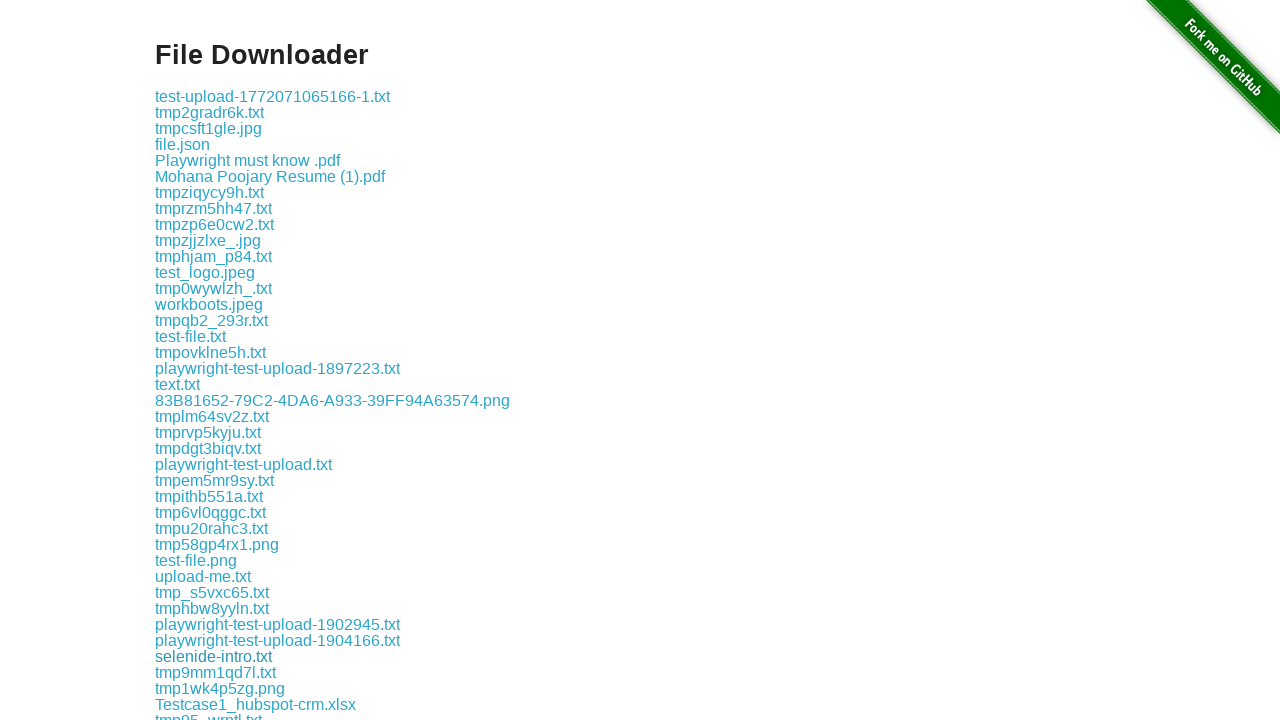

File downloaded: selenide-intro.txt
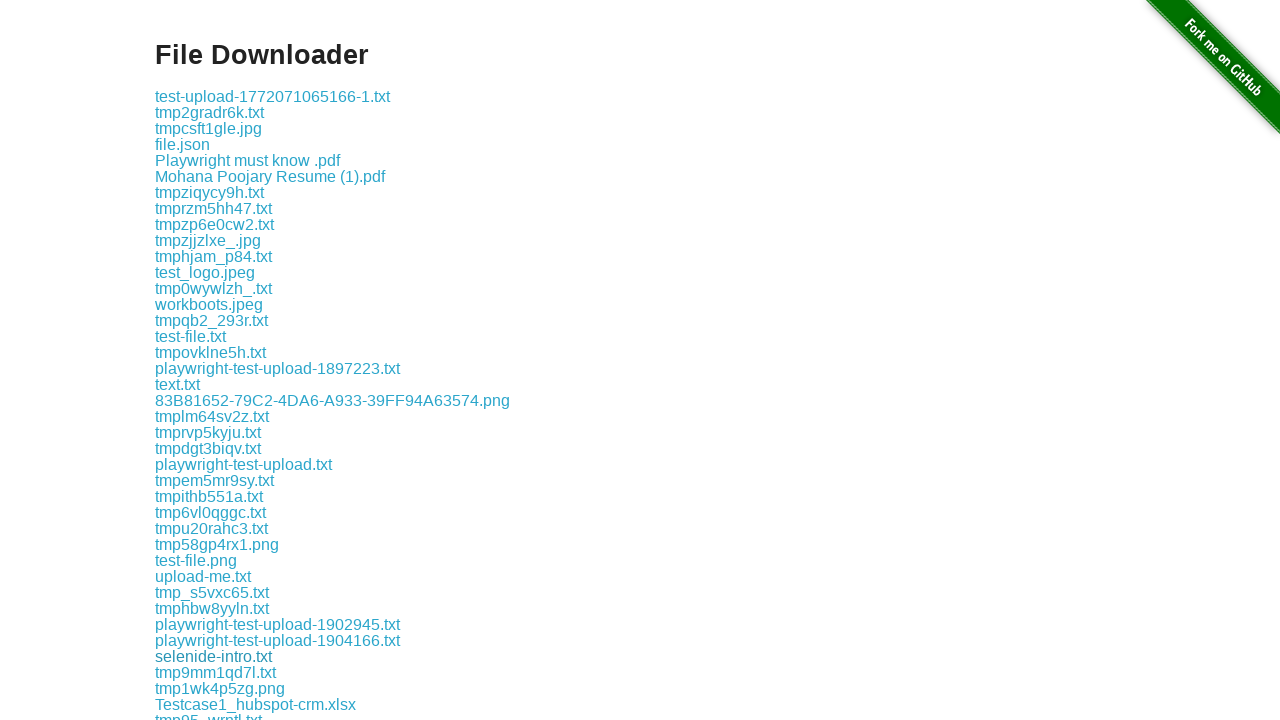

Waited 1 second for download to complete
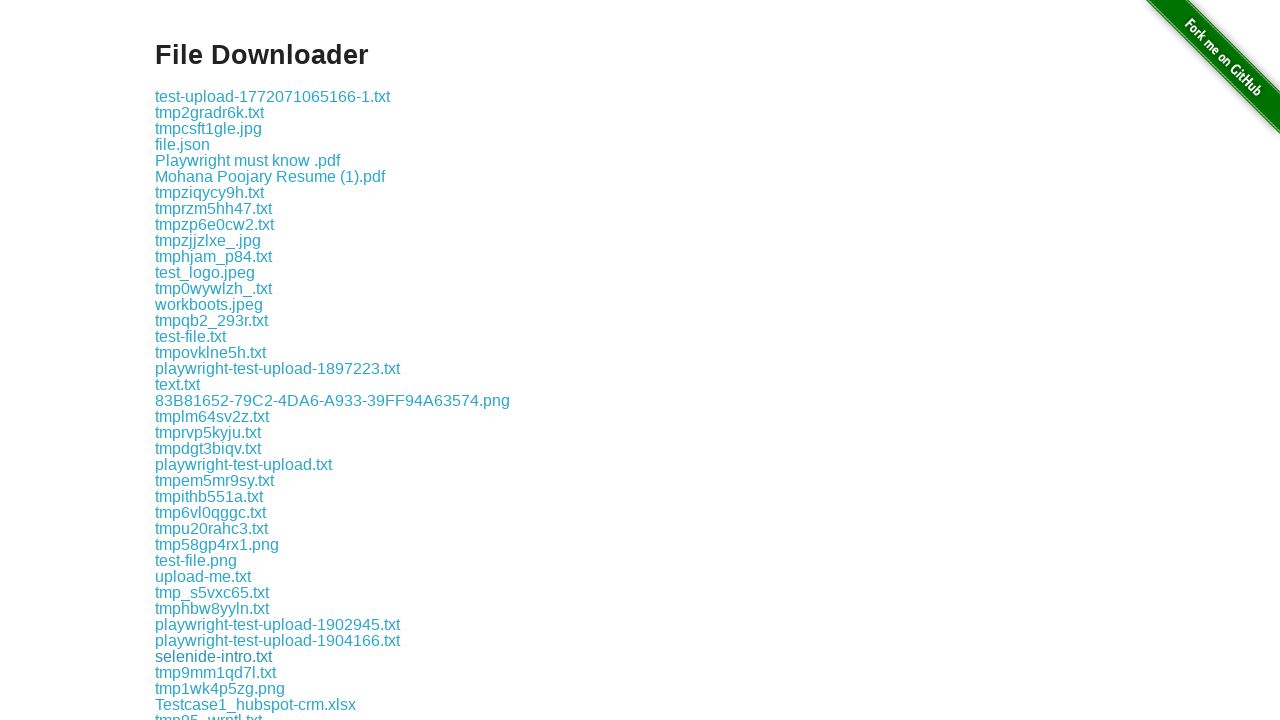

Retrieved href attribute from link
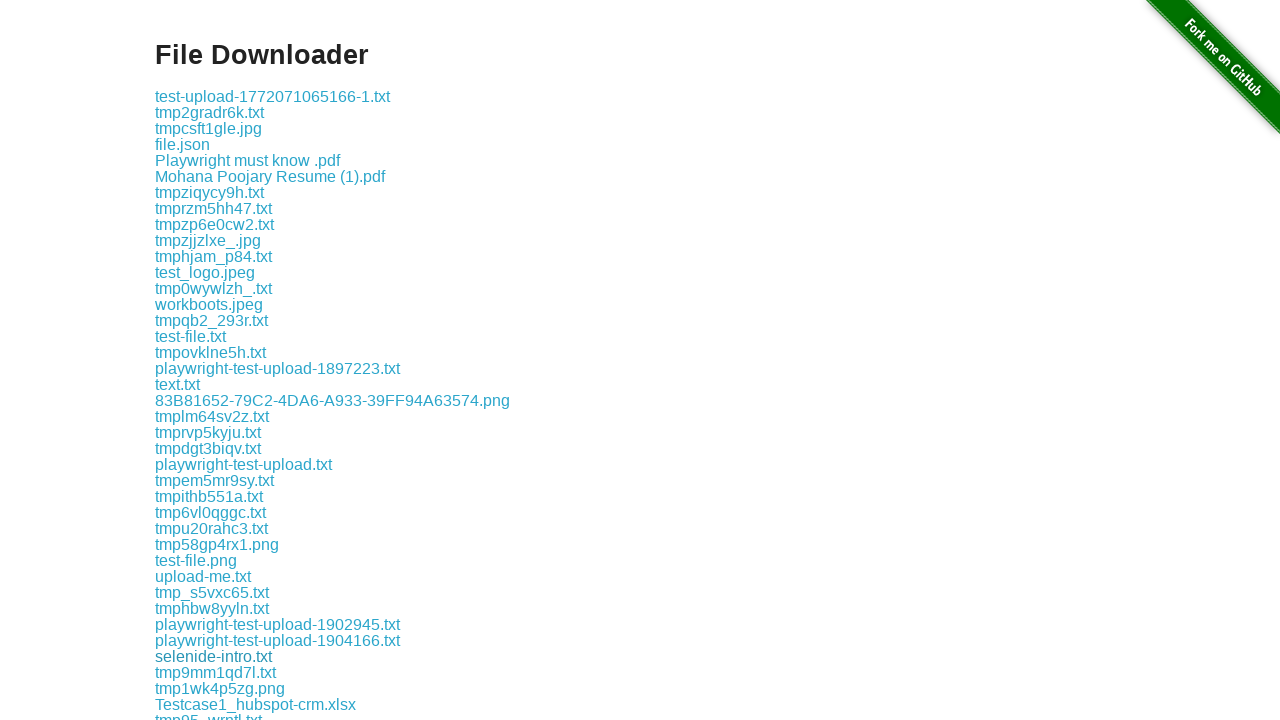

Clicked .txt download link: download/tmp9mm1qd7l.txt at (216, 672) on a >> nth=37
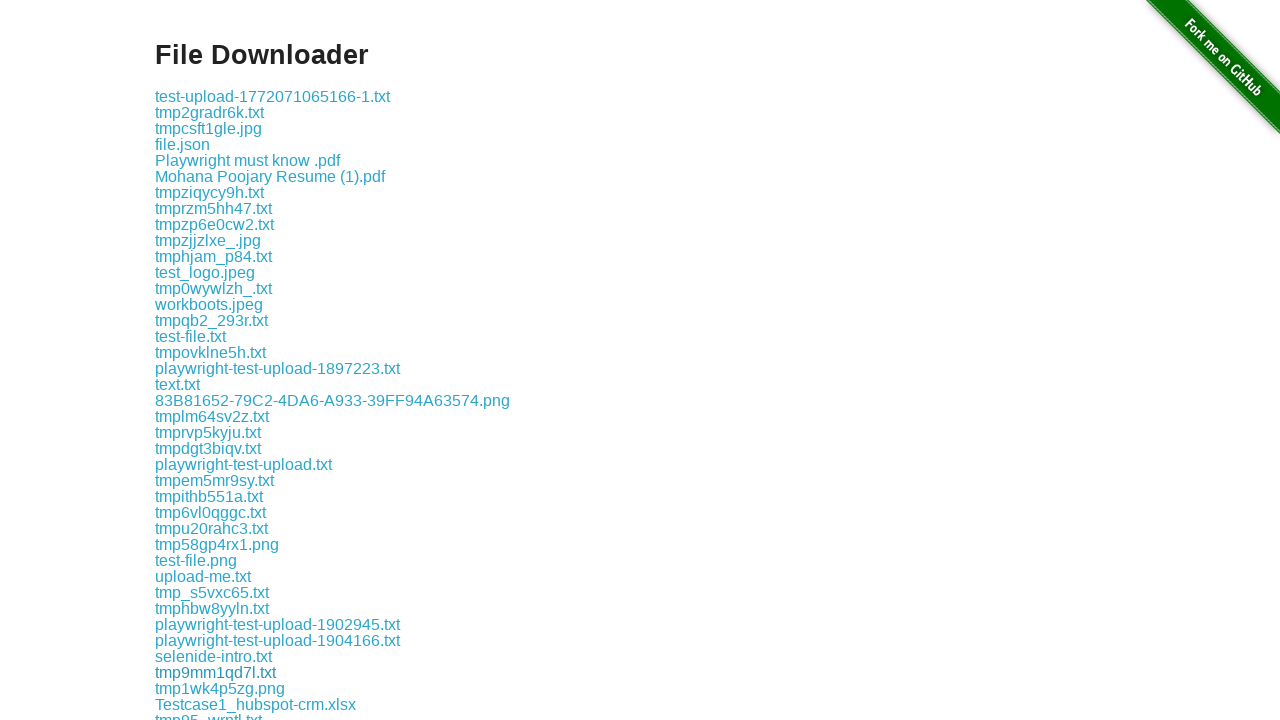

File downloaded: tmp9mm1qd7l.txt
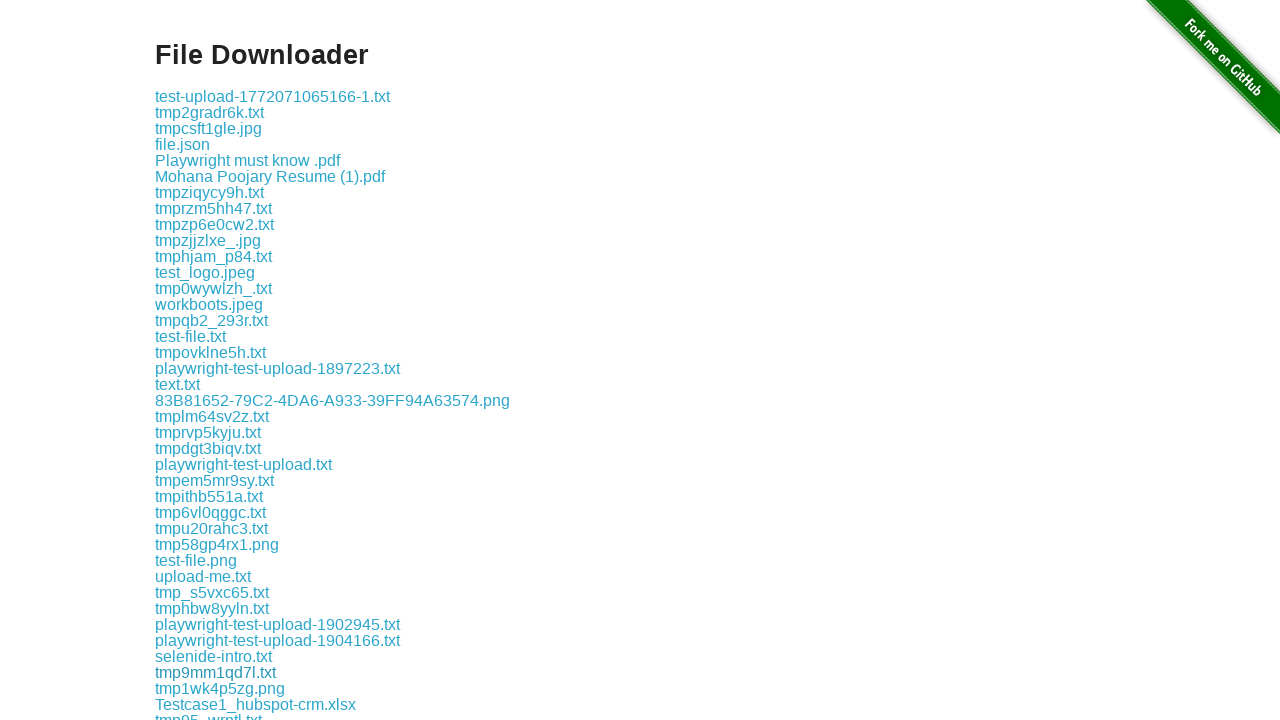

Waited 1 second for download to complete
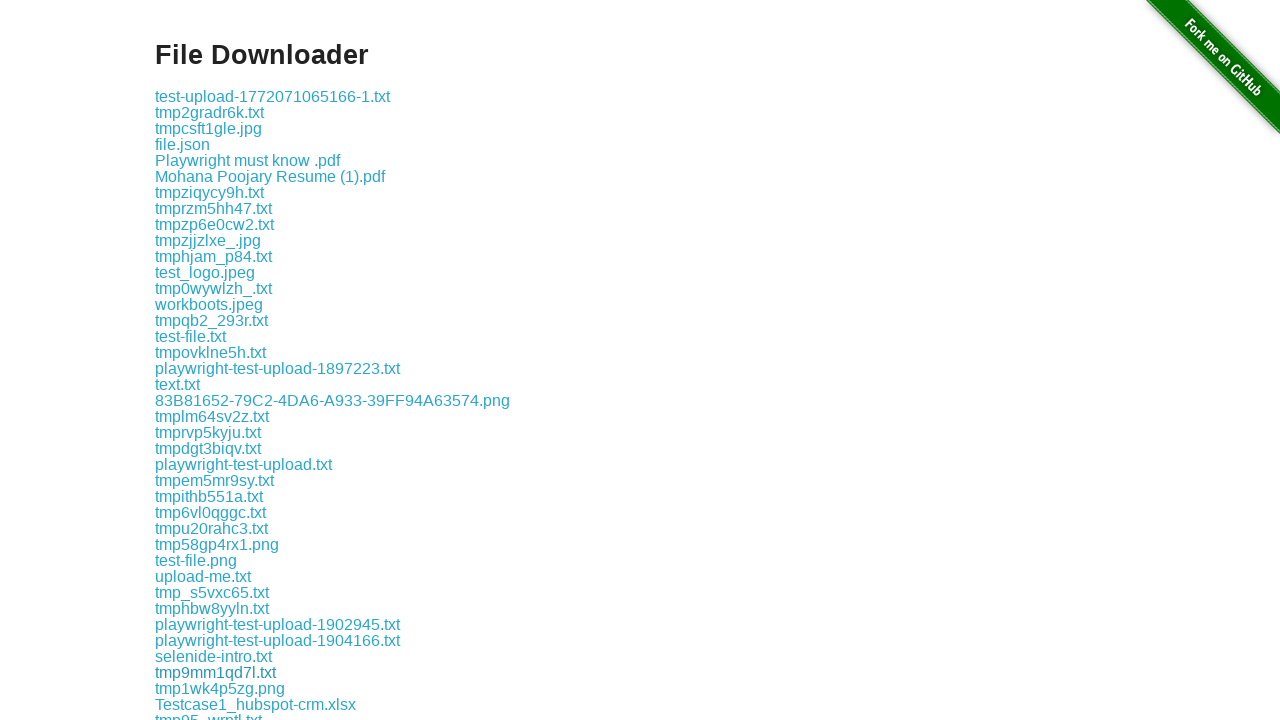

Retrieved href attribute from link
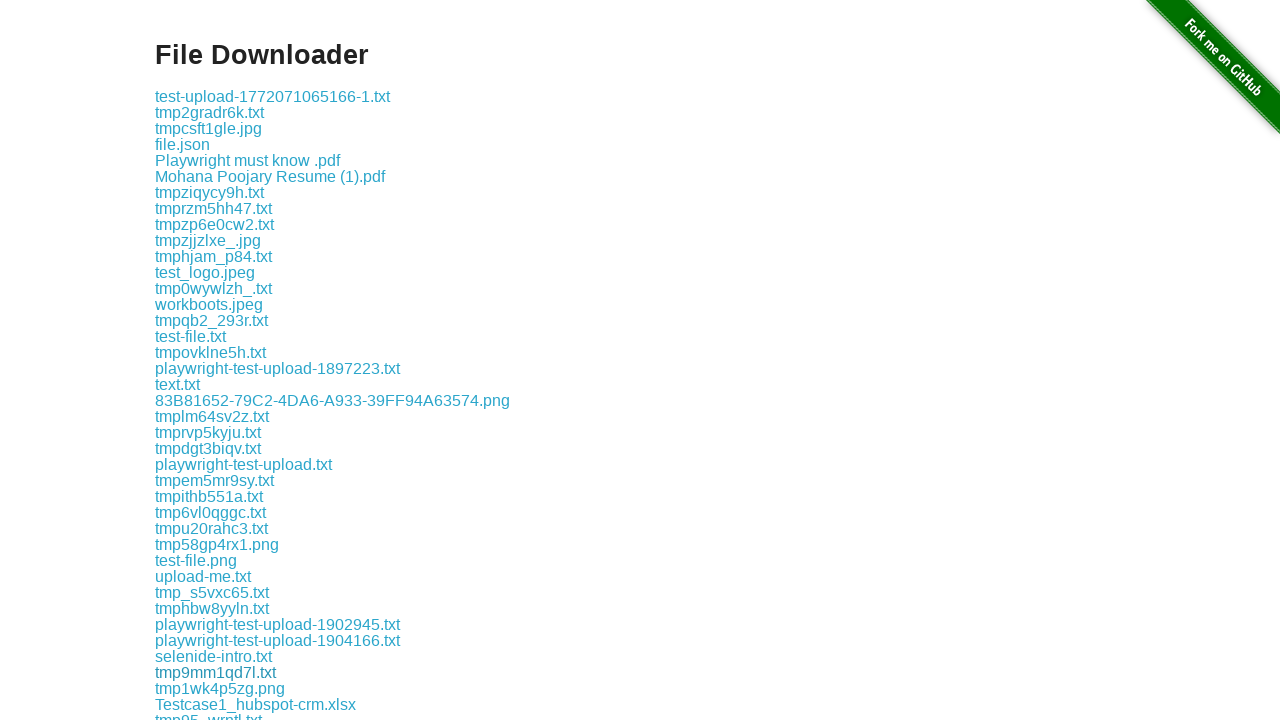

Retrieved href attribute from link
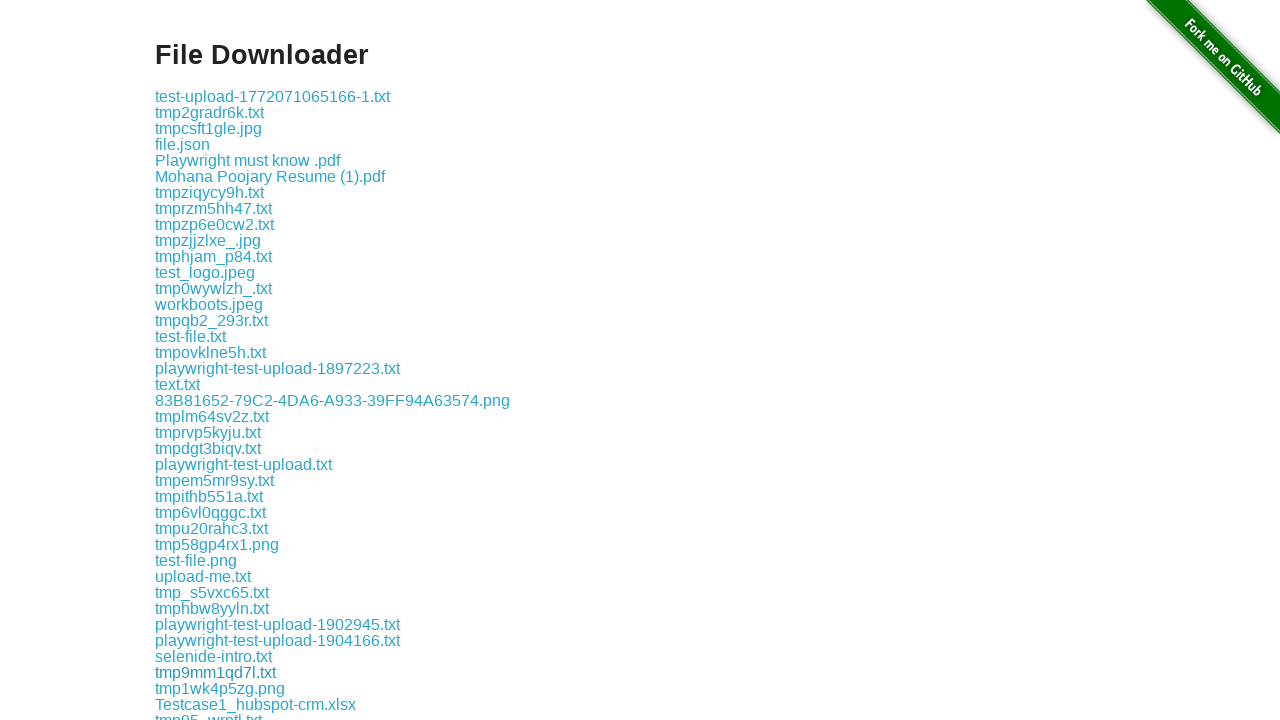

Retrieved href attribute from link
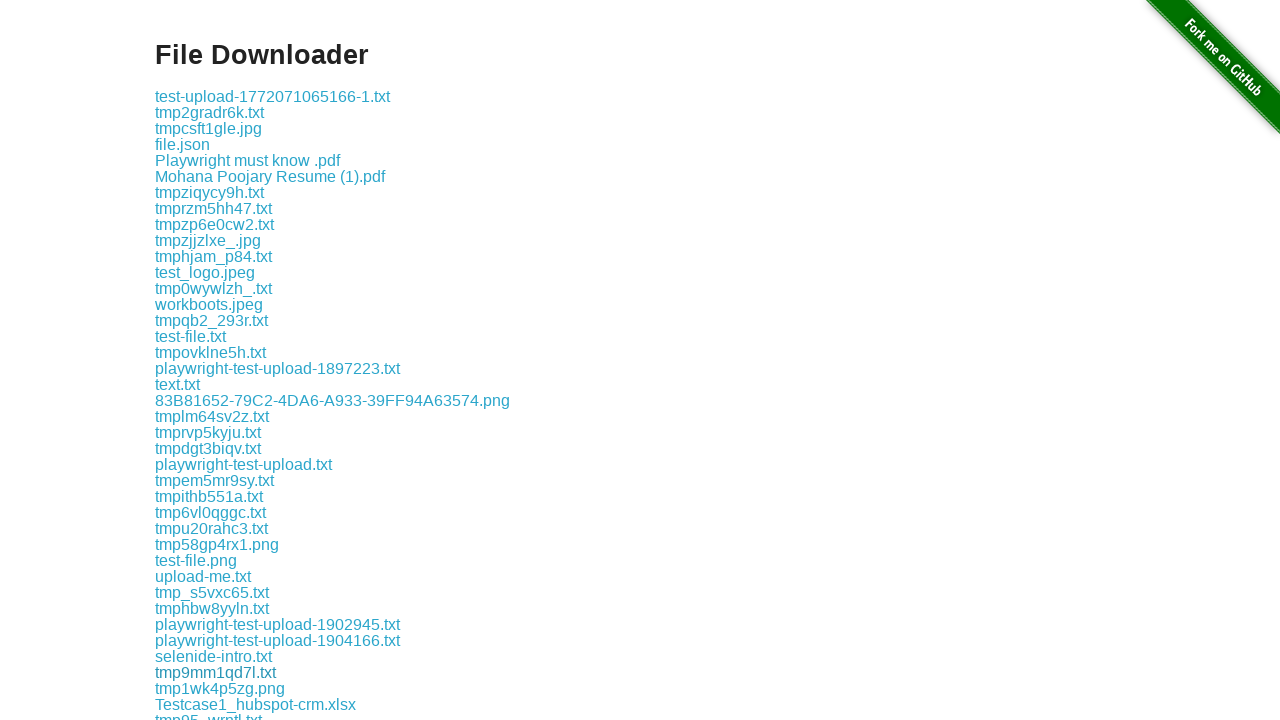

Clicked .txt download link: download/tmp95_wrntl.txt at (208, 712) on a >> nth=40
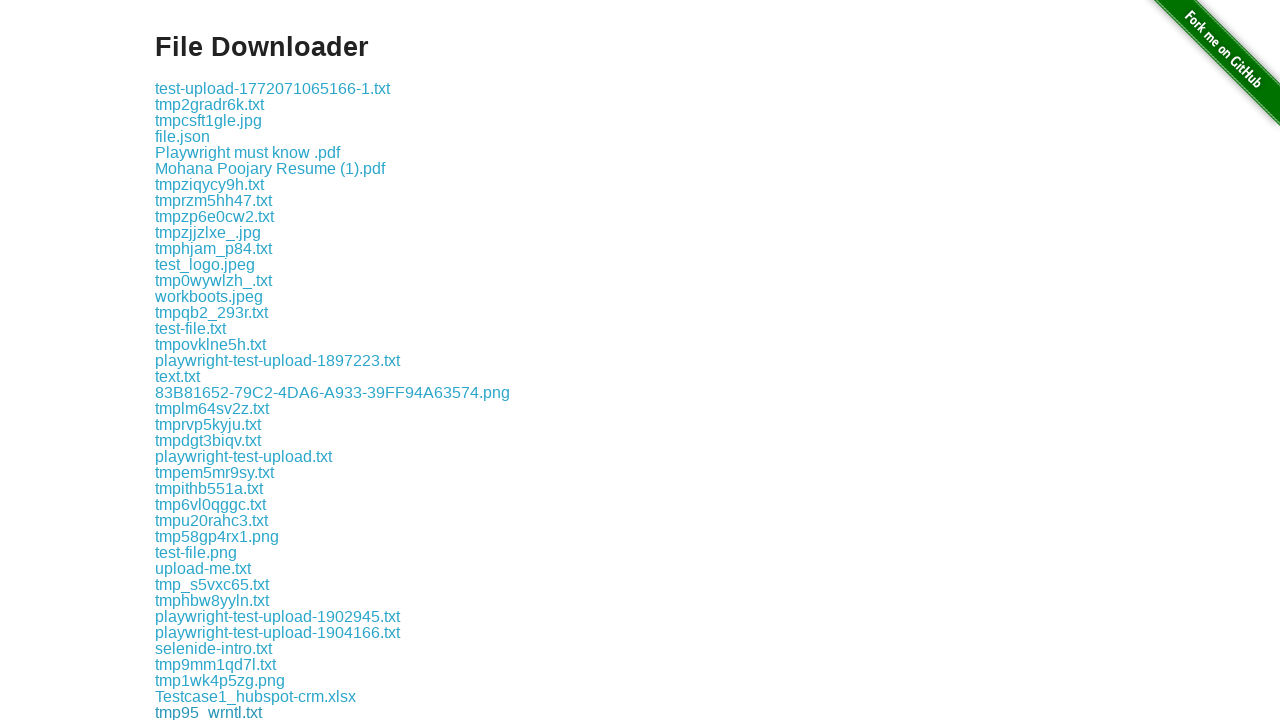

File downloaded: tmp95_wrntl.txt
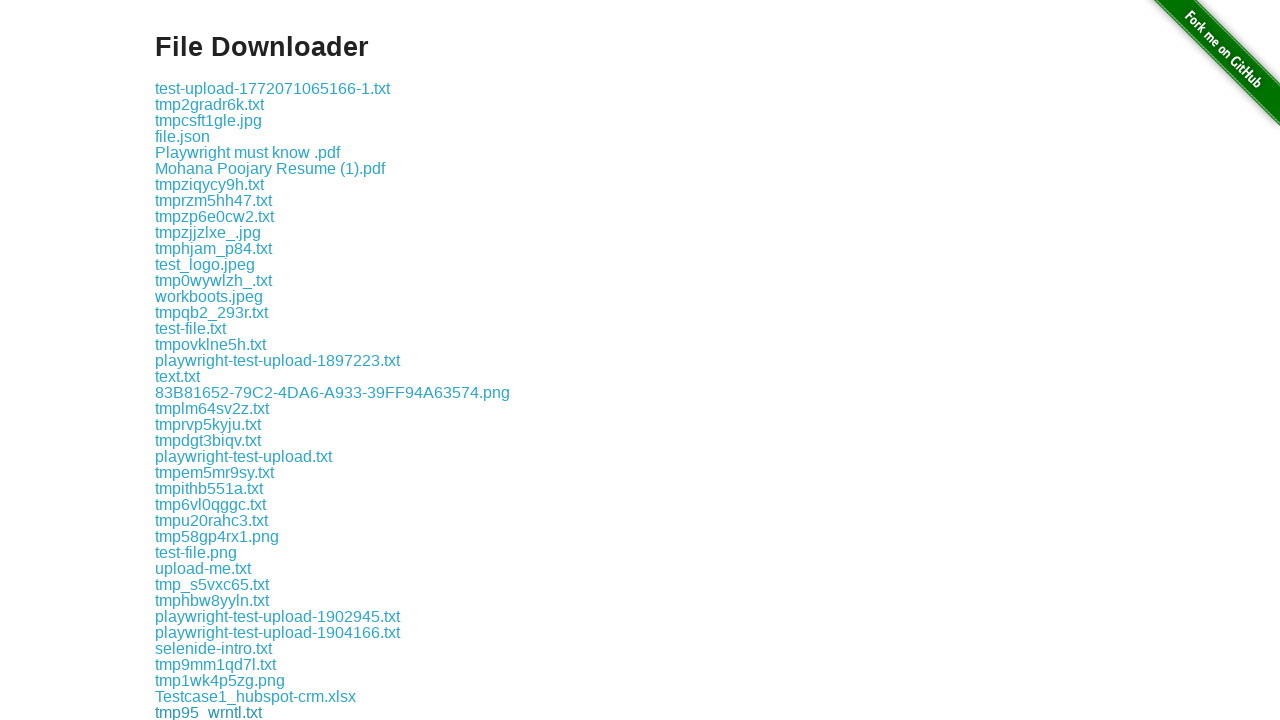

Waited 1 second for download to complete
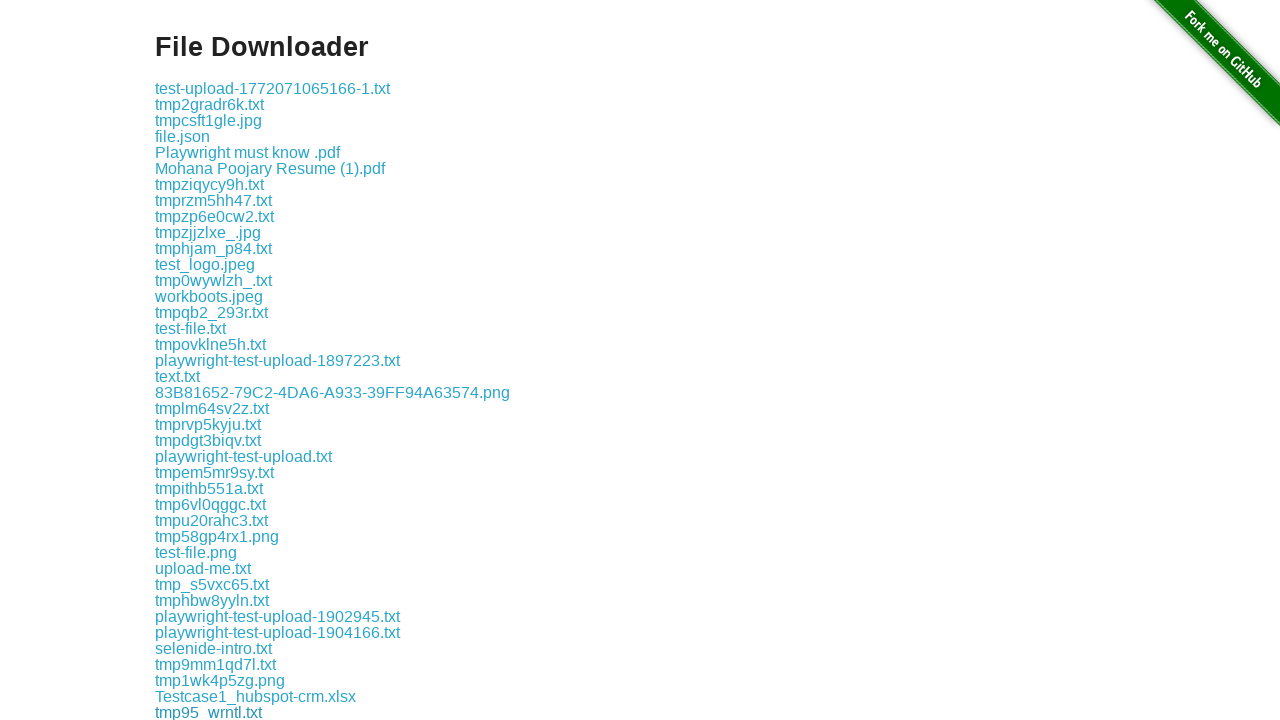

Retrieved href attribute from link
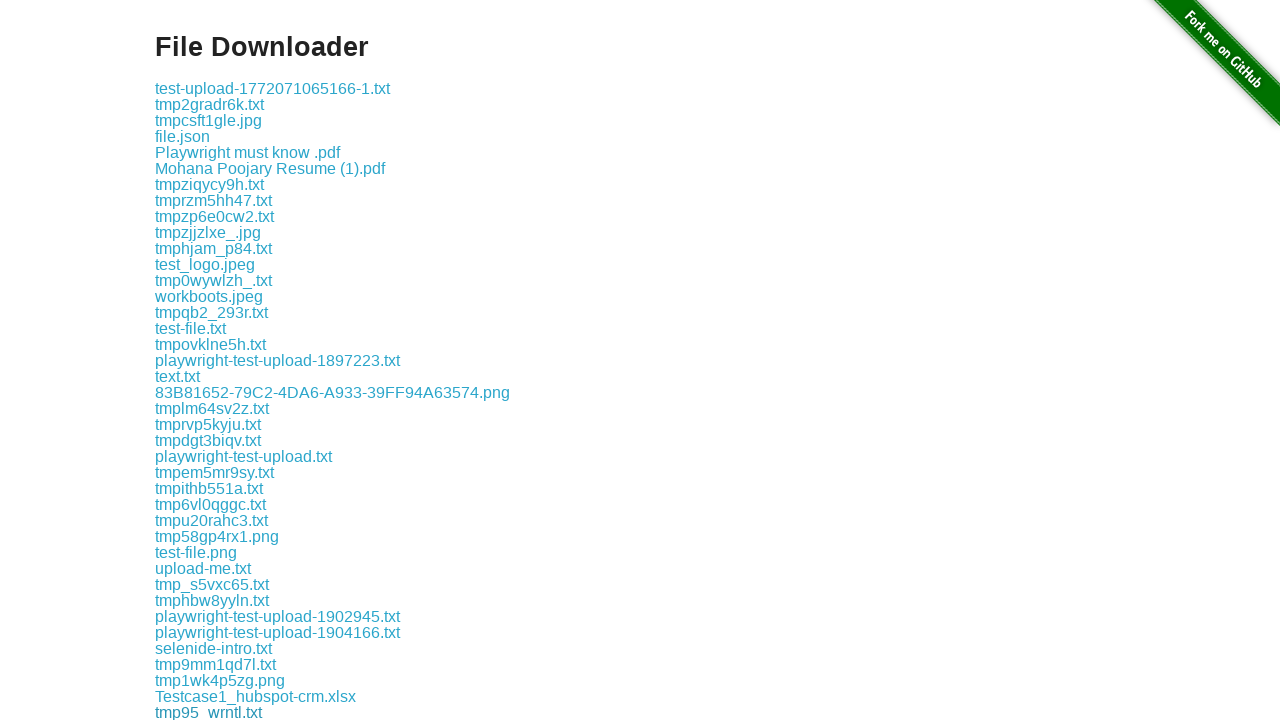

Retrieved href attribute from link
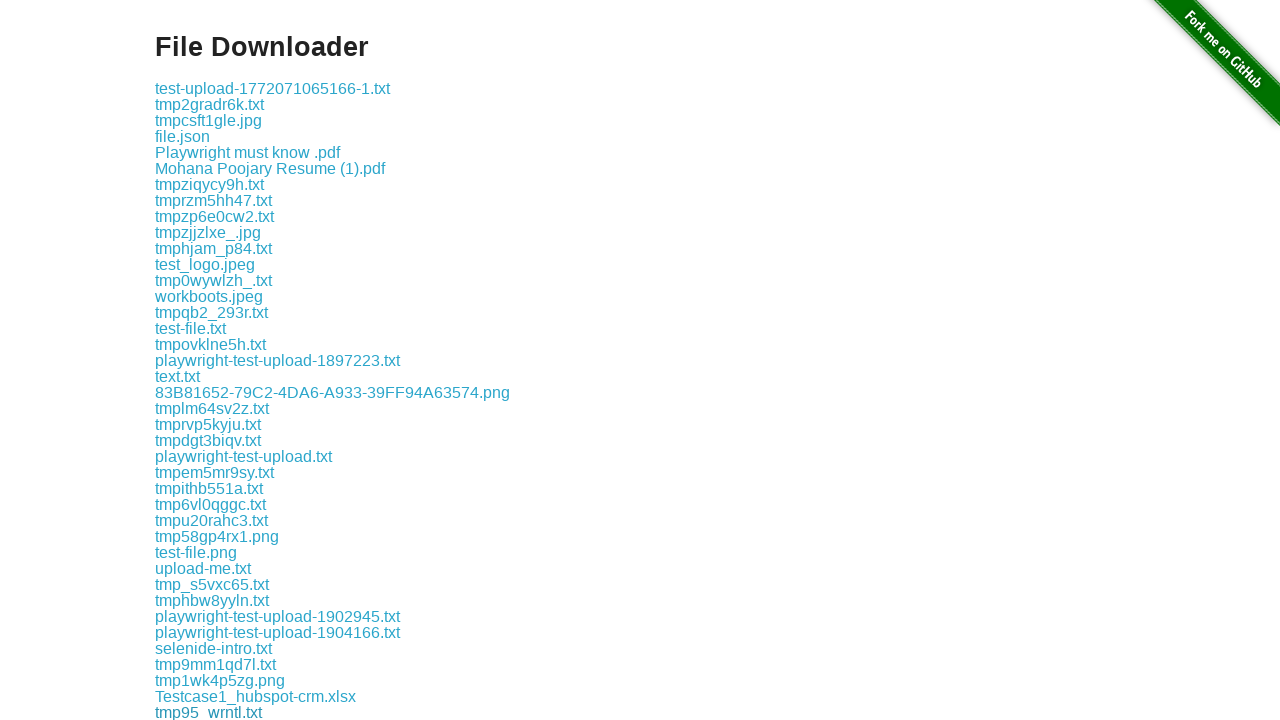

Clicked .txt download link: download/test.txt at (178, 360) on a >> nth=42
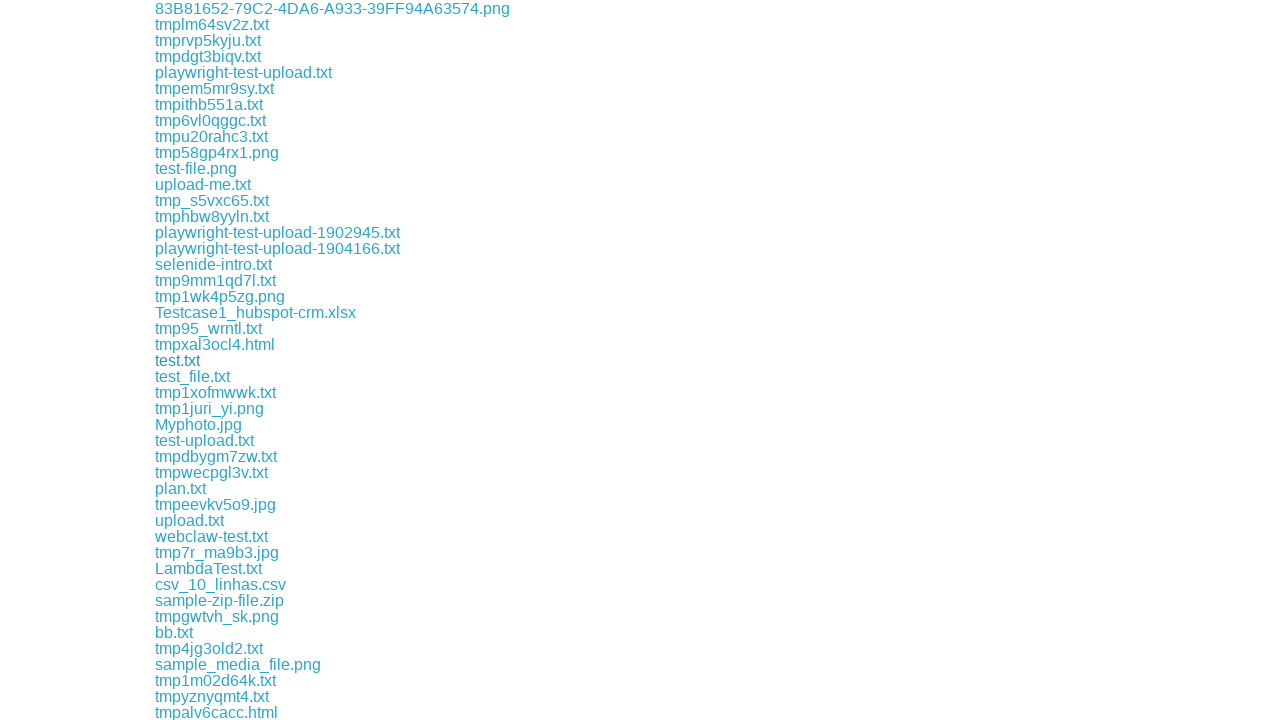

File downloaded: test.txt
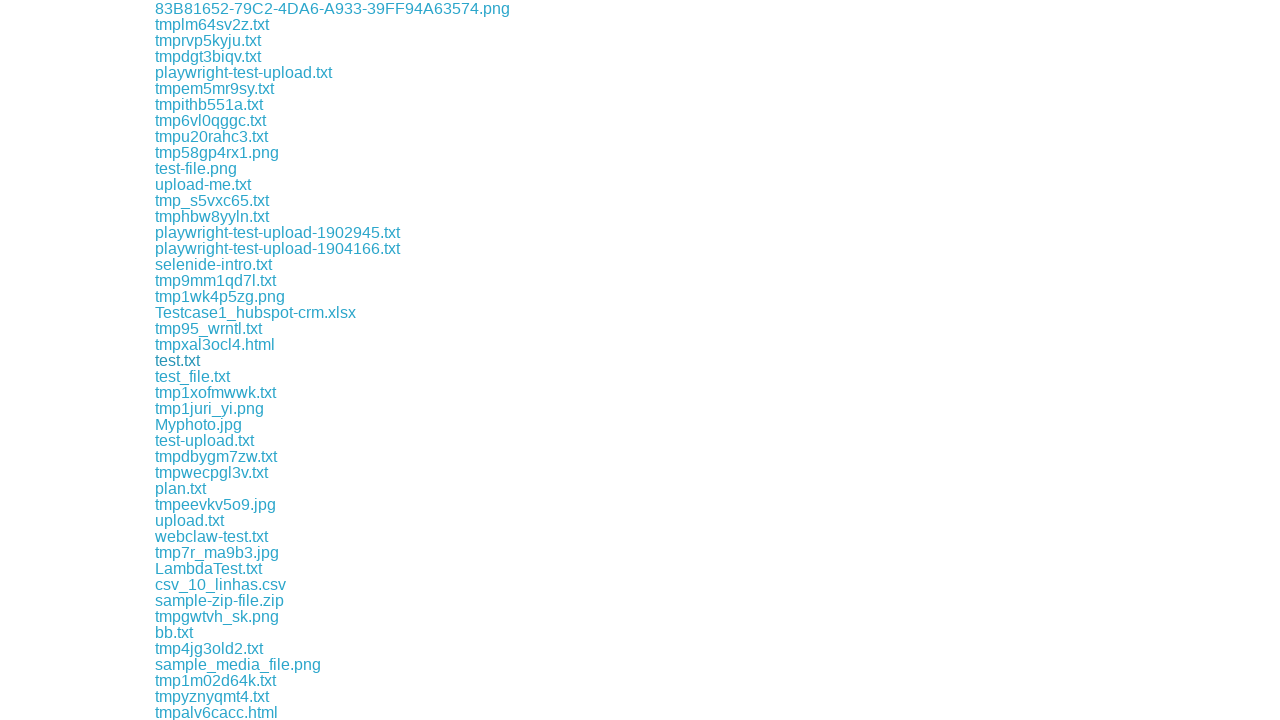

Waited 1 second for download to complete
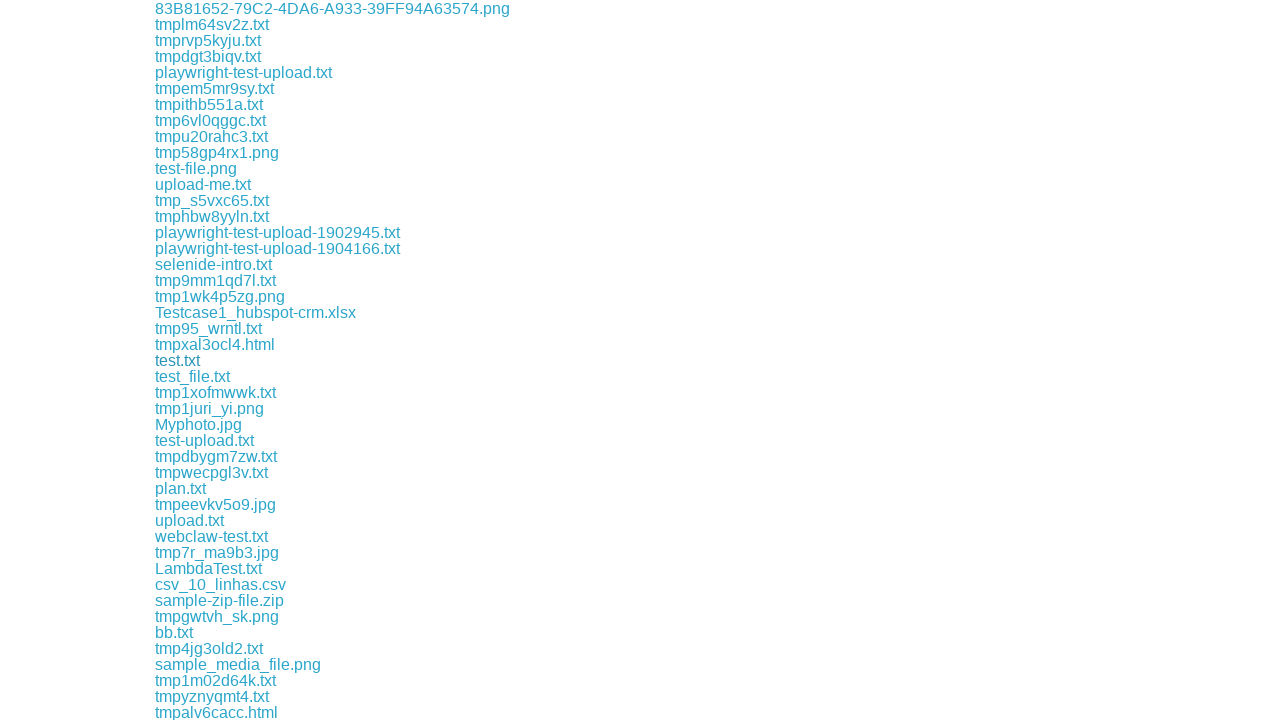

Retrieved href attribute from link
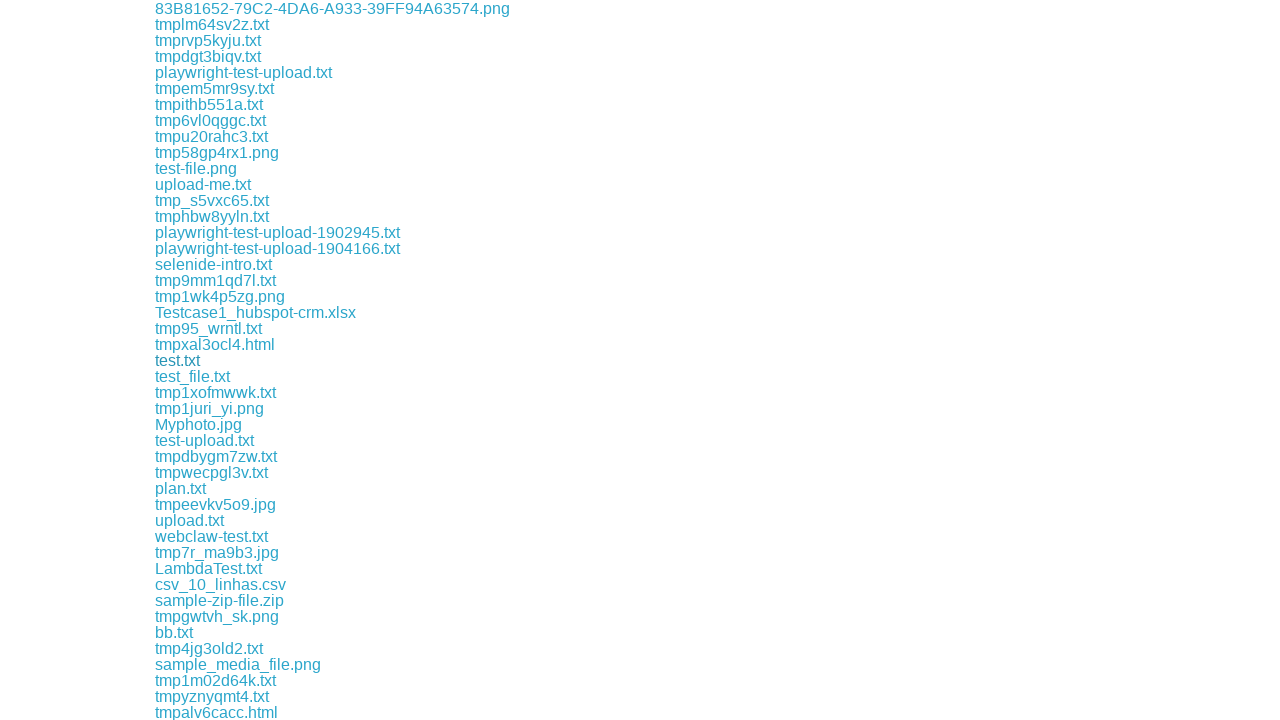

Clicked .txt download link: download/test_file.txt at (192, 376) on a >> nth=43
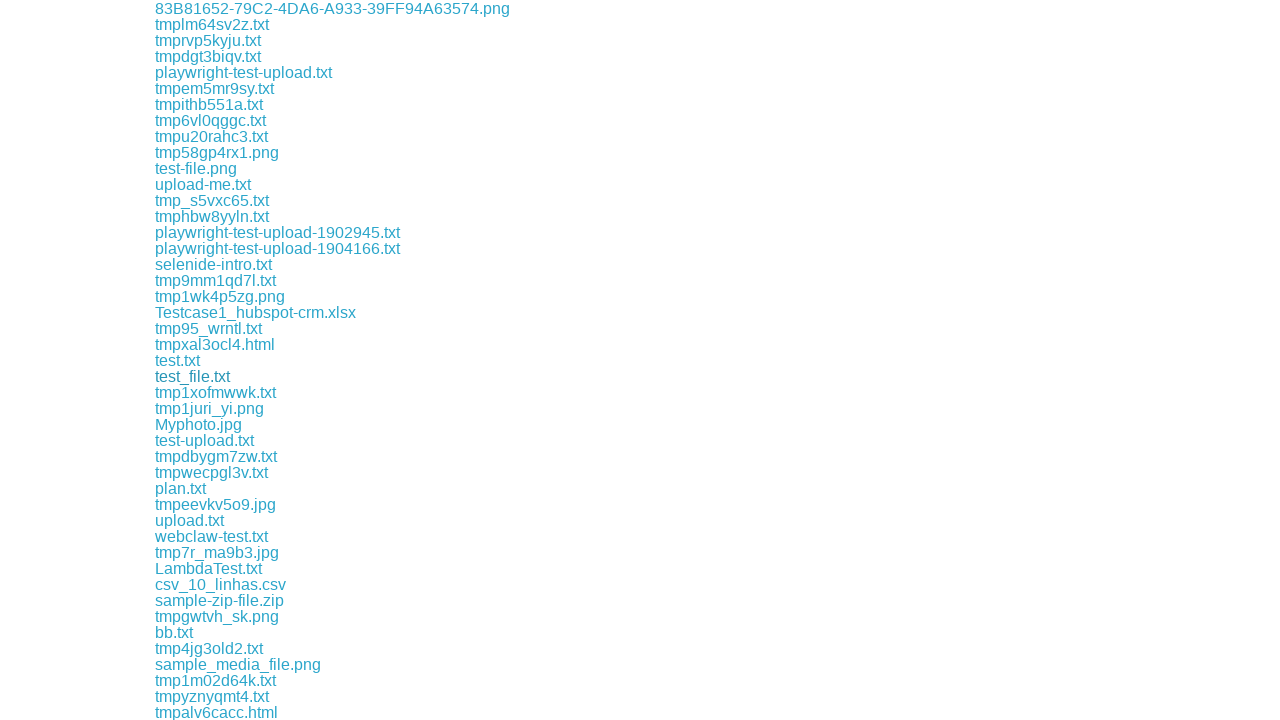

File downloaded: test_file.txt
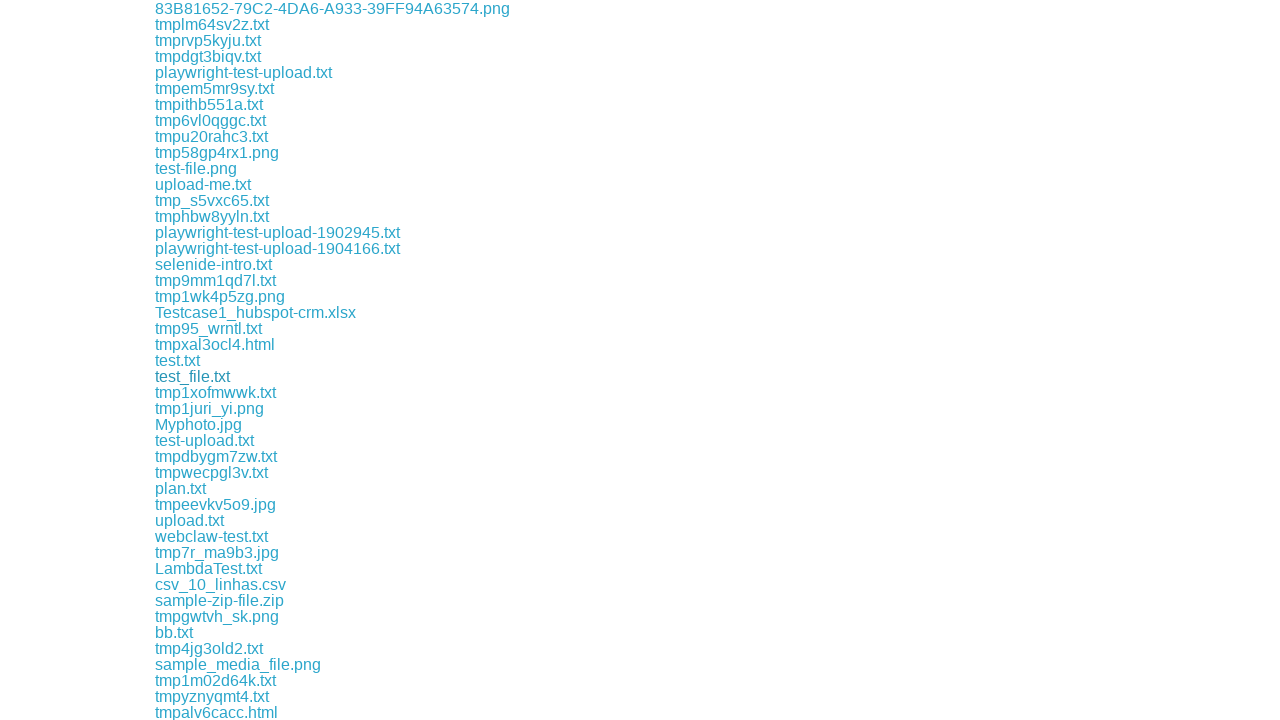

Waited 1 second for download to complete
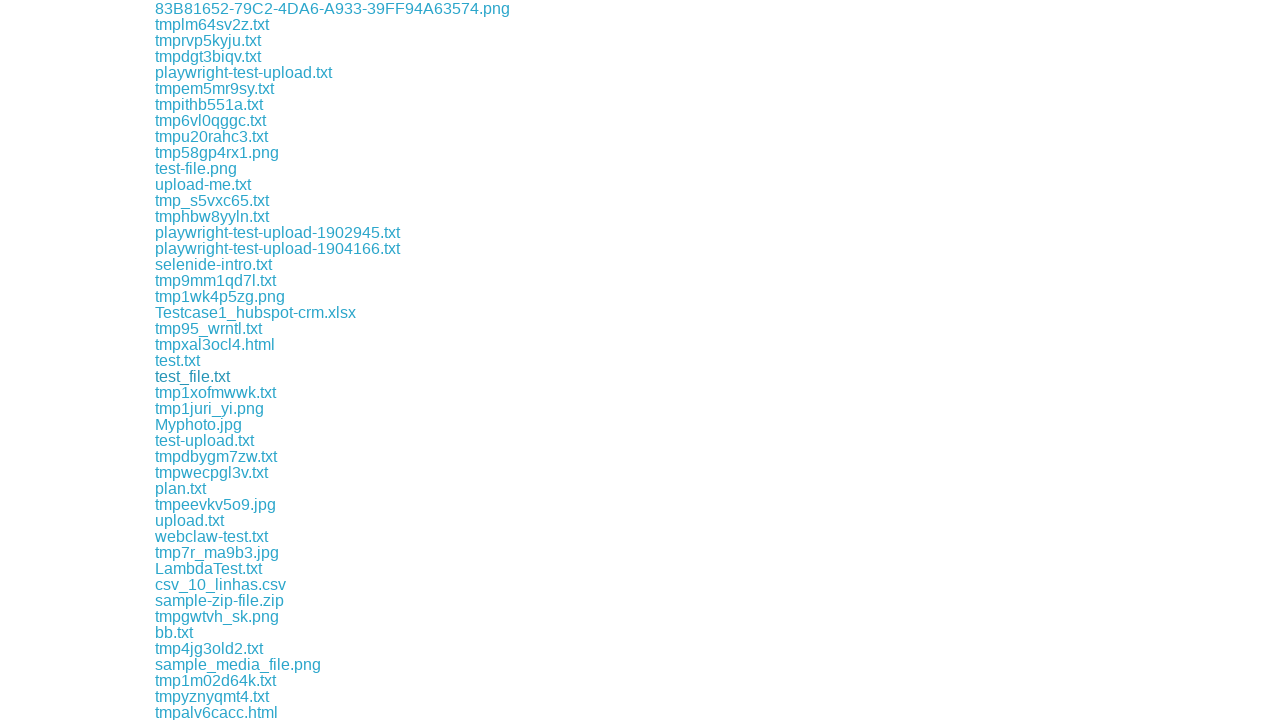

Retrieved href attribute from link
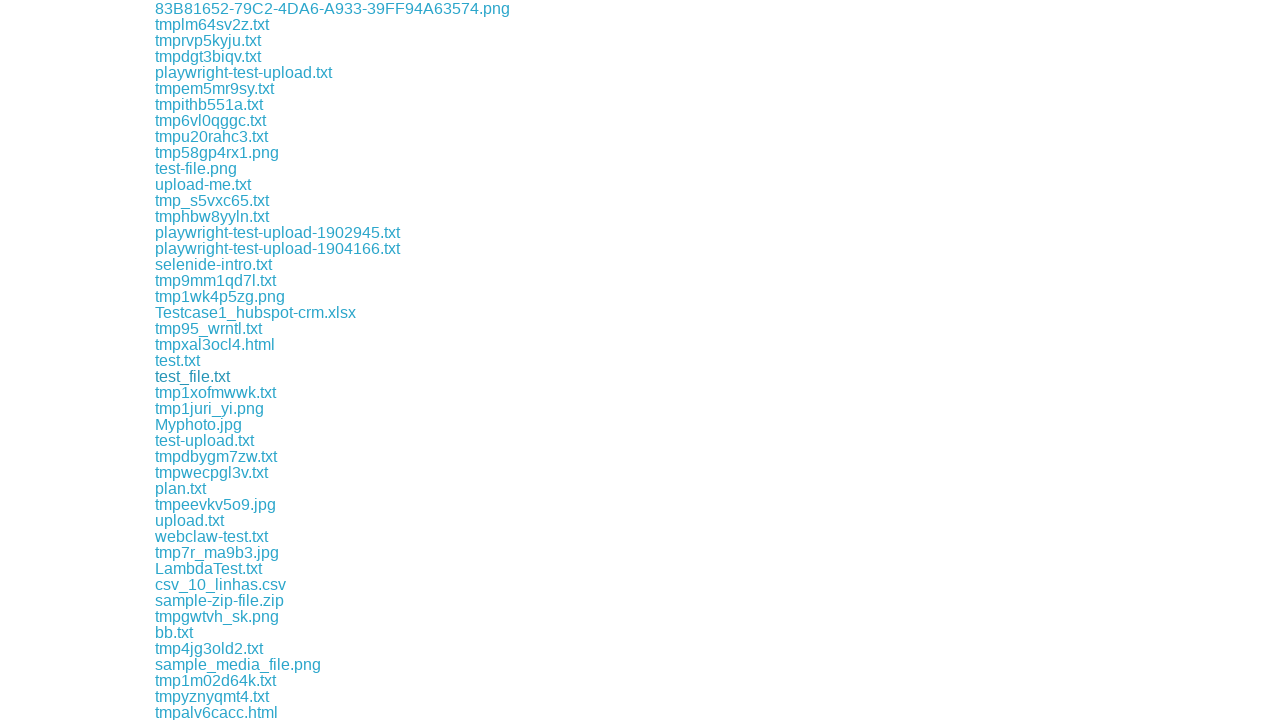

Clicked .txt download link: download/tmp1xofmwwk.txt at (216, 392) on a >> nth=44
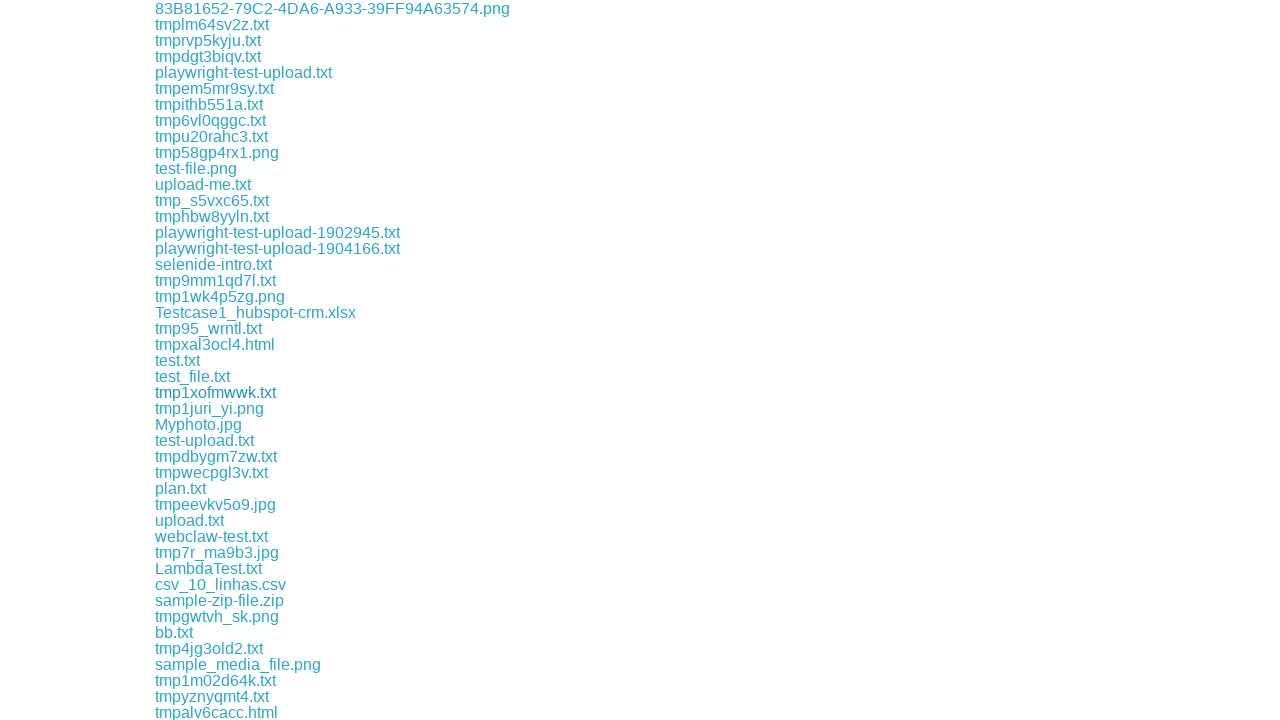

File downloaded: tmp1xofmwwk.txt
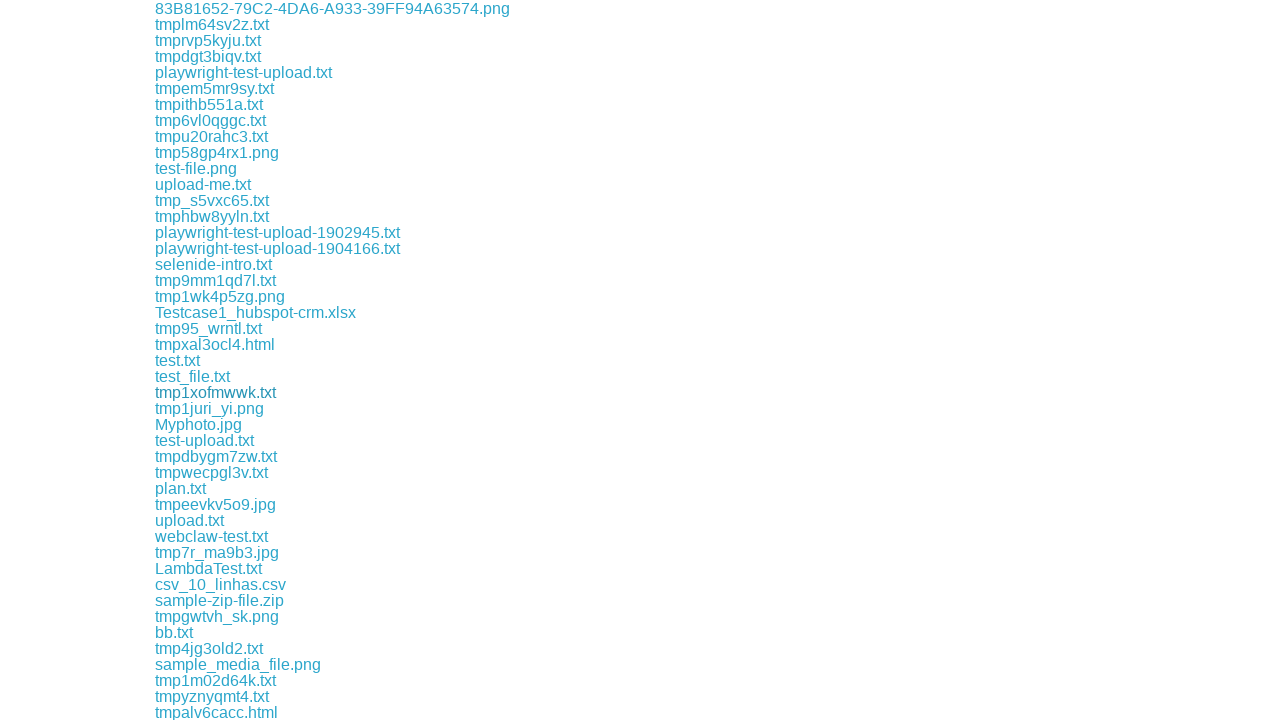

Waited 1 second for download to complete
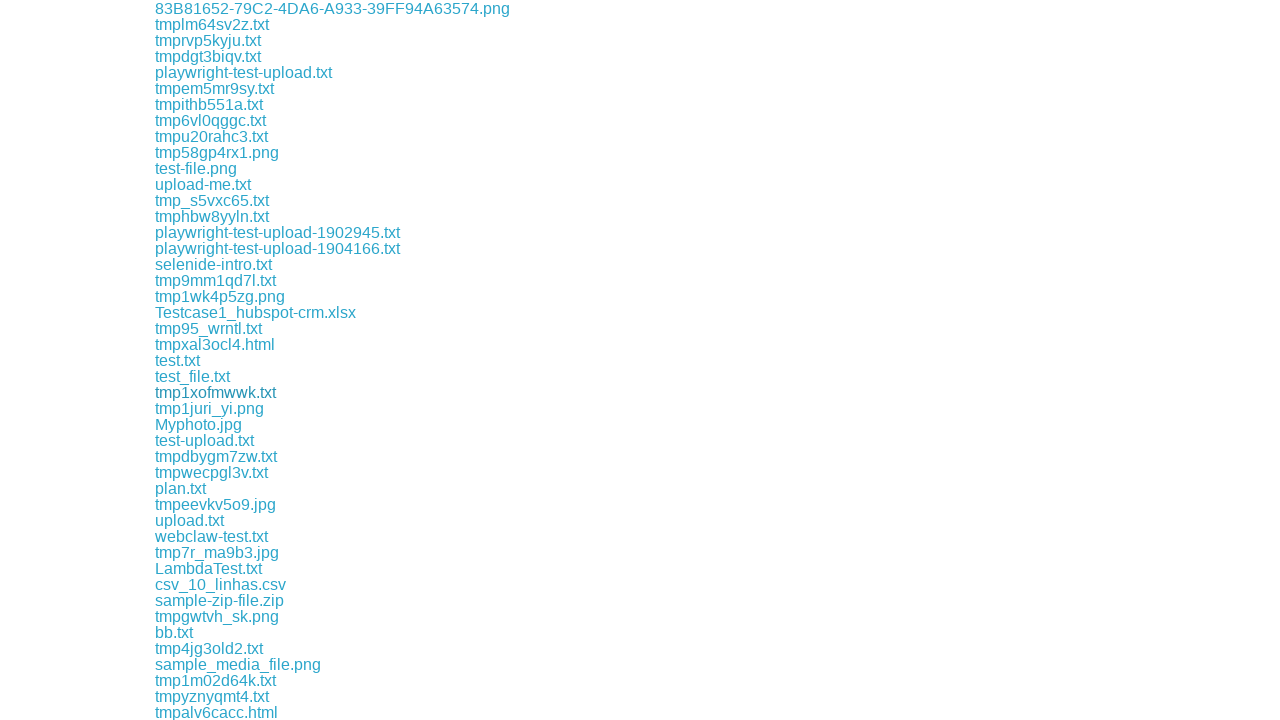

Retrieved href attribute from link
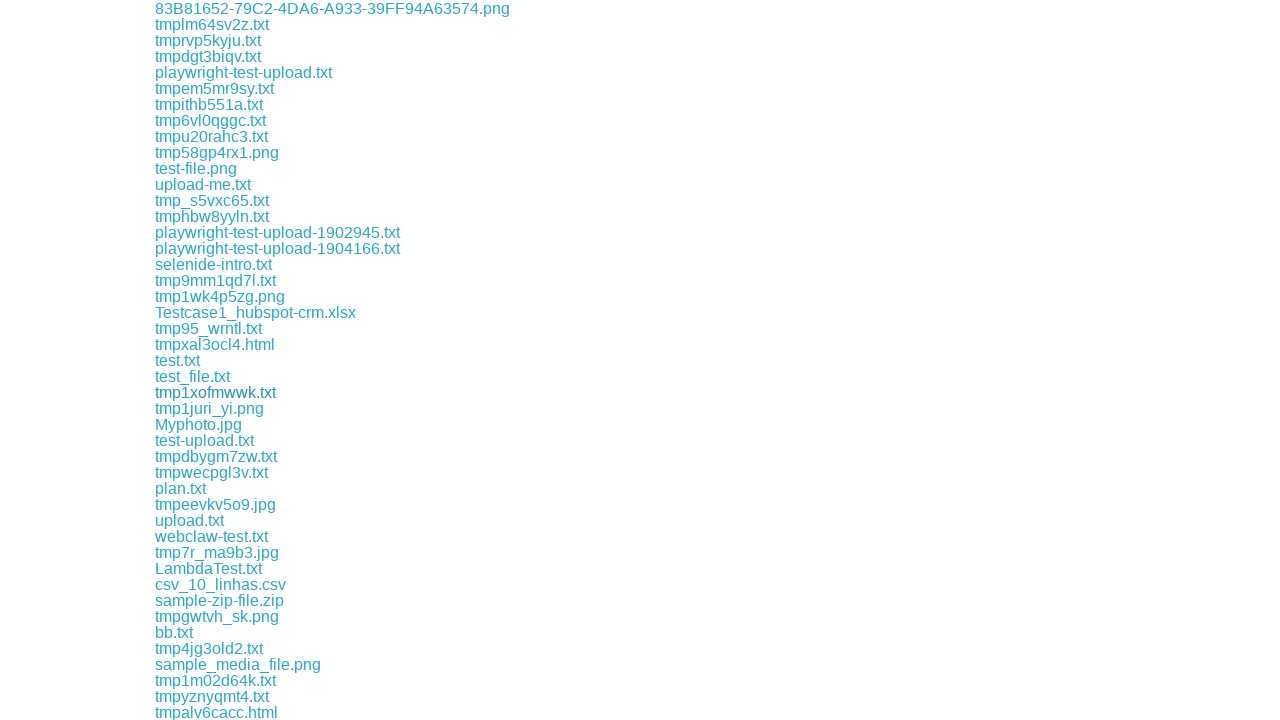

Retrieved href attribute from link
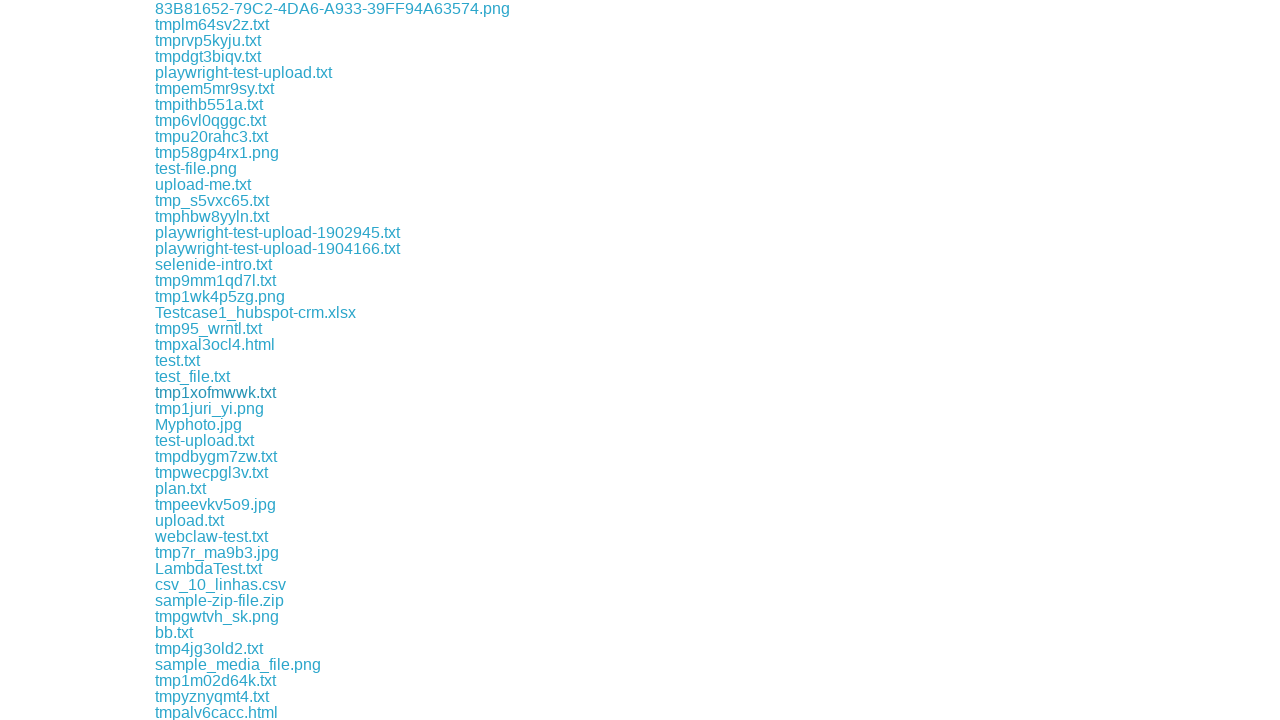

Retrieved href attribute from link
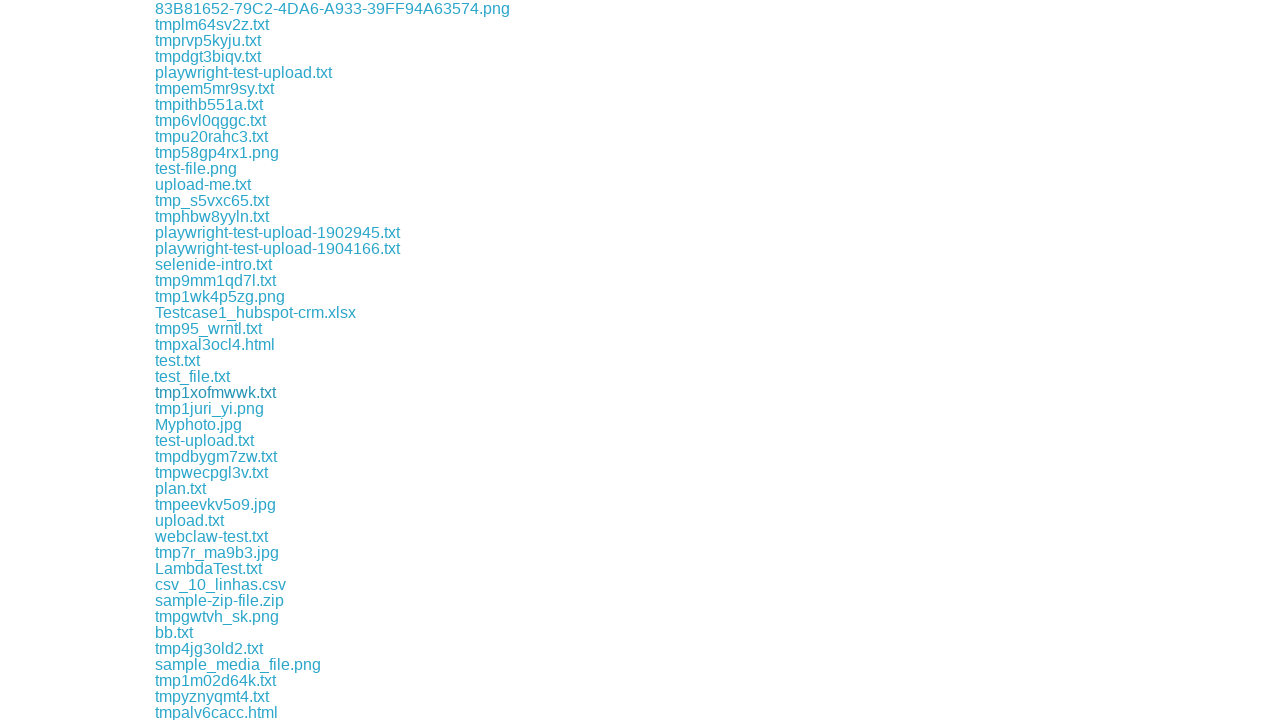

Clicked .txt download link: download/test-upload.txt at (204, 440) on a >> nth=47
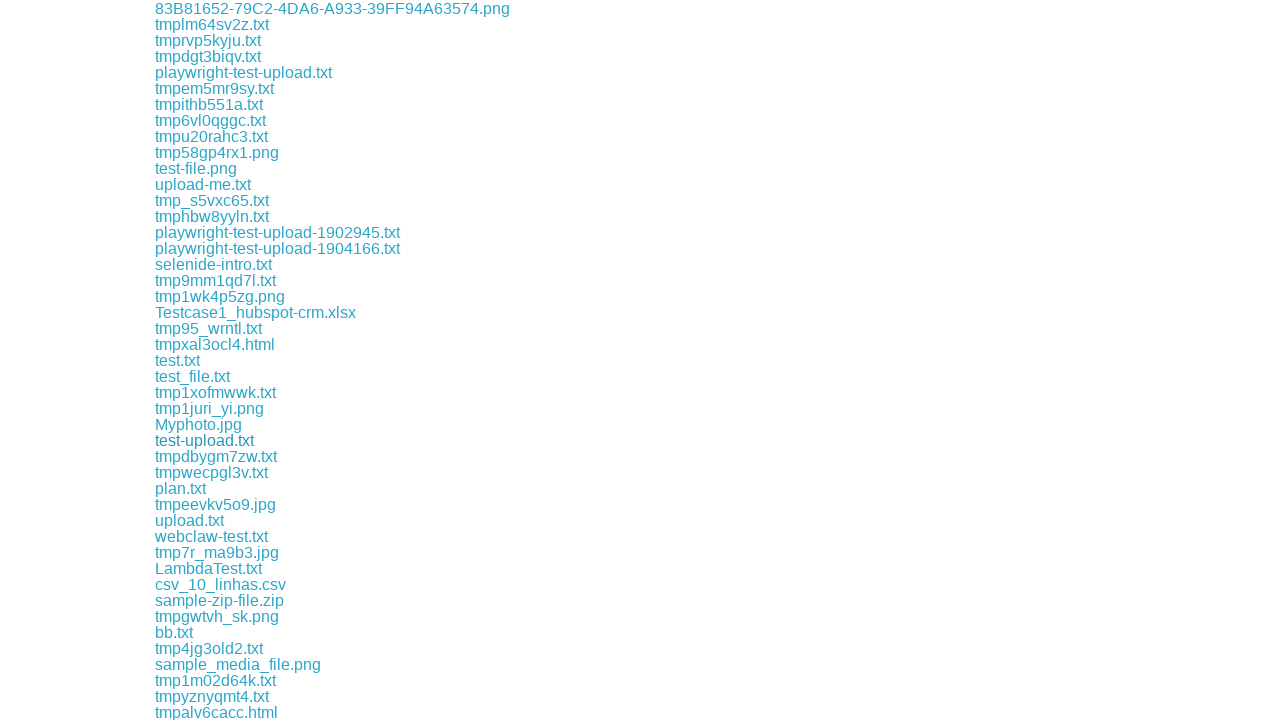

File downloaded: test-upload.txt
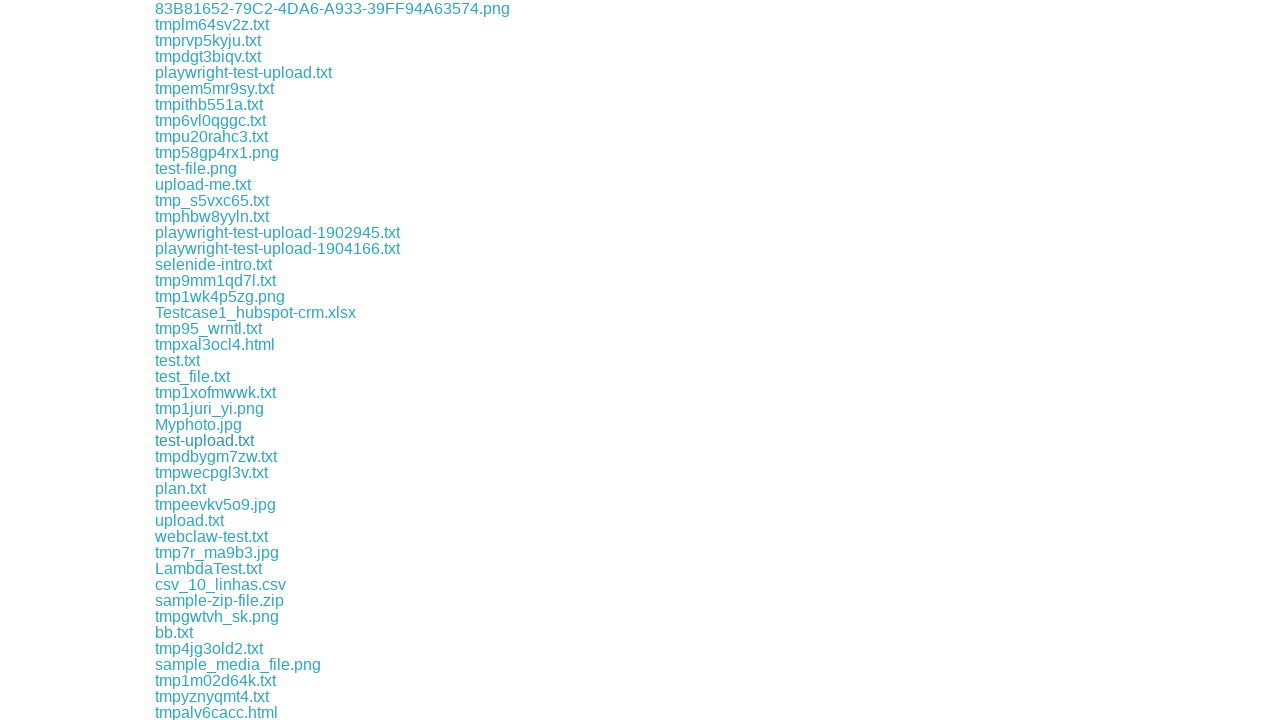

Waited 1 second for download to complete
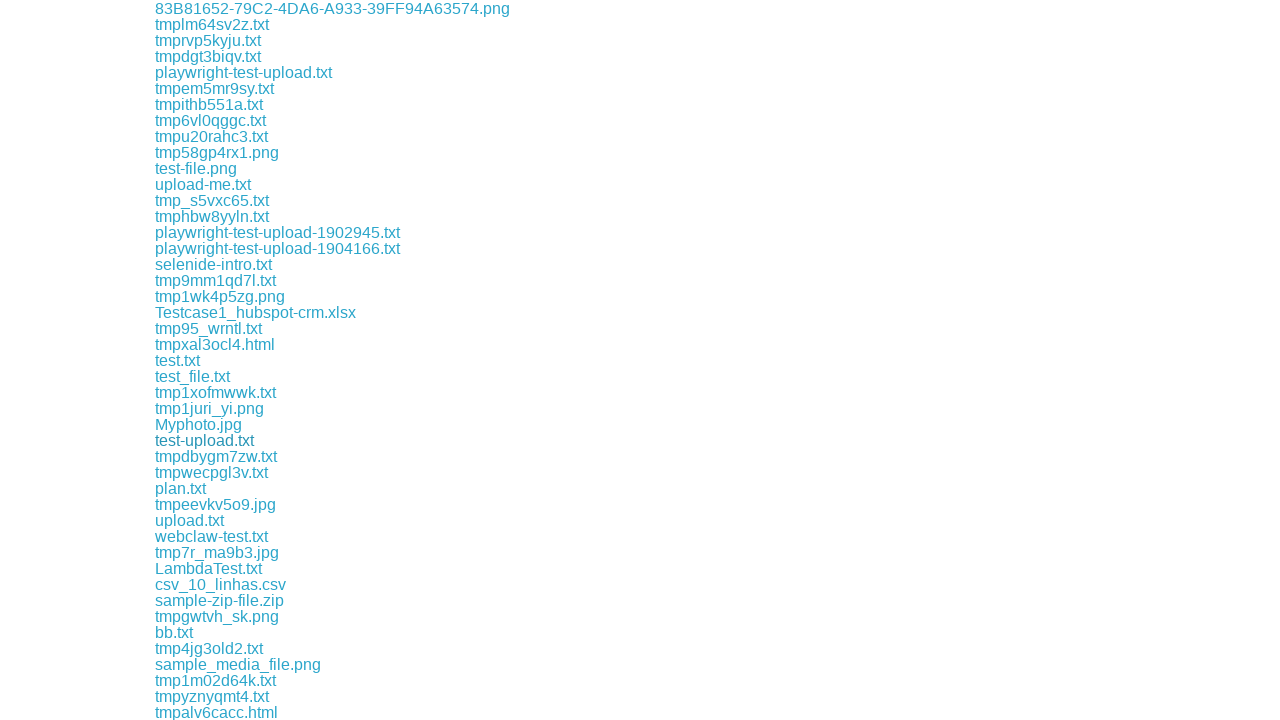

Retrieved href attribute from link
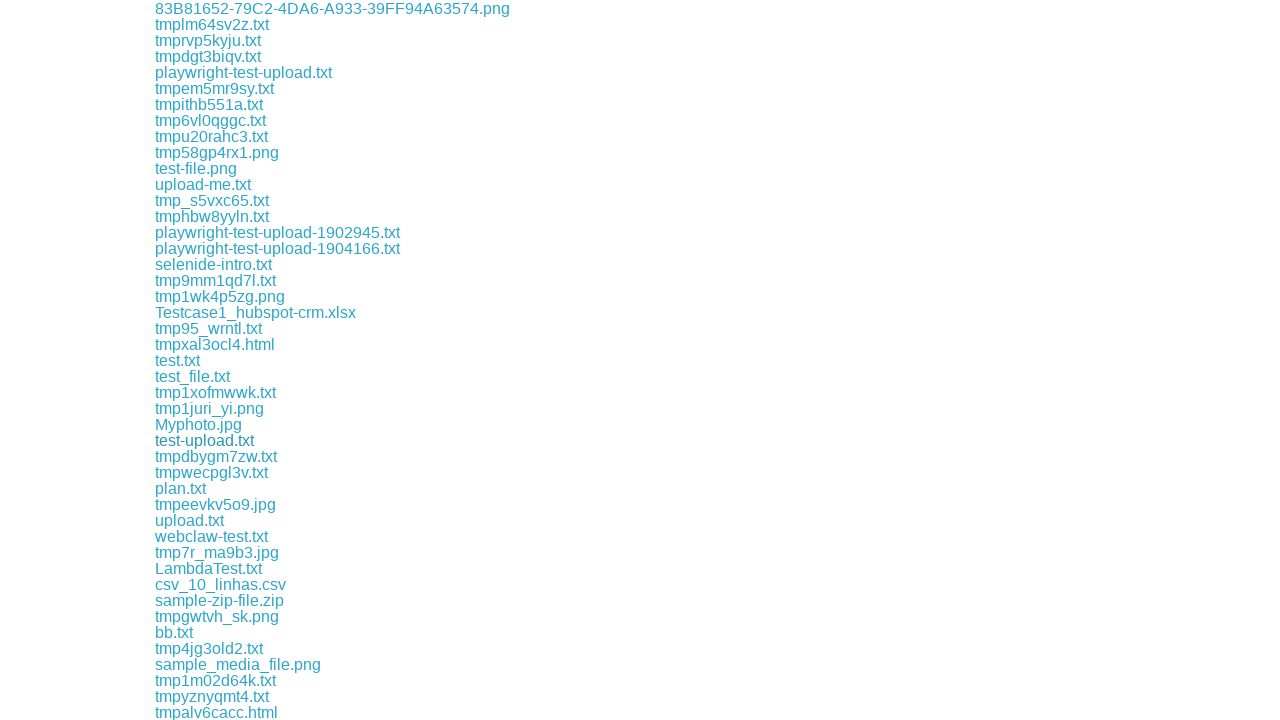

Clicked .txt download link: download/tmpdbygm7zw.txt at (216, 456) on a >> nth=48
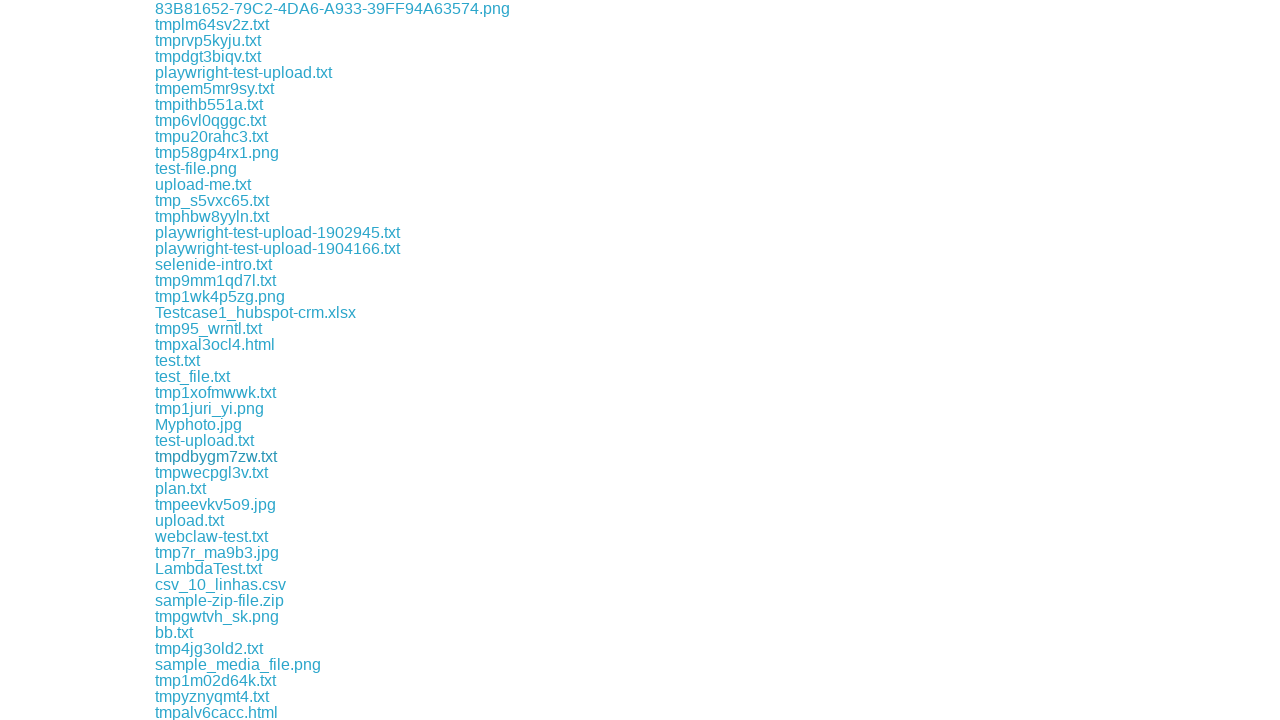

File downloaded: tmpdbygm7zw.txt
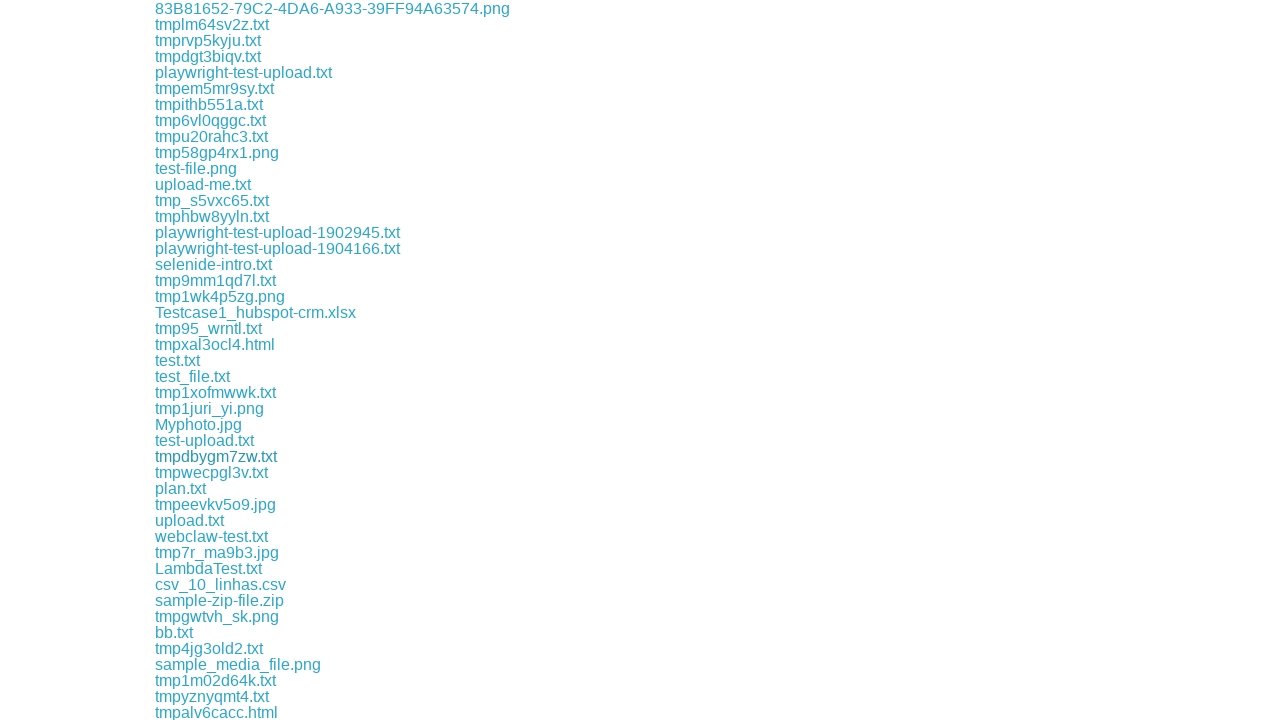

Waited 1 second for download to complete
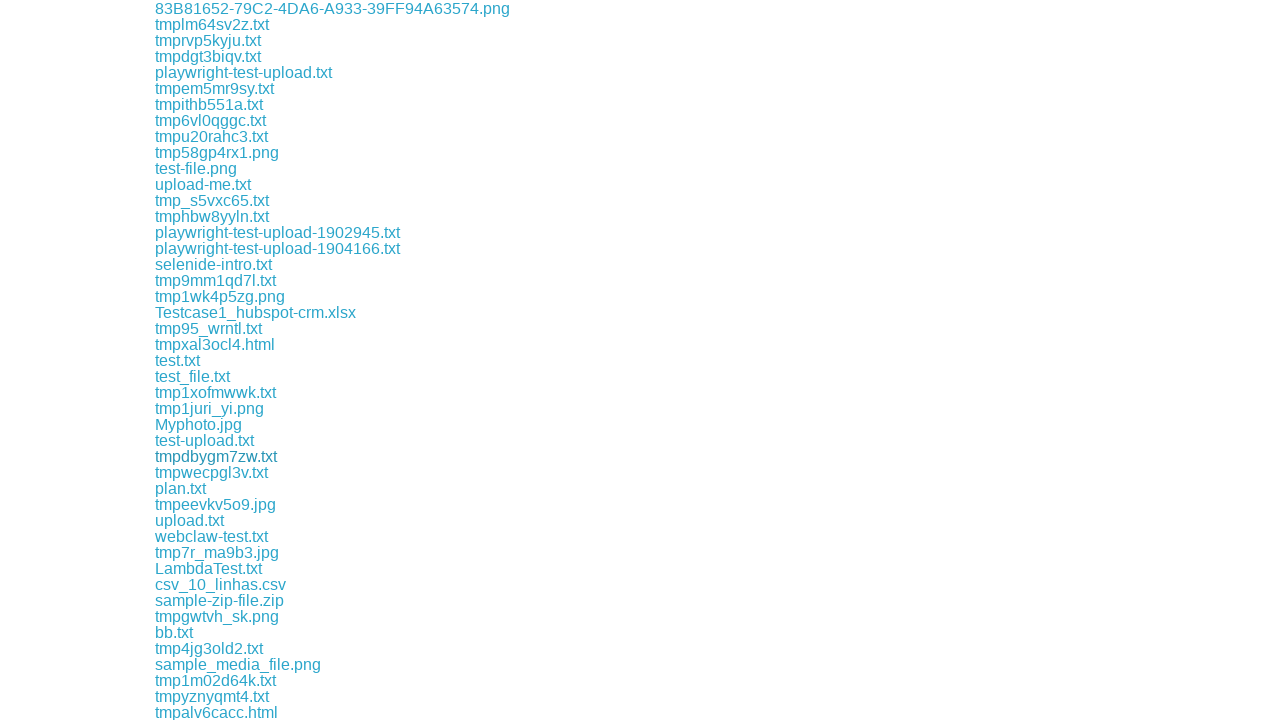

Retrieved href attribute from link
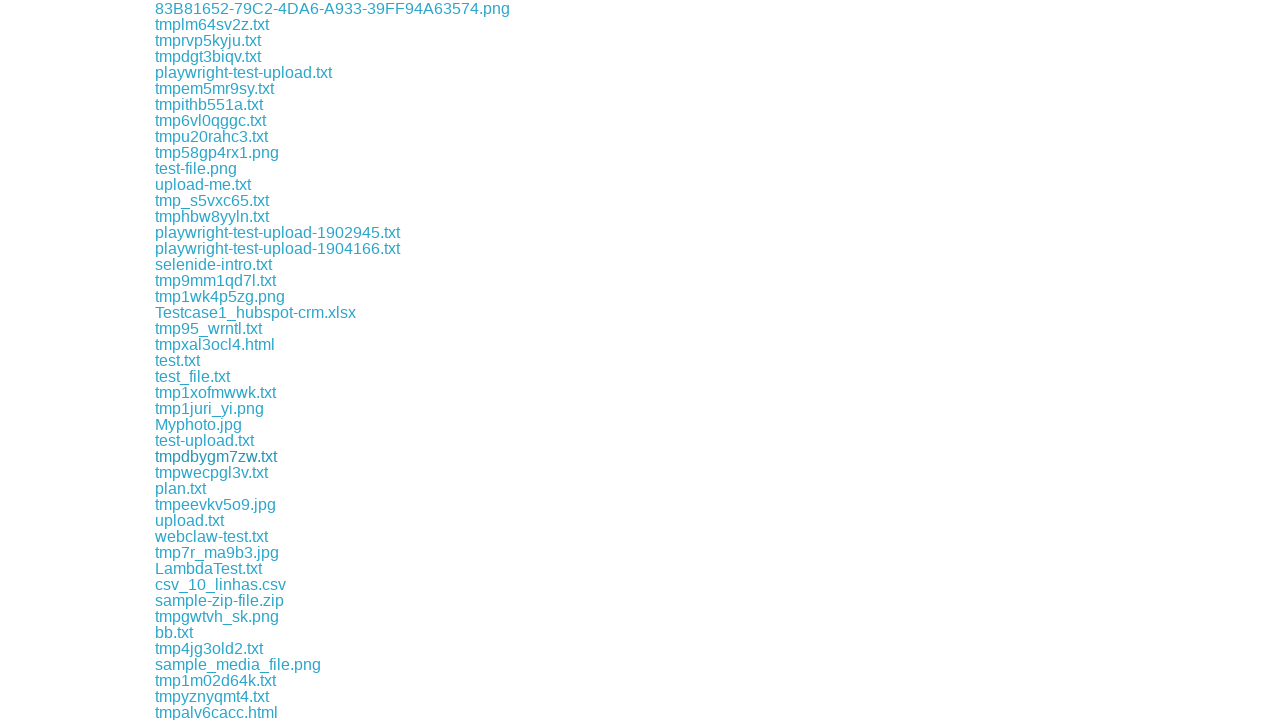

Clicked .txt download link: download/tmpwecpgl3v.txt at (212, 472) on a >> nth=49
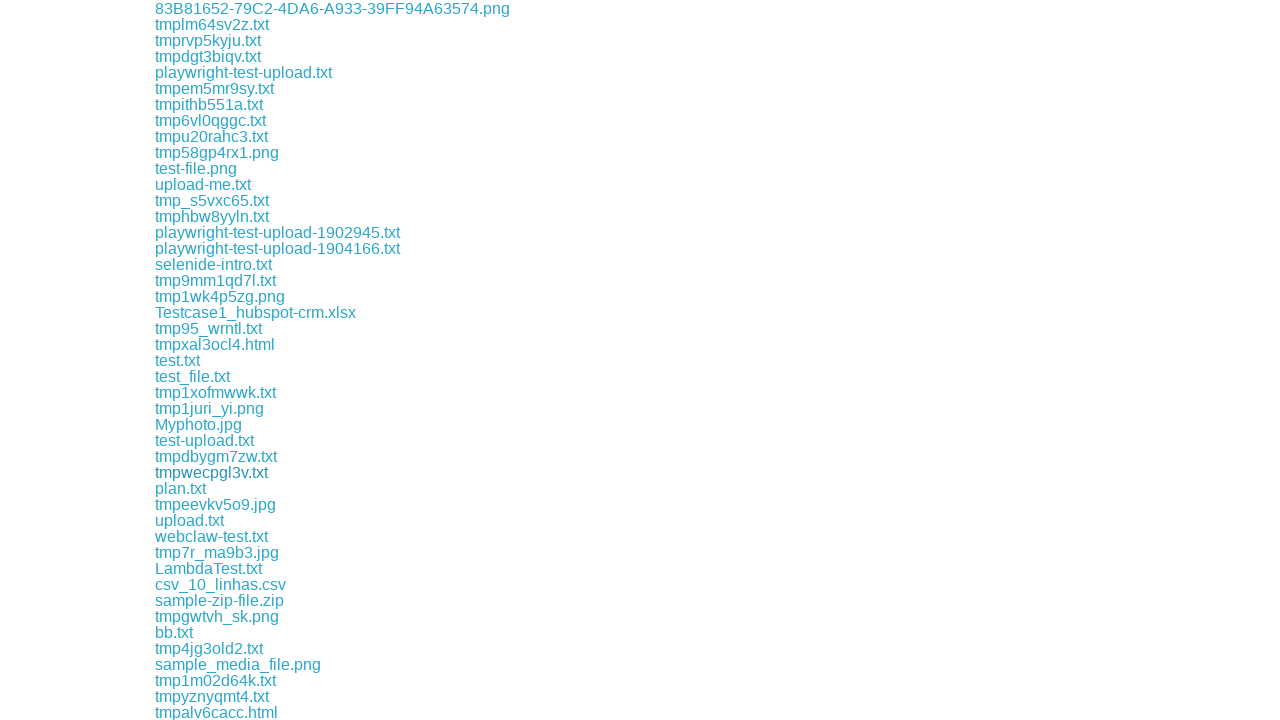

File downloaded: tmpwecpgl3v.txt
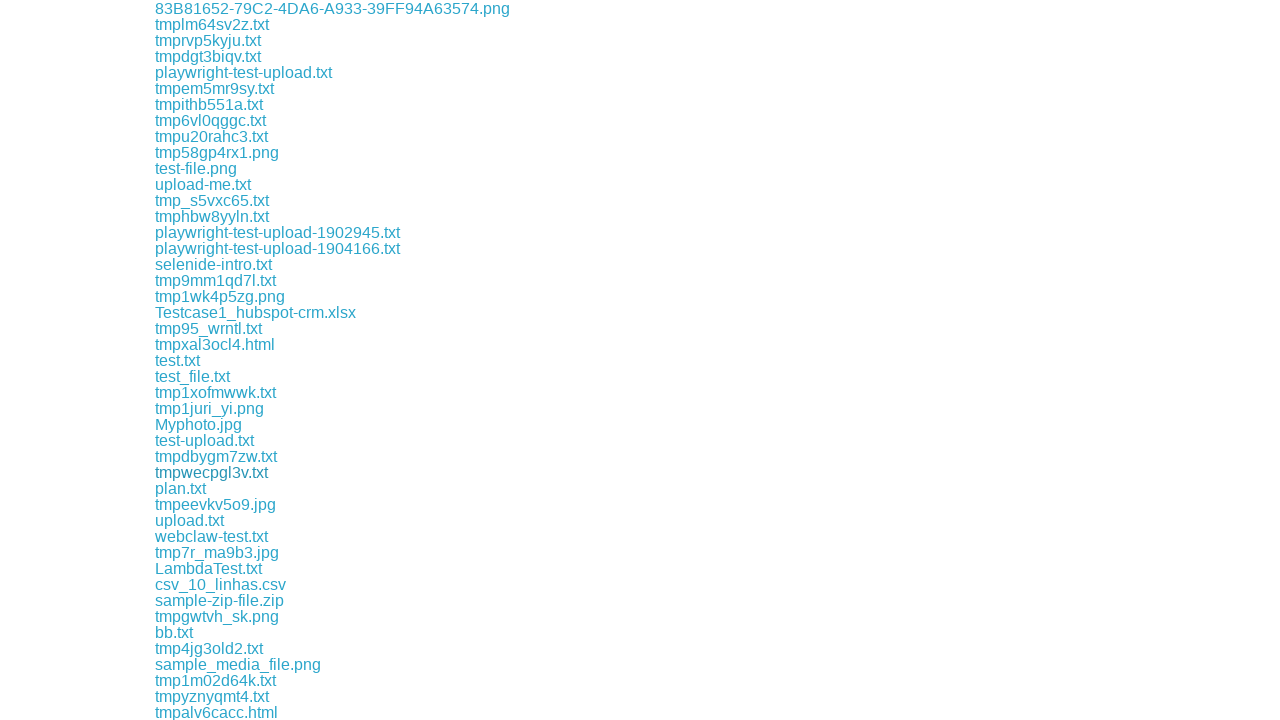

Waited 1 second for download to complete
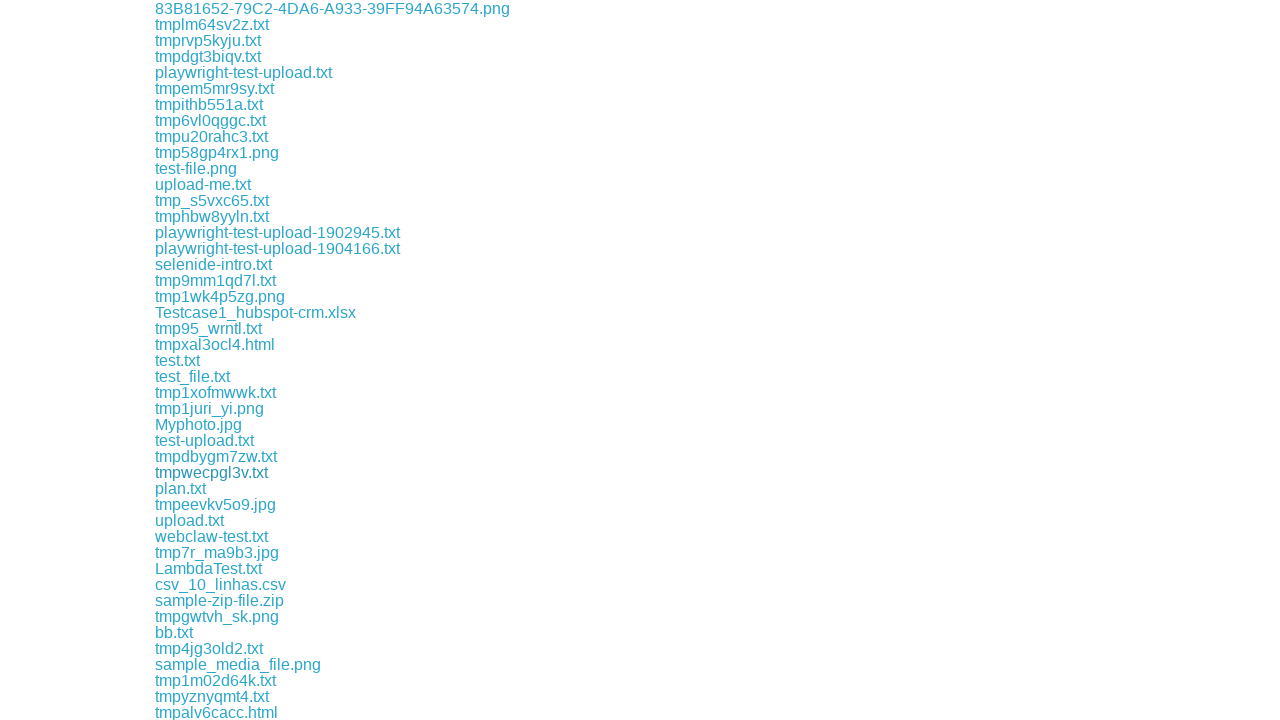

Retrieved href attribute from link
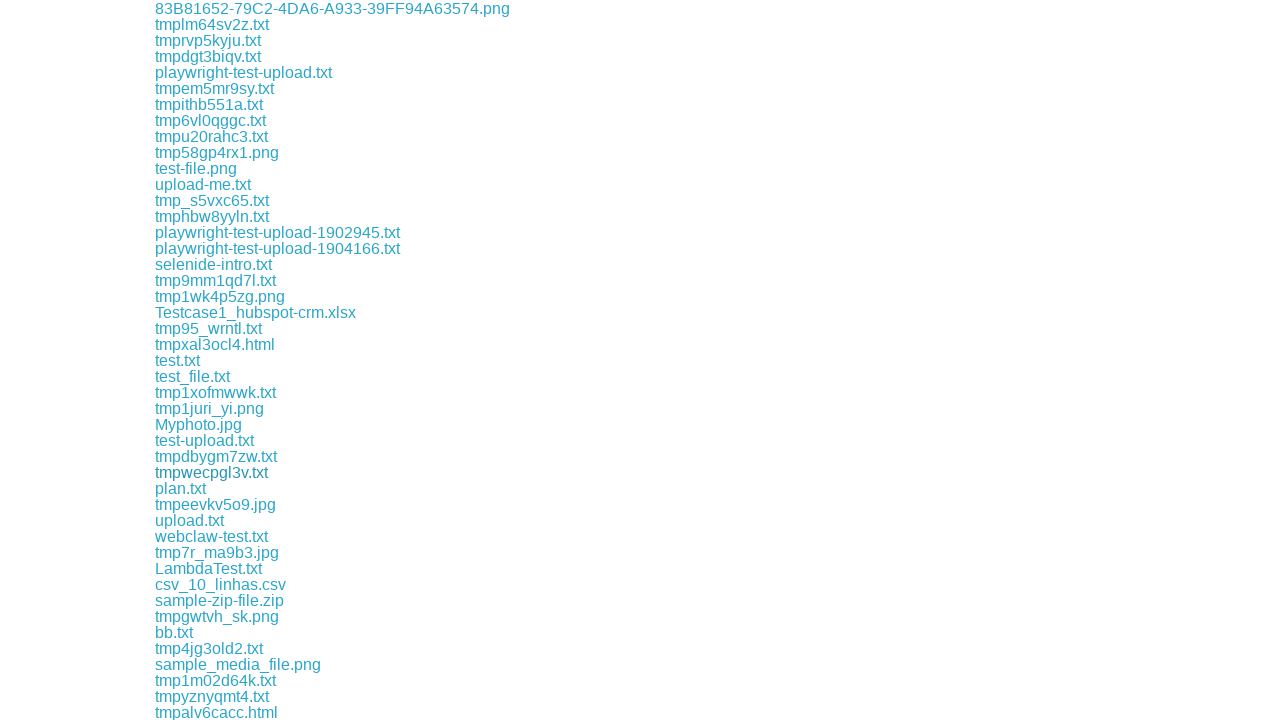

Clicked .txt download link: download/plan.txt at (180, 488) on a >> nth=50
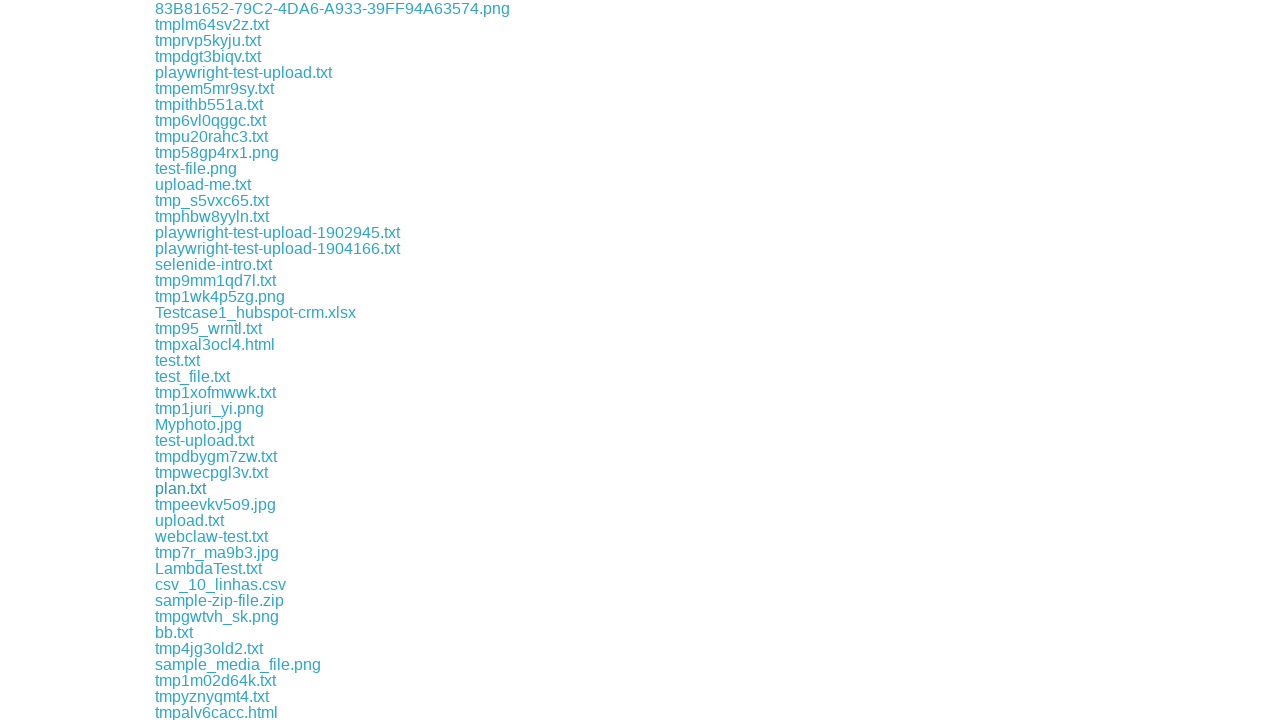

File downloaded: plan.txt
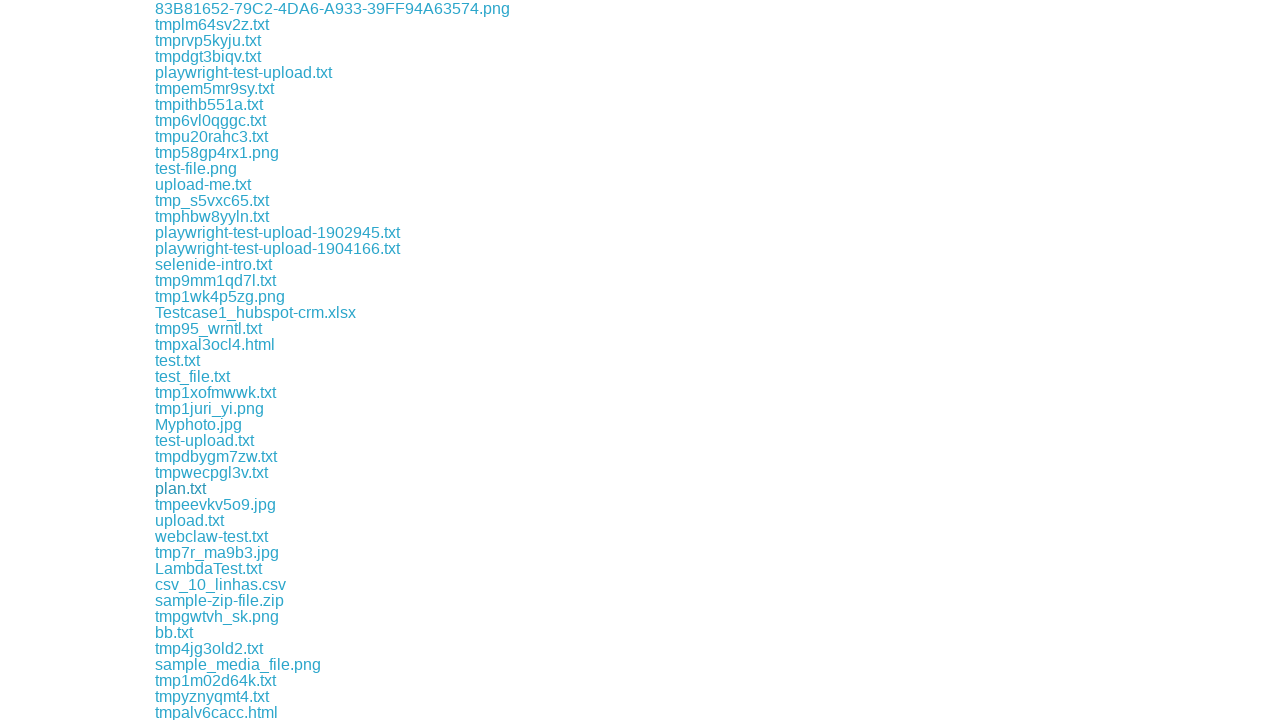

Waited 1 second for download to complete
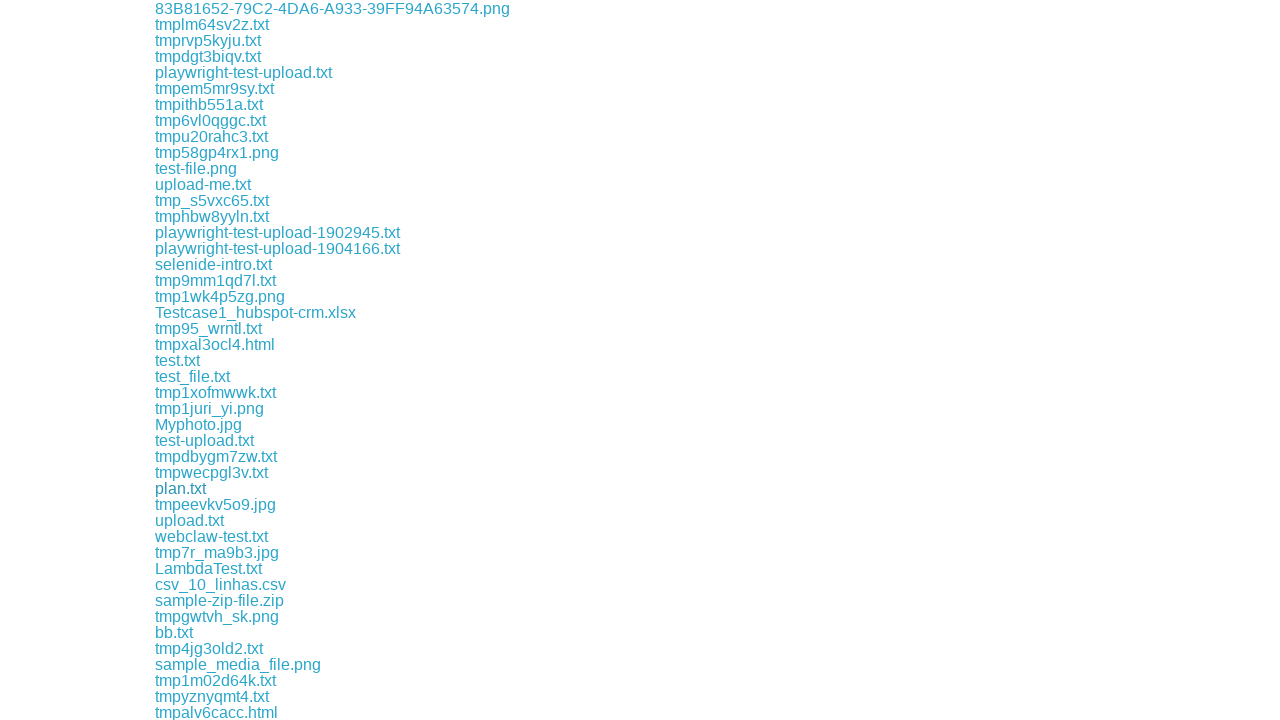

Retrieved href attribute from link
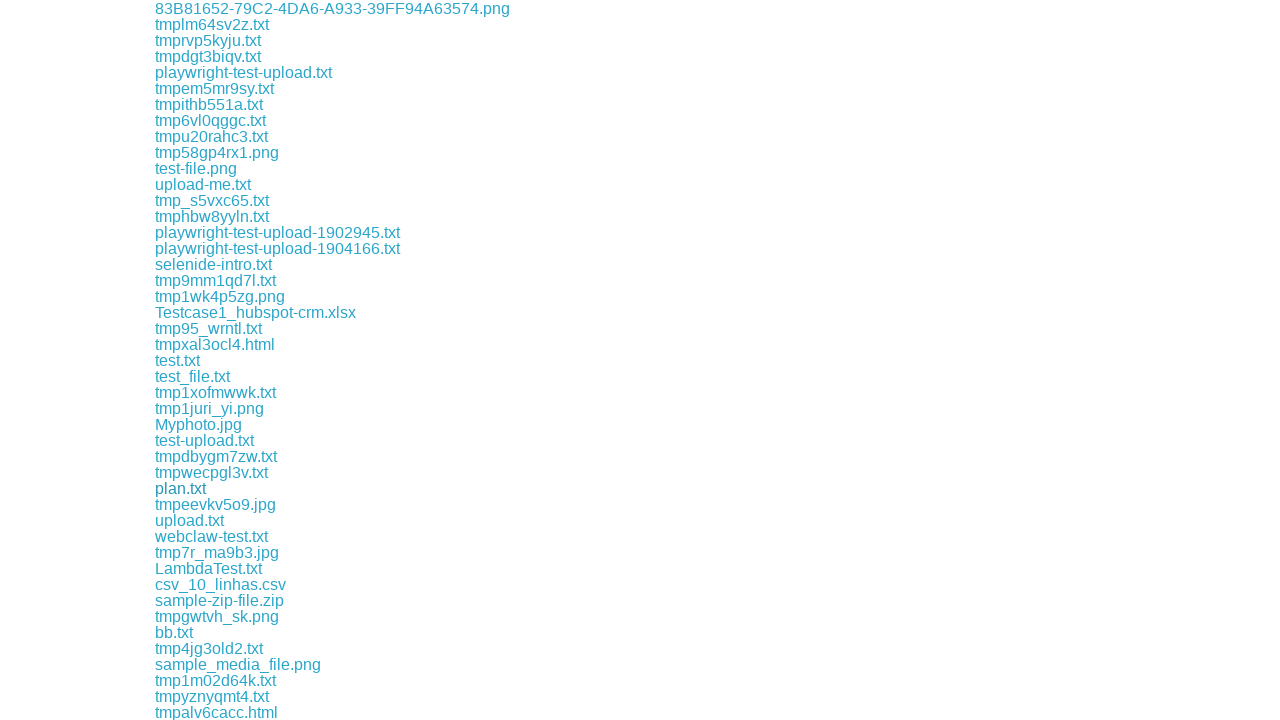

Retrieved href attribute from link
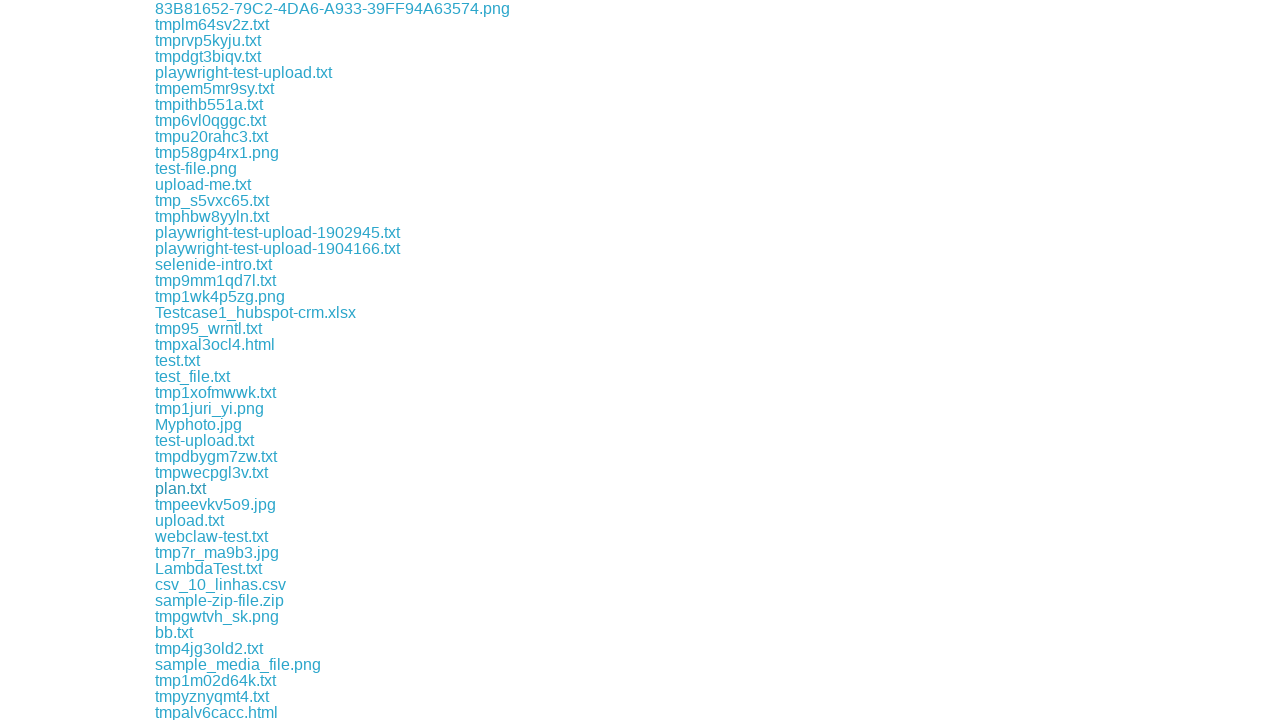

Clicked .txt download link: download/upload.txt at (190, 520) on a >> nth=52
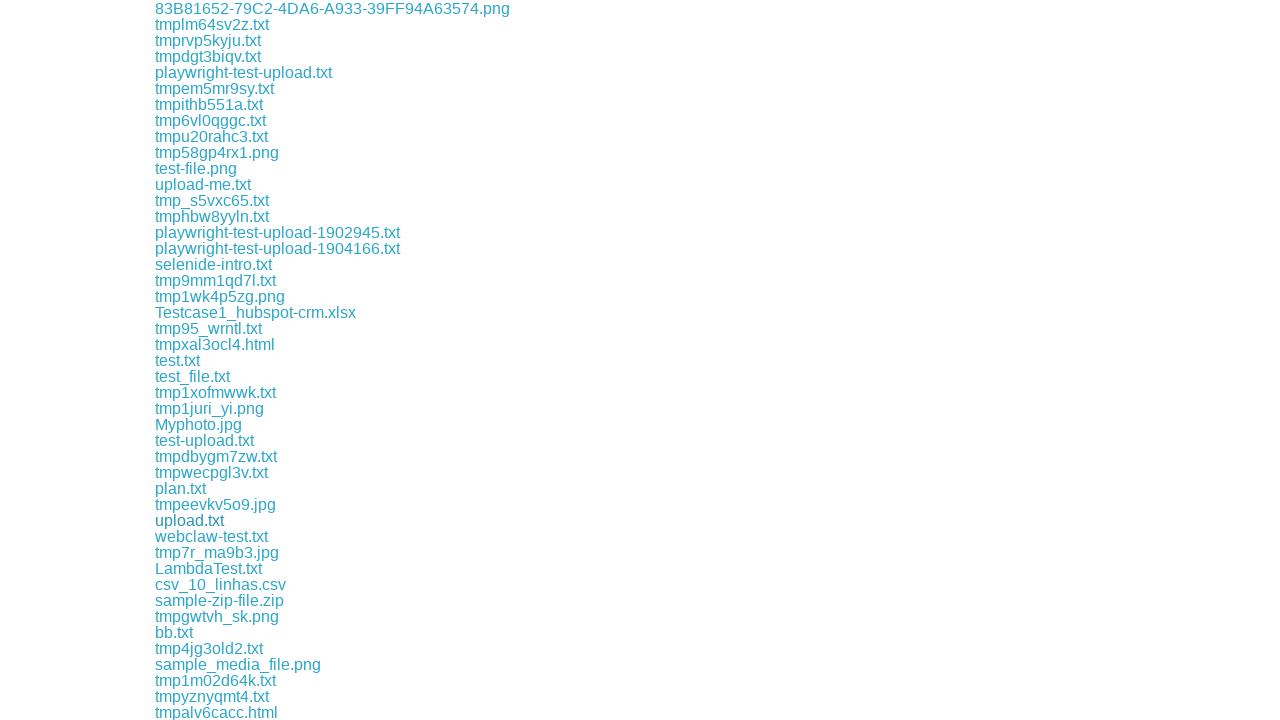

File downloaded: upload.txt
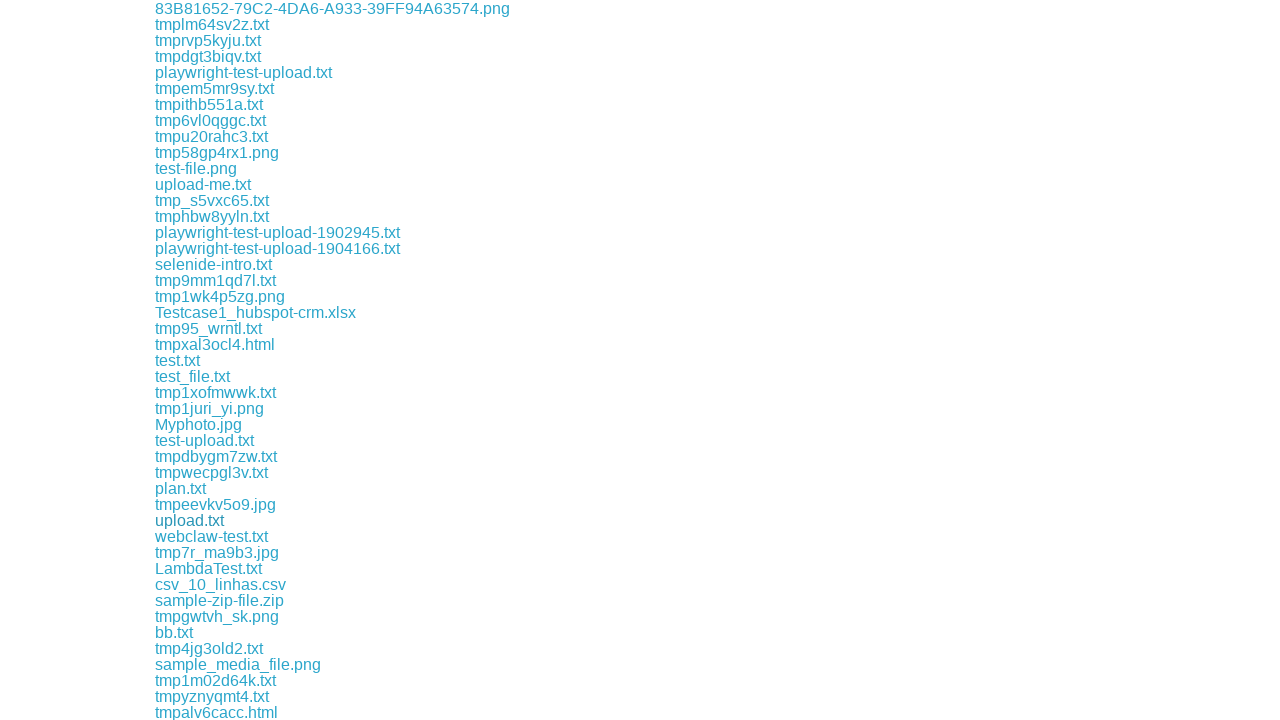

Waited 1 second for download to complete
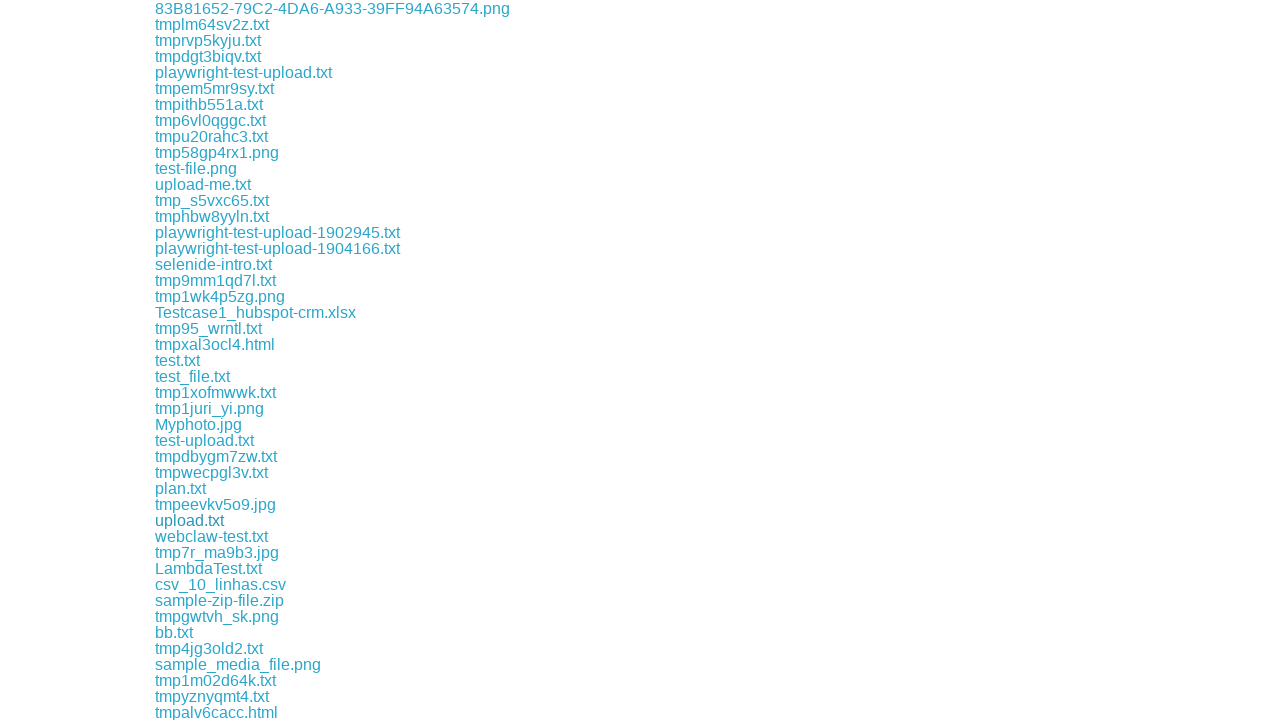

Retrieved href attribute from link
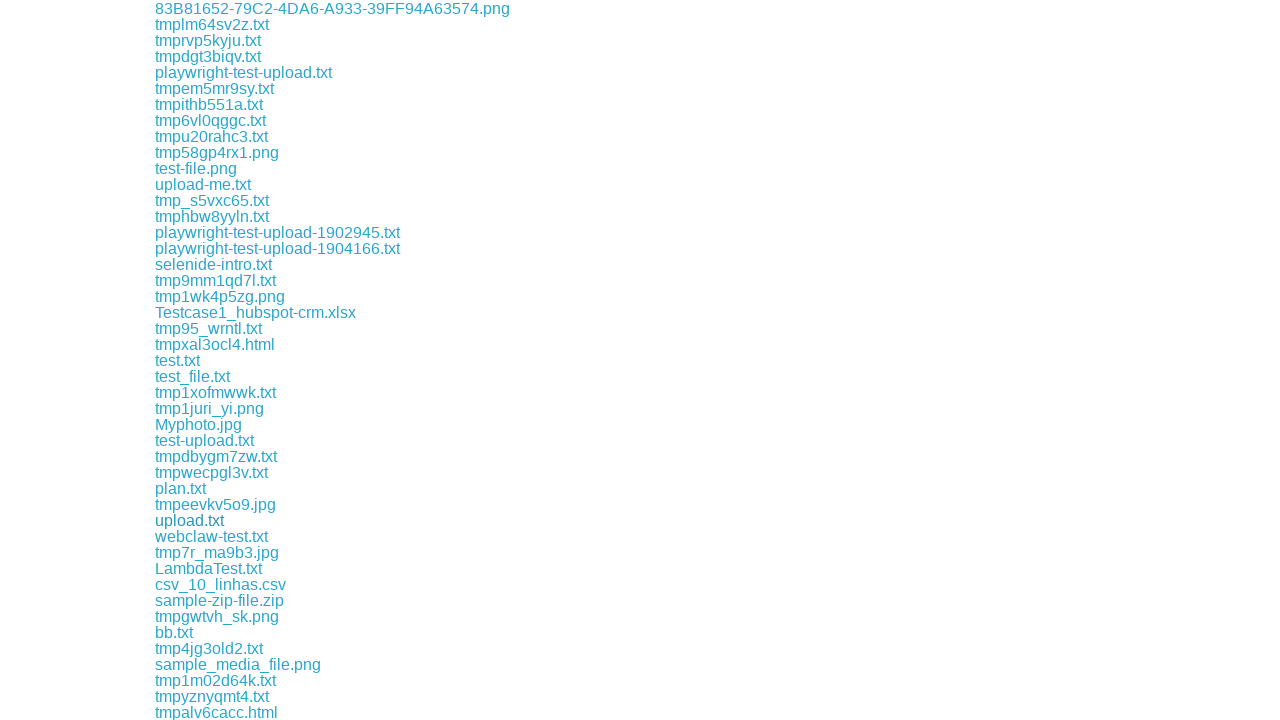

Clicked .txt download link: download/webclaw-test.txt at (212, 536) on a >> nth=53
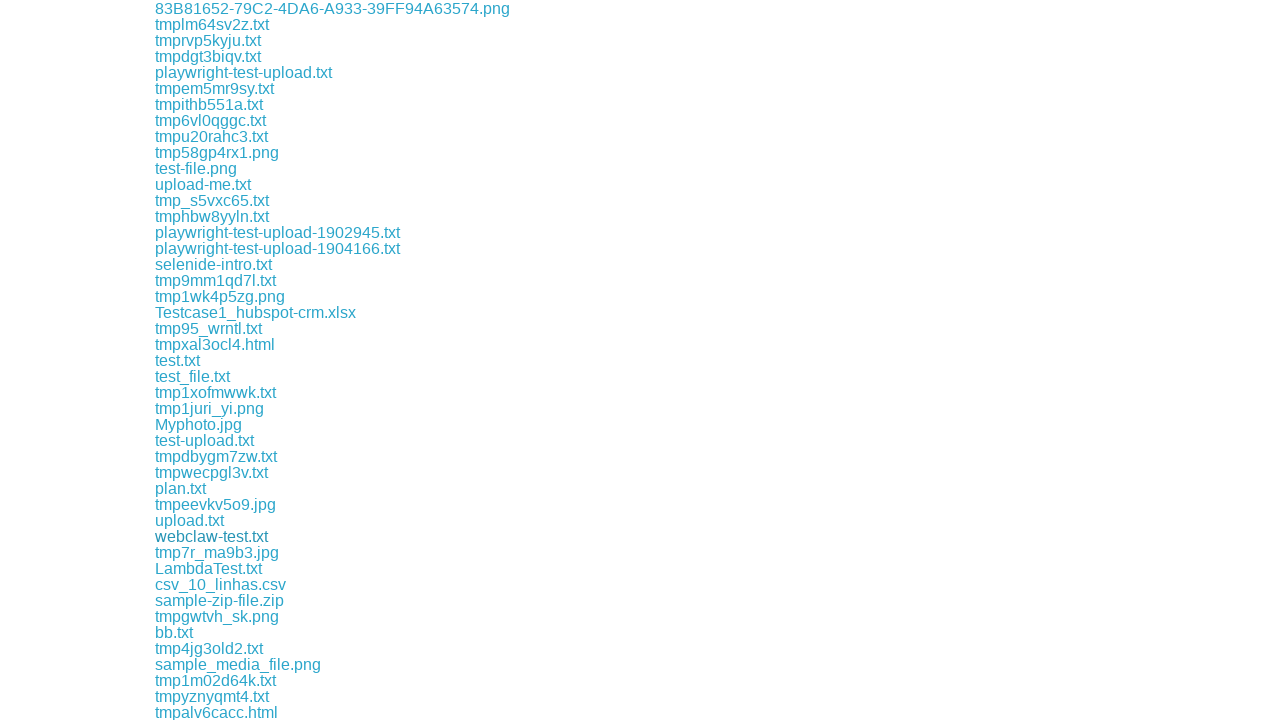

File downloaded: webclaw-test.txt
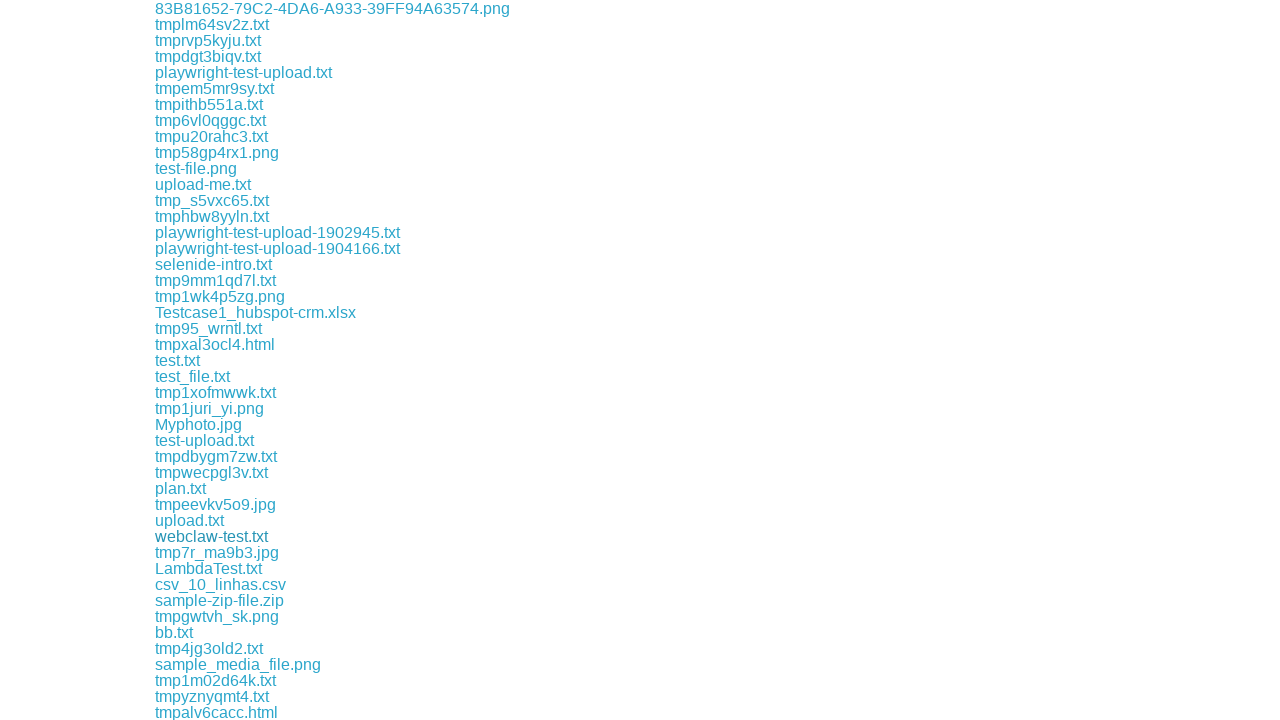

Waited 1 second for download to complete
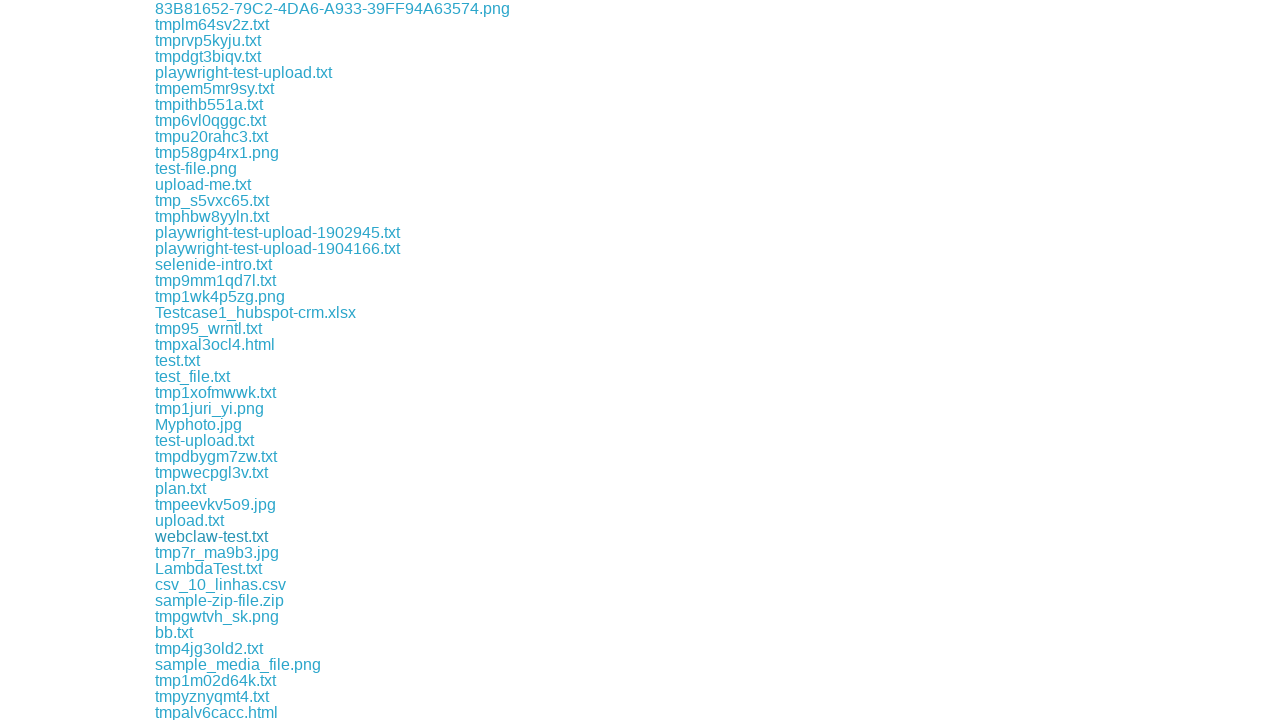

Retrieved href attribute from link
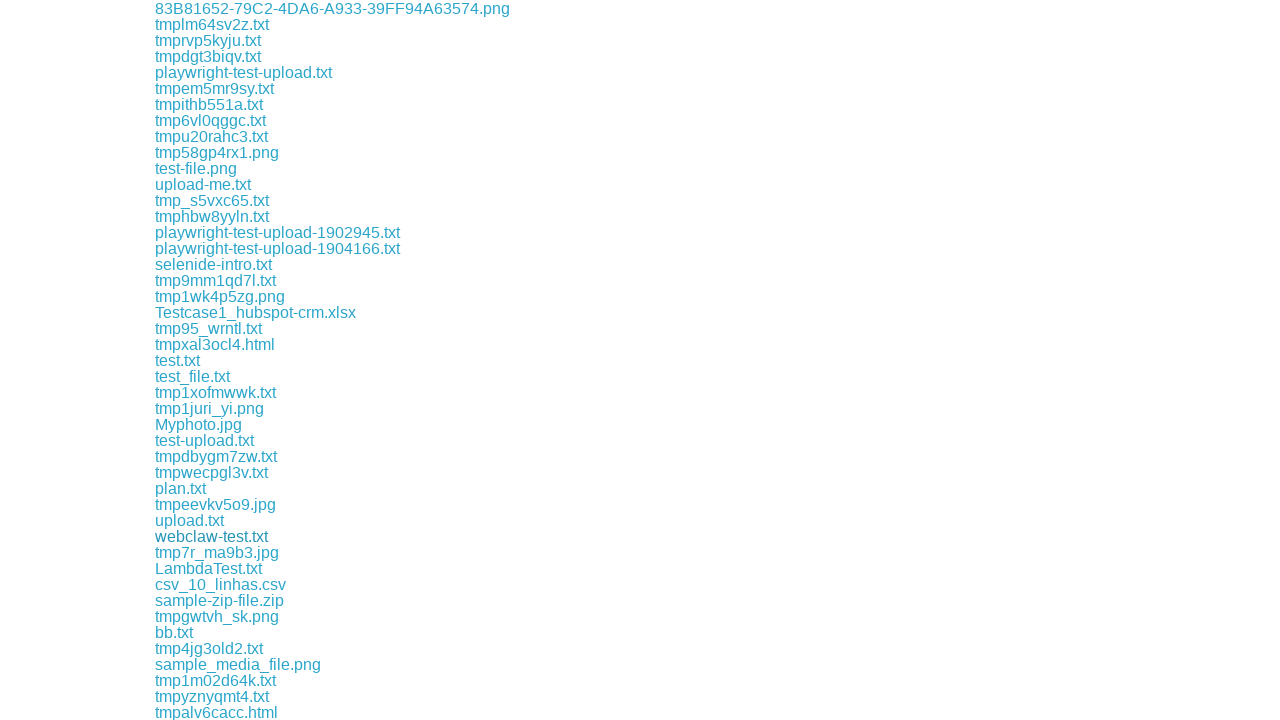

Retrieved href attribute from link
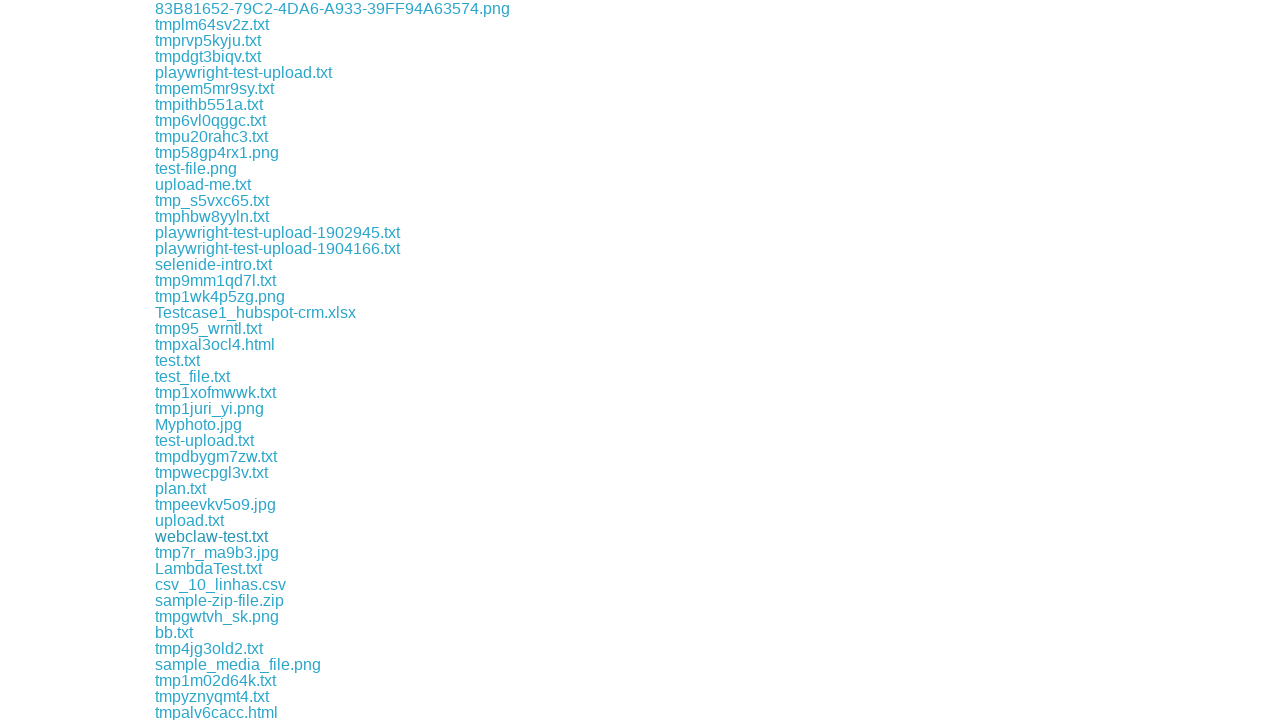

Clicked .txt download link: download/LambdaTest.txt at (208, 568) on a >> nth=55
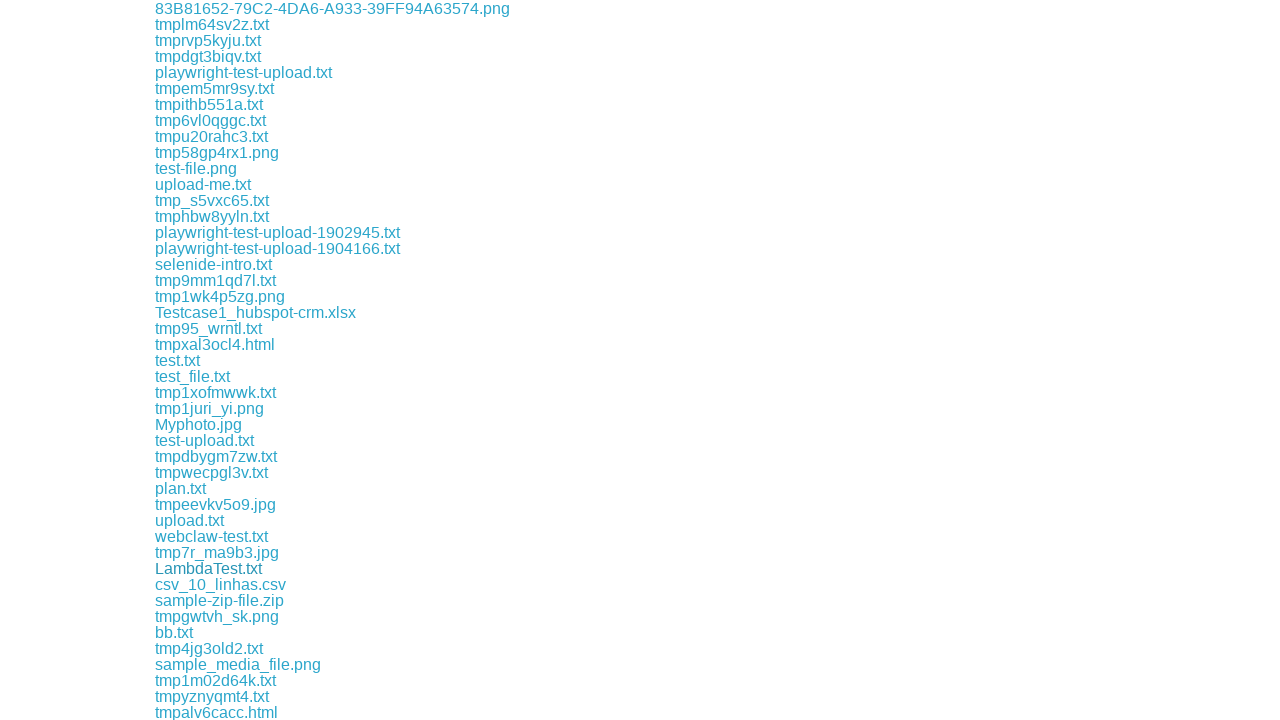

File downloaded: LambdaTest.txt
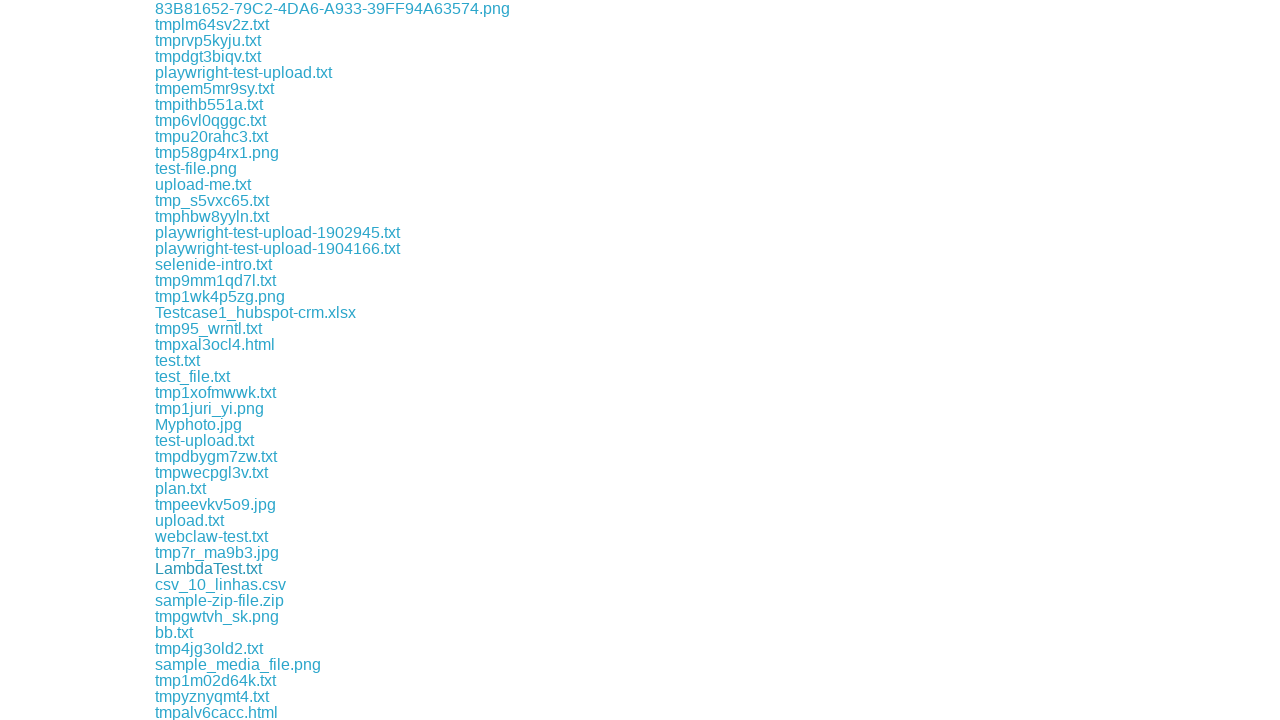

Waited 1 second for download to complete
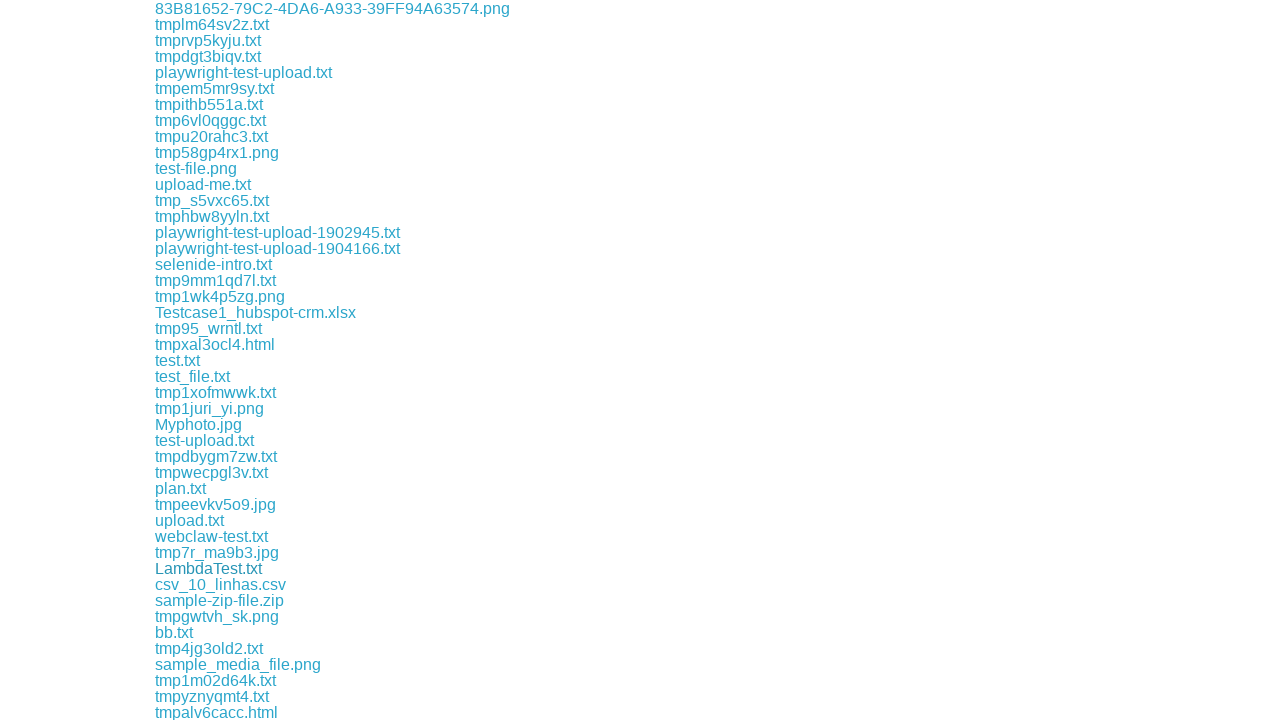

Retrieved href attribute from link
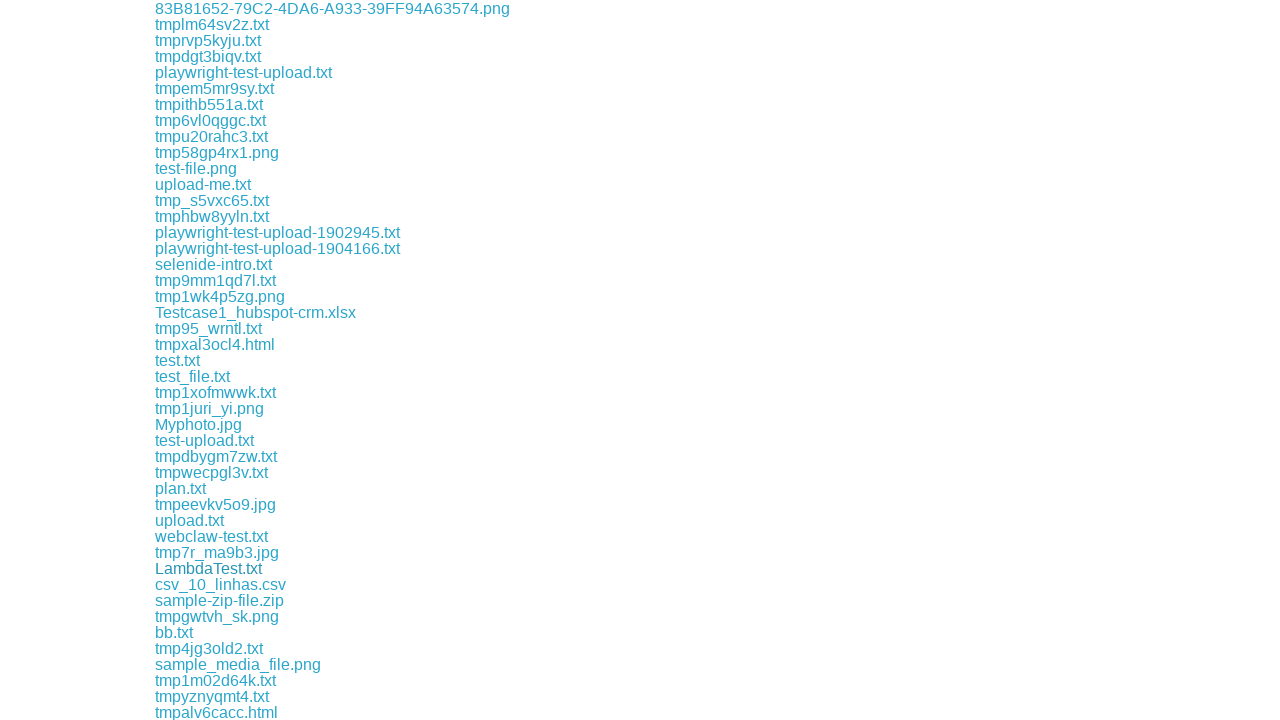

Retrieved href attribute from link
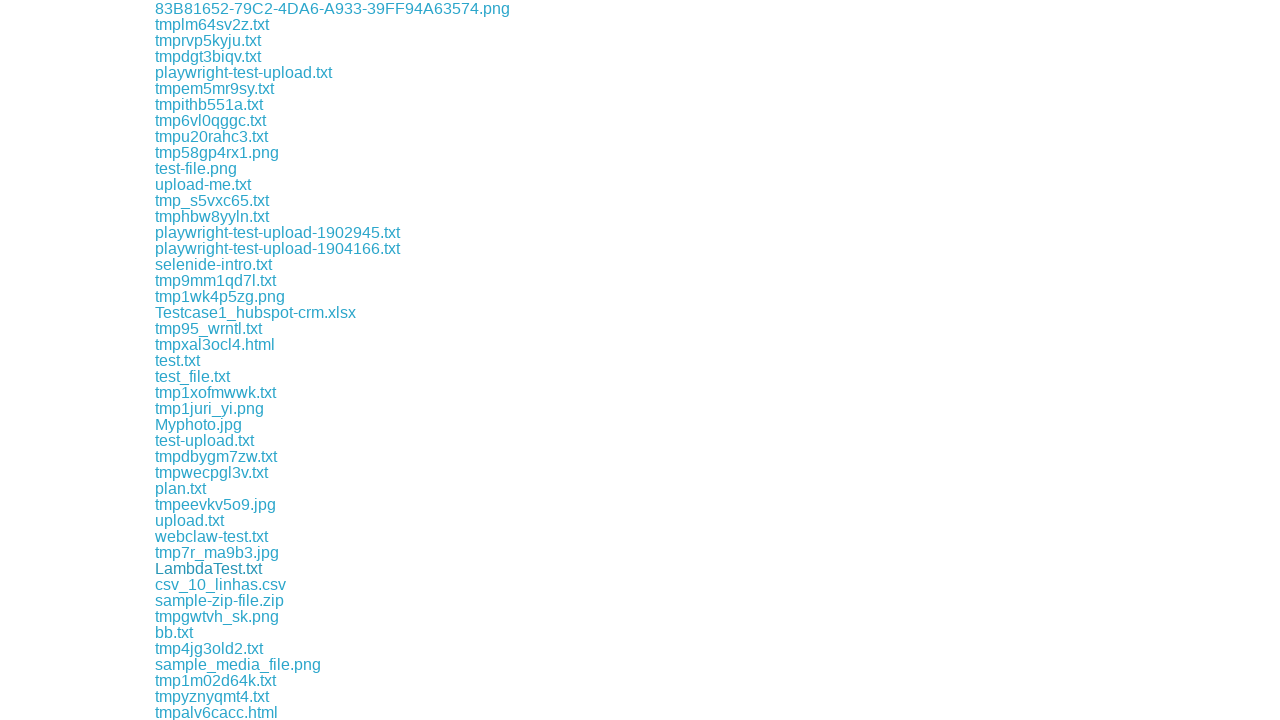

Retrieved href attribute from link
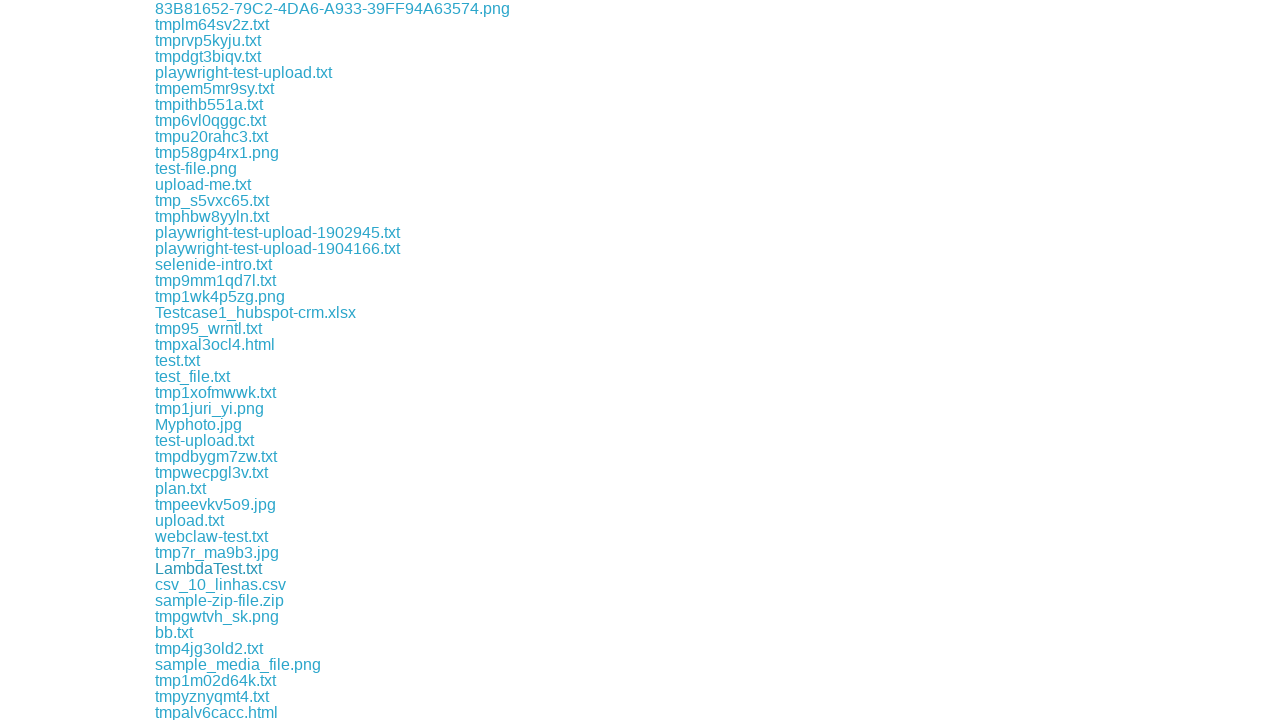

Retrieved href attribute from link
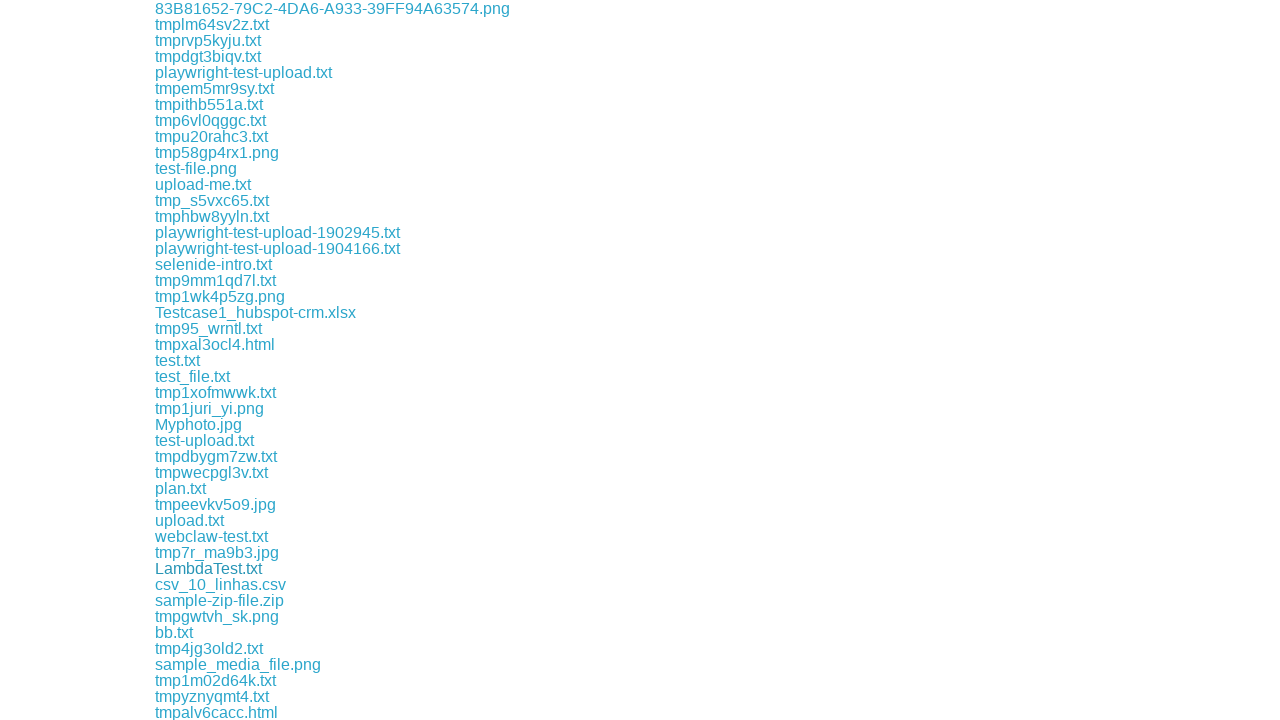

Clicked .txt download link: download/bb.txt at (174, 632) on a >> nth=59
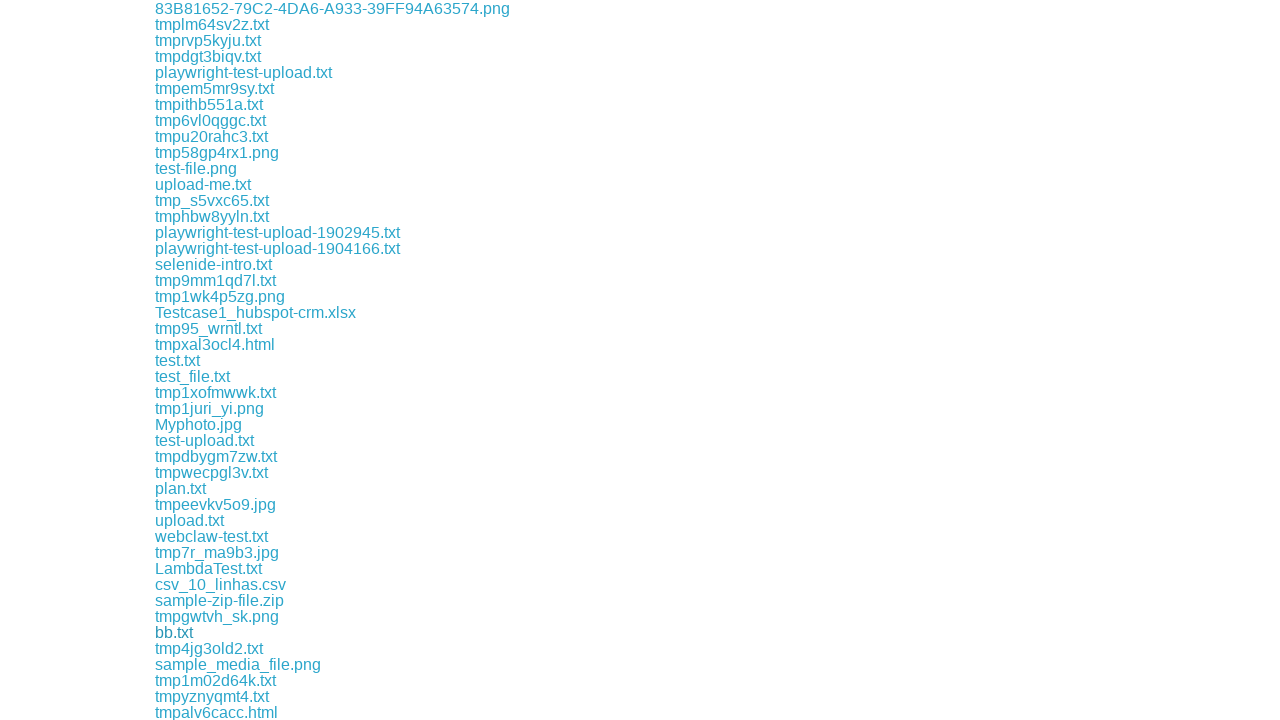

File downloaded: bb.txt
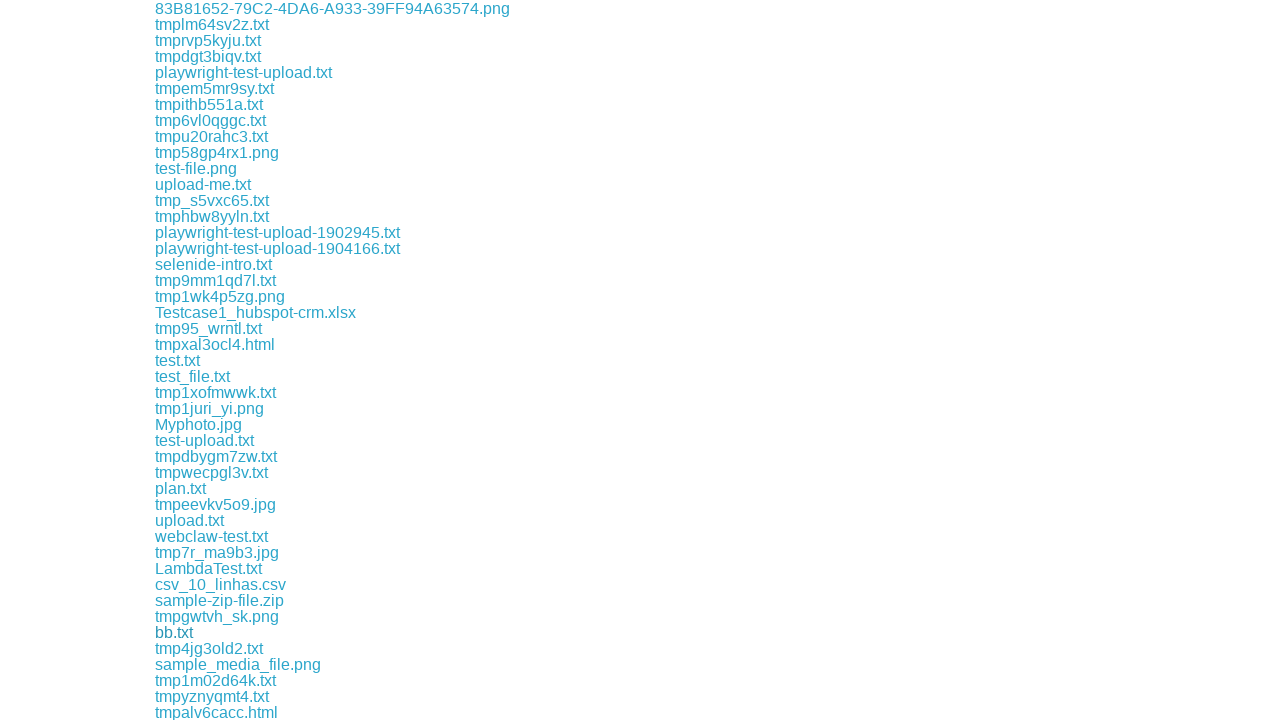

Waited 1 second for download to complete
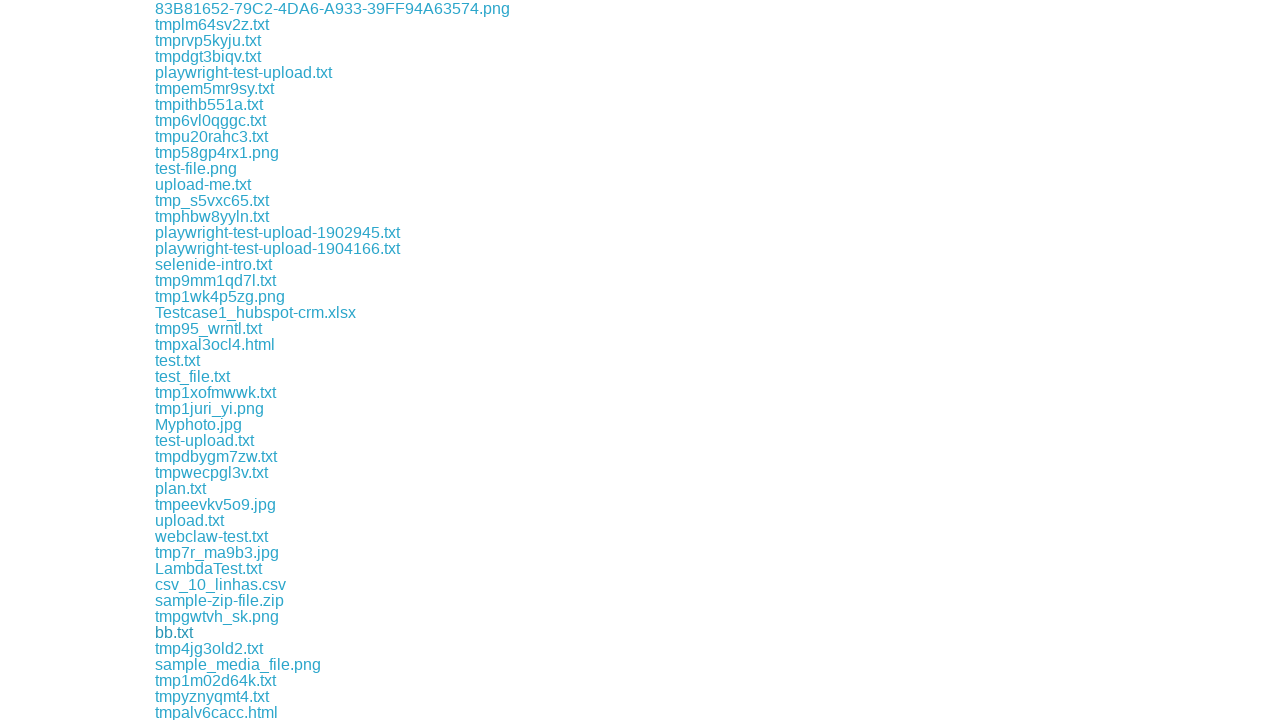

Retrieved href attribute from link
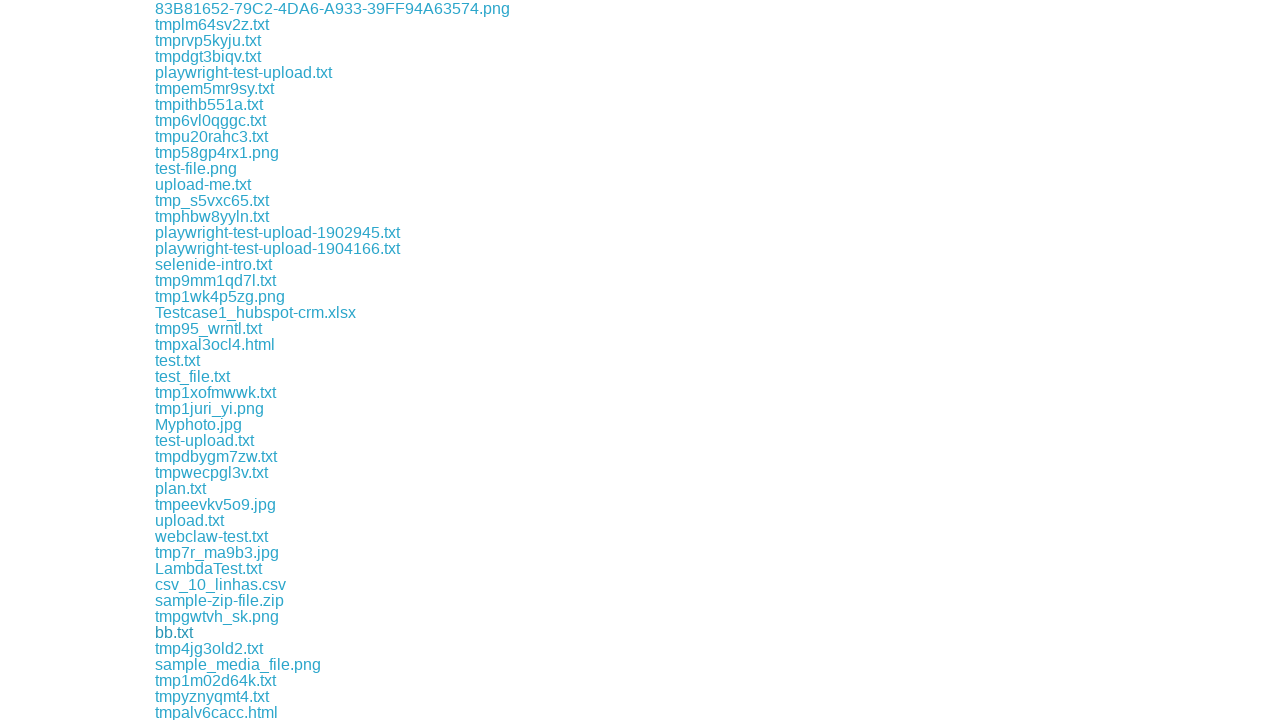

Clicked .txt download link: download/tmp4jg3old2.txt at (209, 648) on a >> nth=60
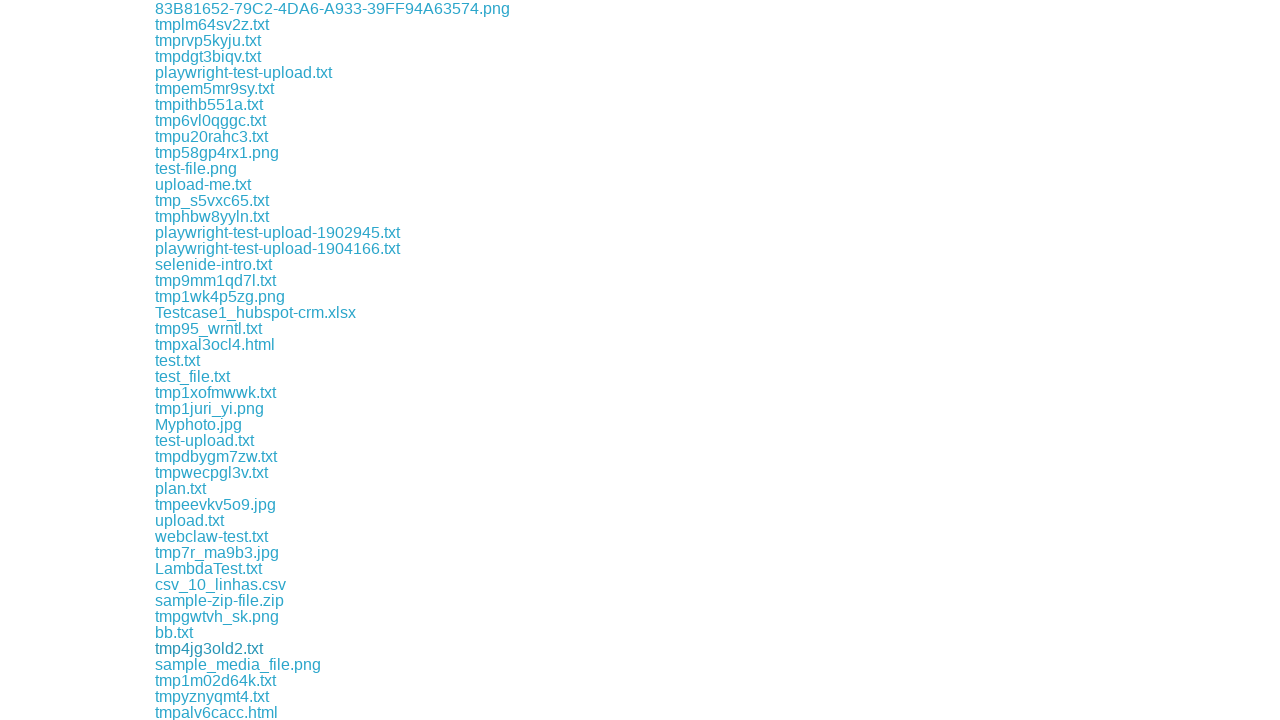

File downloaded: tmp4jg3old2.txt
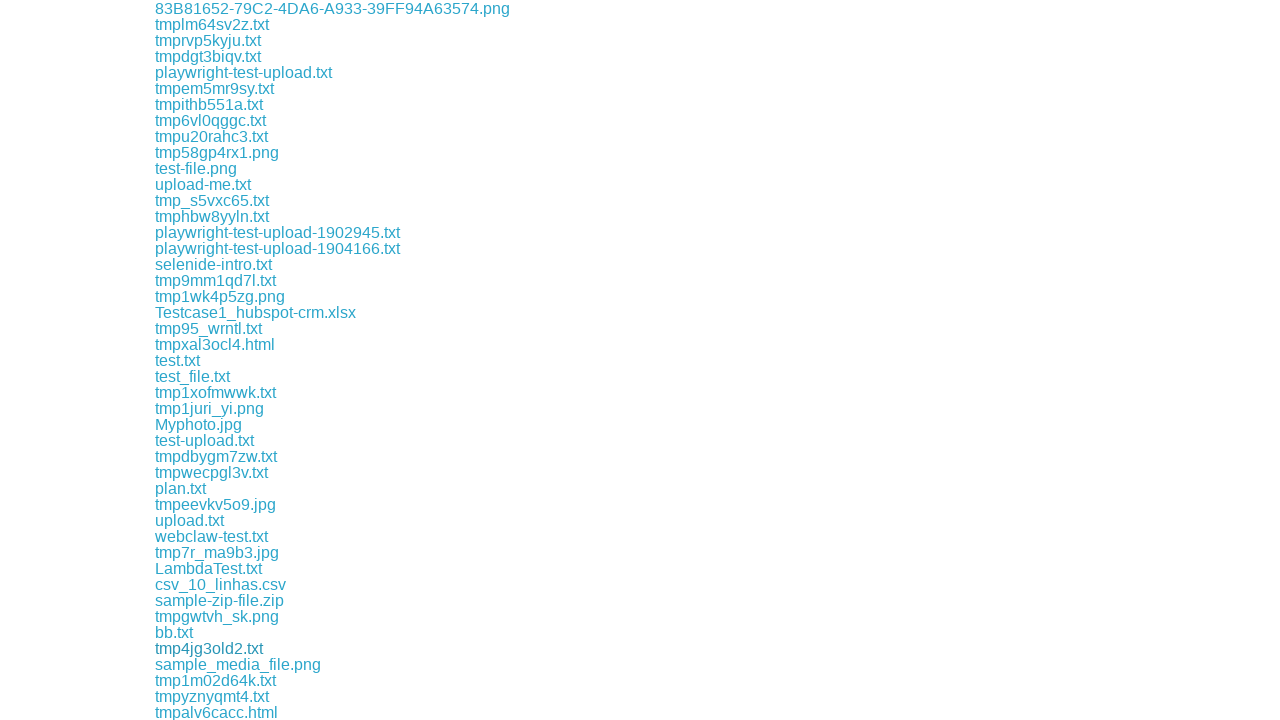

Waited 1 second for download to complete
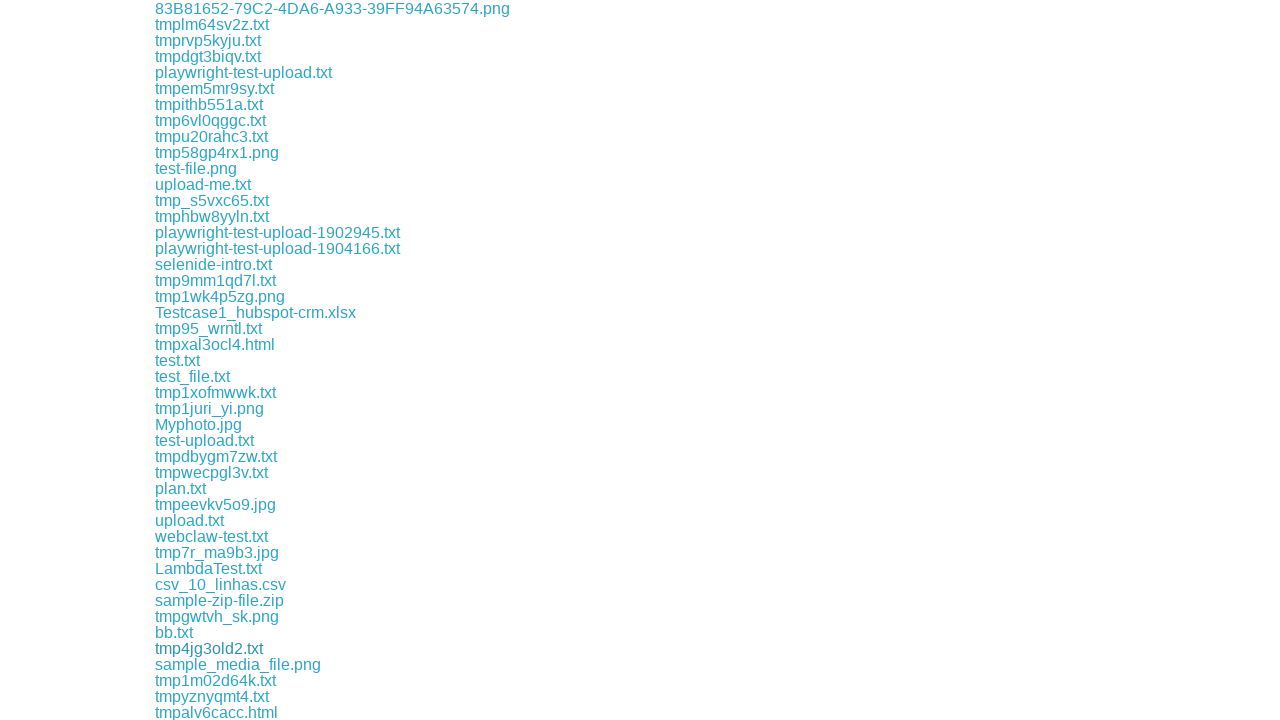

Retrieved href attribute from link
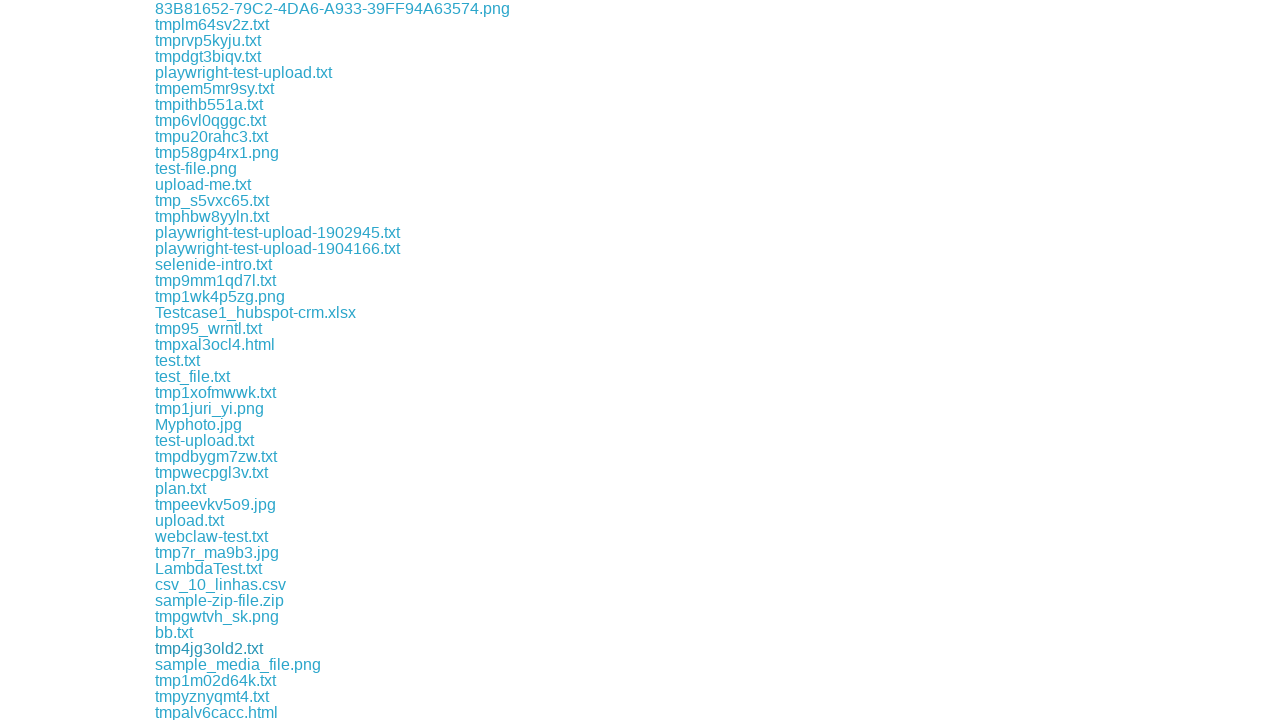

Retrieved href attribute from link
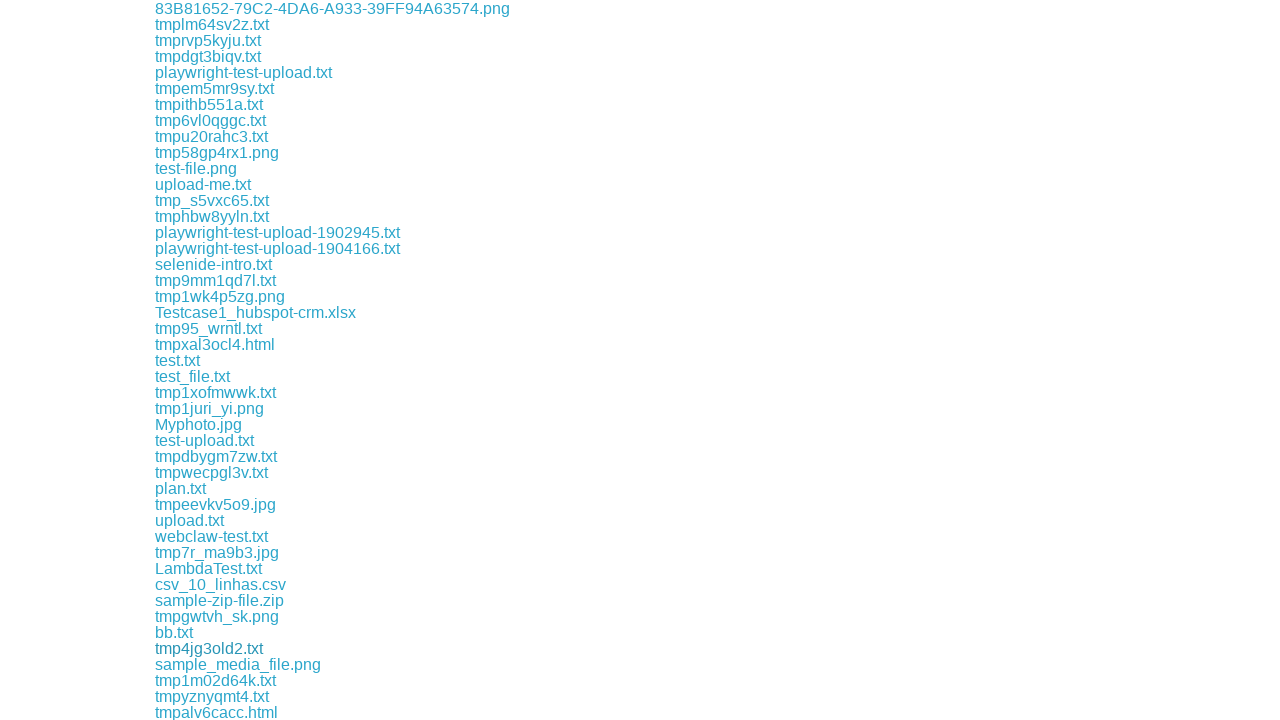

Clicked .txt download link: download/tmp1m02d64k.txt at (216, 680) on a >> nth=62
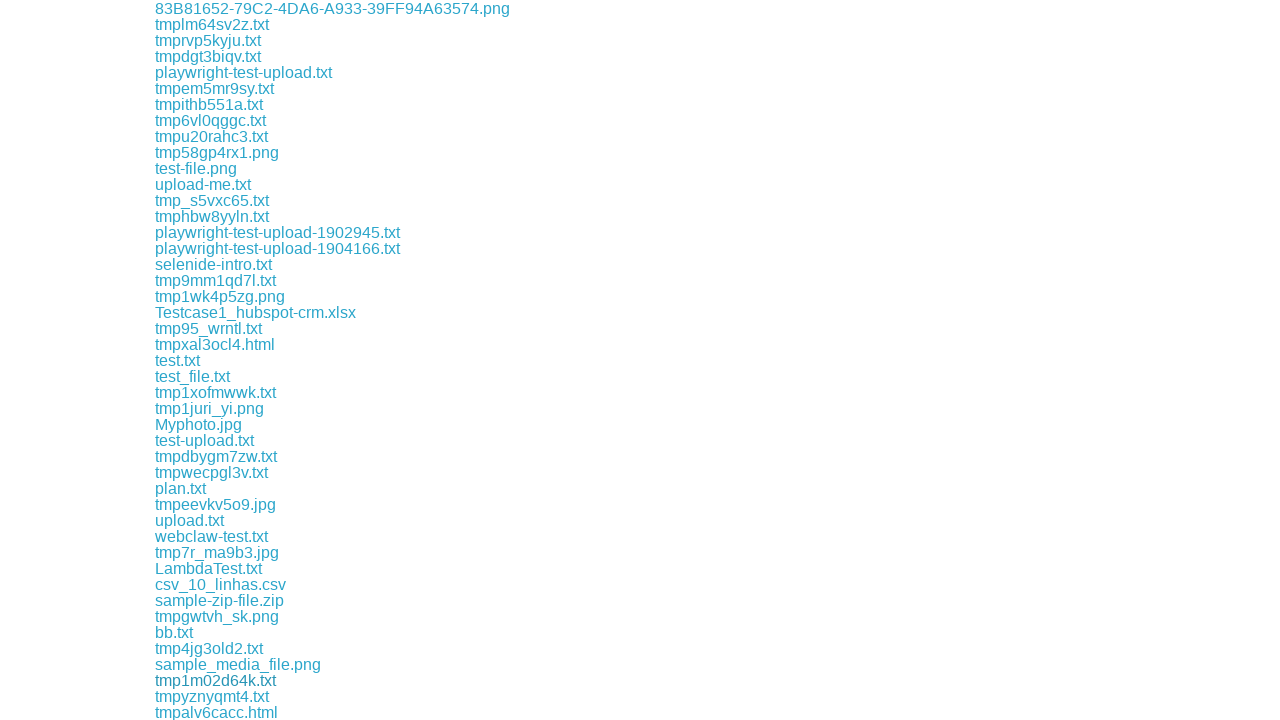

File downloaded: tmp1m02d64k.txt
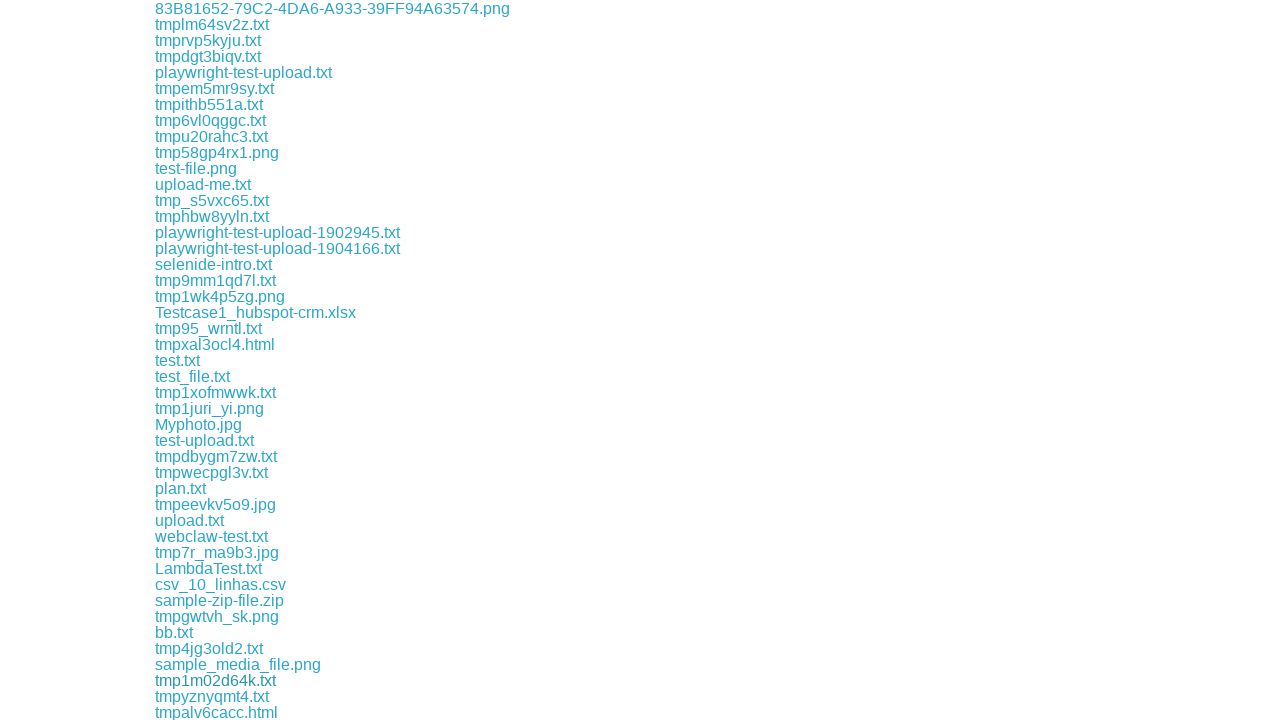

Waited 1 second for download to complete
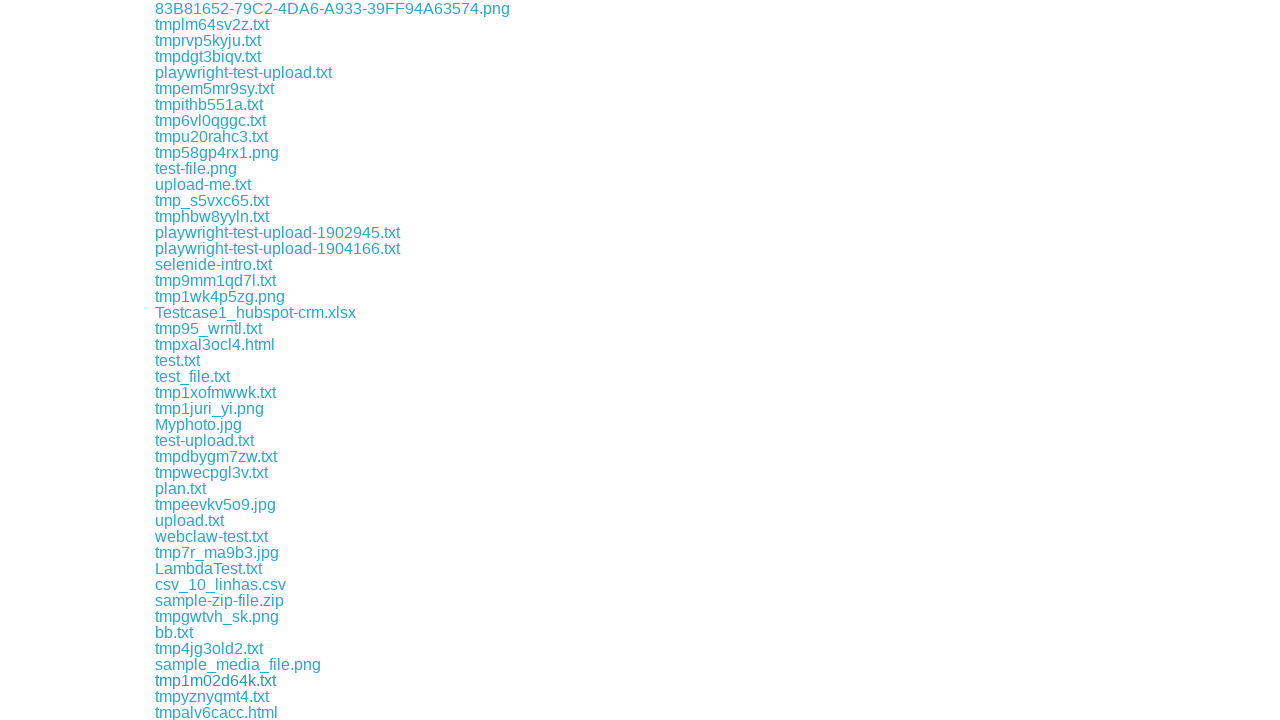

Retrieved href attribute from link
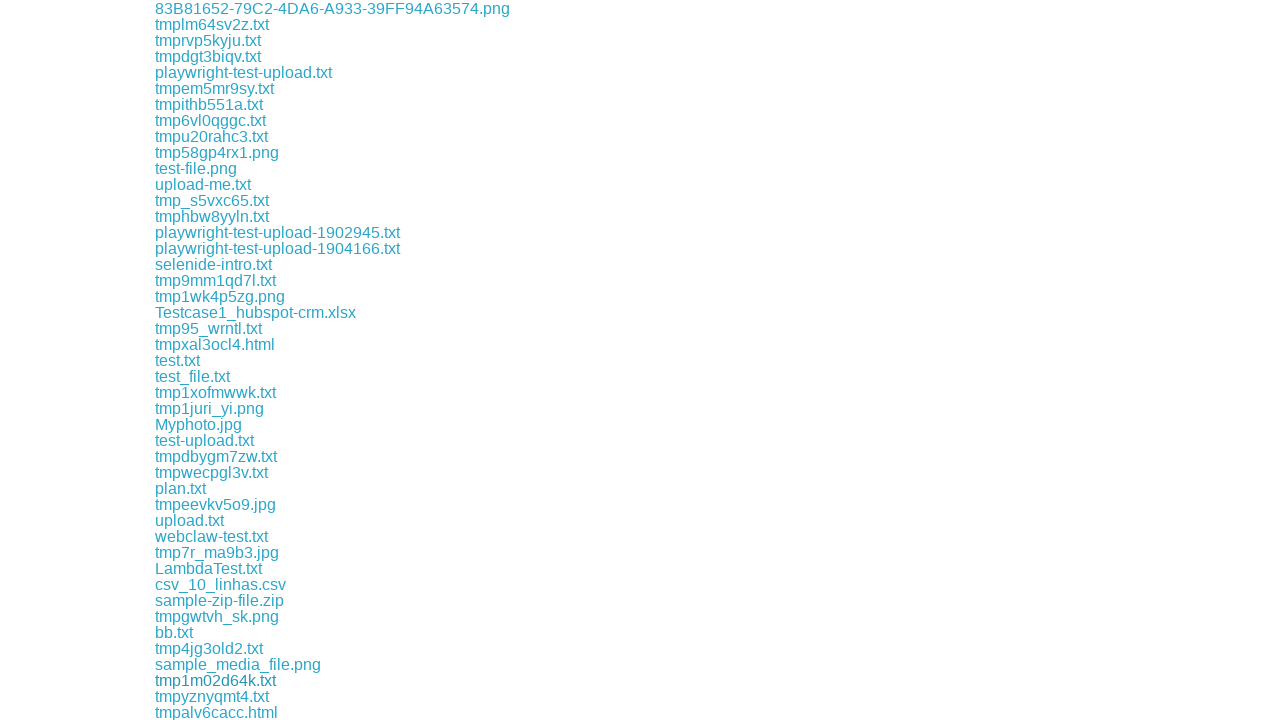

Clicked .txt download link: download/tmpyznyqmt4.txt at (212, 696) on a >> nth=63
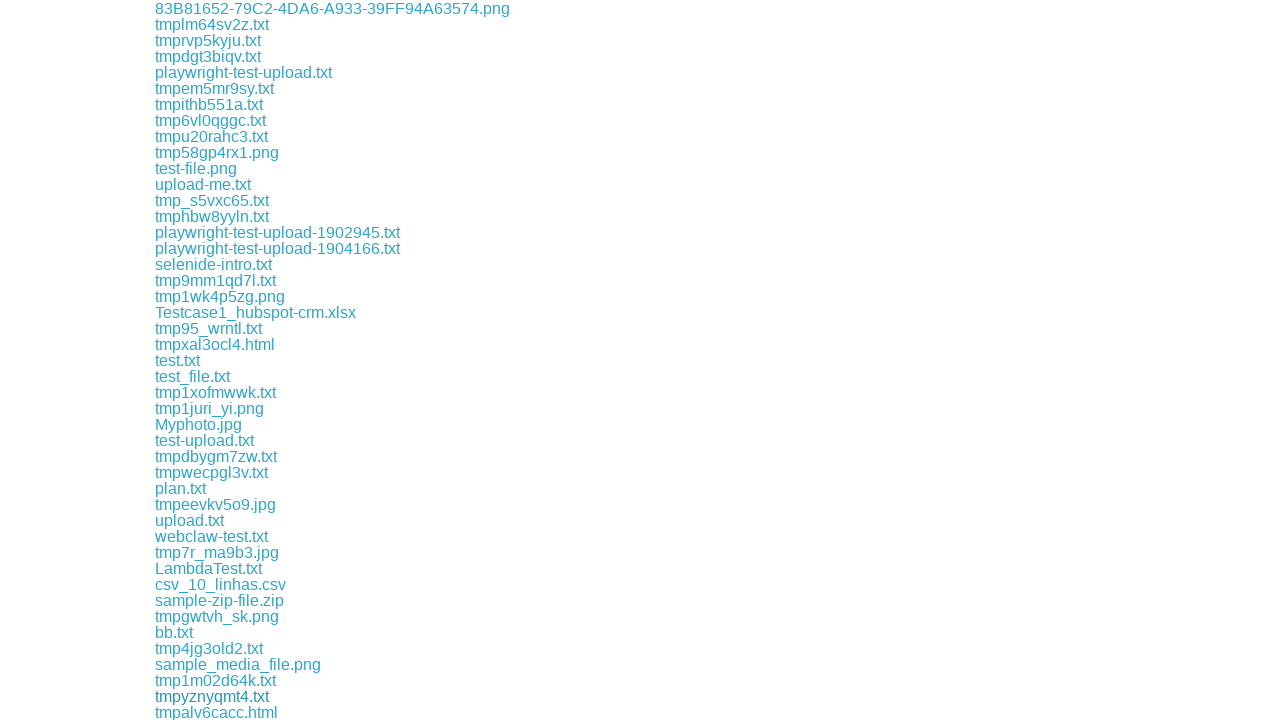

File downloaded: tmpyznyqmt4.txt
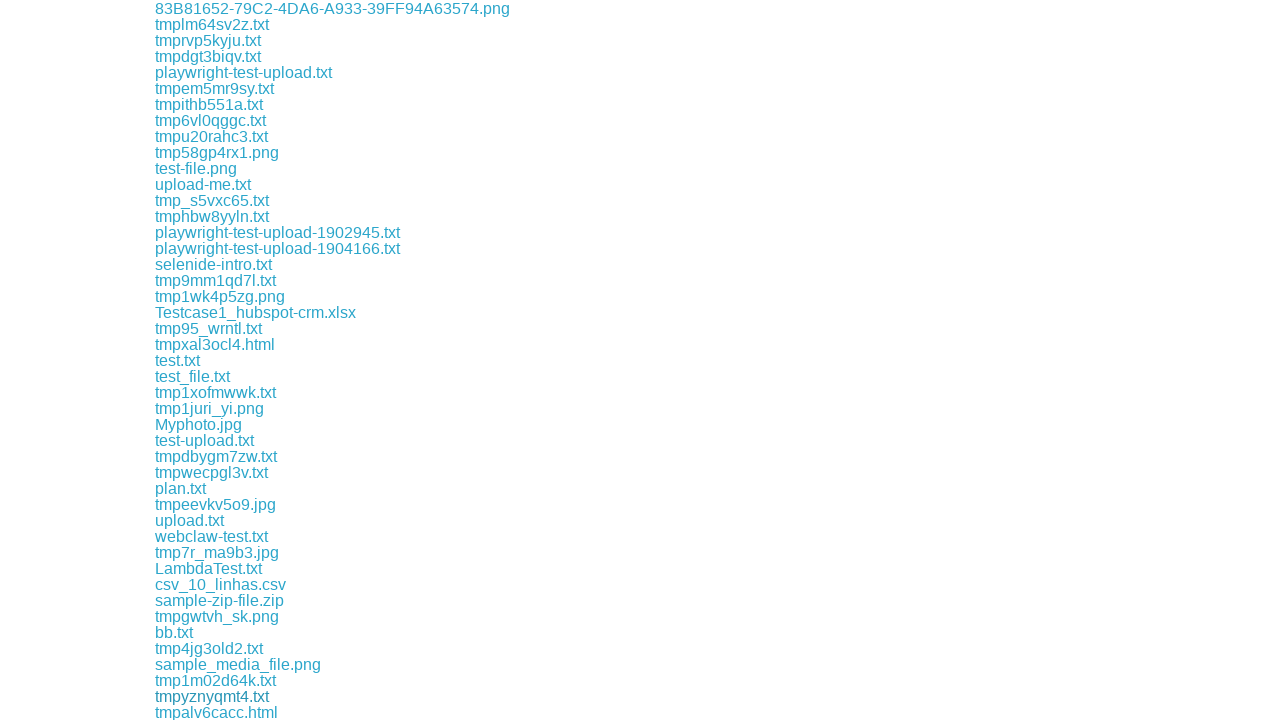

Waited 1 second for download to complete
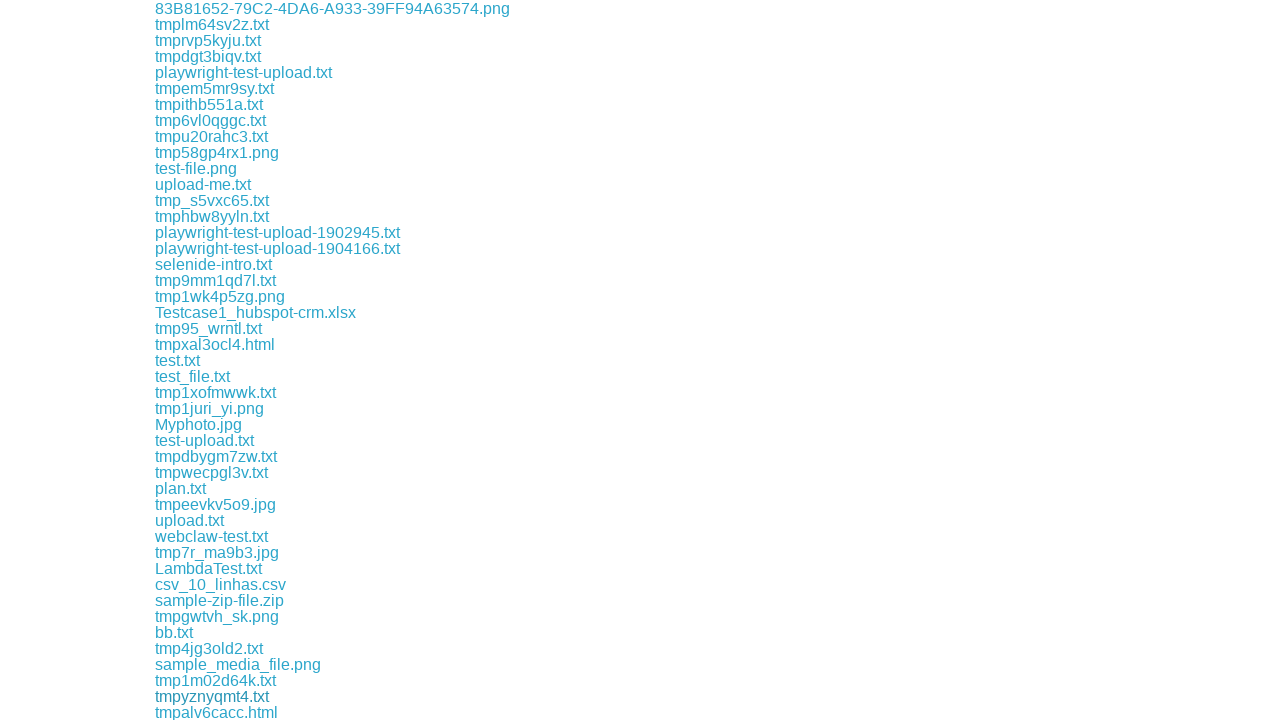

Retrieved href attribute from link
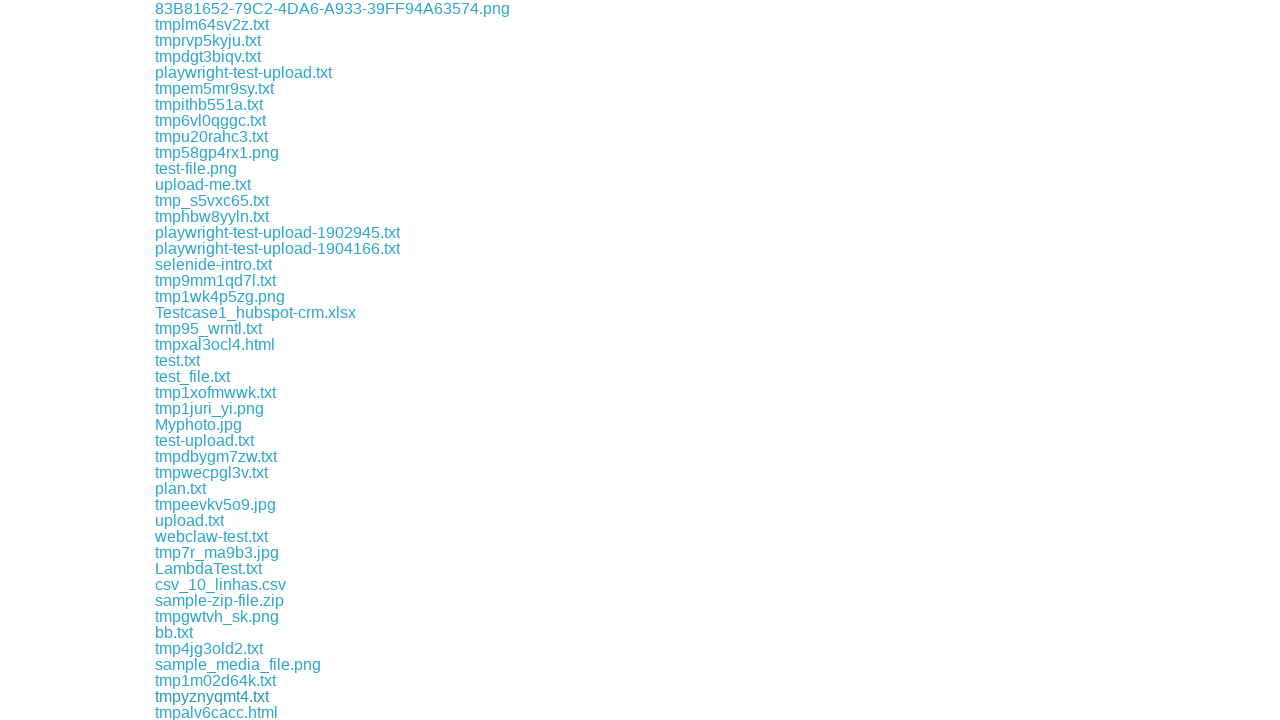

Retrieved href attribute from link
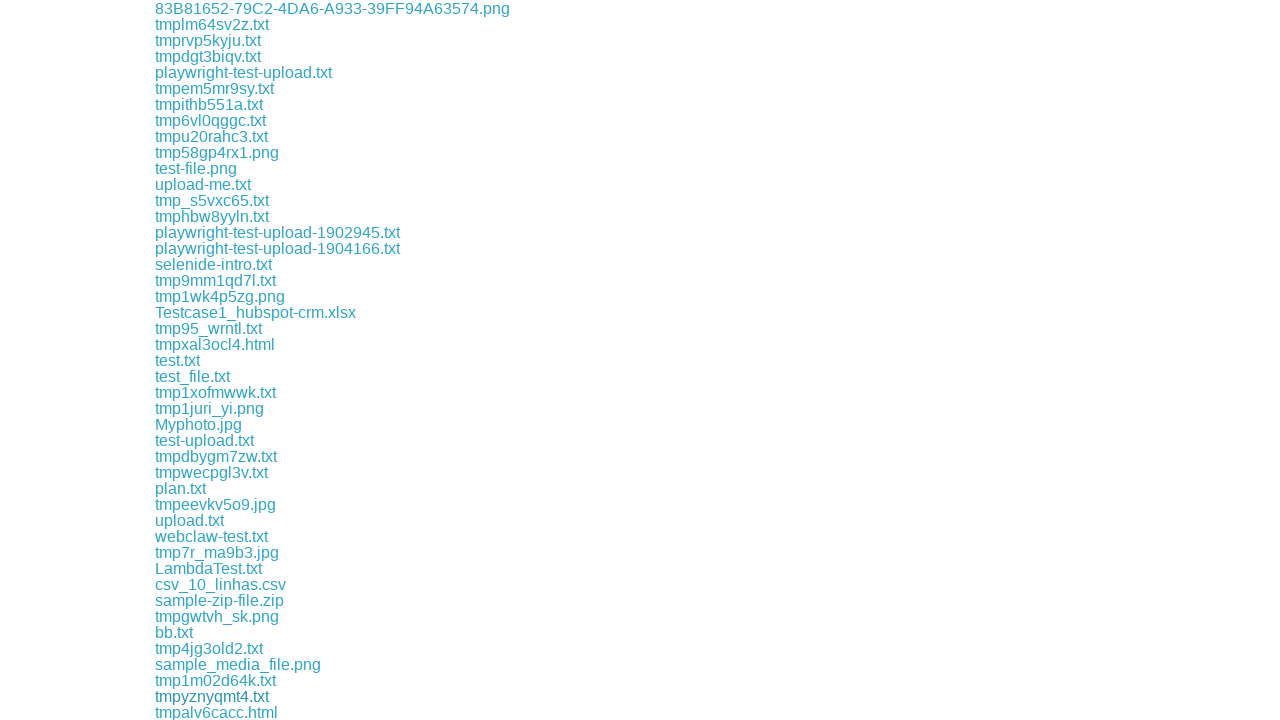

Clicked .txt download link: download/upload-test.txt at (204, 712) on a >> nth=65
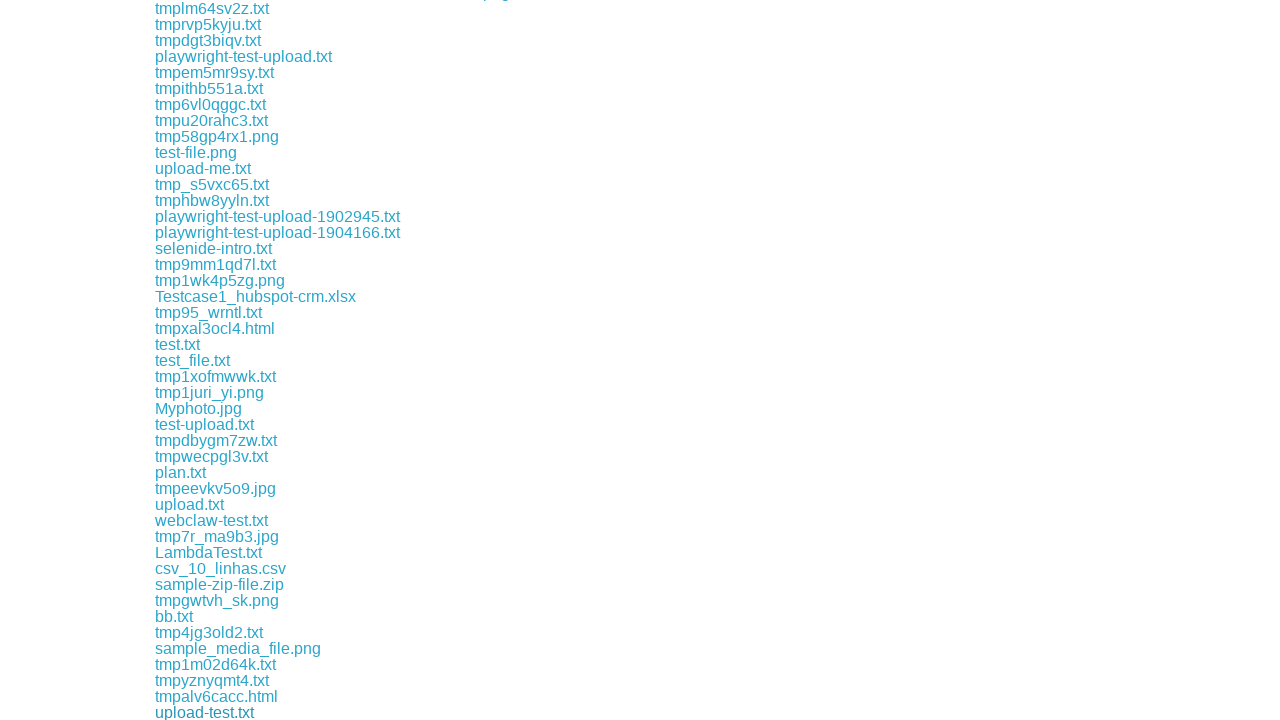

File downloaded: upload-test.txt
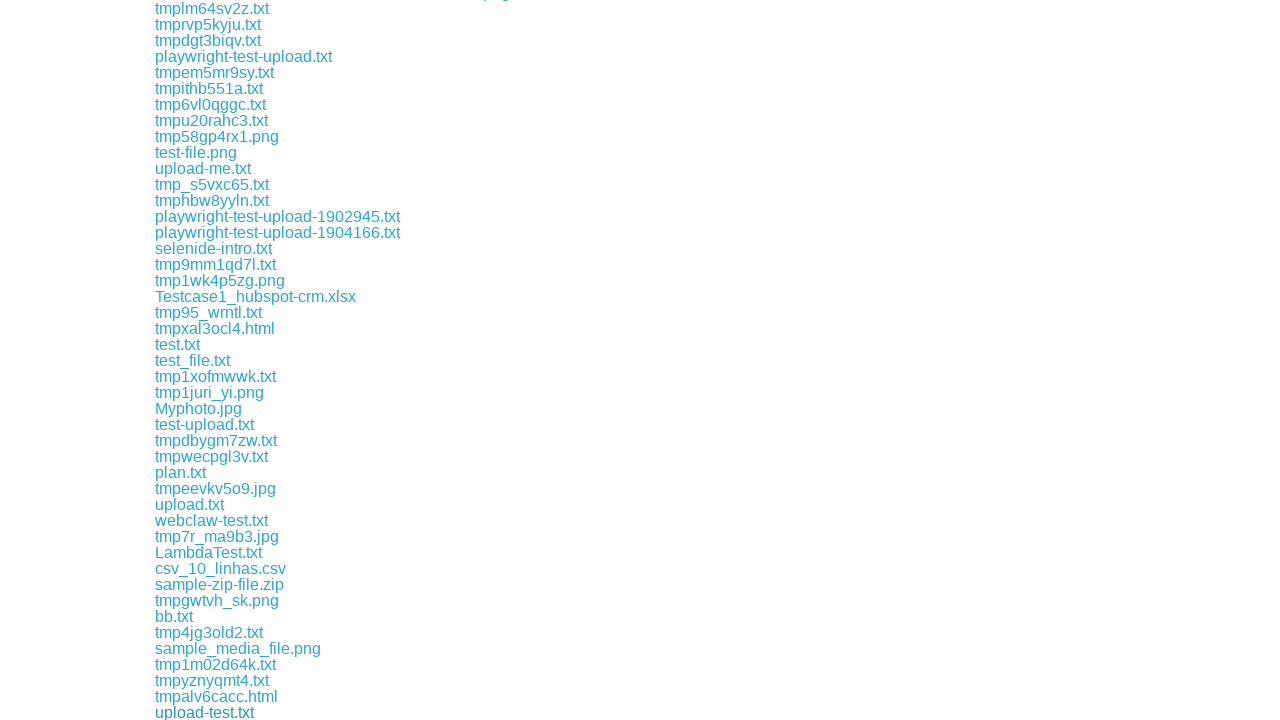

Waited 1 second for download to complete
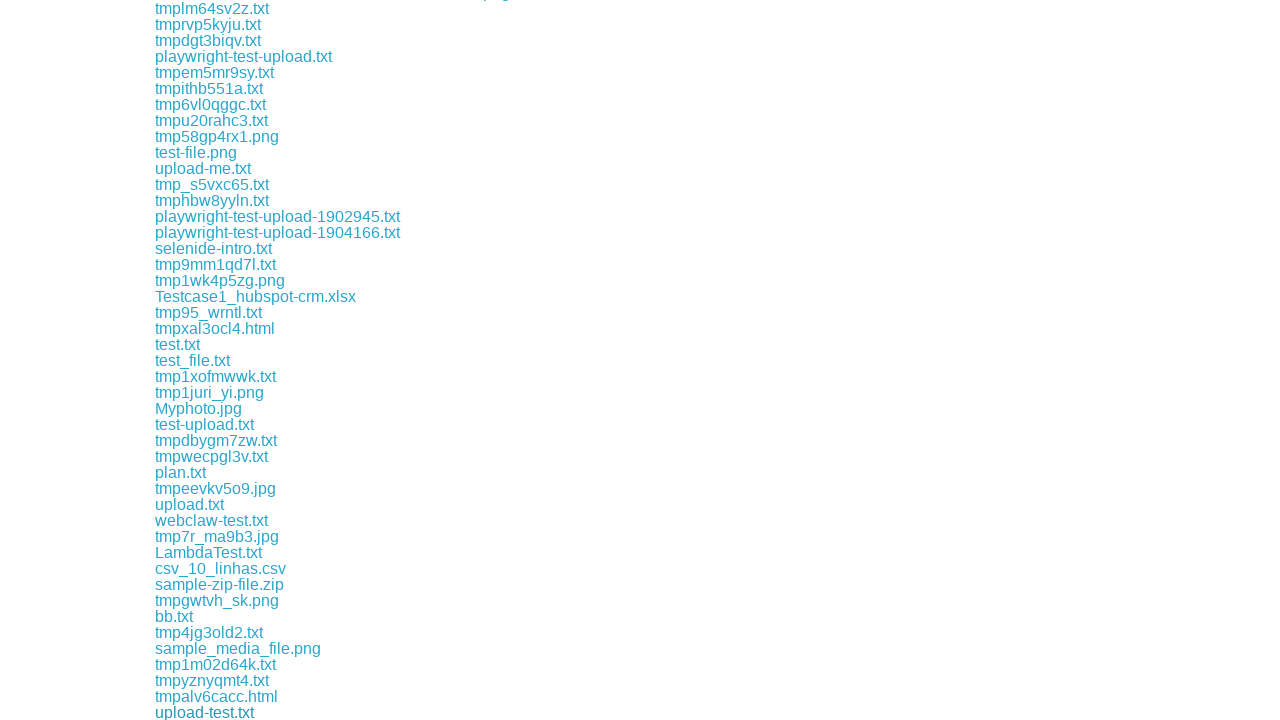

Retrieved href attribute from link
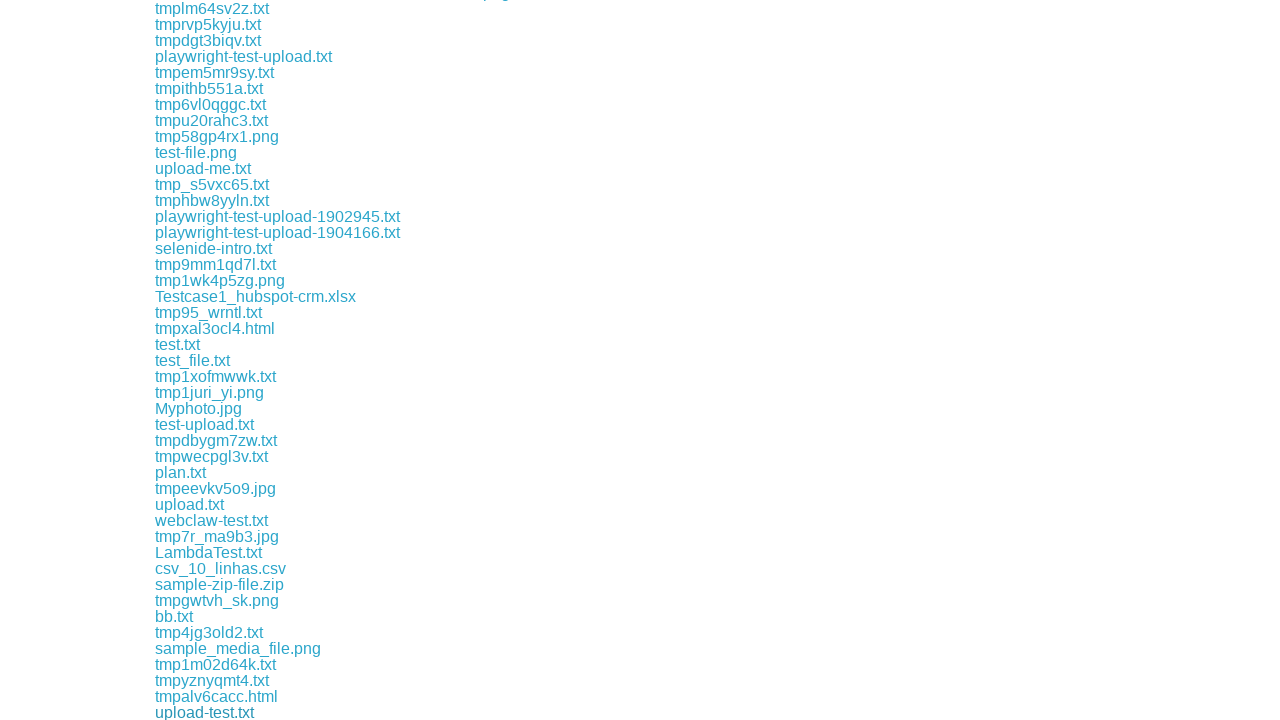

Clicked .txt download link: download/sample_upload.txt at (220, 712) on a >> nth=66
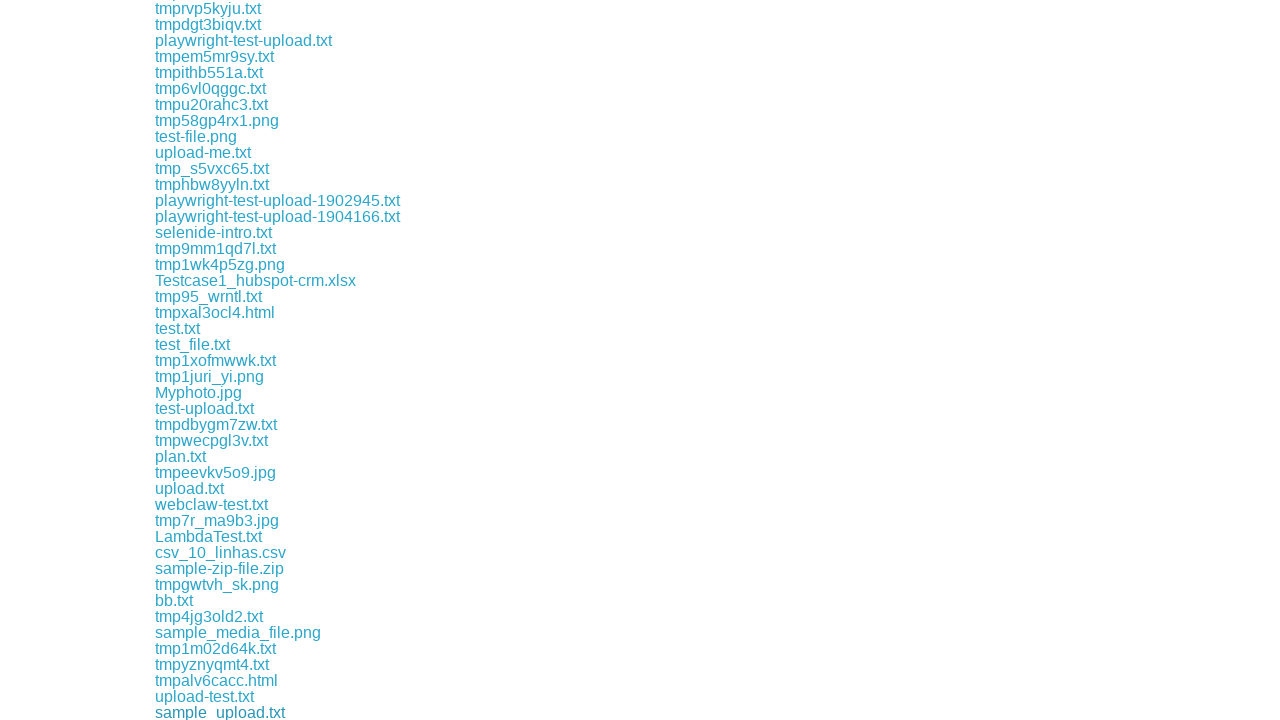

File downloaded: sample_upload.txt
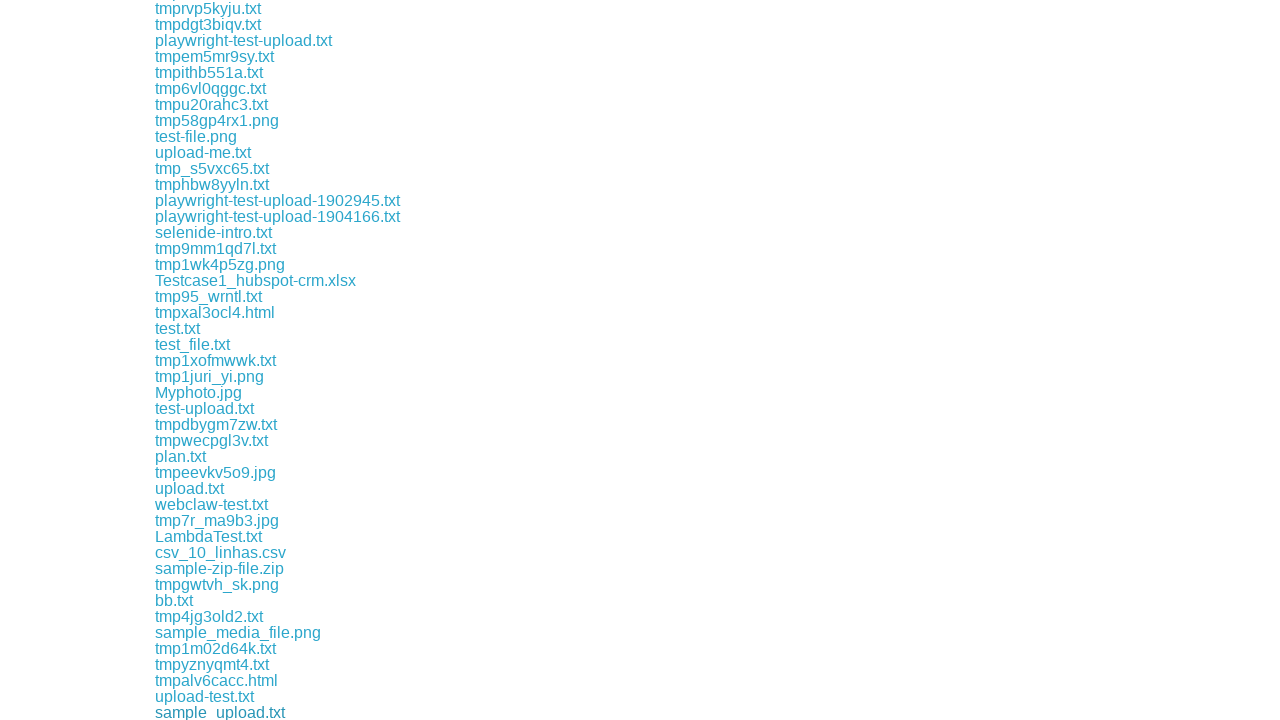

Waited 1 second for download to complete
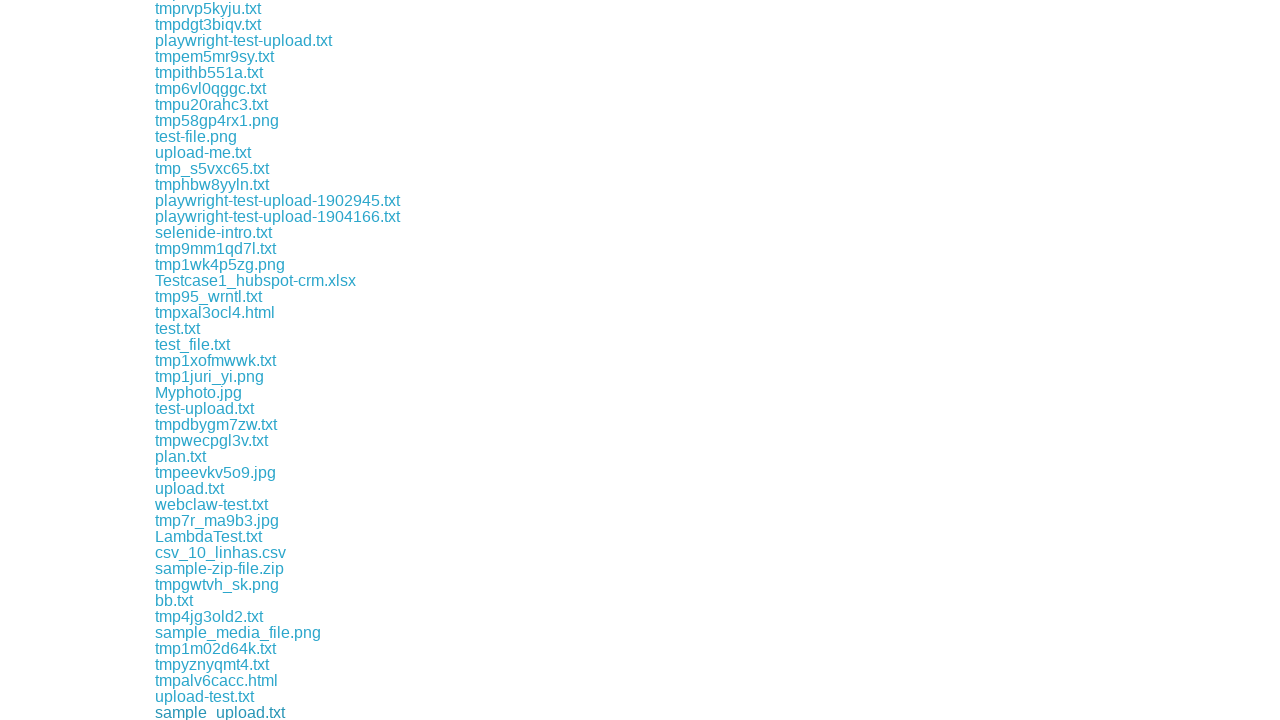

Retrieved href attribute from link
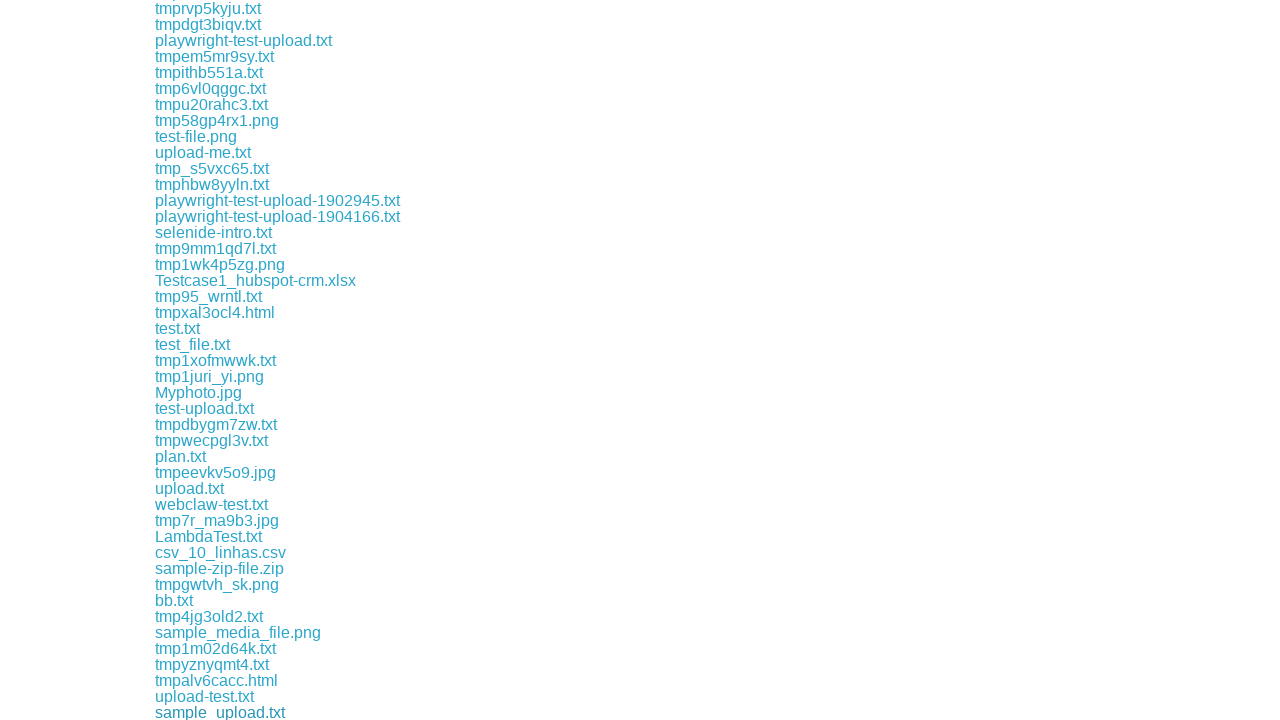

Clicked .txt download link: download/tmpwuw3p6h6.txt at (217, 712) on a >> nth=67
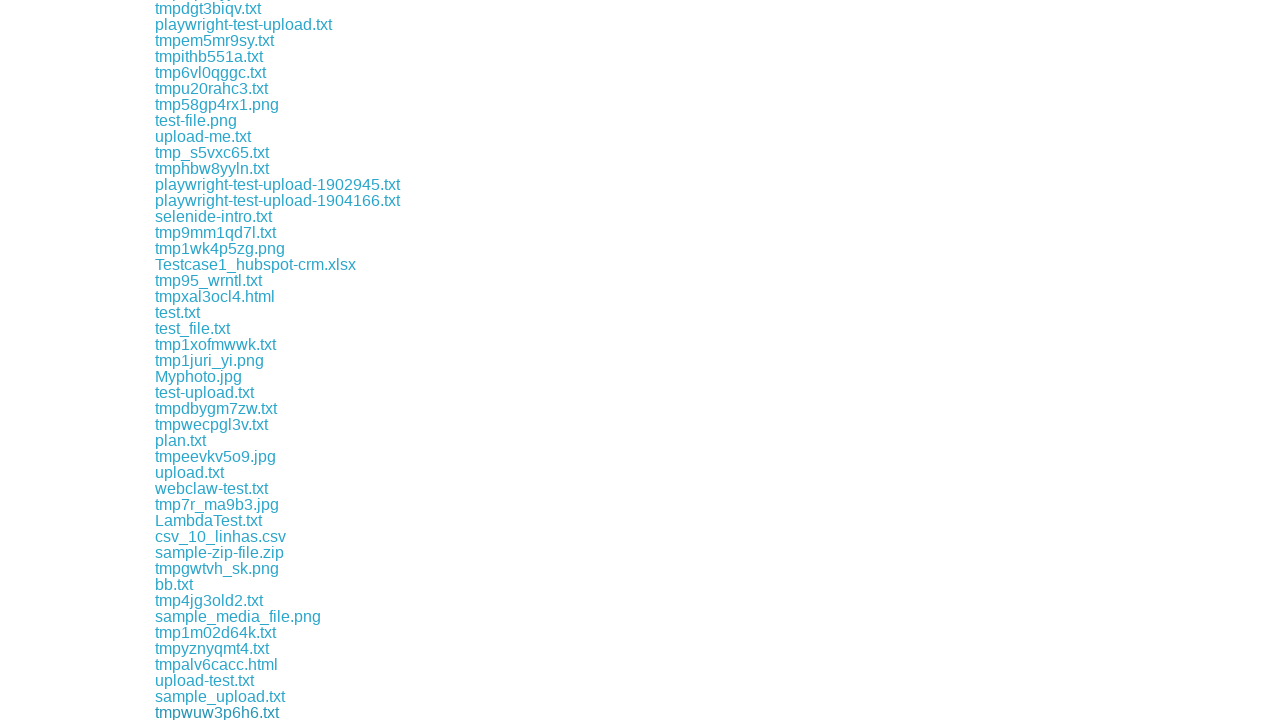

File downloaded: tmpwuw3p6h6.txt
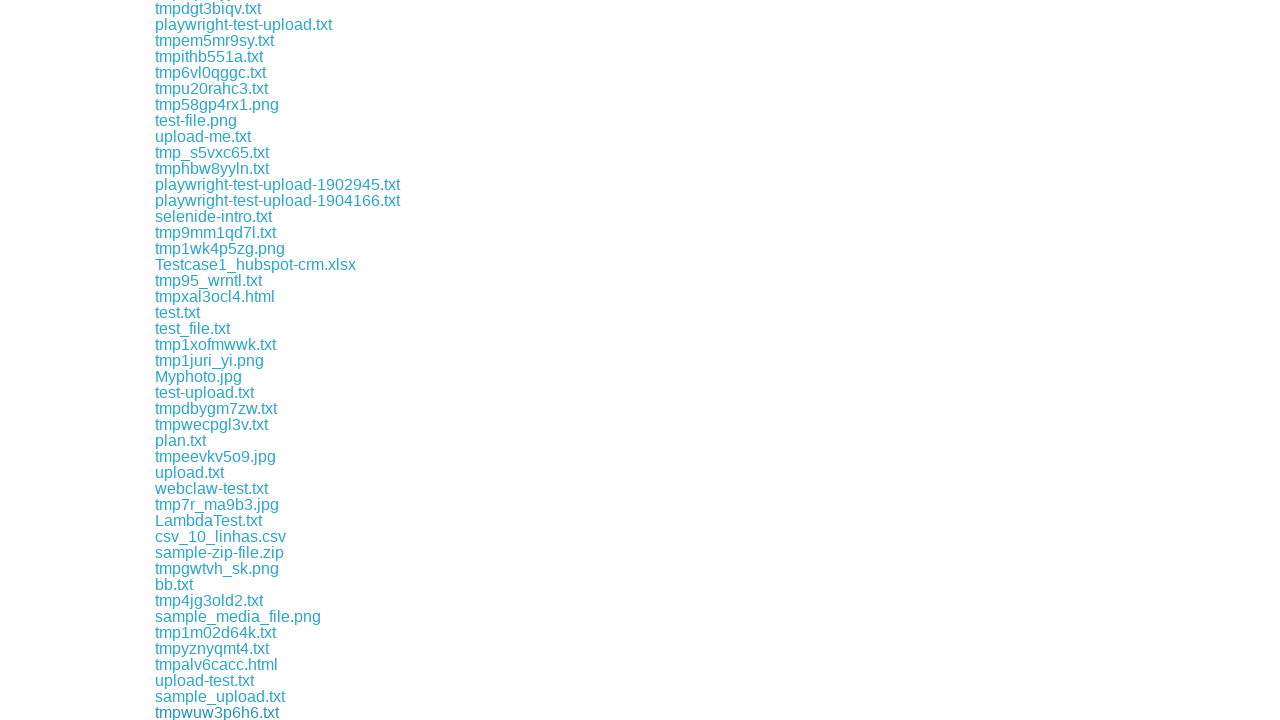

Waited 1 second for download to complete
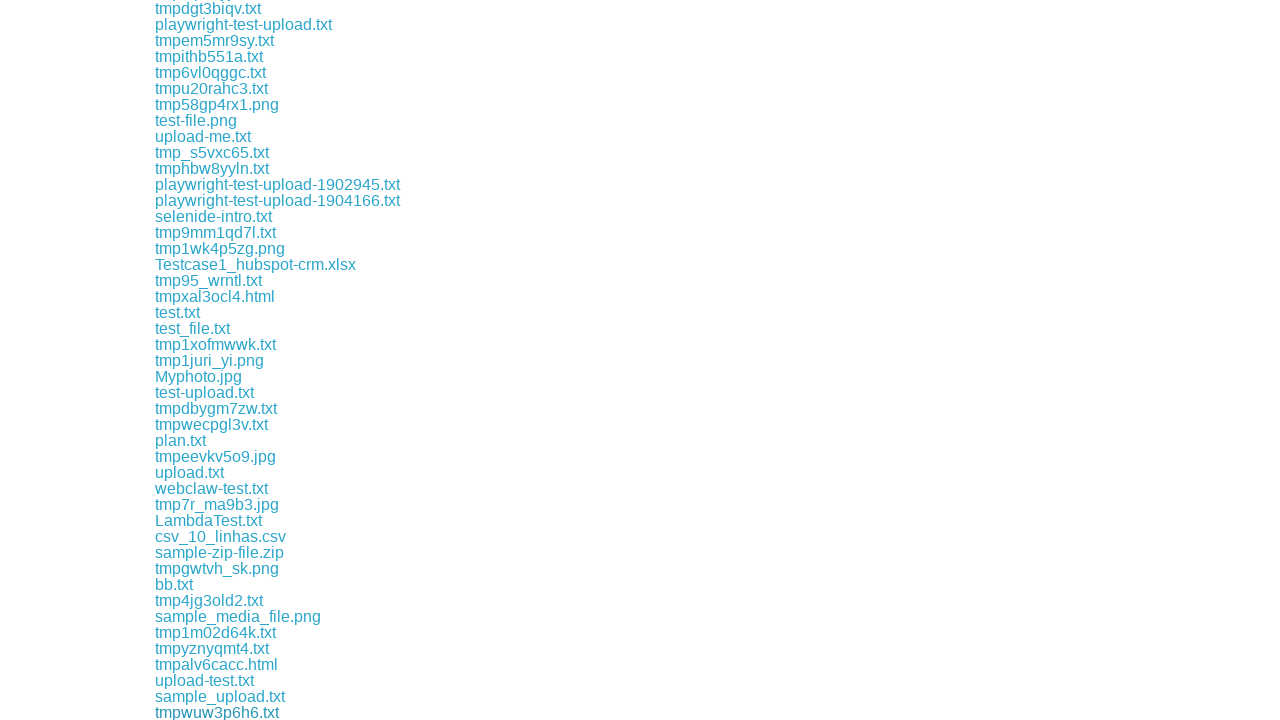

Retrieved href attribute from link
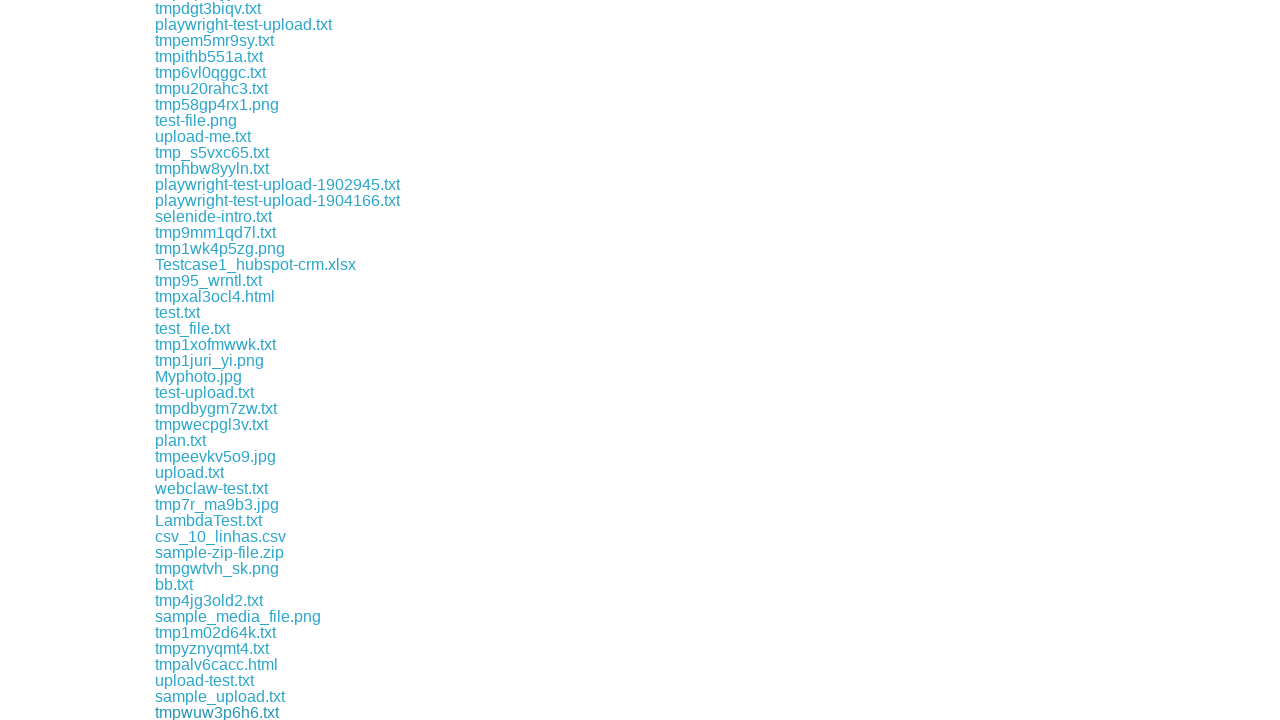

Clicked .txt download link: download/tmpzqbtcobd.txt at (210, 712) on a >> nth=68
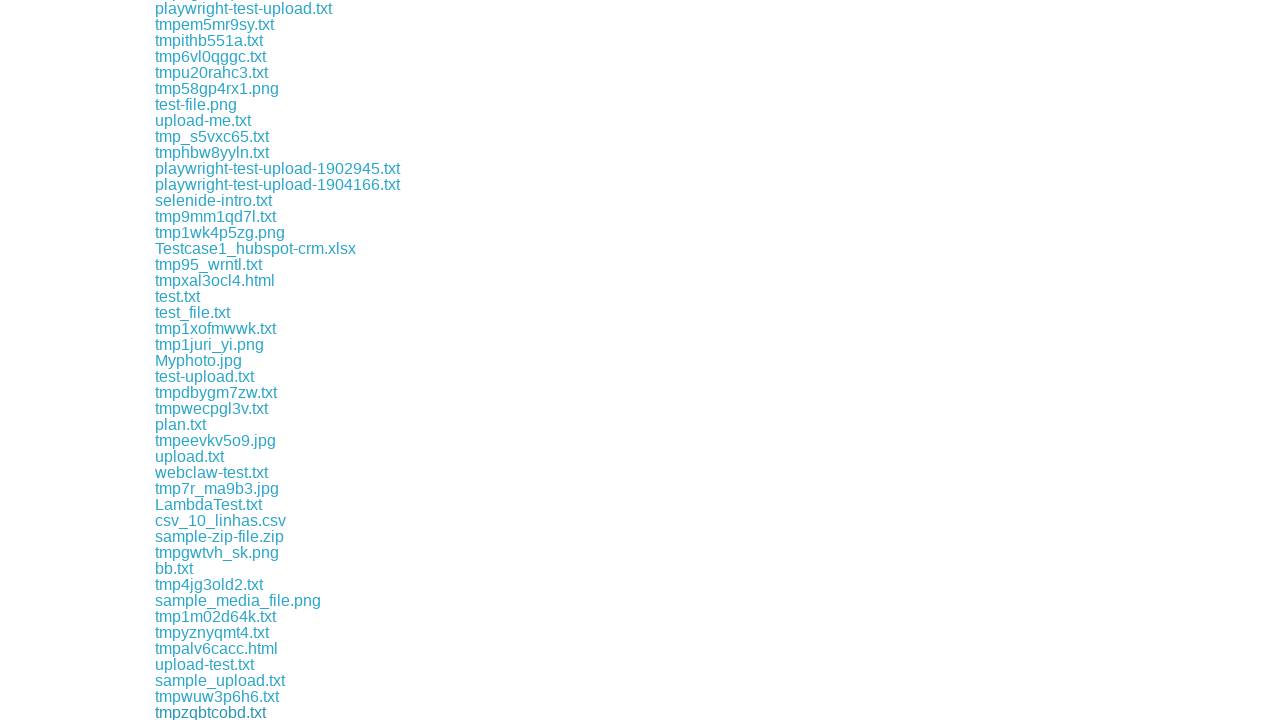

File downloaded: tmpzqbtcobd.txt
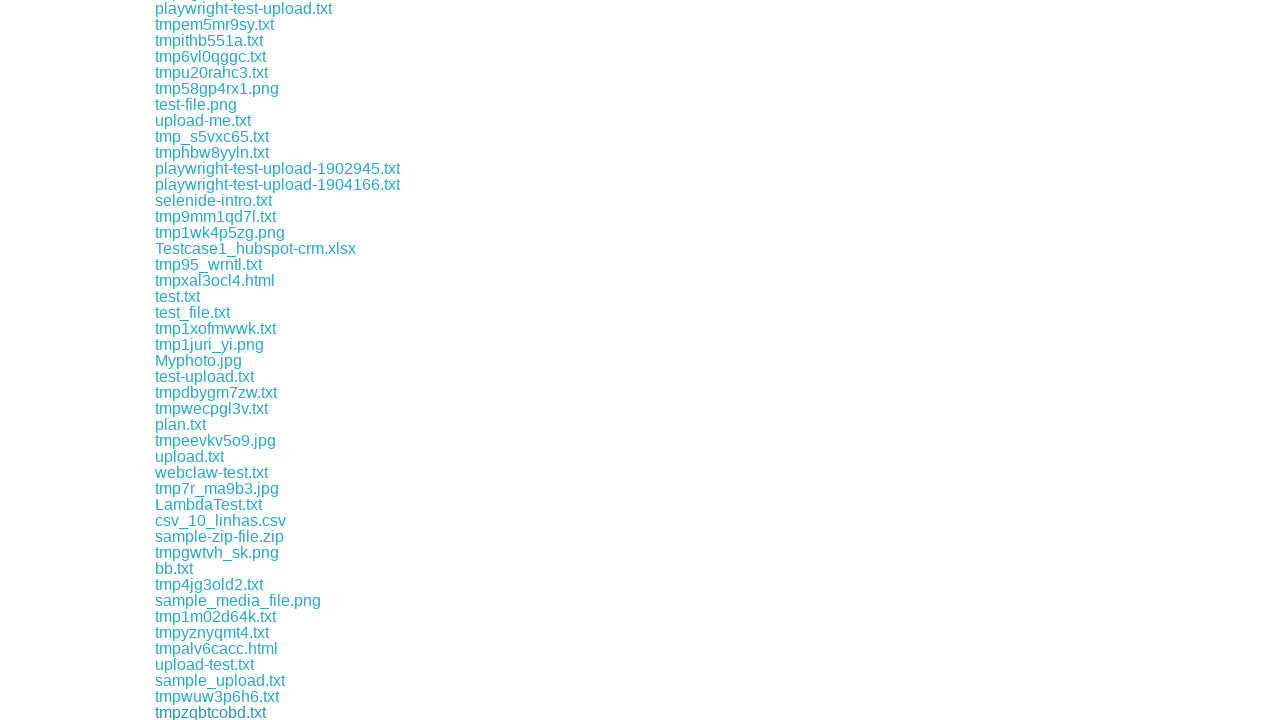

Waited 1 second for download to complete
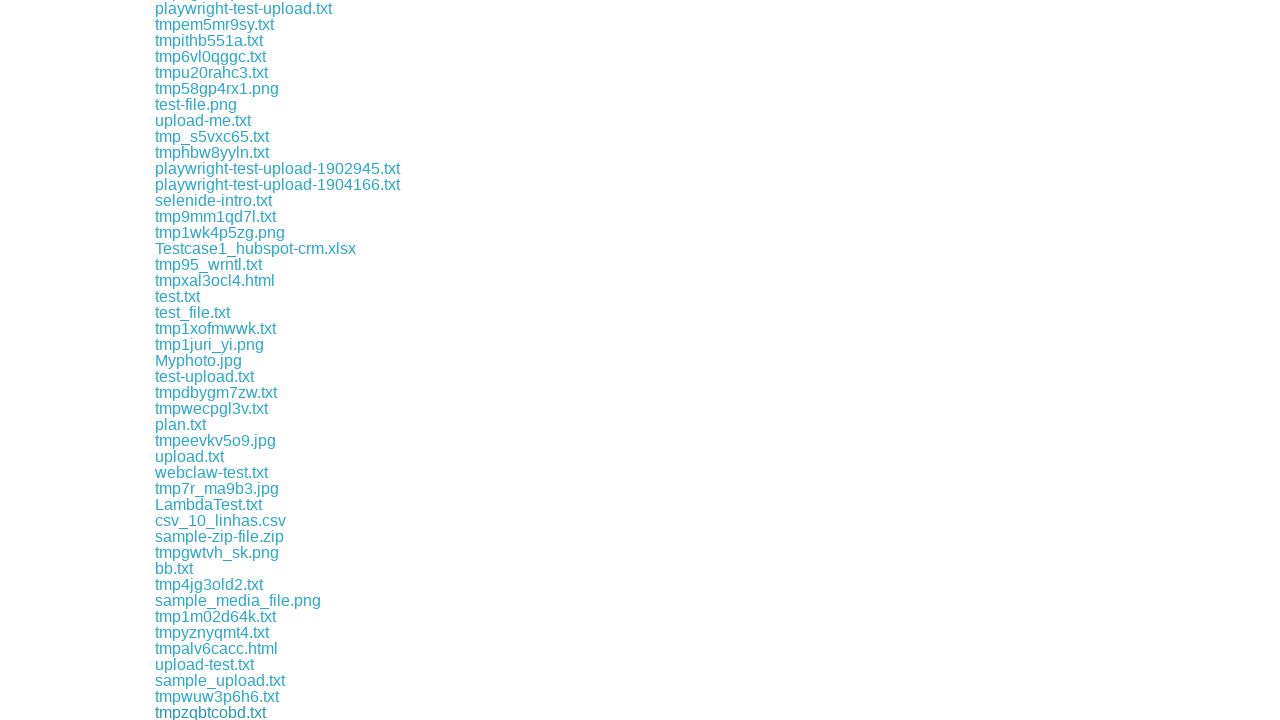

Retrieved href attribute from link
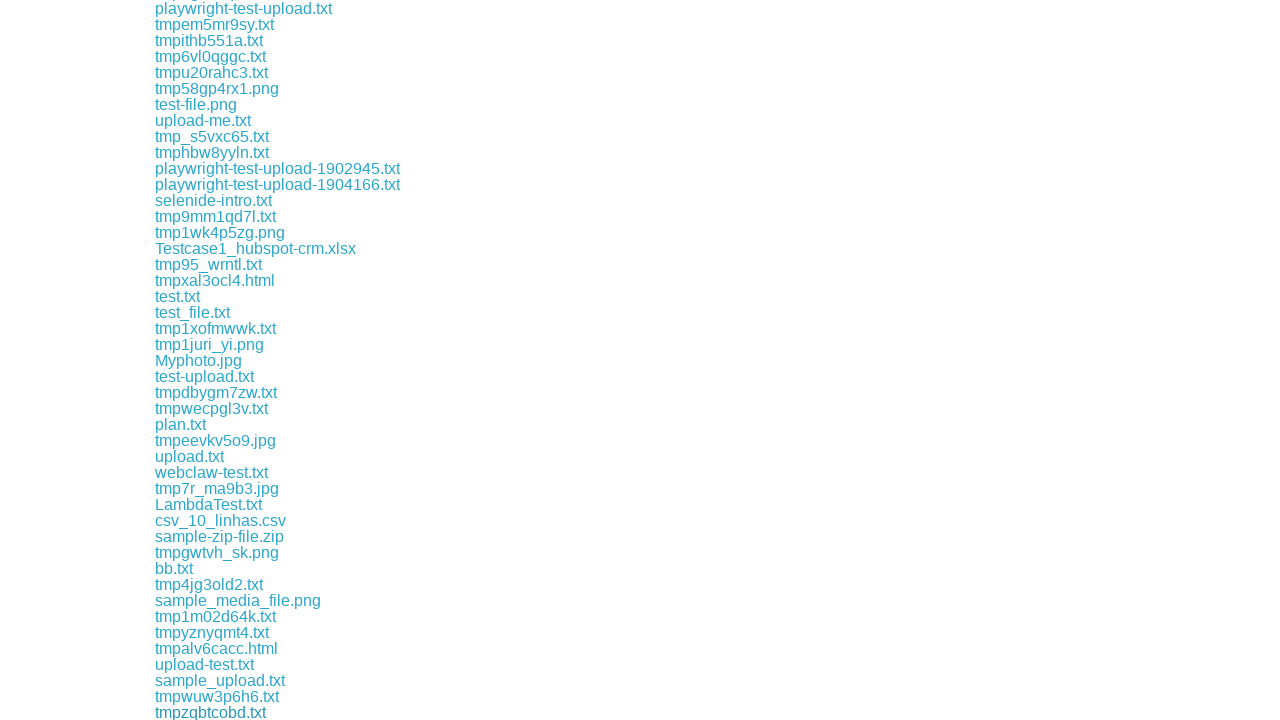

Clicked .txt download link: download/tmpn4uo91se.txt at (214, 712) on a >> nth=69
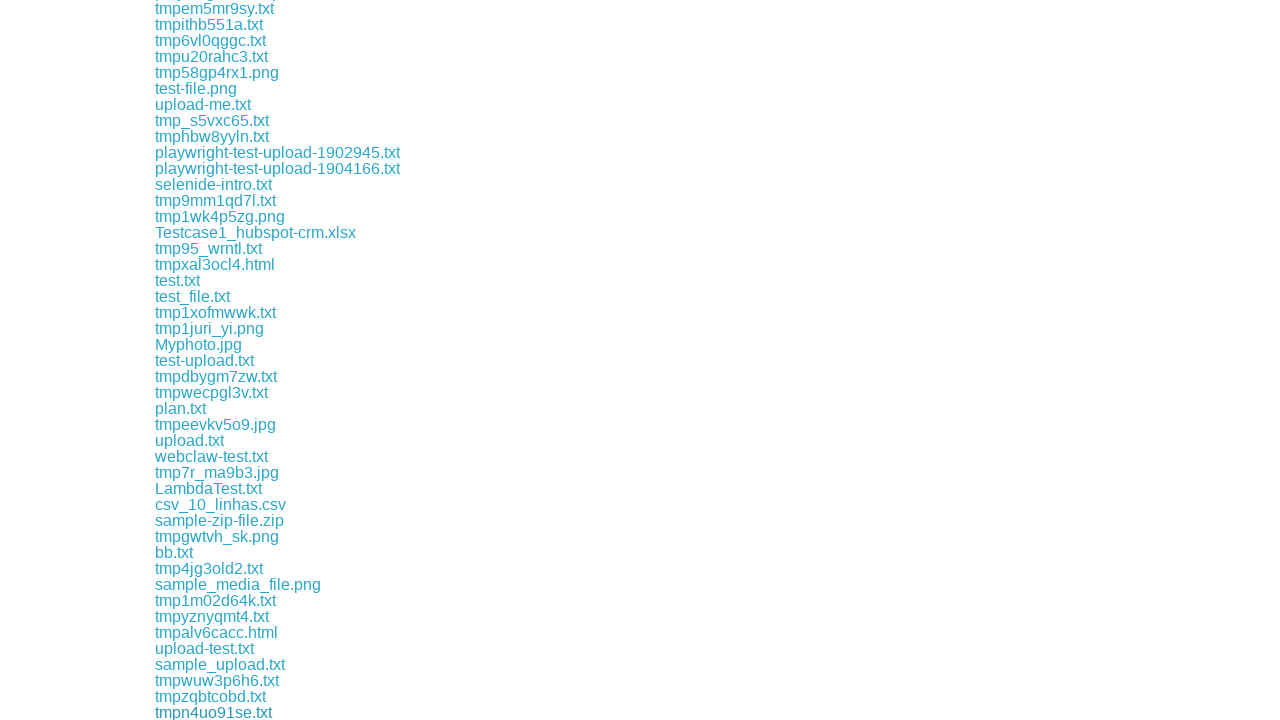

File downloaded: tmpn4uo91se.txt
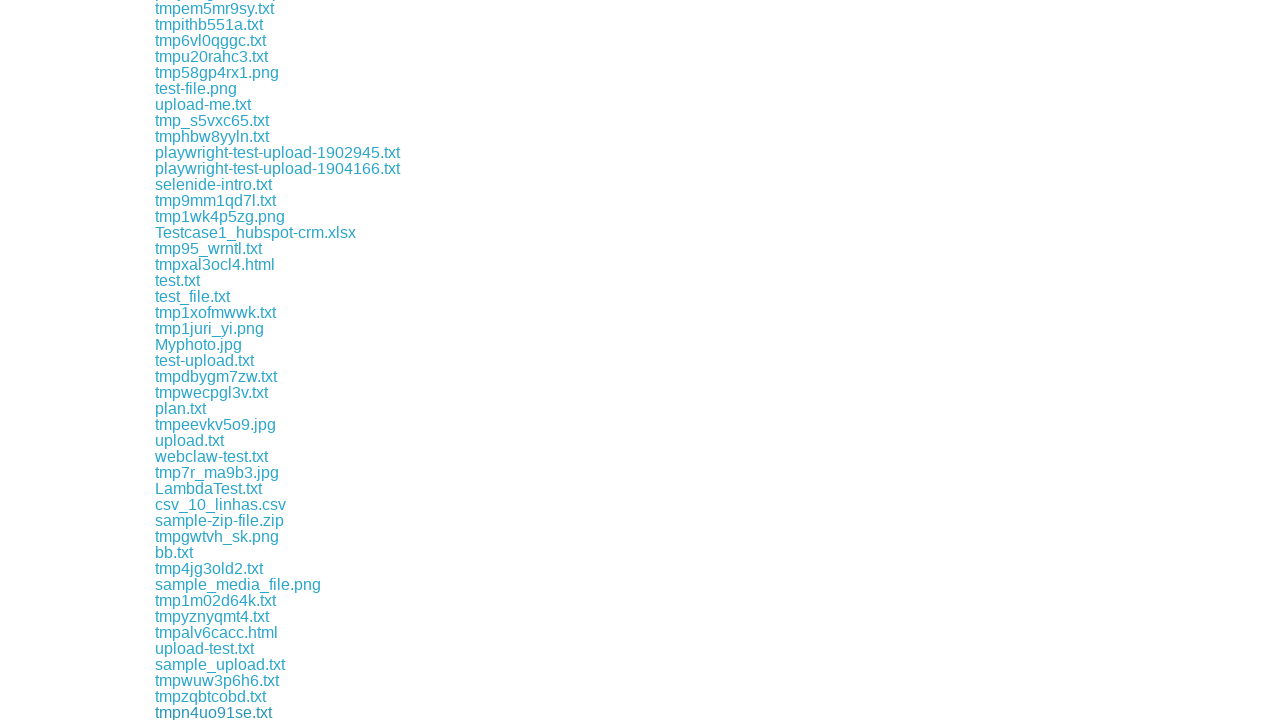

Waited 1 second for download to complete
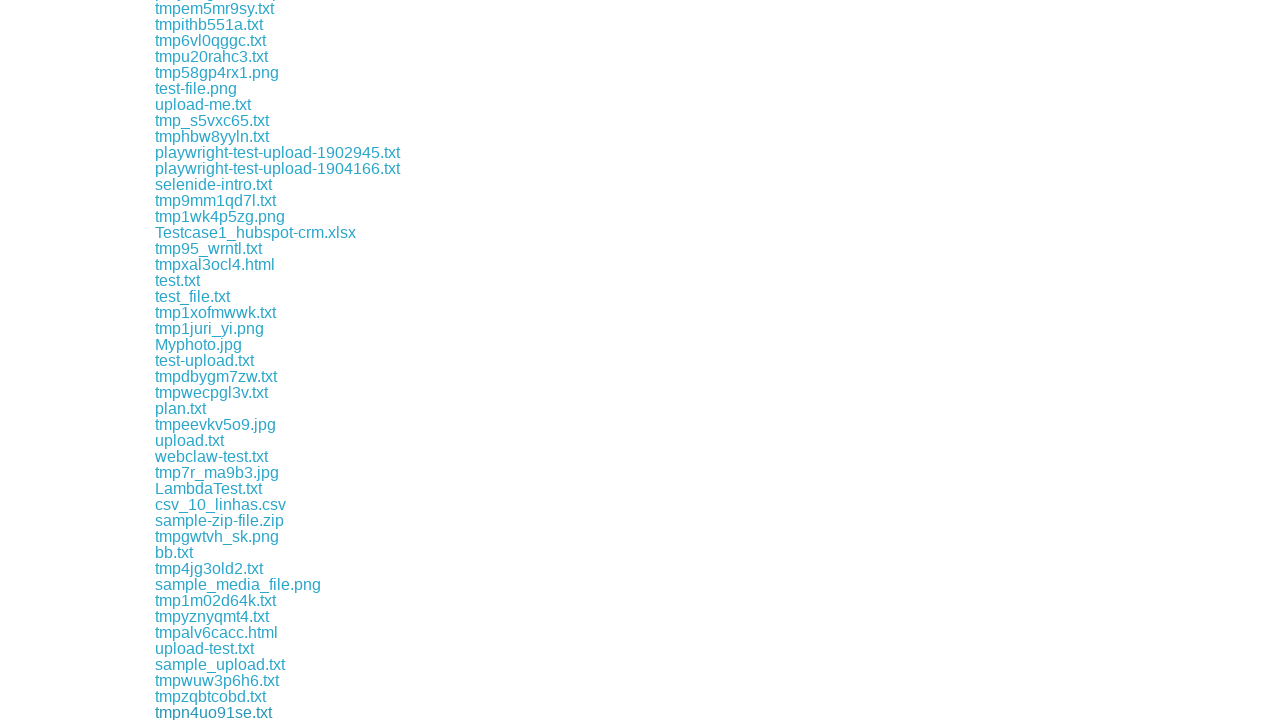

Retrieved href attribute from link
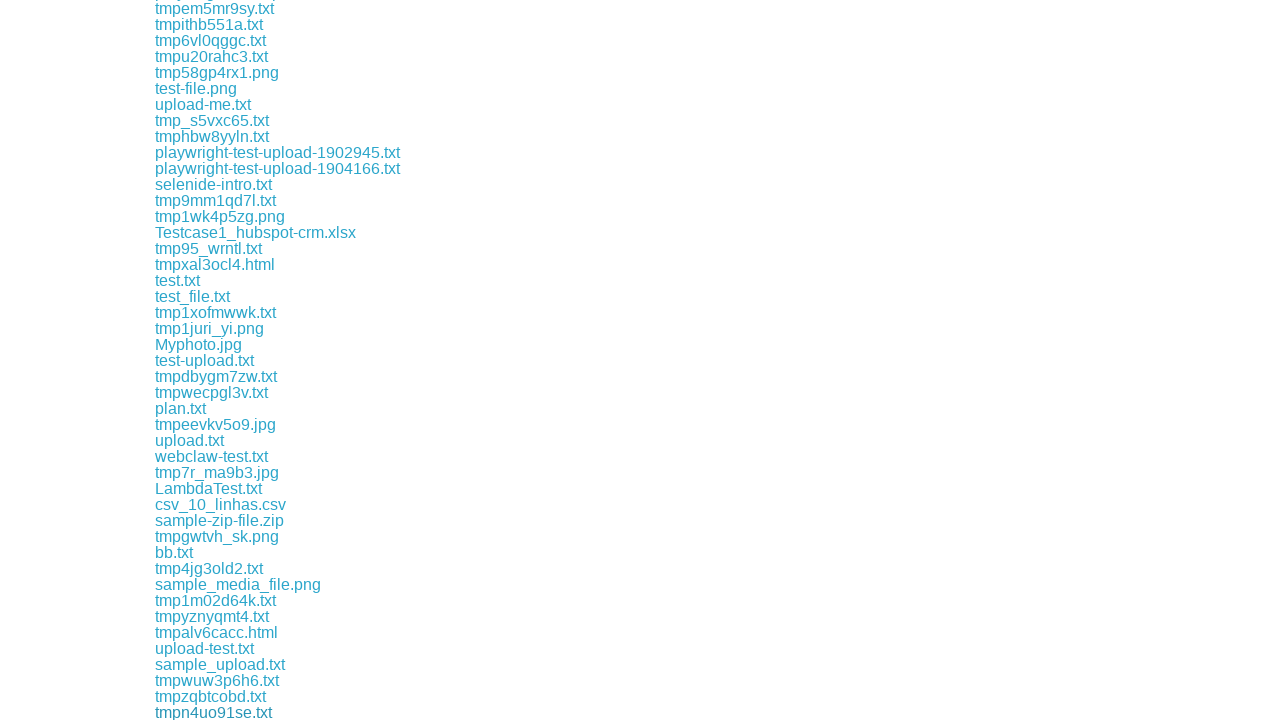

Clicked .txt download link: download/tmpr__duwda.txt at (214, 712) on a >> nth=70
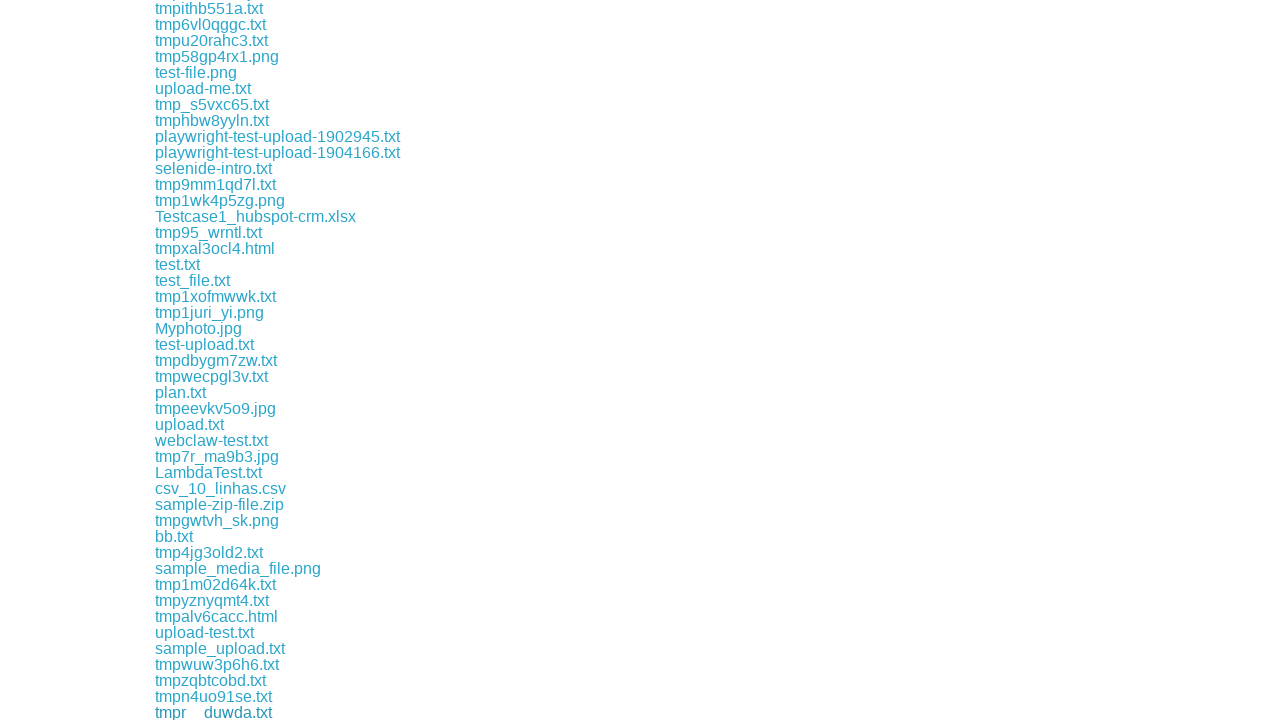

File downloaded: tmpr__duwda.txt
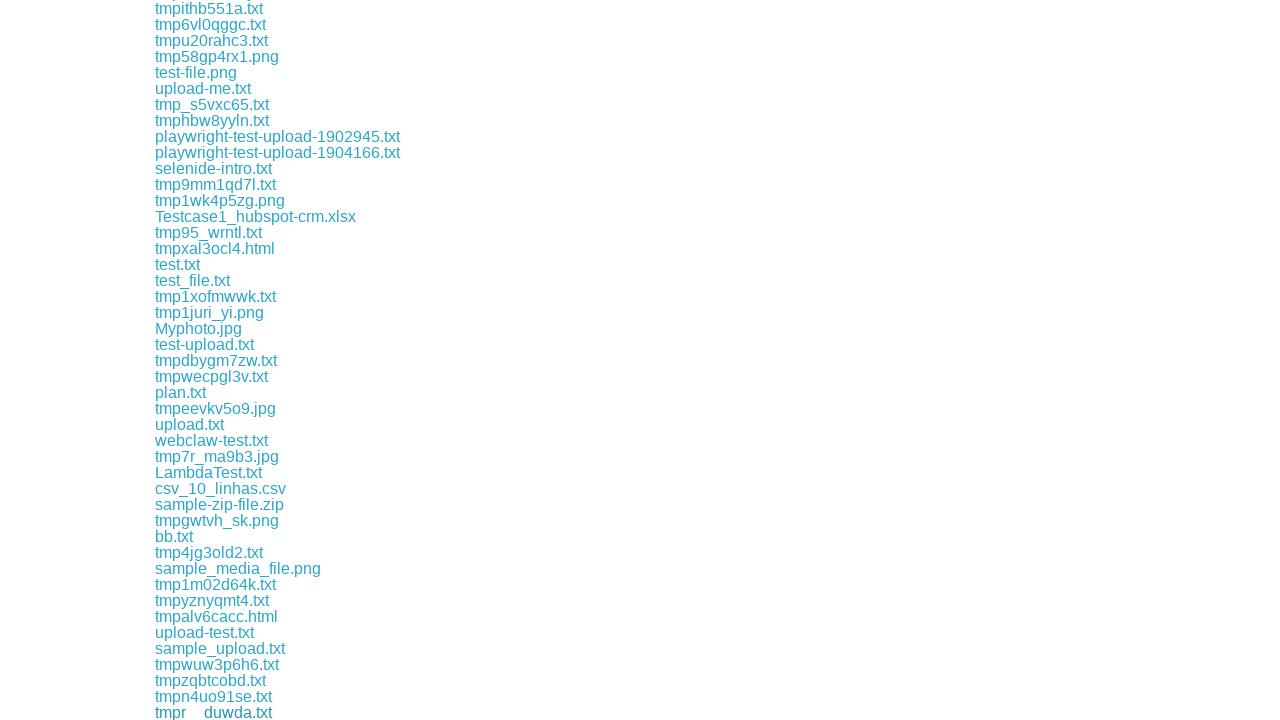

Waited 1 second for download to complete
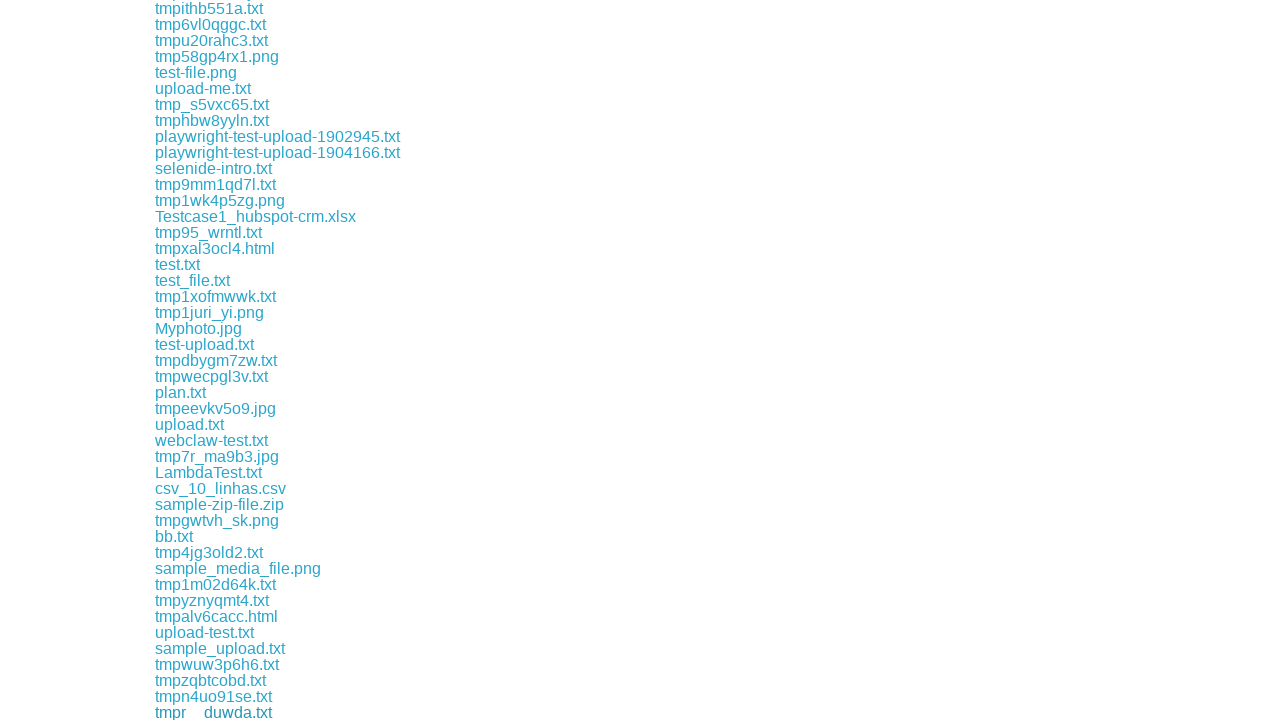

Retrieved href attribute from link
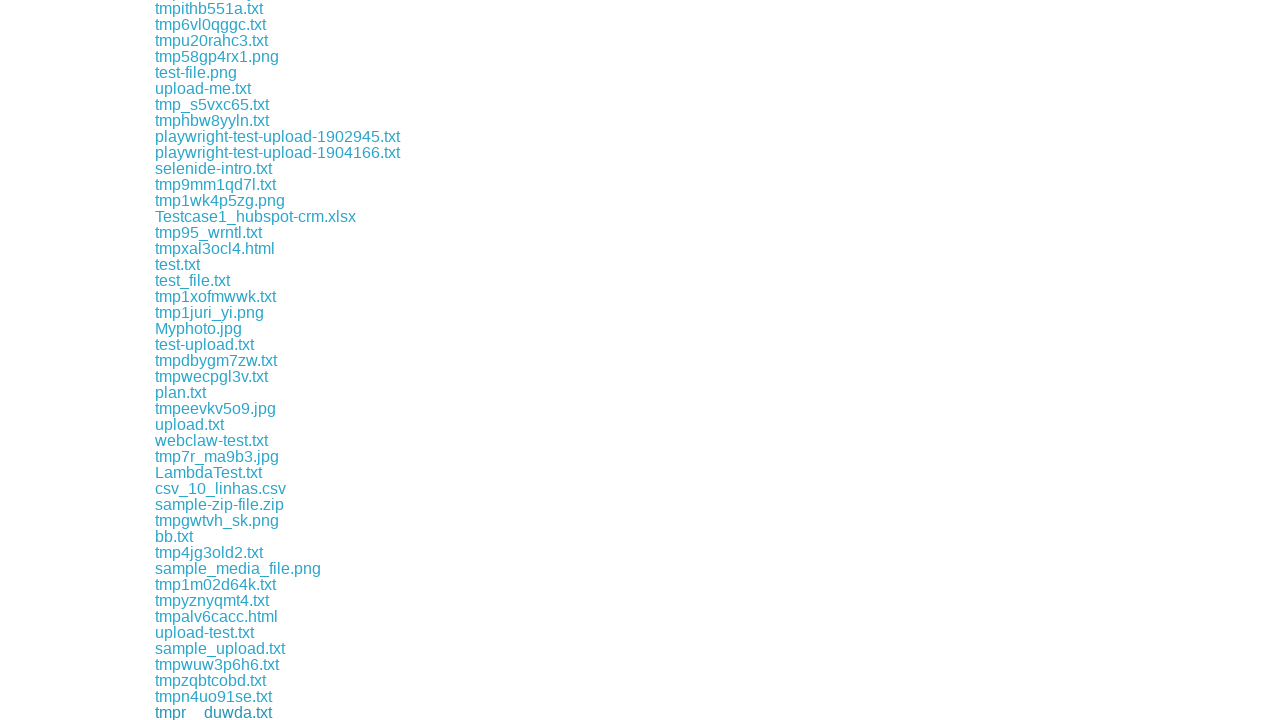

Clicked .txt download link: download/testing.txt at (188, 712) on a >> nth=71
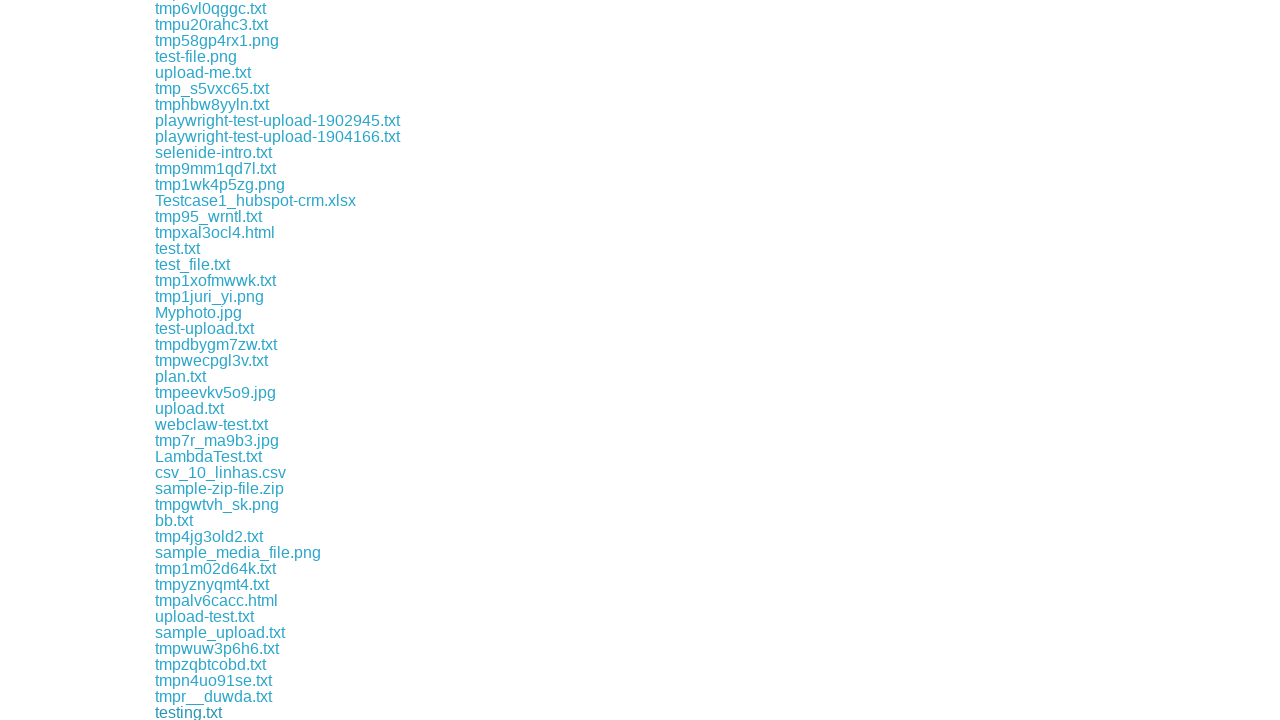

File downloaded: testing.txt
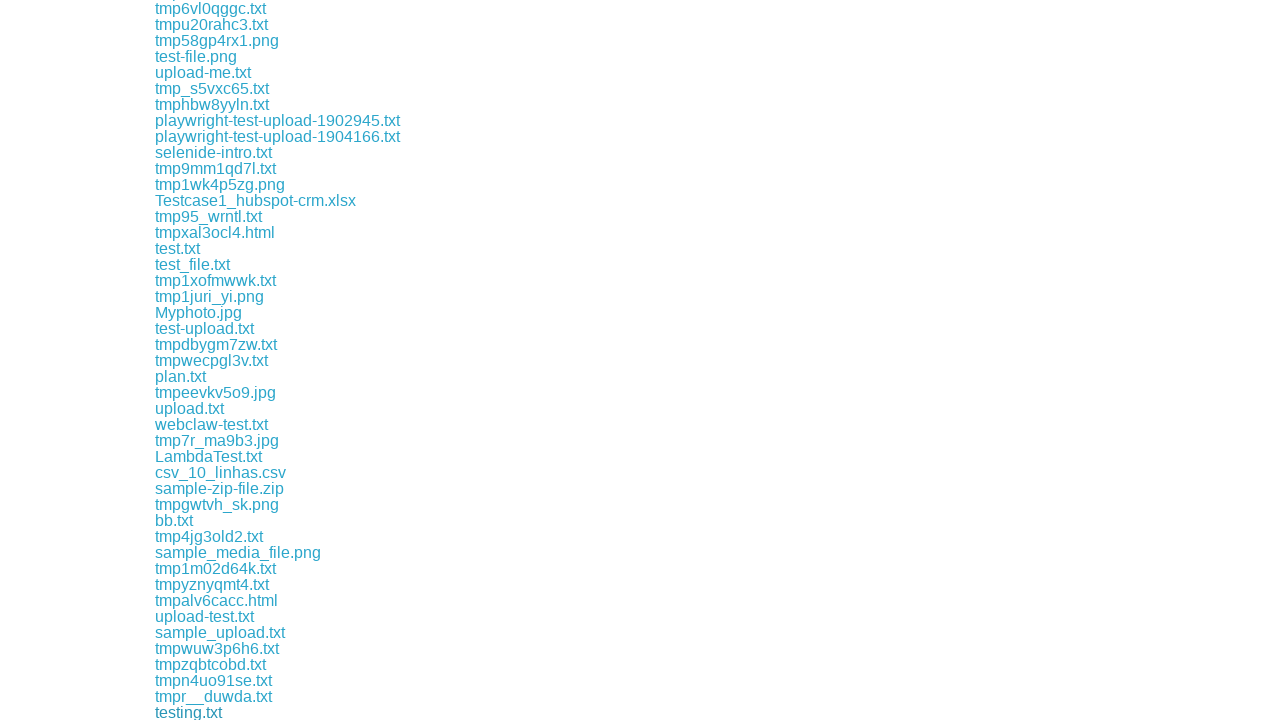

Waited 1 second for download to complete
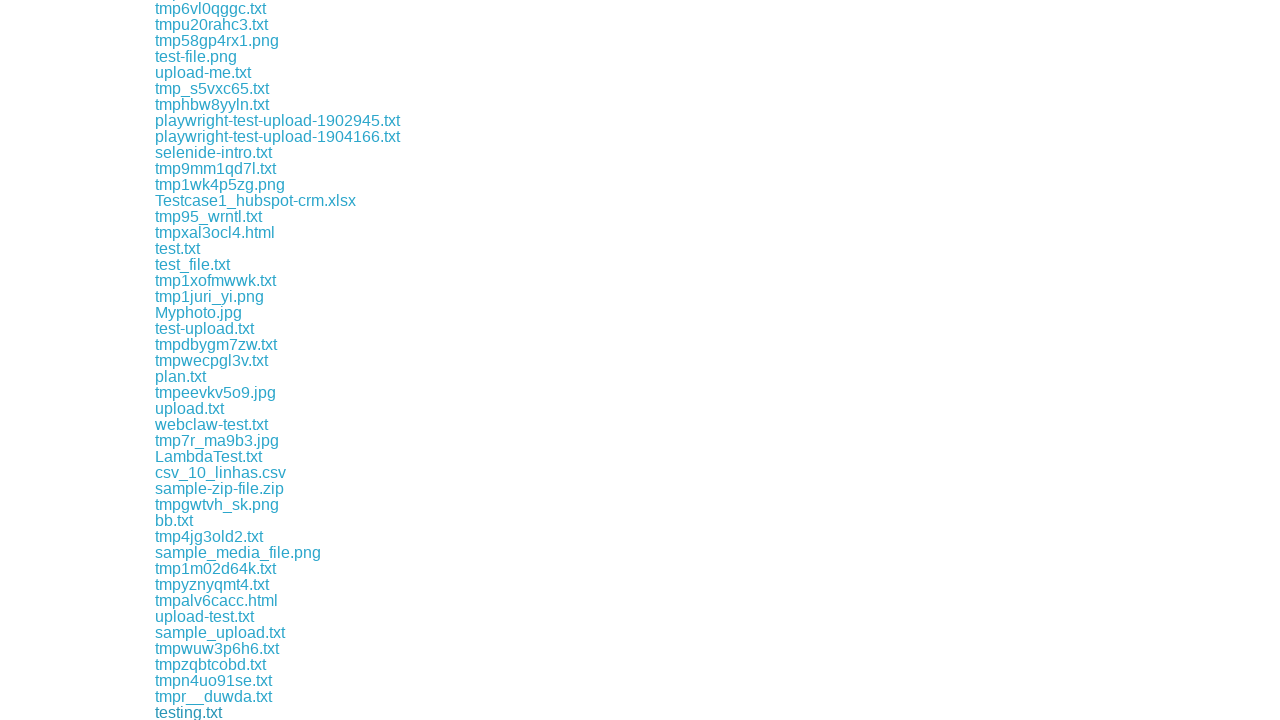

Retrieved href attribute from link
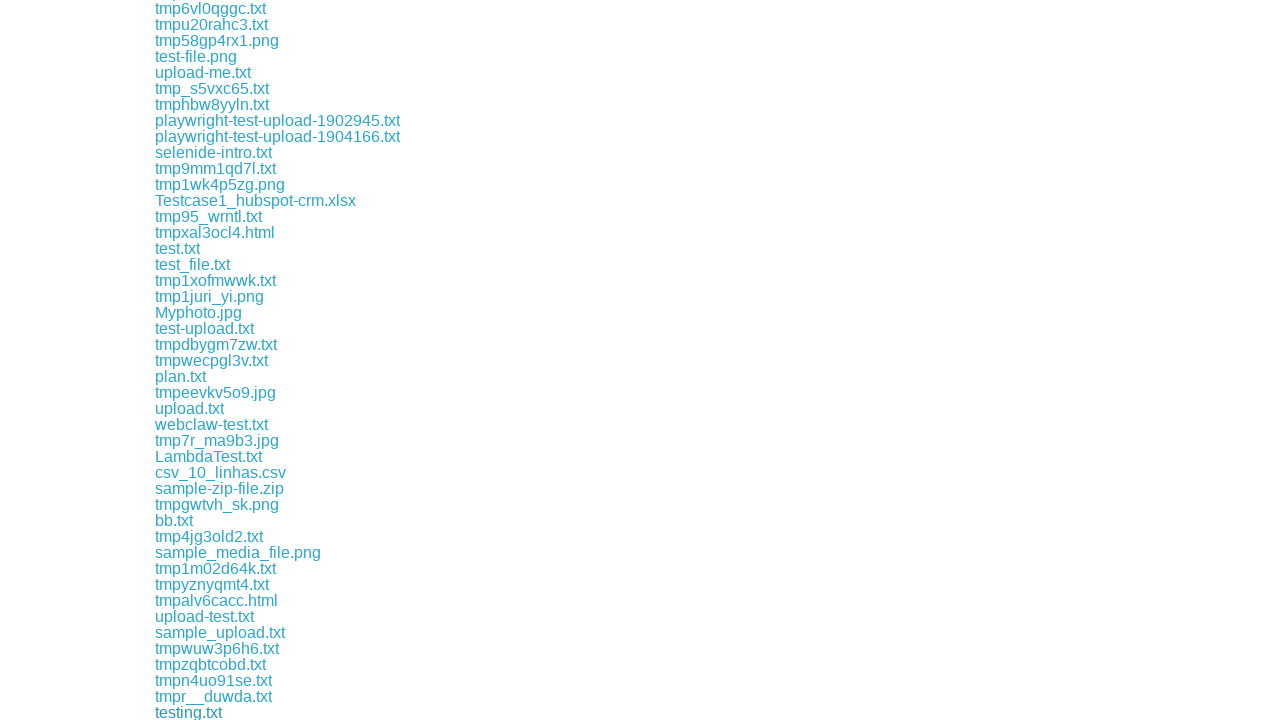

Retrieved href attribute from link
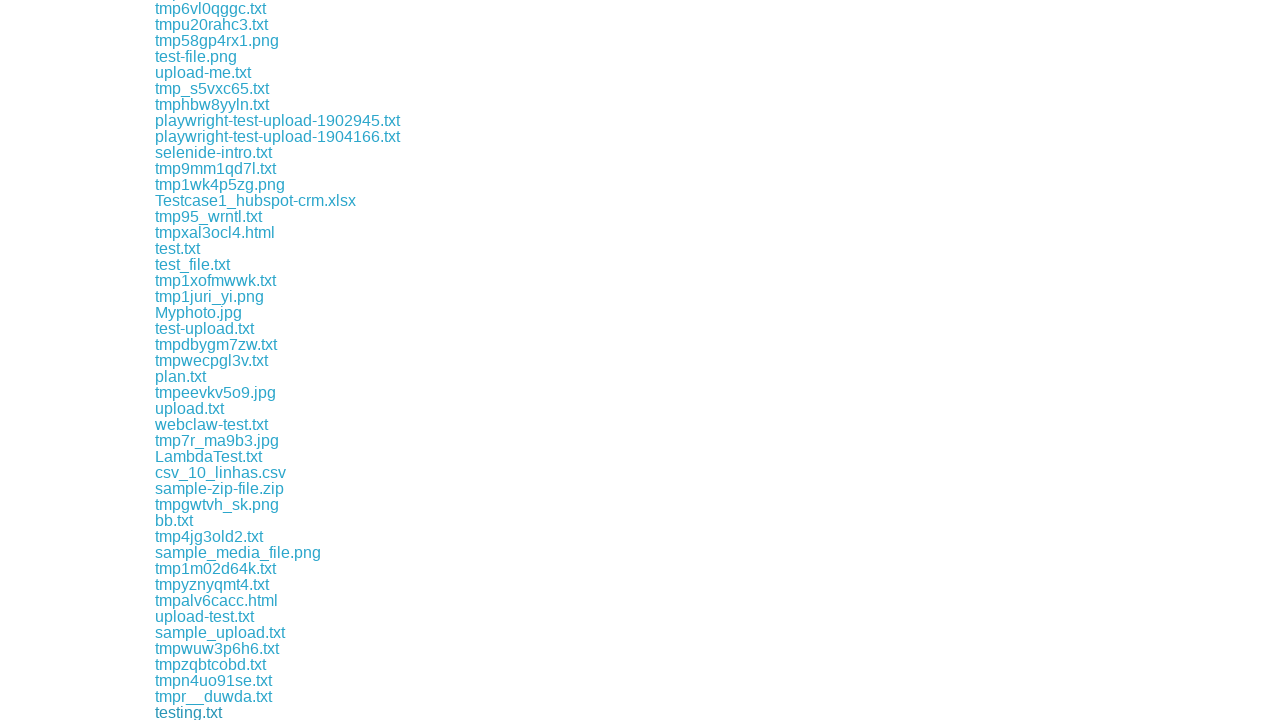

Clicked .txt download link: download/tmphb891uqk.txt at (214, 360) on a >> nth=73
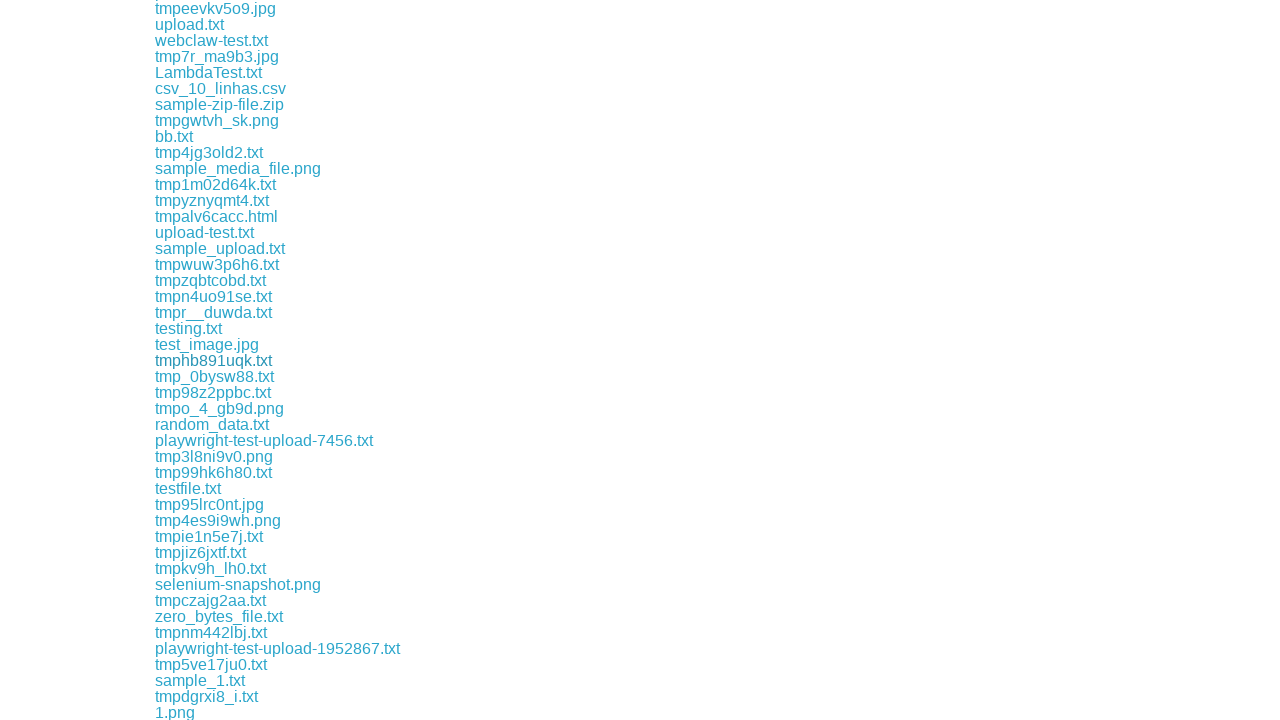

File downloaded: tmphb891uqk.txt
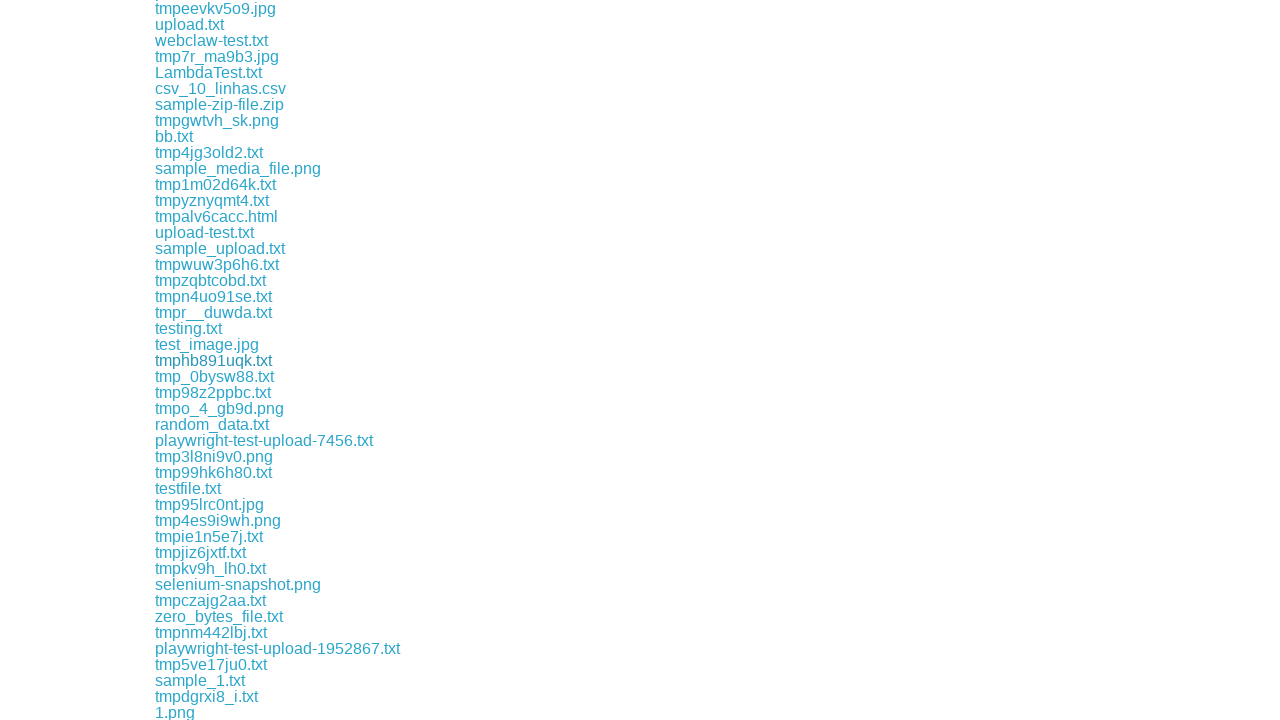

Waited 1 second for download to complete
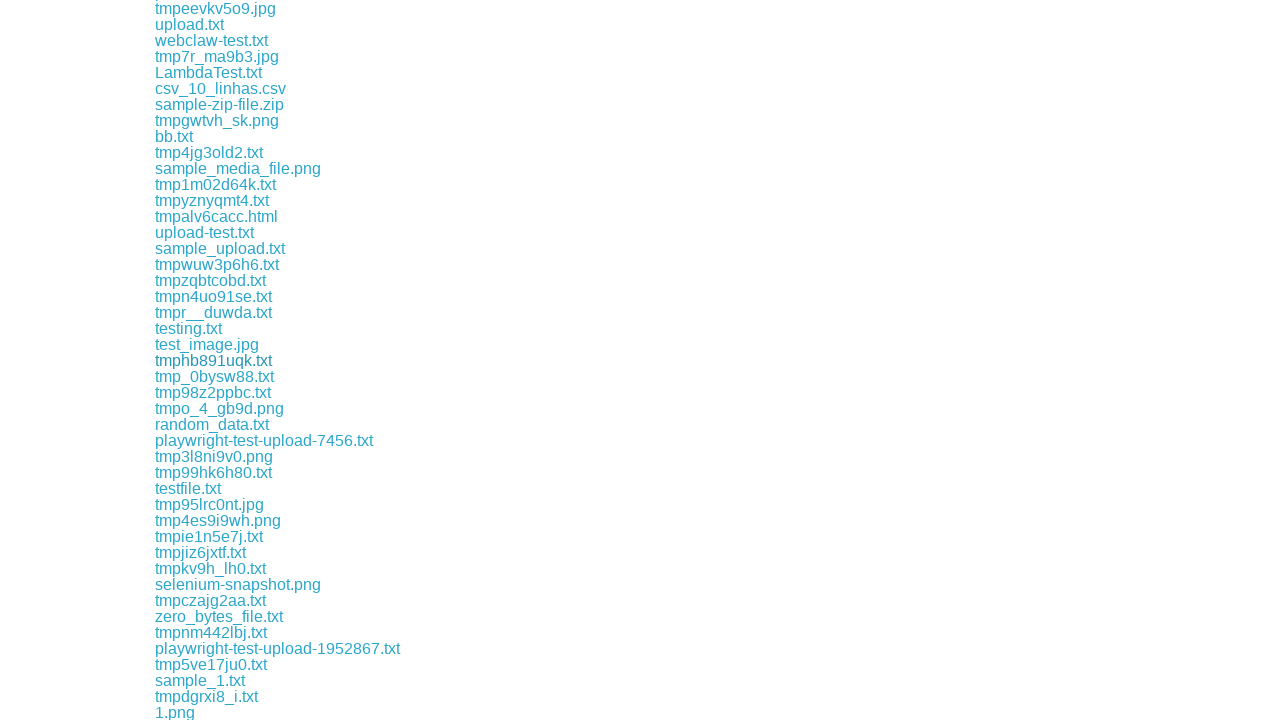

Retrieved href attribute from link
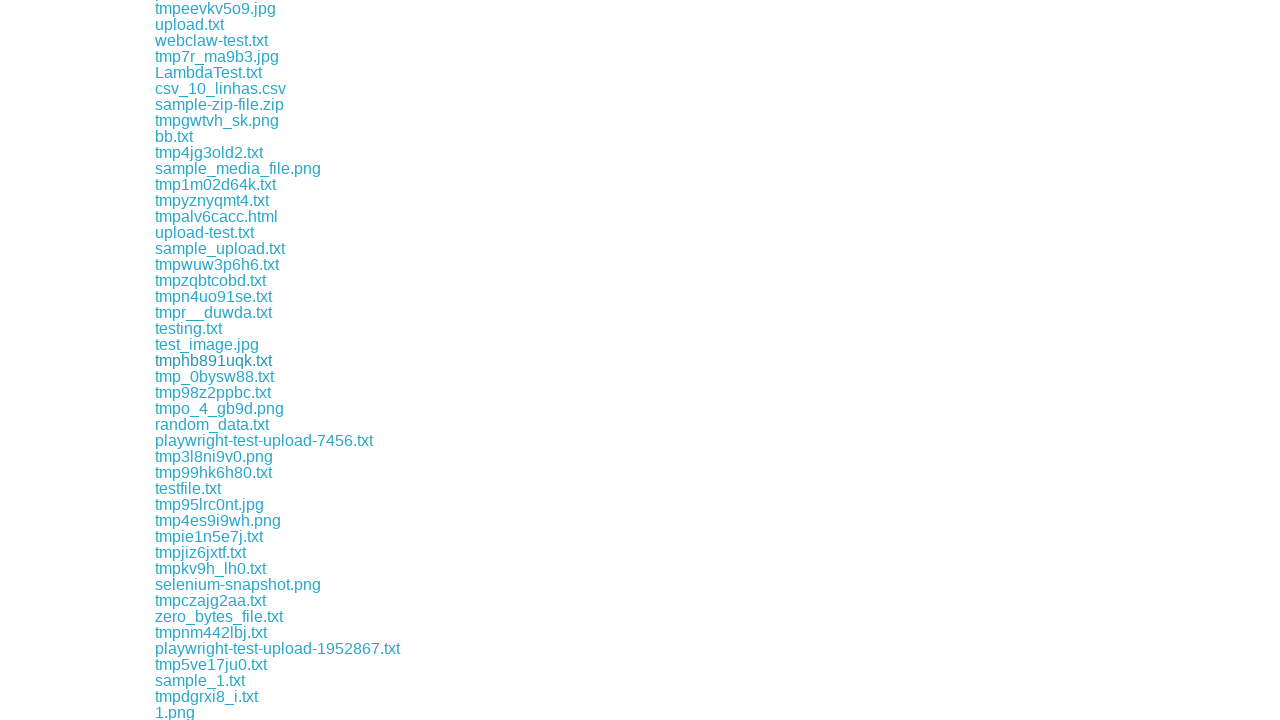

Clicked .txt download link: download/tmp_0bysw88.txt at (214, 376) on a >> nth=74
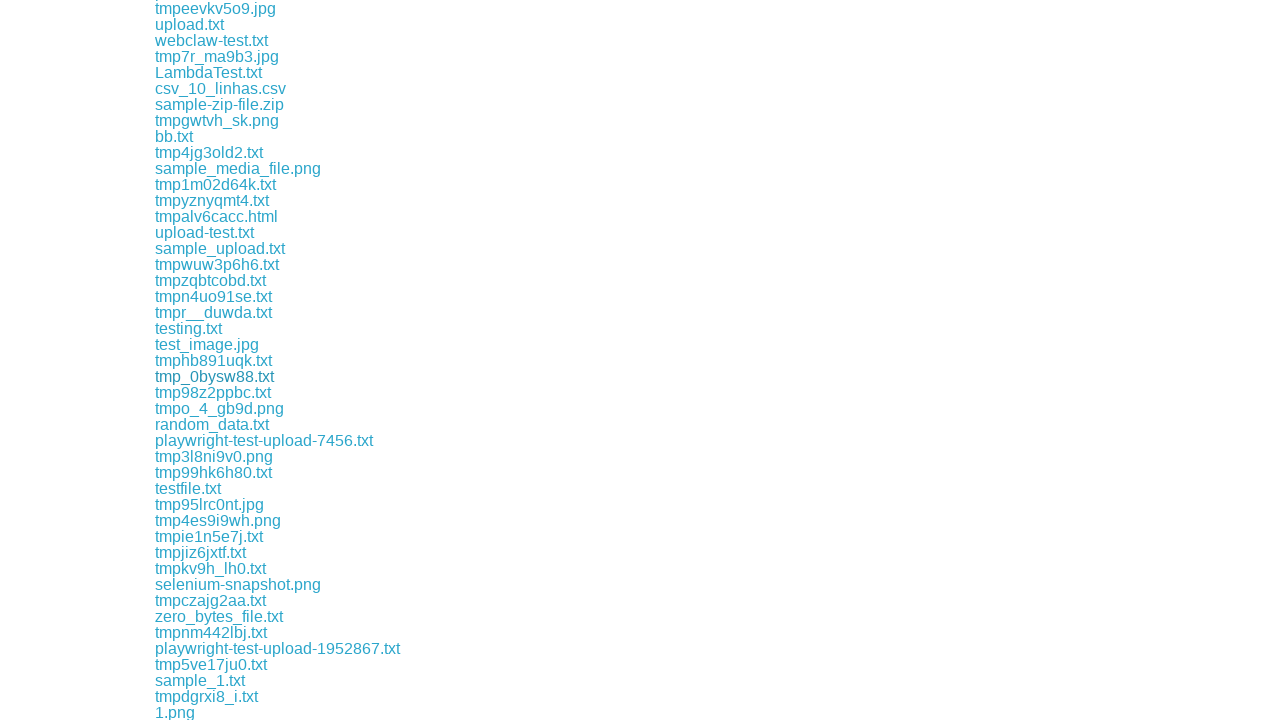

File downloaded: tmp_0bysw88.txt
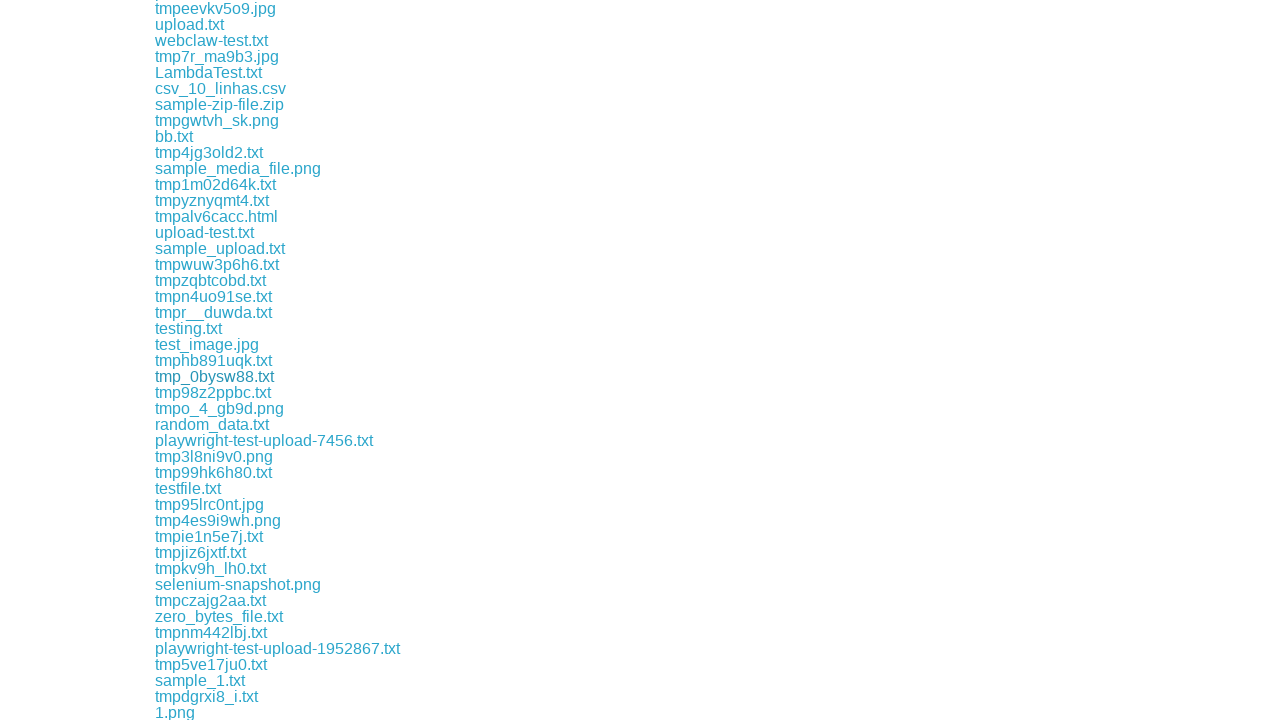

Waited 1 second for download to complete
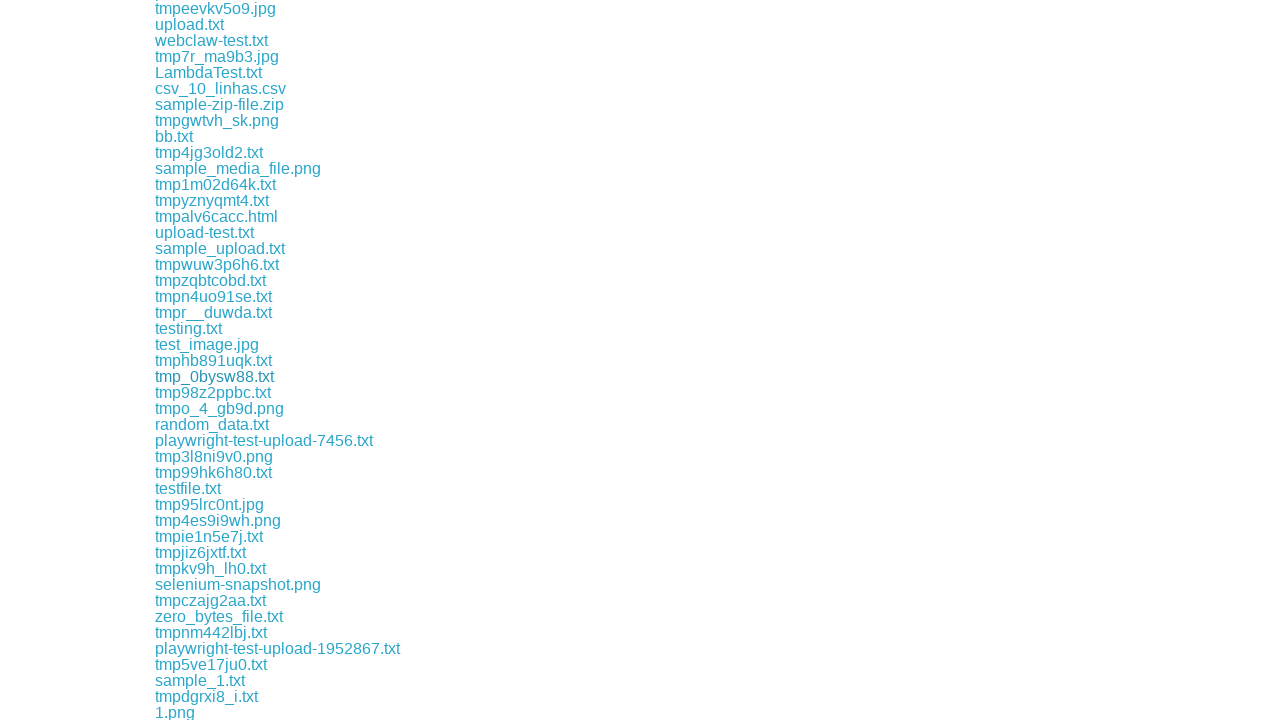

Retrieved href attribute from link
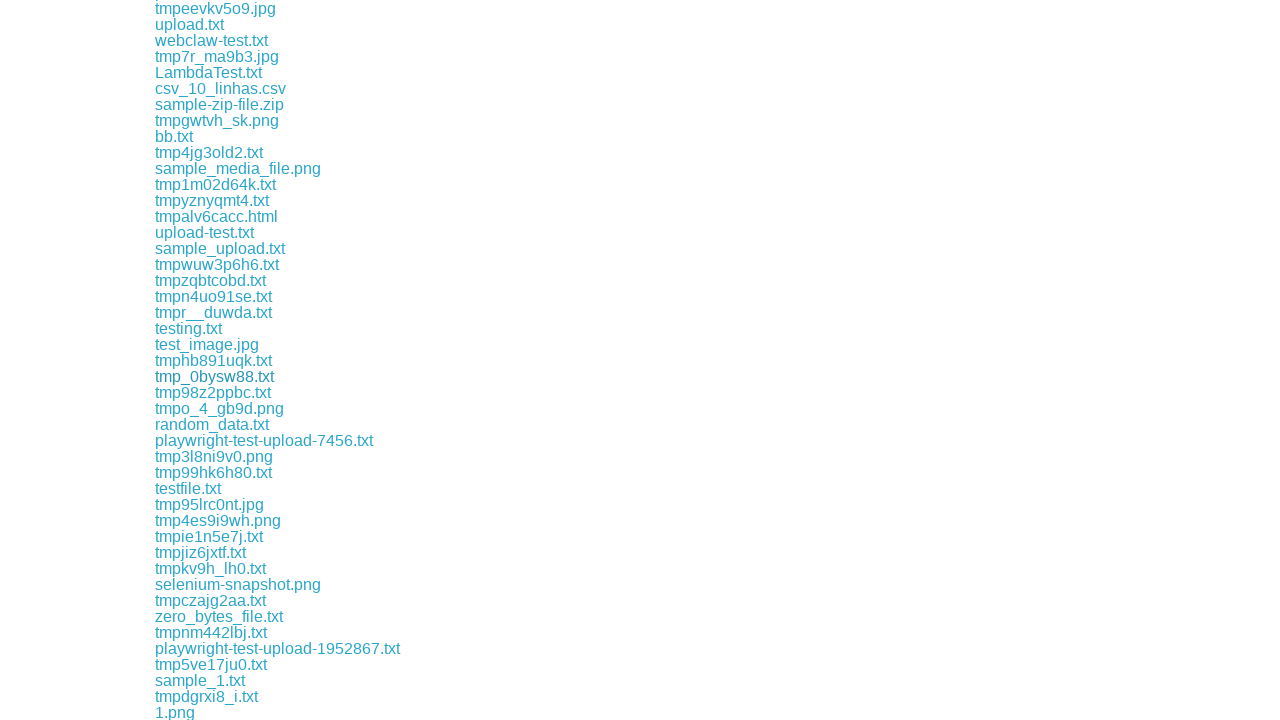

Clicked .txt download link: download/tmp98z2ppbc.txt at (213, 392) on a >> nth=75
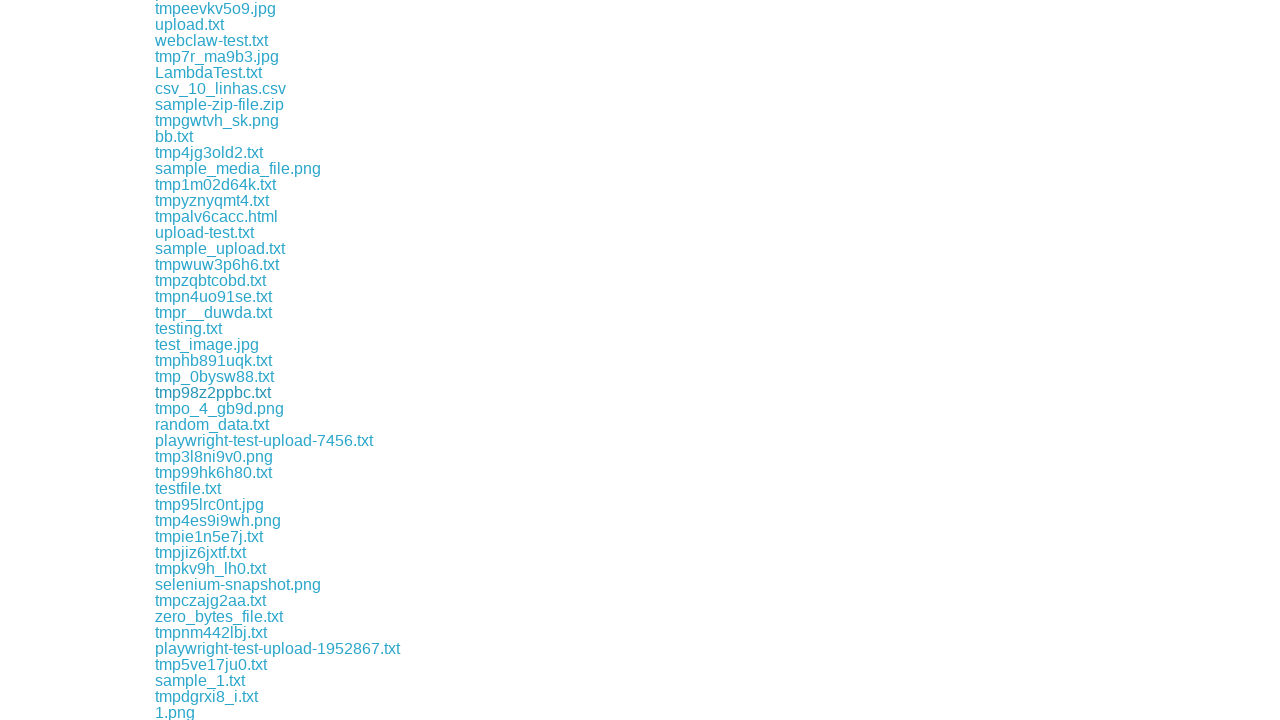

File downloaded: tmp98z2ppbc.txt
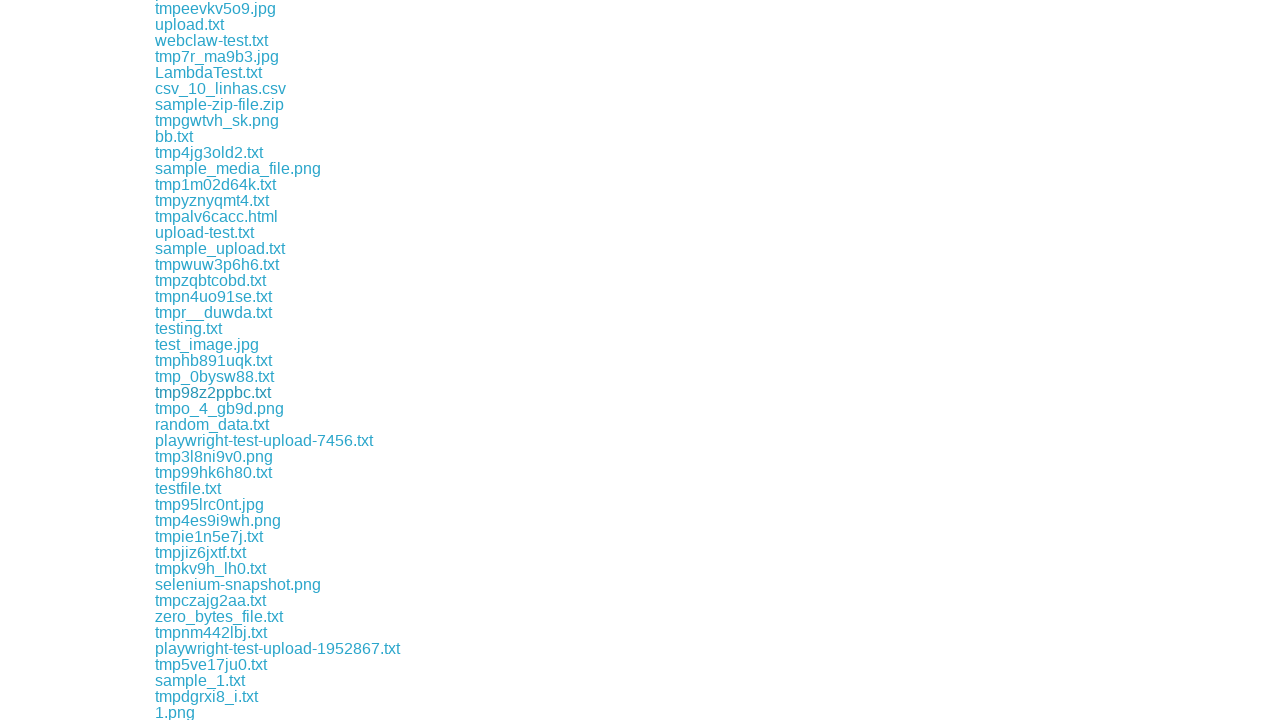

Waited 1 second for download to complete
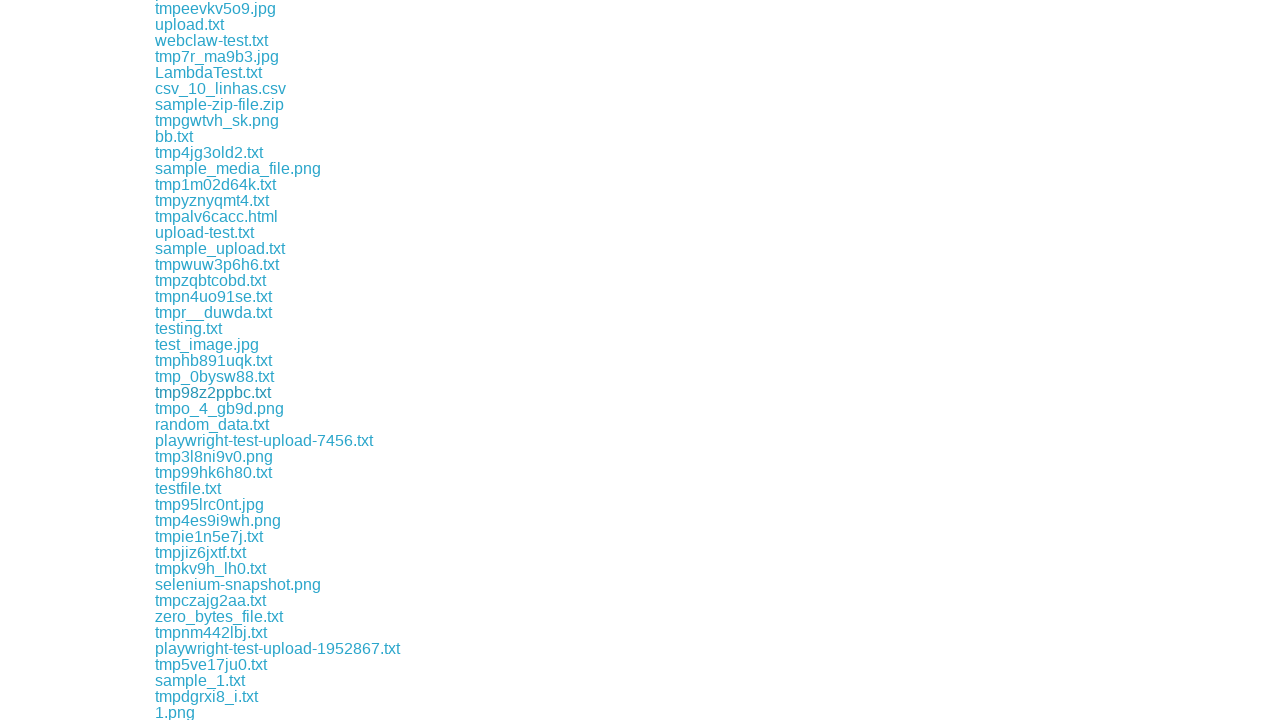

Retrieved href attribute from link
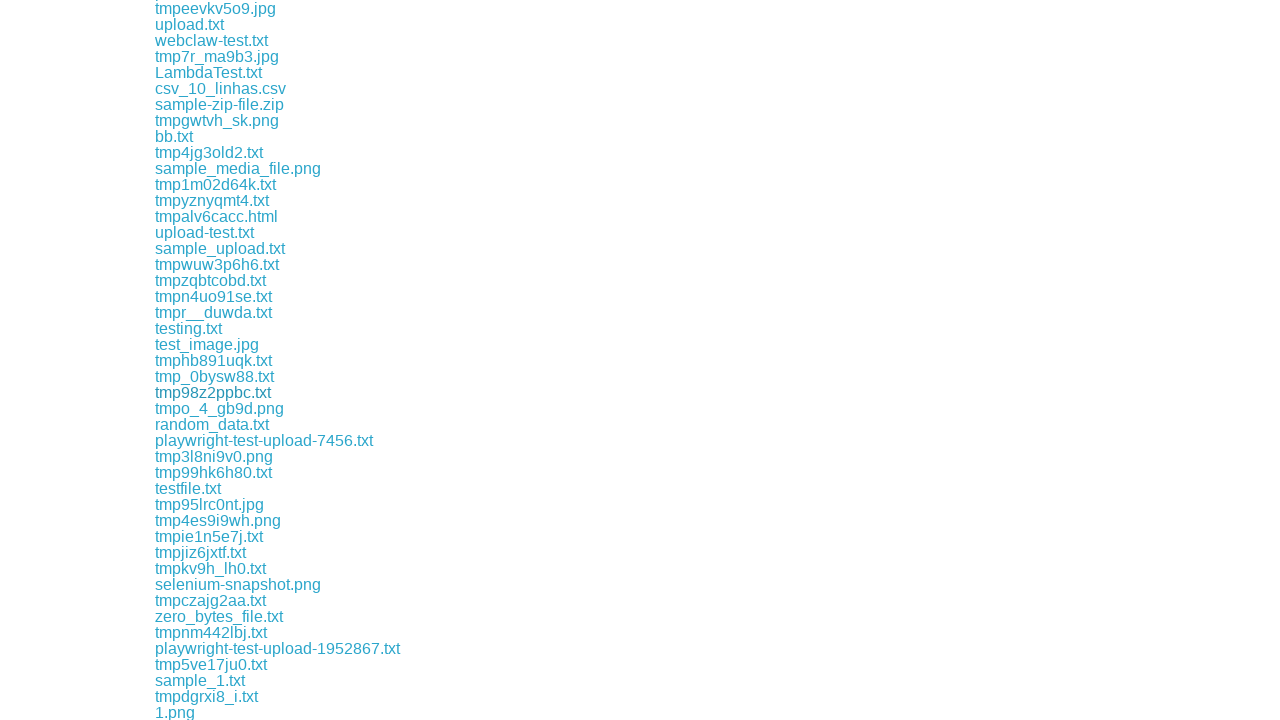

Retrieved href attribute from link
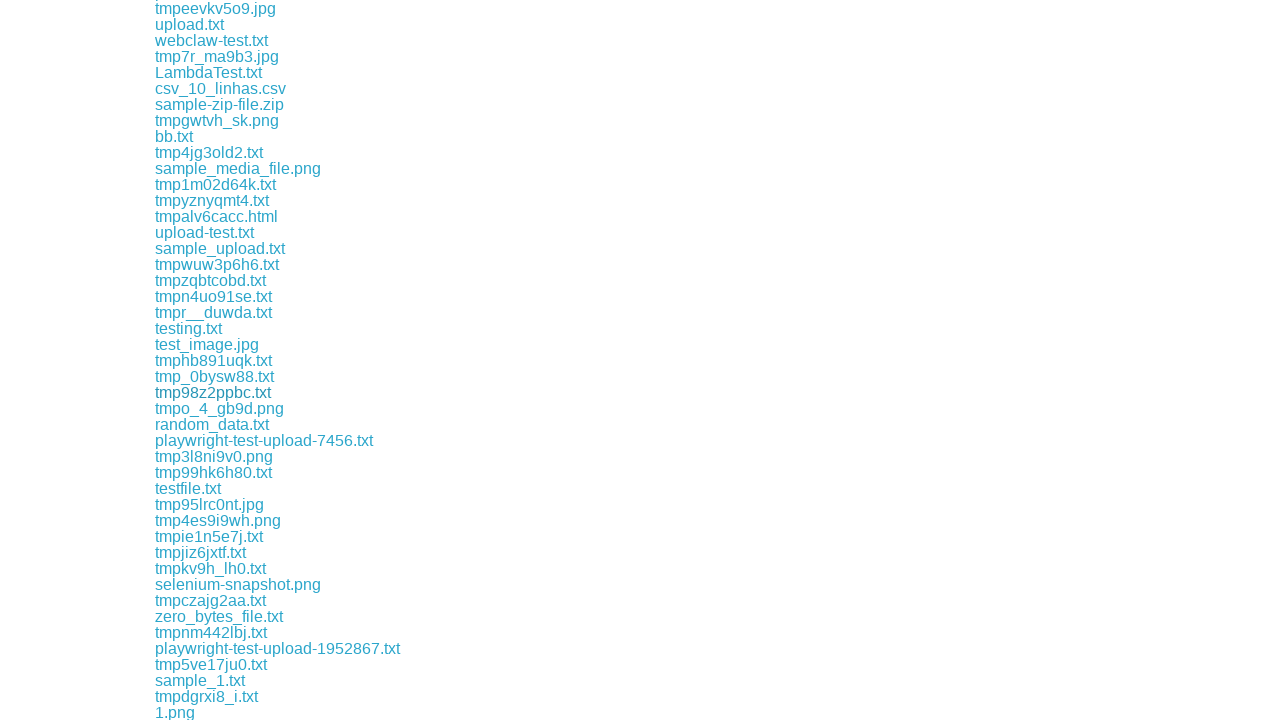

Clicked .txt download link: download/random_data.txt at (212, 424) on a >> nth=77
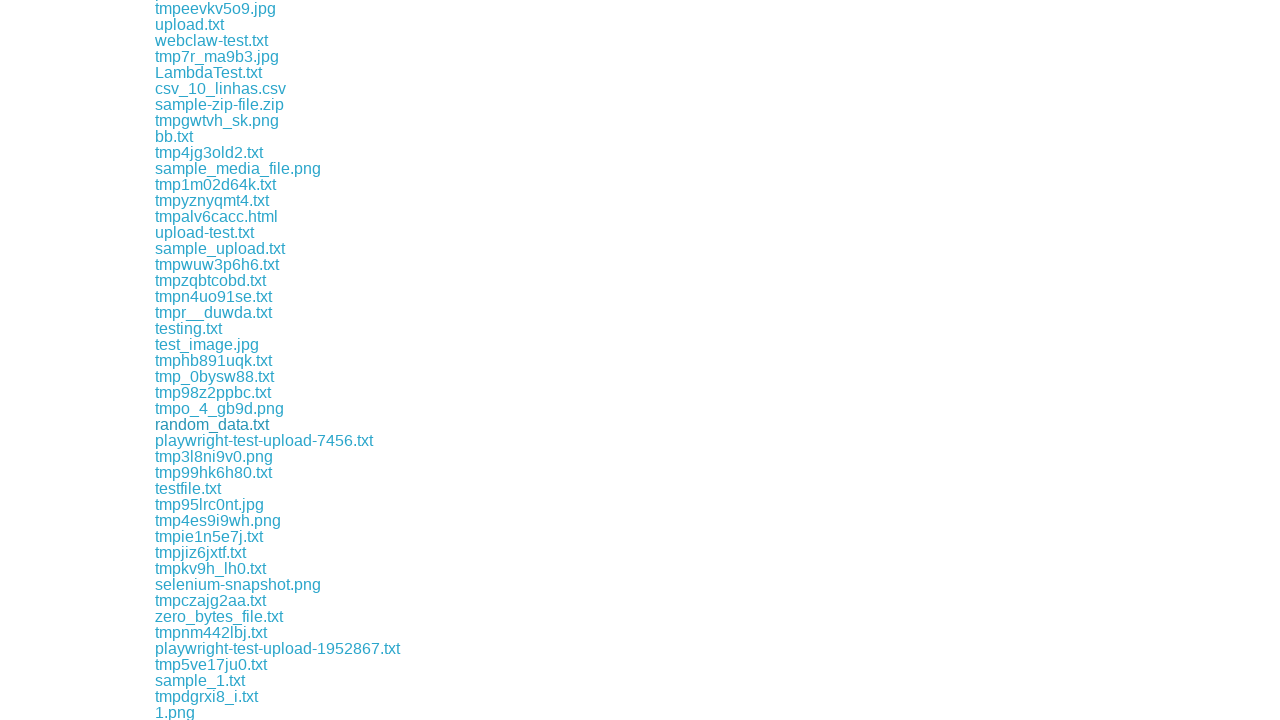

File downloaded: random_data.txt
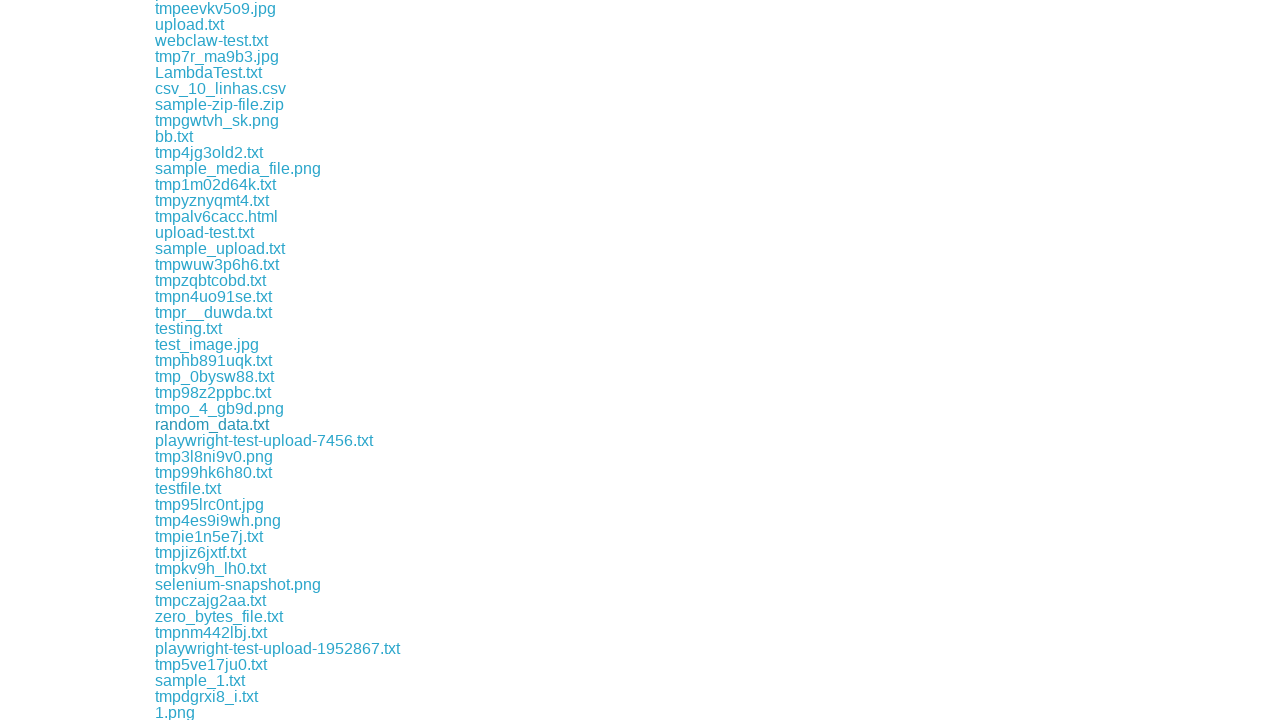

Waited 1 second for download to complete
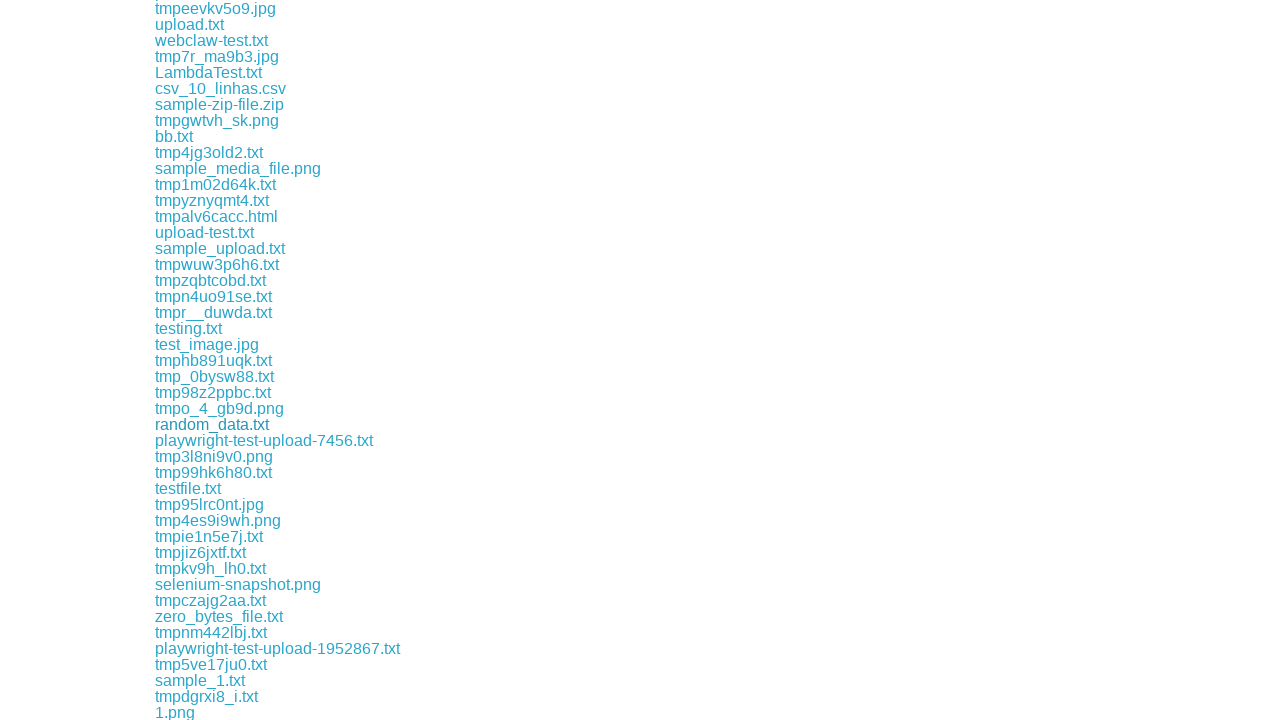

Retrieved href attribute from link
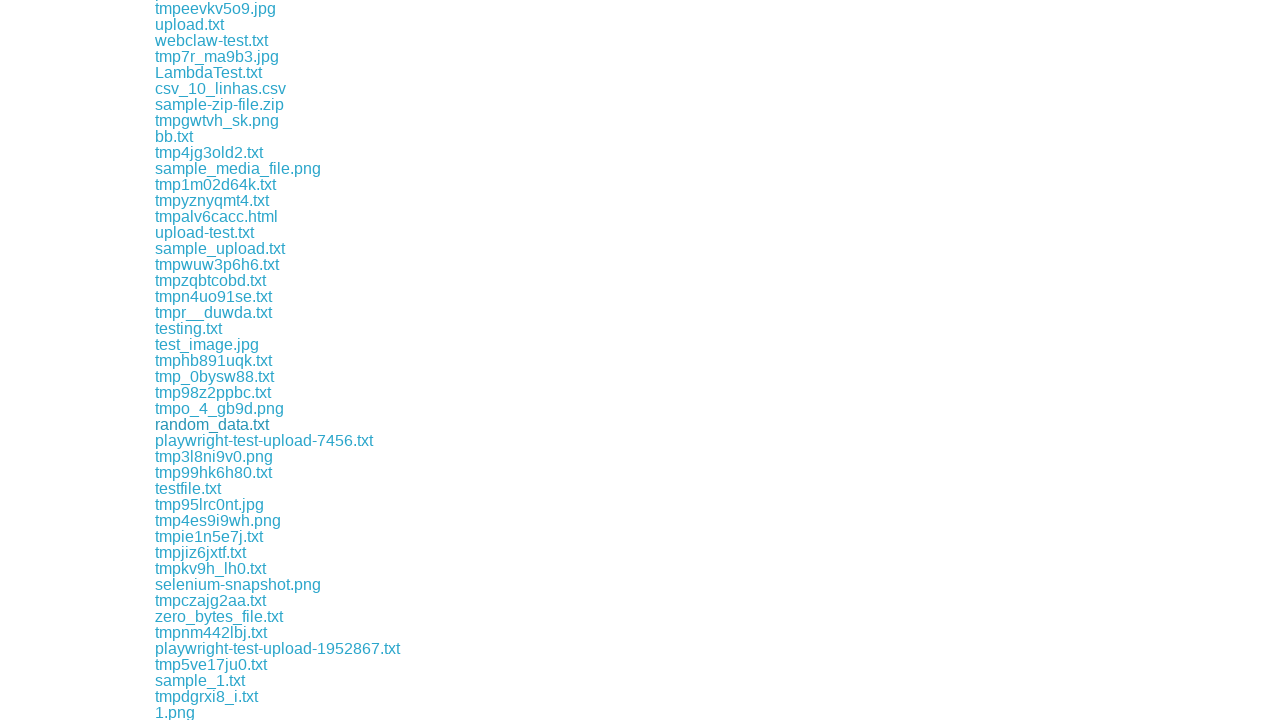

Clicked .txt download link: download/playwright-test-upload-7456.txt at (264, 440) on a >> nth=78
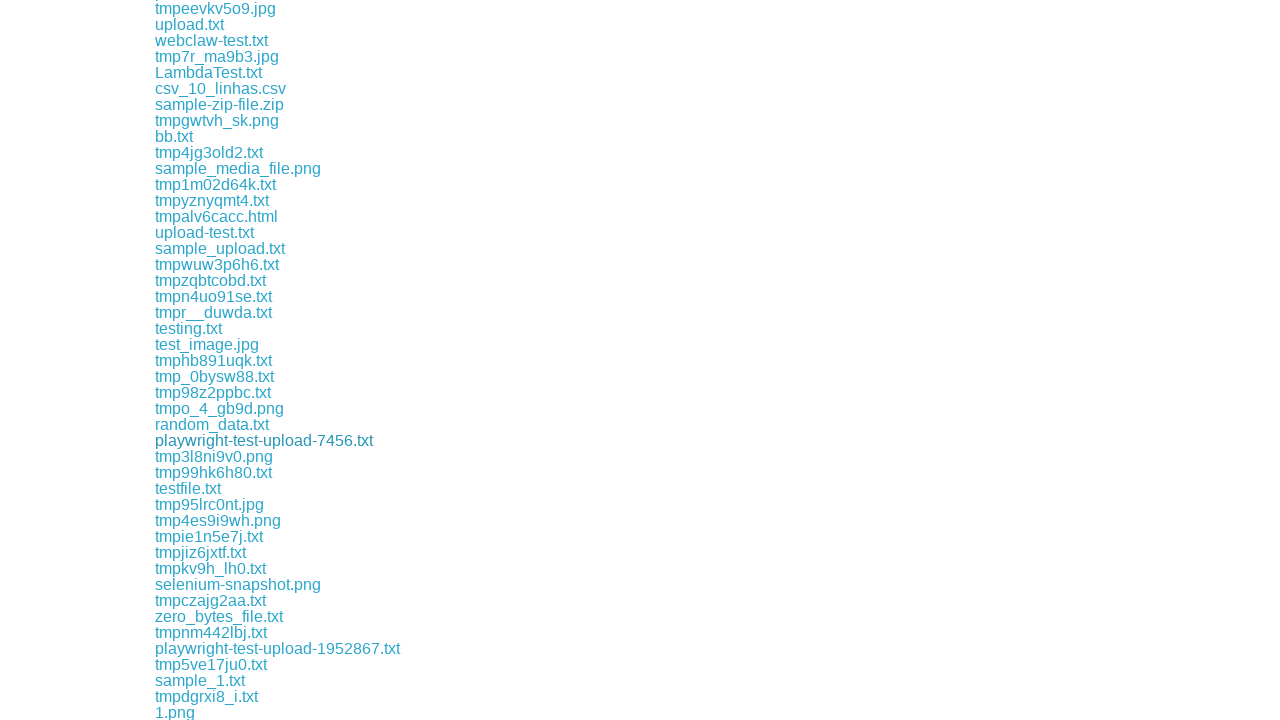

File downloaded: playwright-test-upload-7456.txt
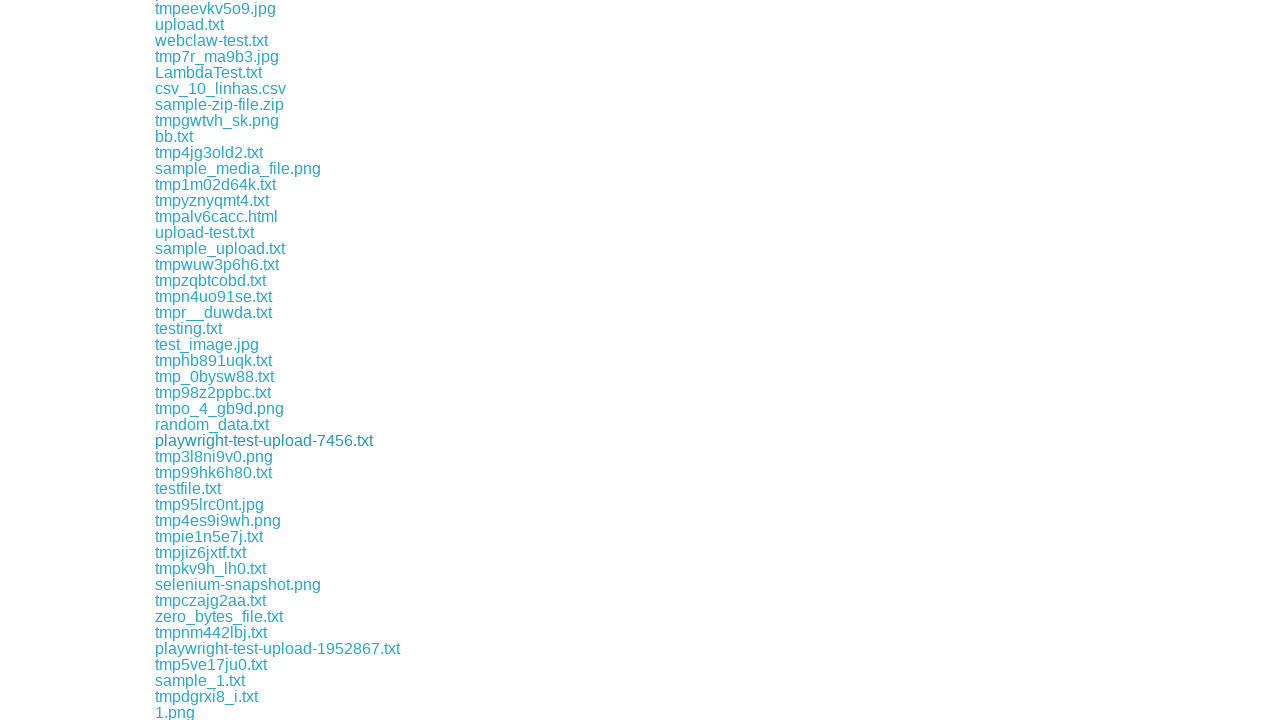

Waited 1 second for download to complete
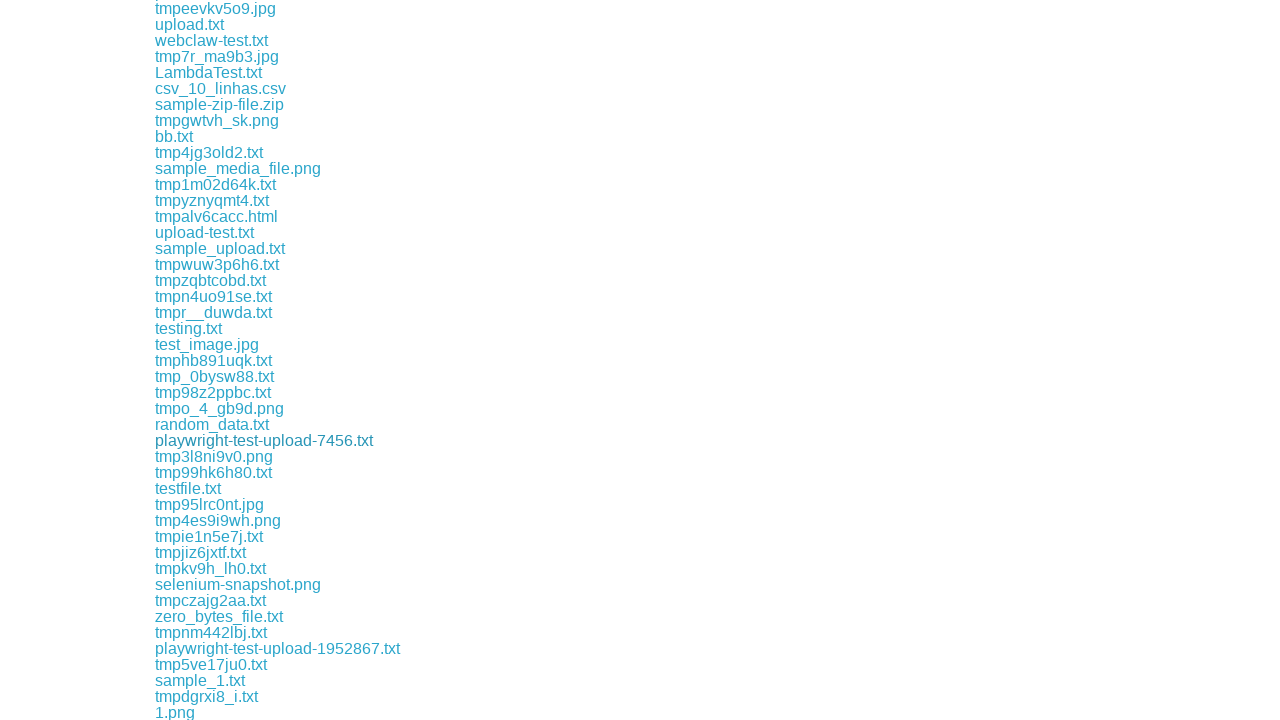

Retrieved href attribute from link
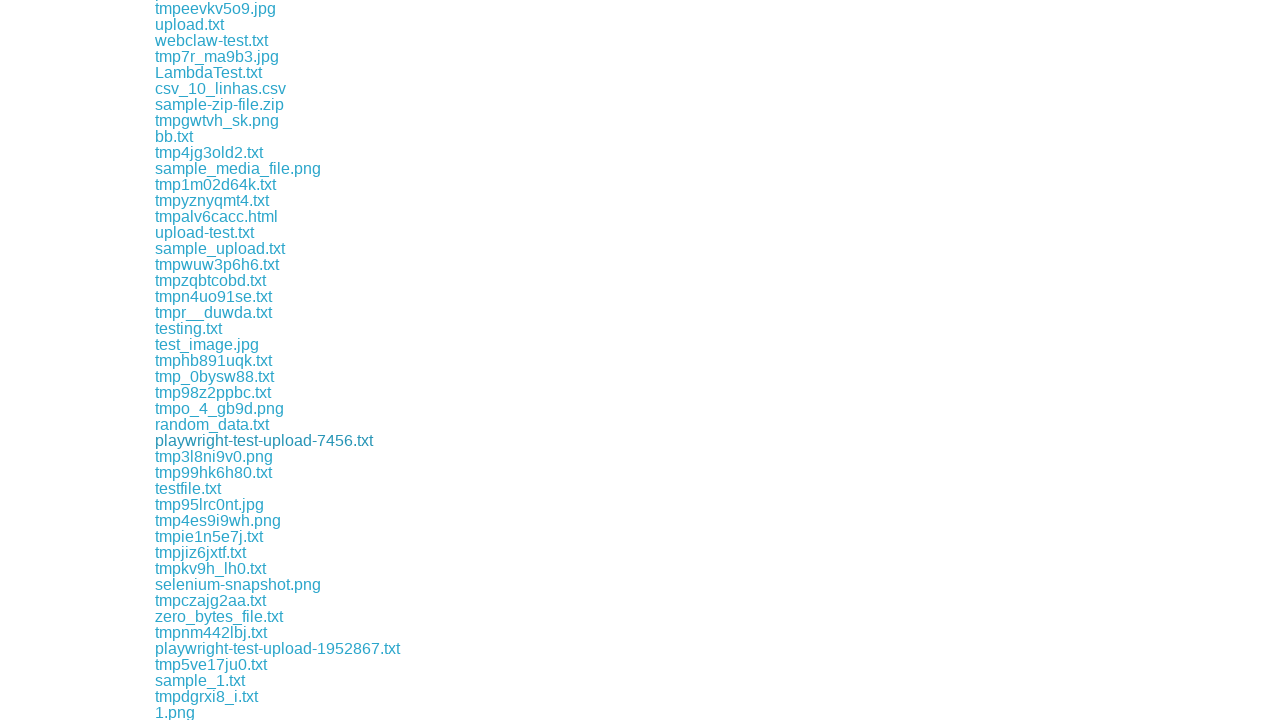

Retrieved href attribute from link
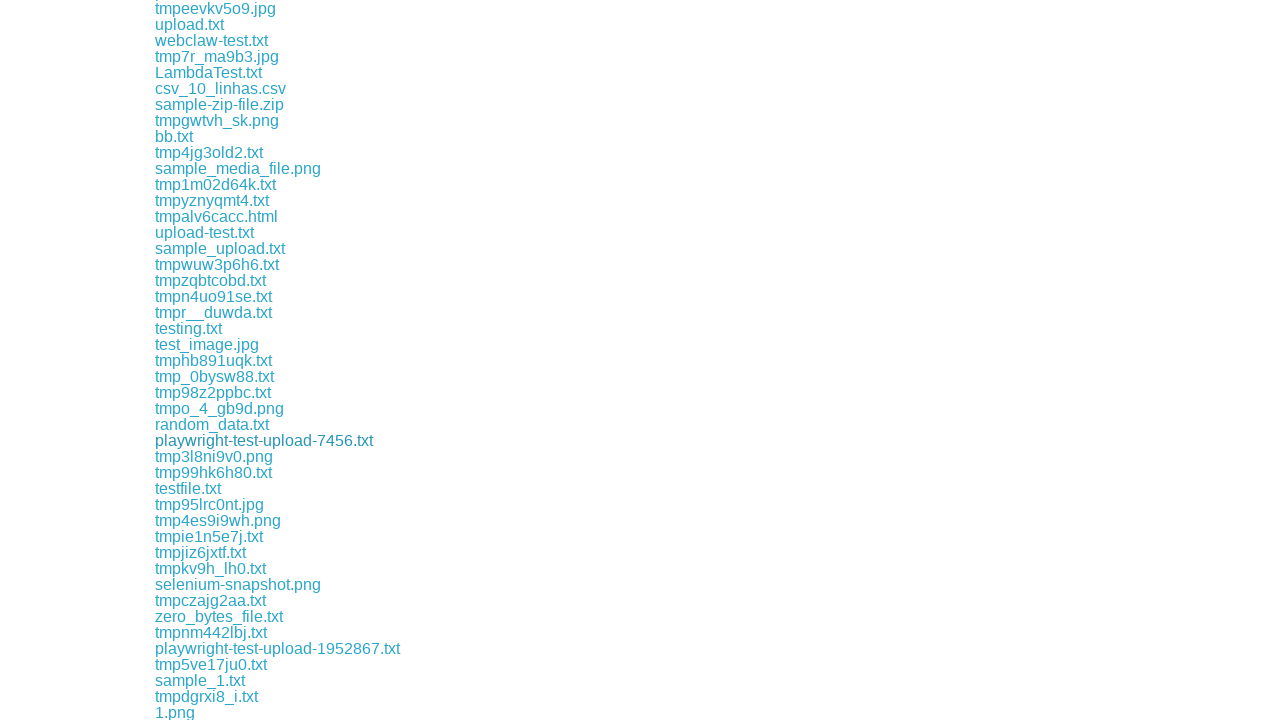

Clicked .txt download link: download/tmp99hk6h80.txt at (214, 472) on a >> nth=80
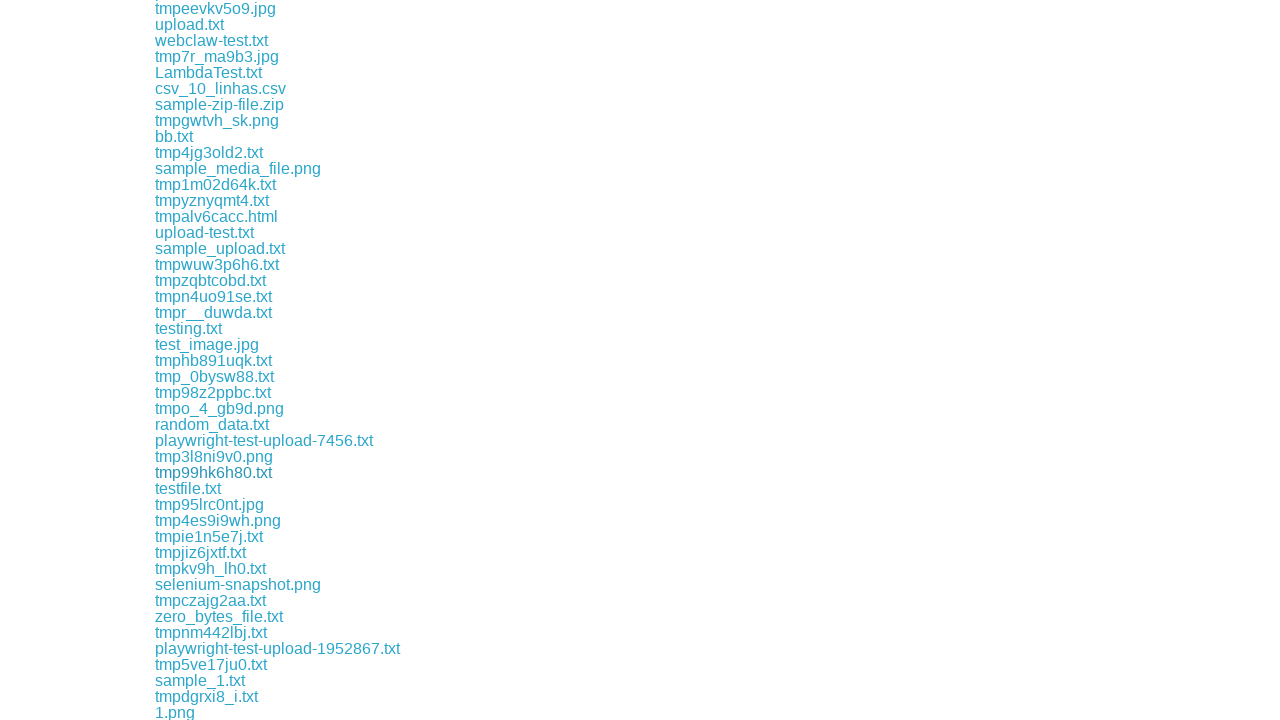

File downloaded: tmp99hk6h80.txt
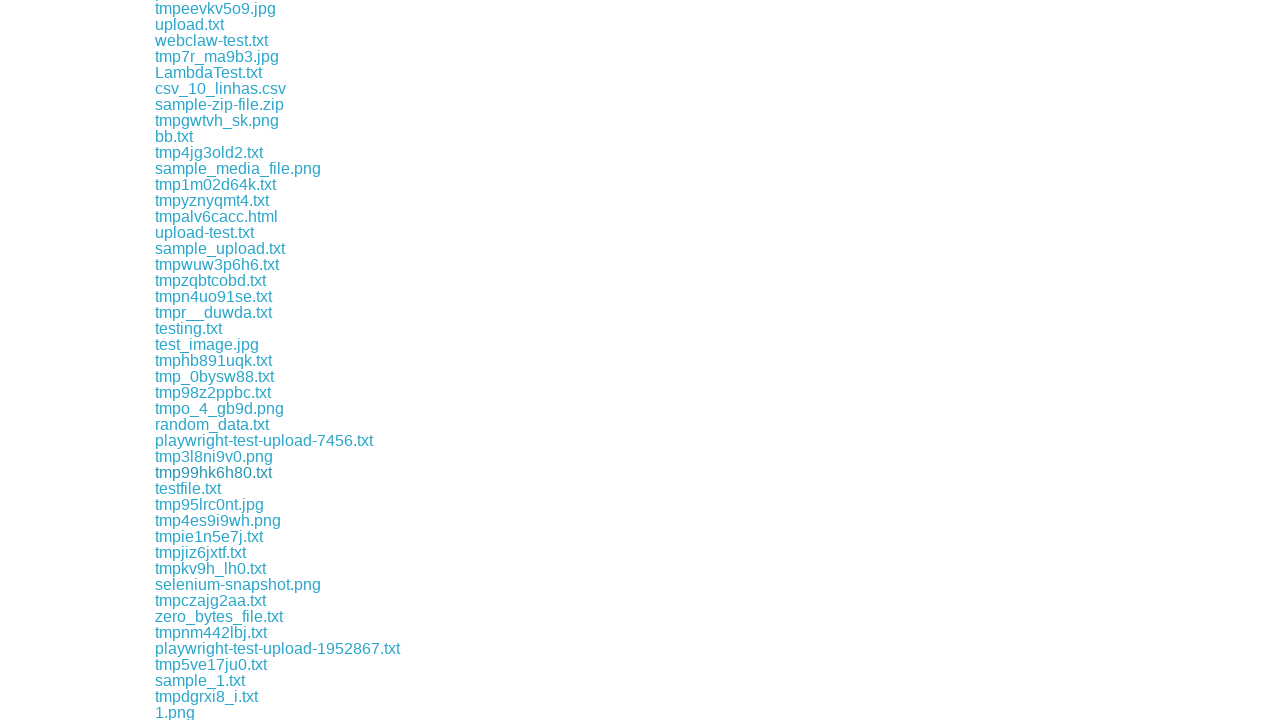

Waited 1 second for download to complete
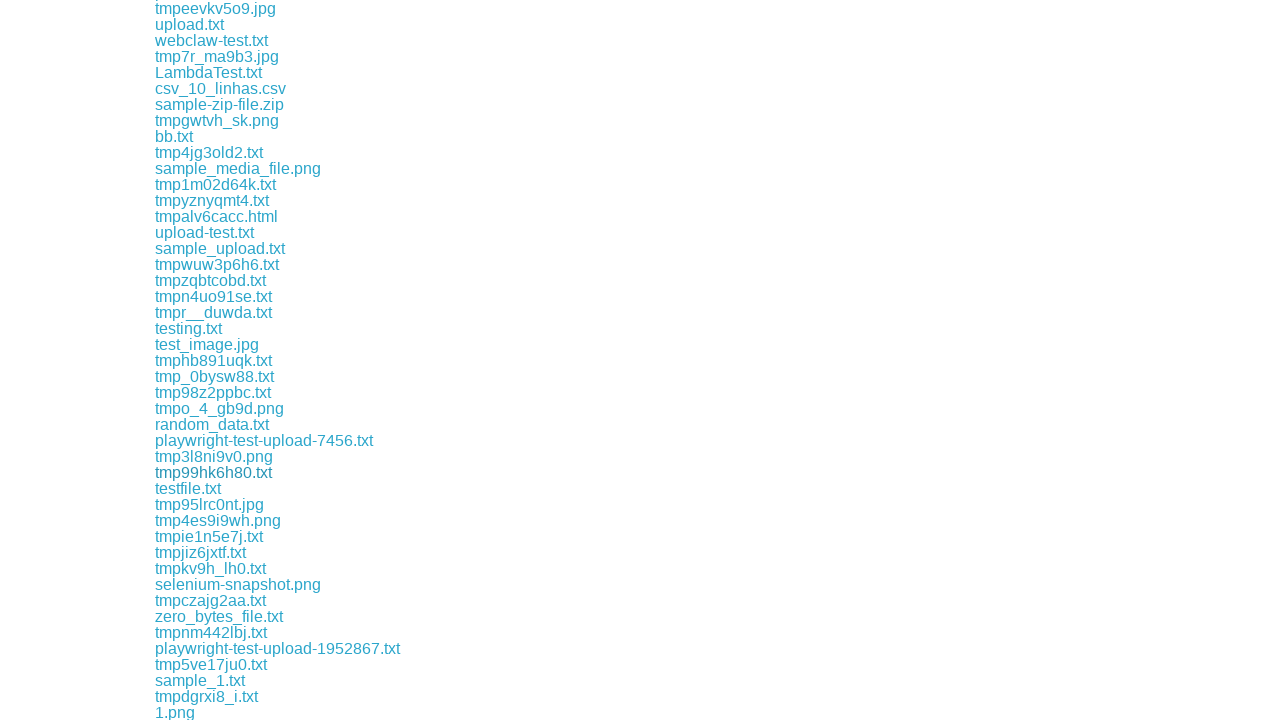

Retrieved href attribute from link
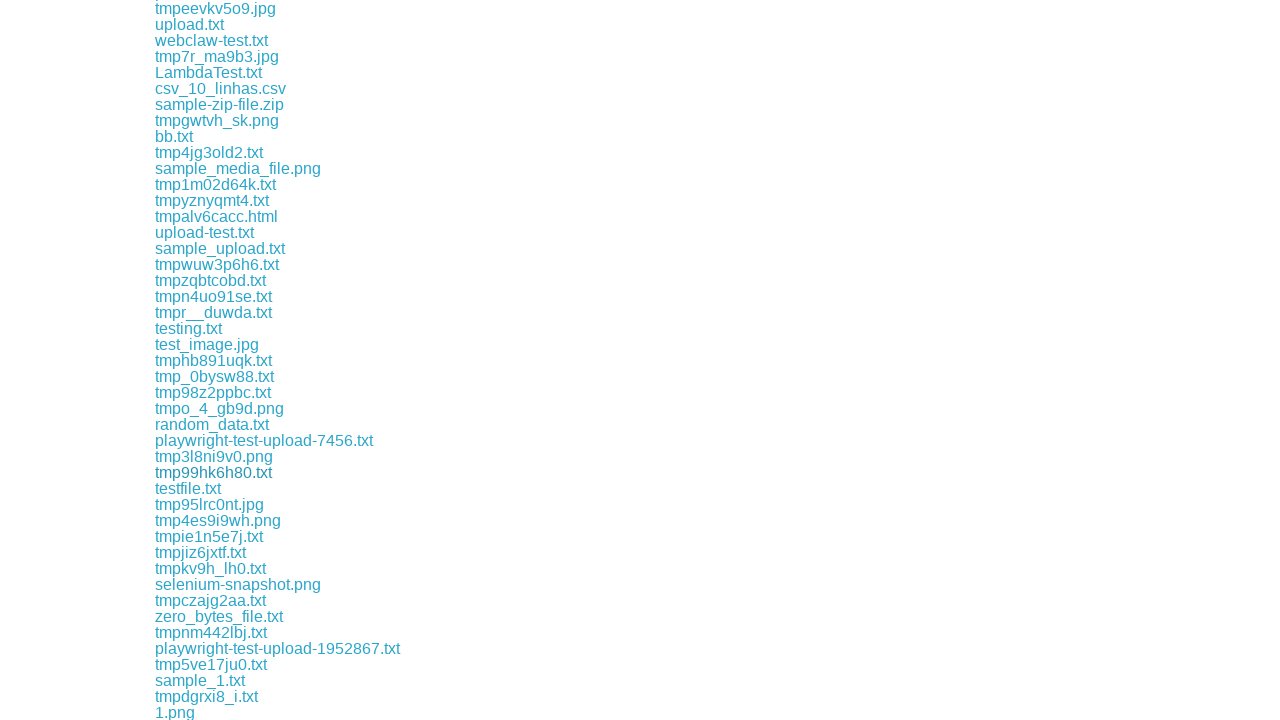

Clicked .txt download link: download/testfile.txt at (188, 488) on a >> nth=81
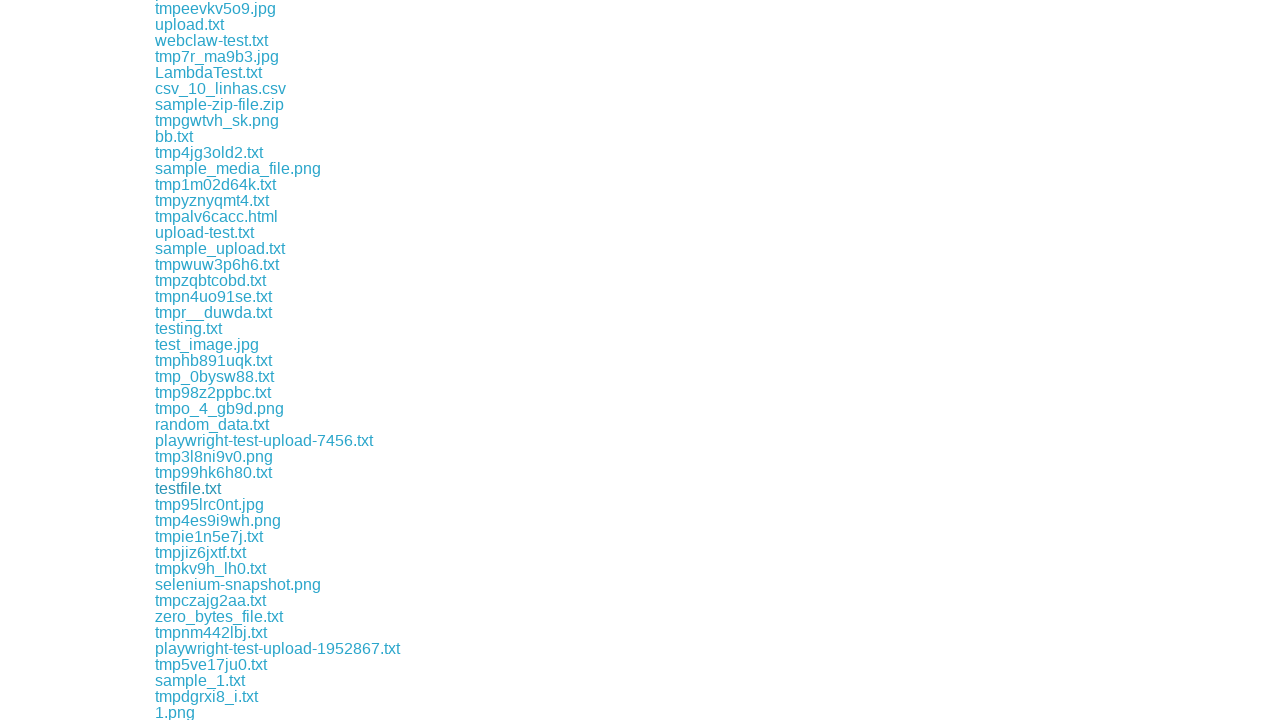

File downloaded: testfile.txt
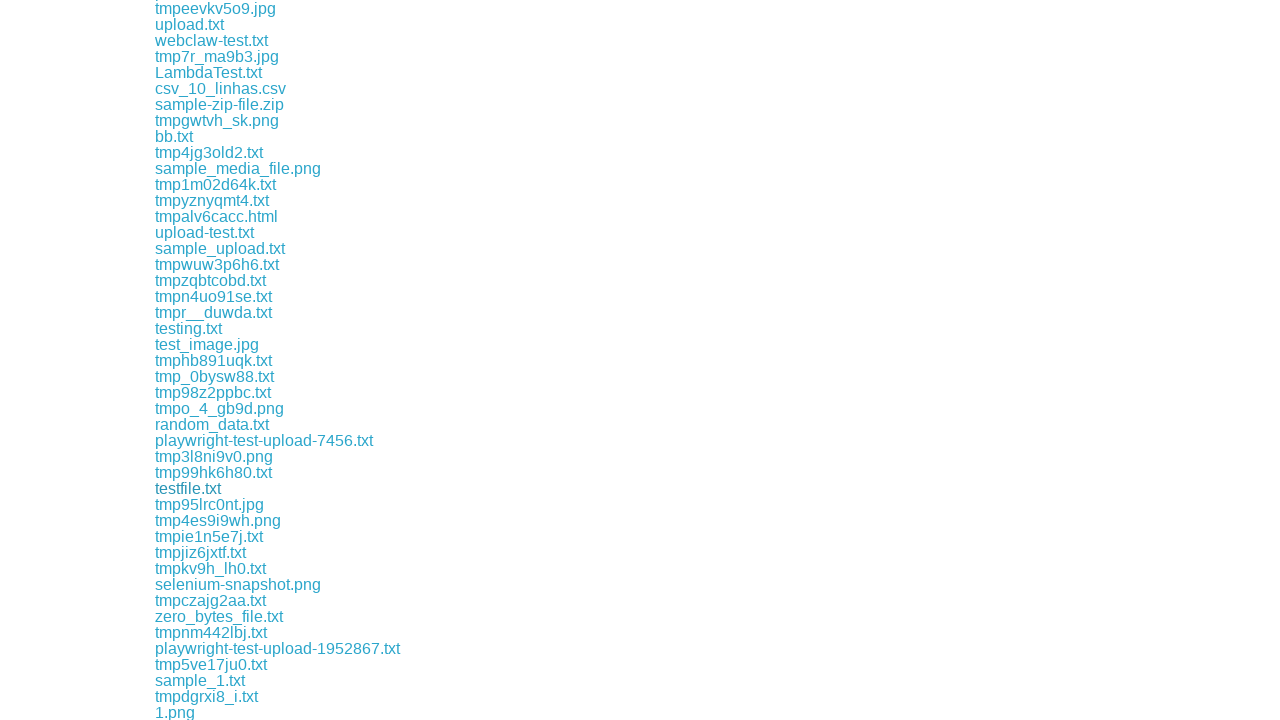

Waited 1 second for download to complete
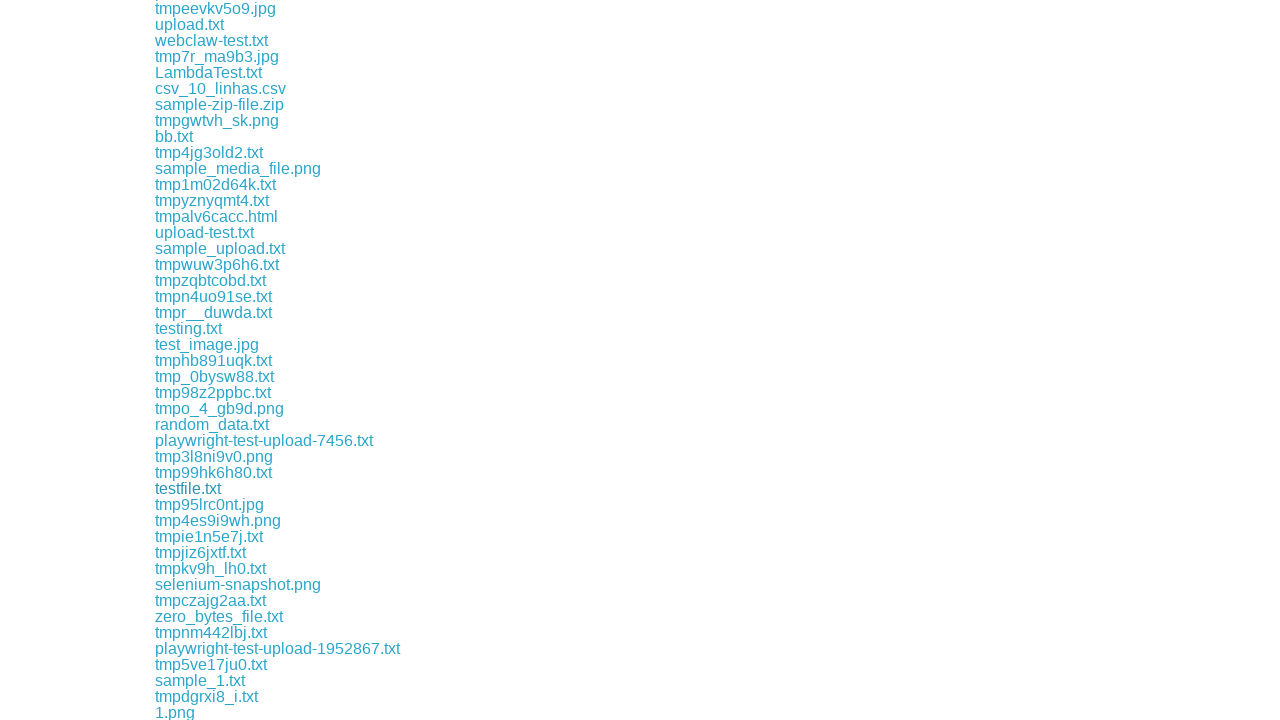

Retrieved href attribute from link
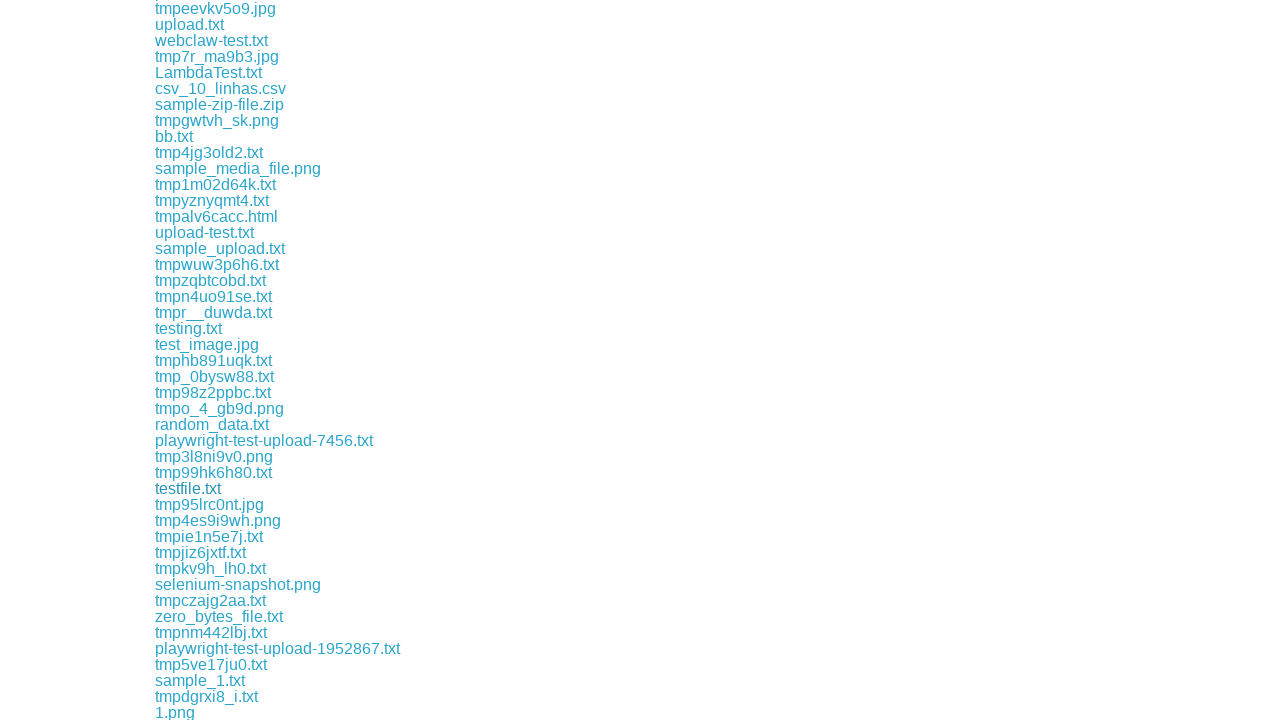

Retrieved href attribute from link
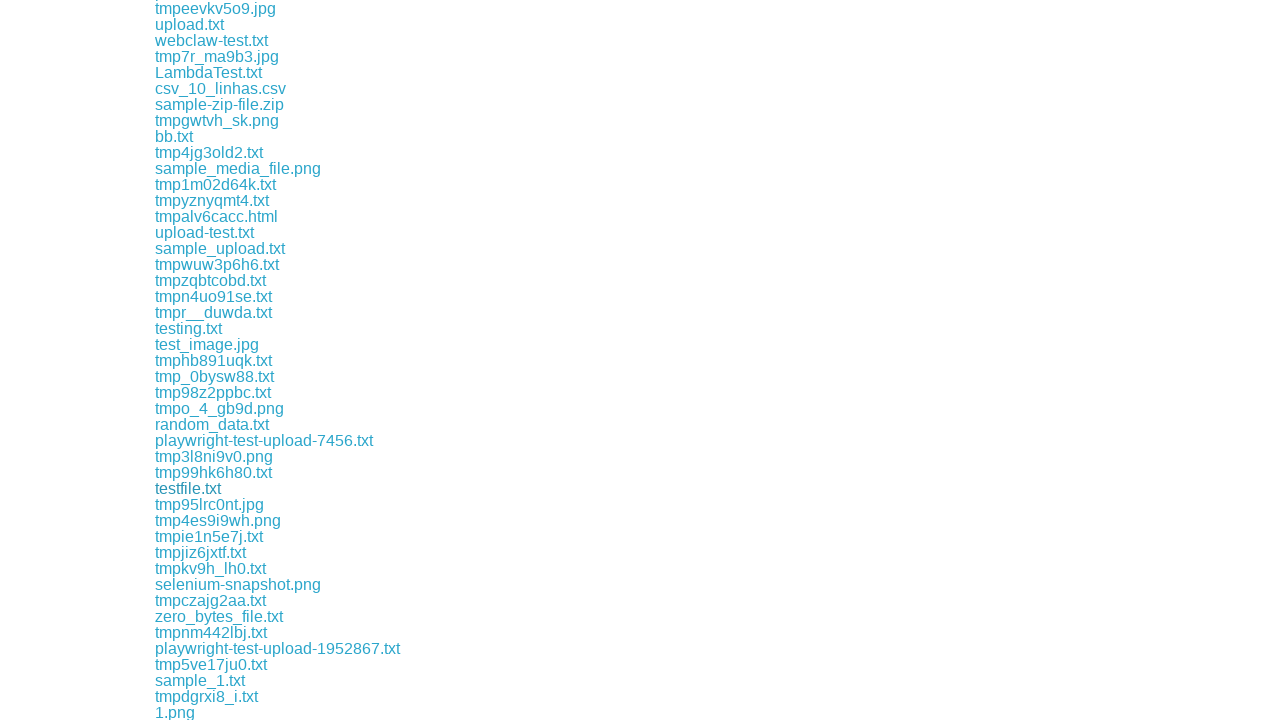

Retrieved href attribute from link
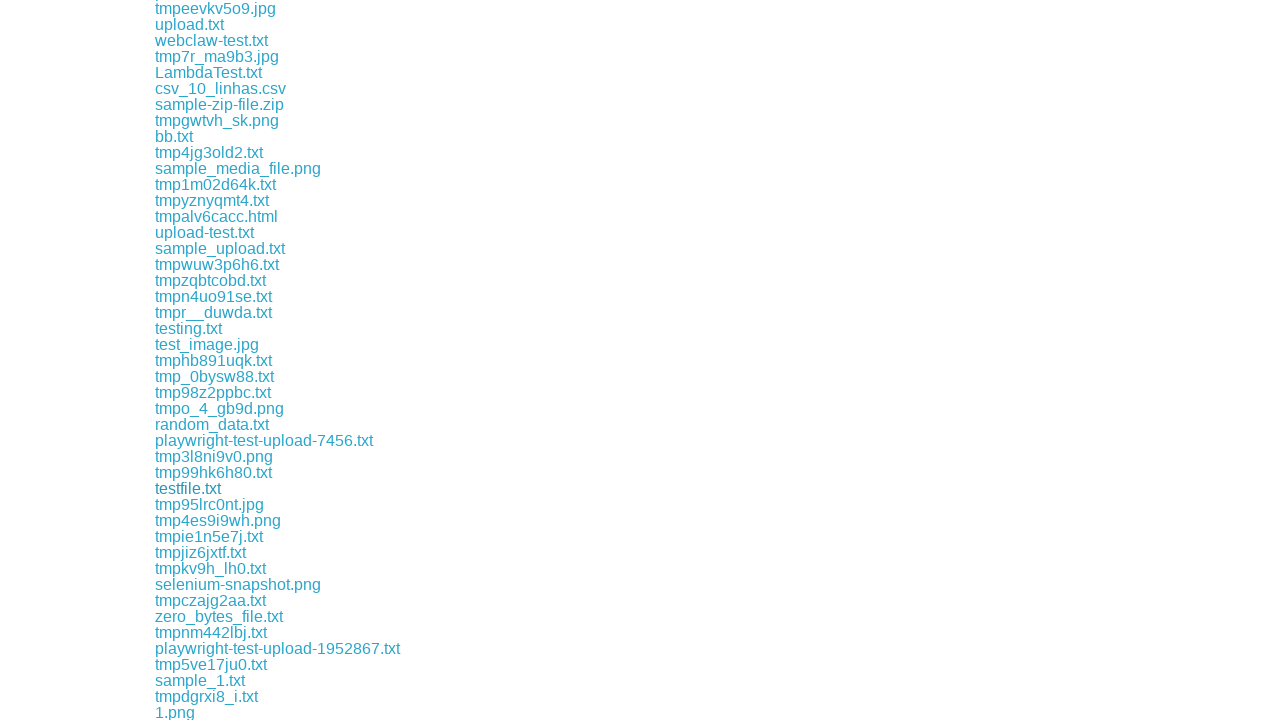

Clicked .txt download link: download/tmpie1n5e7j.txt at (209, 536) on a >> nth=84
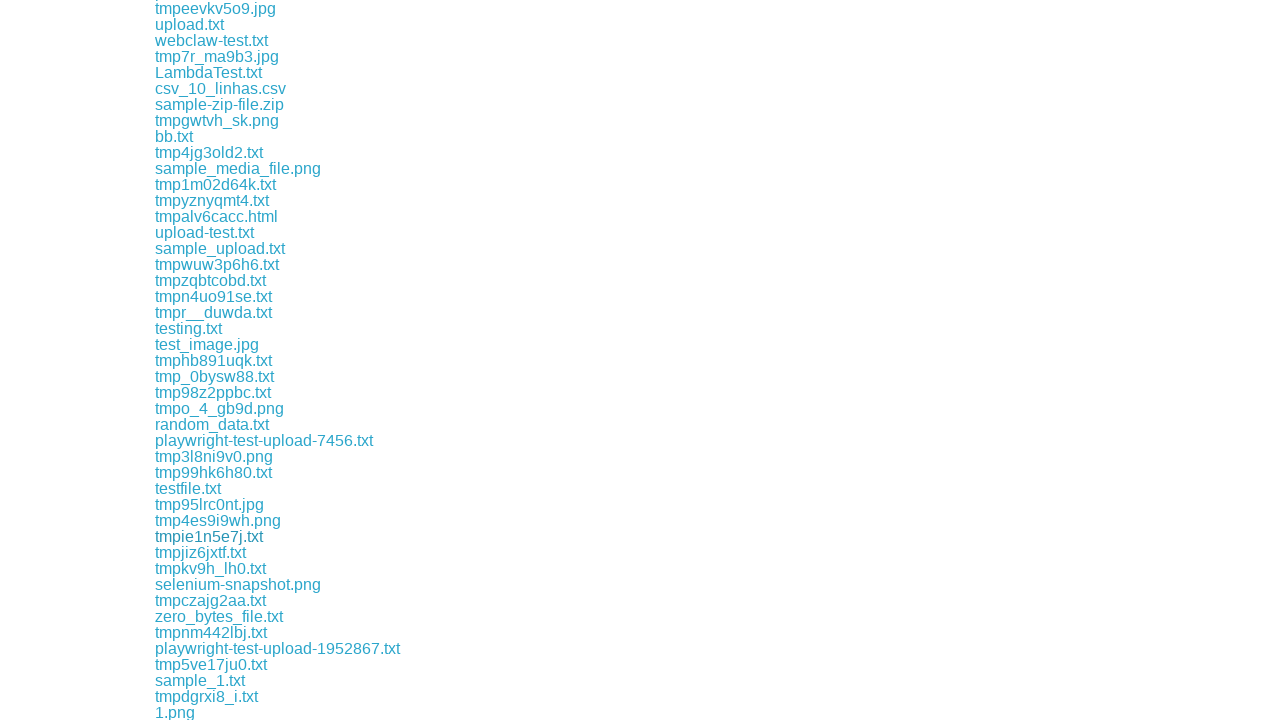

File downloaded: tmpie1n5e7j.txt
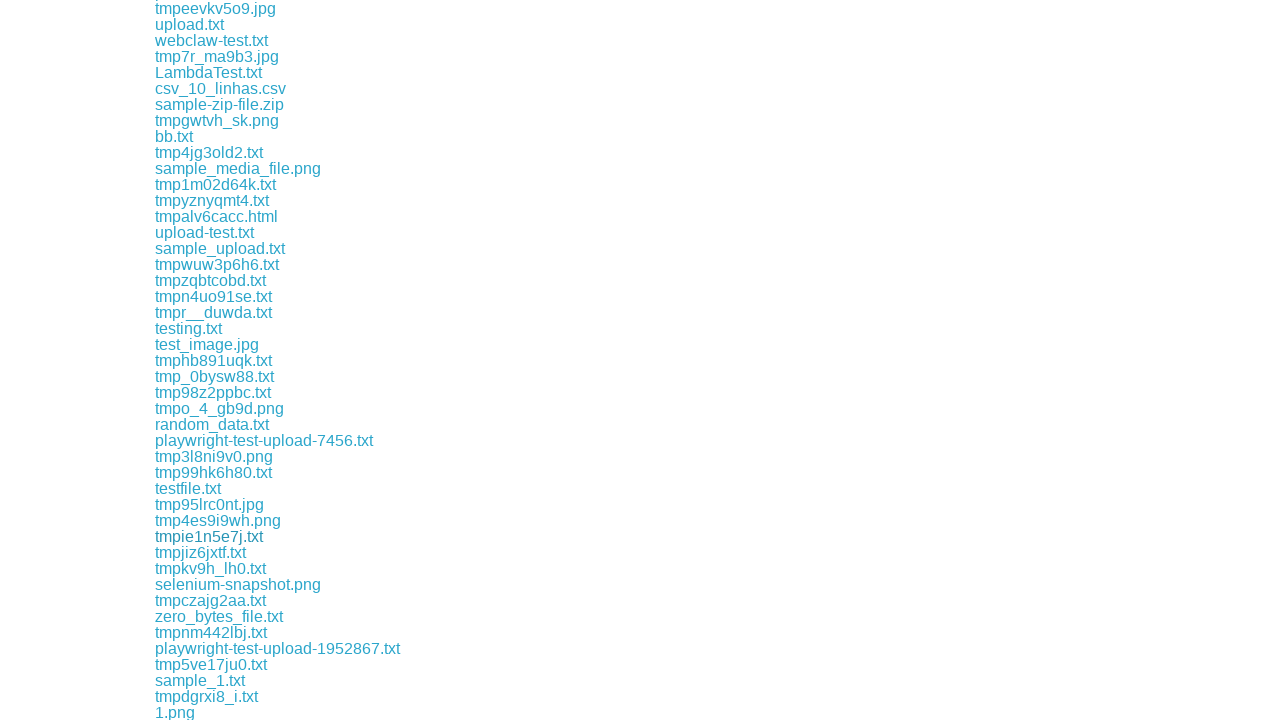

Waited 1 second for download to complete
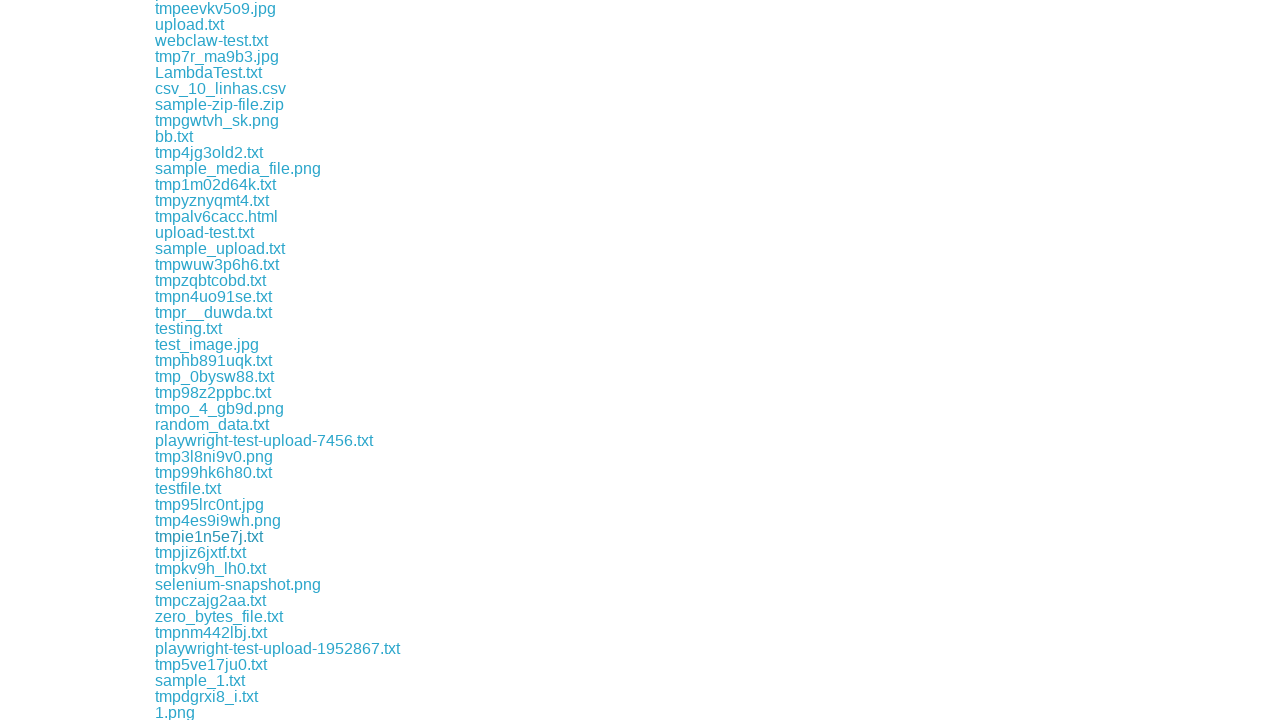

Retrieved href attribute from link
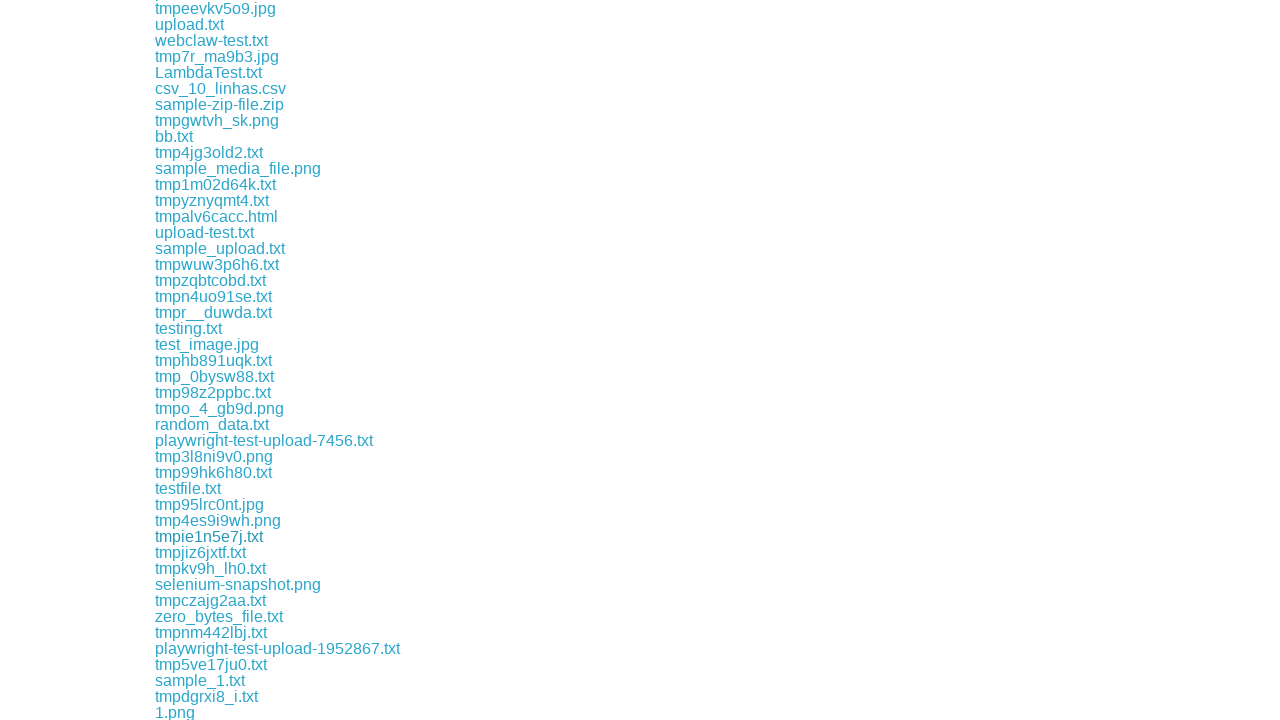

Clicked .txt download link: download/tmpjiz6jxtf.txt at (200, 552) on a >> nth=85
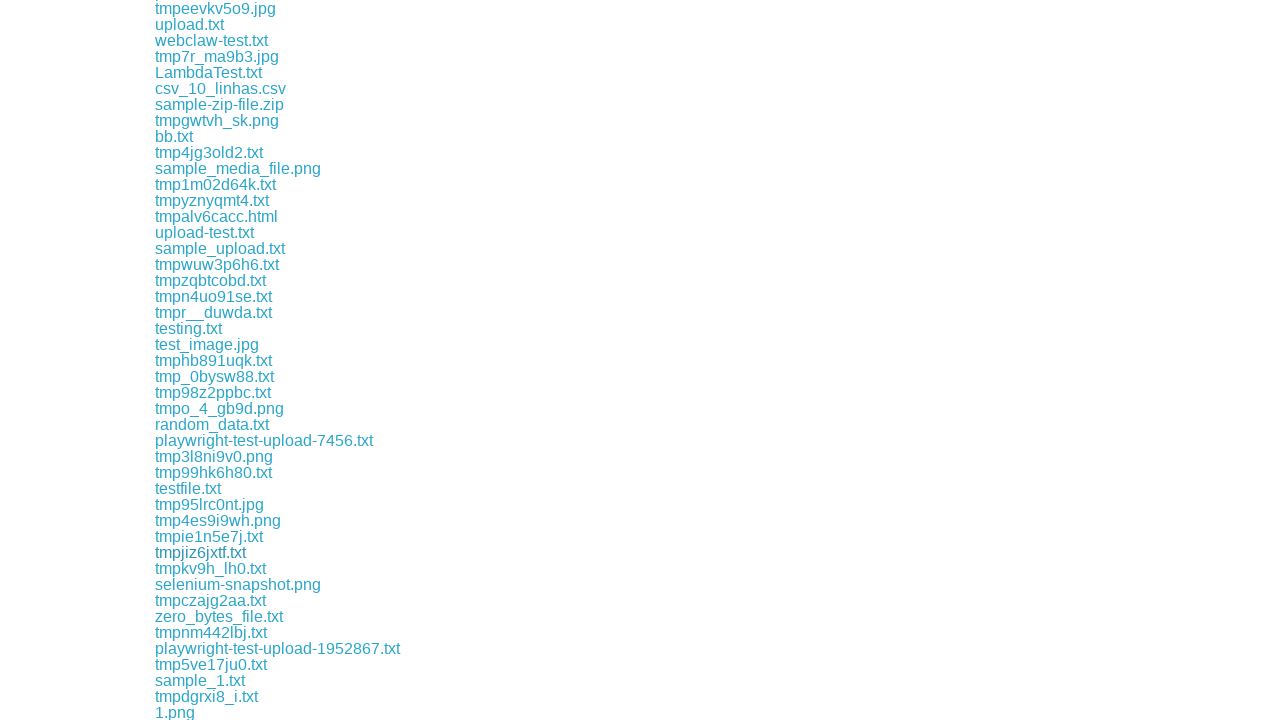

File downloaded: tmpjiz6jxtf.txt
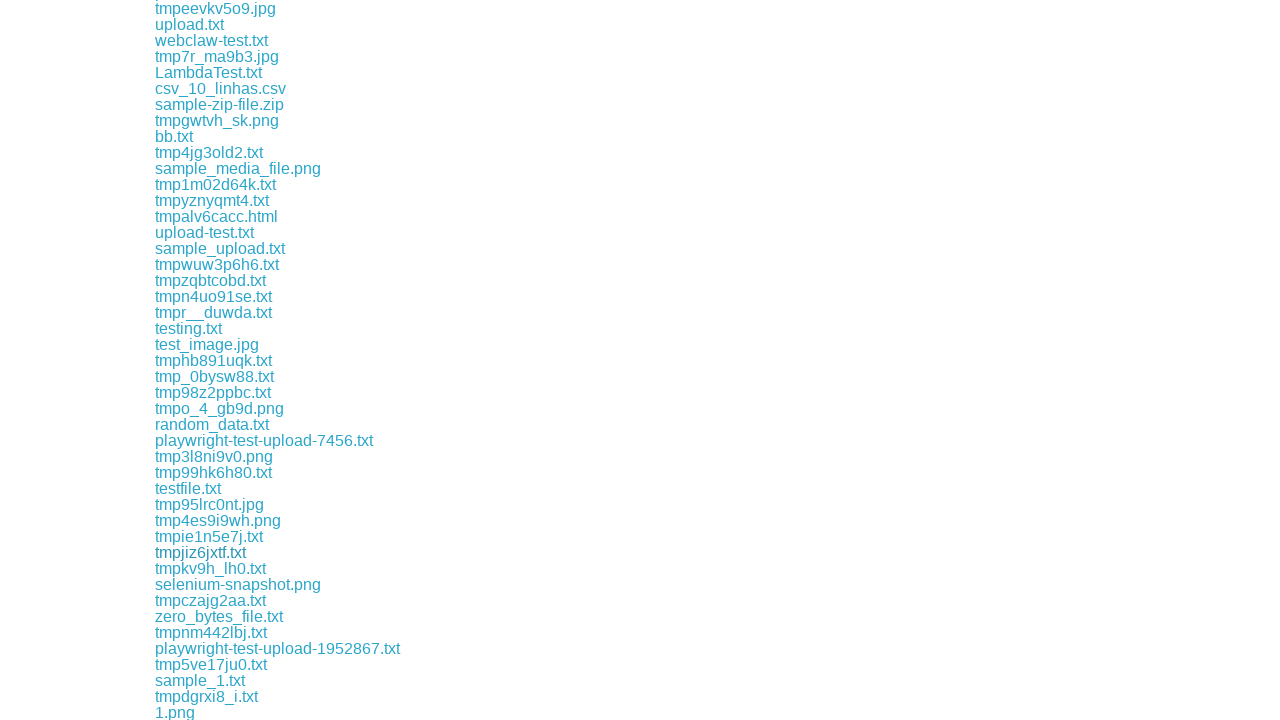

Waited 1 second for download to complete
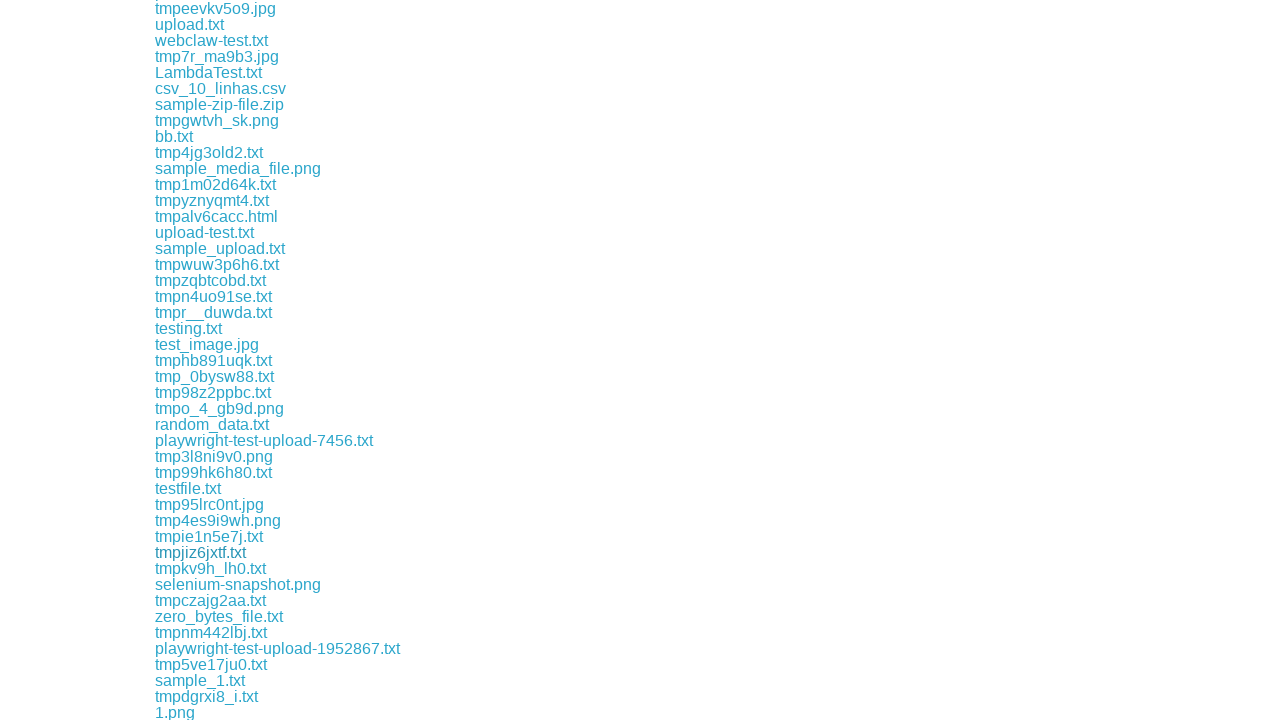

Retrieved href attribute from link
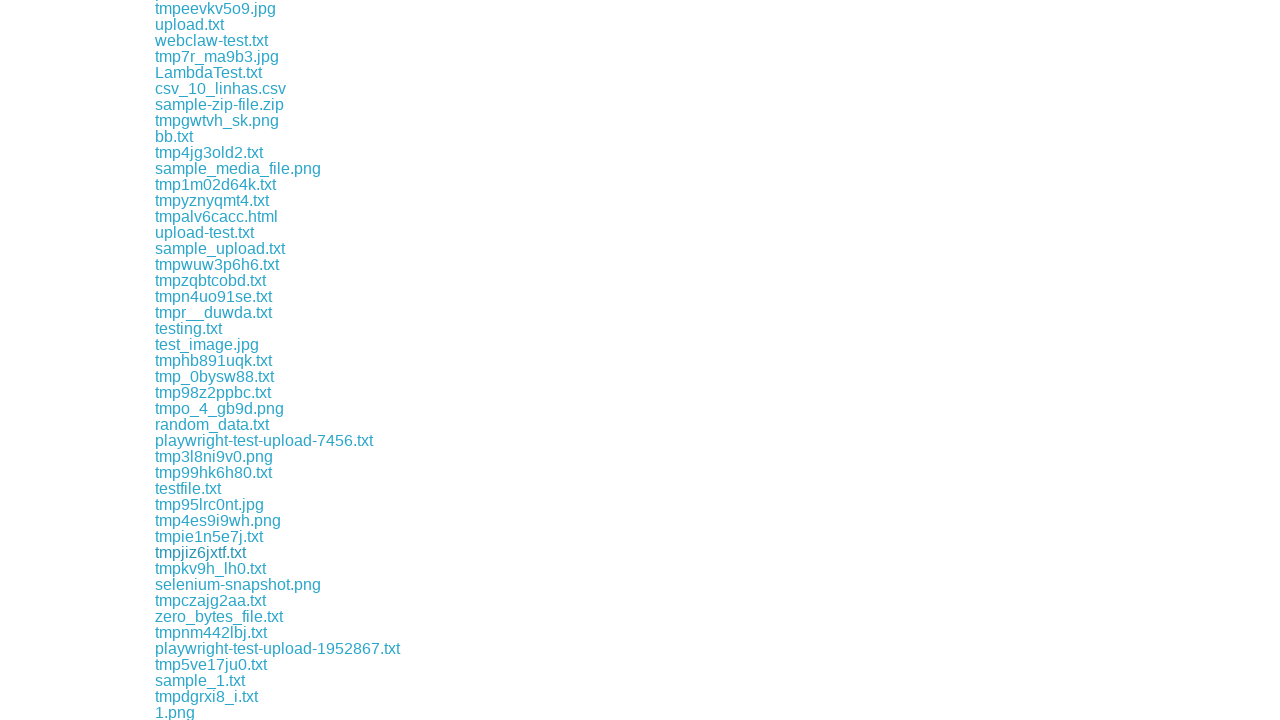

Clicked .txt download link: download/tmpkv9h_lh0.txt at (210, 568) on a >> nth=86
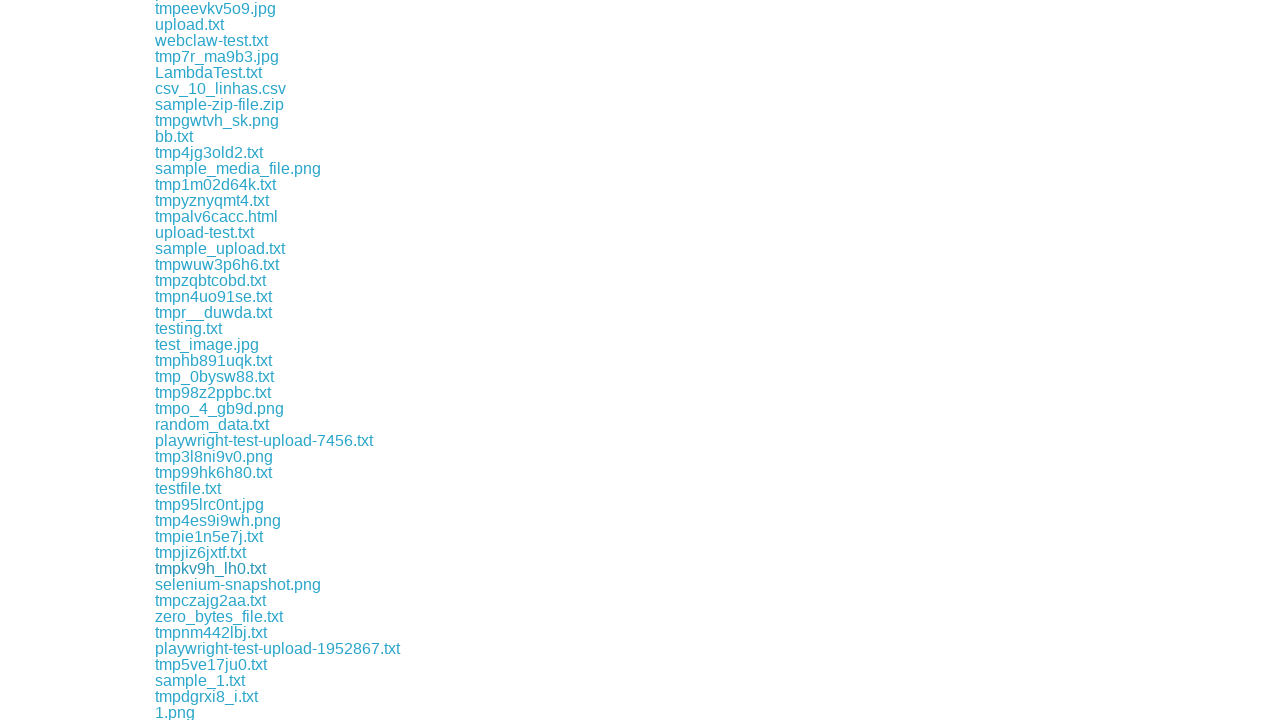

File downloaded: tmpkv9h_lh0.txt
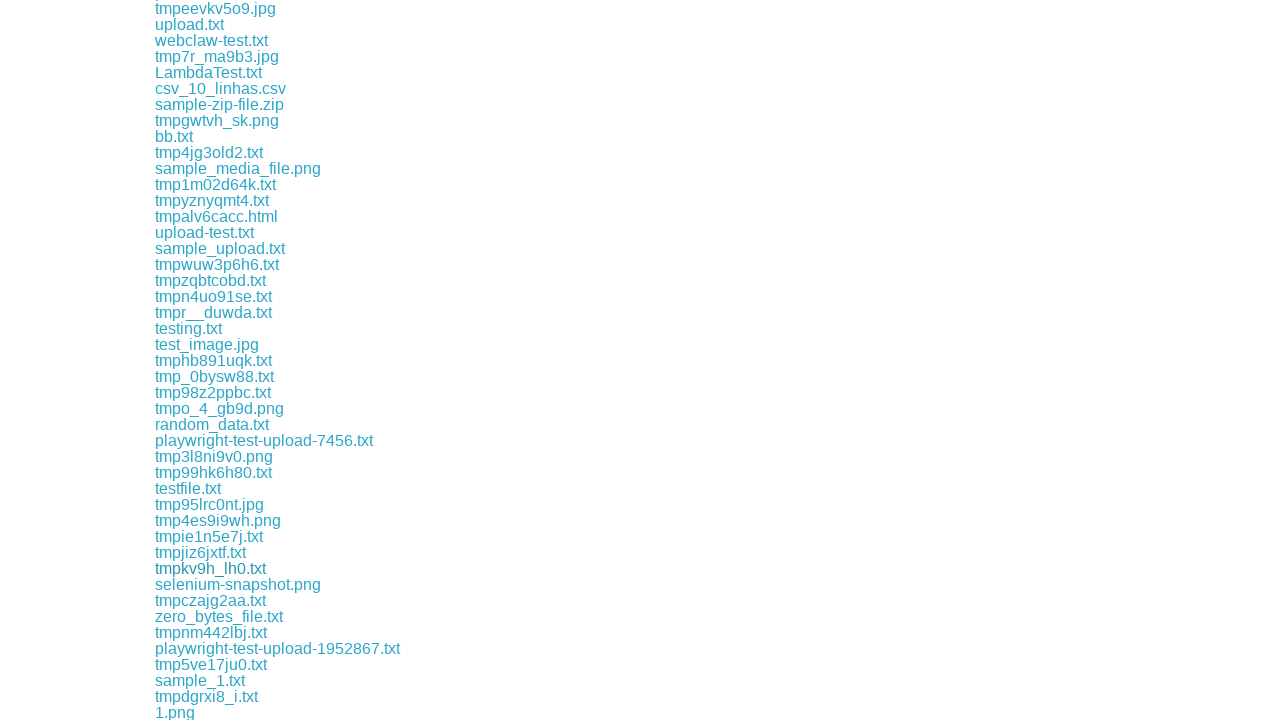

Waited 1 second for download to complete
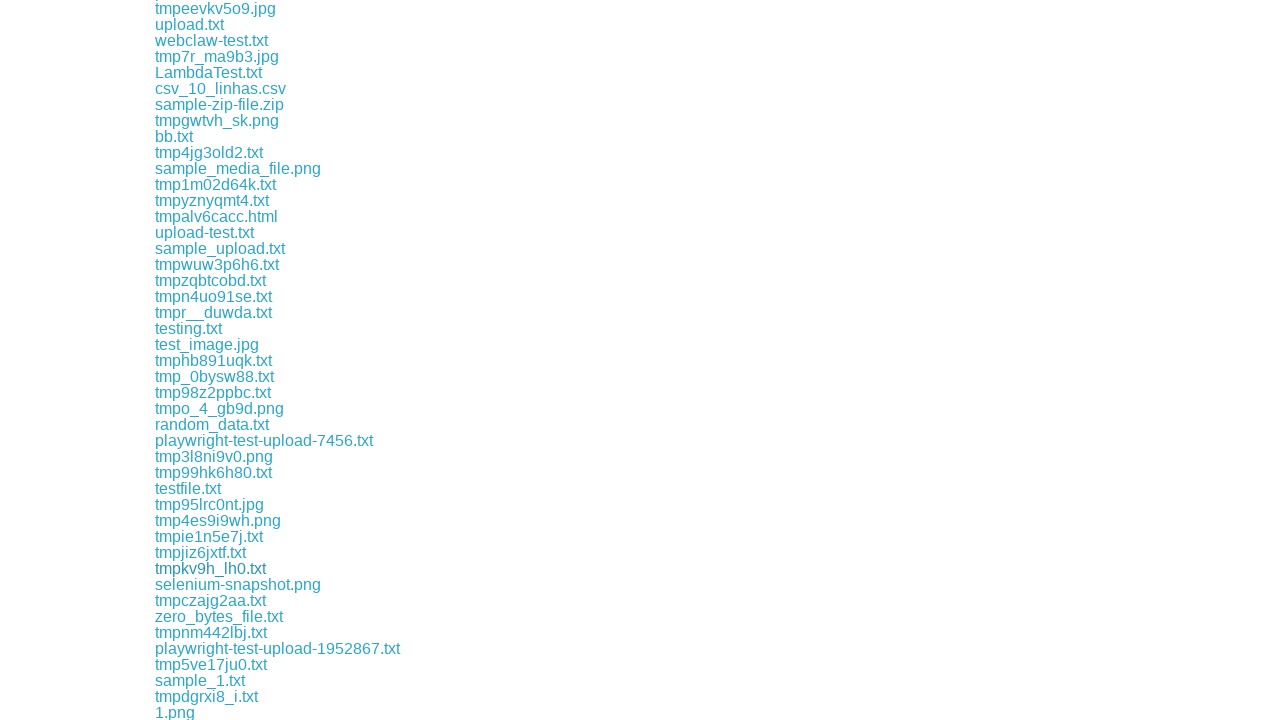

Retrieved href attribute from link
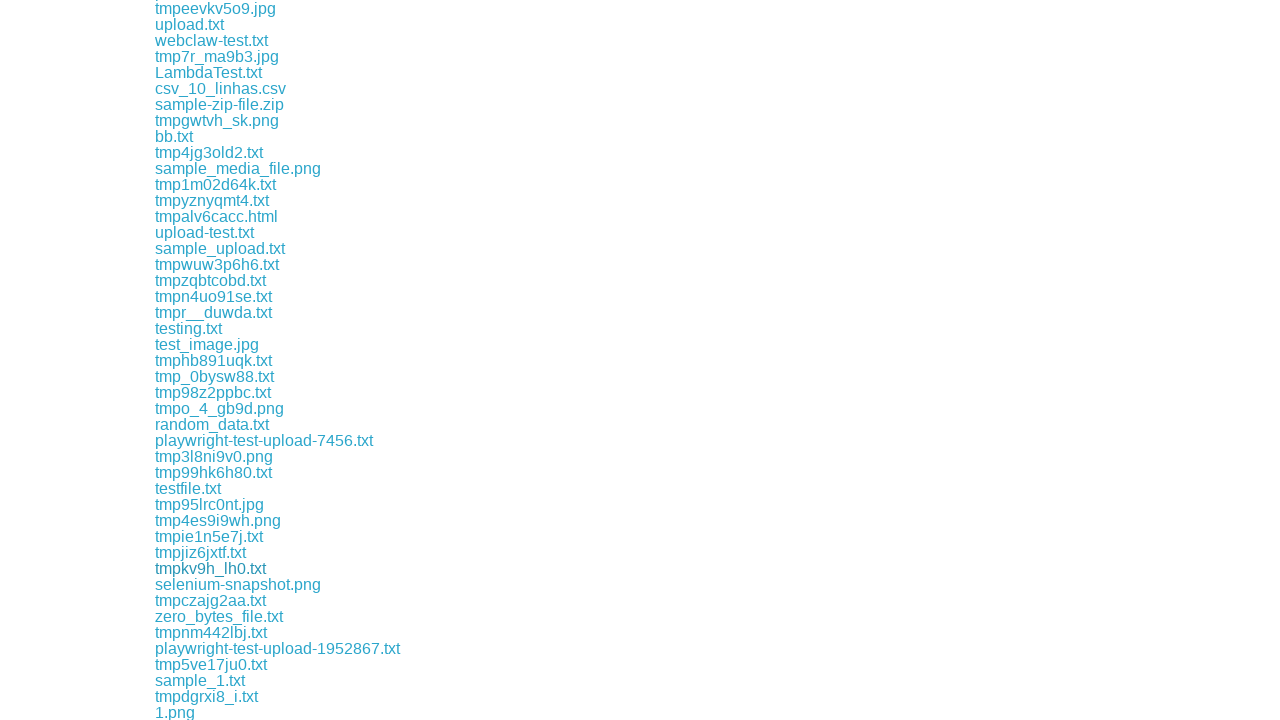

Retrieved href attribute from link
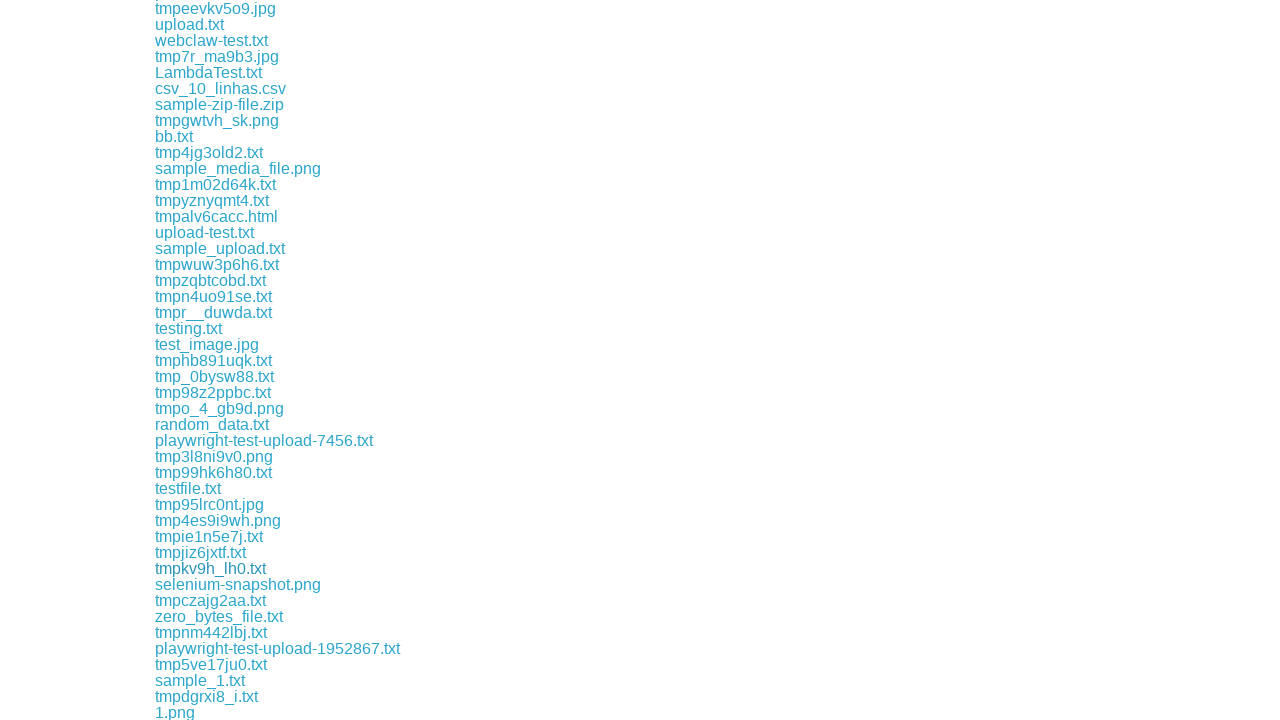

Clicked .txt download link: download/tmpczajg2aa.txt at (210, 600) on a >> nth=88
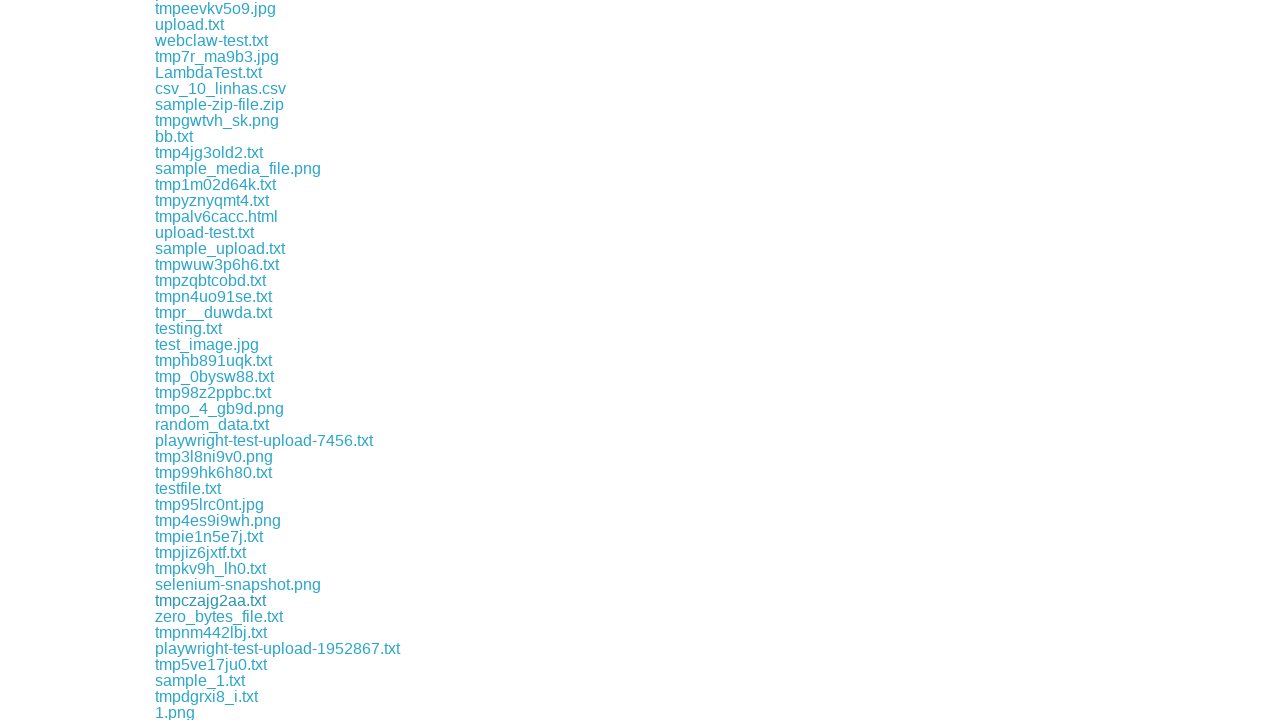

File downloaded: tmpczajg2aa.txt
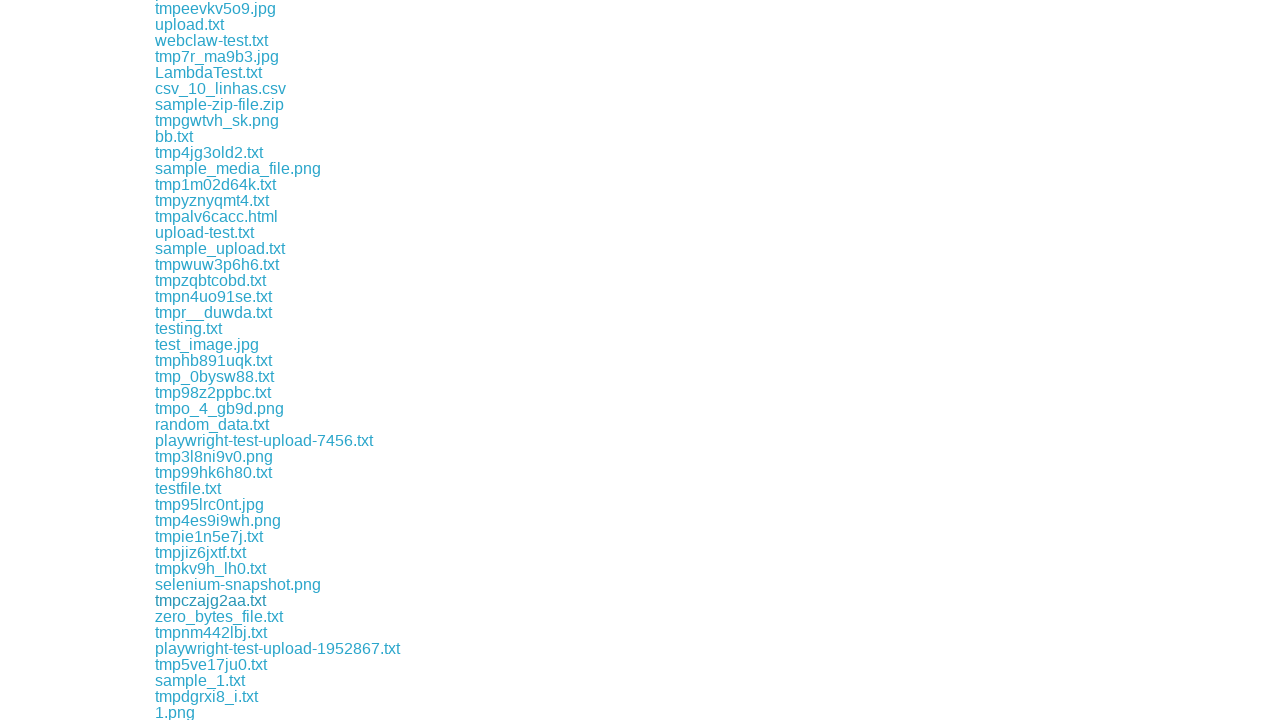

Waited 1 second for download to complete
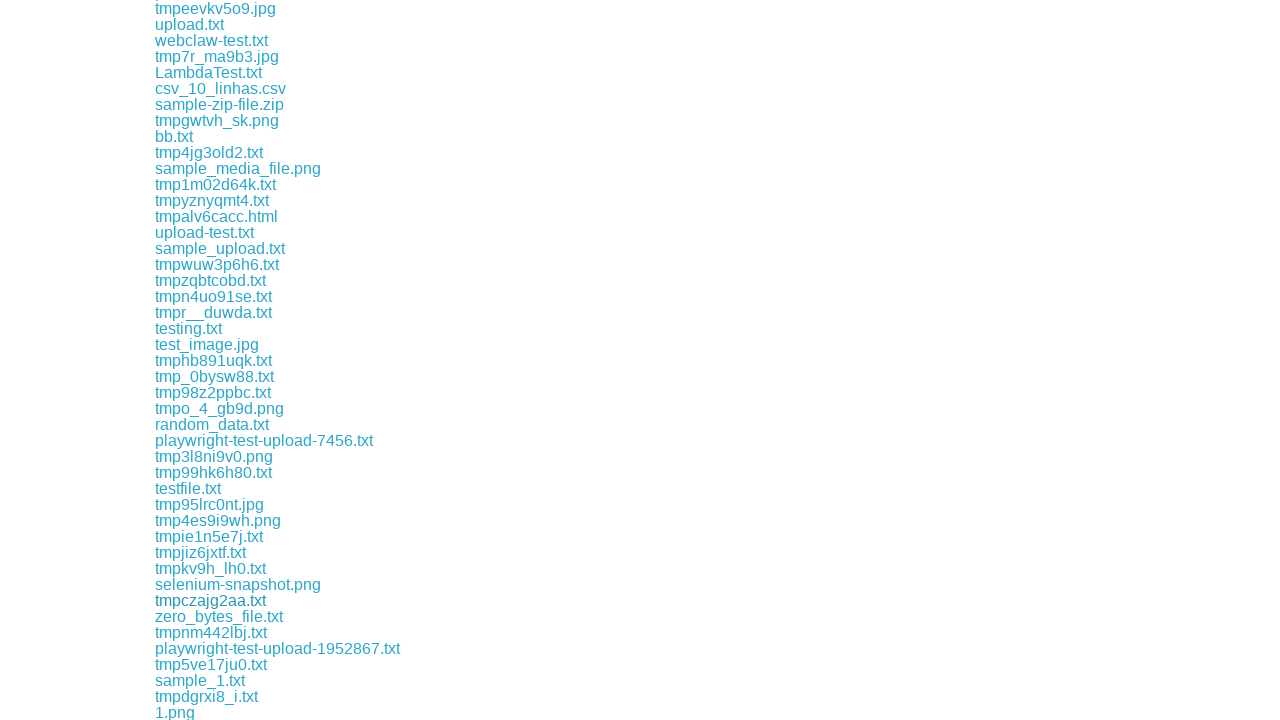

Retrieved href attribute from link
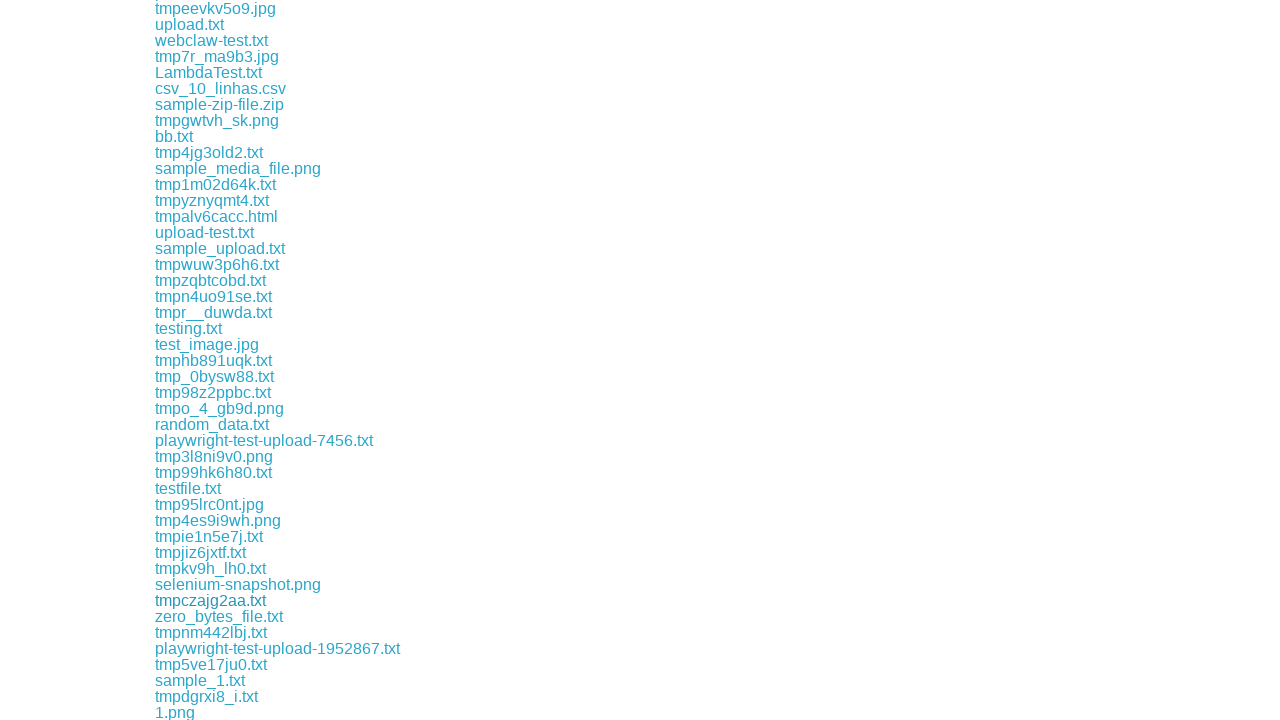

Clicked .txt download link: download/zero_bytes_file.txt at (219, 616) on a >> nth=89
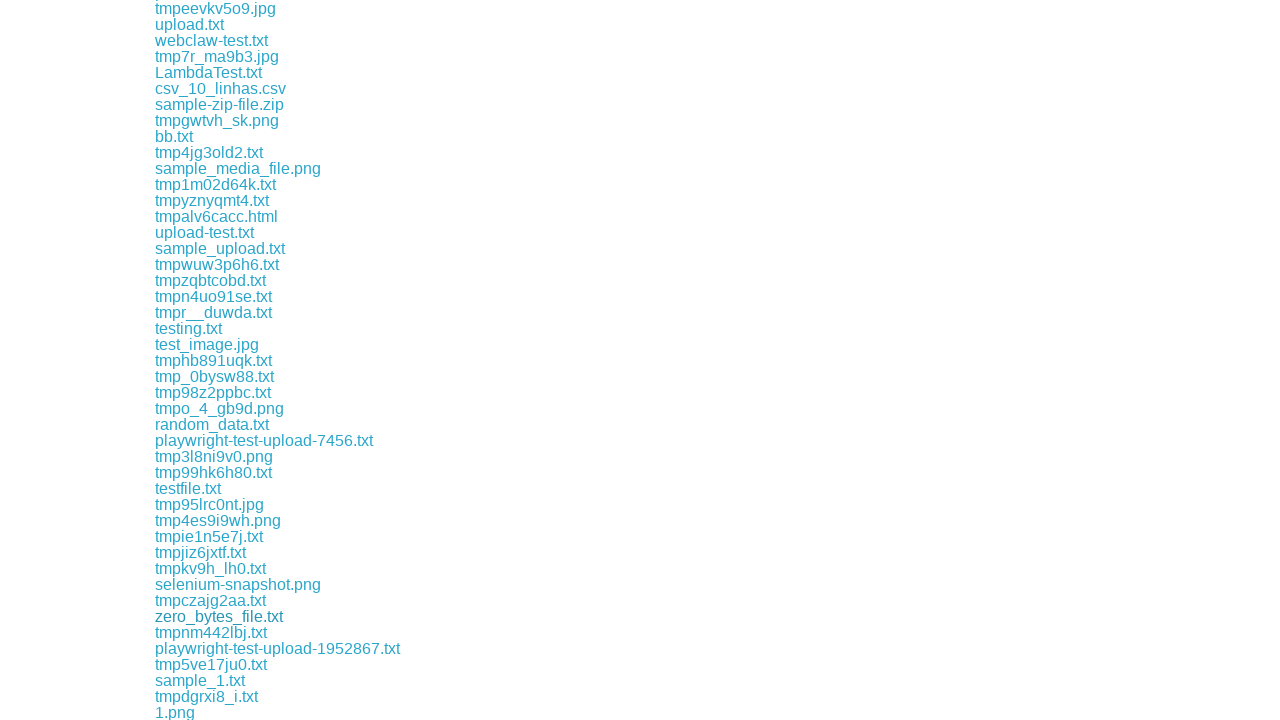

File downloaded: zero_bytes_file.txt
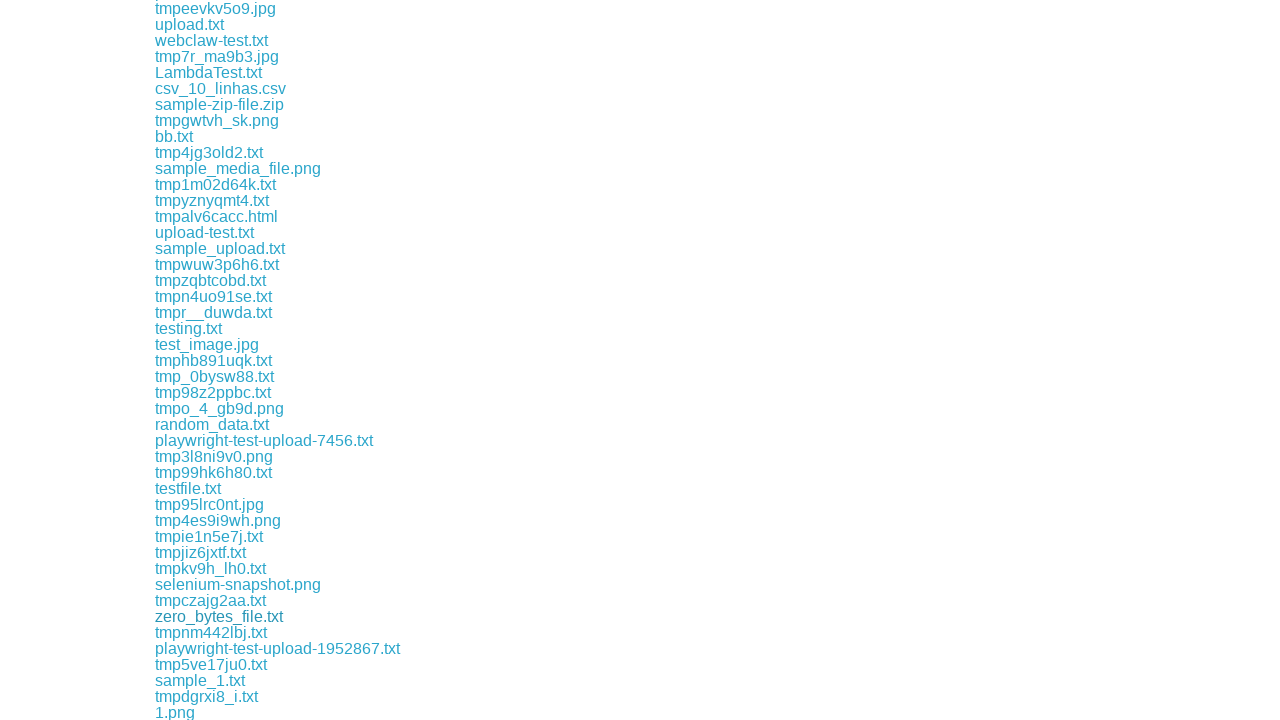

Waited 1 second for download to complete
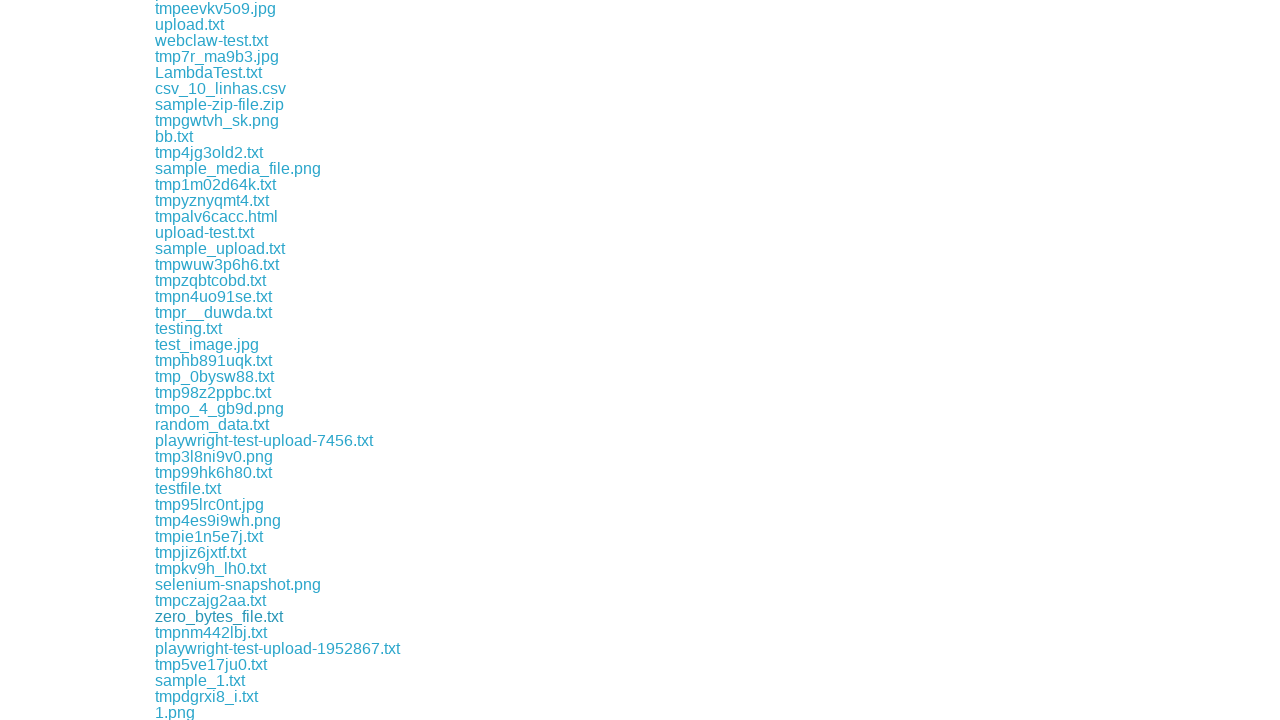

Retrieved href attribute from link
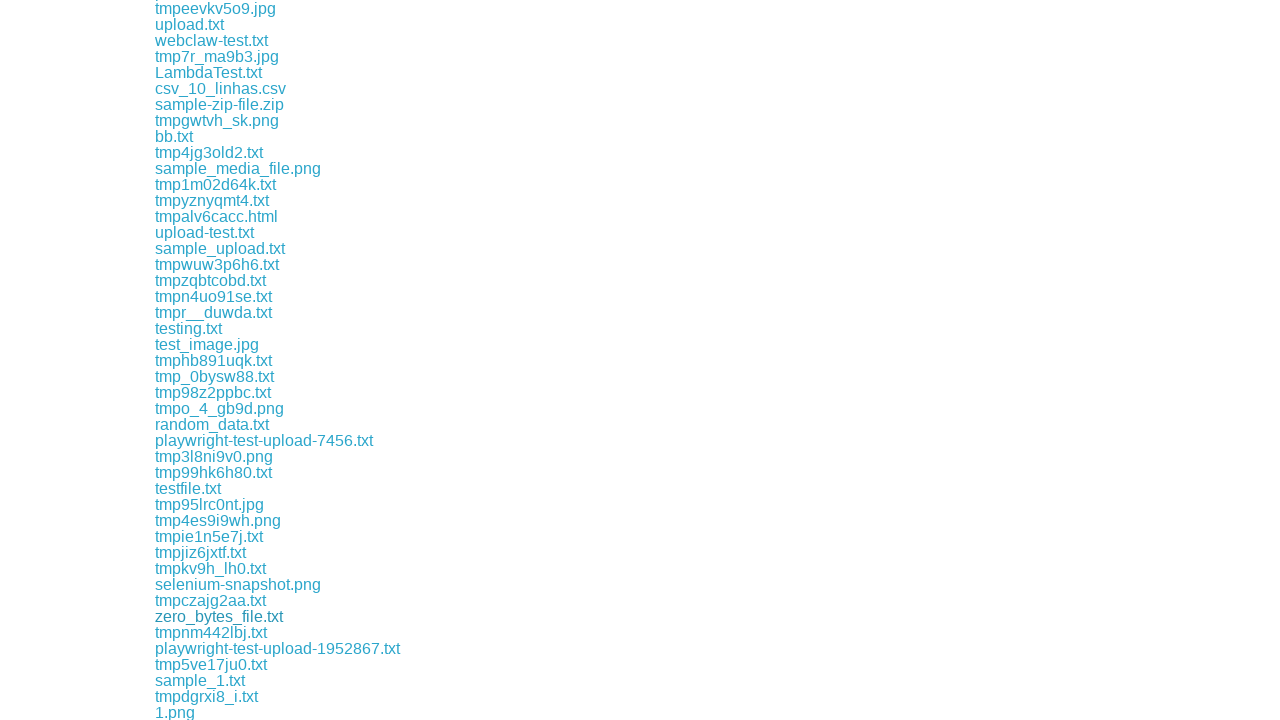

Clicked .txt download link: download/tmpnm442lbj.txt at (211, 632) on a >> nth=90
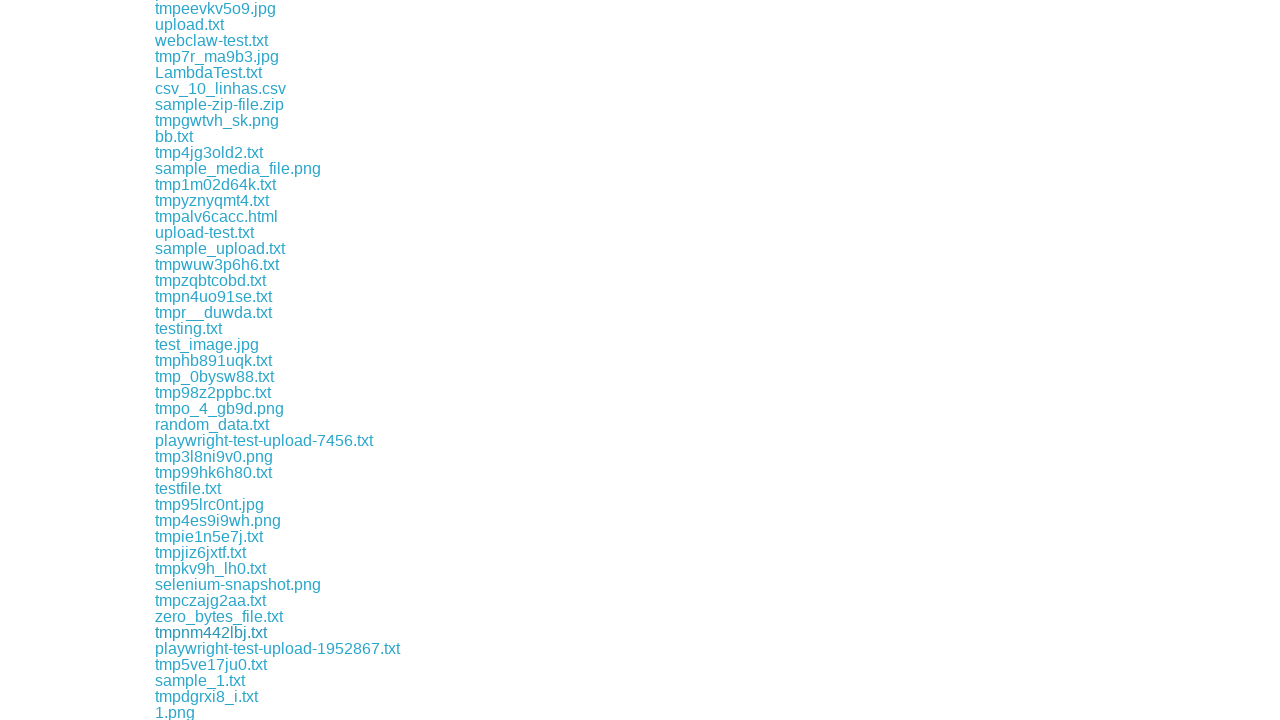

File downloaded: tmpnm442lbj.txt
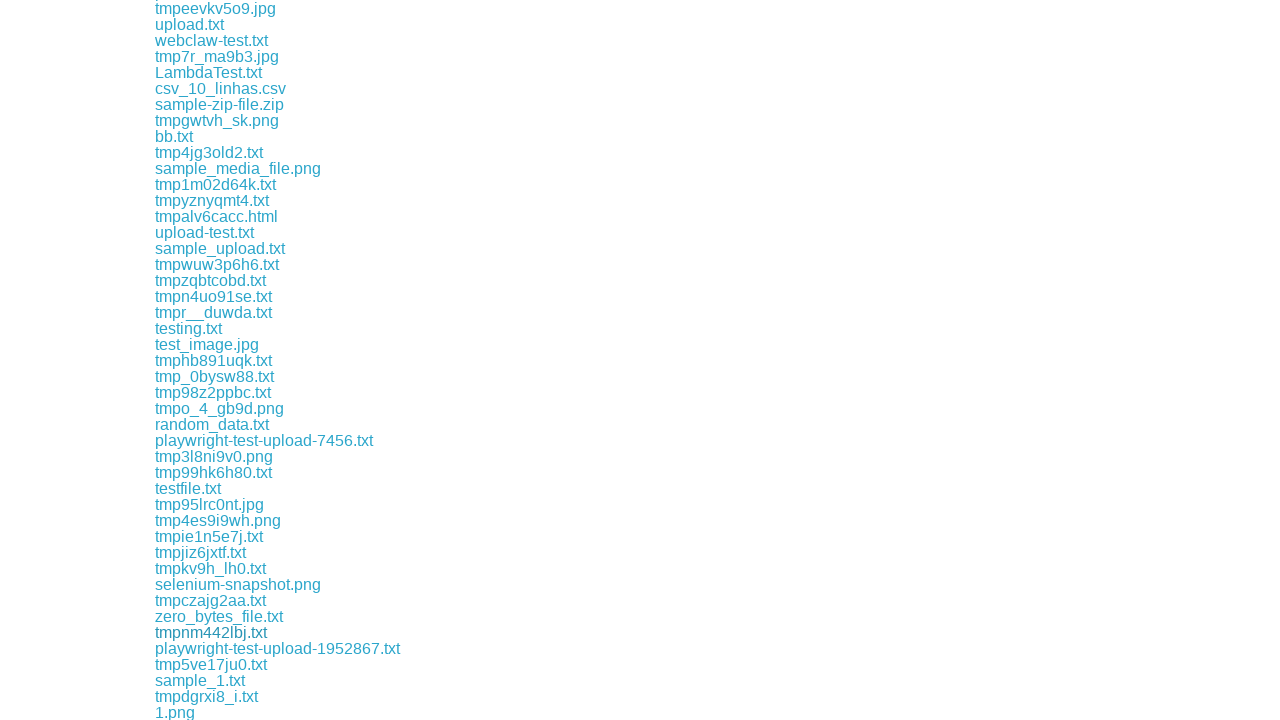

Waited 1 second for download to complete
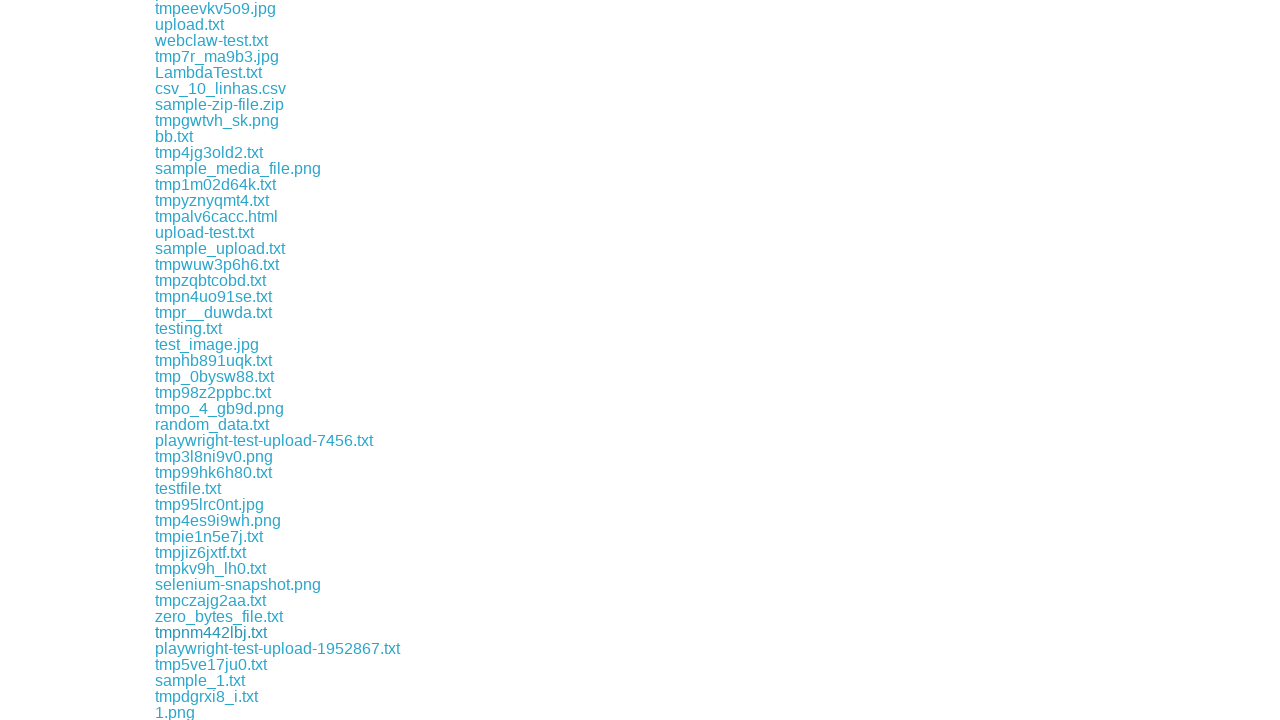

Retrieved href attribute from link
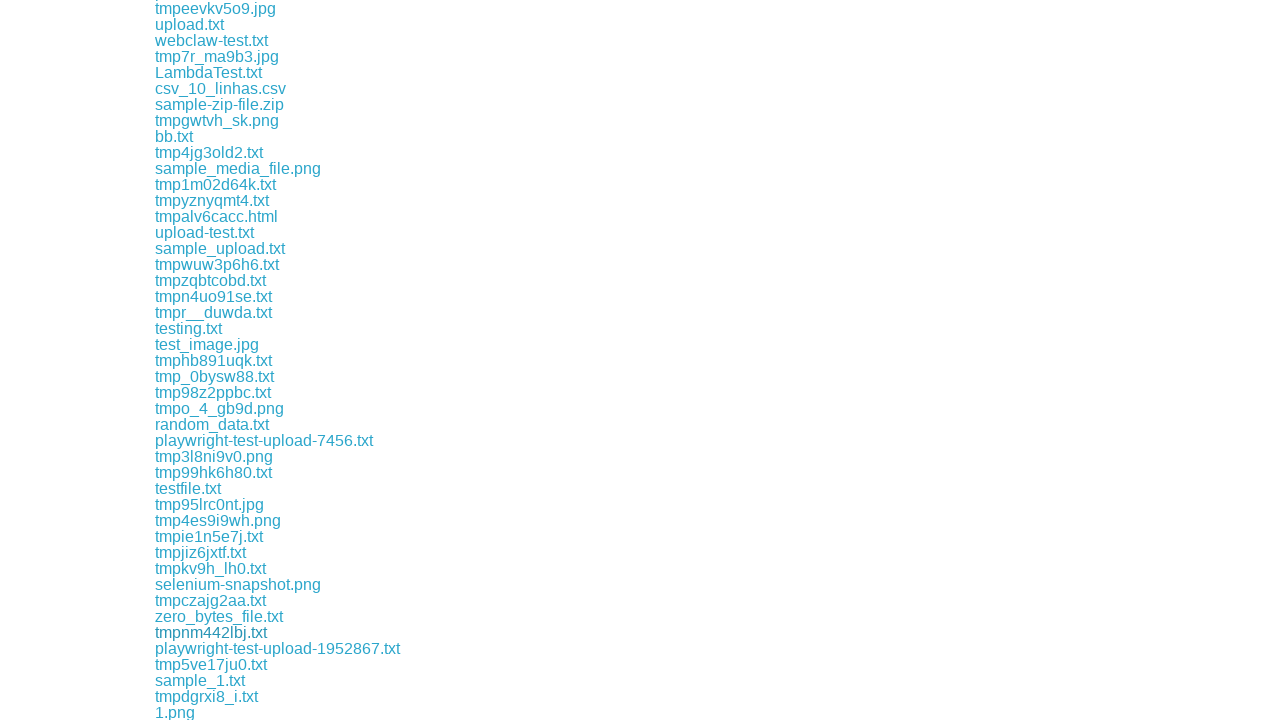

Clicked .txt download link: download/playwright-test-upload-1952867.txt at (278, 648) on a >> nth=91
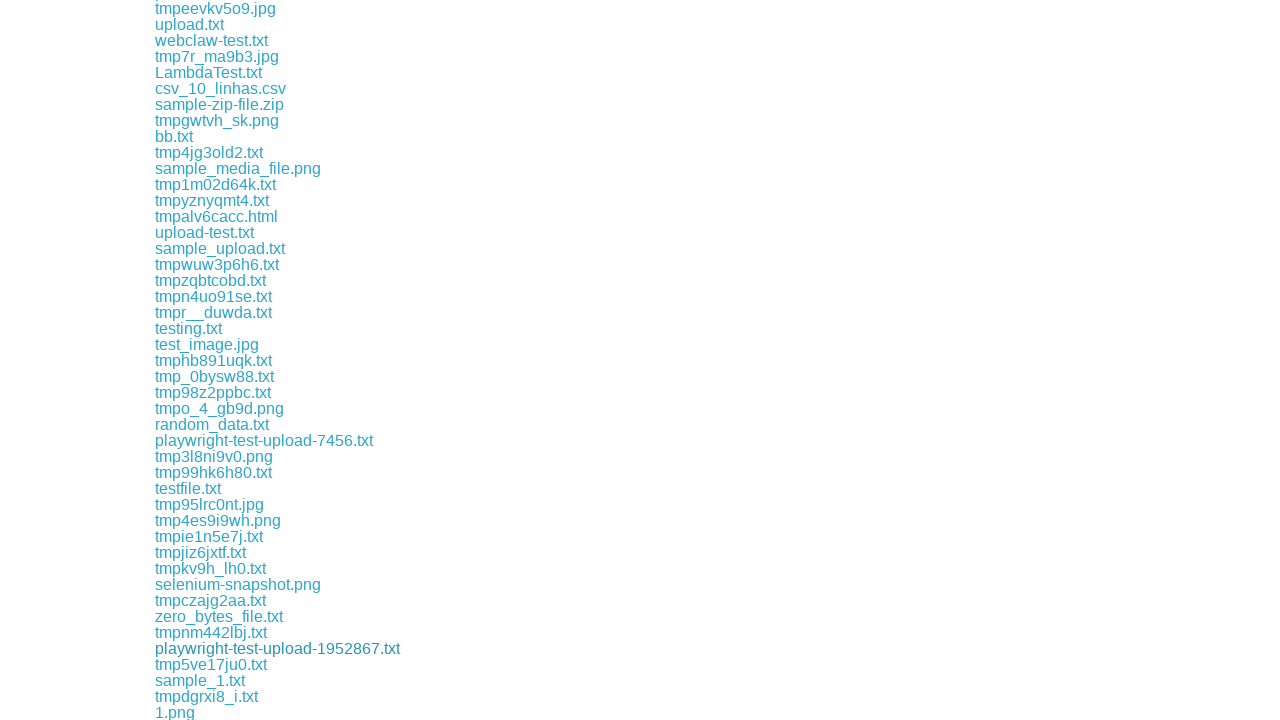

File downloaded: playwright-test-upload-1952867.txt
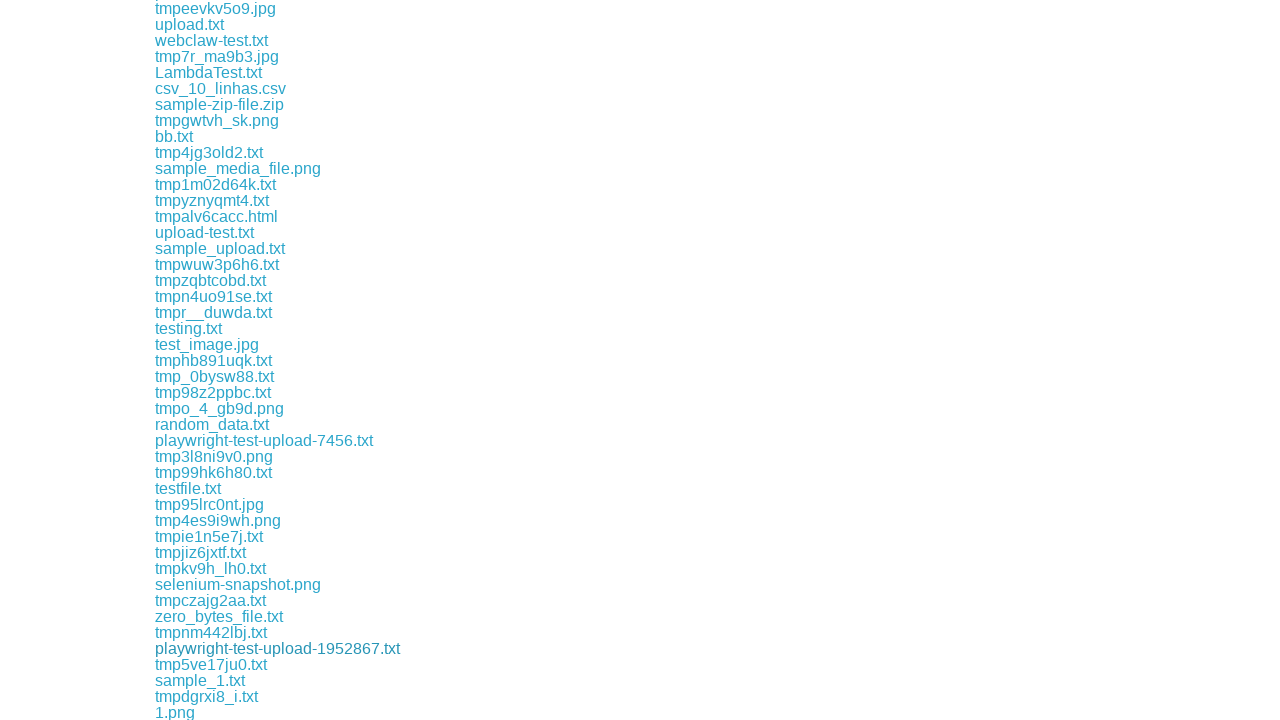

Waited 1 second for download to complete
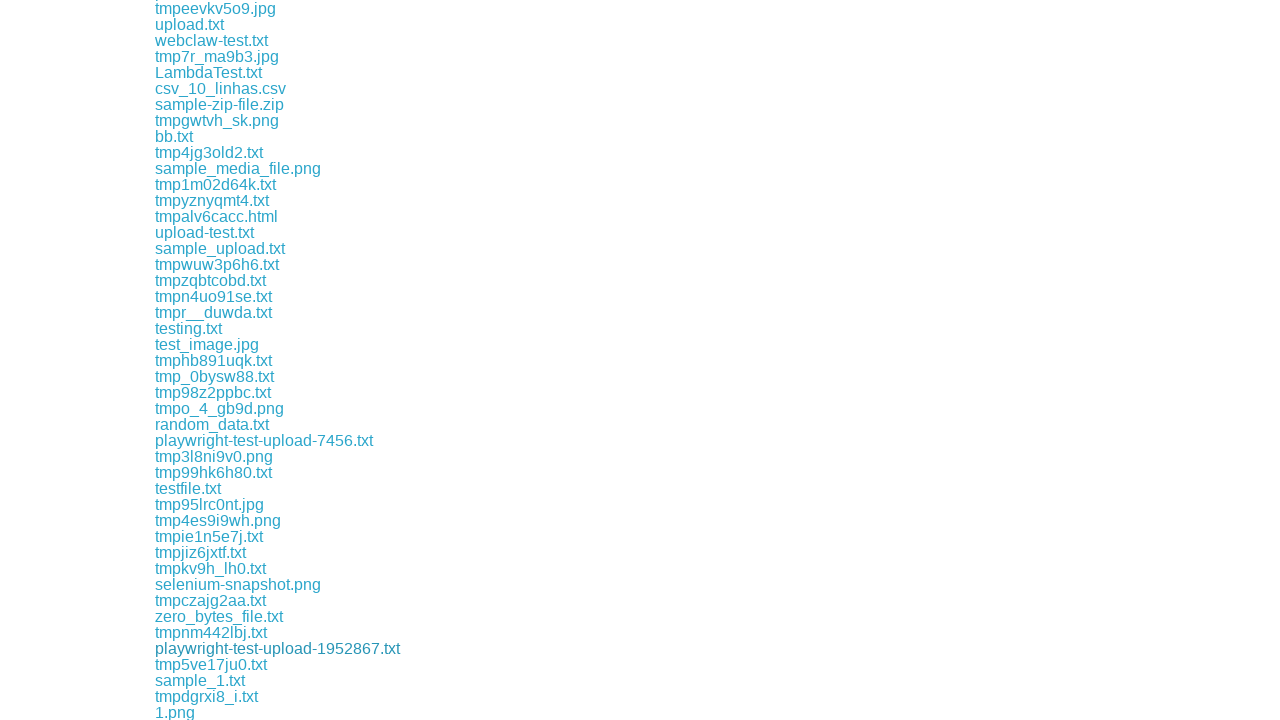

Retrieved href attribute from link
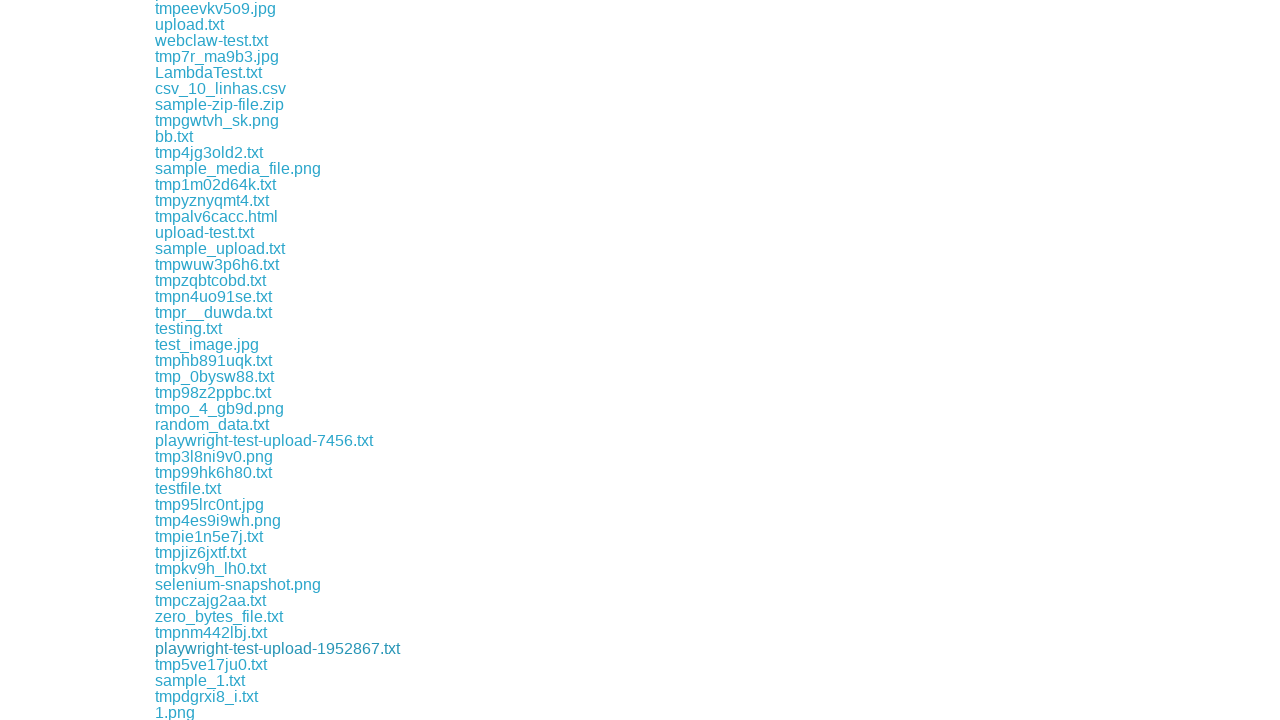

Clicked .txt download link: download/tmp5ve17ju0.txt at (211, 664) on a >> nth=92
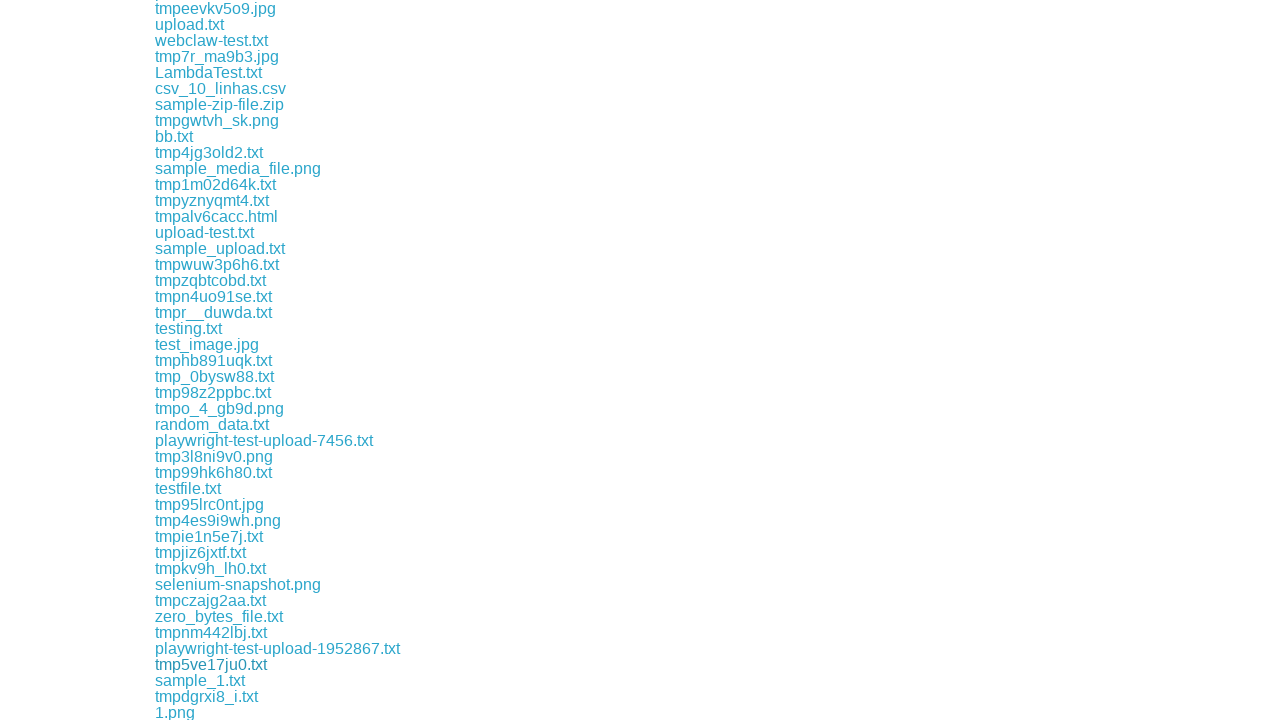

File downloaded: tmp5ve17ju0.txt
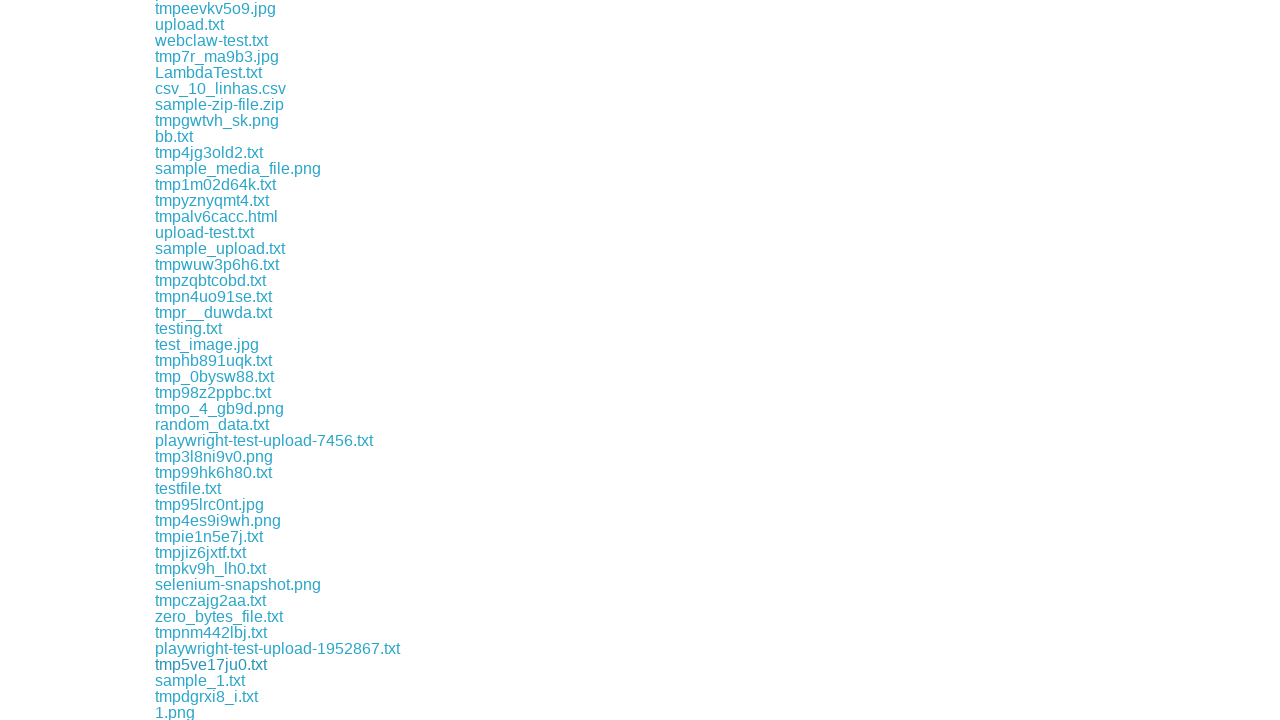

Waited 1 second for download to complete
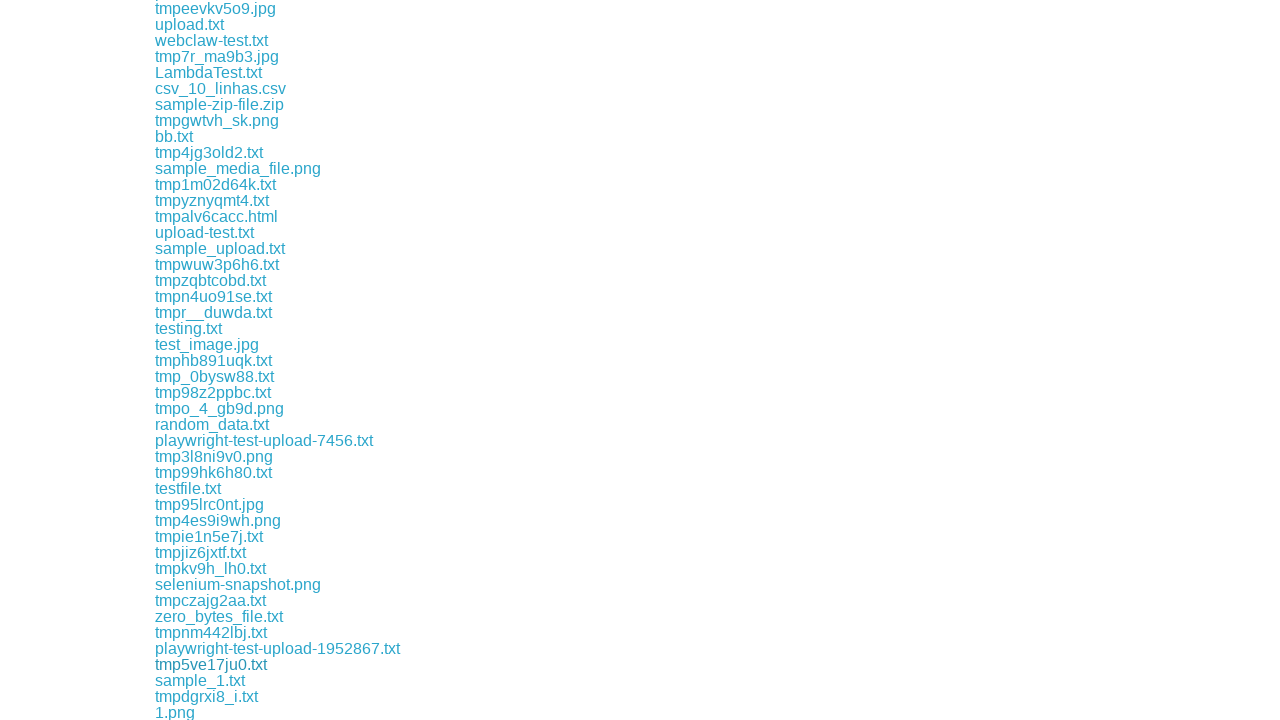

Retrieved href attribute from link
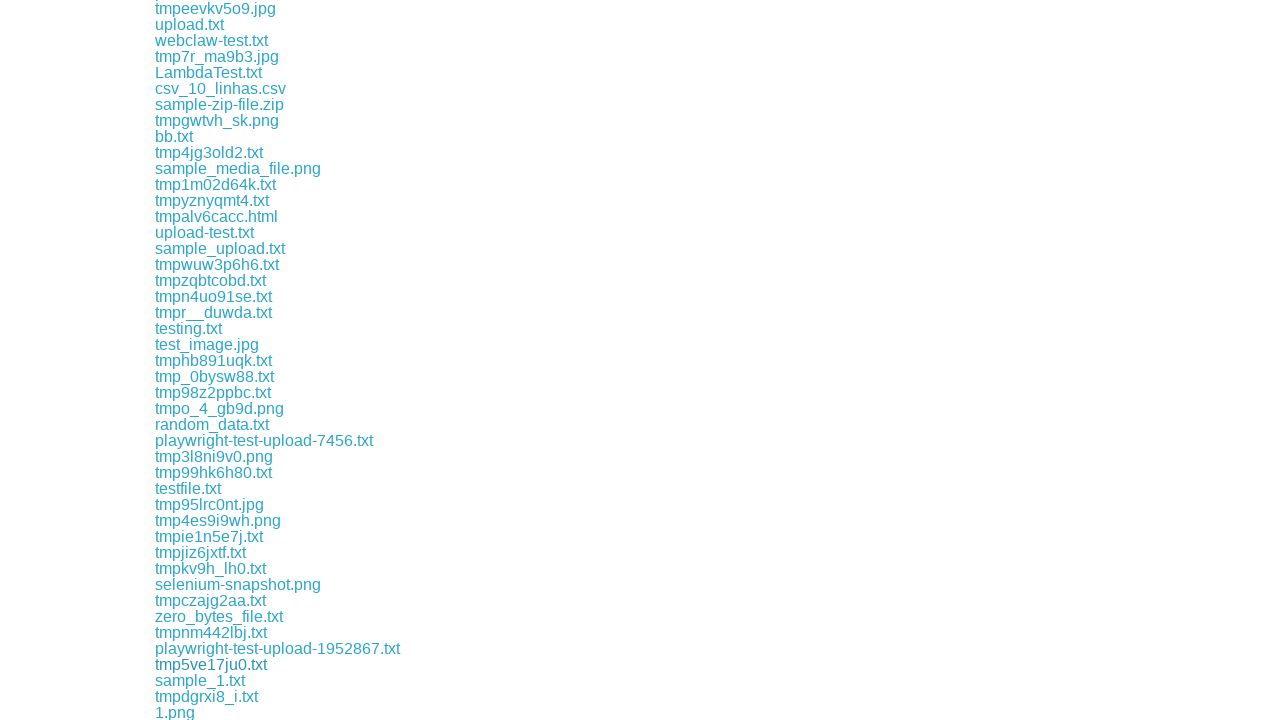

Clicked .txt download link: download/sample_1.txt at (200, 680) on a >> nth=93
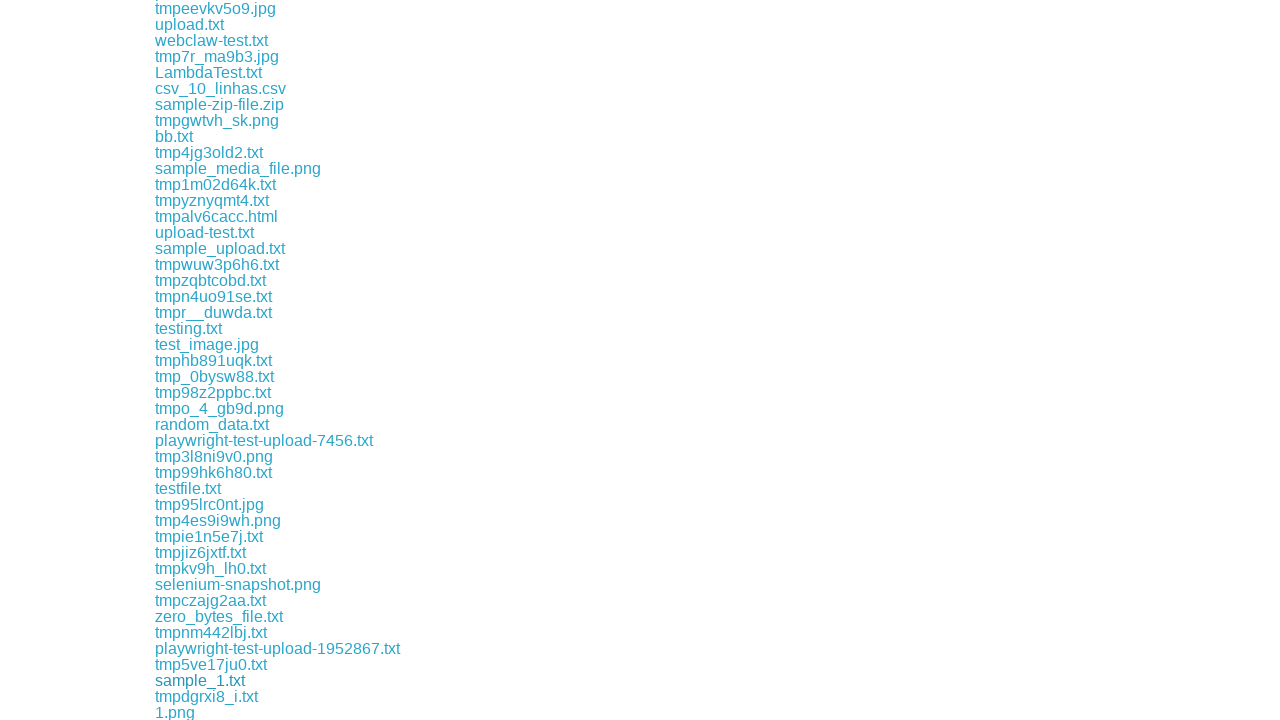

File downloaded: sample_1.txt
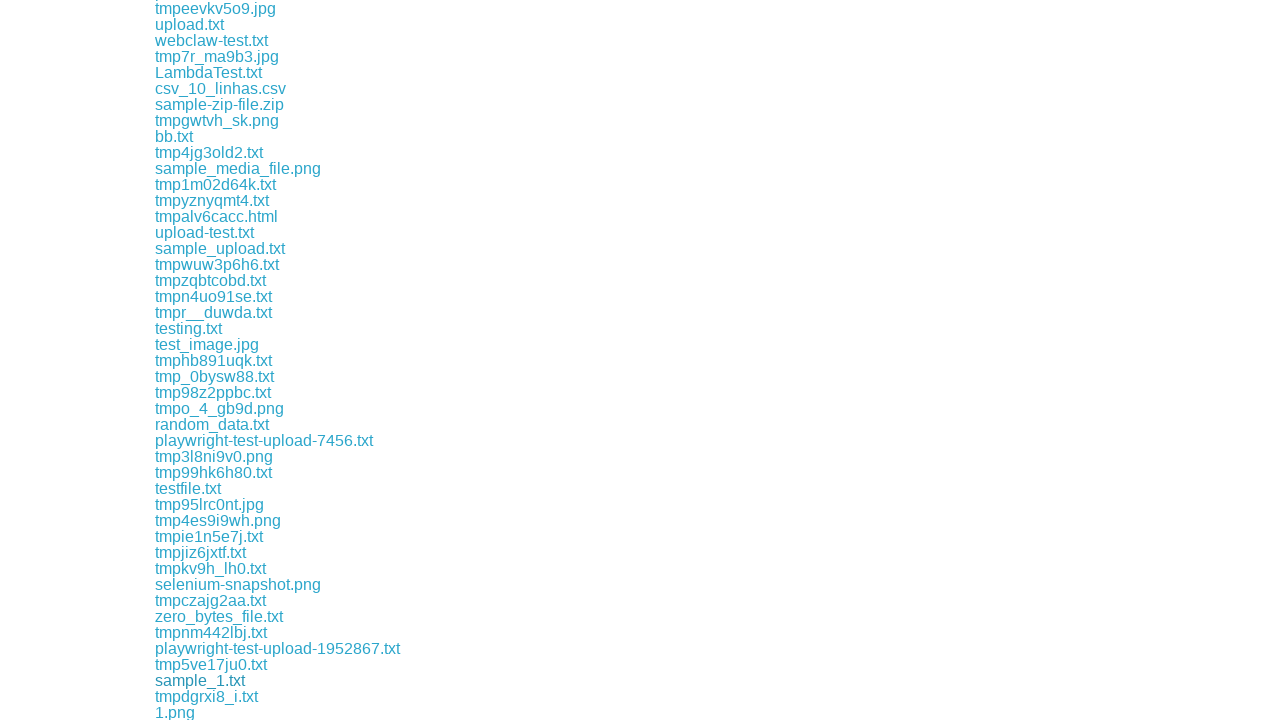

Waited 1 second for download to complete
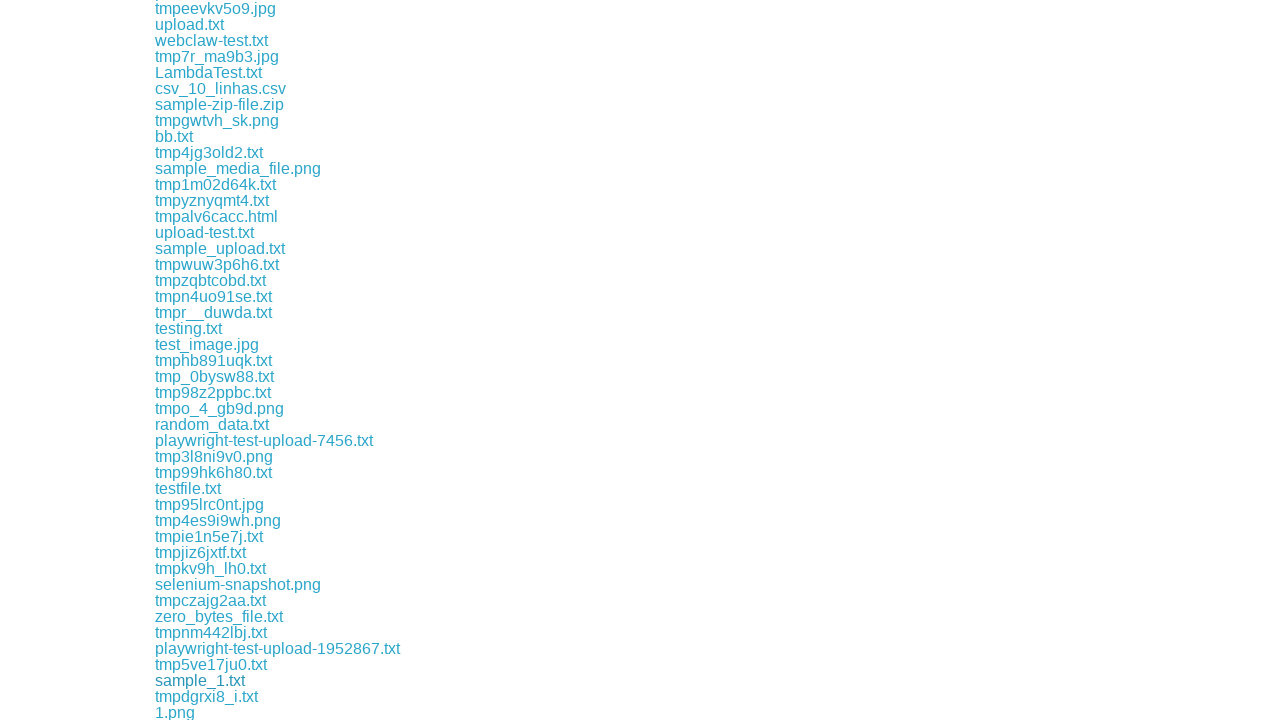

Retrieved href attribute from link
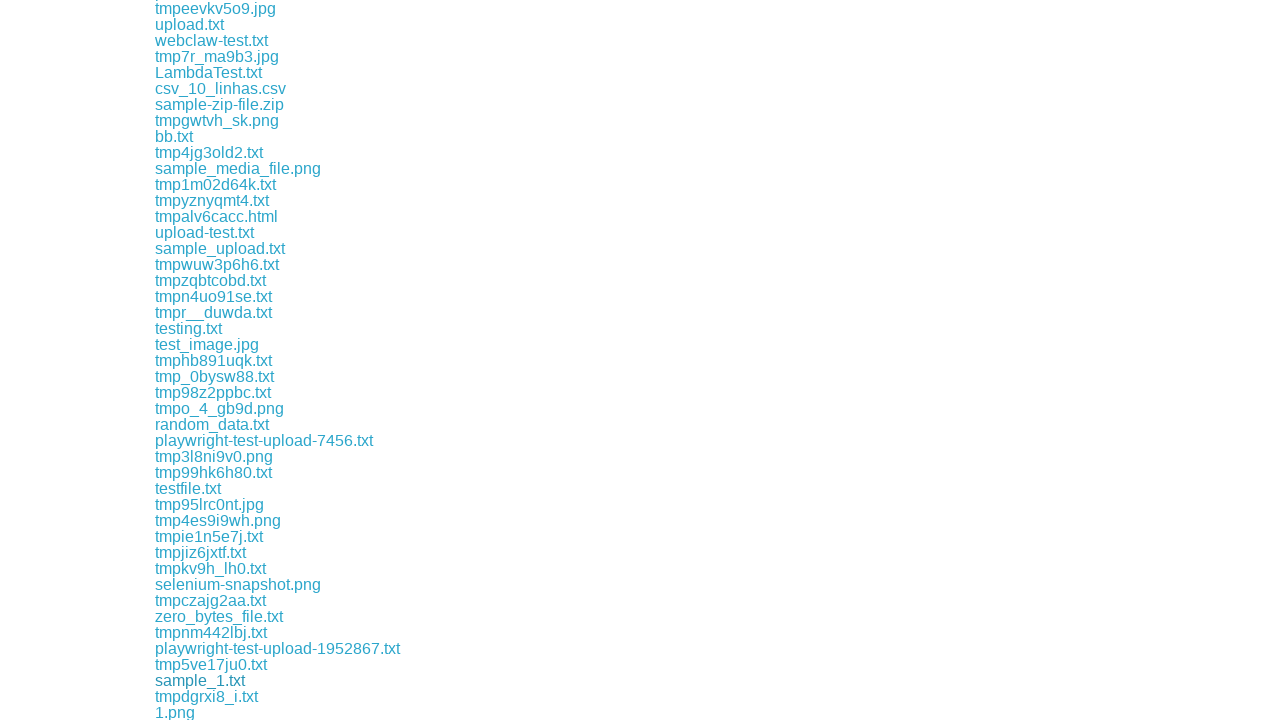

Clicked .txt download link: download/tmpdgrxi8_i.txt at (206, 696) on a >> nth=94
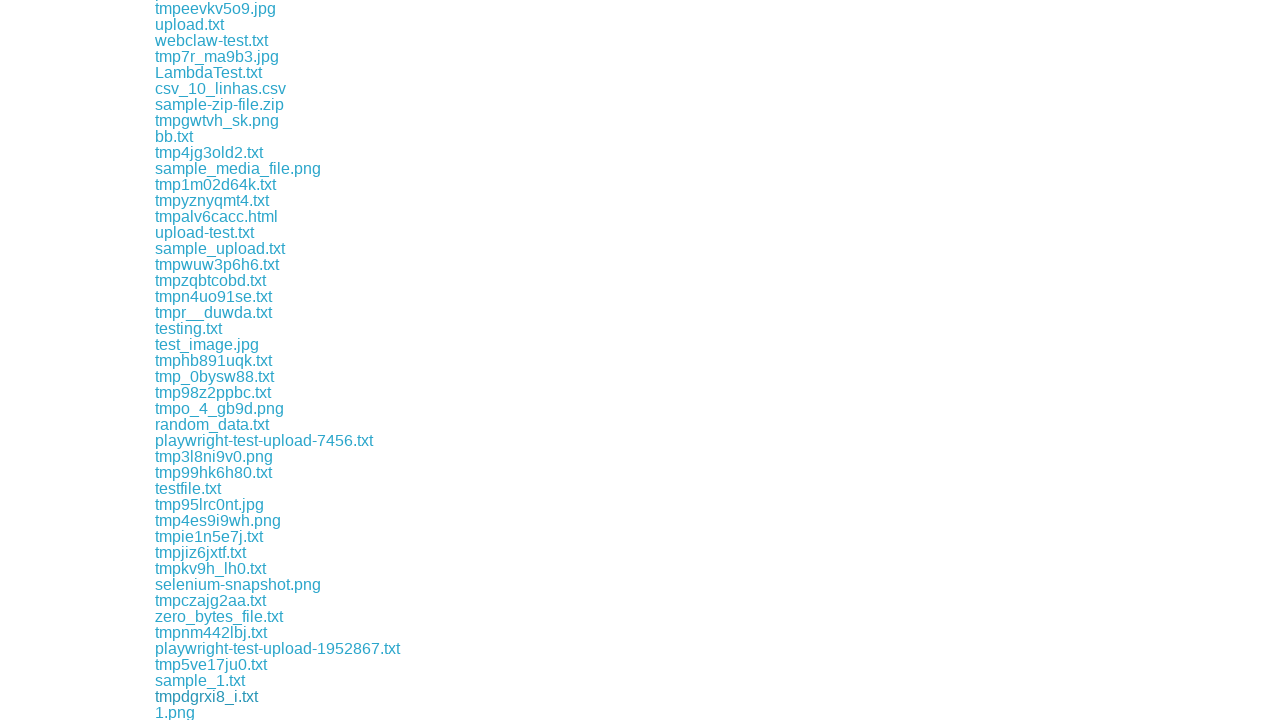

File downloaded: tmpdgrxi8_i.txt
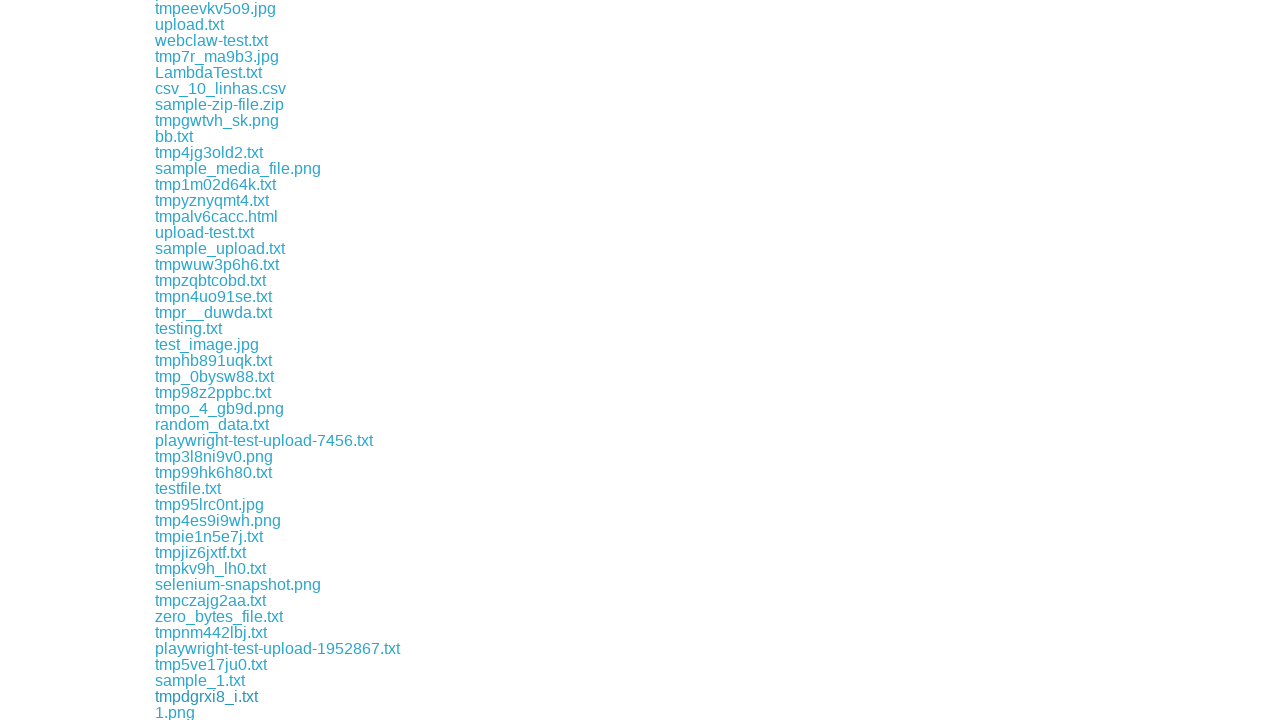

Waited 1 second for download to complete
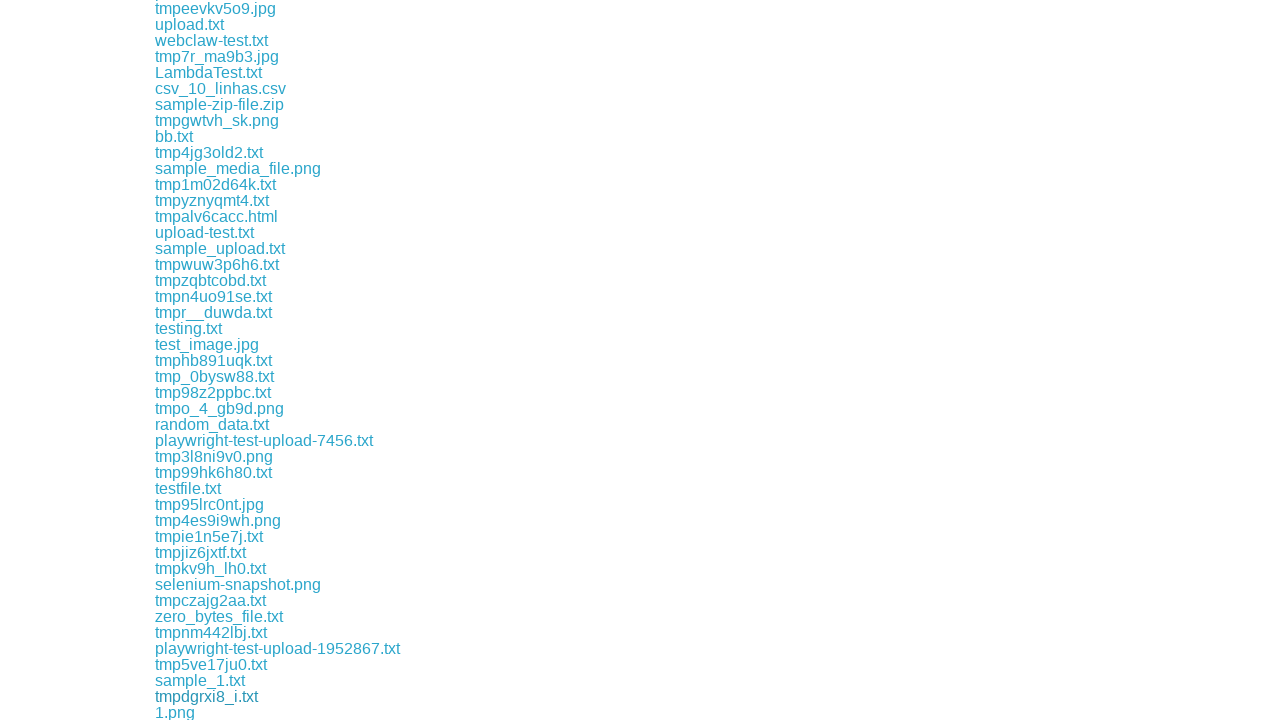

Retrieved href attribute from link
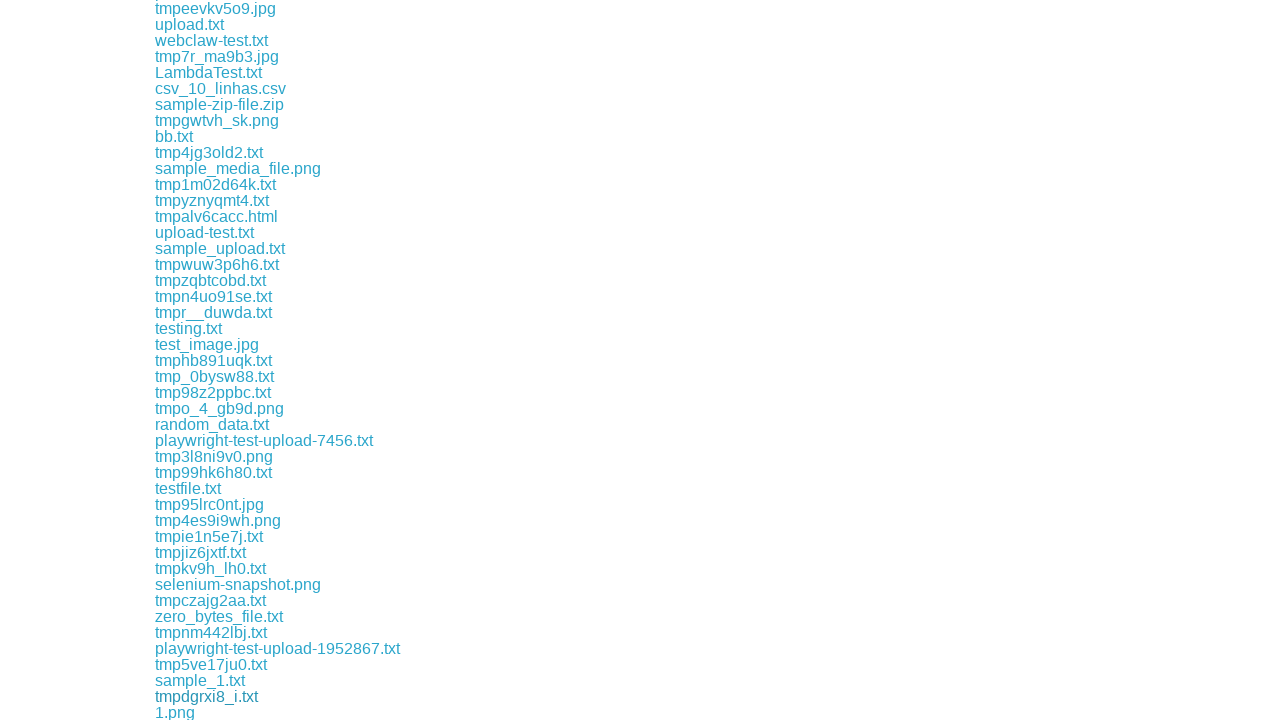

Retrieved href attribute from link
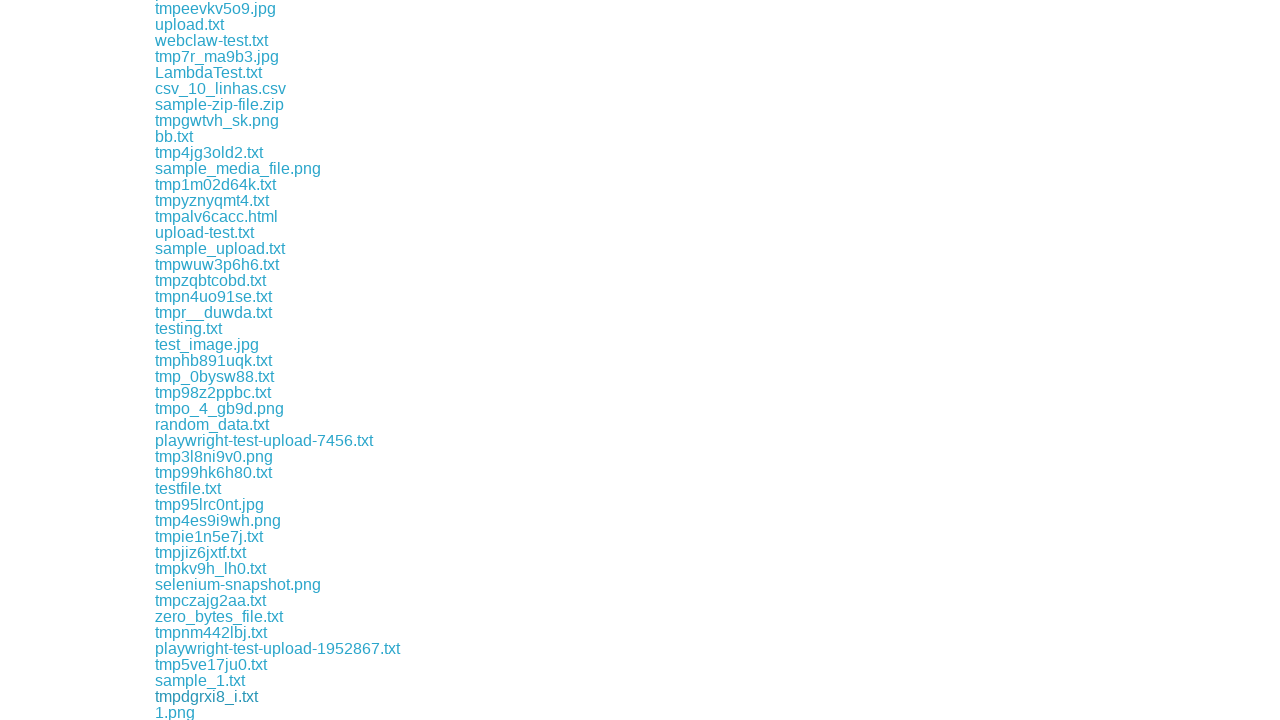

Clicked .txt download link: download/playwright-test-upload-3173.txt at (264, 712) on a >> nth=96
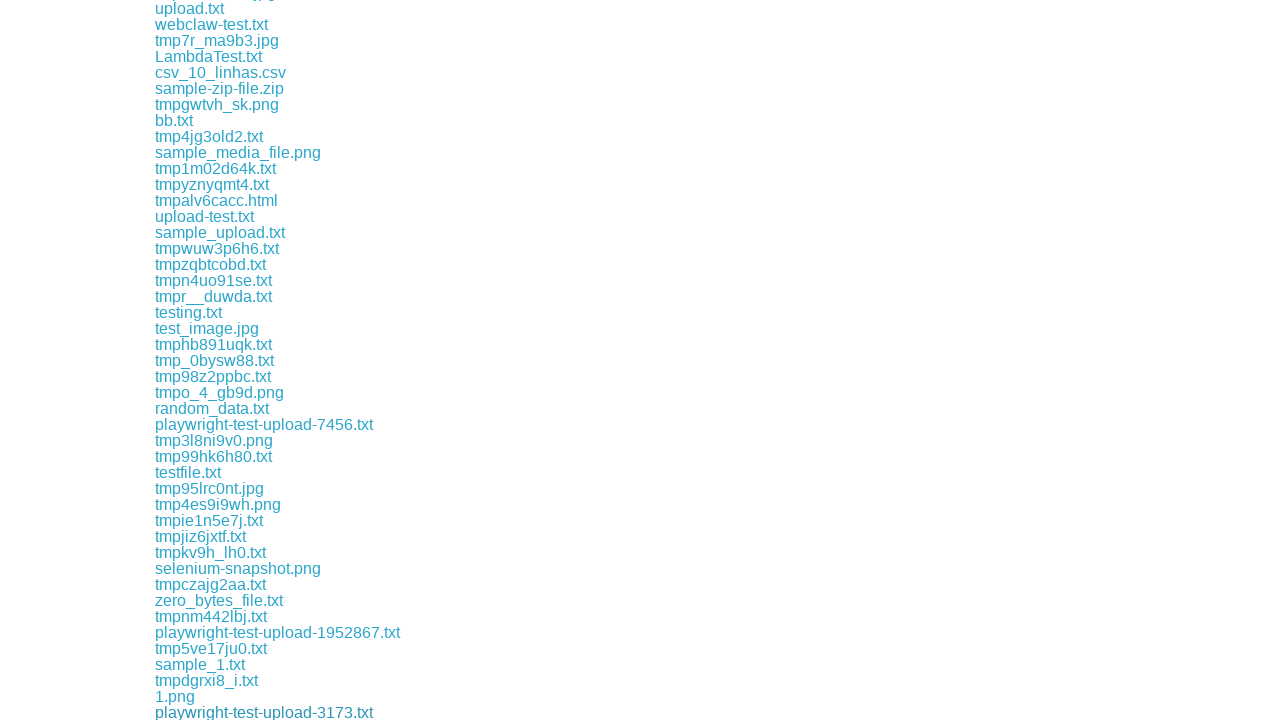

File downloaded: playwright-test-upload-3173.txt
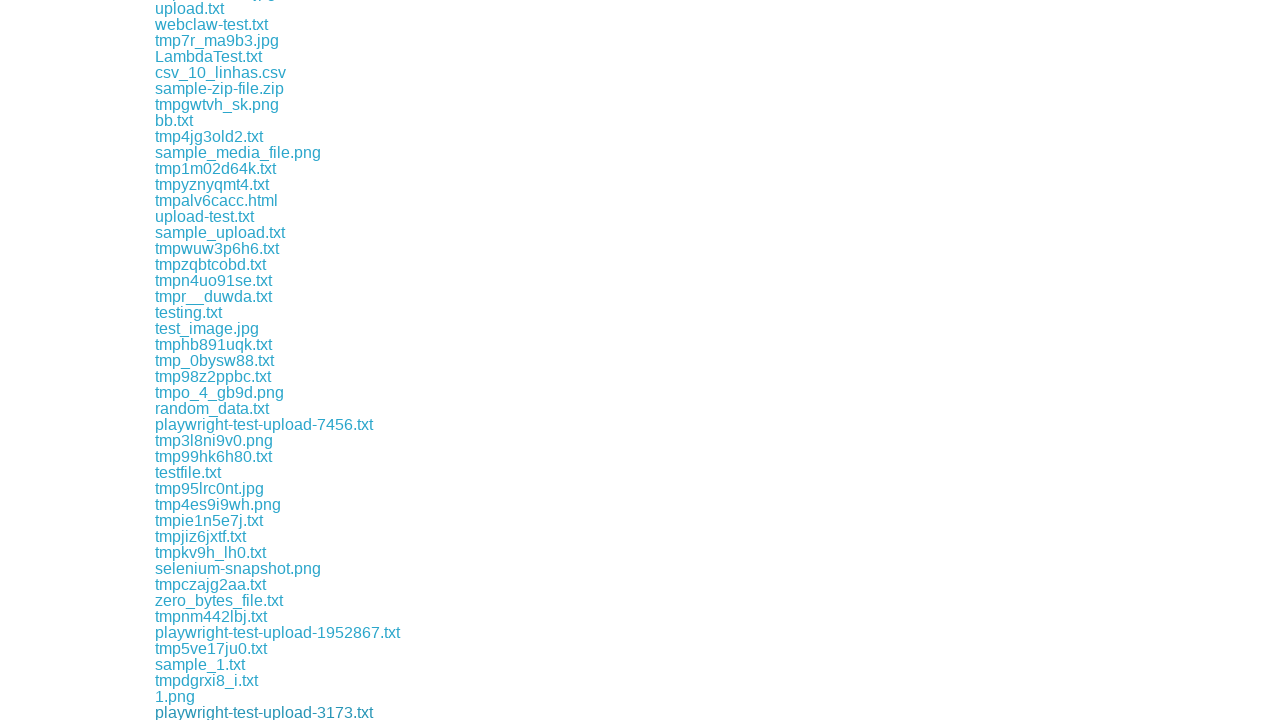

Waited 1 second for download to complete
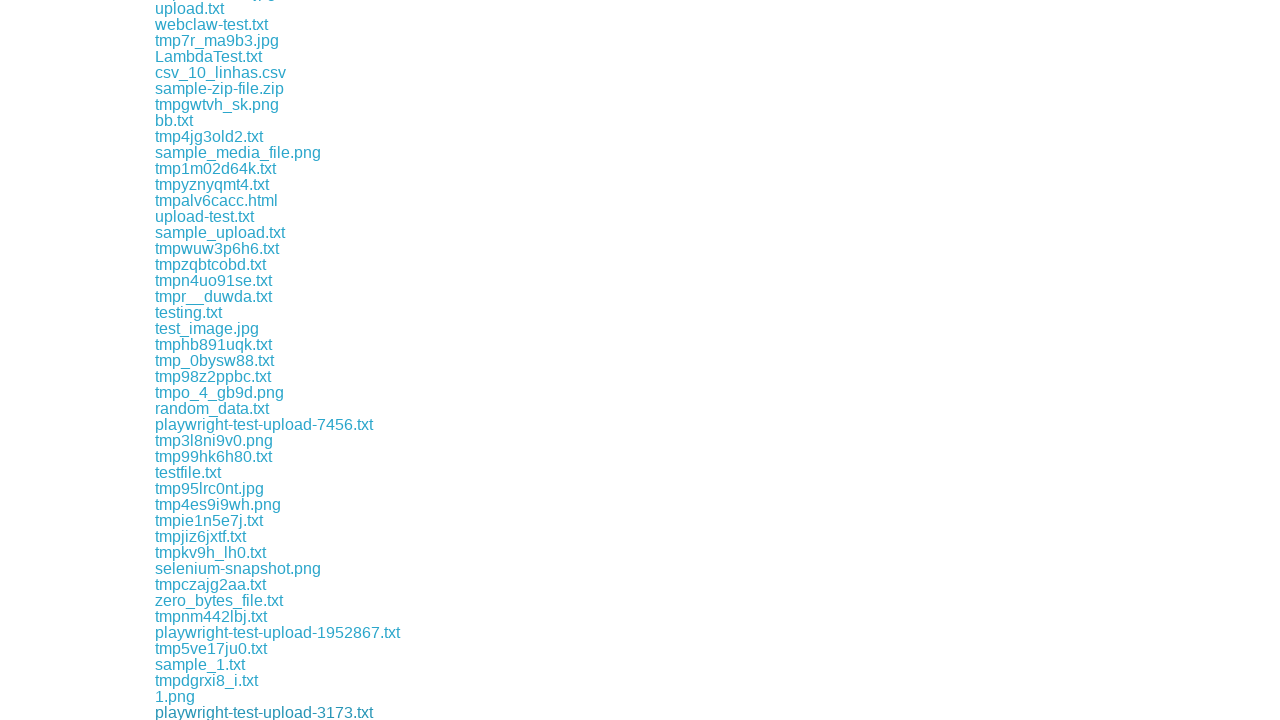

Retrieved href attribute from link
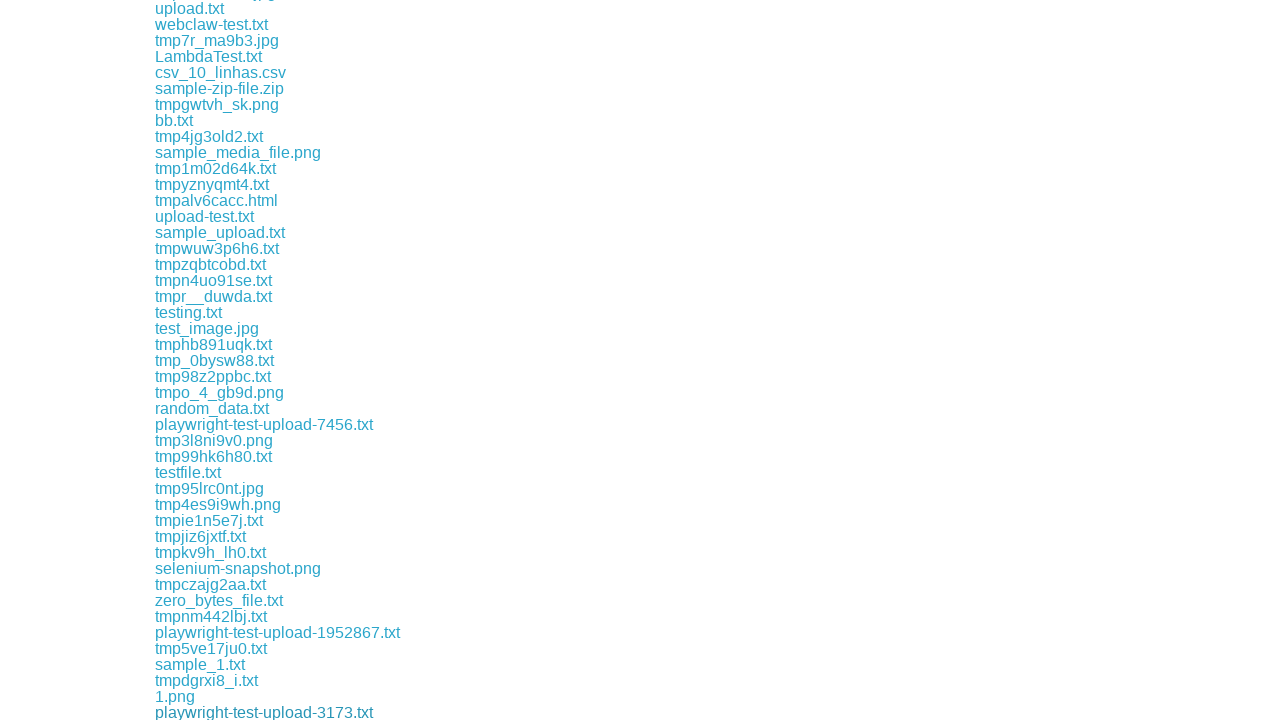

Clicked .txt download link: download/some-file.txt at (198, 712) on a >> nth=97
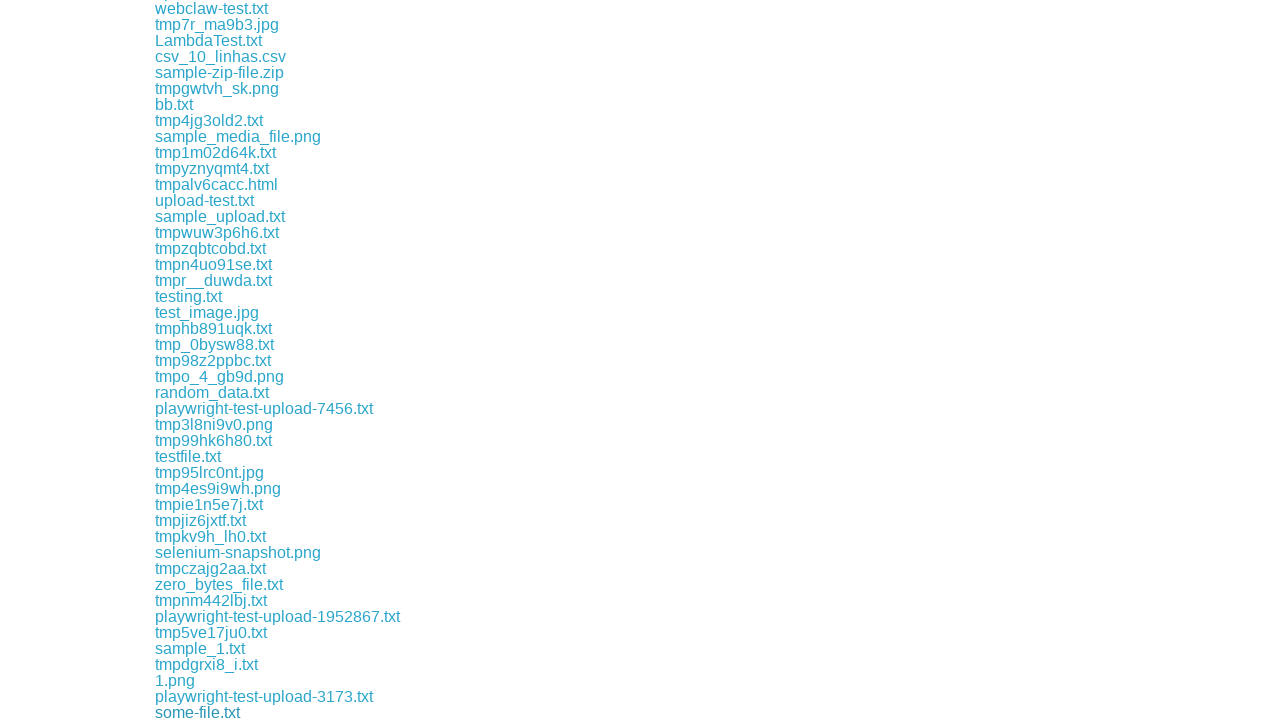

File downloaded: some-file.txt
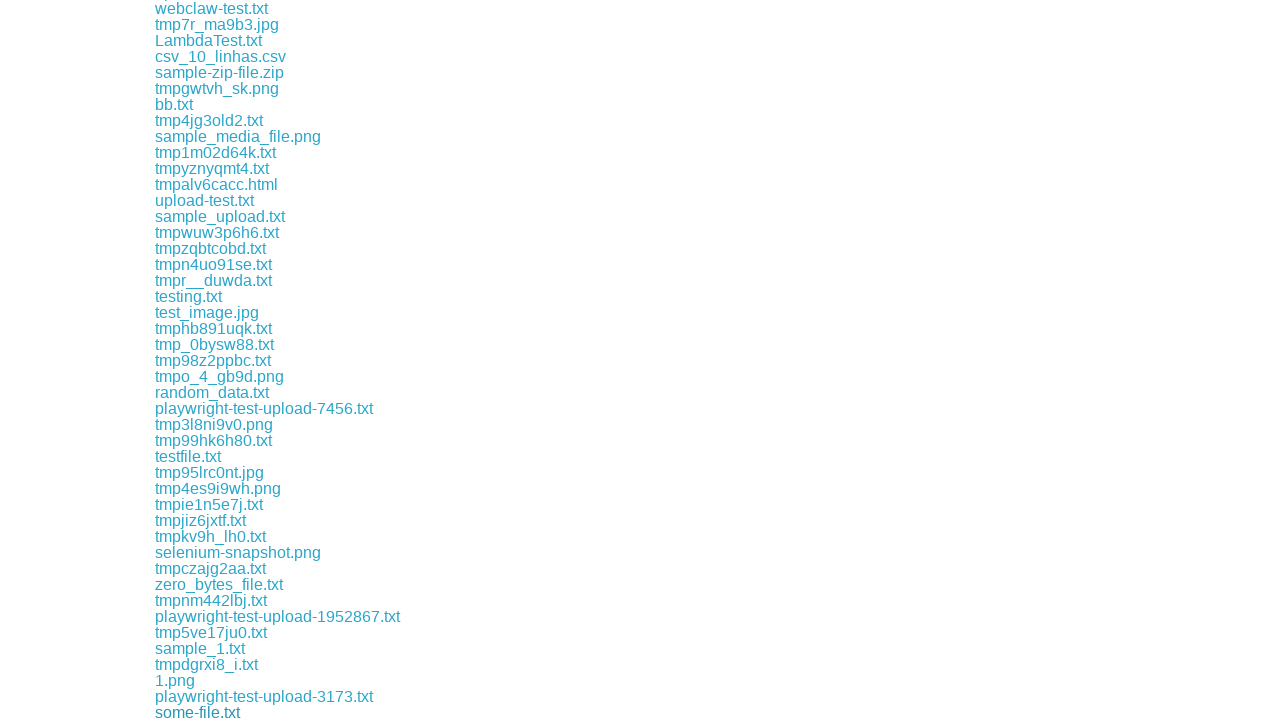

Waited 1 second for download to complete
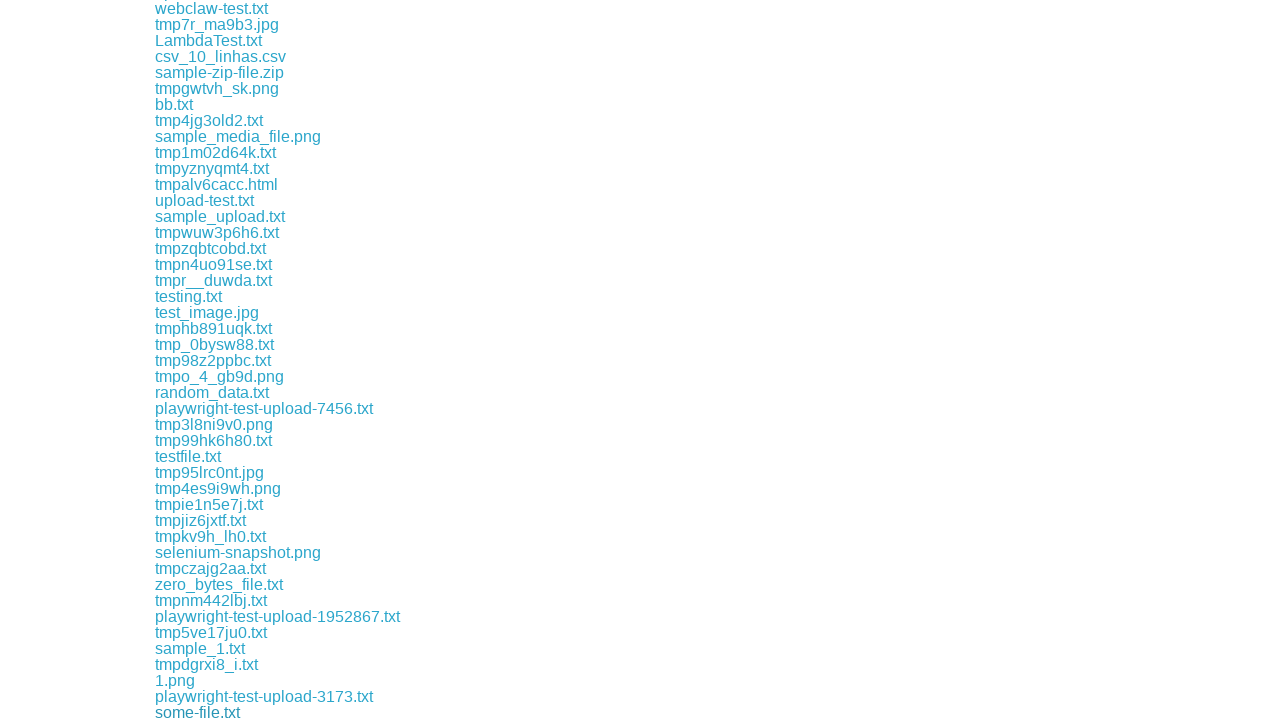

Retrieved href attribute from link
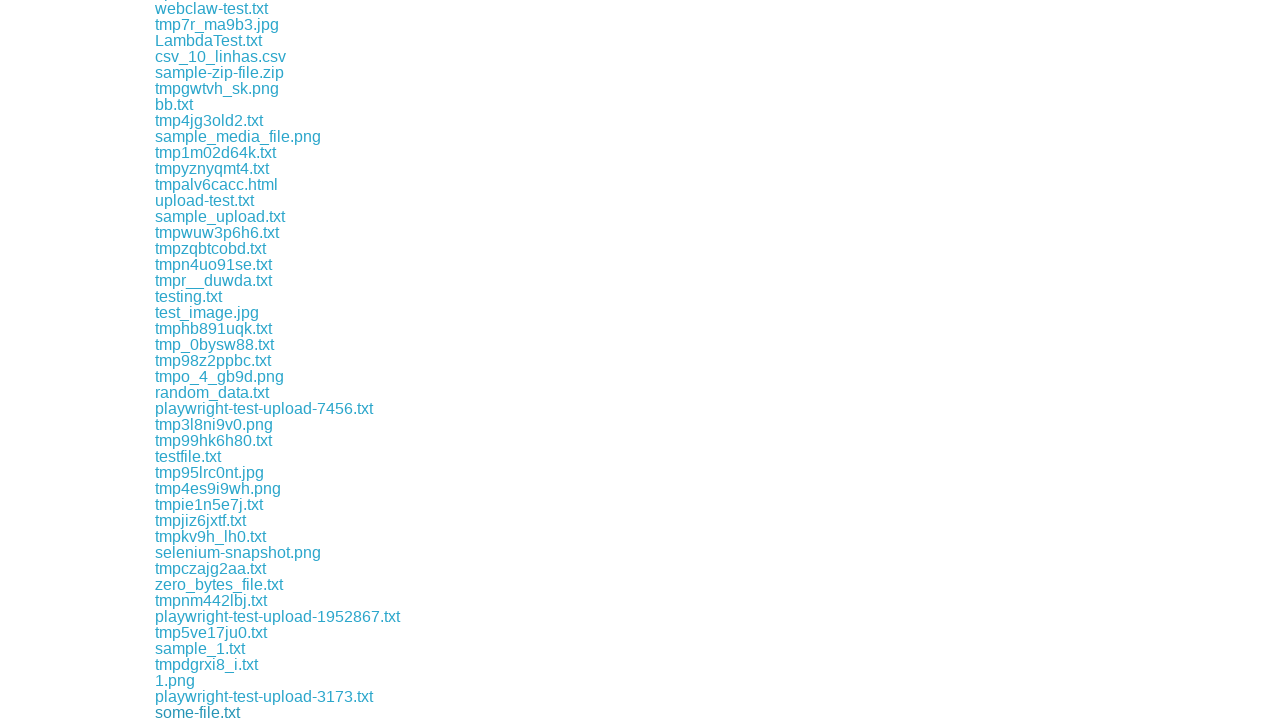

Retrieved href attribute from link
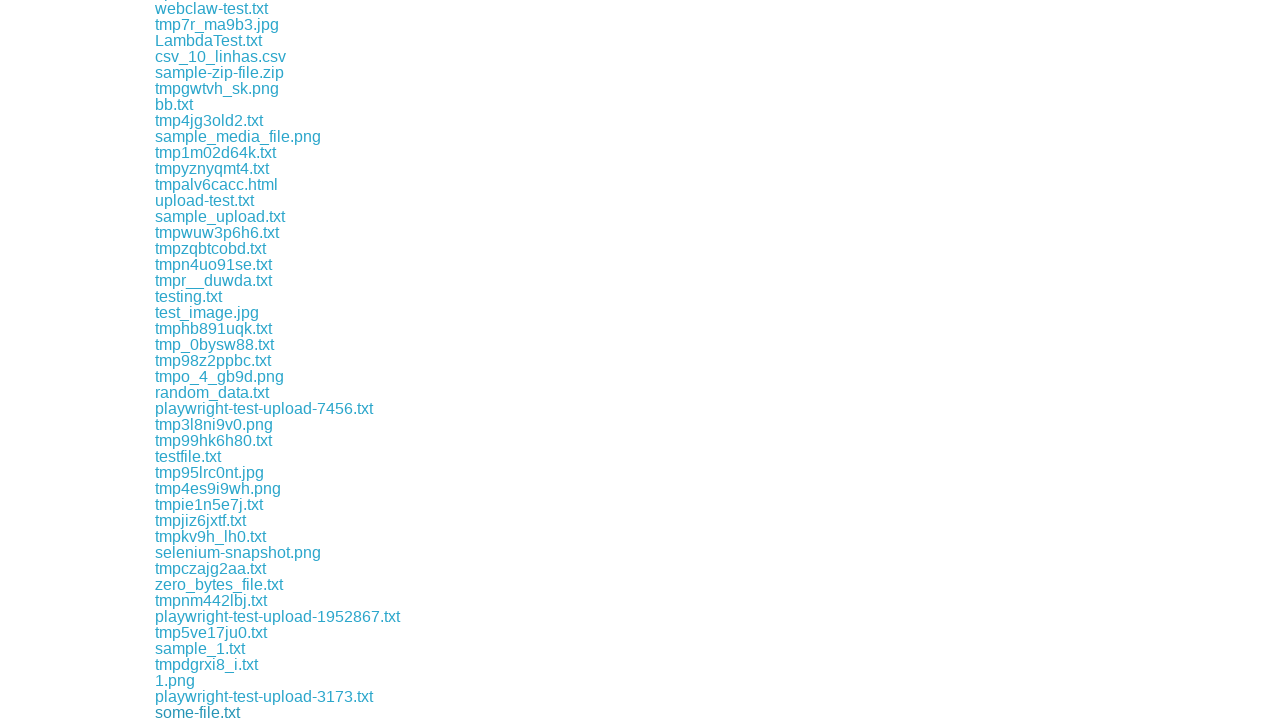

Retrieved href attribute from link
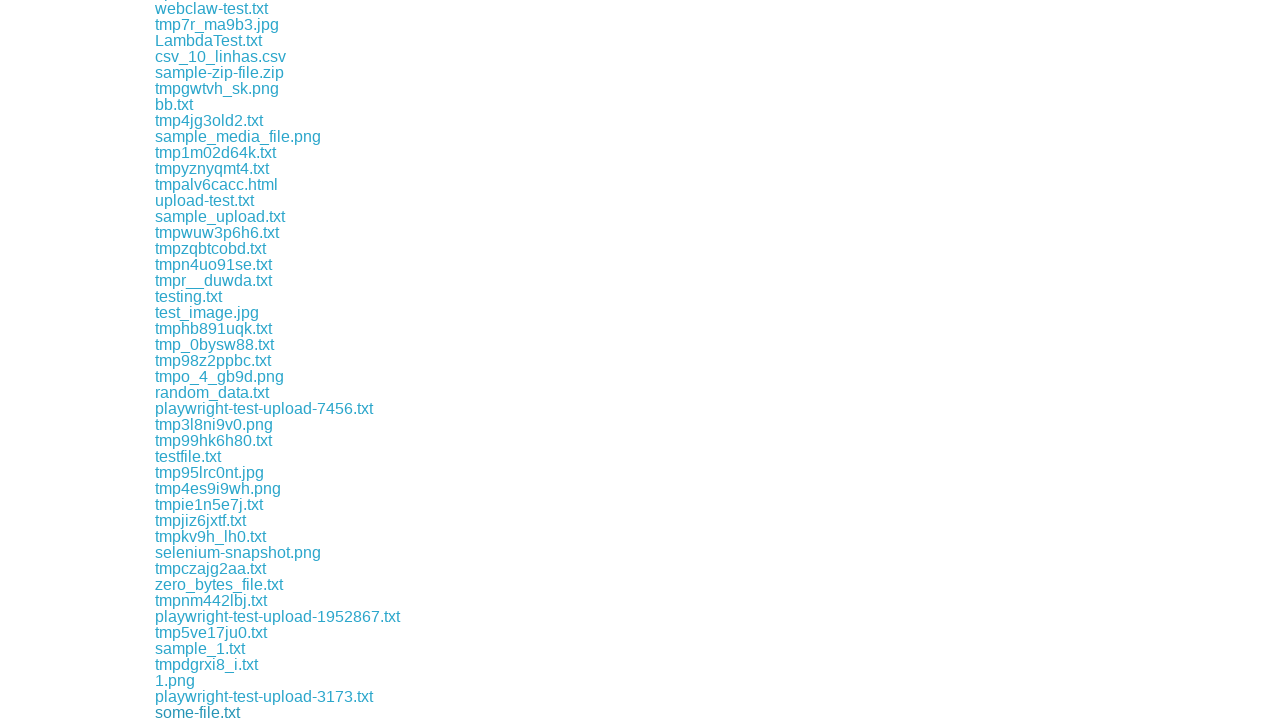

Clicked .txt download link: download/tmpdijfd94u.txt at (206, 360) on a >> nth=100
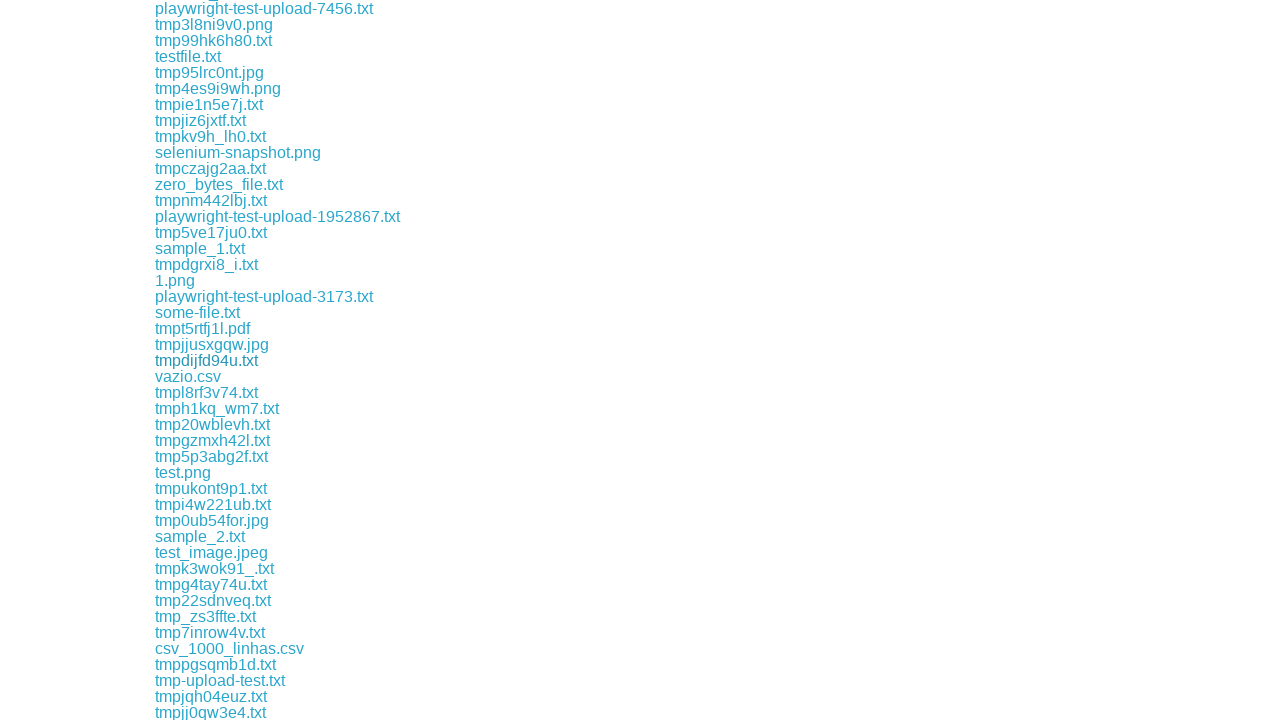

File downloaded: tmpdijfd94u.txt
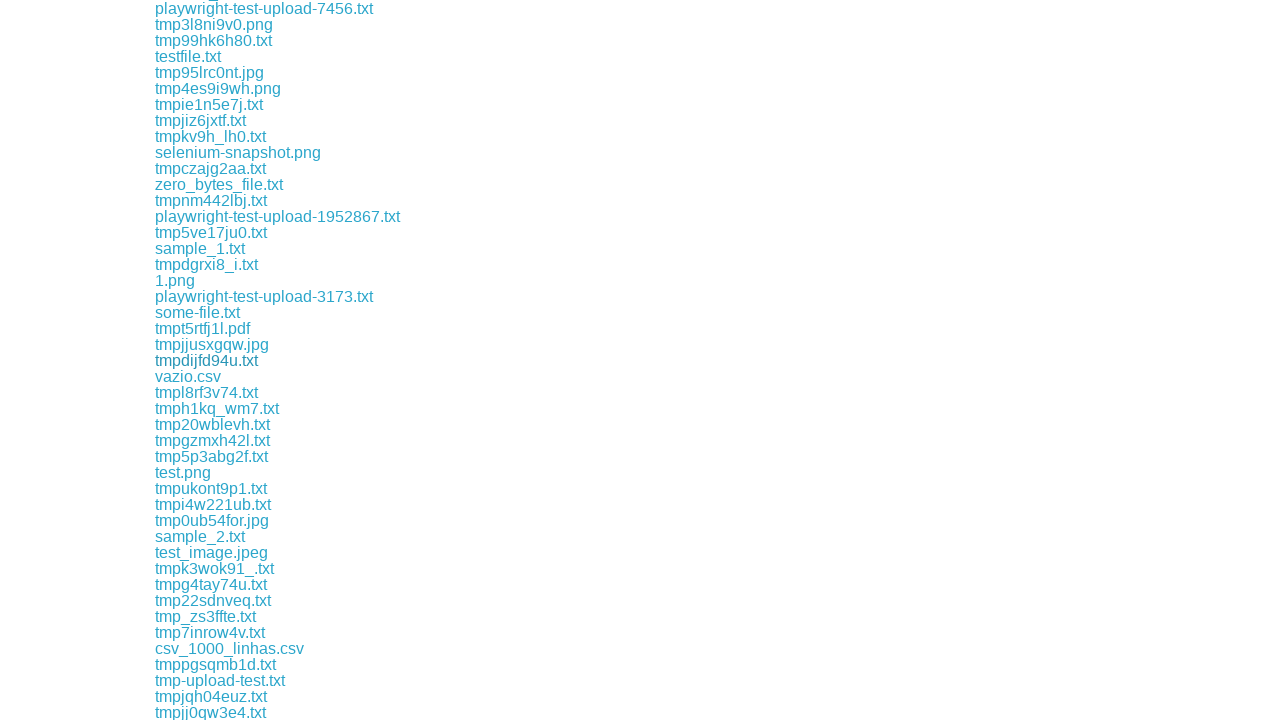

Waited 1 second for download to complete
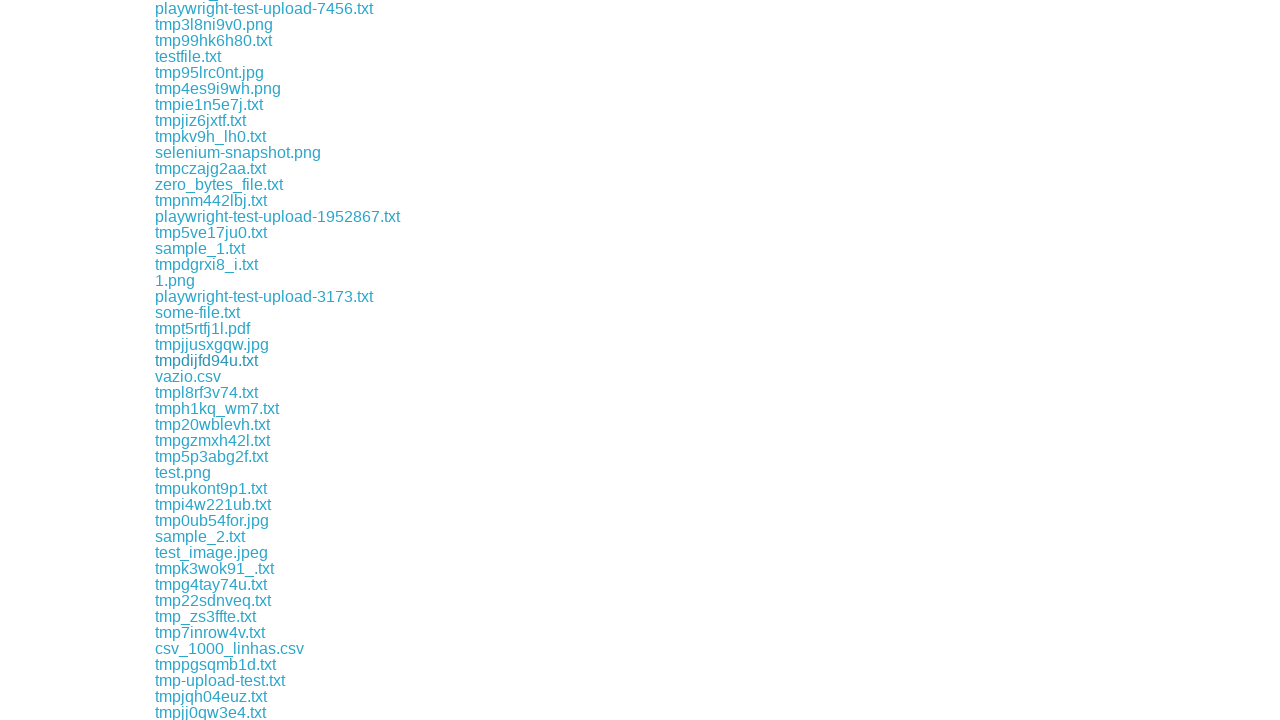

Retrieved href attribute from link
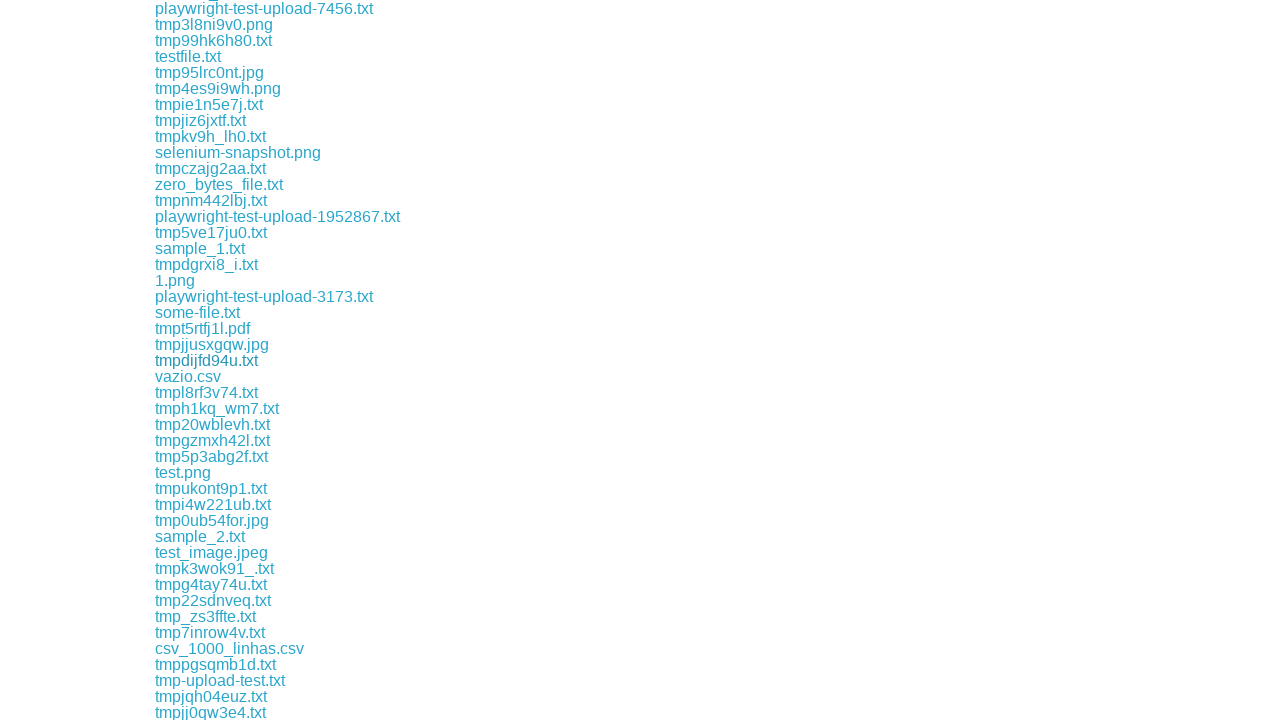

Retrieved href attribute from link
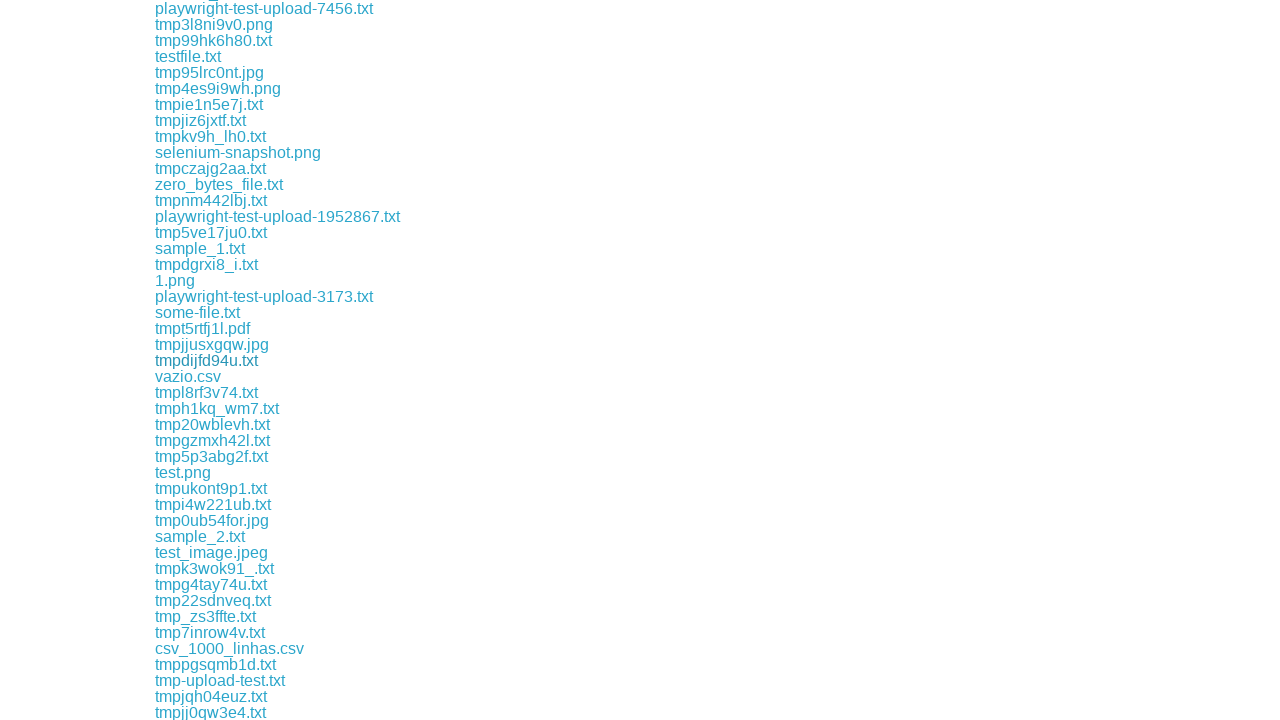

Clicked .txt download link: download/tmpl8rf3v74.txt at (206, 392) on a >> nth=102
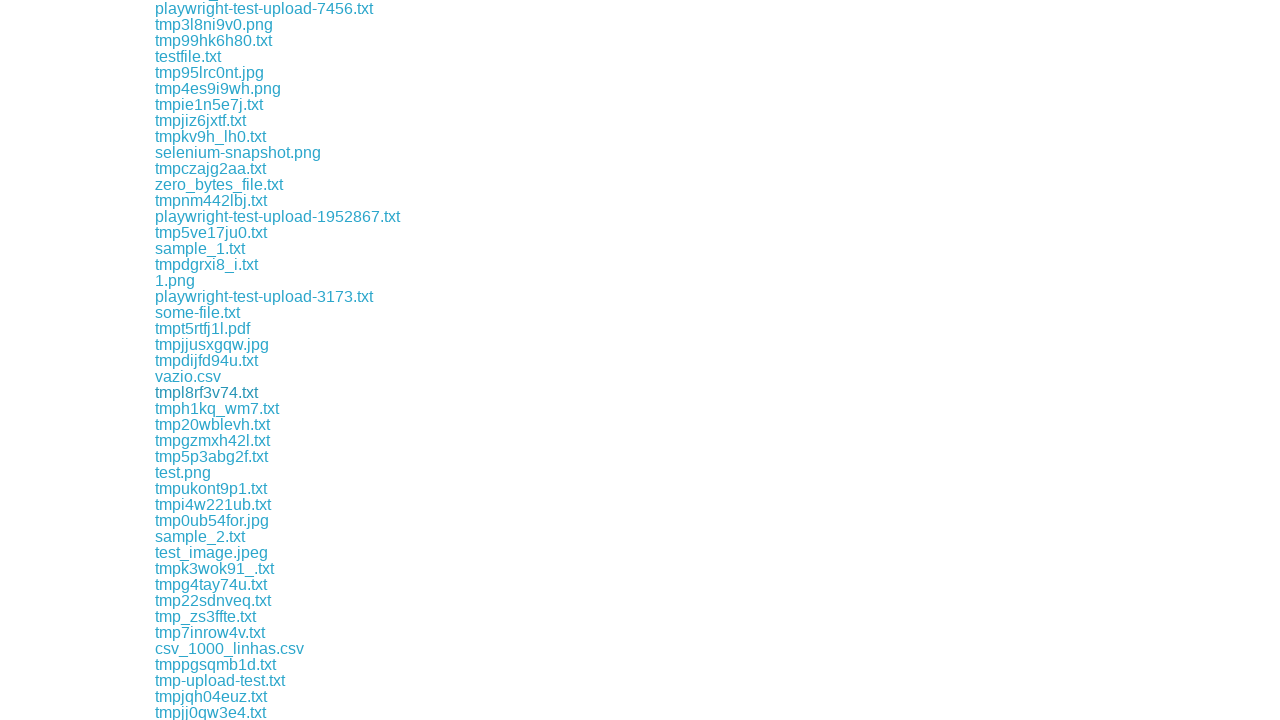

File downloaded: tmpl8rf3v74.txt
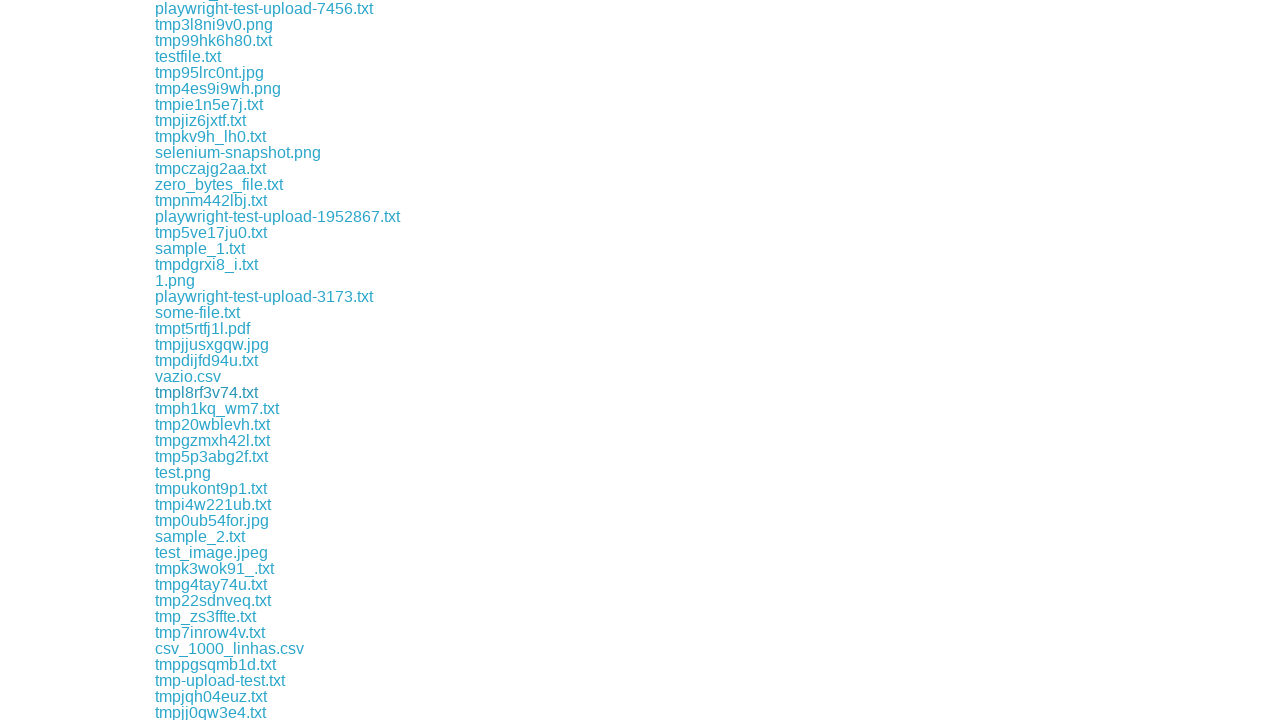

Waited 1 second for download to complete
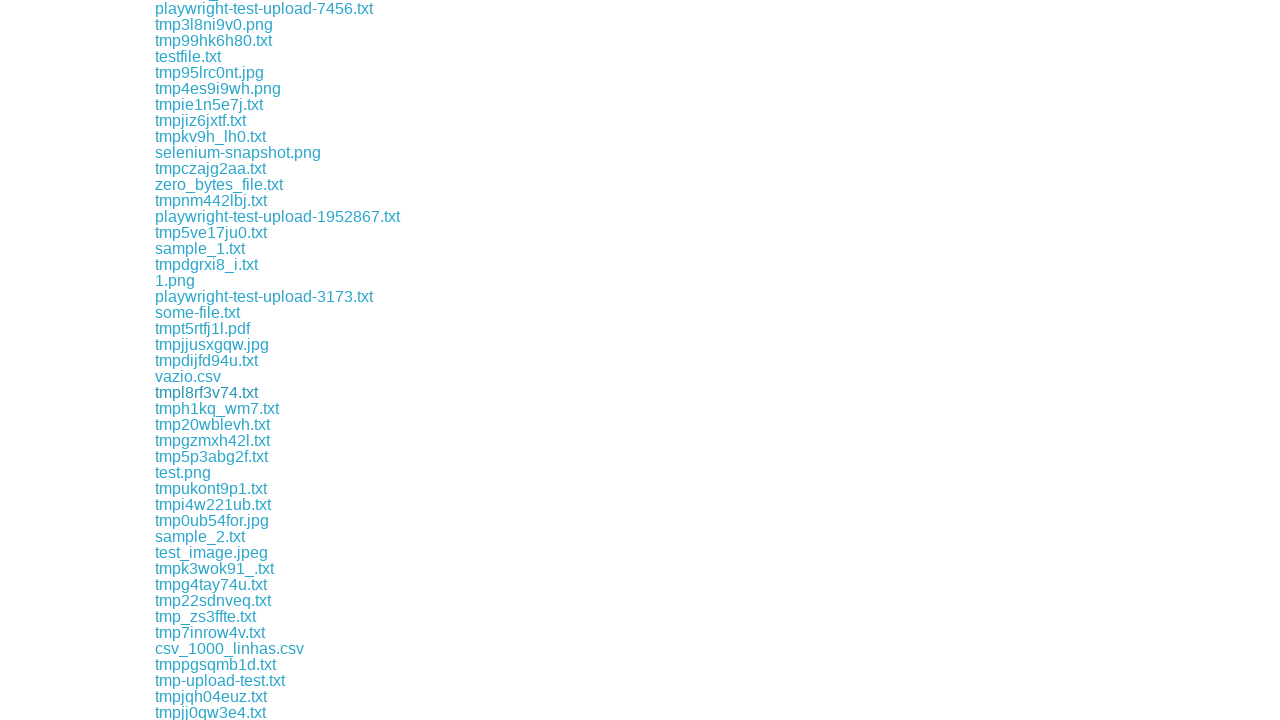

Retrieved href attribute from link
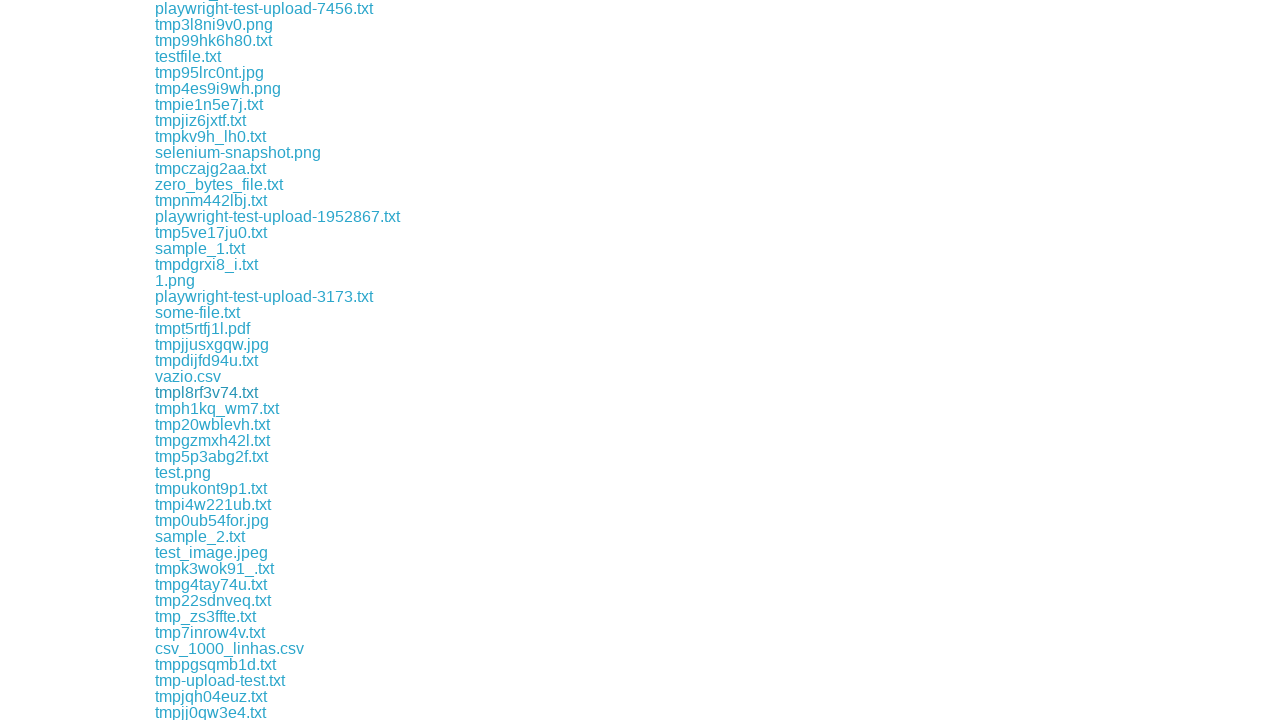

Clicked .txt download link: download/tmph1kq_wm7.txt at (217, 408) on a >> nth=103
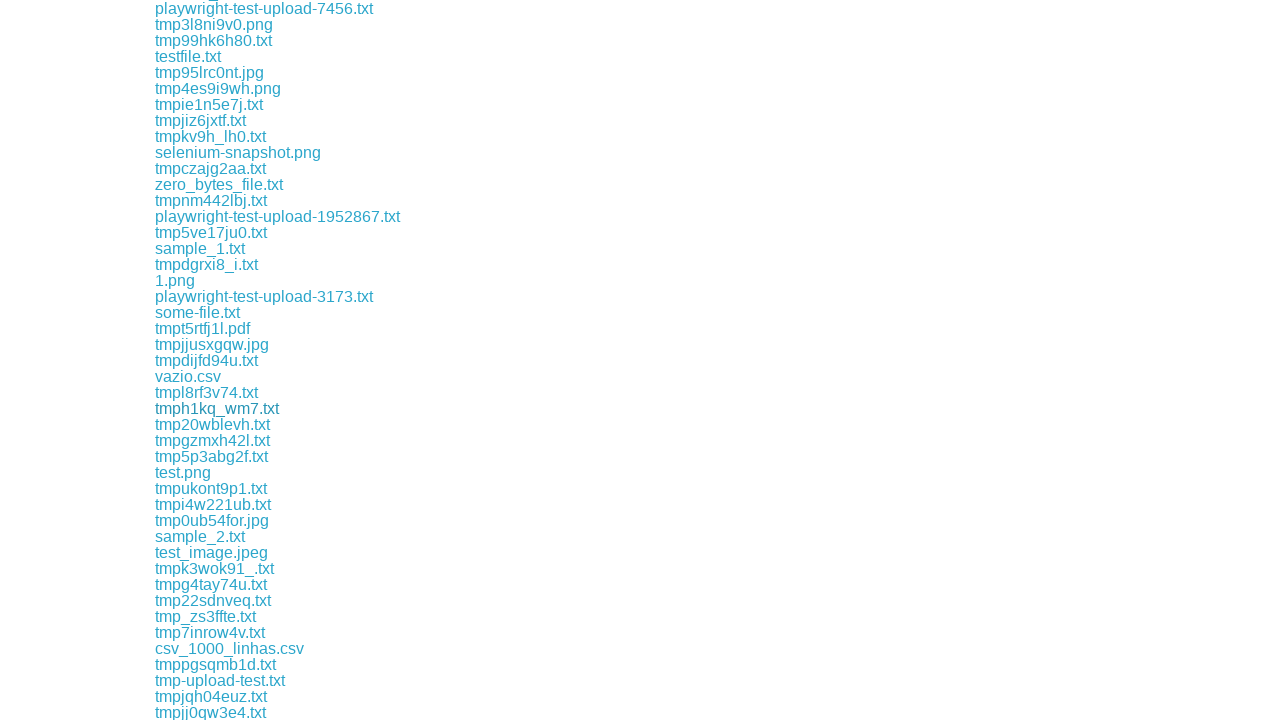

File downloaded: tmph1kq_wm7.txt
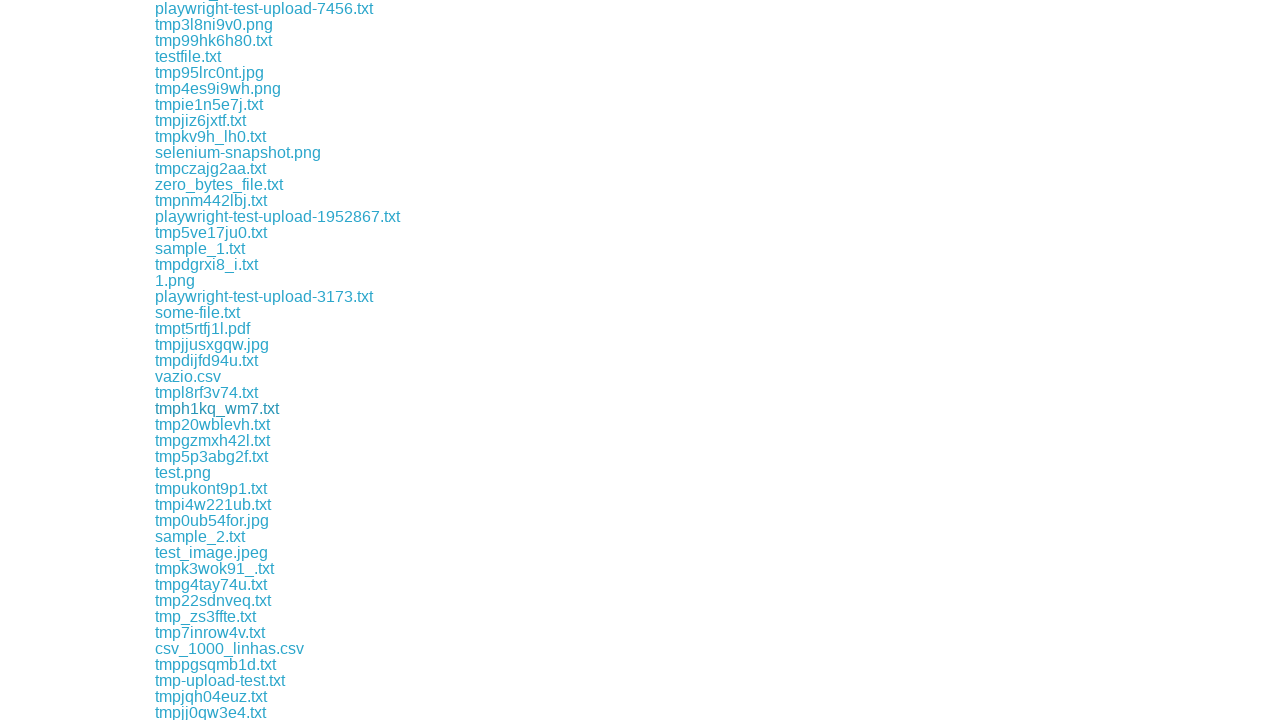

Waited 1 second for download to complete
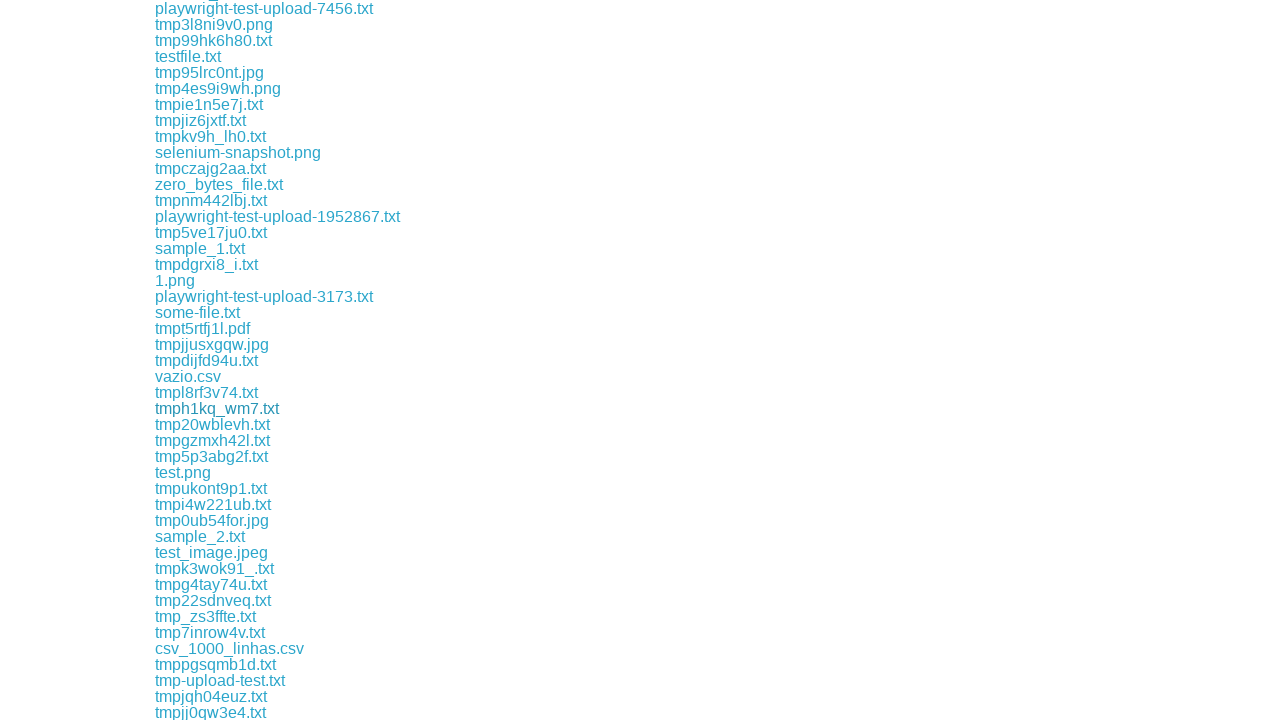

Retrieved href attribute from link
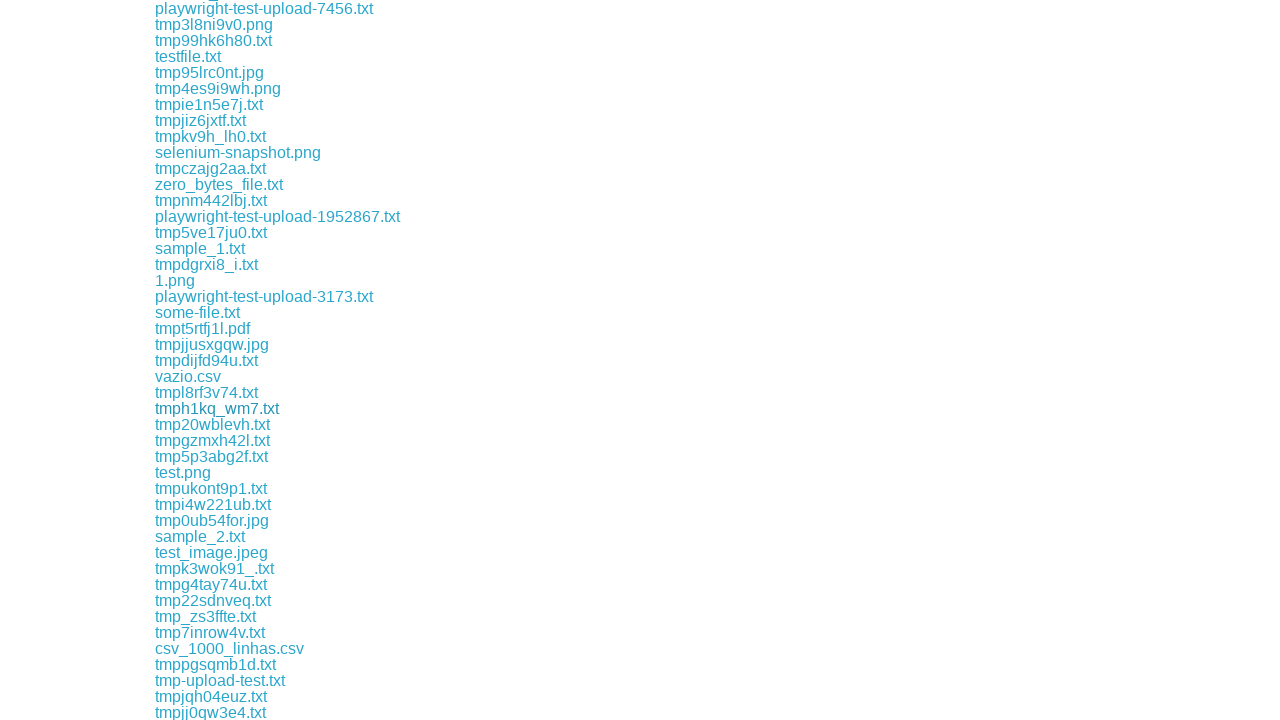

Clicked .txt download link: download/tmp20wblevh.txt at (212, 424) on a >> nth=104
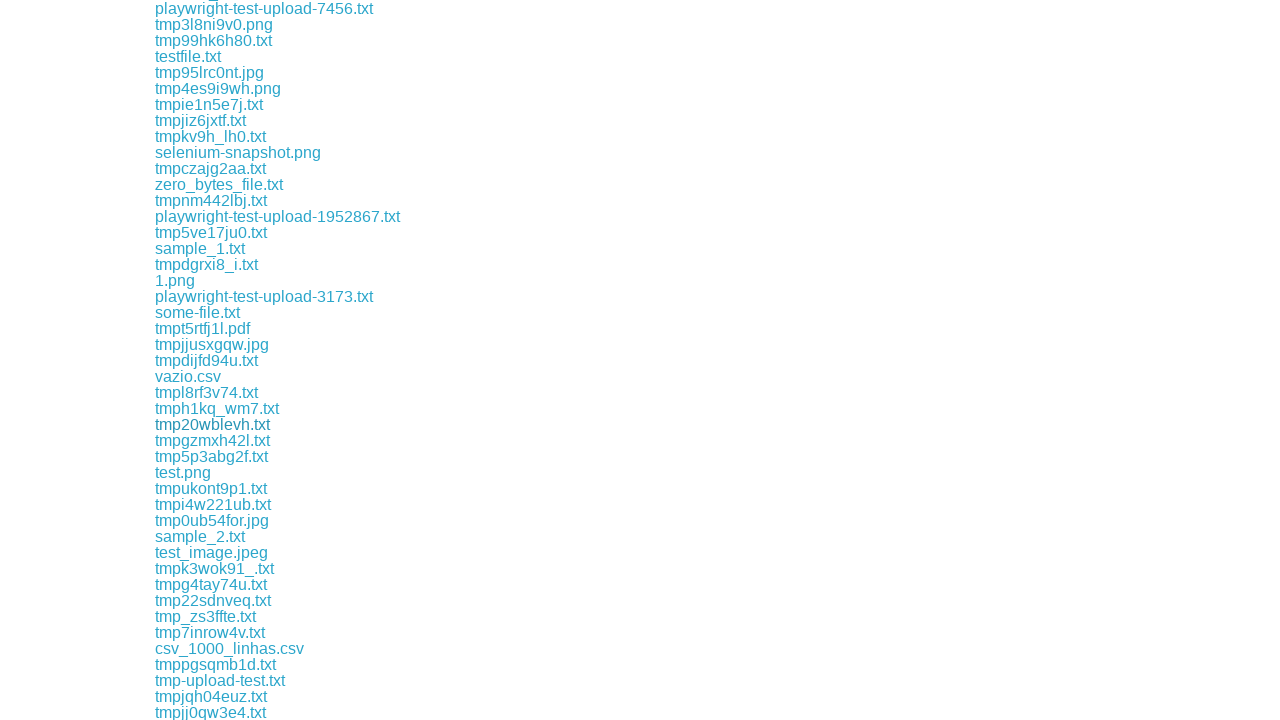

File downloaded: tmp20wblevh.txt
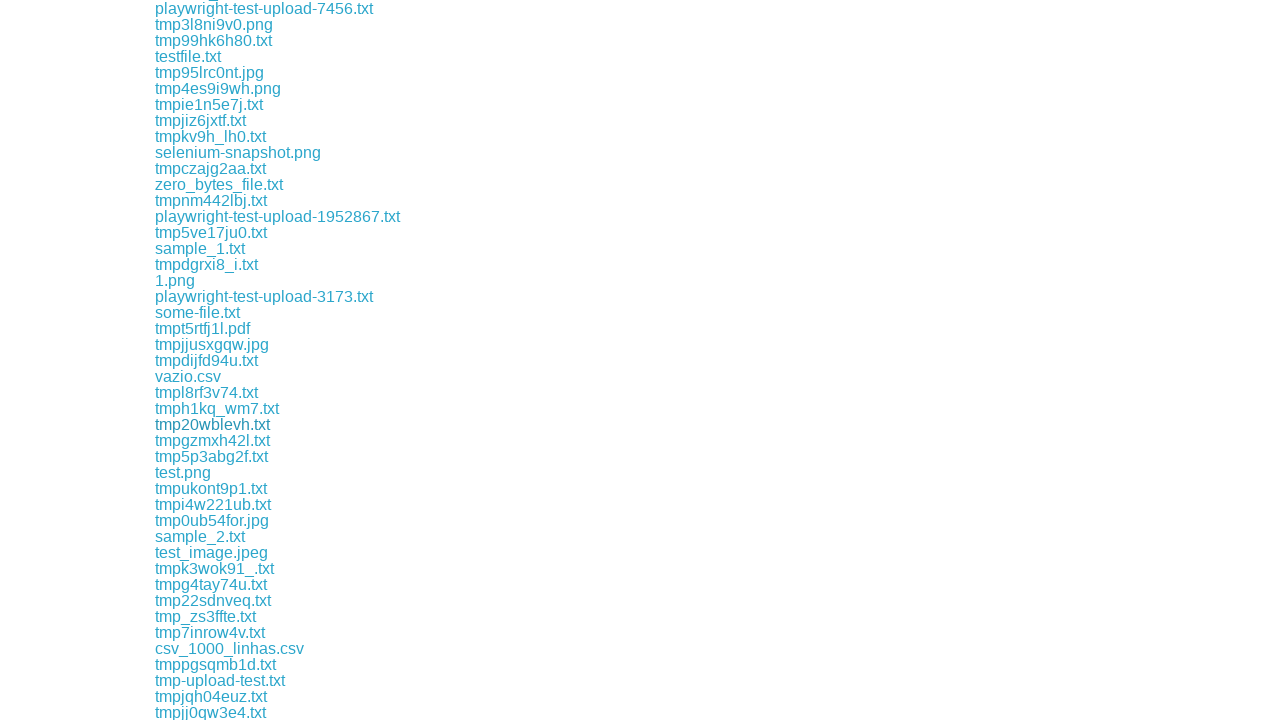

Waited 1 second for download to complete
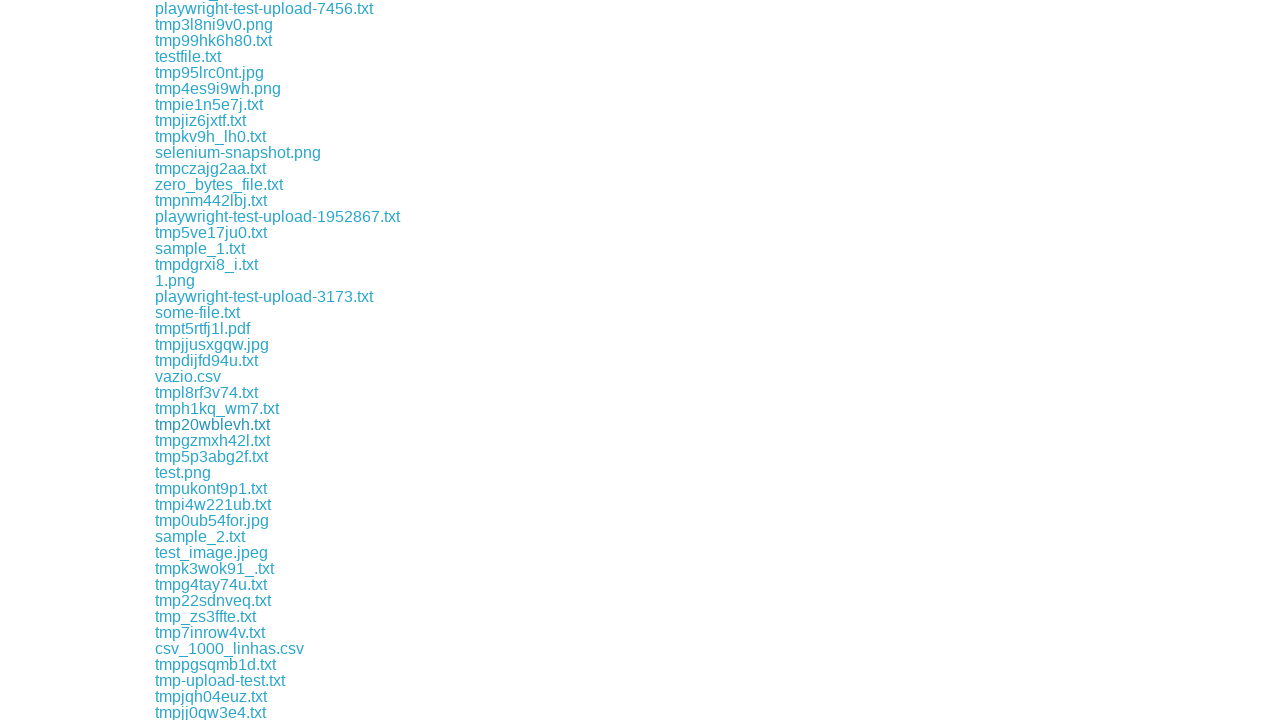

Retrieved href attribute from link
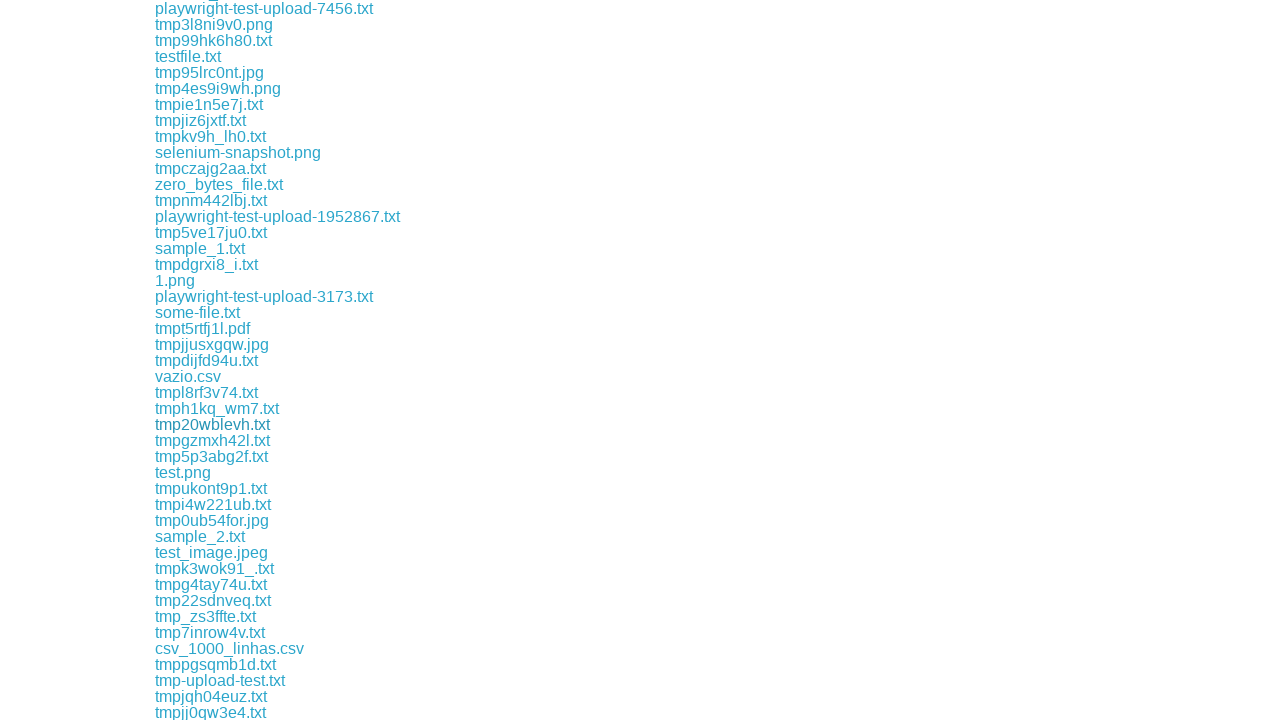

Clicked .txt download link: download/tmpgzmxh42l.txt at (212, 440) on a >> nth=105
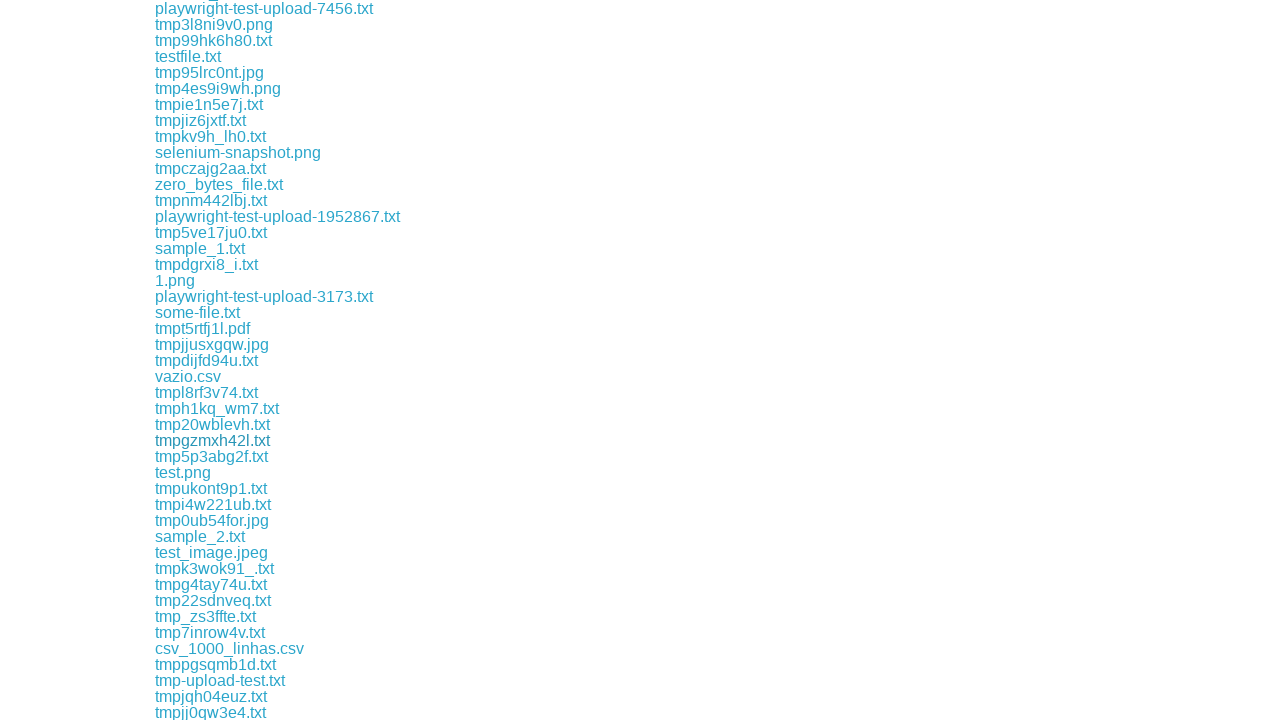

File downloaded: tmpgzmxh42l.txt
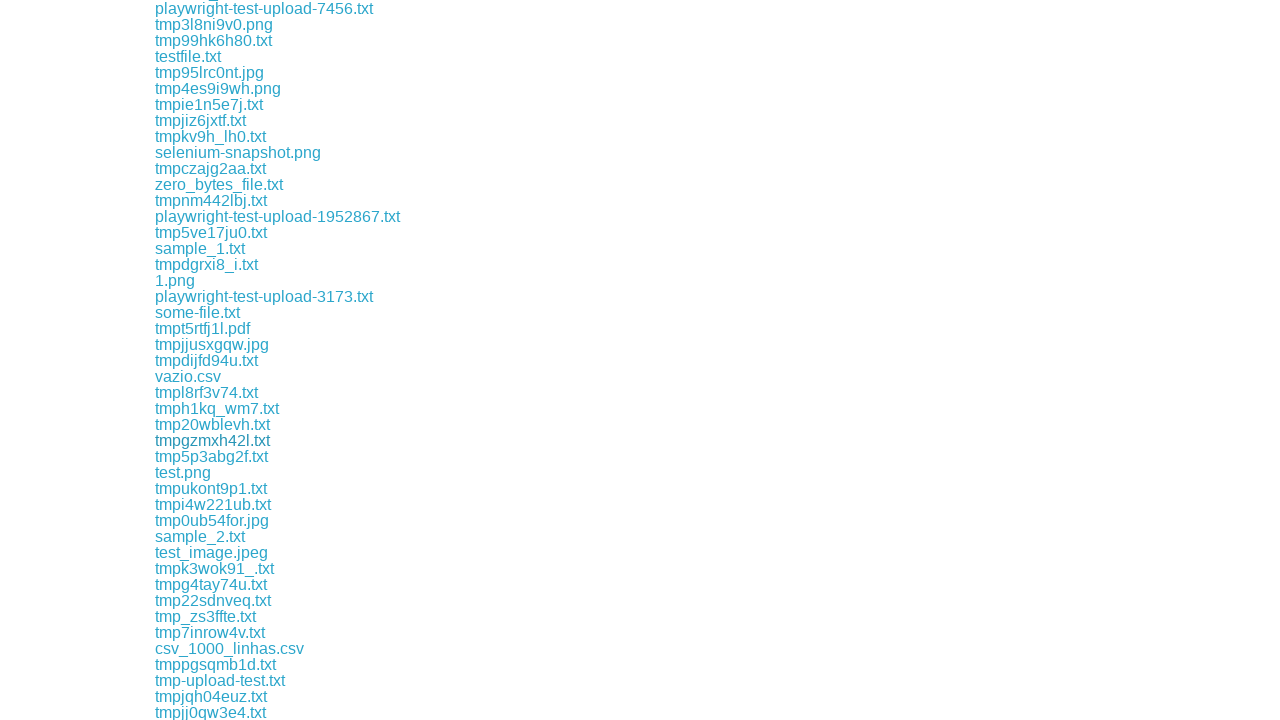

Waited 1 second for download to complete
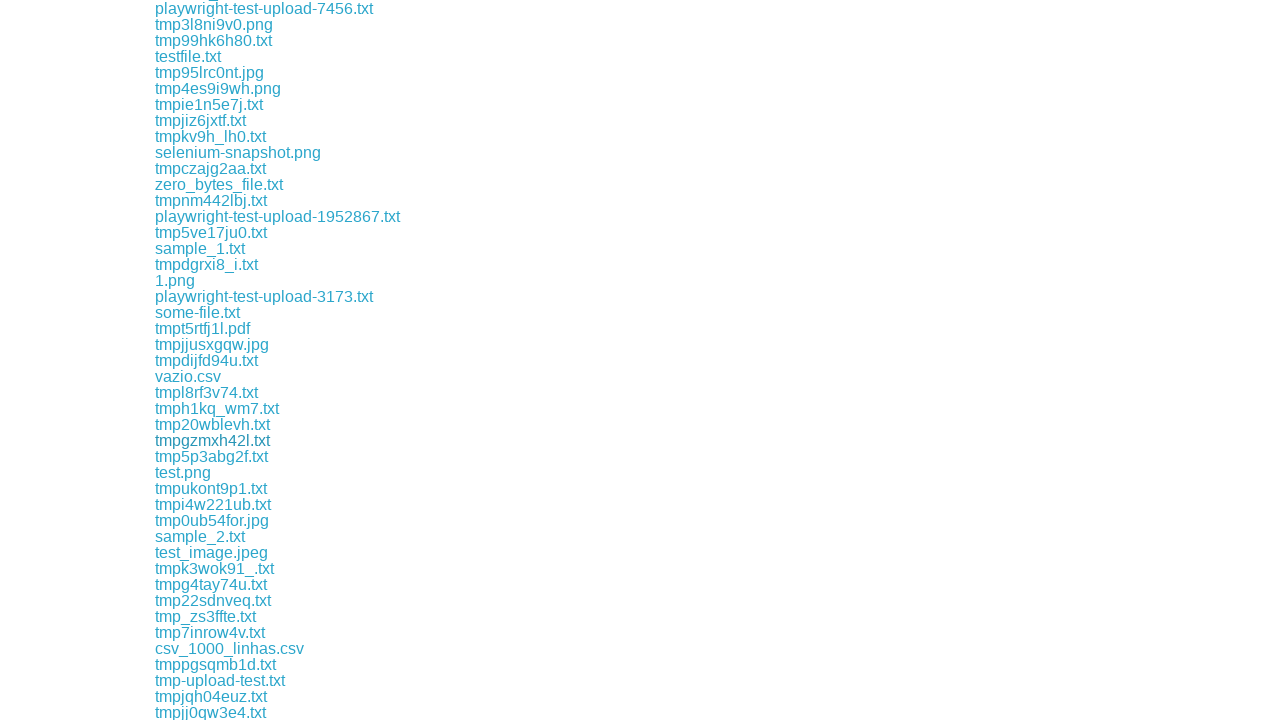

Retrieved href attribute from link
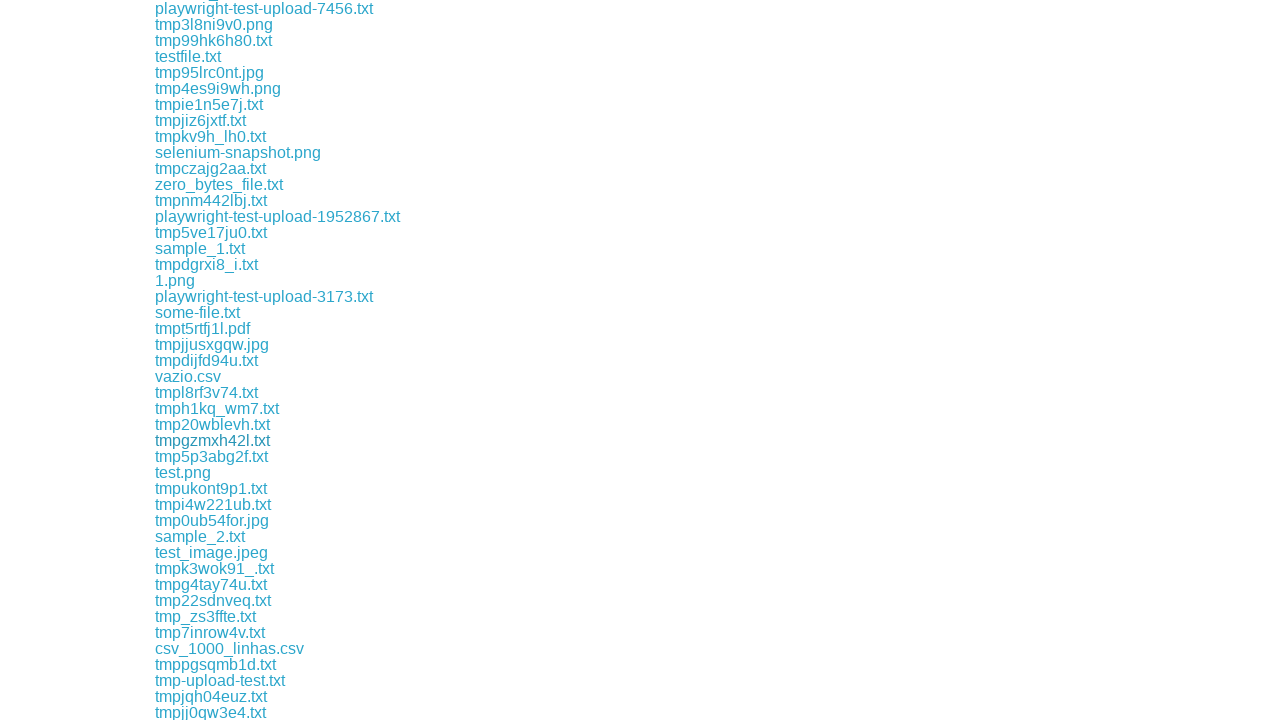

Clicked .txt download link: download/tmp5p3abg2f.txt at (212, 456) on a >> nth=106
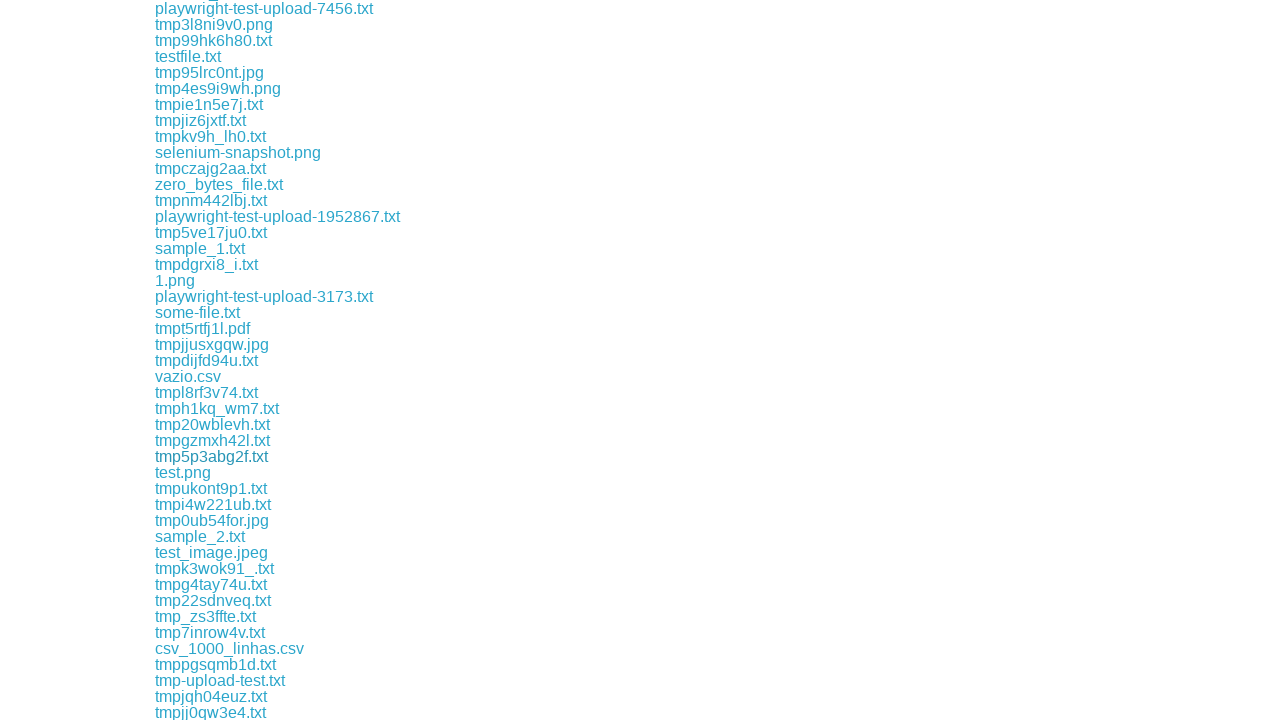

File downloaded: tmp5p3abg2f.txt
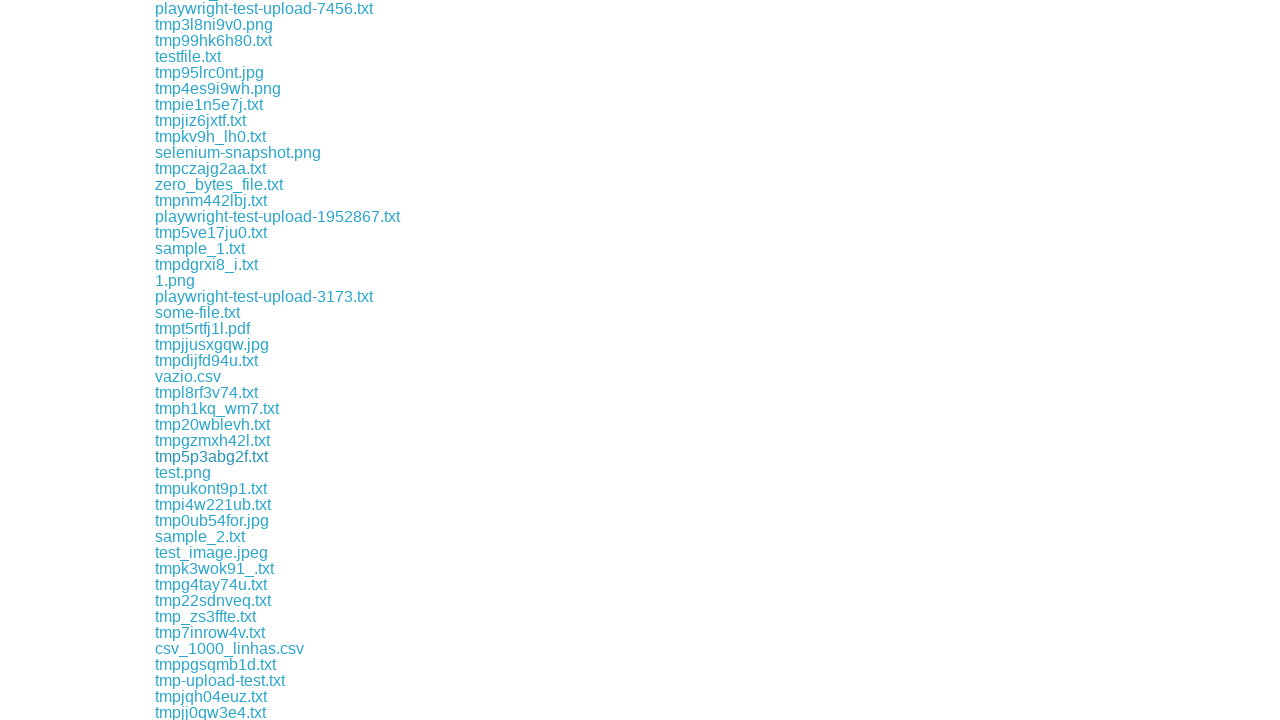

Waited 1 second for download to complete
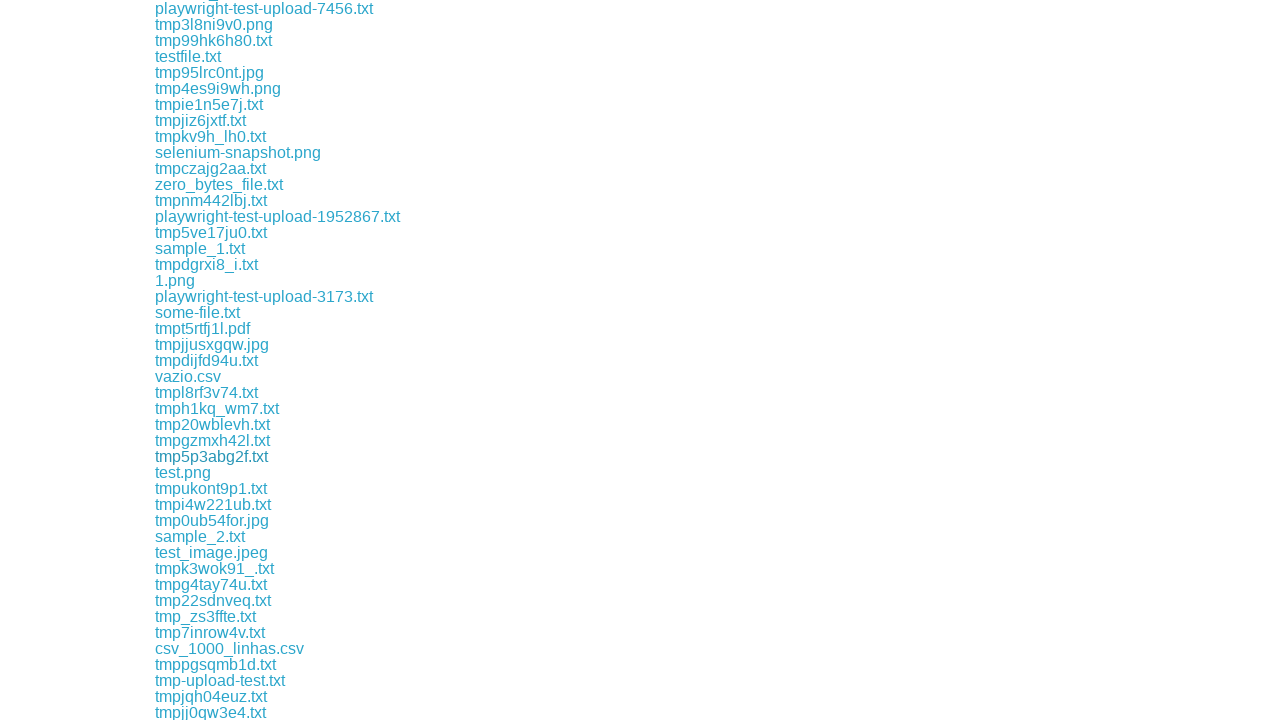

Retrieved href attribute from link
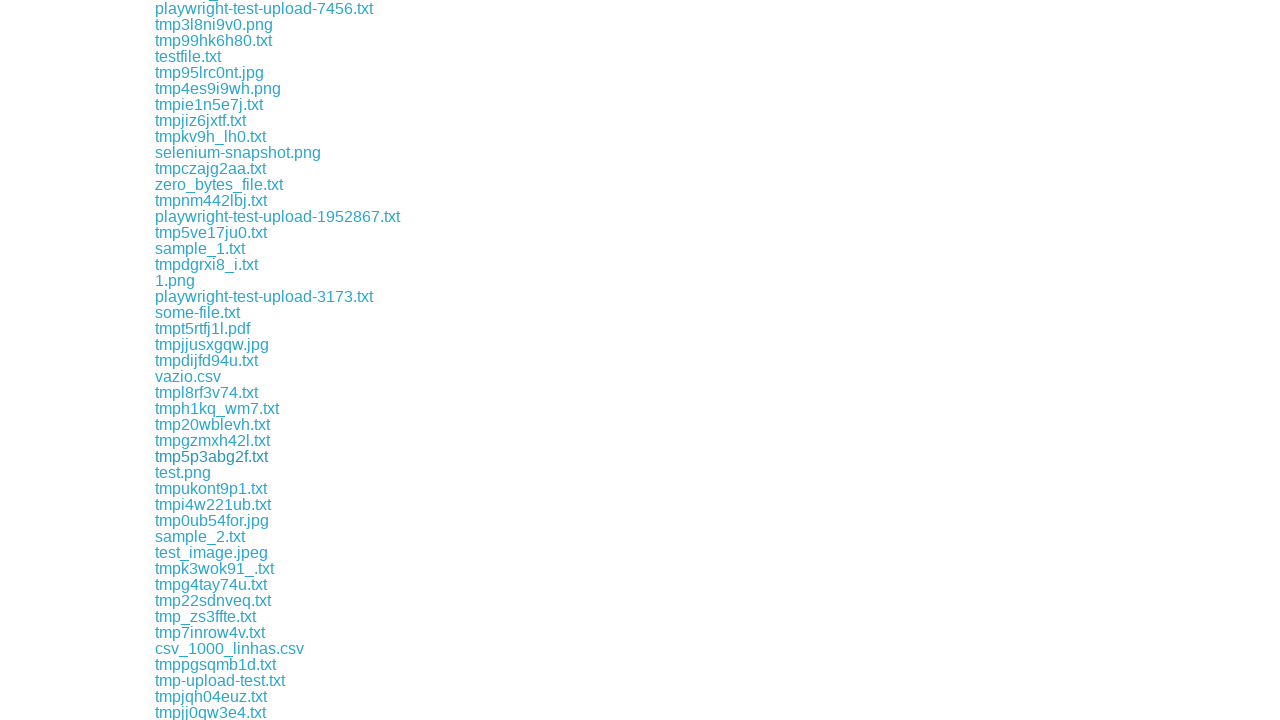

Retrieved href attribute from link
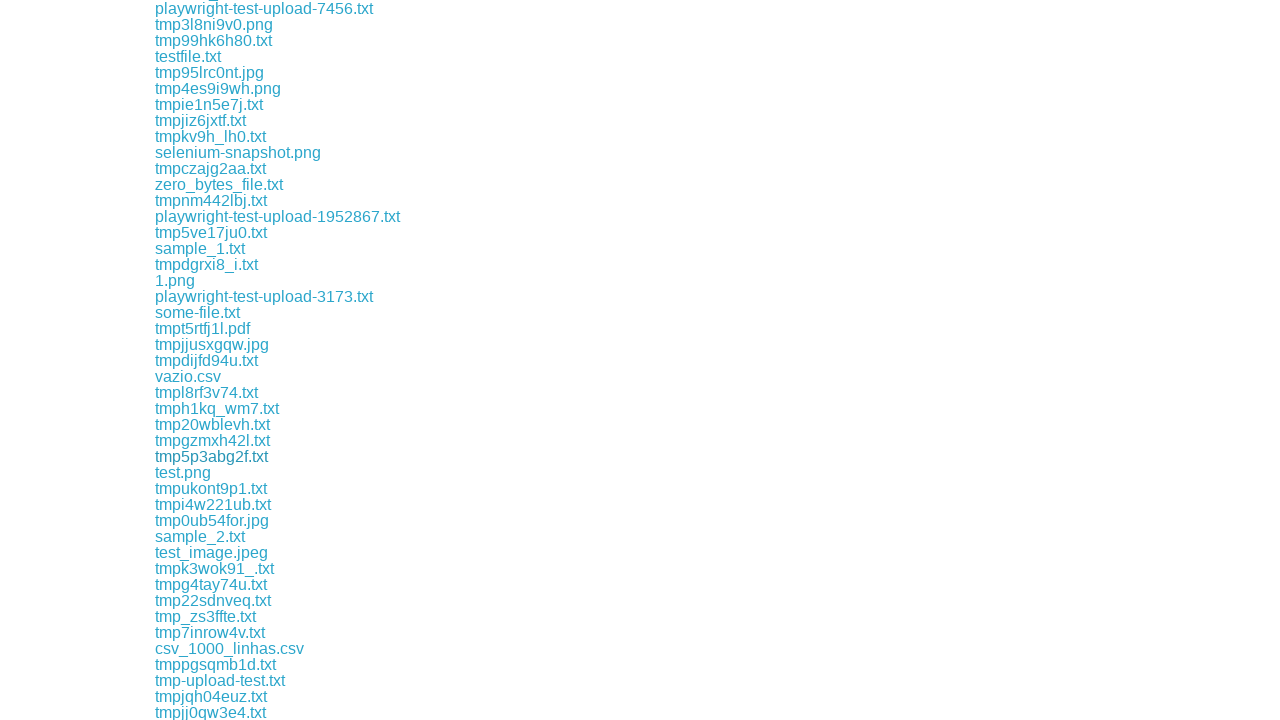

Clicked .txt download link: download/tmpukont9p1.txt at (211, 488) on a >> nth=108
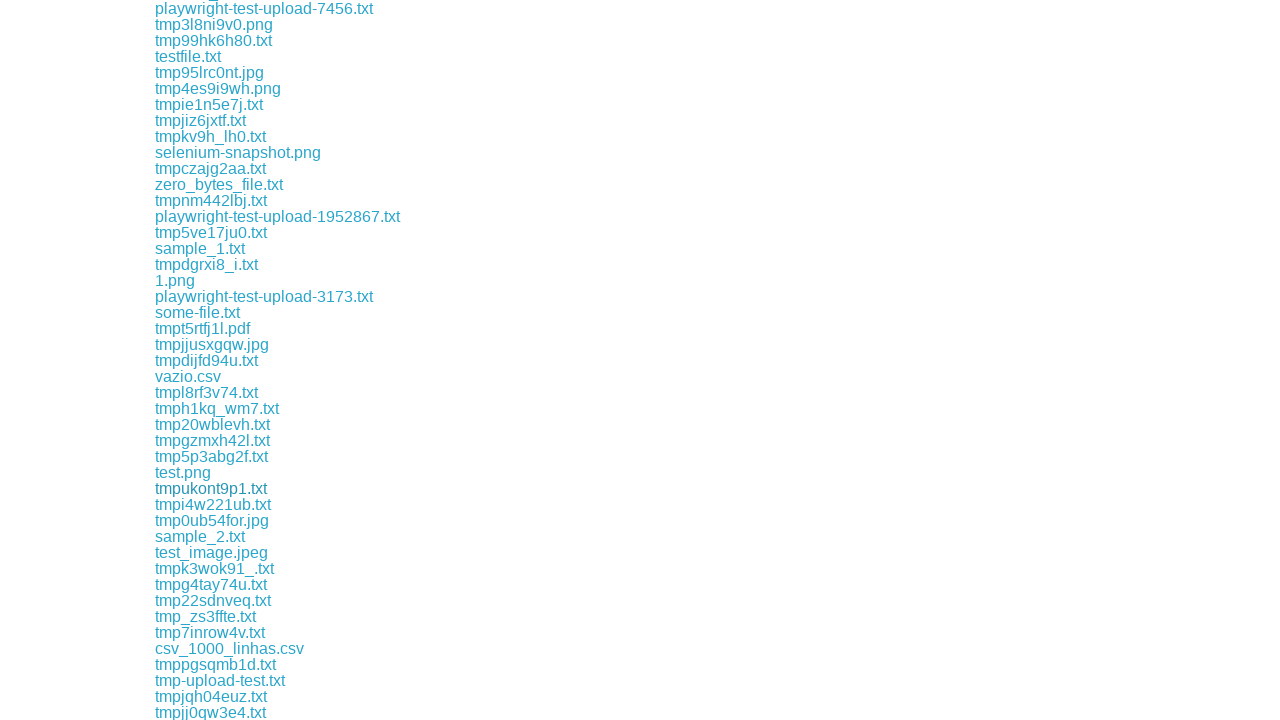

File downloaded: tmpukont9p1.txt
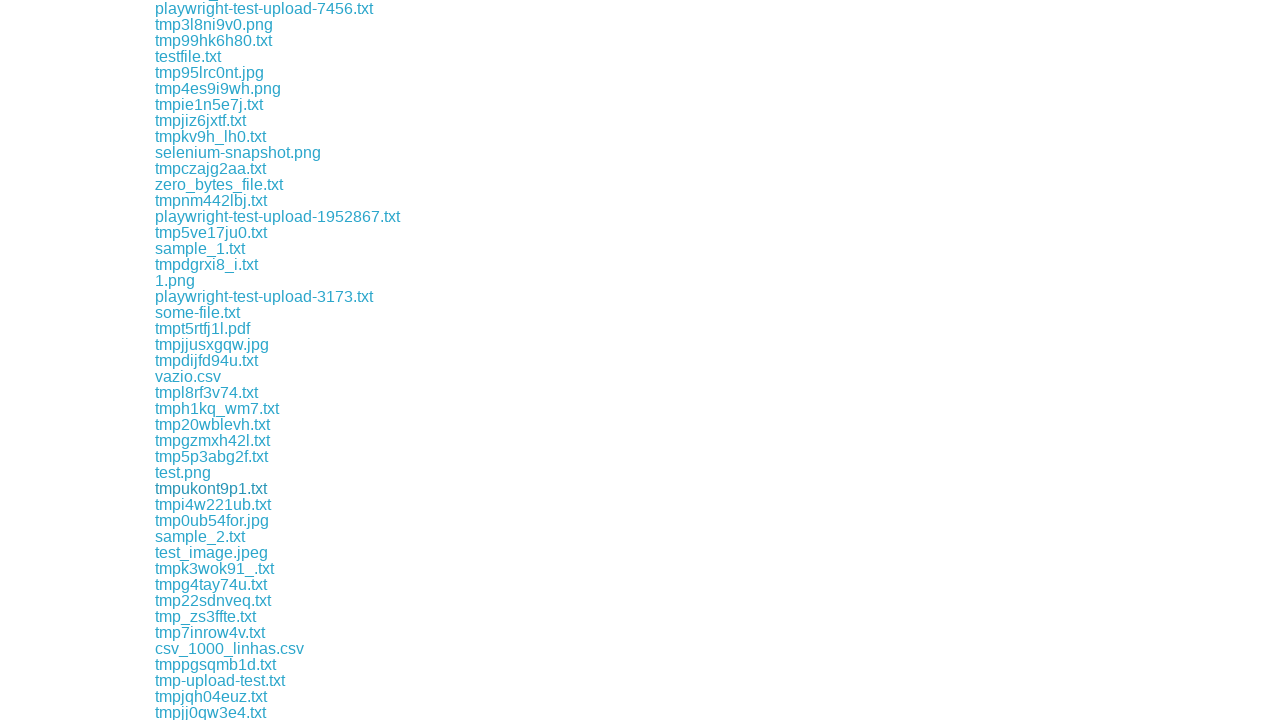

Waited 1 second for download to complete
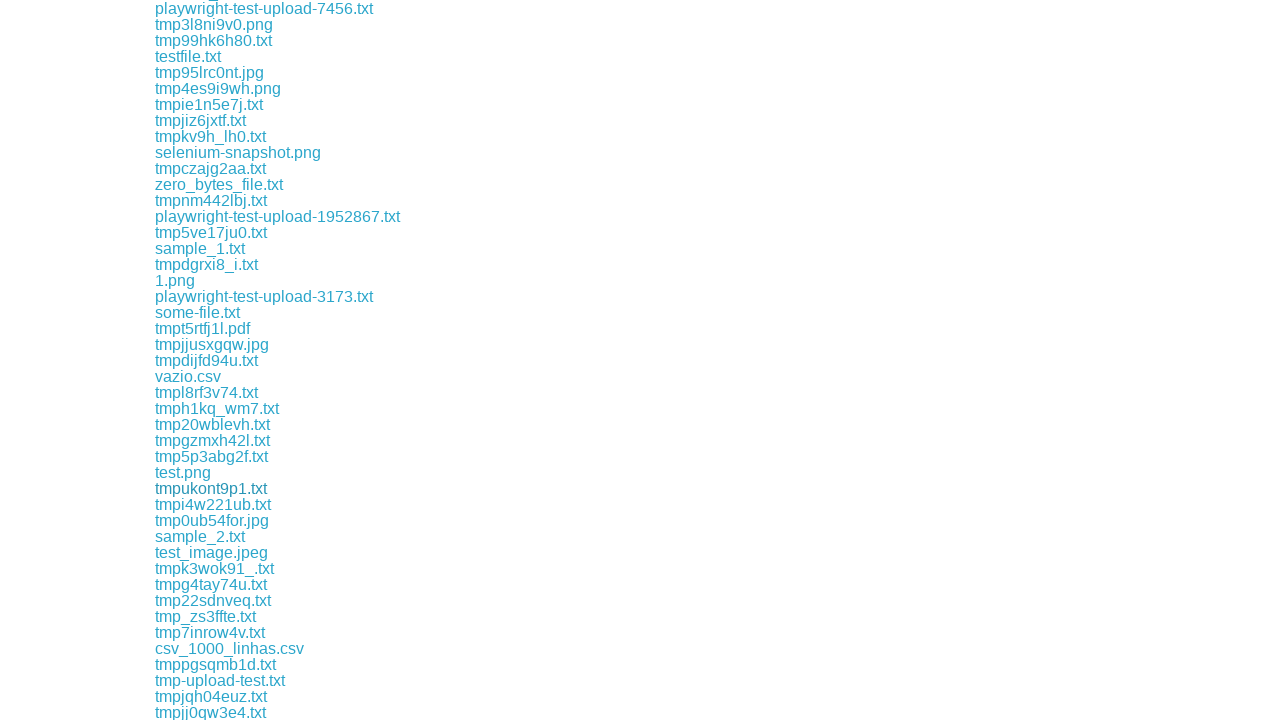

Retrieved href attribute from link
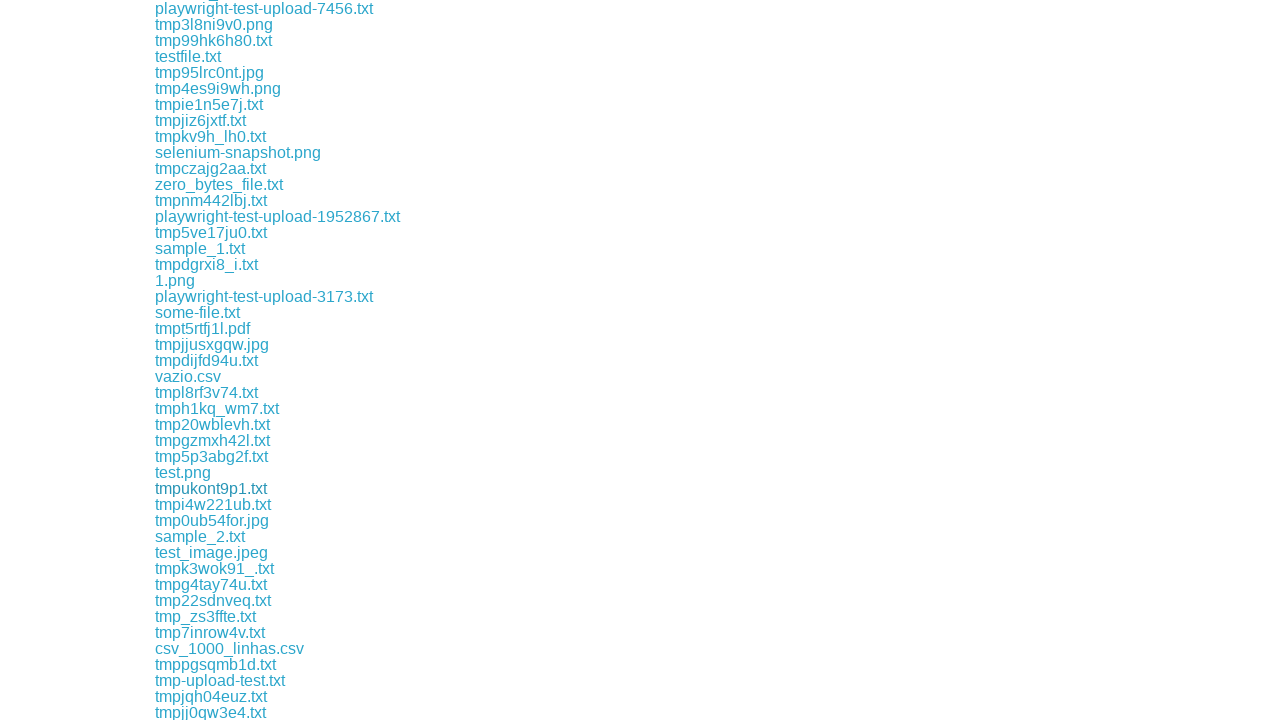

Clicked .txt download link: download/tmpi4w221ub.txt at (213, 504) on a >> nth=109
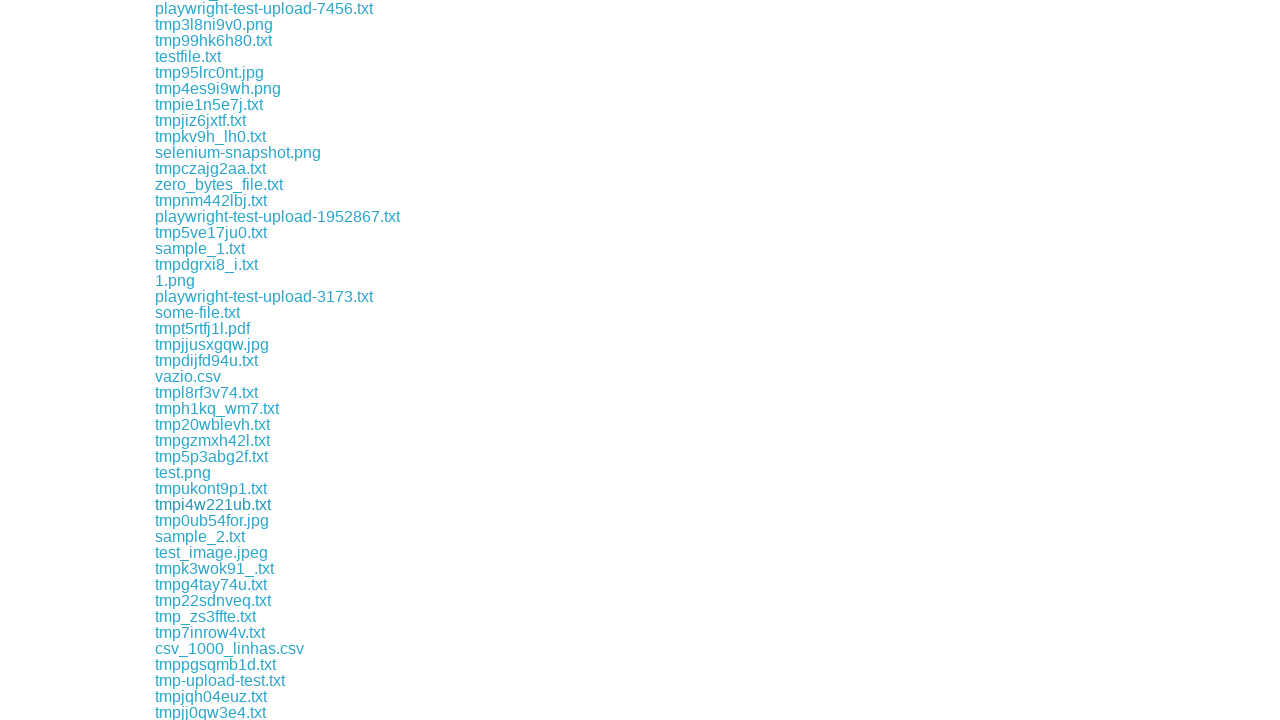

File downloaded: tmpi4w221ub.txt
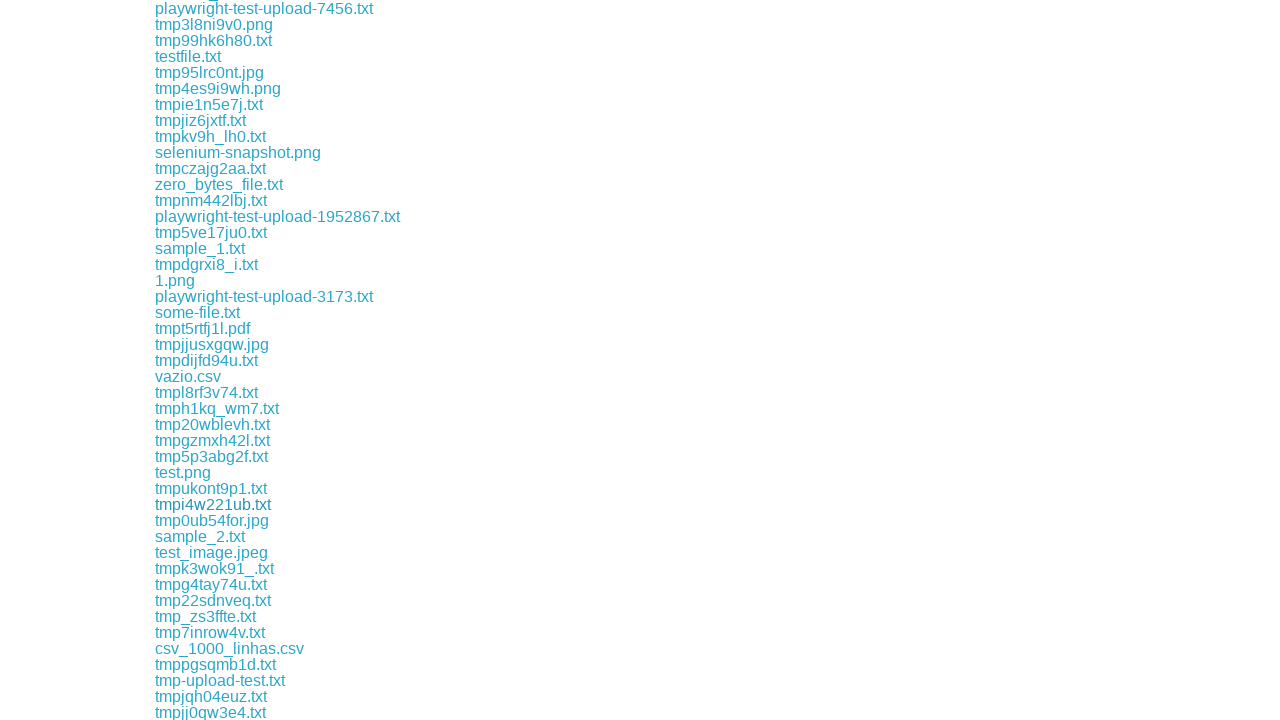

Waited 1 second for download to complete
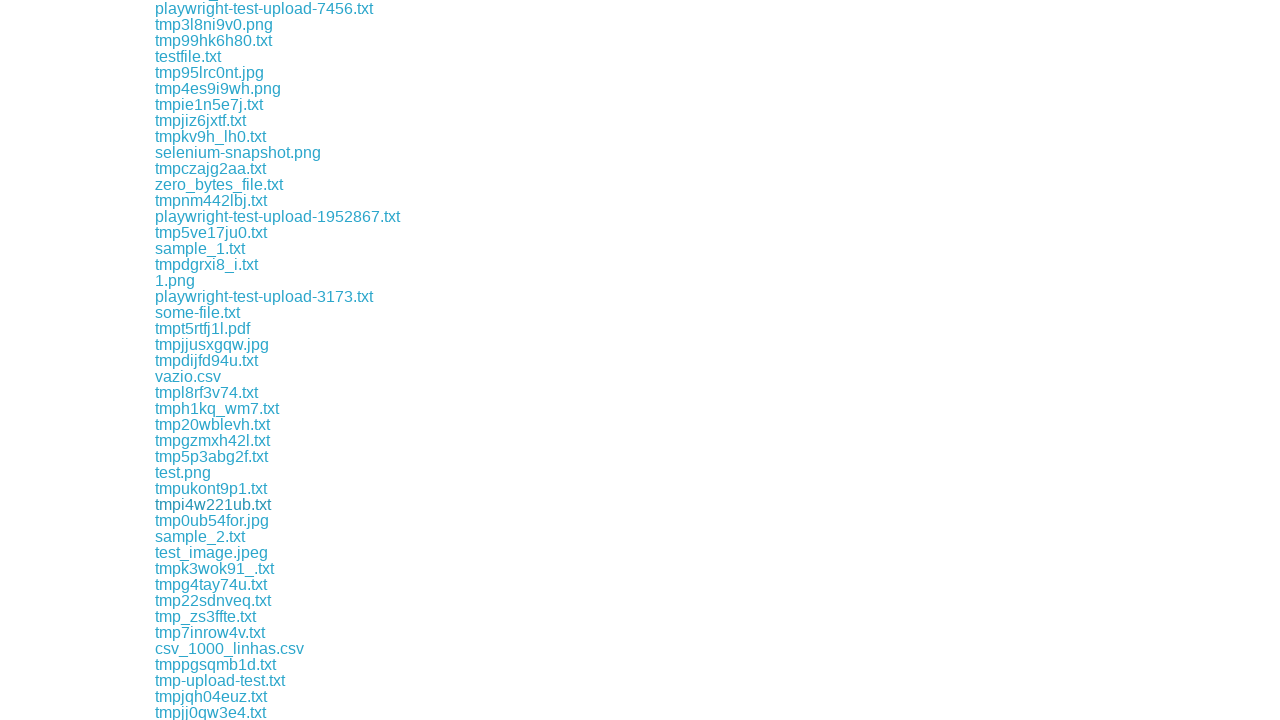

Retrieved href attribute from link
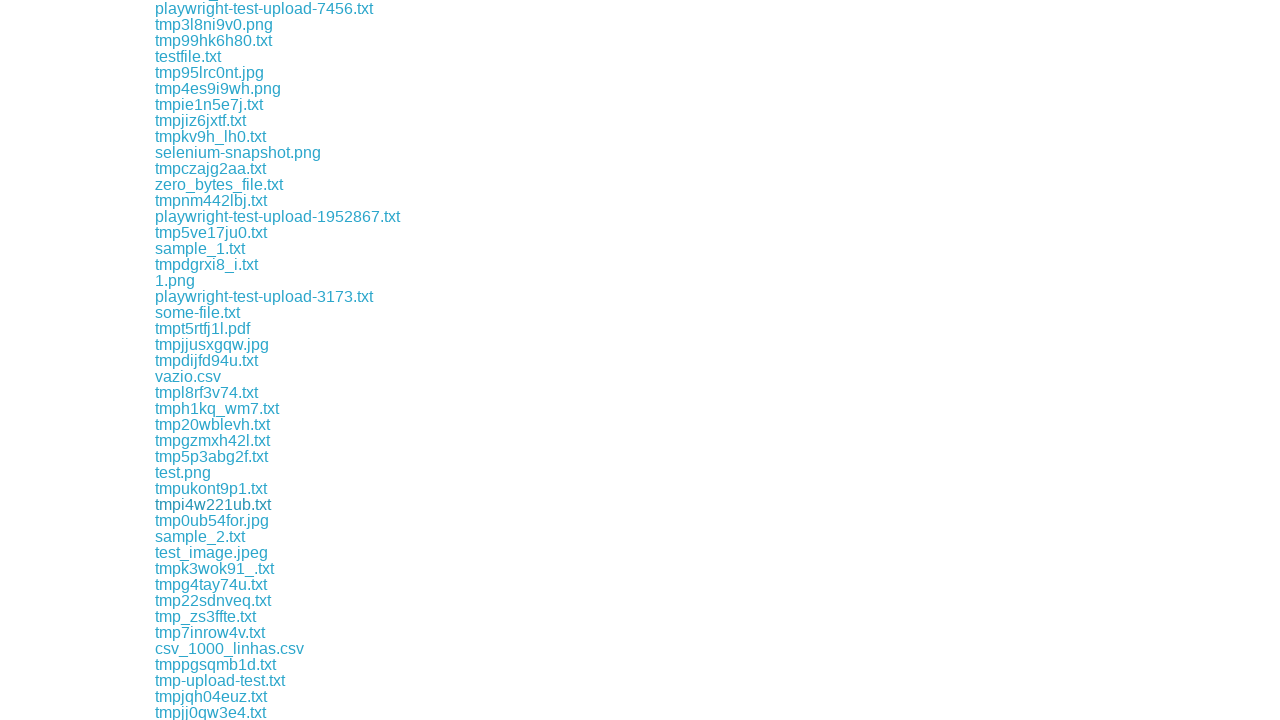

Retrieved href attribute from link
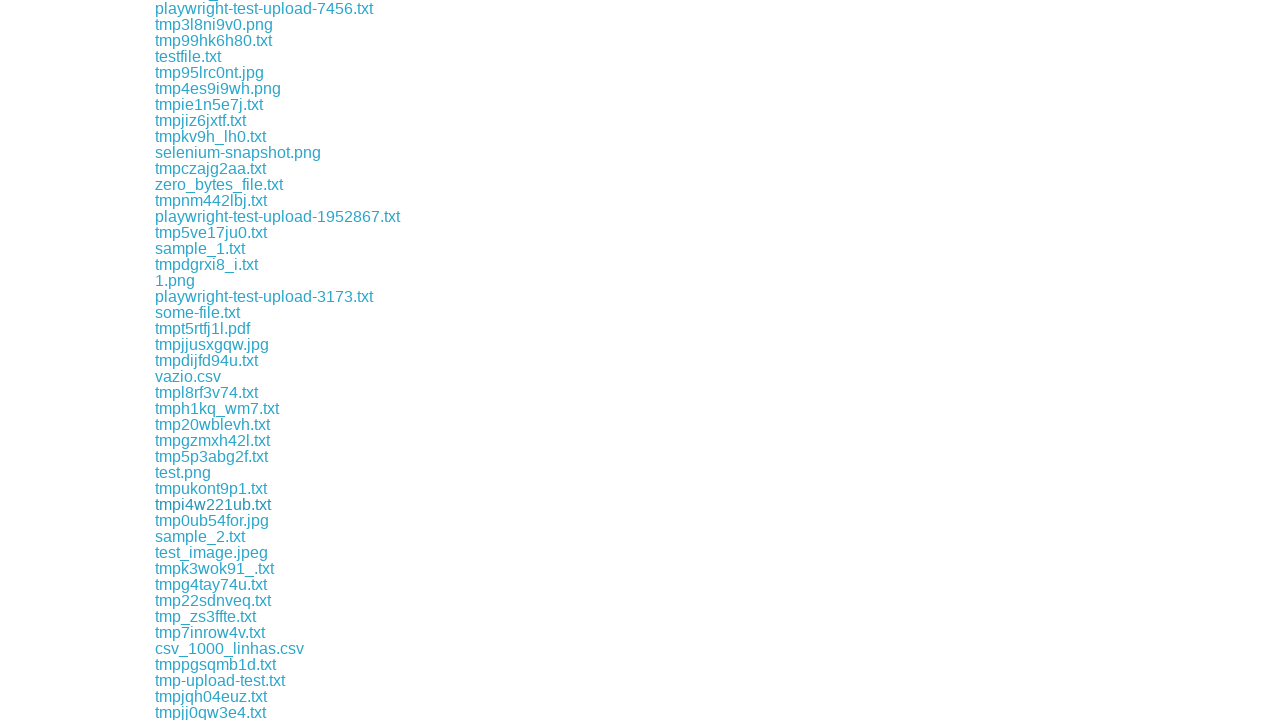

Clicked .txt download link: download/sample_2.txt at (200, 536) on a >> nth=111
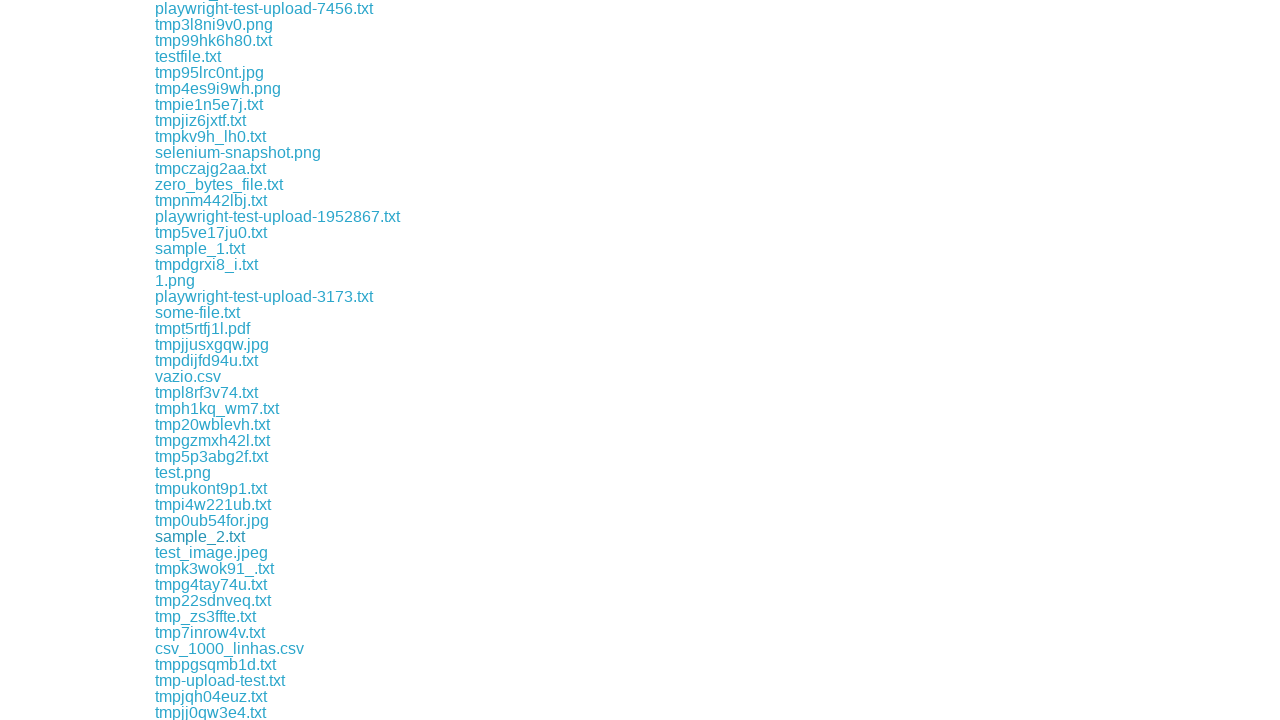

File downloaded: sample_2.txt
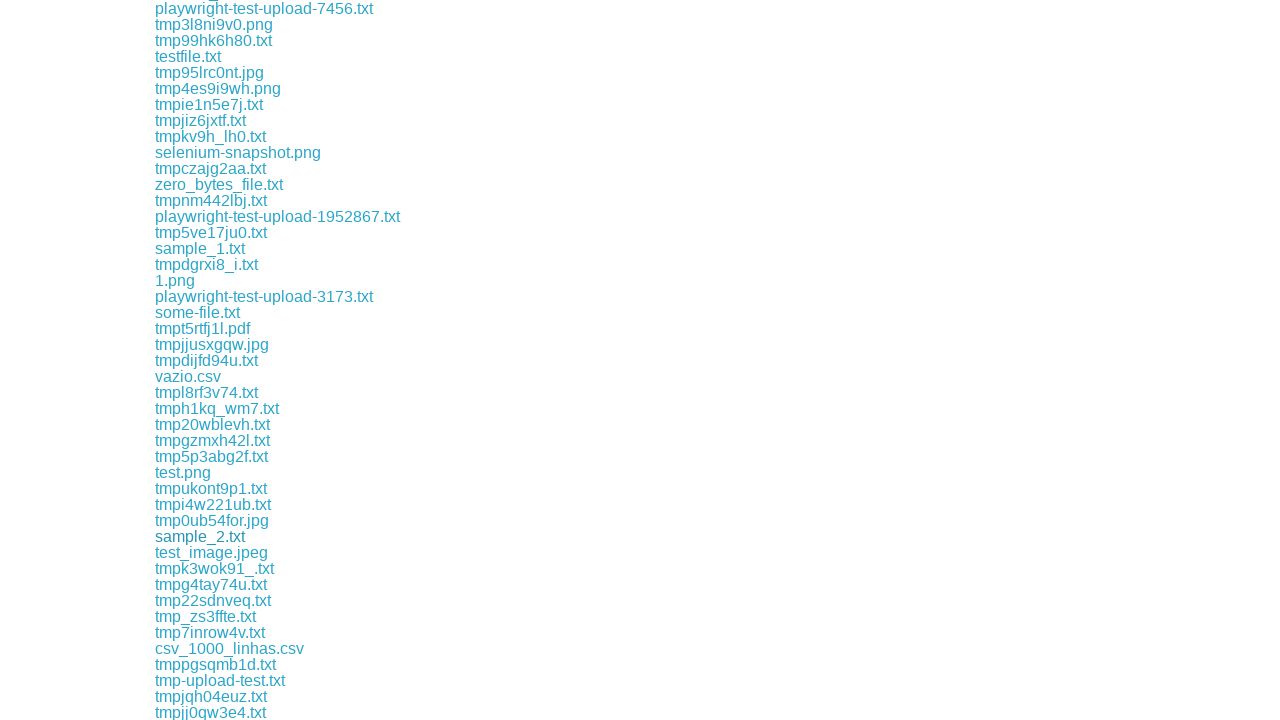

Waited 1 second for download to complete
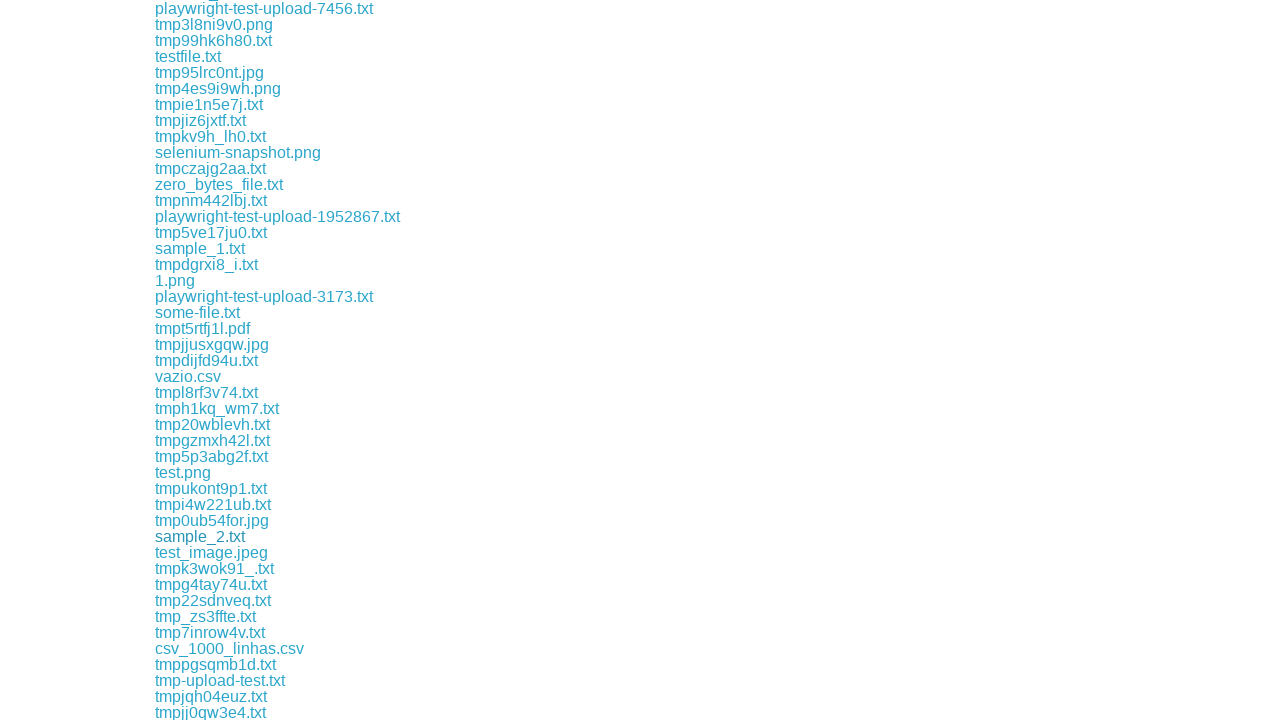

Retrieved href attribute from link
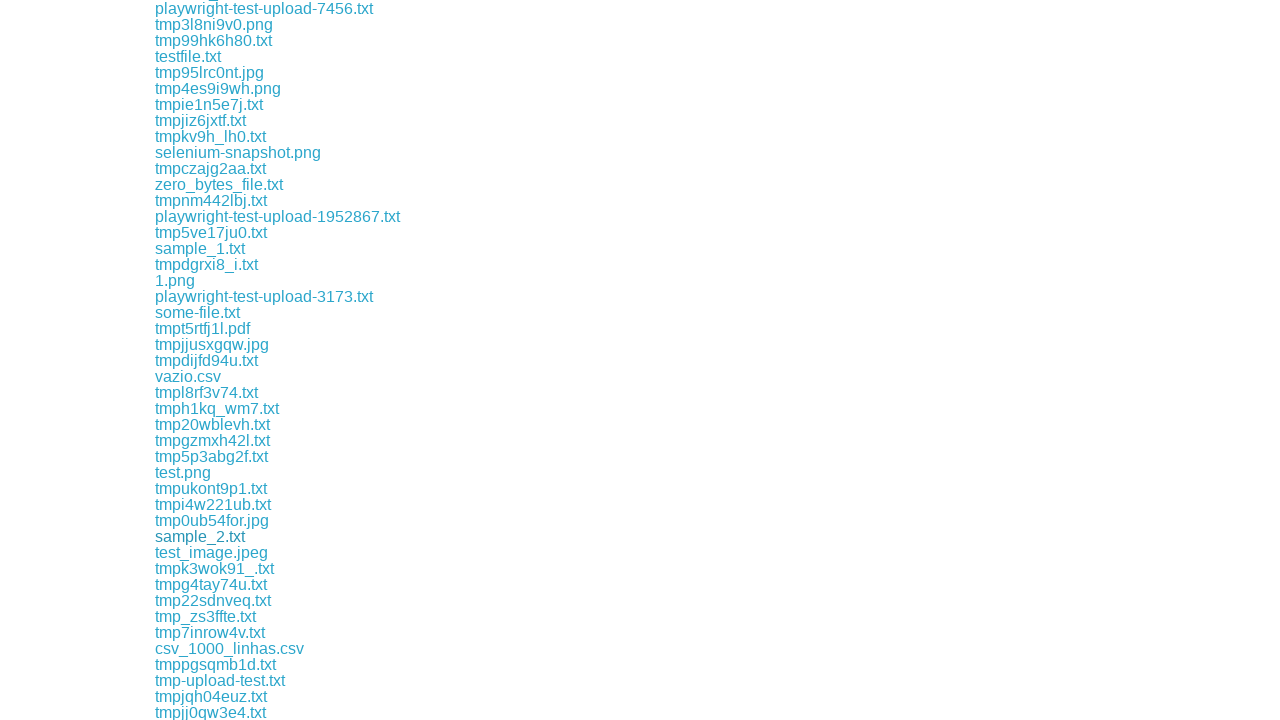

Retrieved href attribute from link
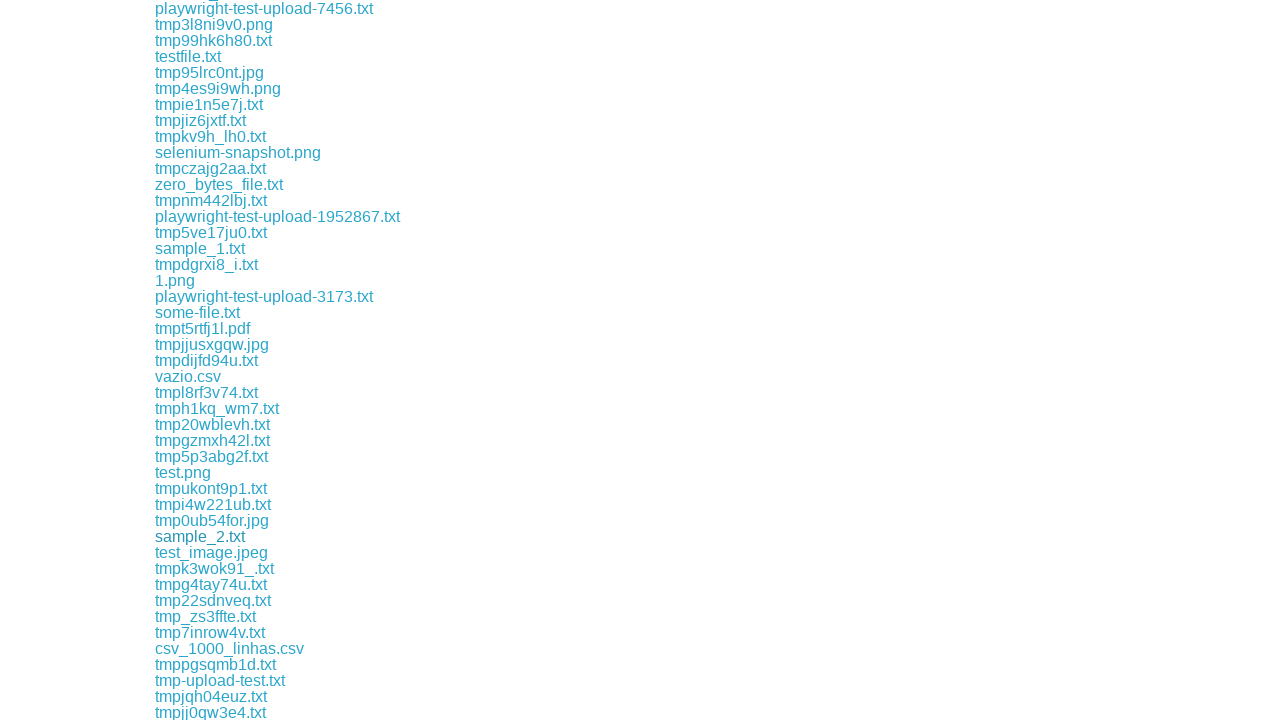

Clicked .txt download link: download/tmpk3wok91_.txt at (214, 568) on a >> nth=113
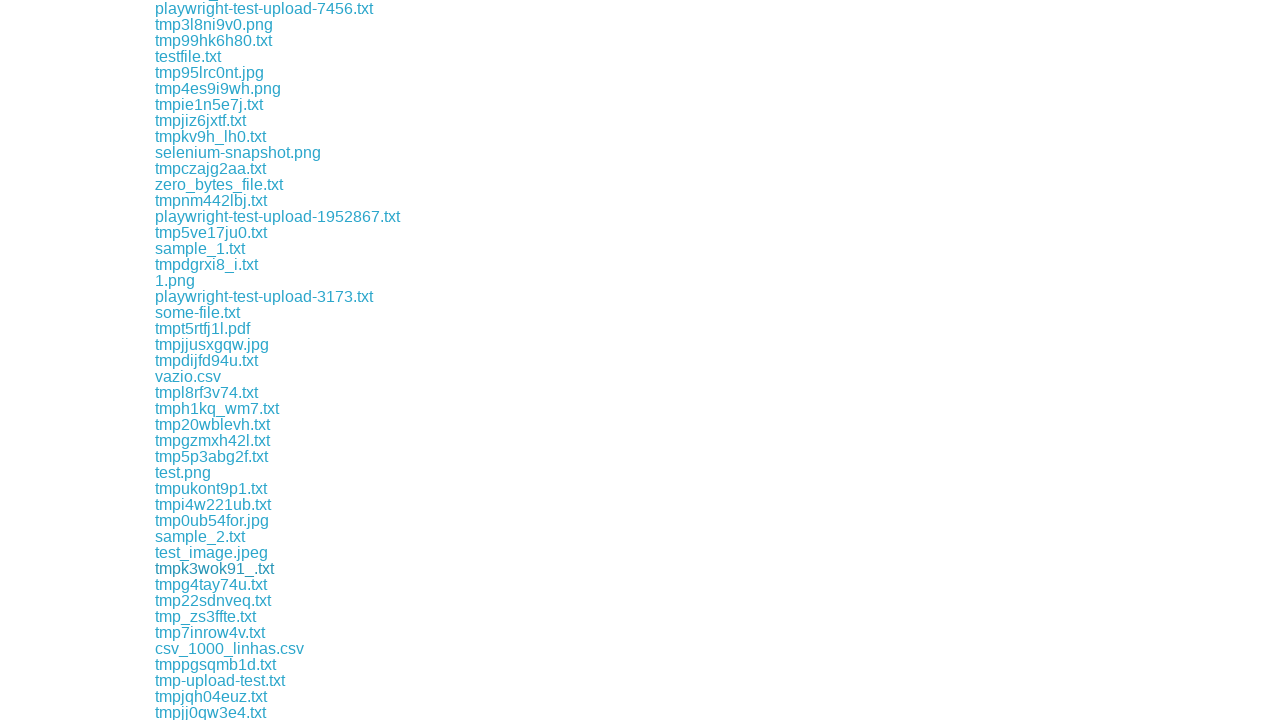

File downloaded: tmpk3wok91_.txt
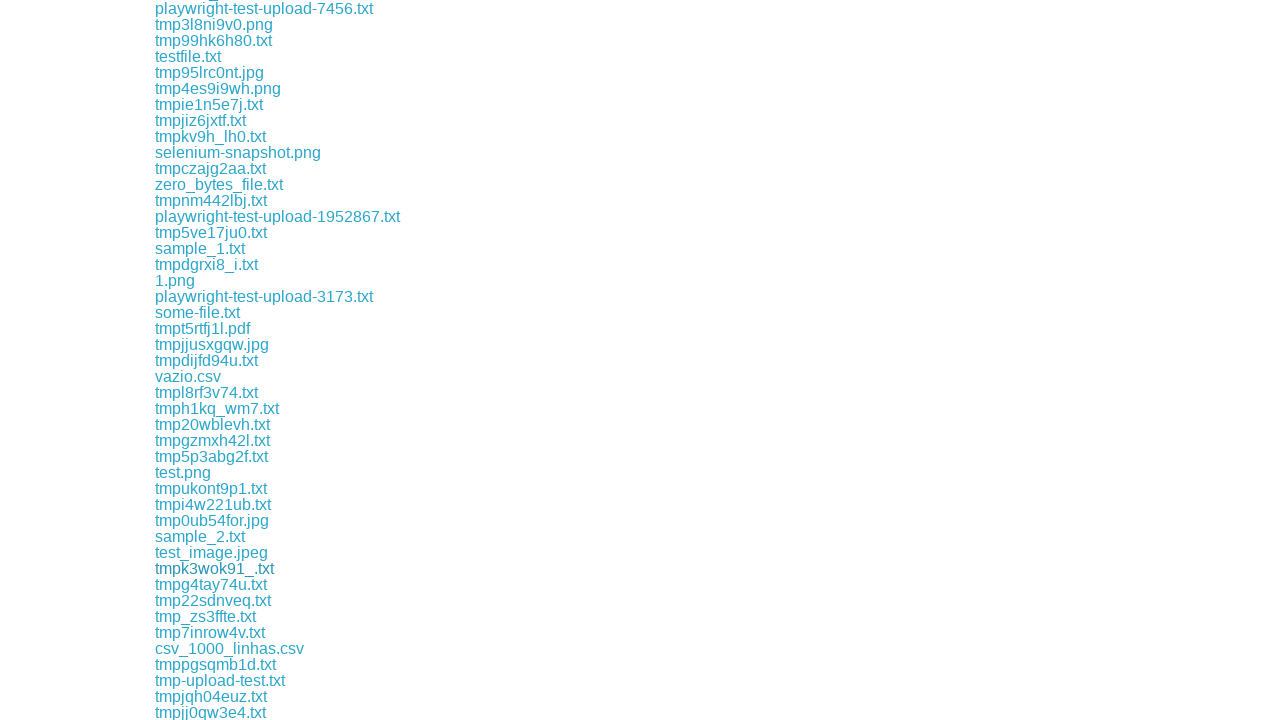

Waited 1 second for download to complete
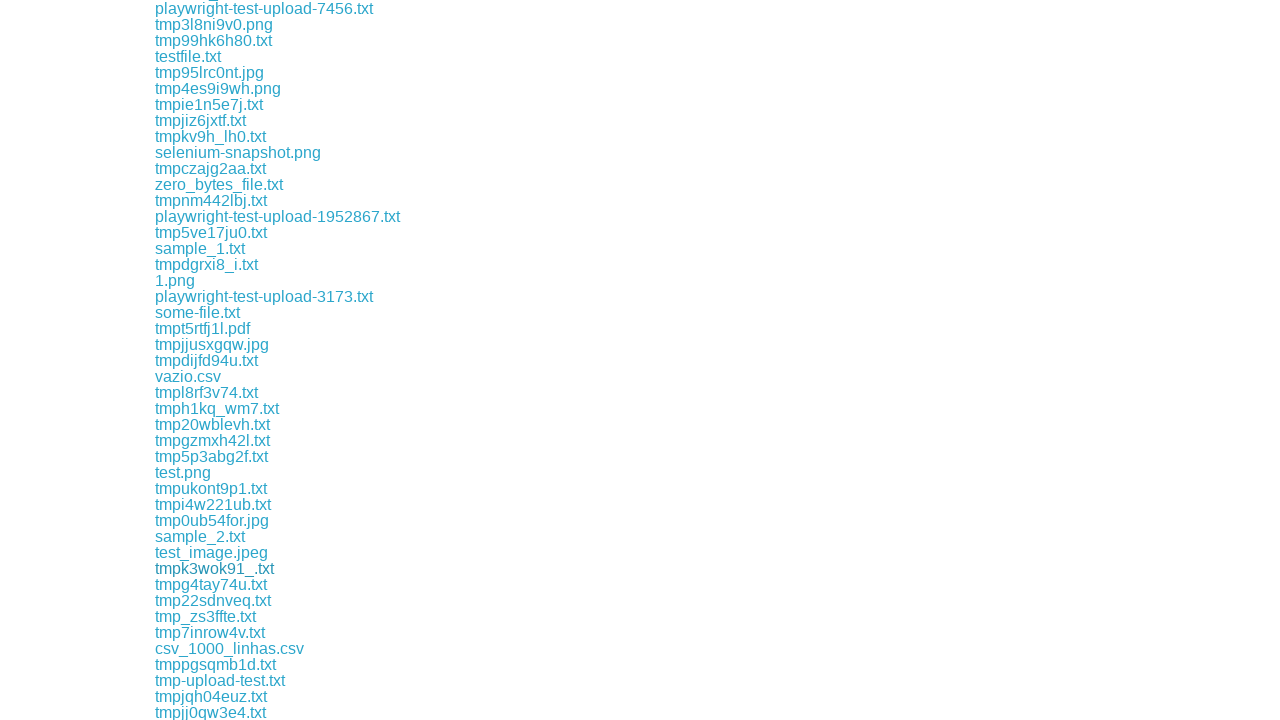

Retrieved href attribute from link
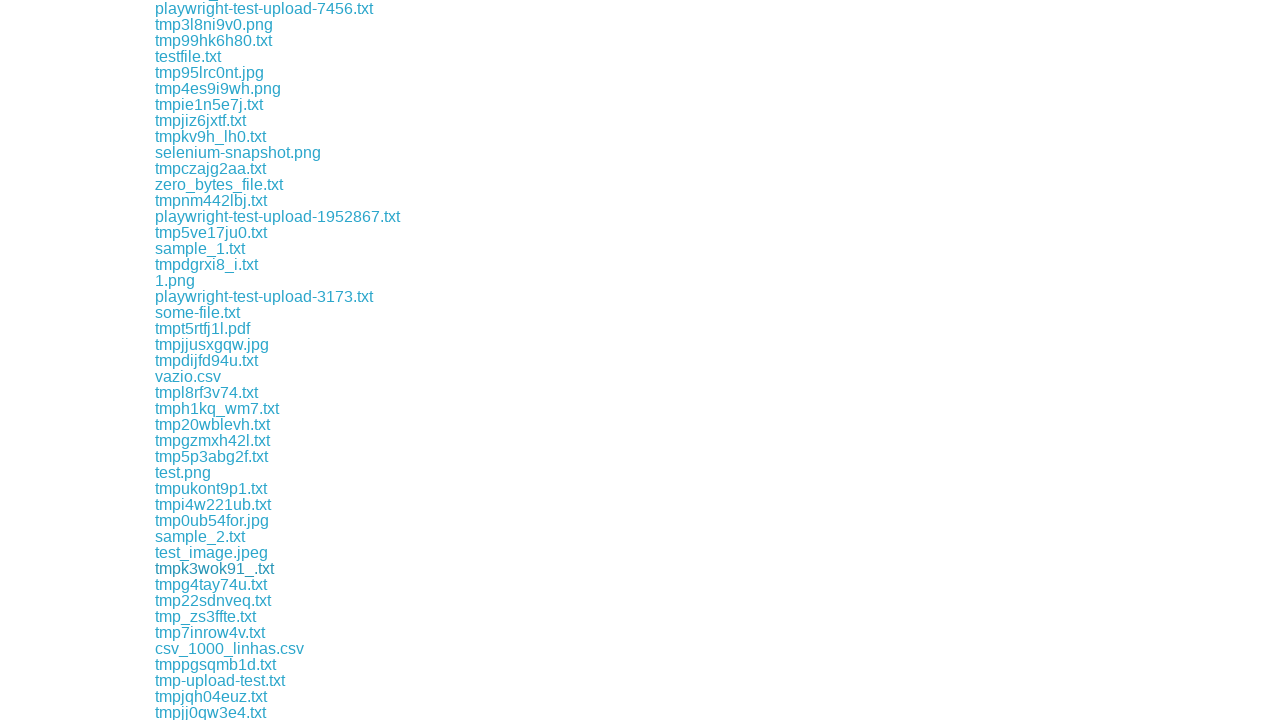

Clicked .txt download link: download/tmpg4tay74u.txt at (211, 584) on a >> nth=114
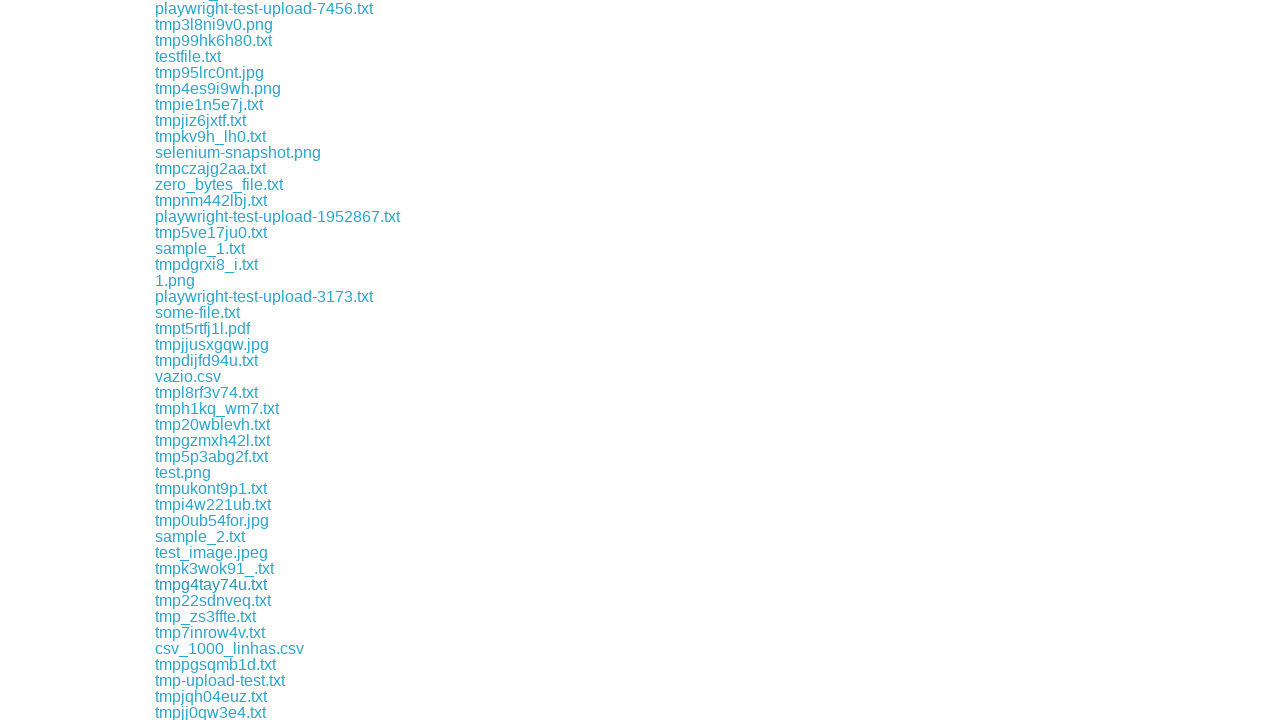

File downloaded: tmpg4tay74u.txt
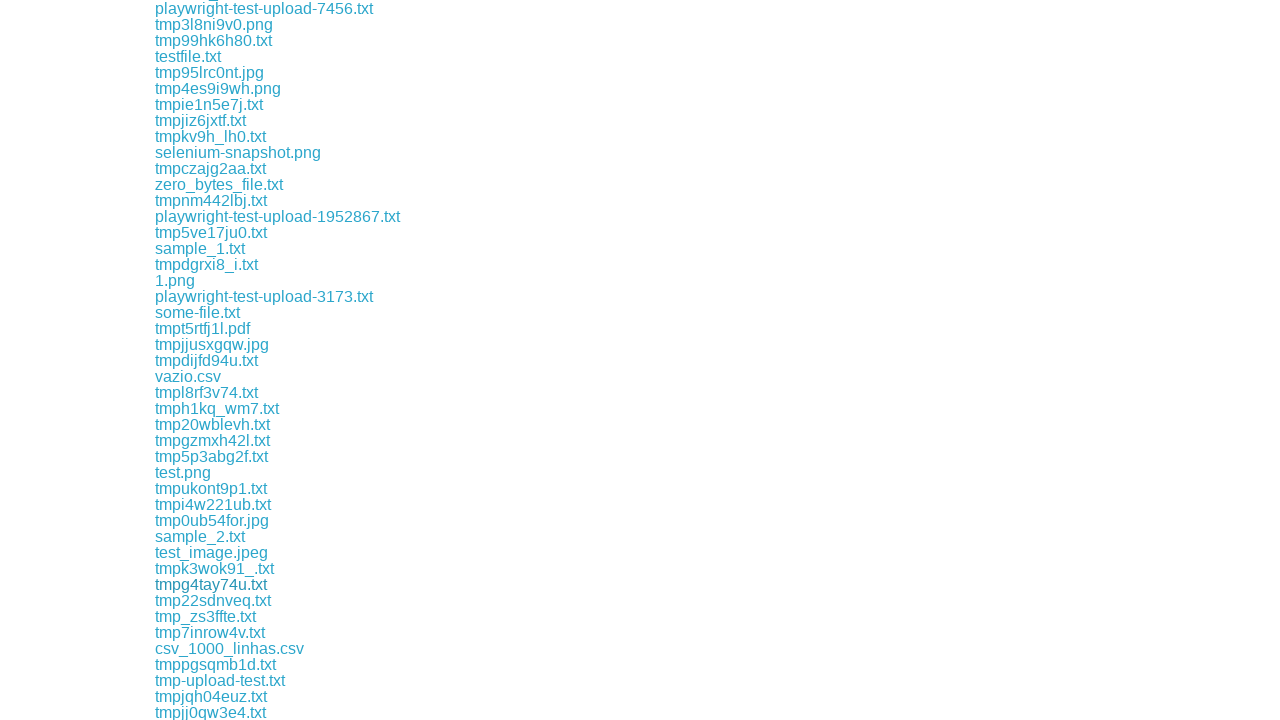

Waited 1 second for download to complete
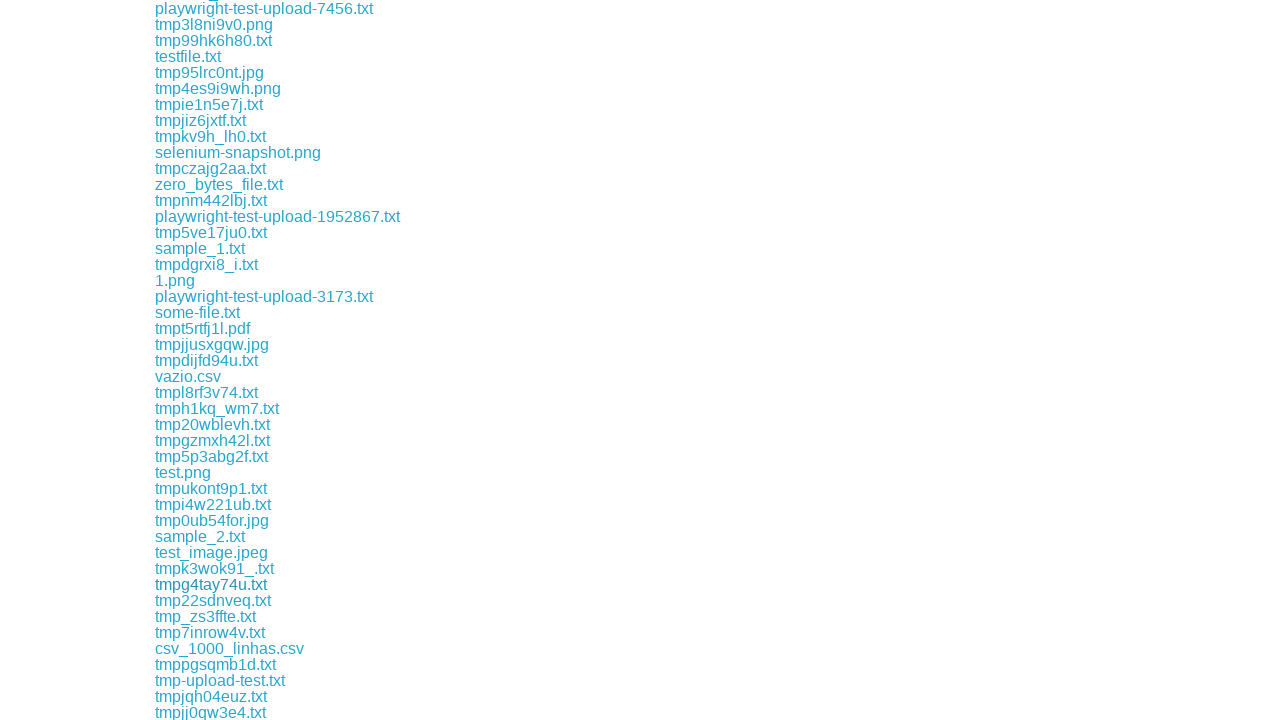

Retrieved href attribute from link
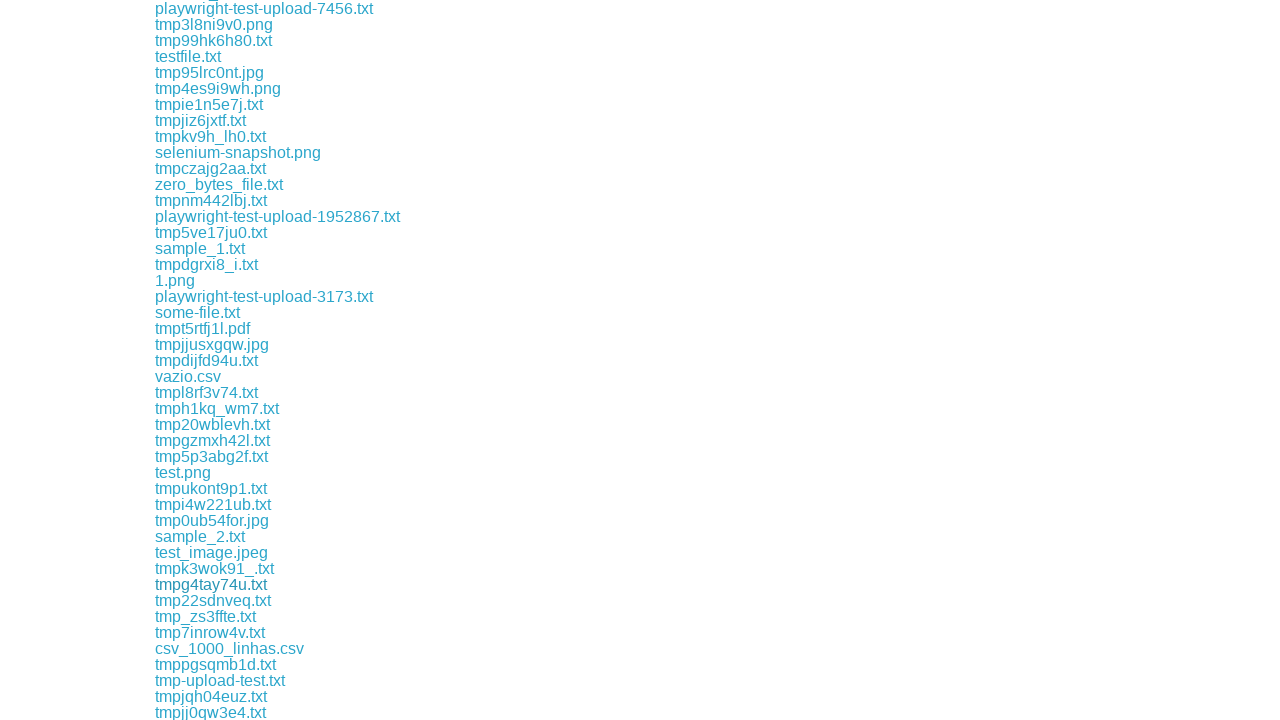

Clicked .txt download link: download/tmp22sdnveq.txt at (213, 600) on a >> nth=115
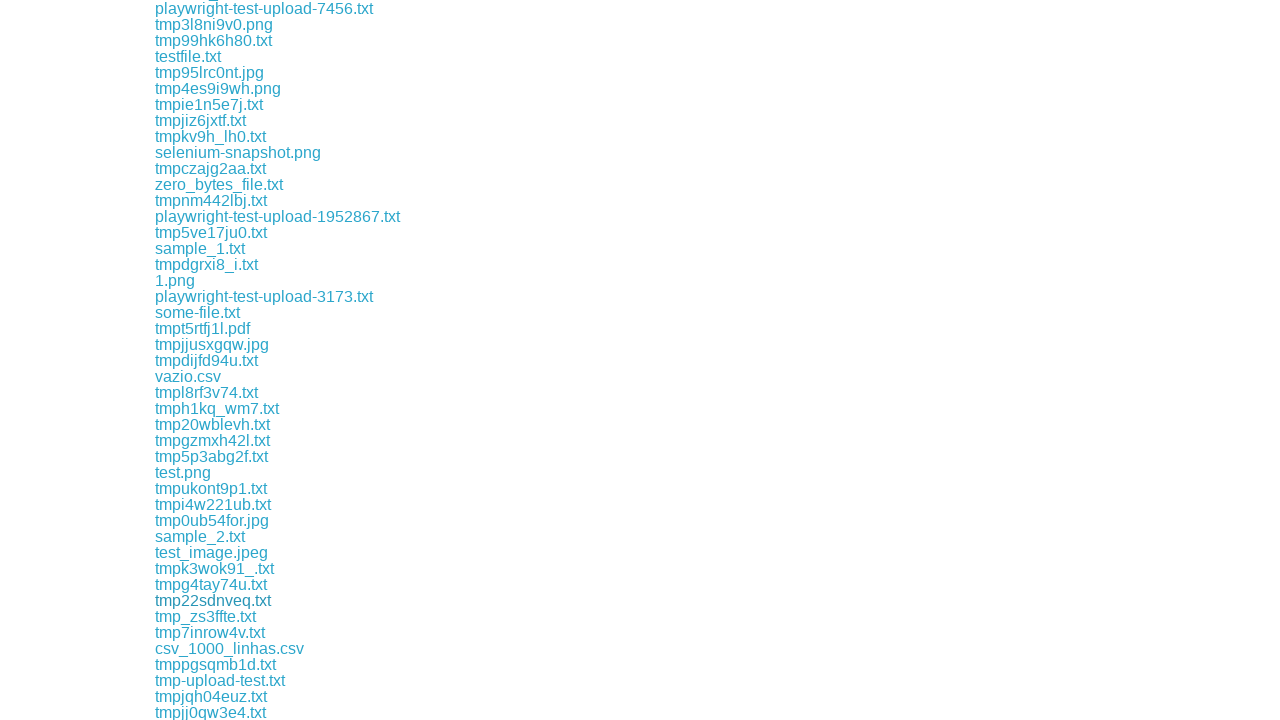

File downloaded: tmp22sdnveq.txt
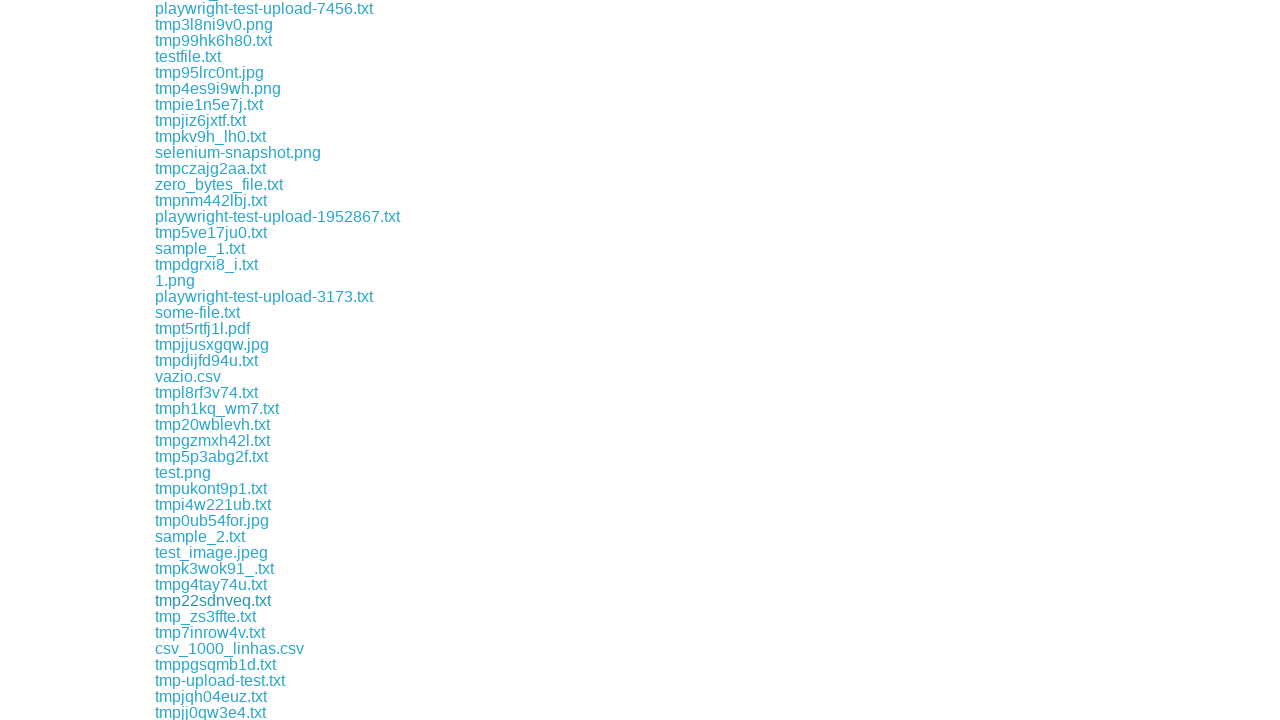

Waited 1 second for download to complete
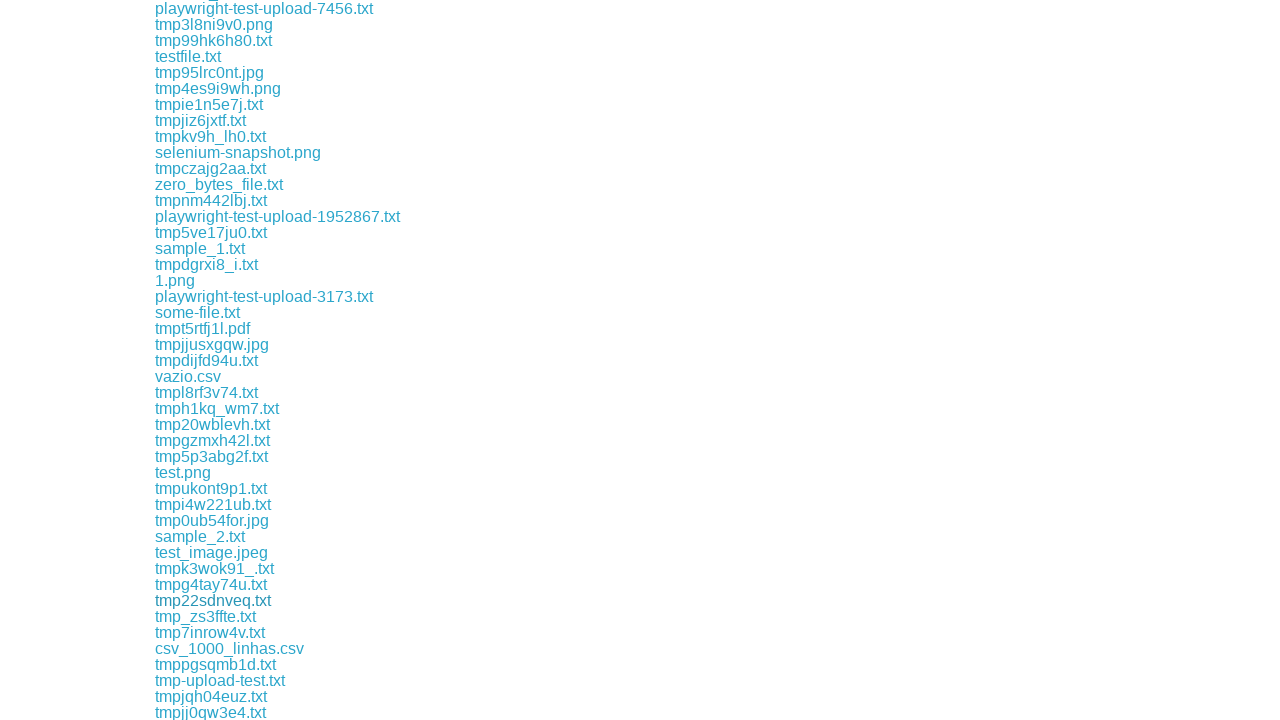

Retrieved href attribute from link
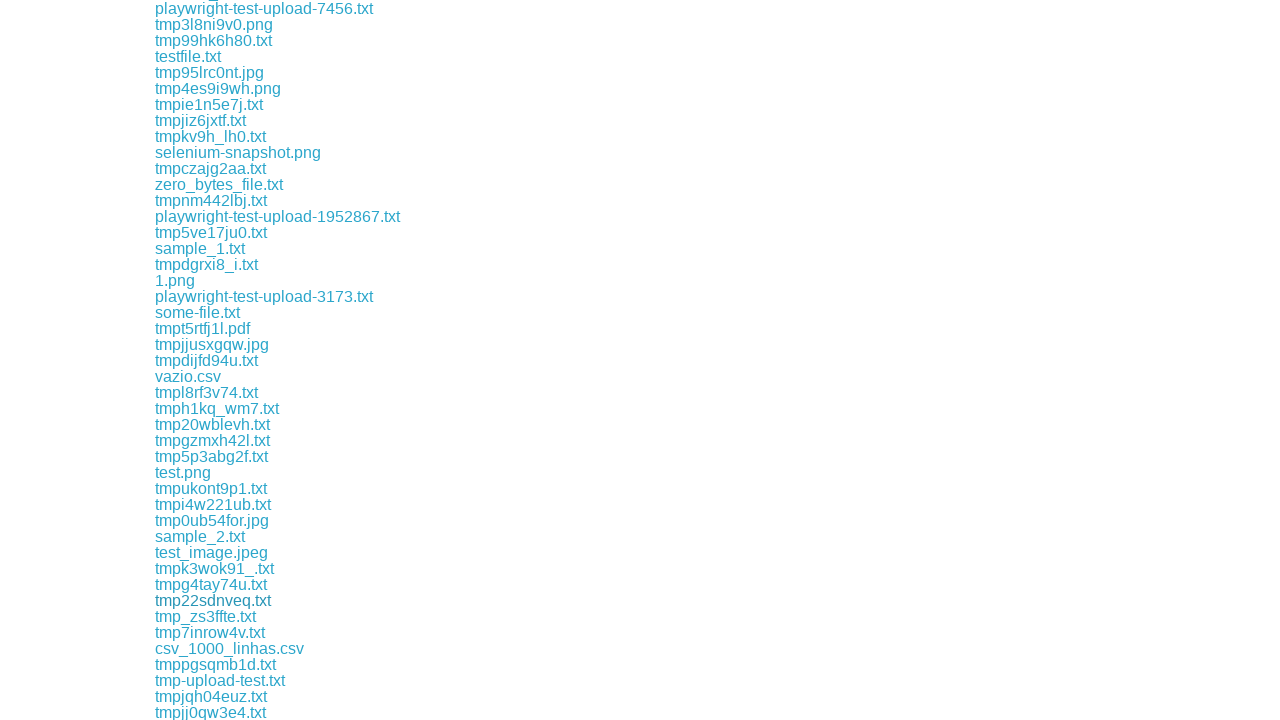

Clicked .txt download link: download/tmp_zs3ffte.txt at (206, 616) on a >> nth=116
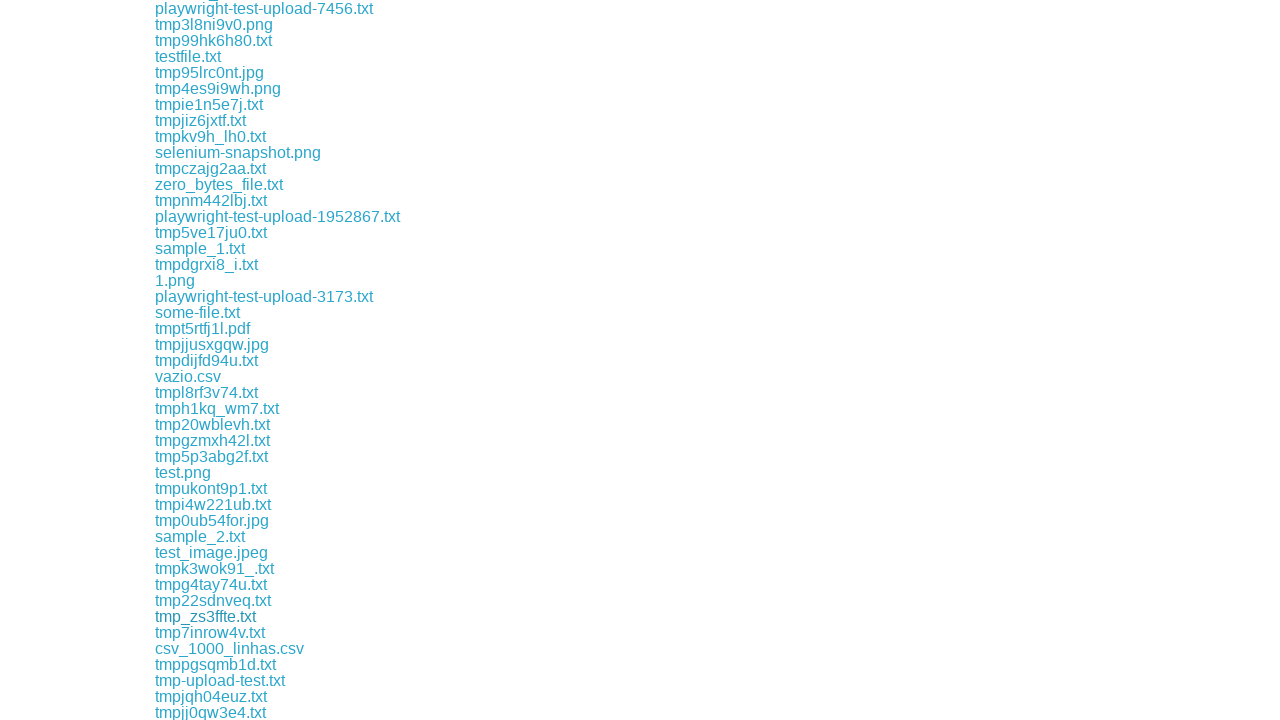

File downloaded: tmp_zs3ffte.txt
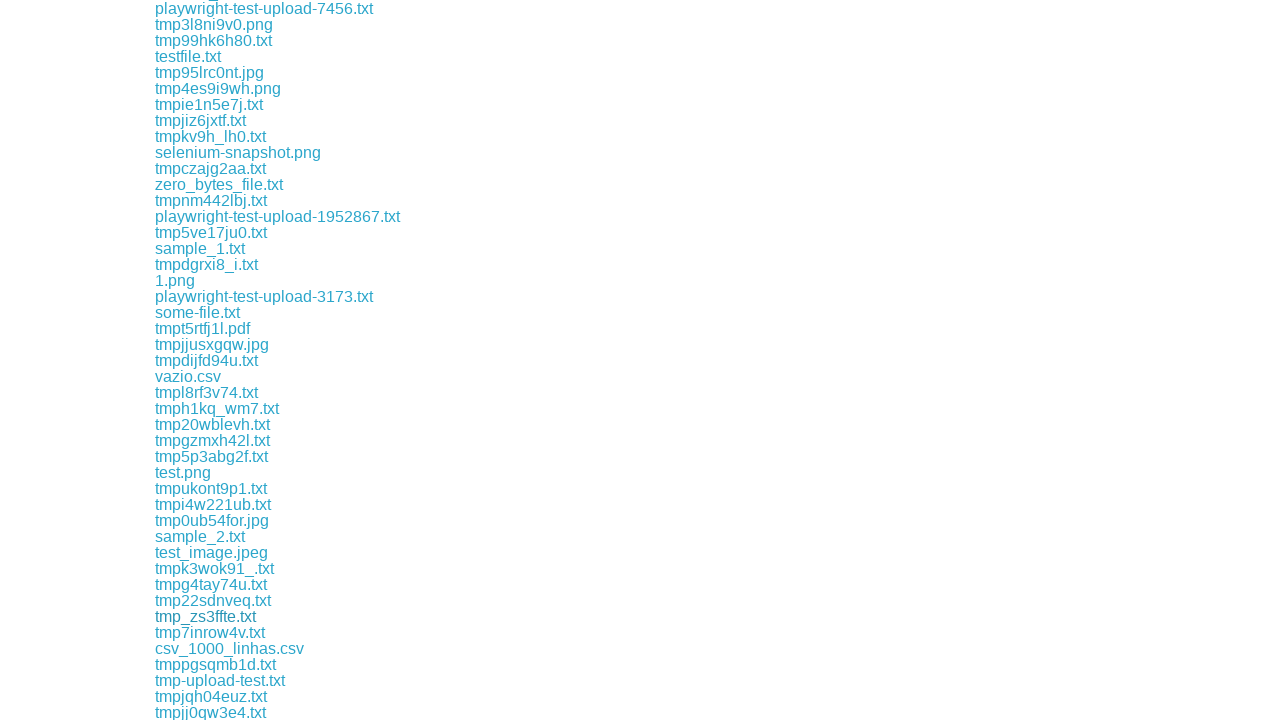

Waited 1 second for download to complete
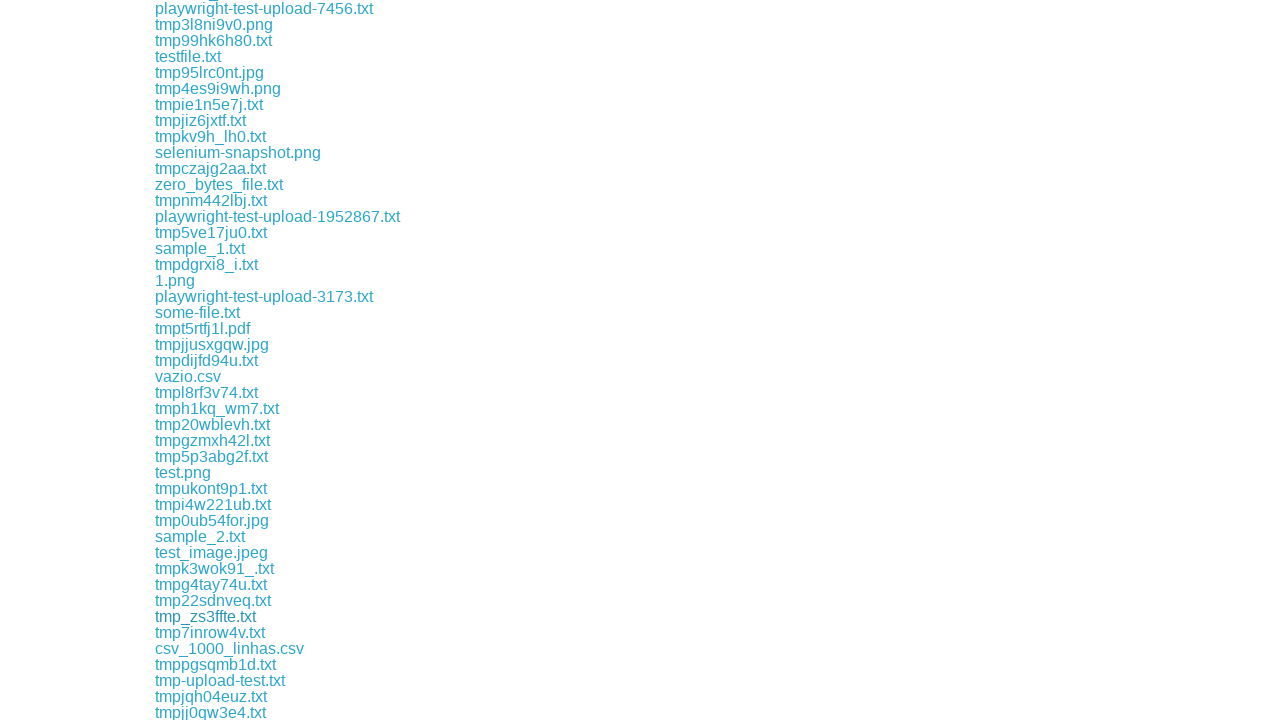

Retrieved href attribute from link
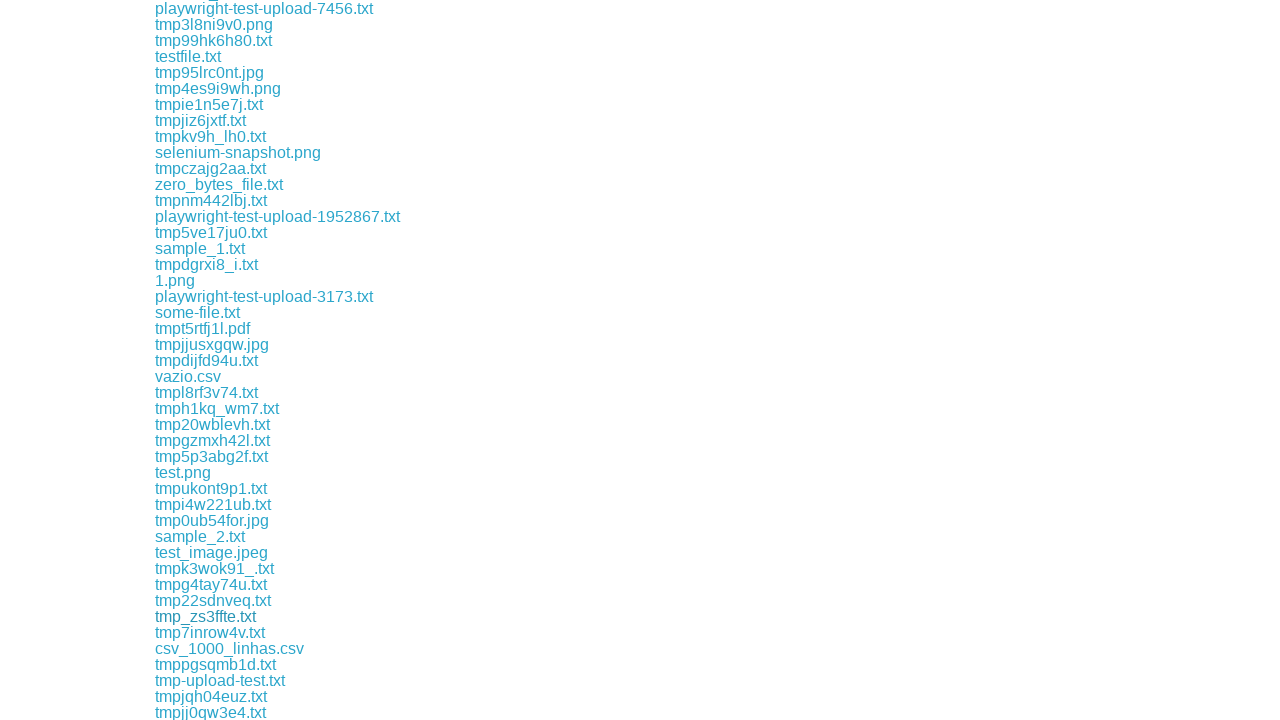

Clicked .txt download link: download/tmp7inrow4v.txt at (210, 632) on a >> nth=117
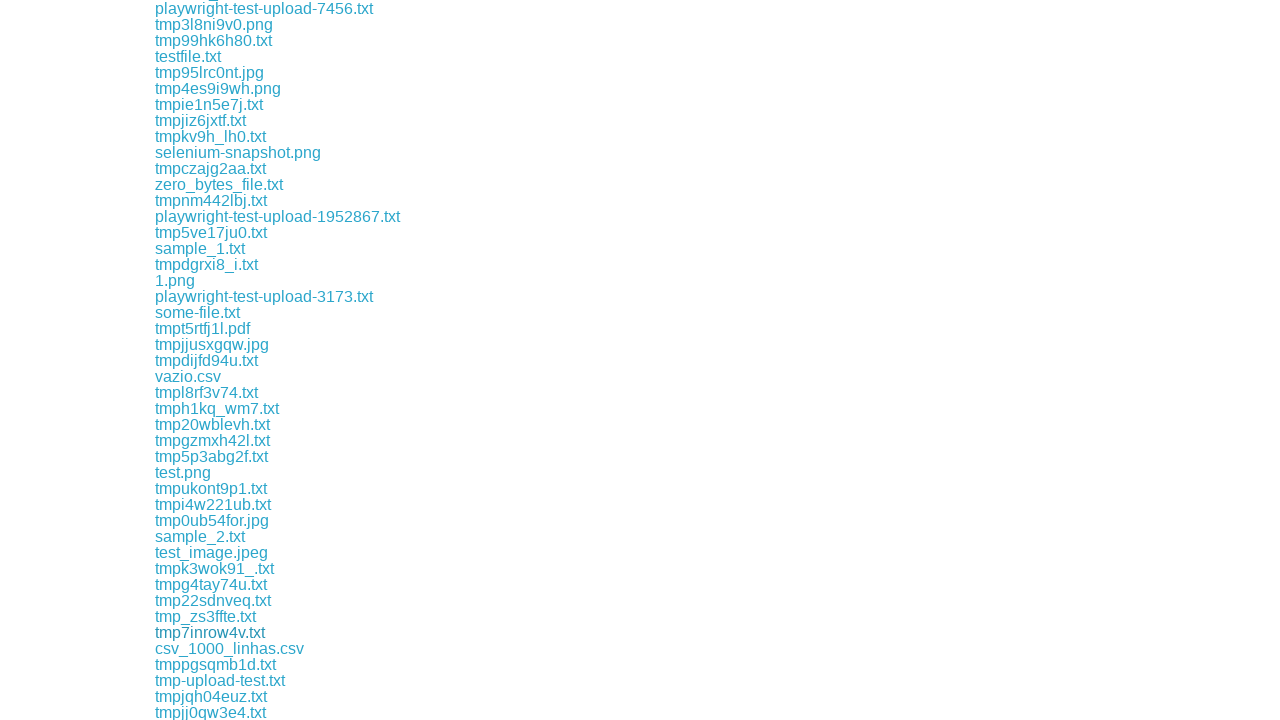

File downloaded: tmp7inrow4v.txt
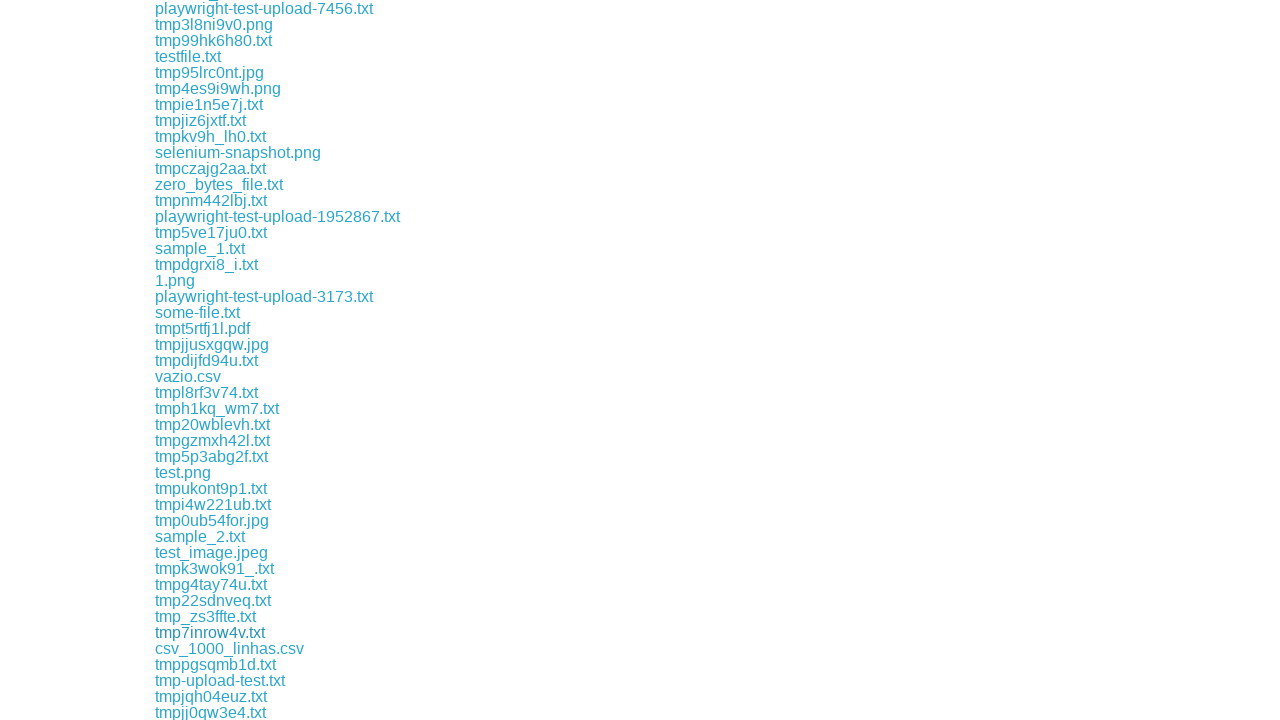

Waited 1 second for download to complete
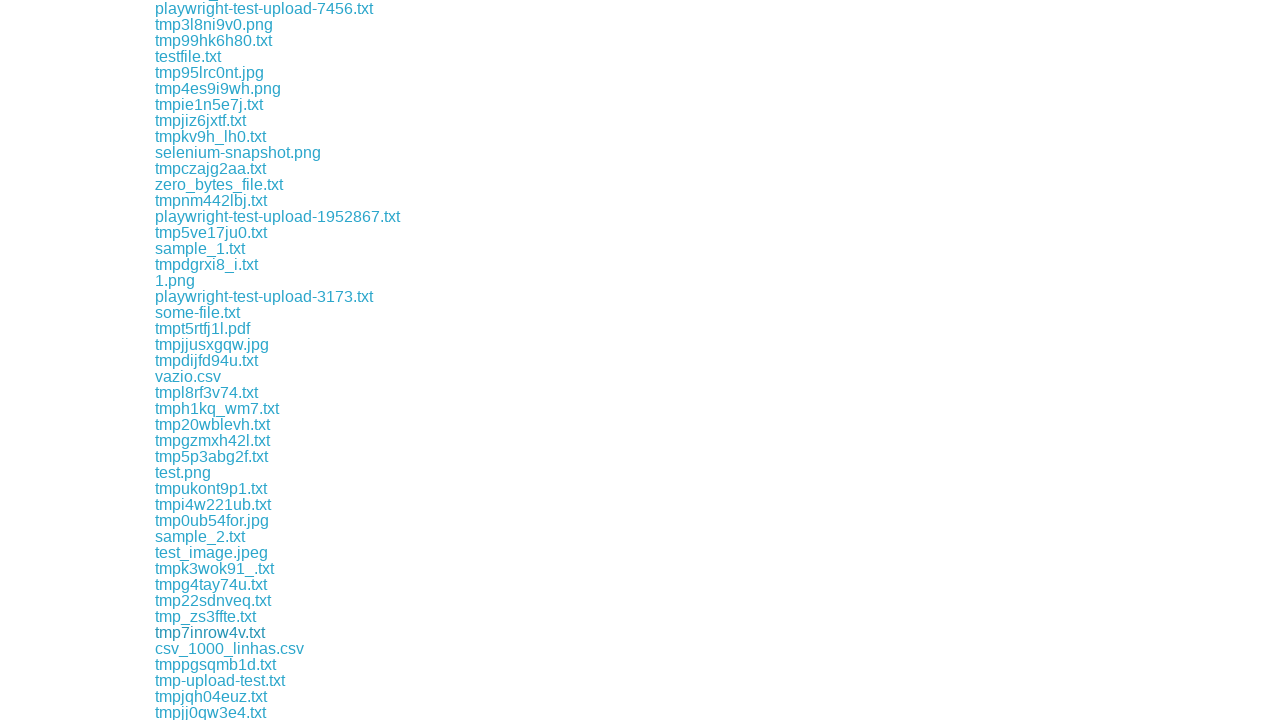

Retrieved href attribute from link
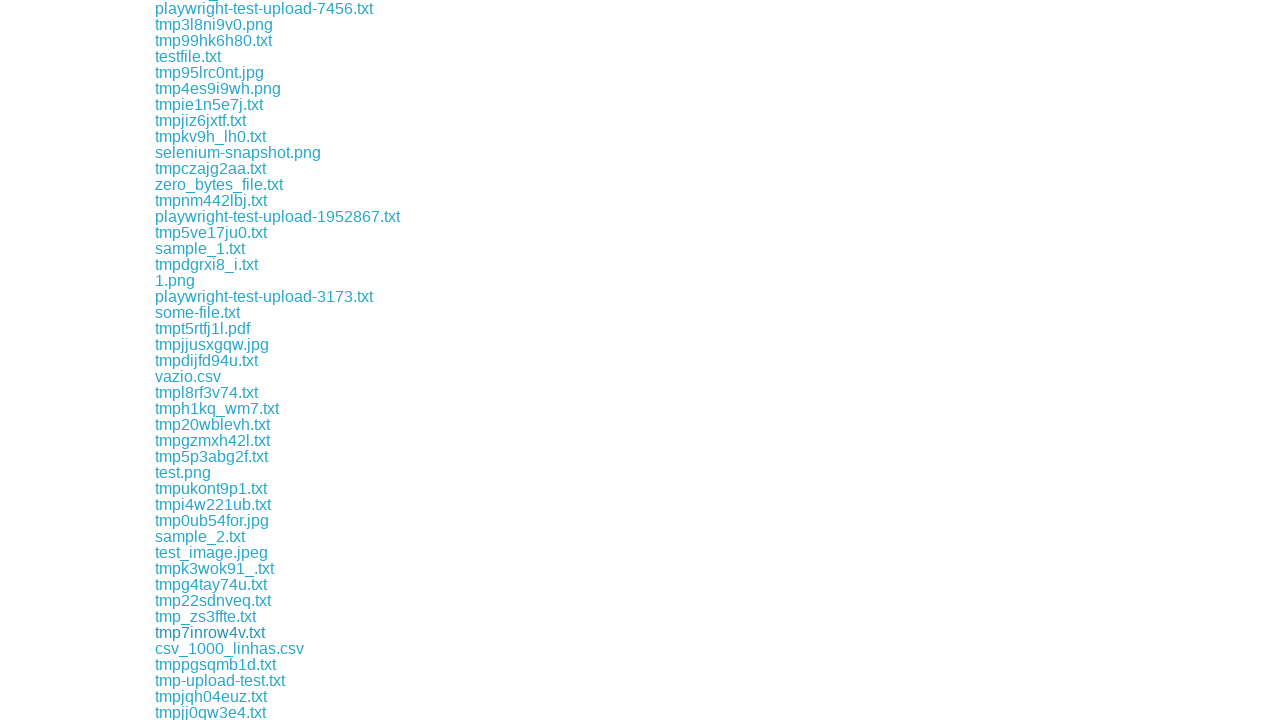

Retrieved href attribute from link
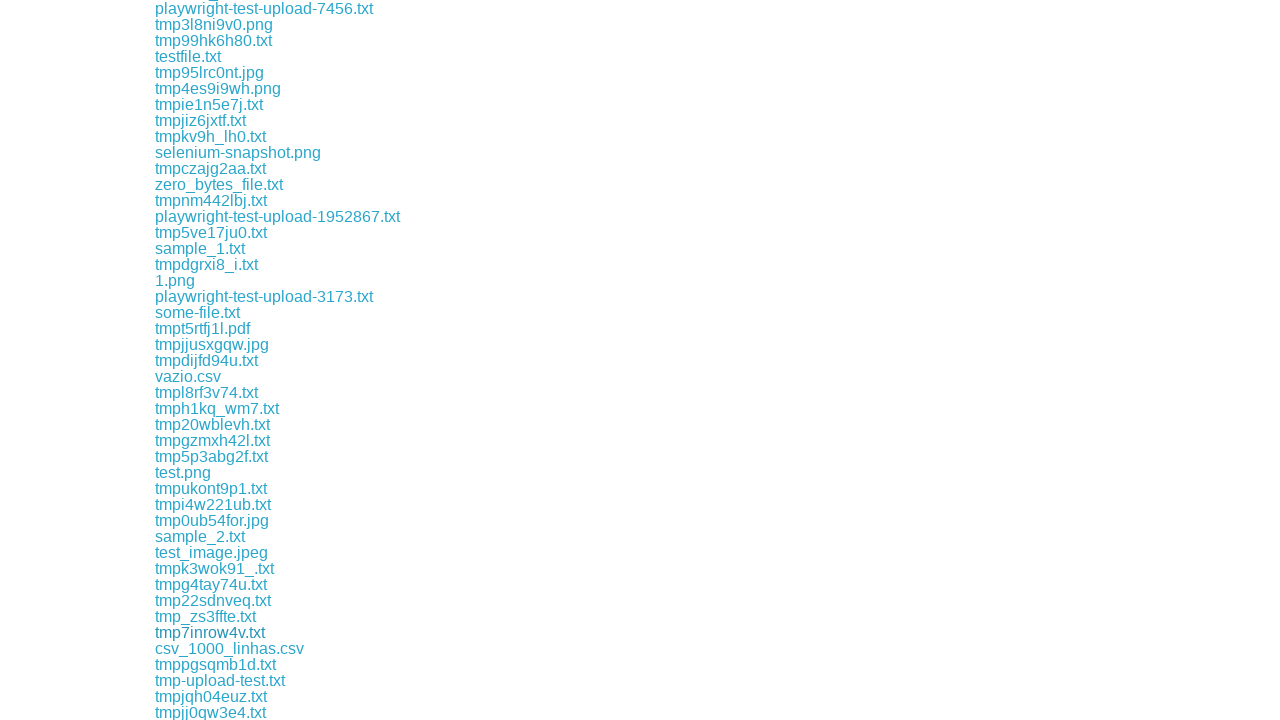

Clicked .txt download link: download/tmppgsqmb1d.txt at (216, 664) on a >> nth=119
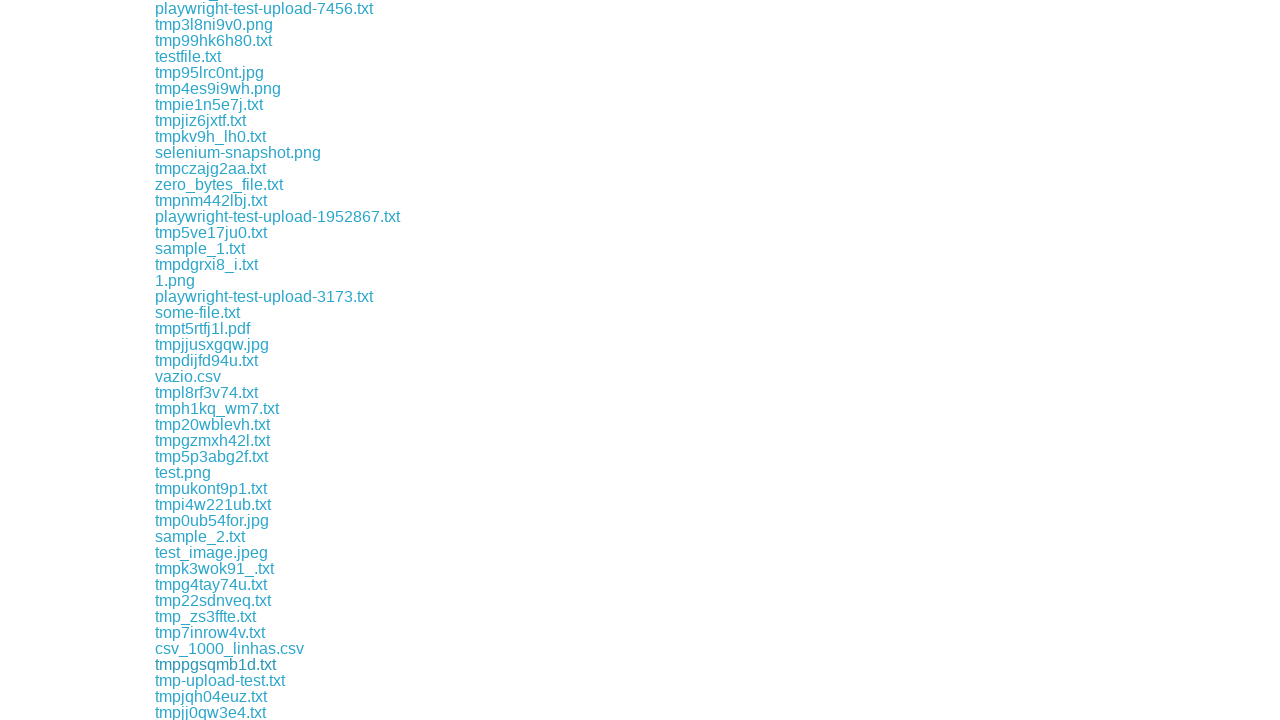

File downloaded: tmppgsqmb1d.txt
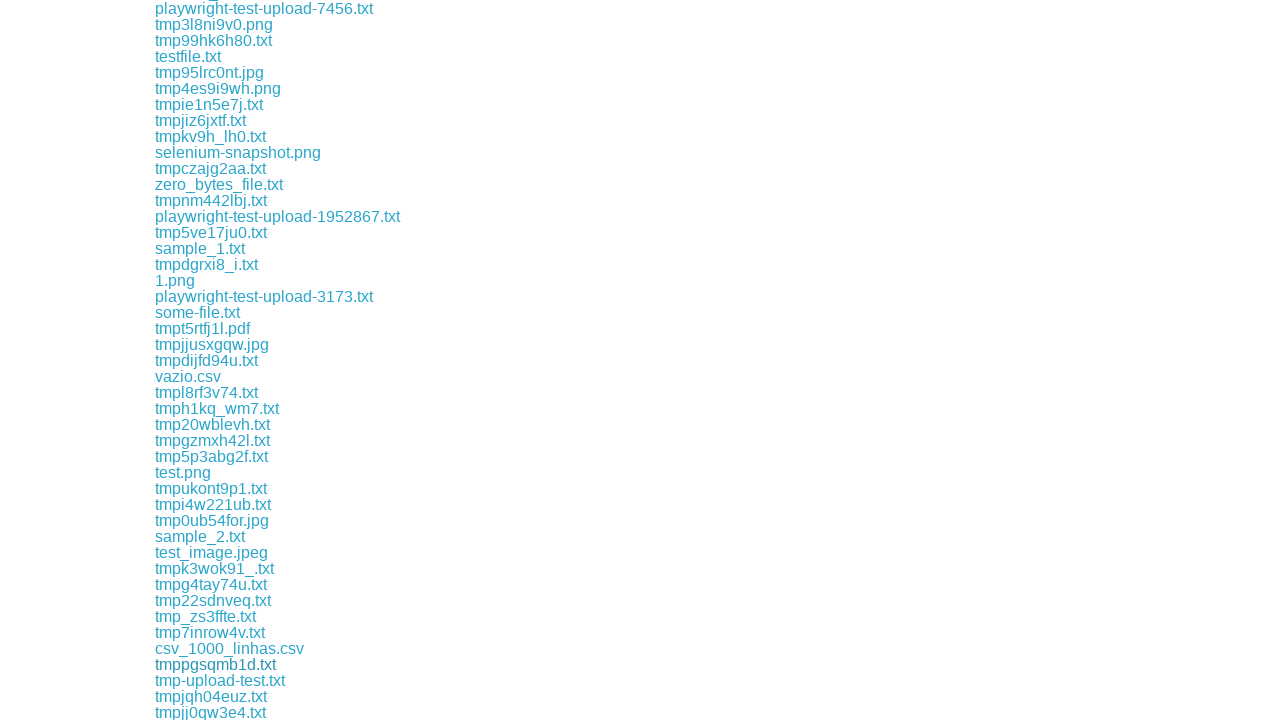

Waited 1 second for download to complete
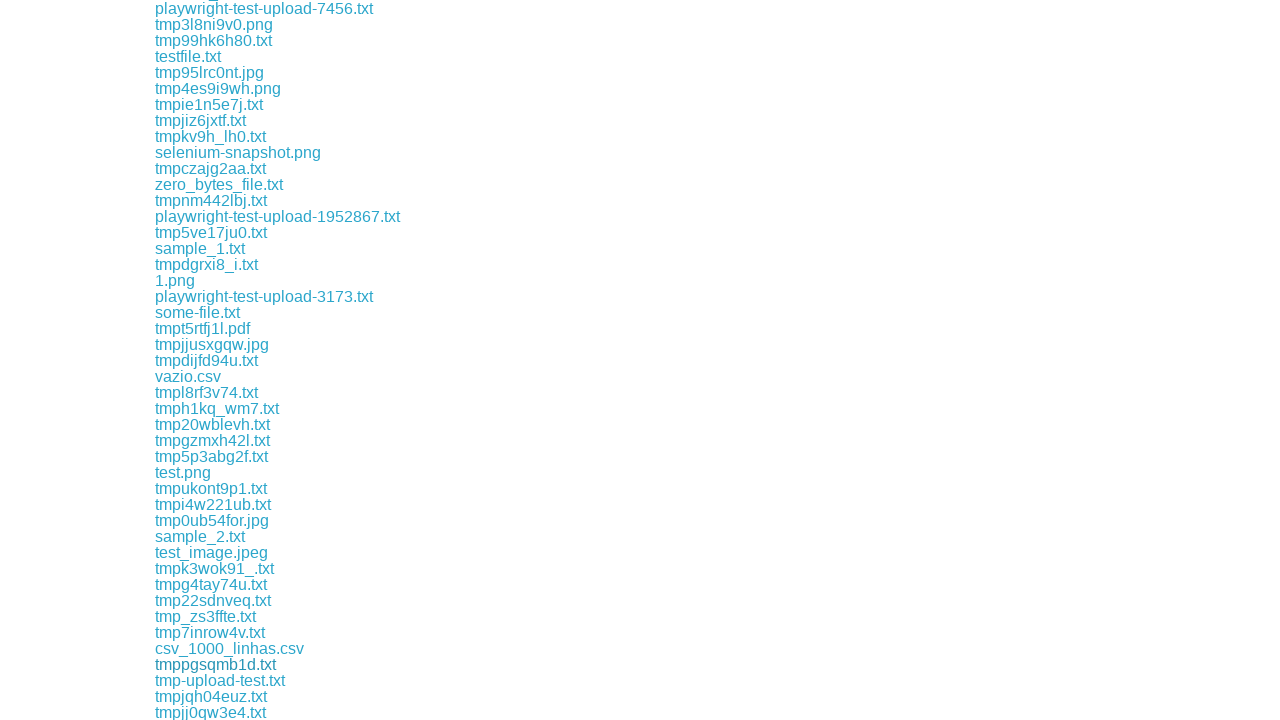

Retrieved href attribute from link
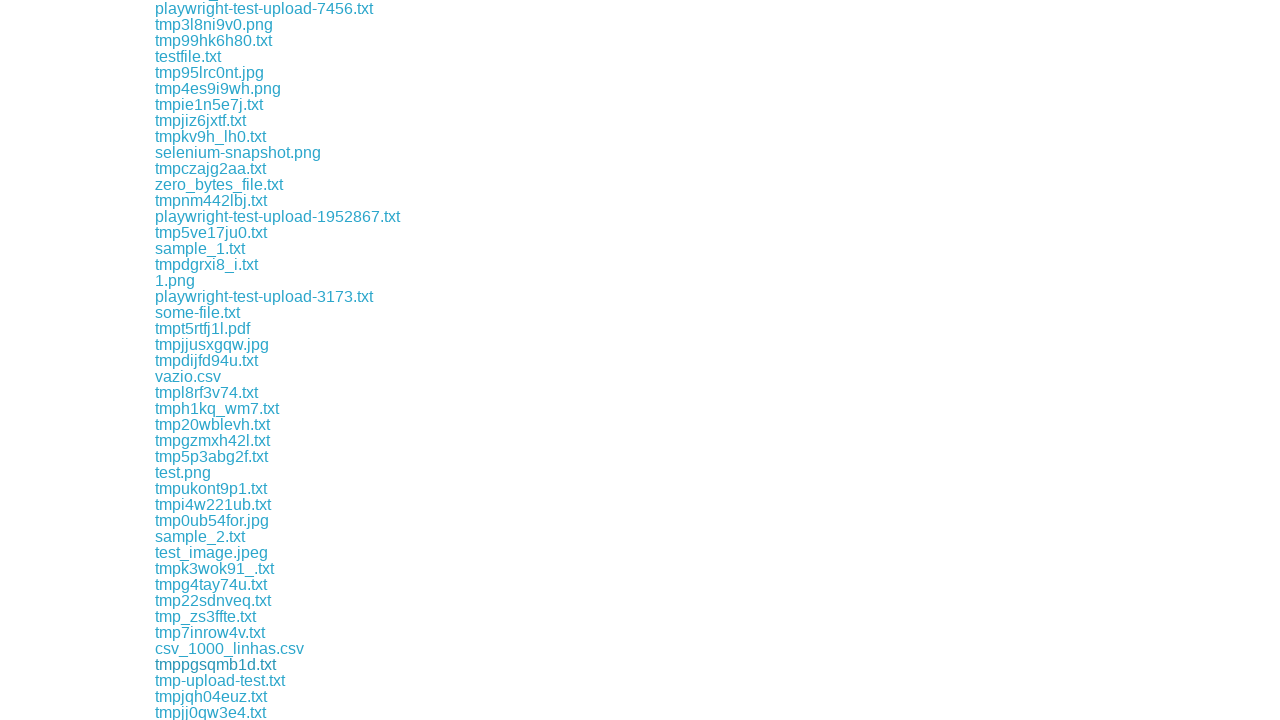

Clicked .txt download link: download/tmp-upload-test.txt at (220, 680) on a >> nth=120
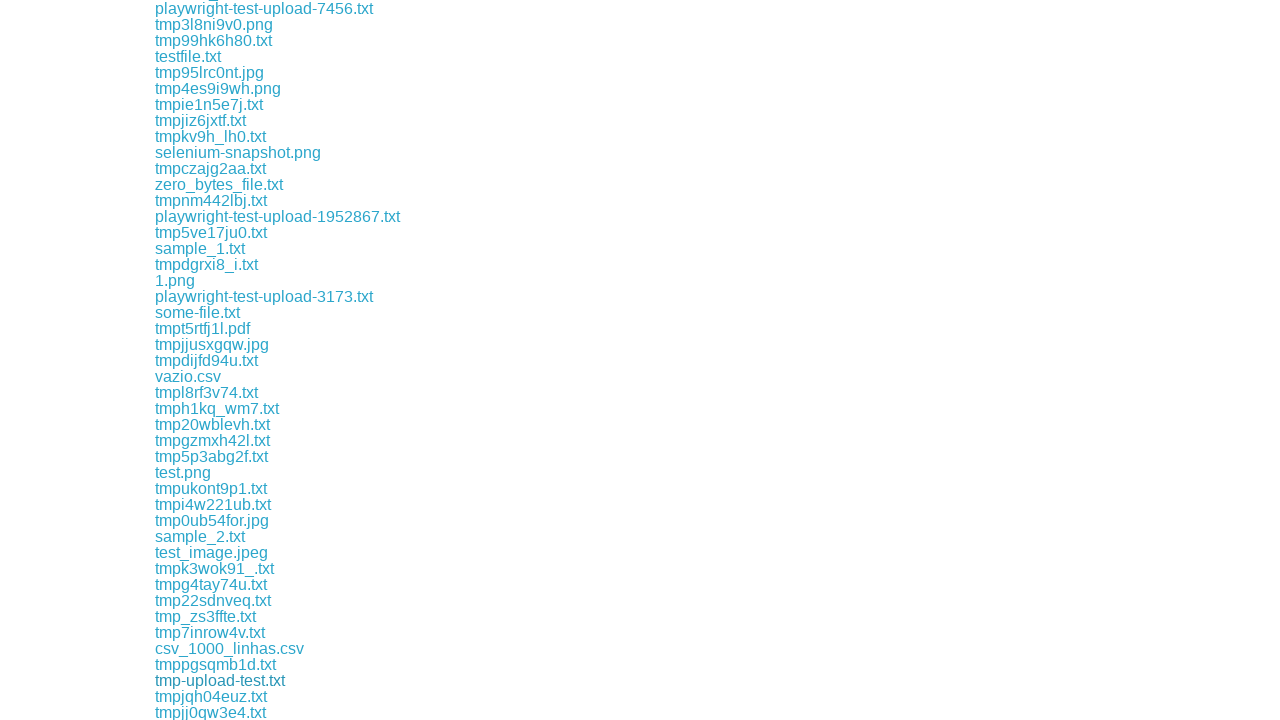

File downloaded: tmp-upload-test.txt
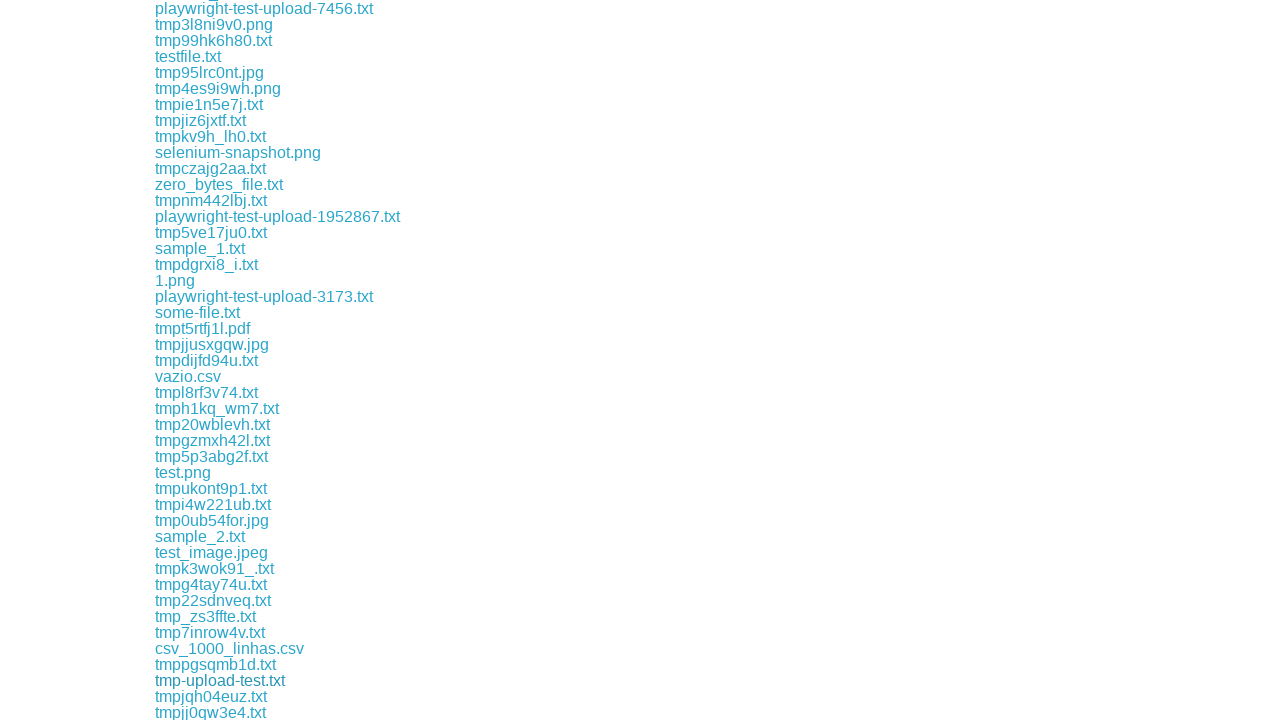

Waited 1 second for download to complete
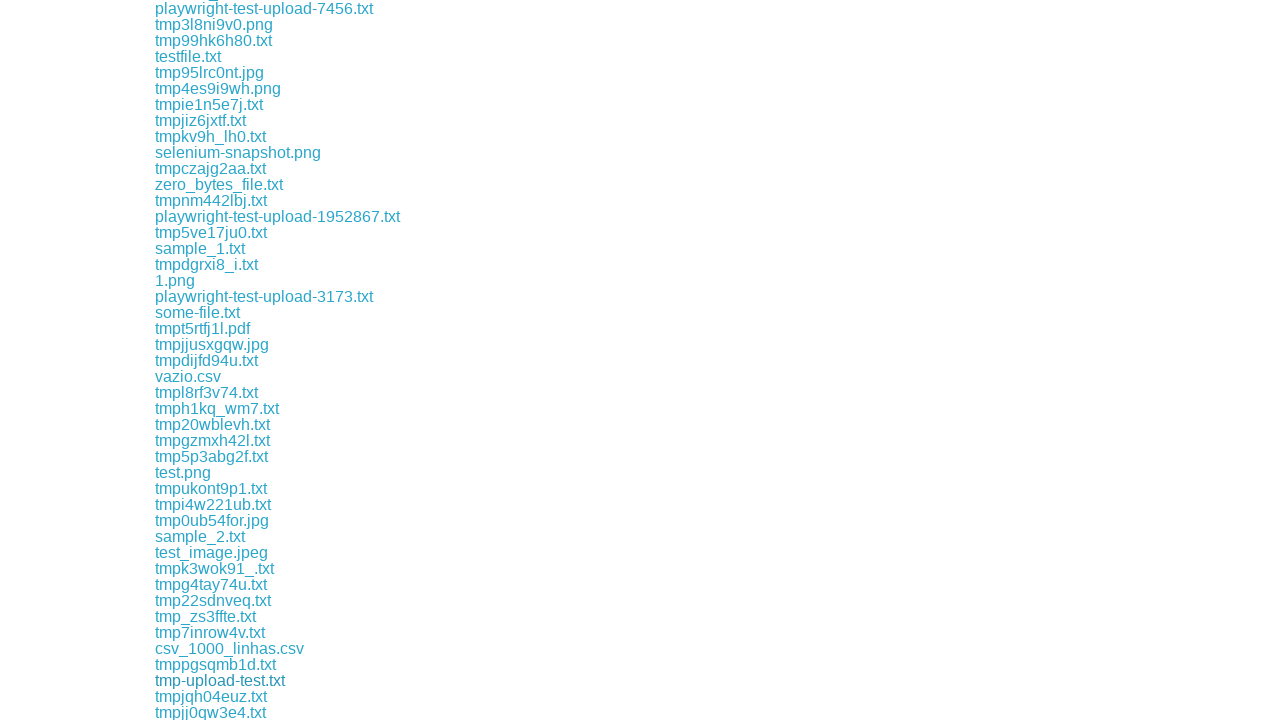

Retrieved href attribute from link
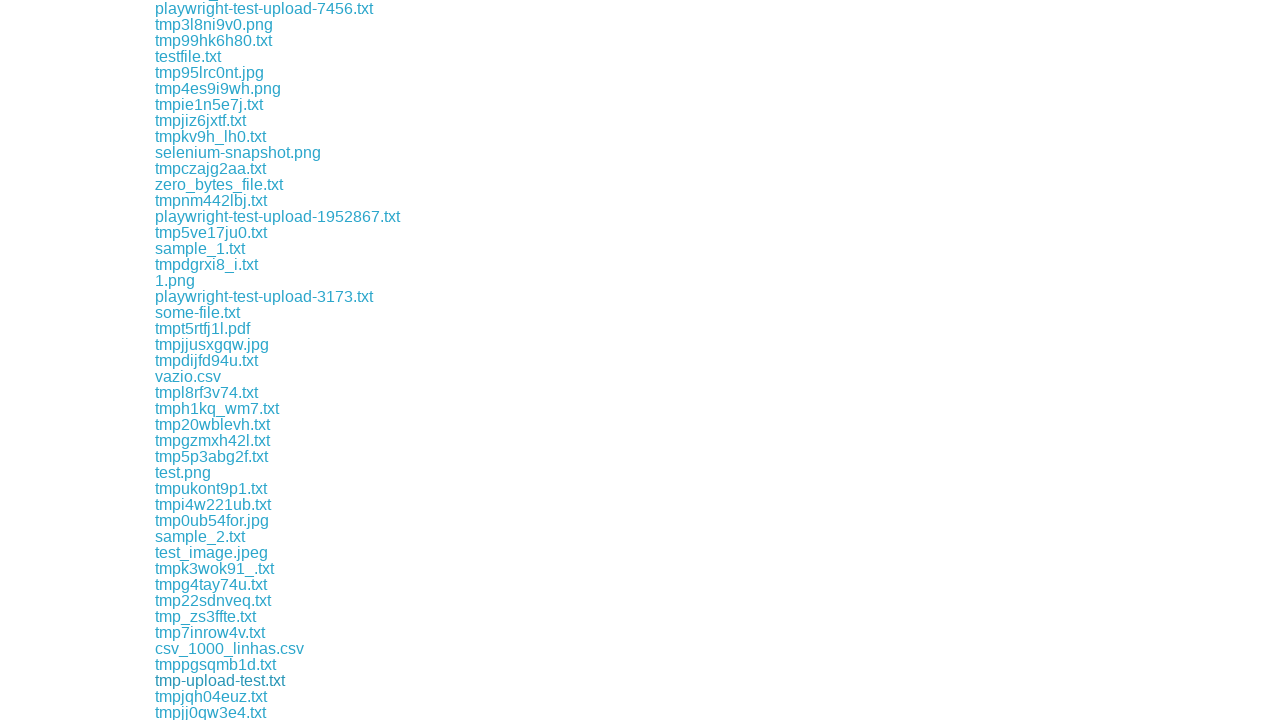

Clicked .txt download link: download/tmpjqh04euz.txt at (211, 696) on a >> nth=121
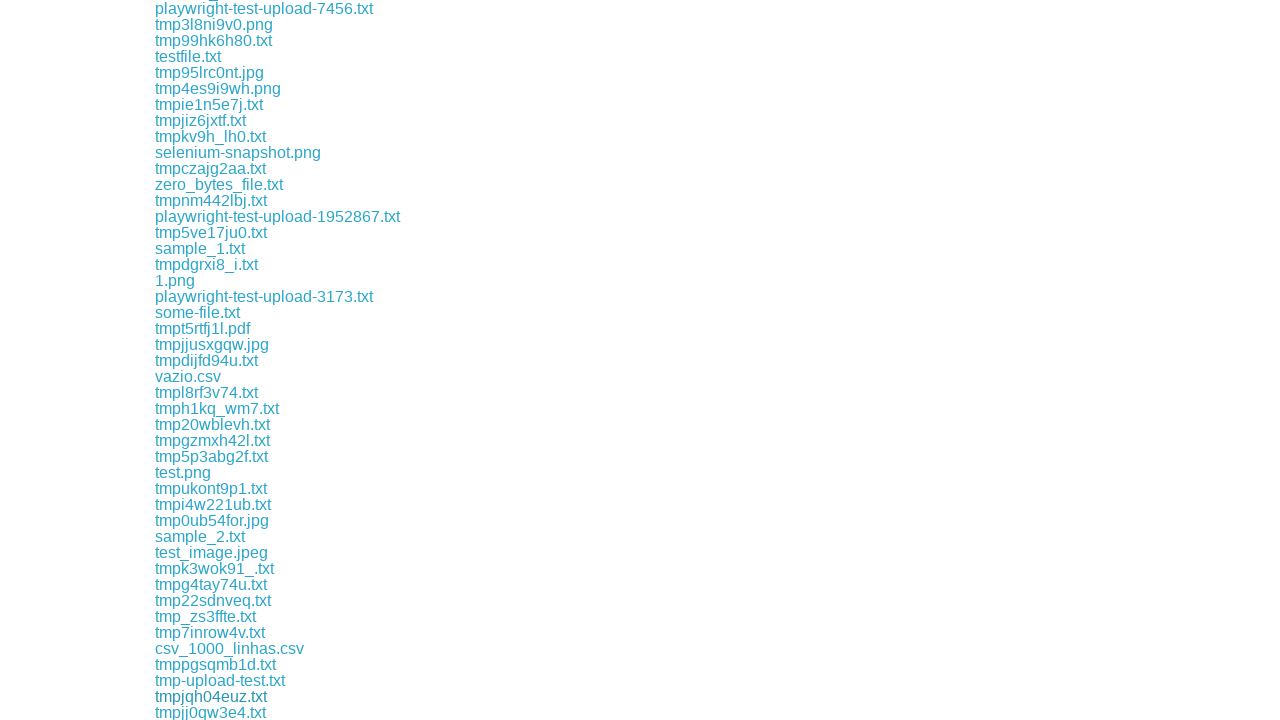

File downloaded: tmpjqh04euz.txt
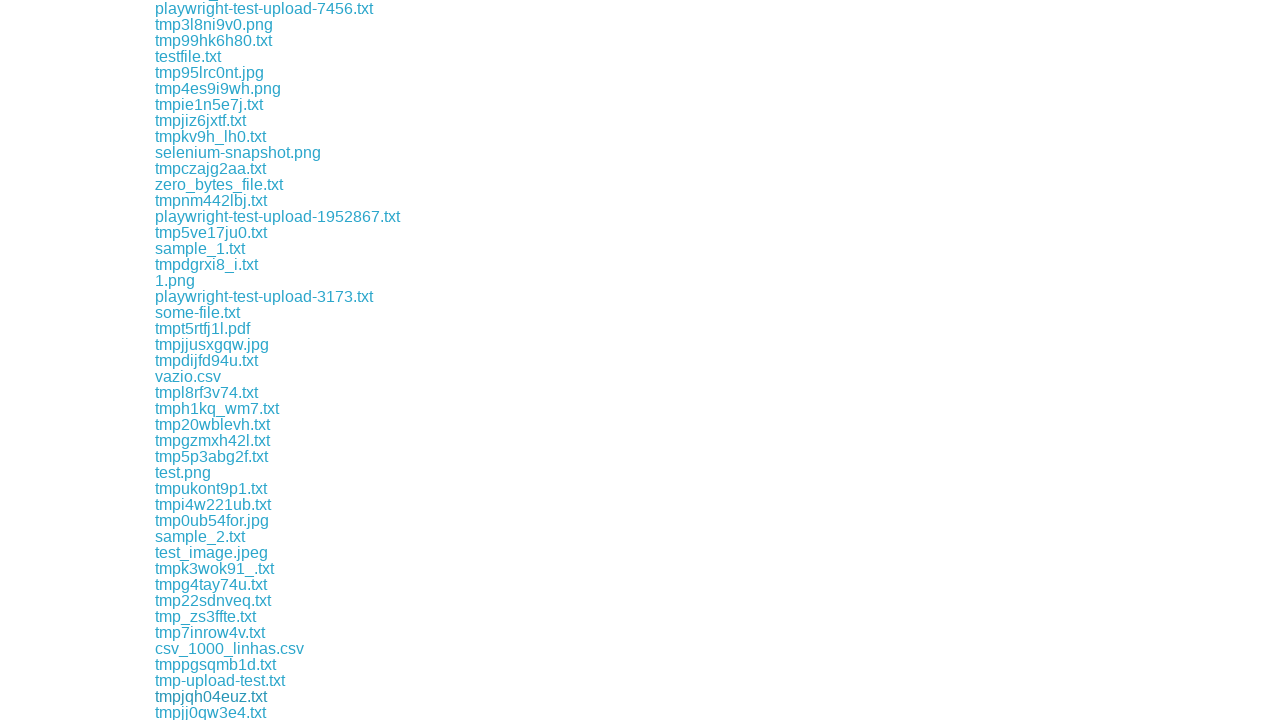

Waited 1 second for download to complete
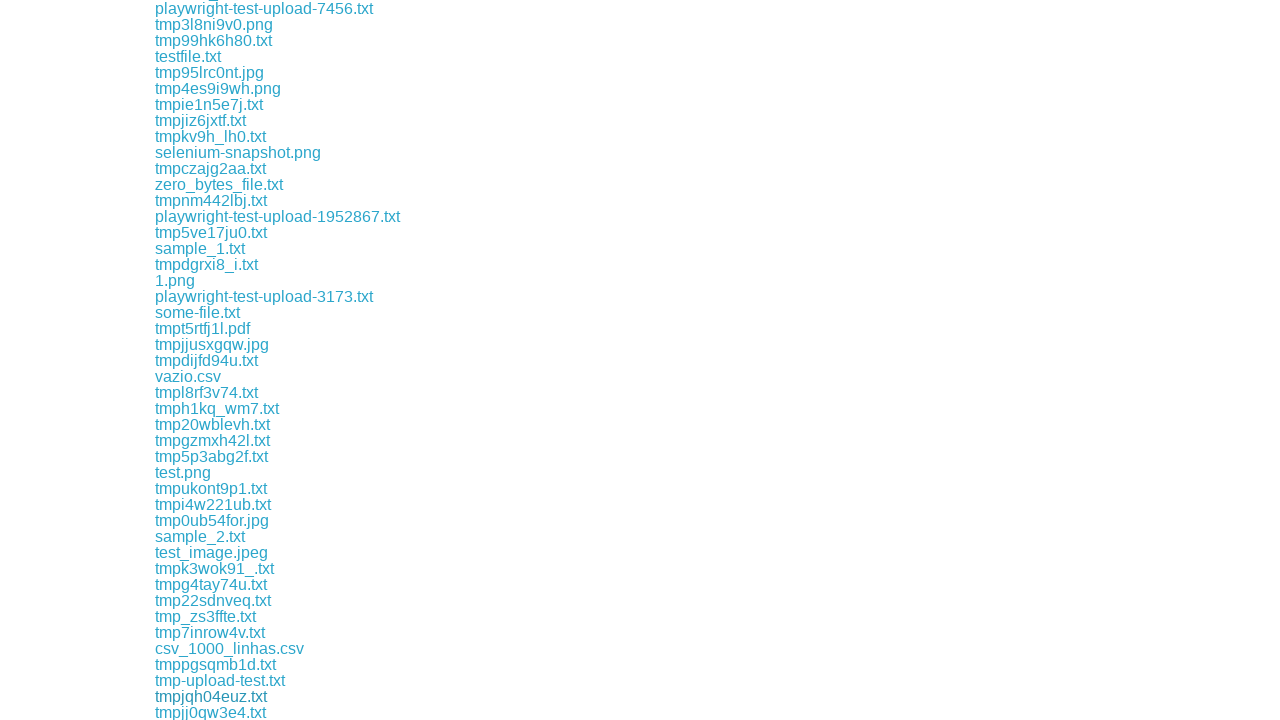

Retrieved href attribute from link
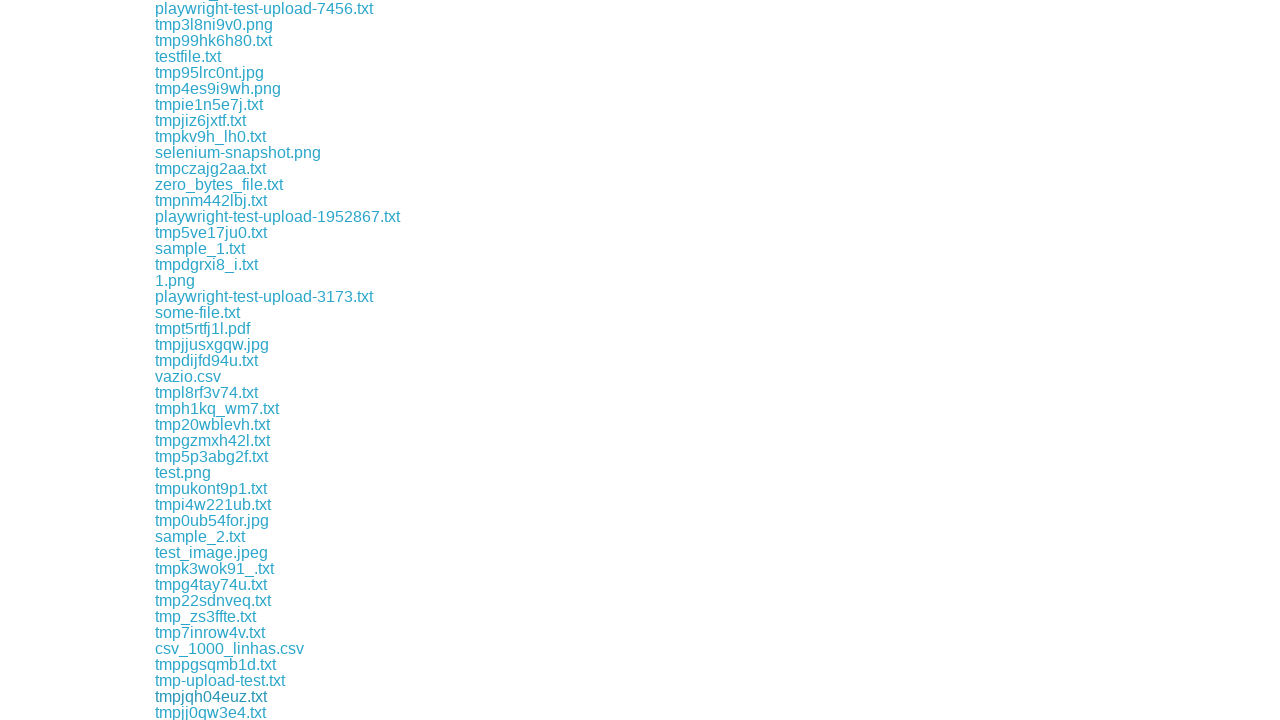

Clicked .txt download link: download/tmpjj0qw3e4.txt at (210, 712) on a >> nth=122
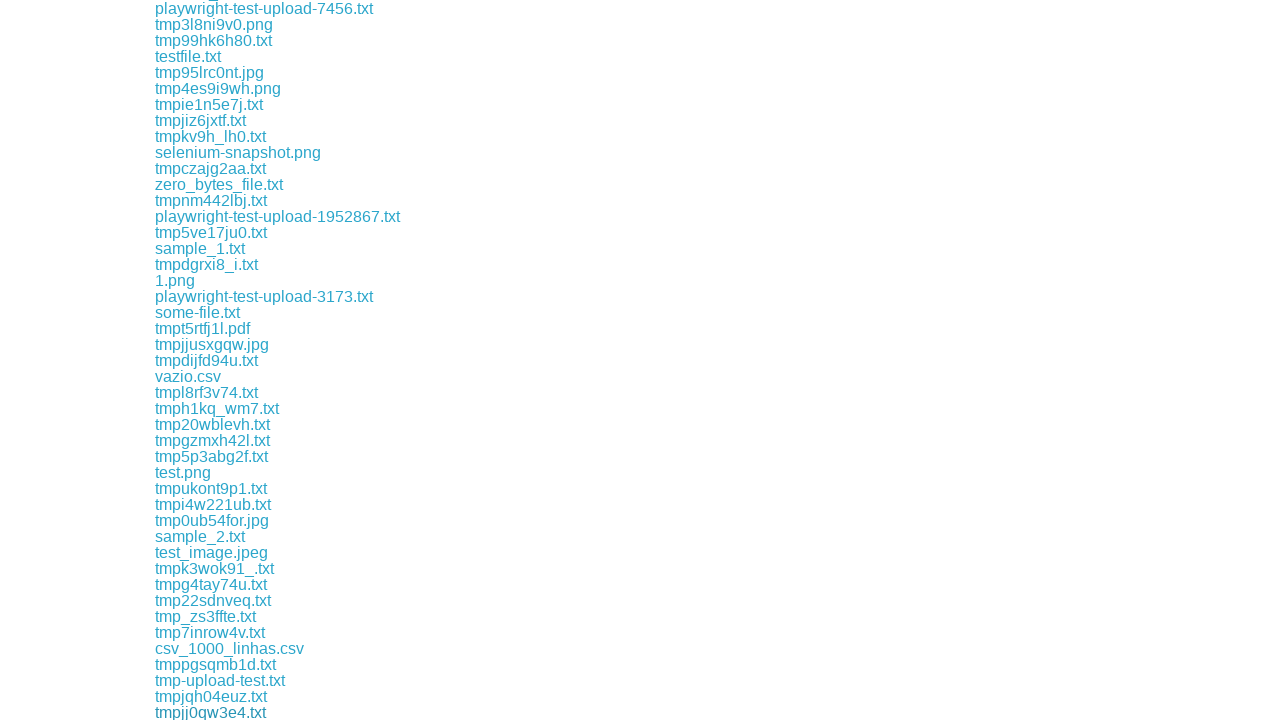

File downloaded: tmpjj0qw3e4.txt
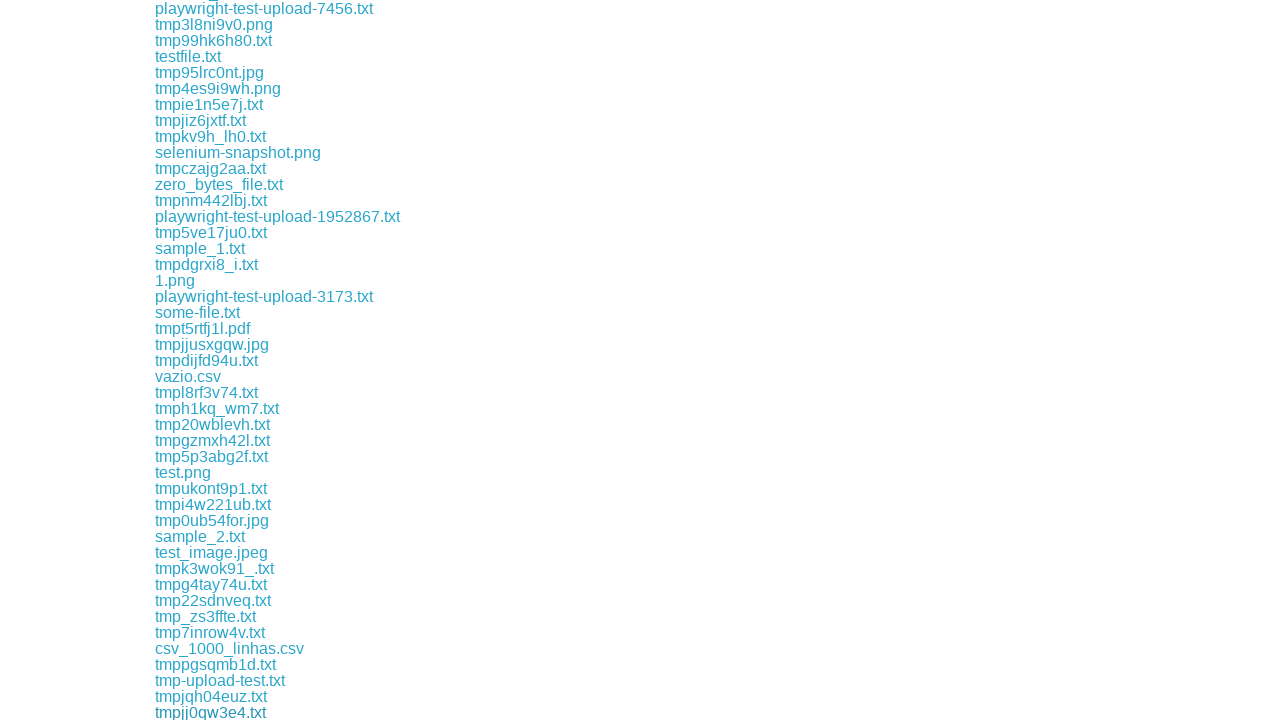

Waited 1 second for download to complete
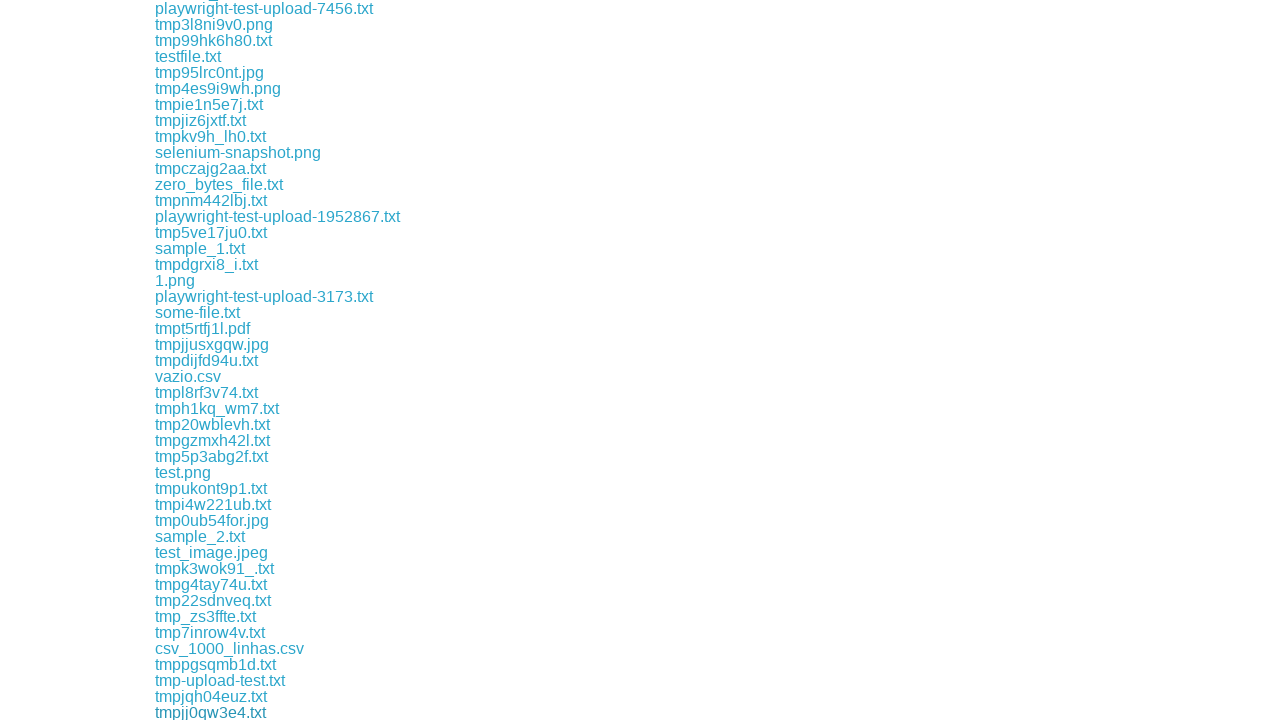

Retrieved href attribute from link
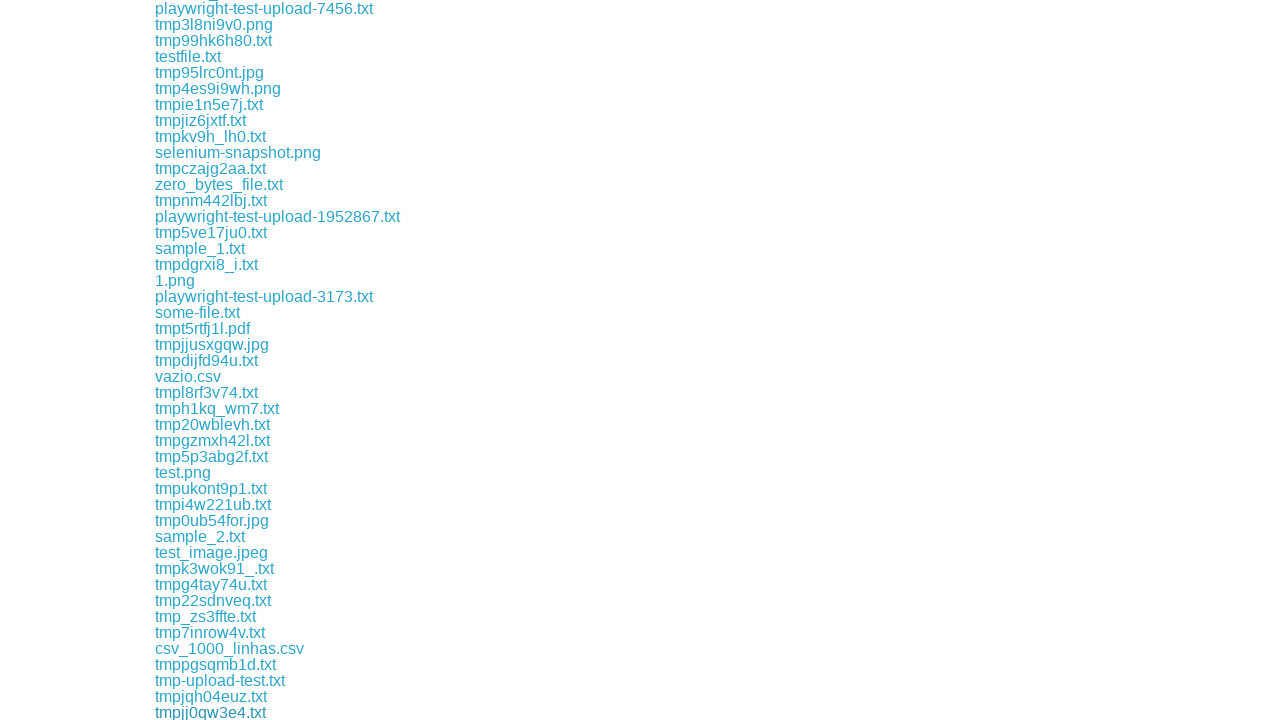

Retrieved href attribute from link
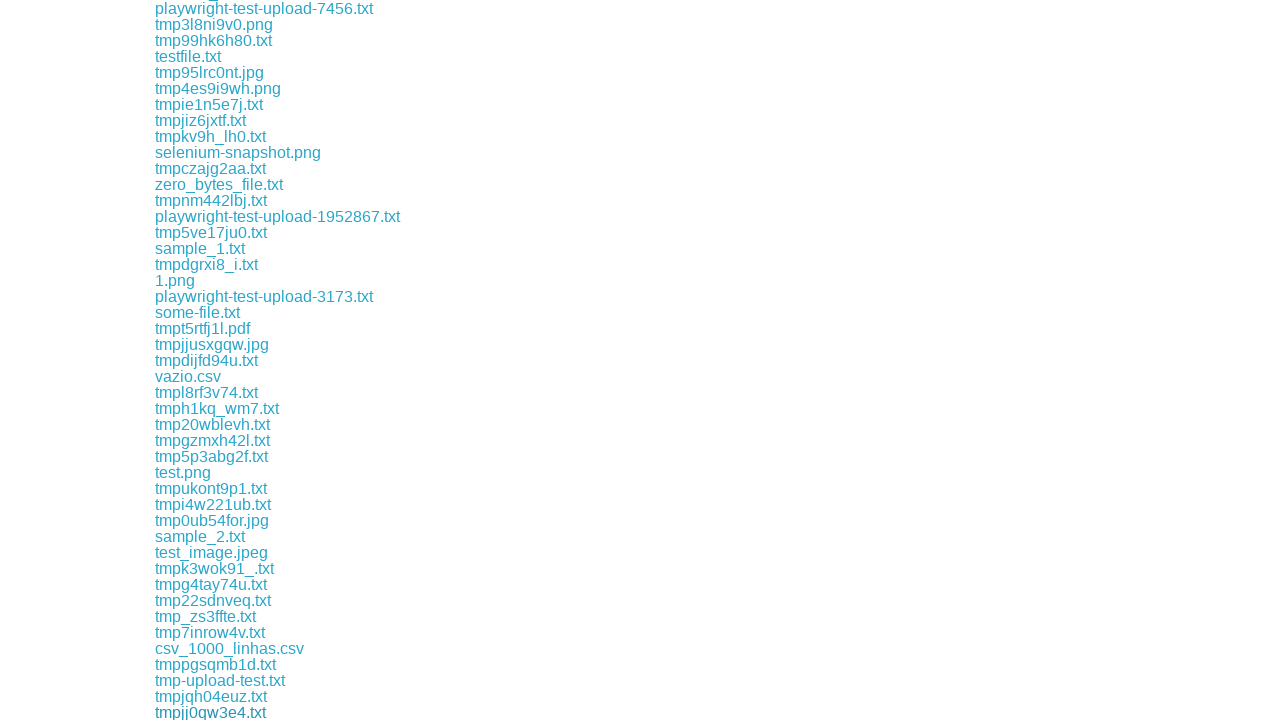

Retrieved href attribute from link
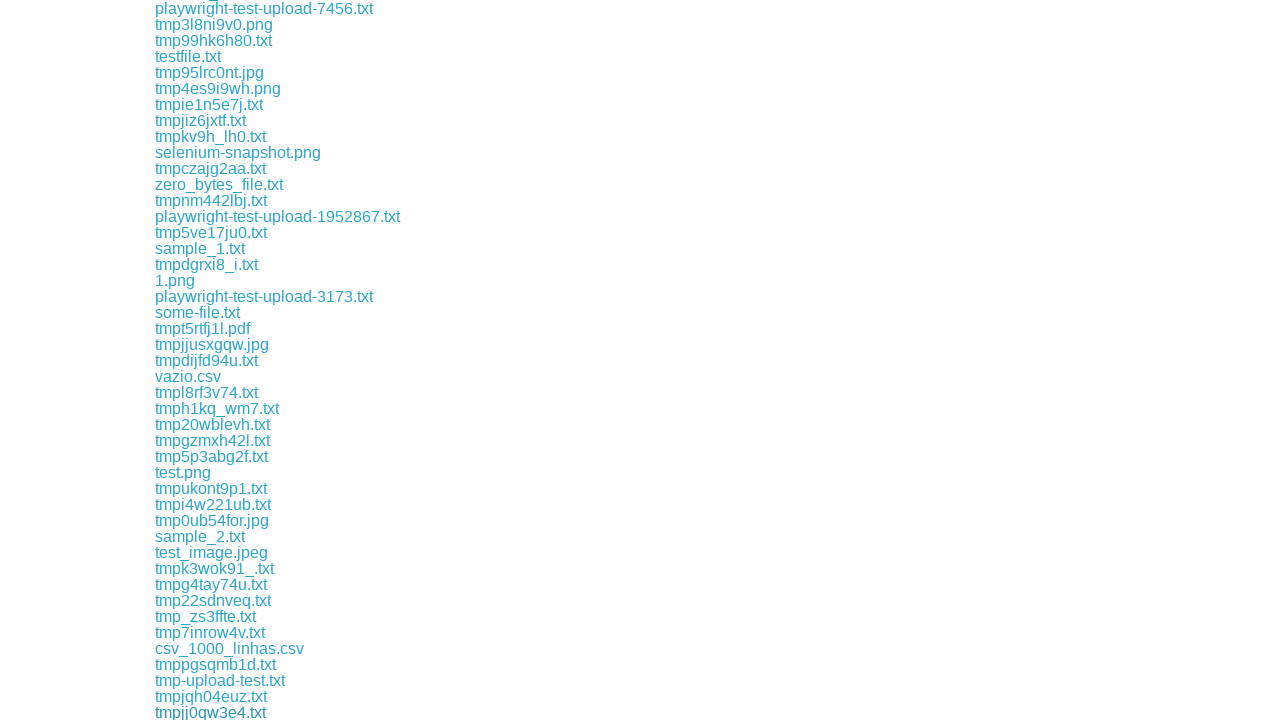

Clicked .txt download link: download/some_file.txt at (200, 360) on a >> nth=125
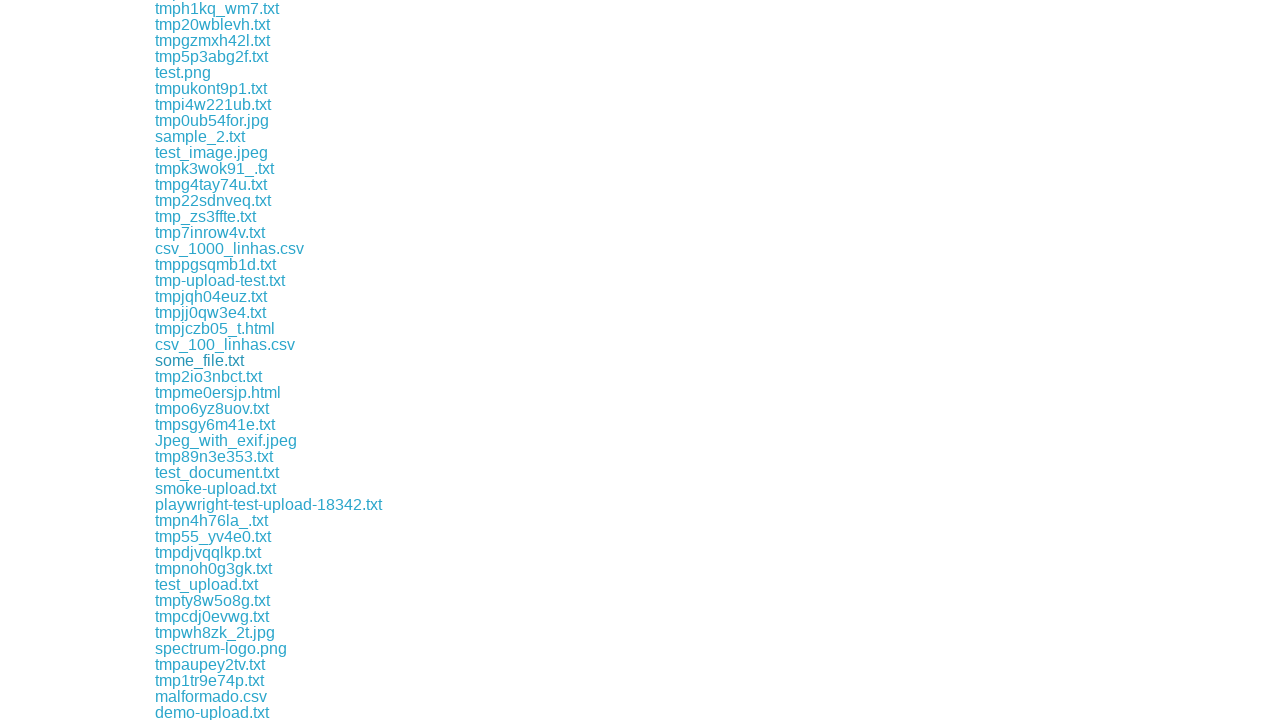

File downloaded: some_file.txt
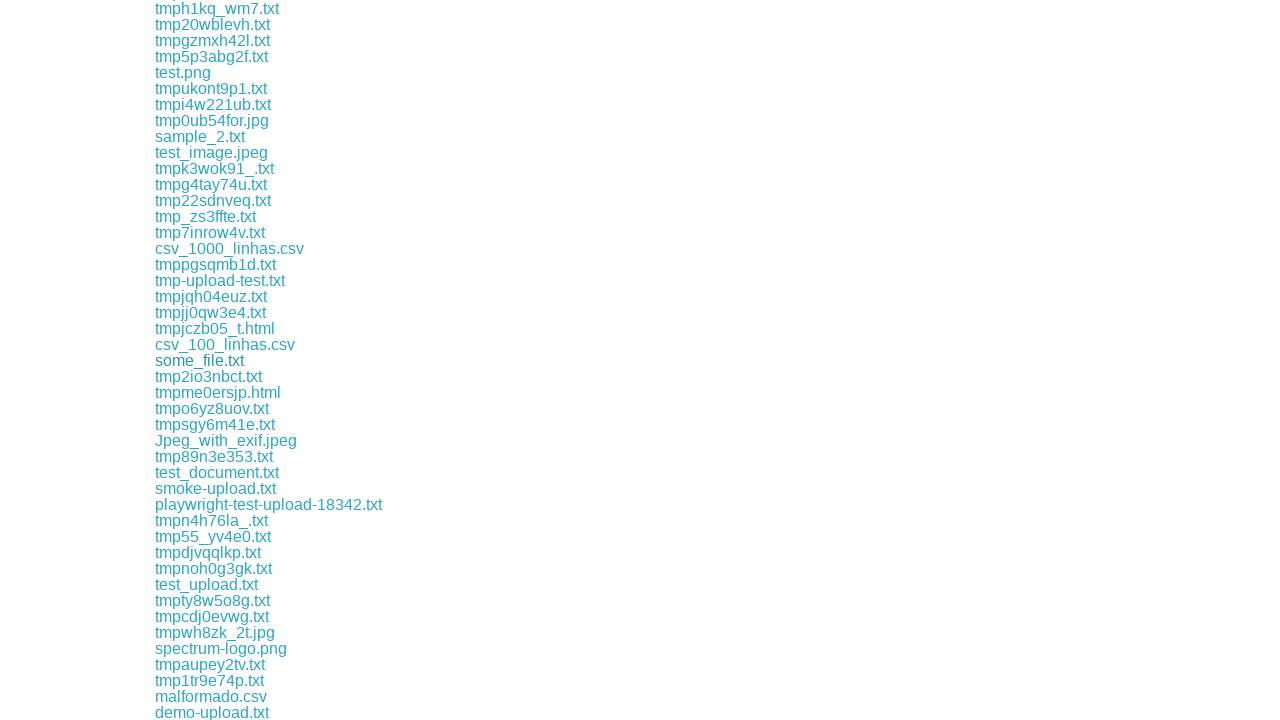

Waited 1 second for download to complete
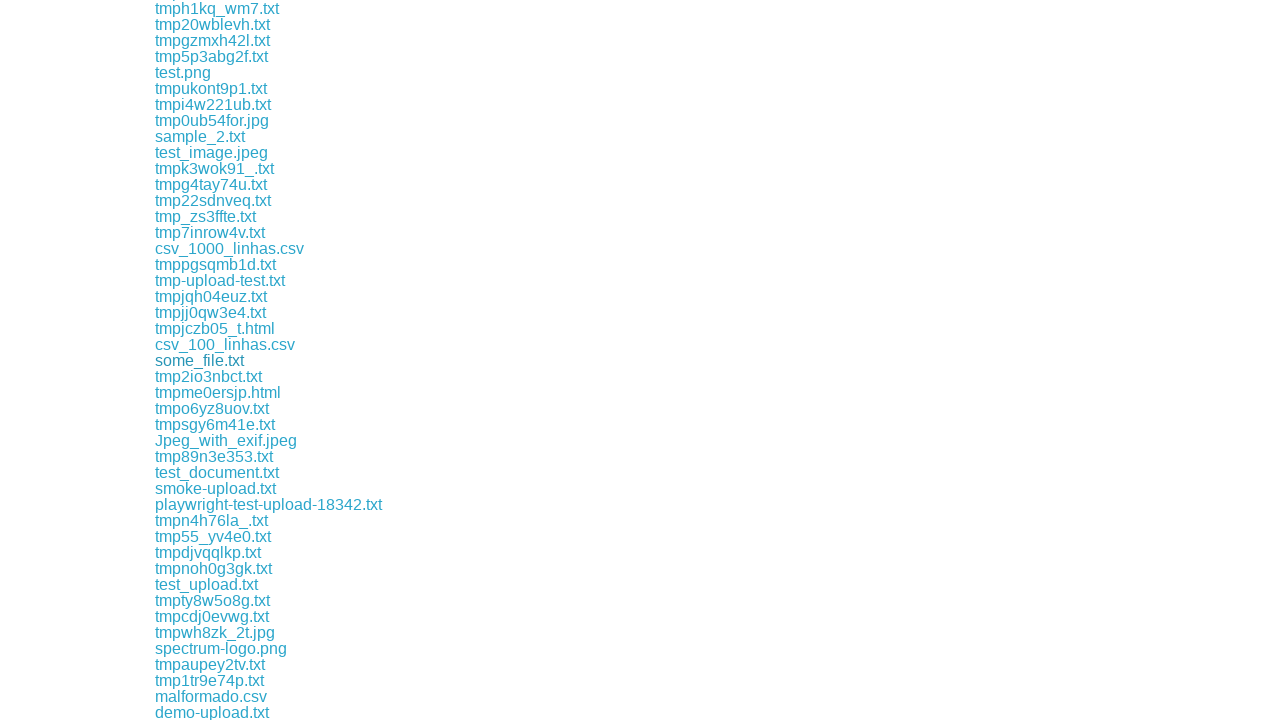

Retrieved href attribute from link
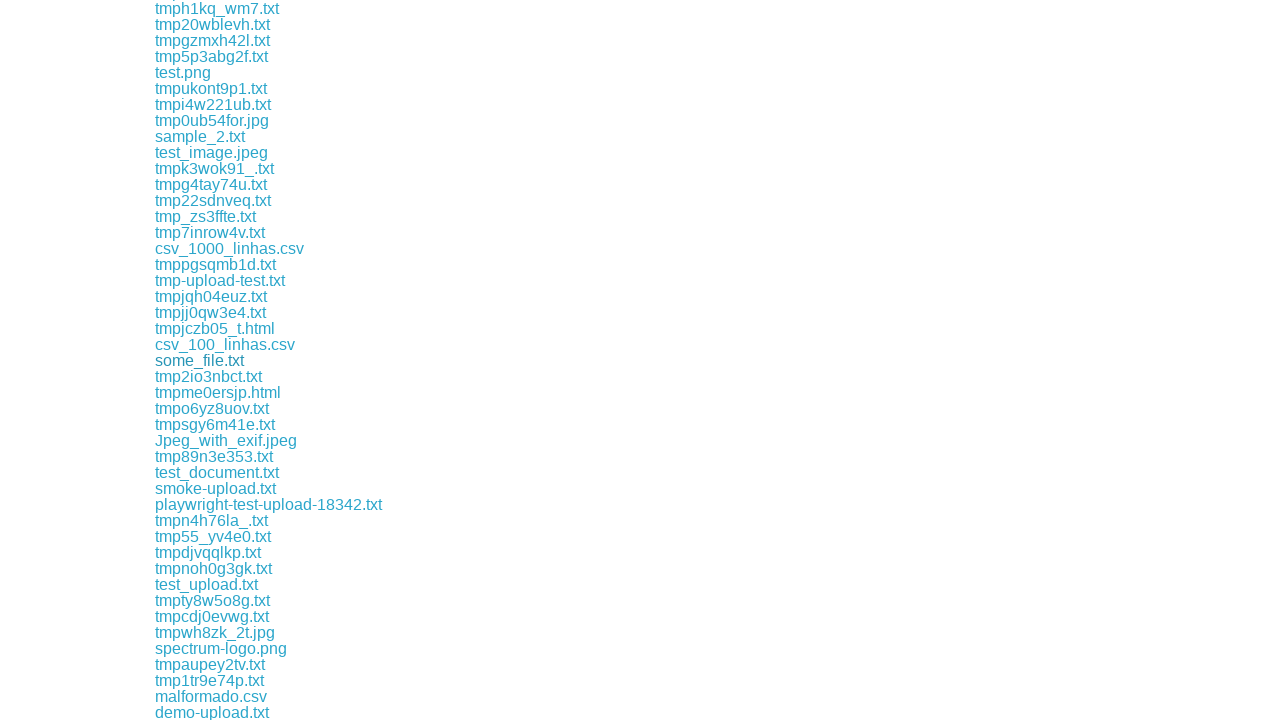

Clicked .txt download link: download/tmp2io3nbct.txt at (208, 376) on a >> nth=126
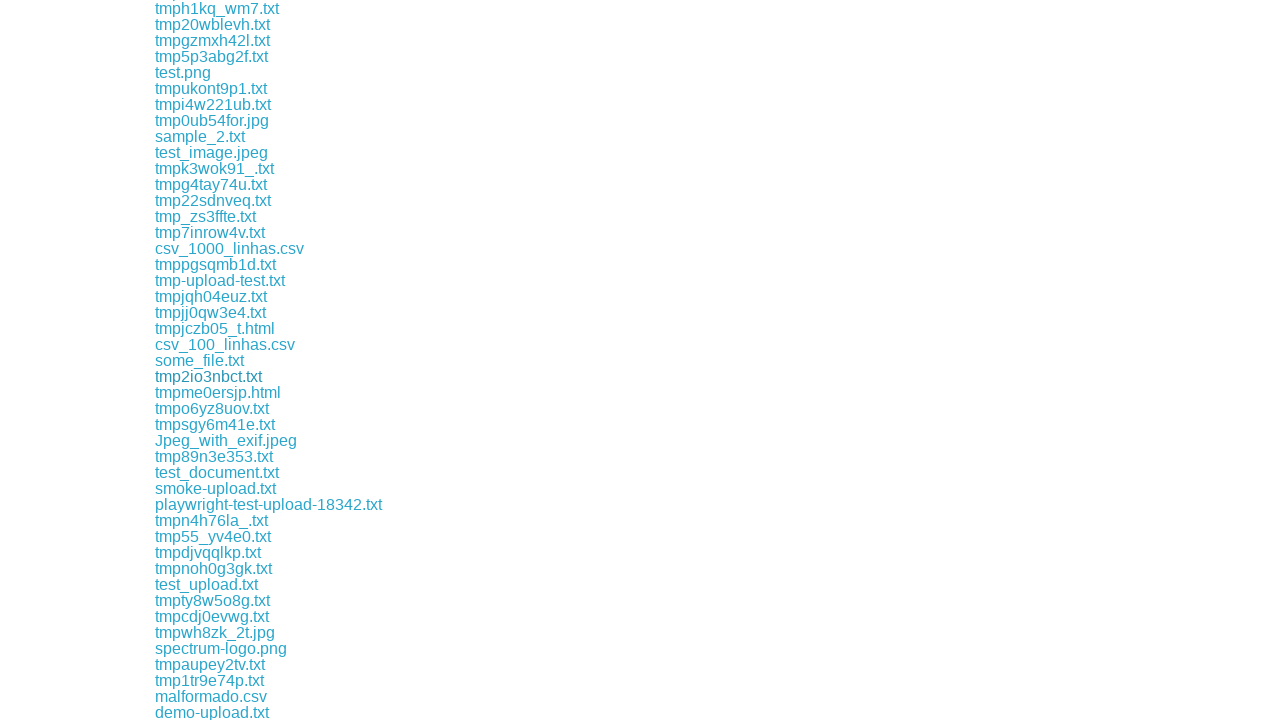

File downloaded: tmp2io3nbct.txt
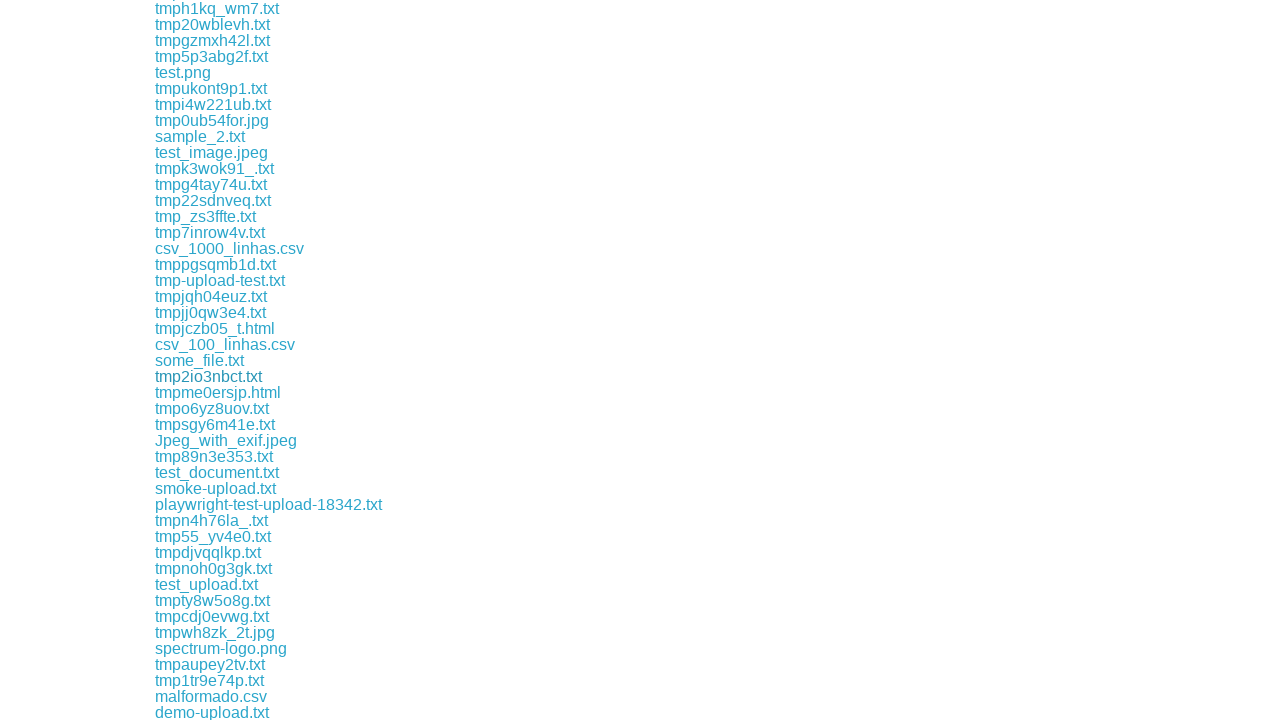

Waited 1 second for download to complete
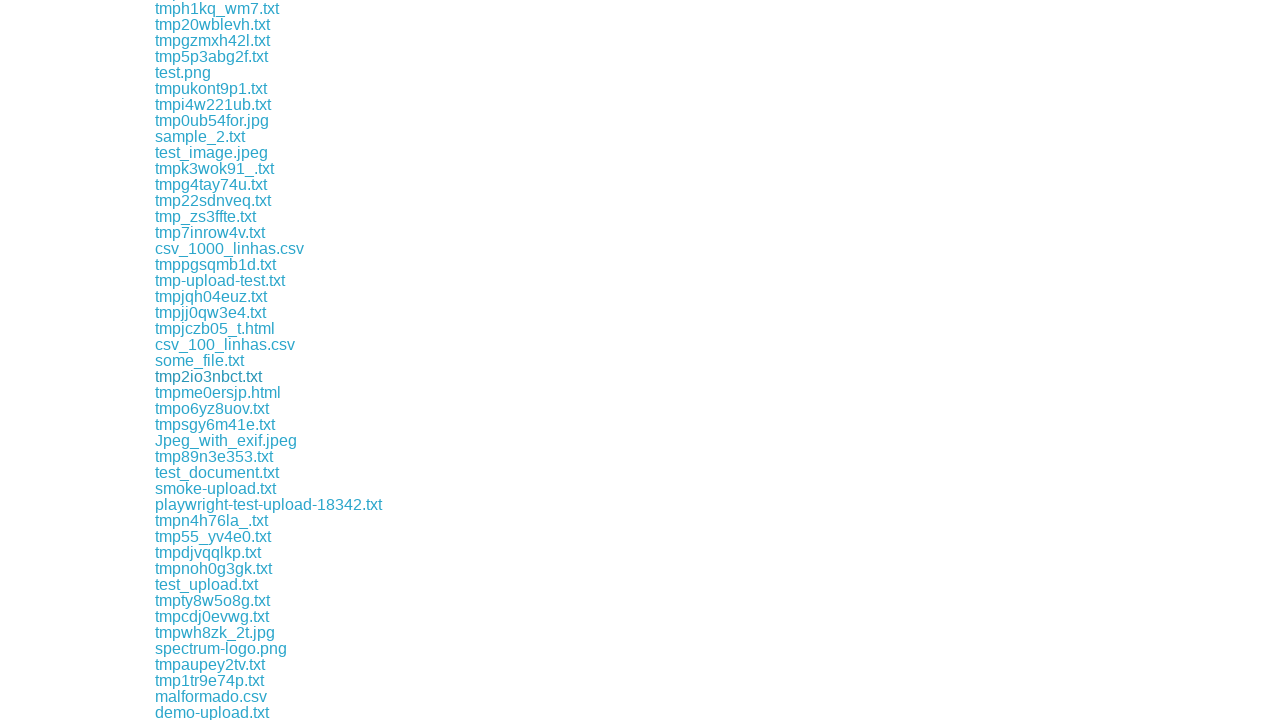

Retrieved href attribute from link
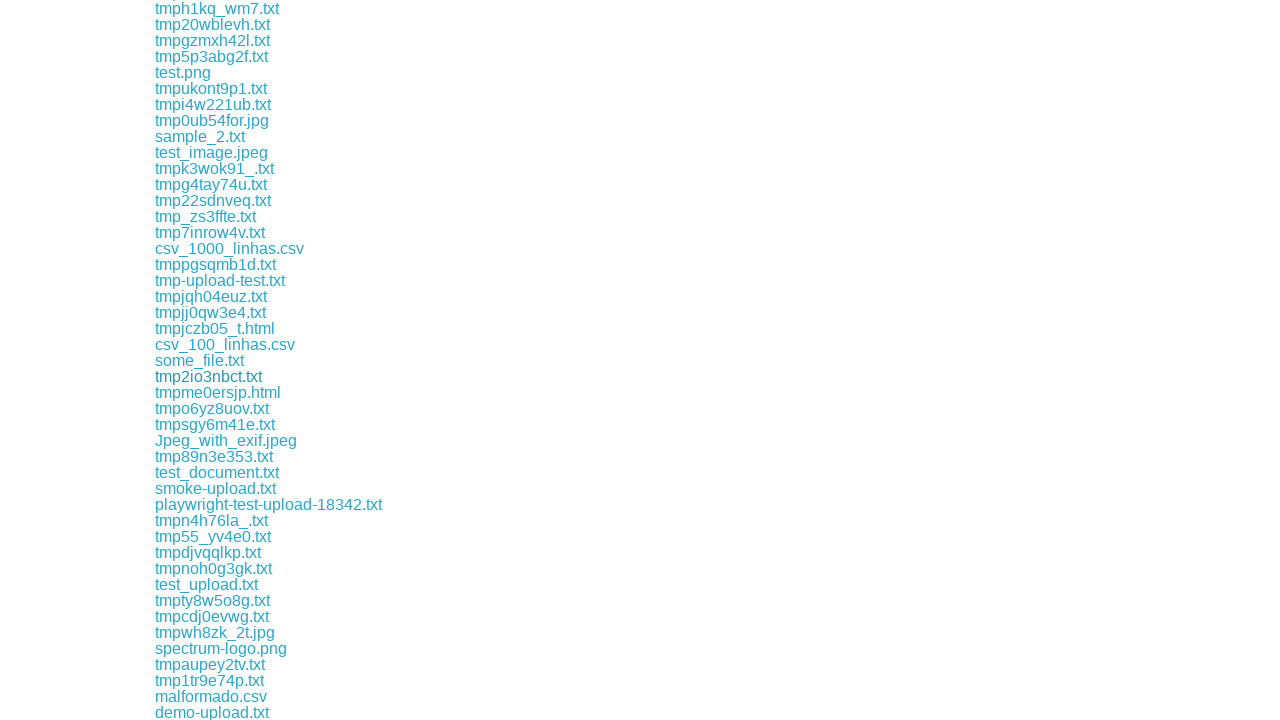

Retrieved href attribute from link
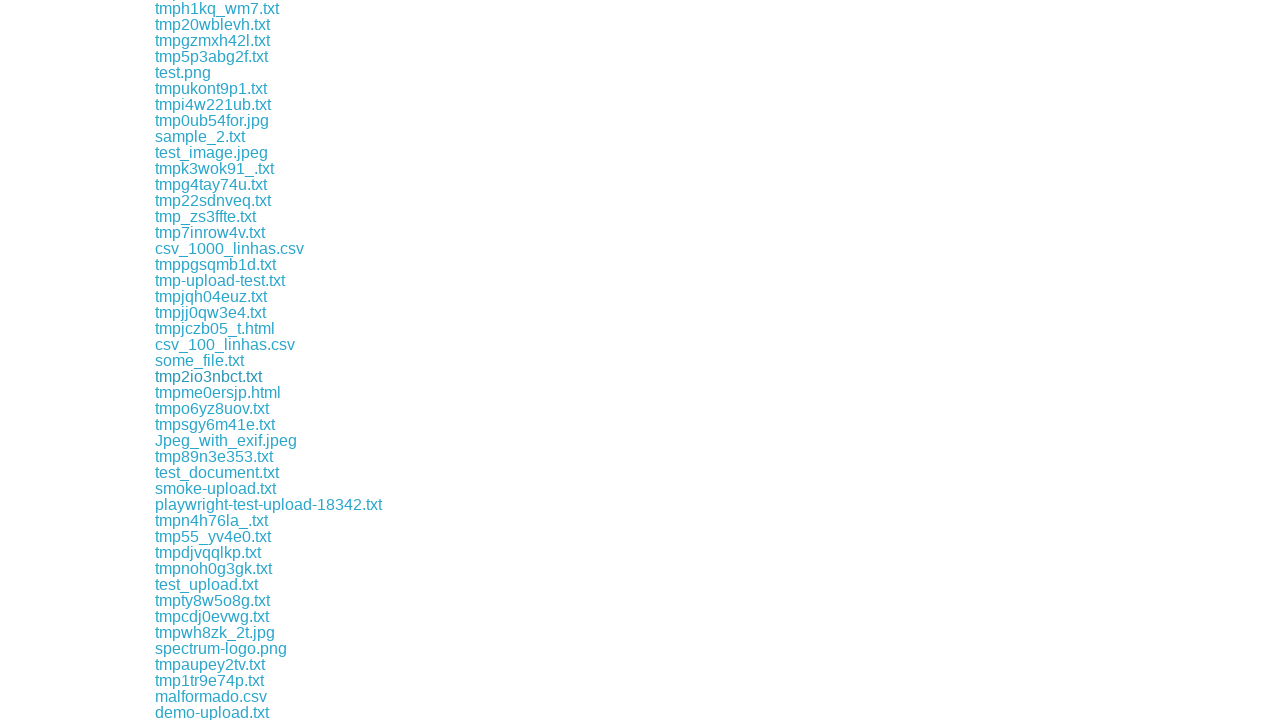

Clicked .txt download link: download/tmpo6yz8uov.txt at (212, 408) on a >> nth=128
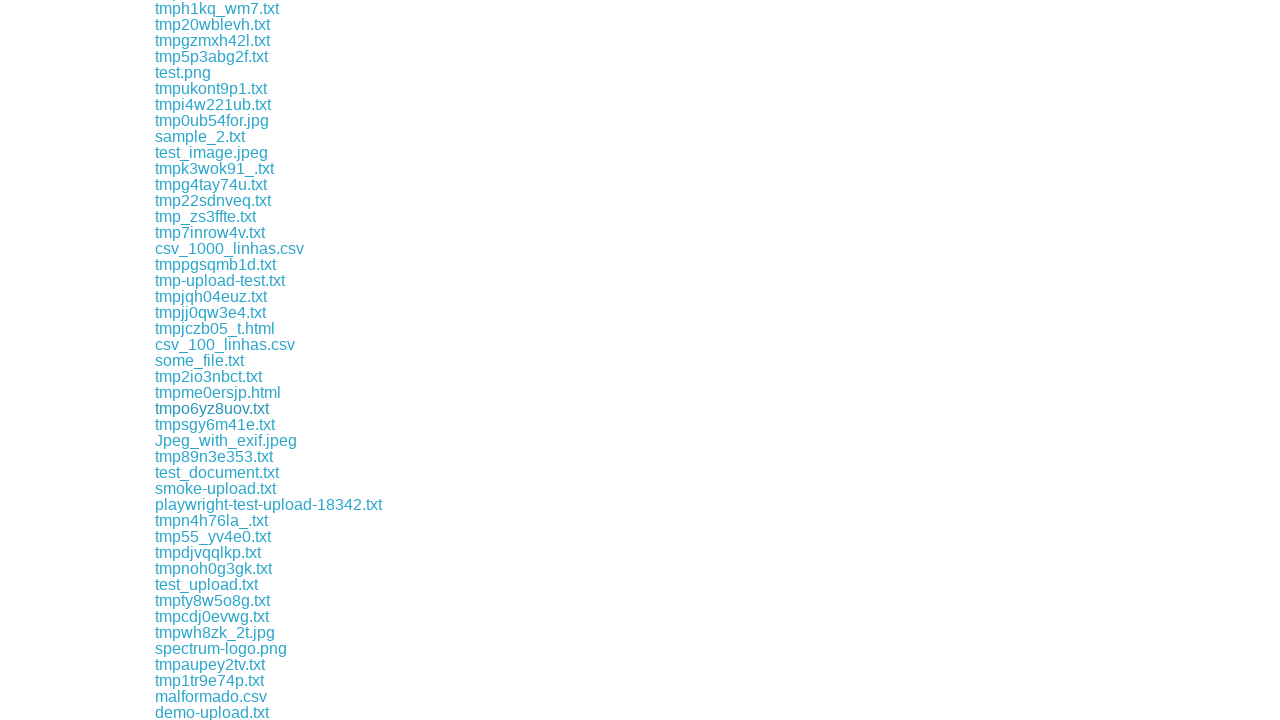

File downloaded: tmpo6yz8uov.txt
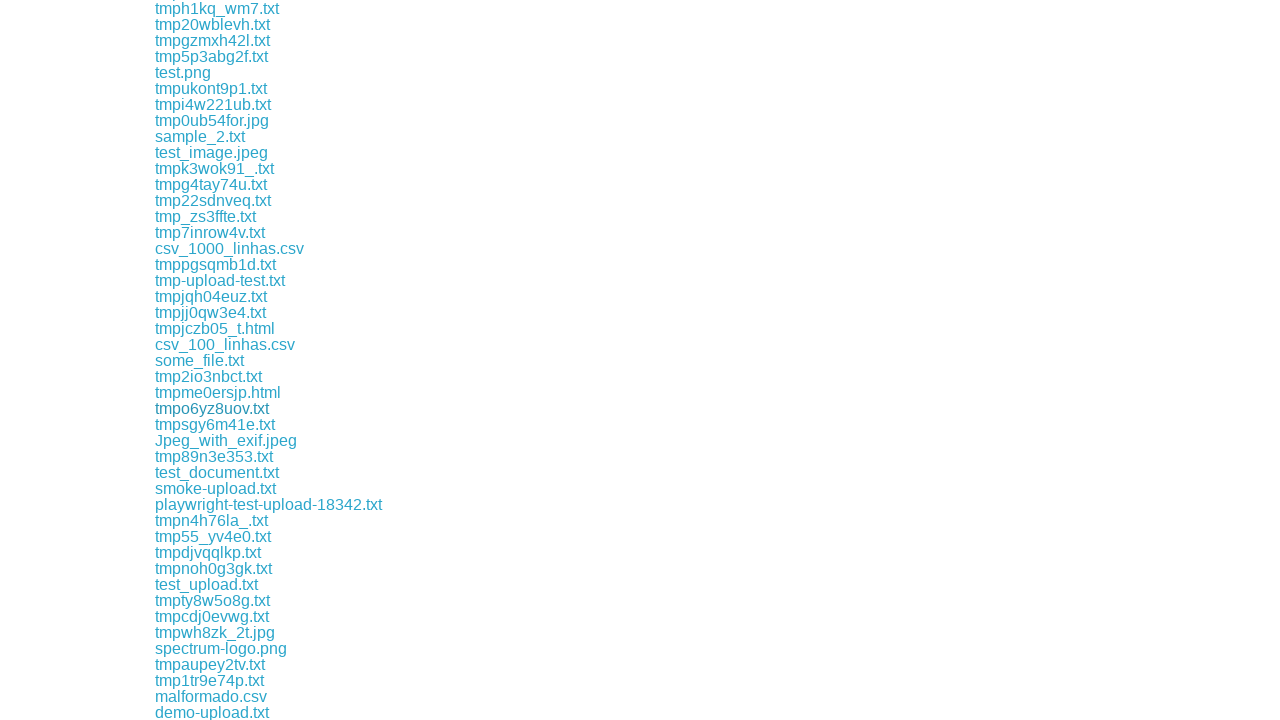

Waited 1 second for download to complete
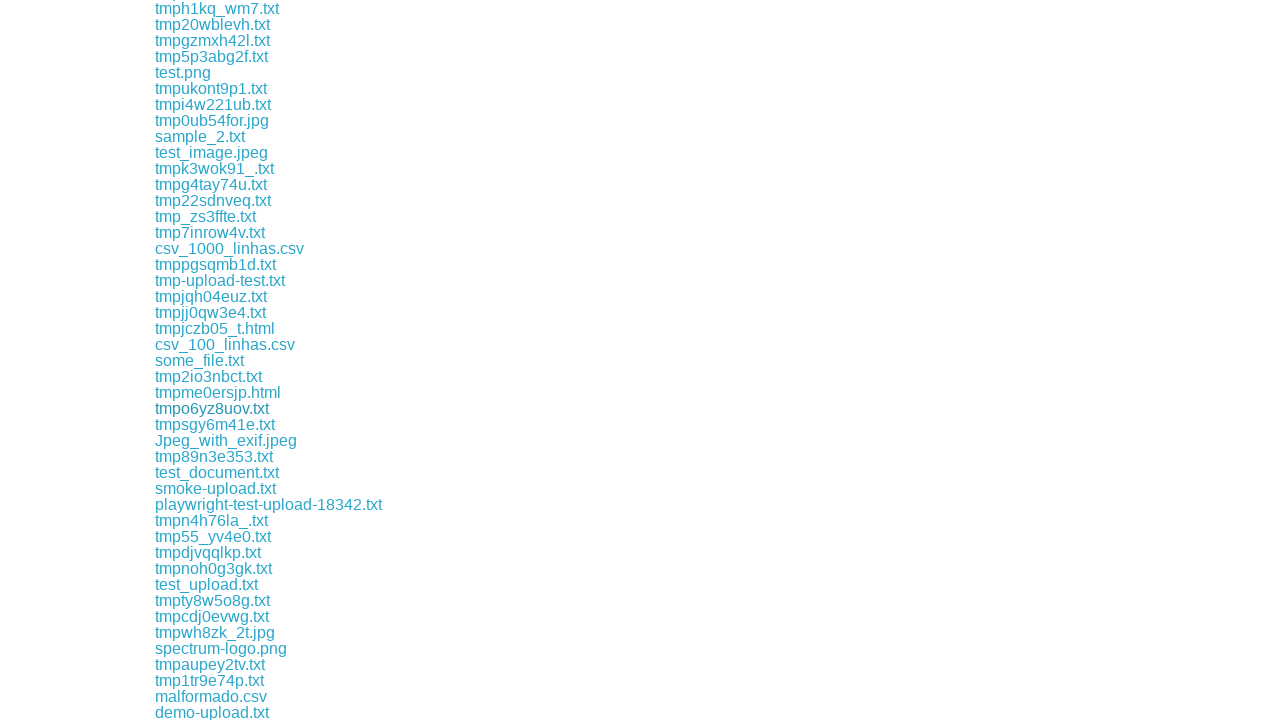

Retrieved href attribute from link
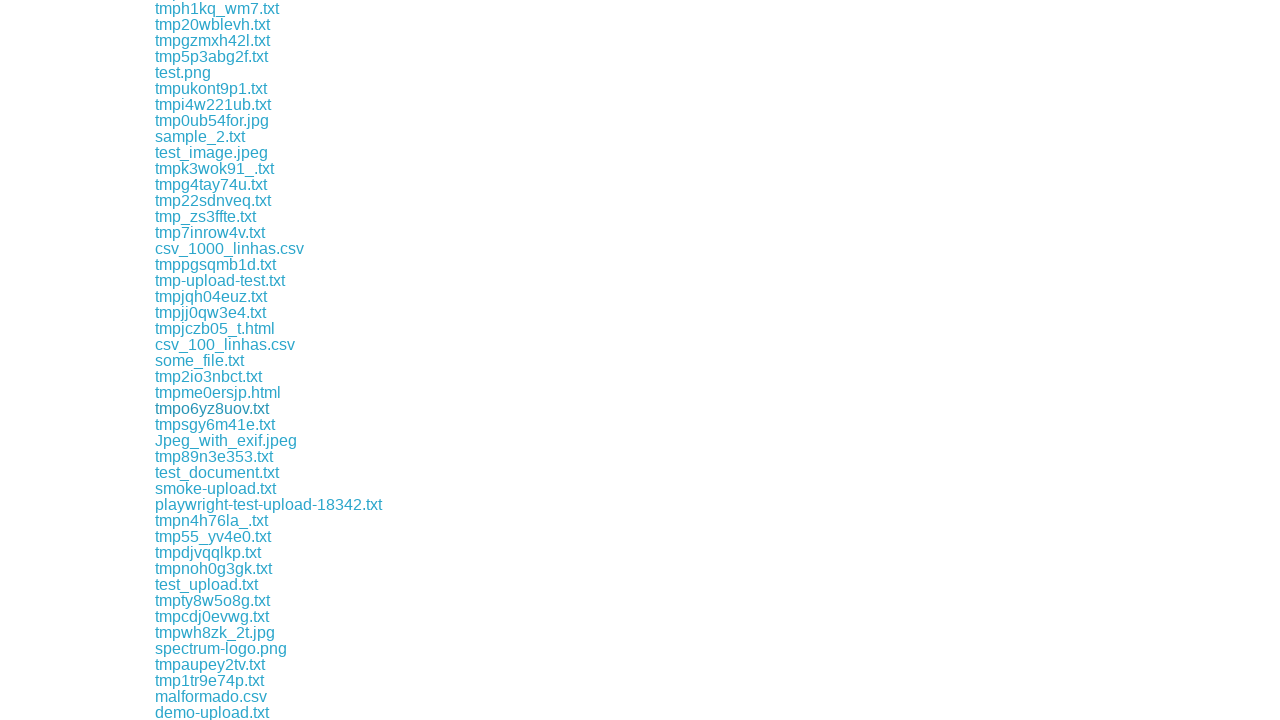

Clicked .txt download link: download/tmpsgy6m41e.txt at (215, 424) on a >> nth=129
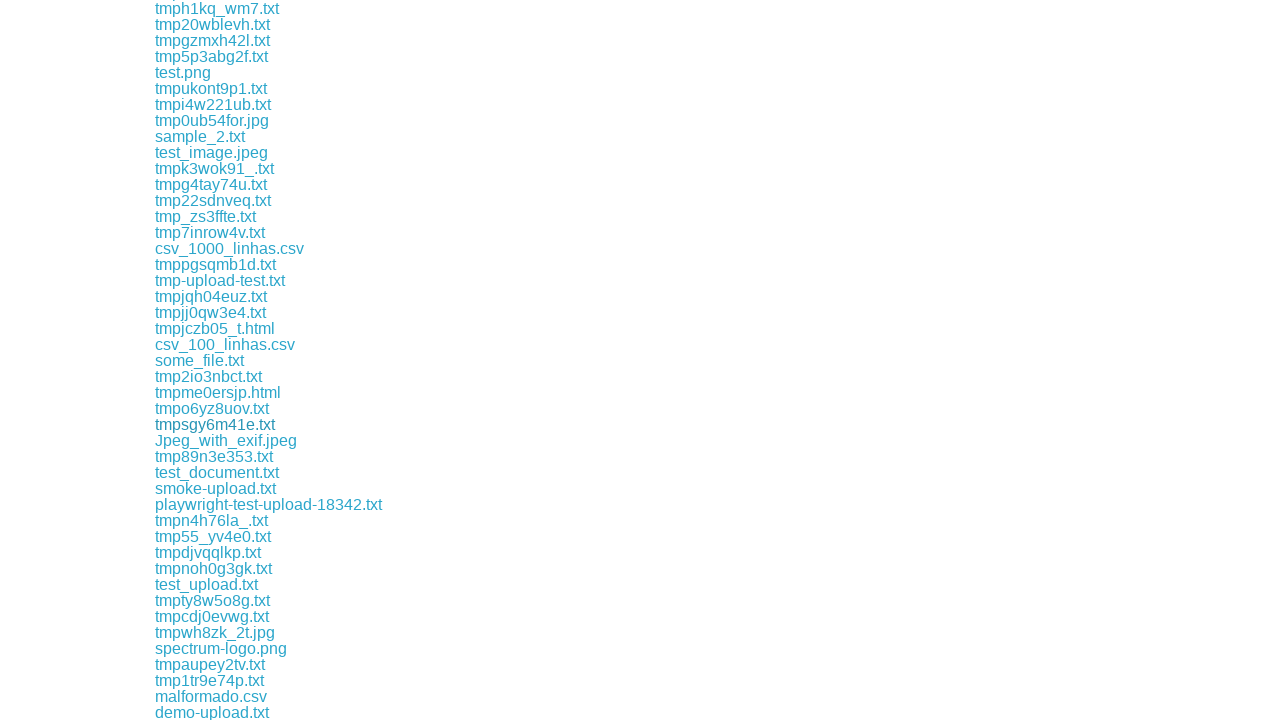

File downloaded: tmpsgy6m41e.txt
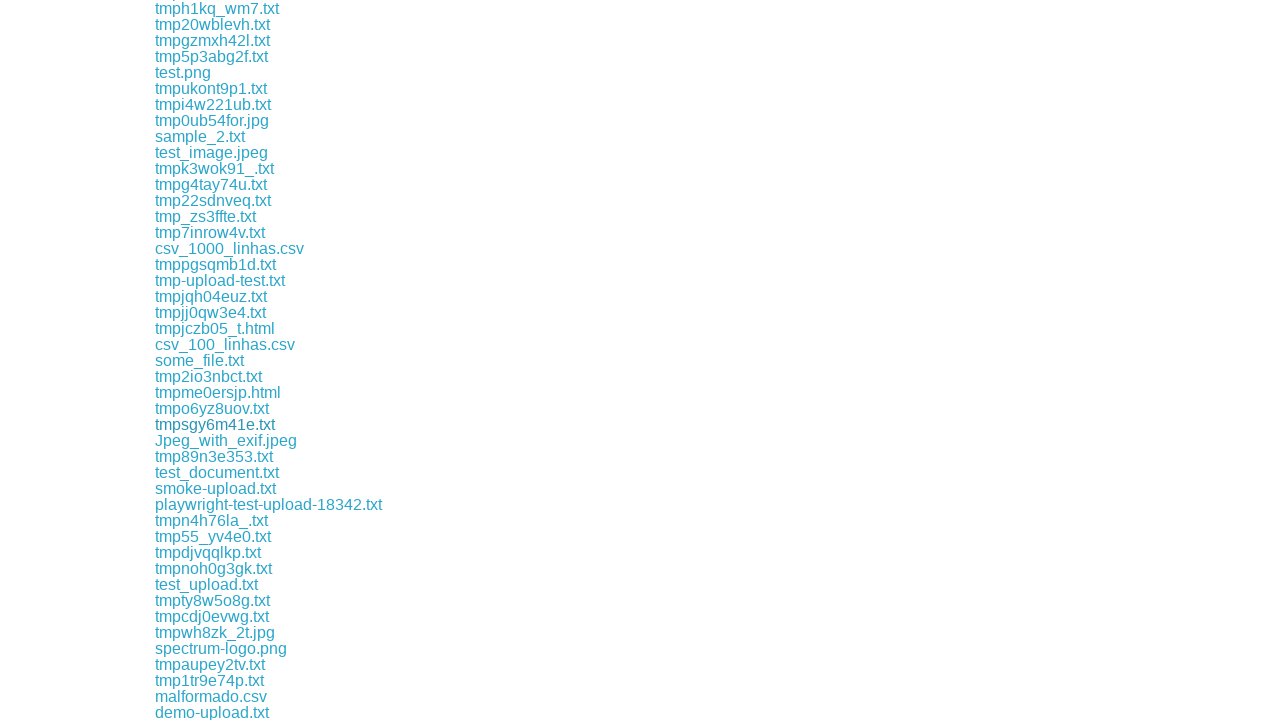

Waited 1 second for download to complete
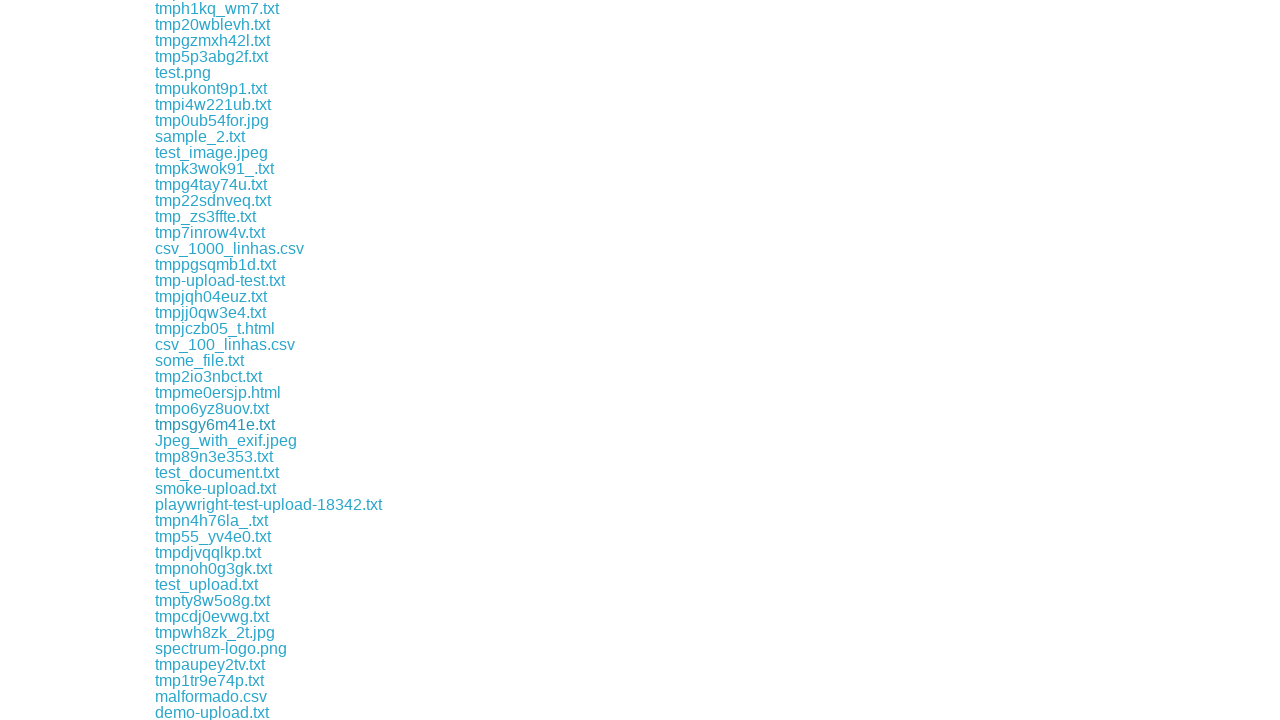

Retrieved href attribute from link
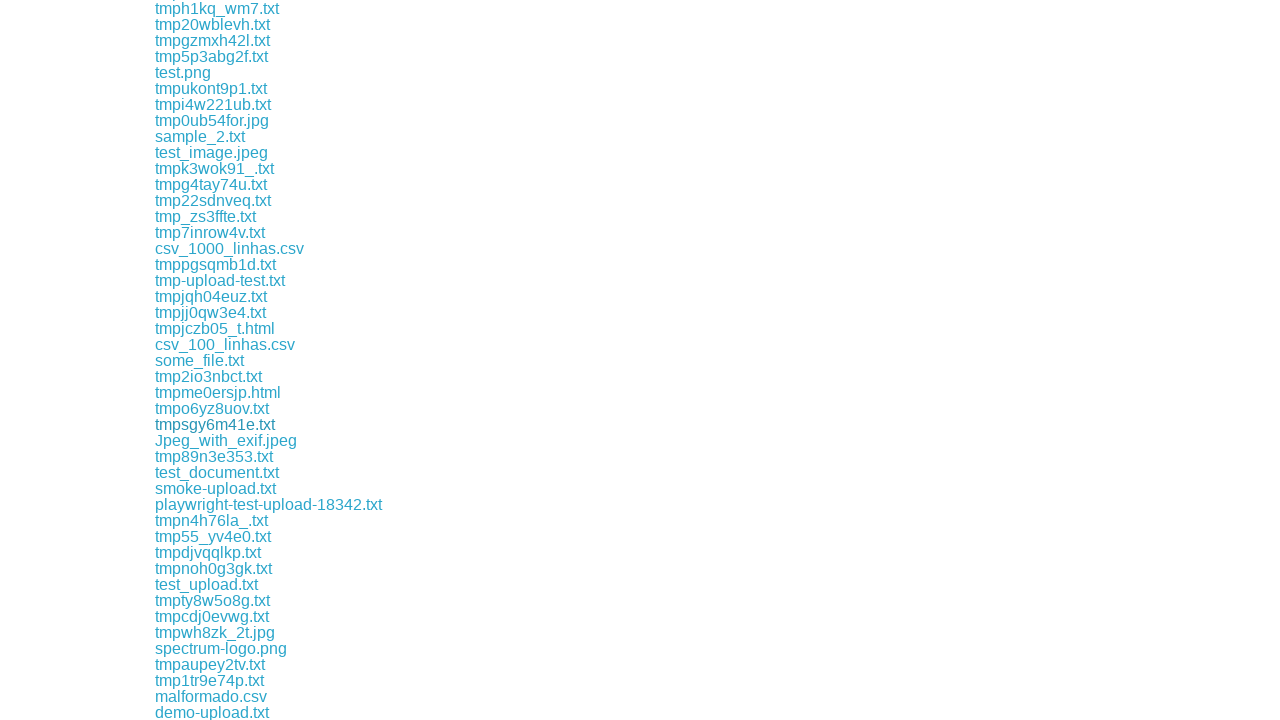

Retrieved href attribute from link
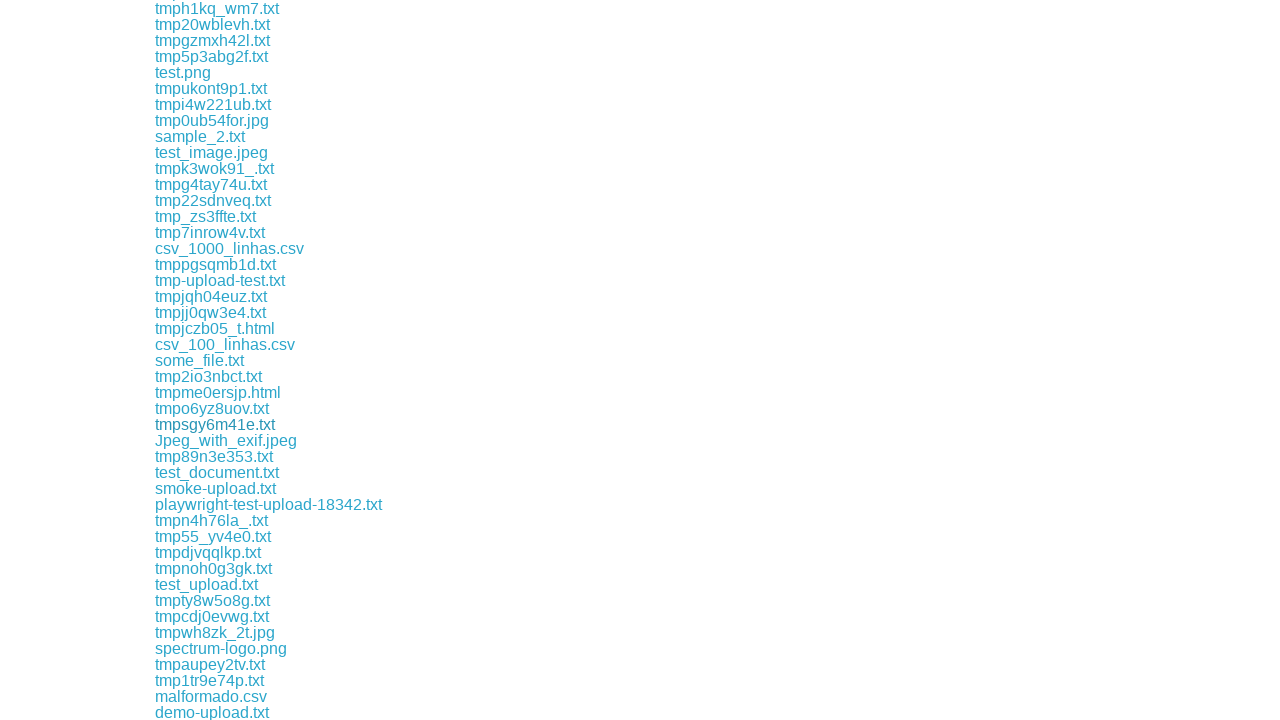

Clicked .txt download link: download/tmp89n3e353.txt at (214, 456) on a >> nth=131
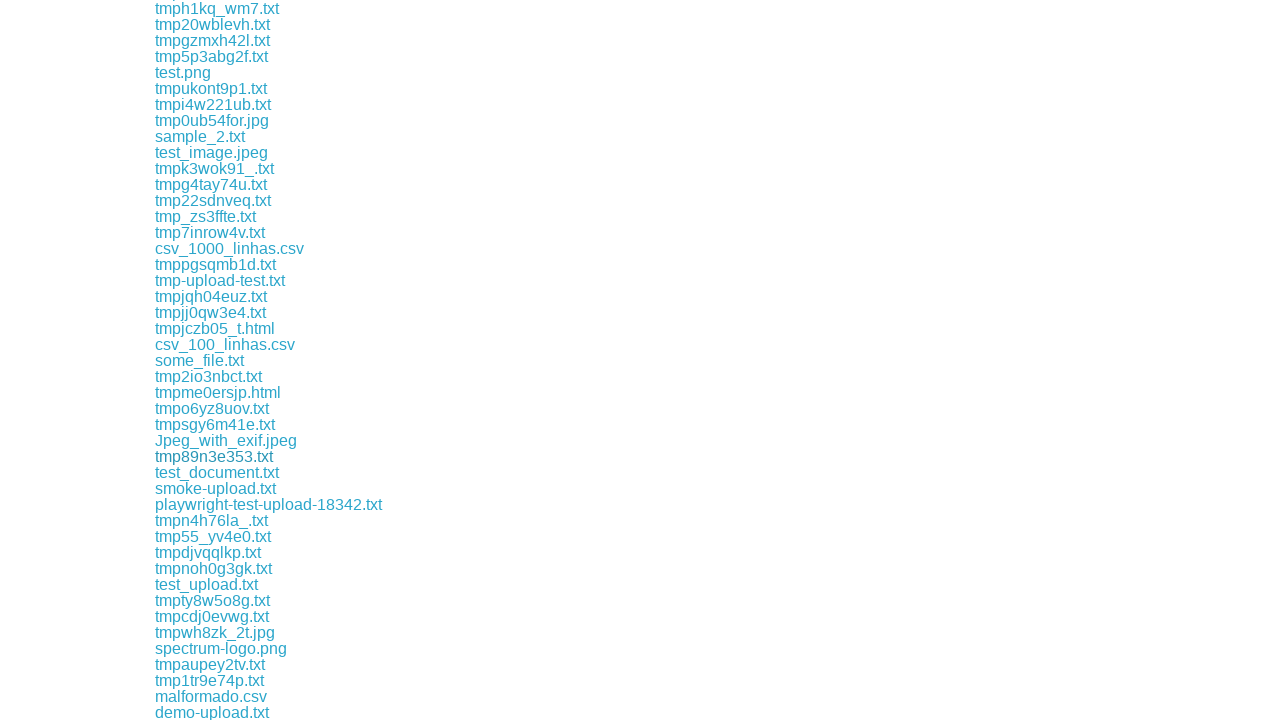

File downloaded: tmp89n3e353.txt
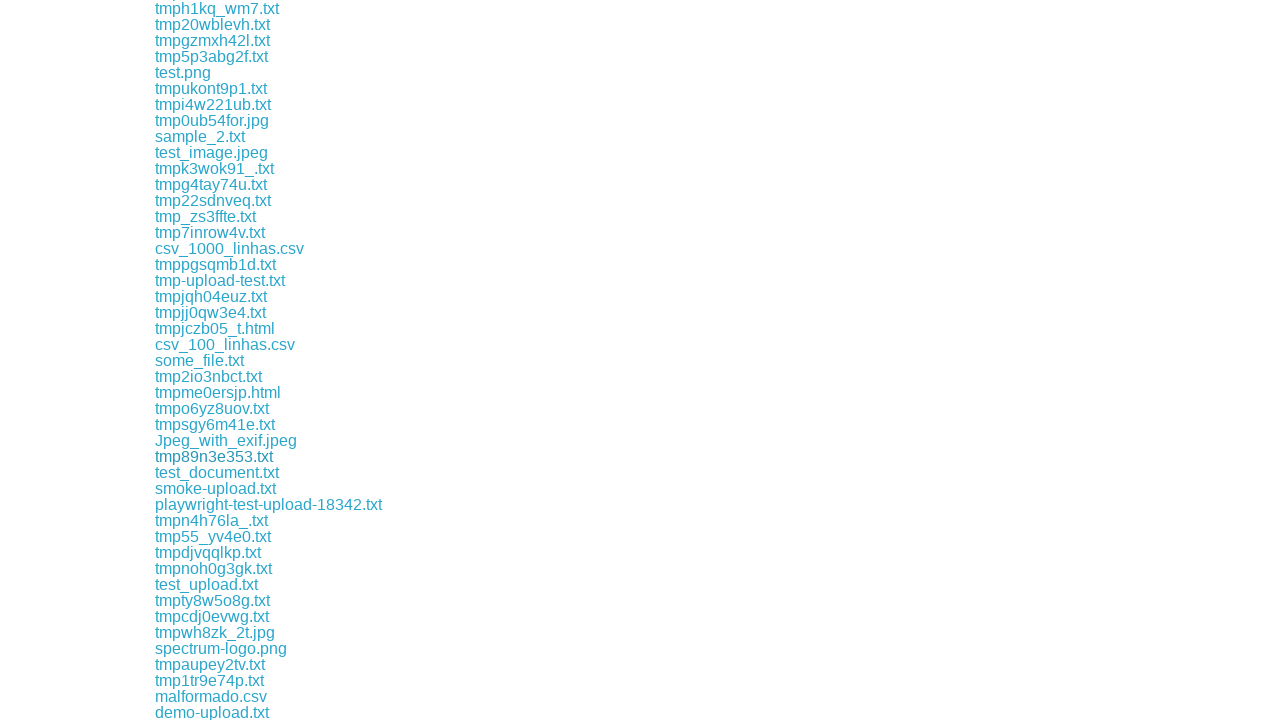

Waited 1 second for download to complete
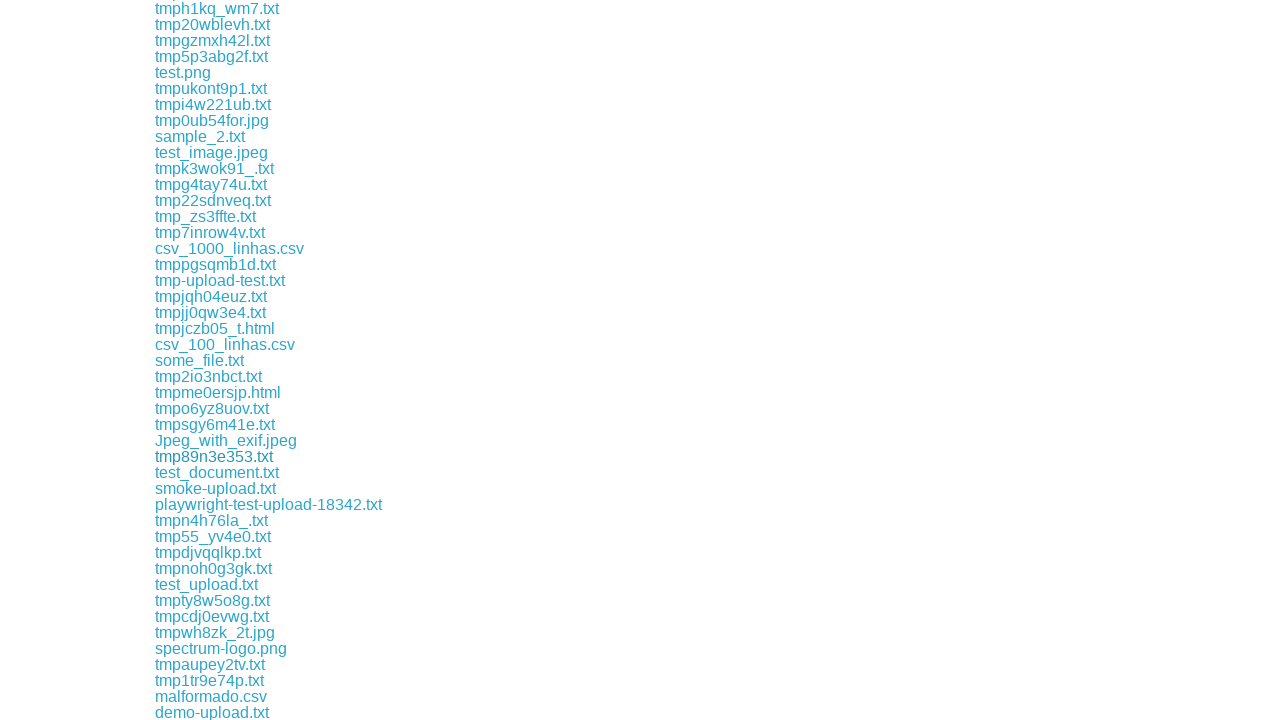

Retrieved href attribute from link
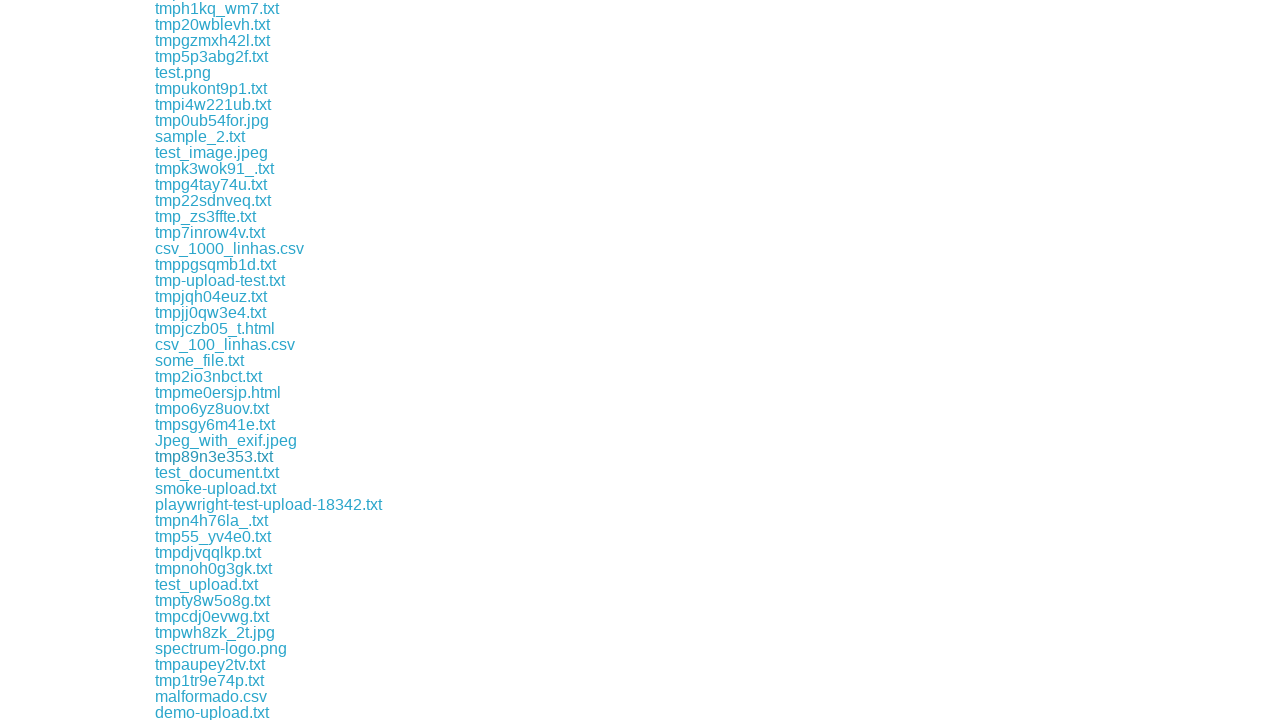

Clicked .txt download link: download/test_document.txt at (217, 472) on a >> nth=132
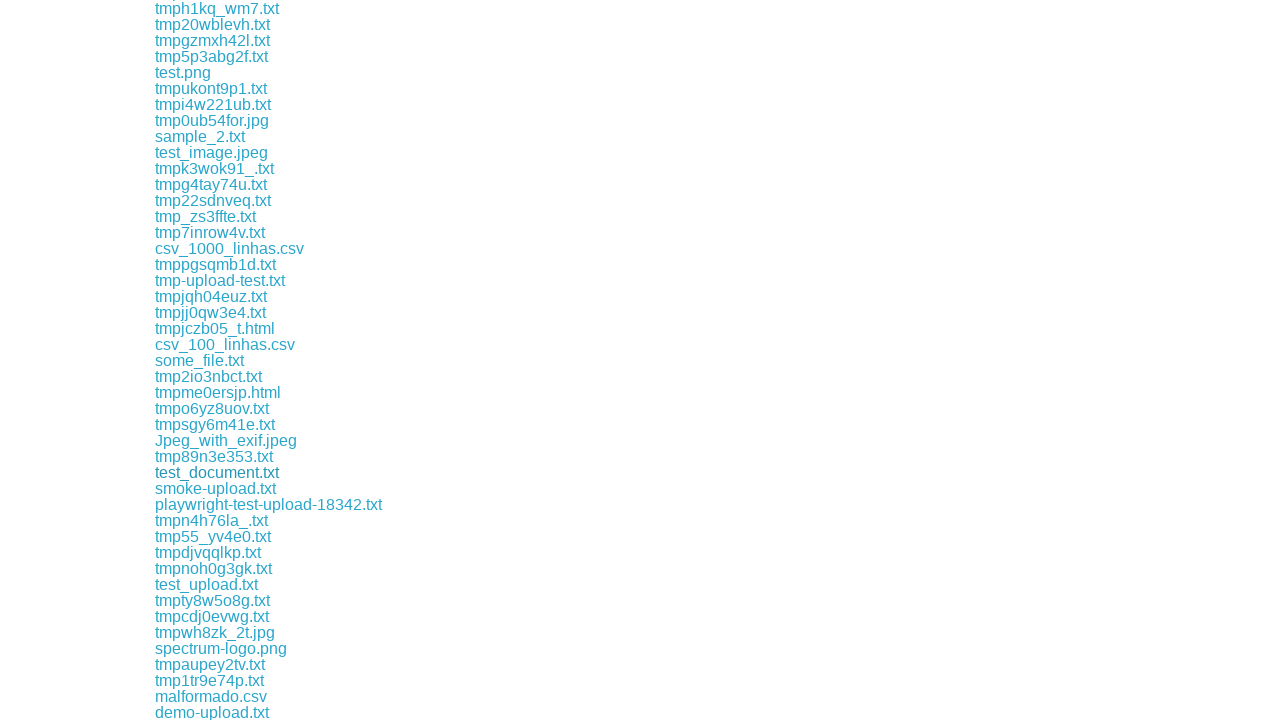

File downloaded: test_document.txt
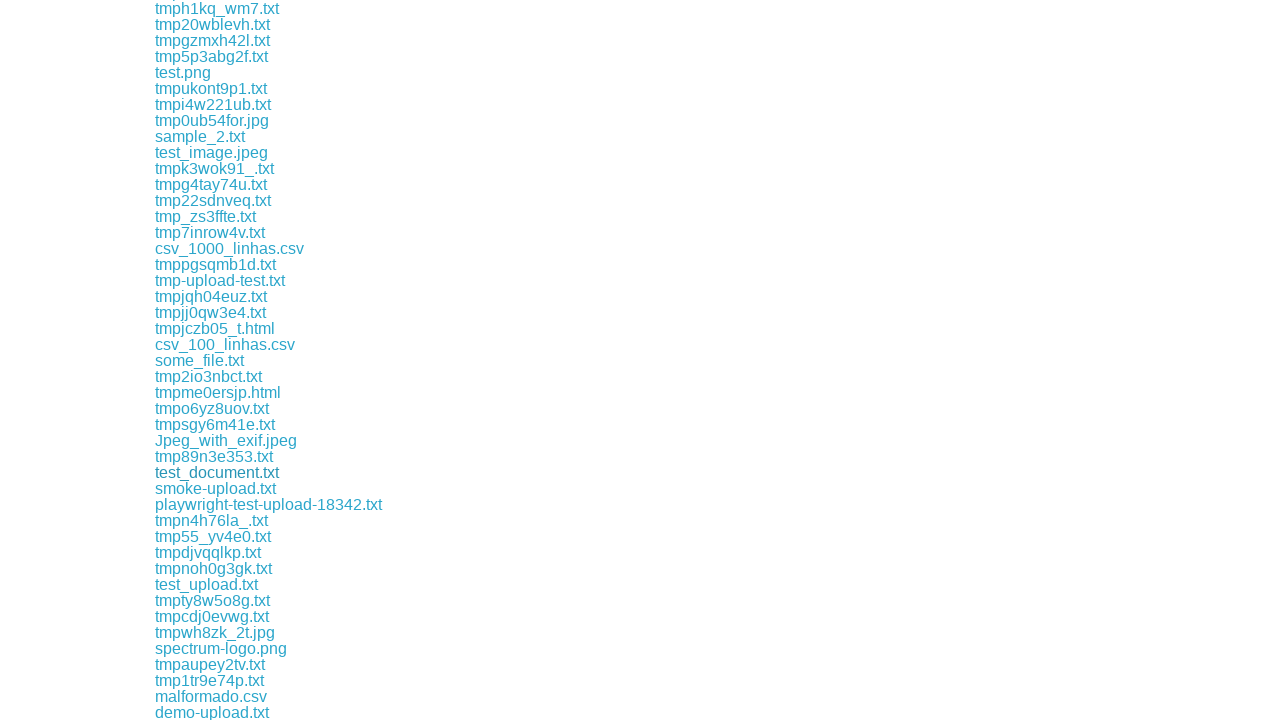

Waited 1 second for download to complete
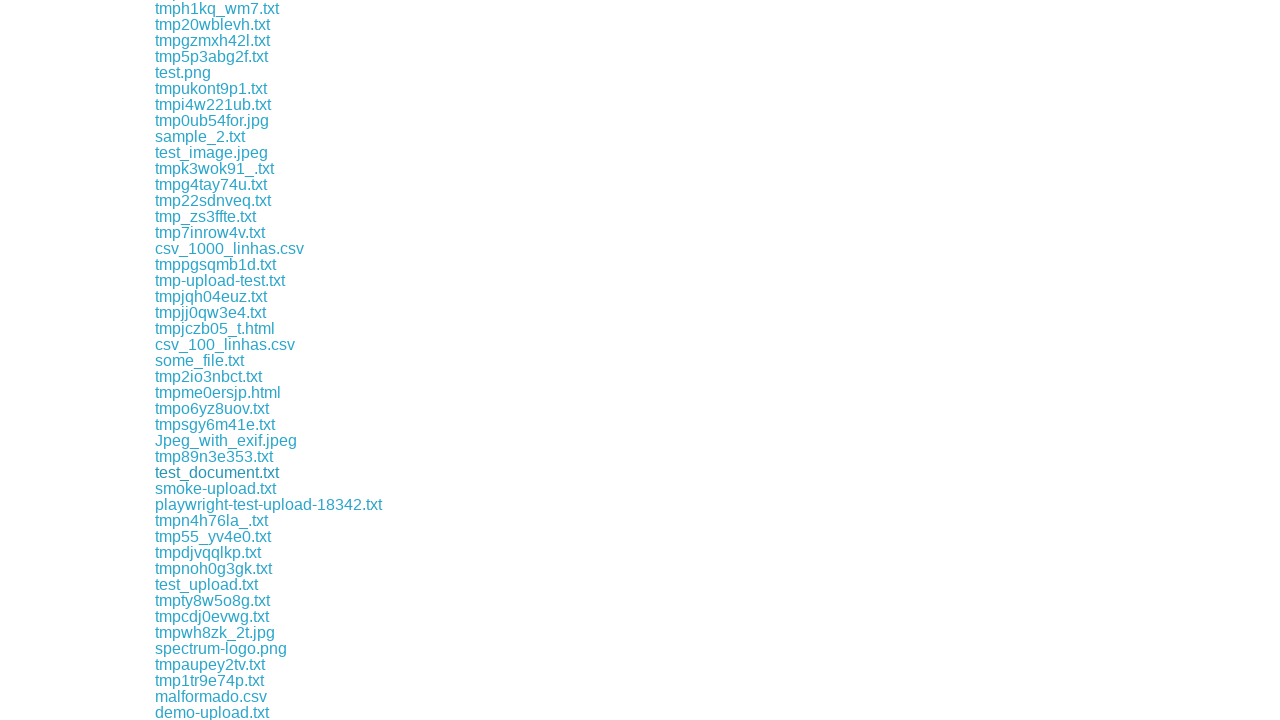

Retrieved href attribute from link
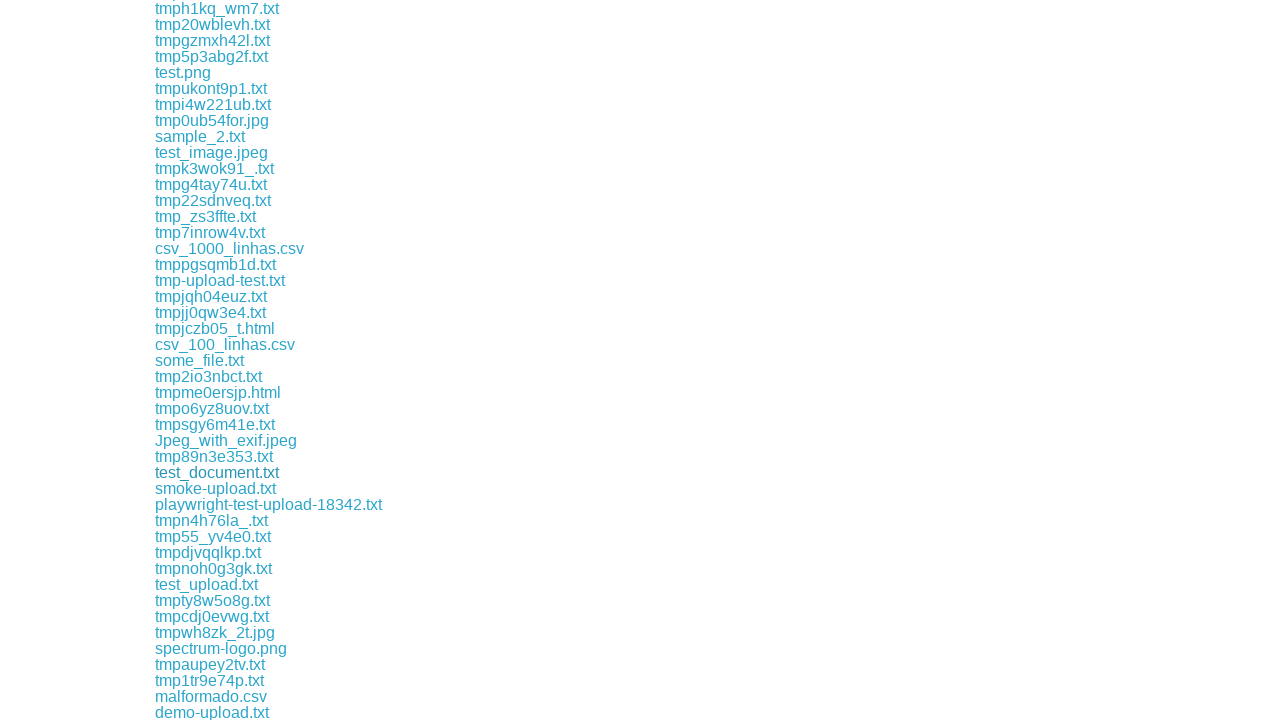

Clicked .txt download link: download/smoke-upload.txt at (216, 488) on a >> nth=133
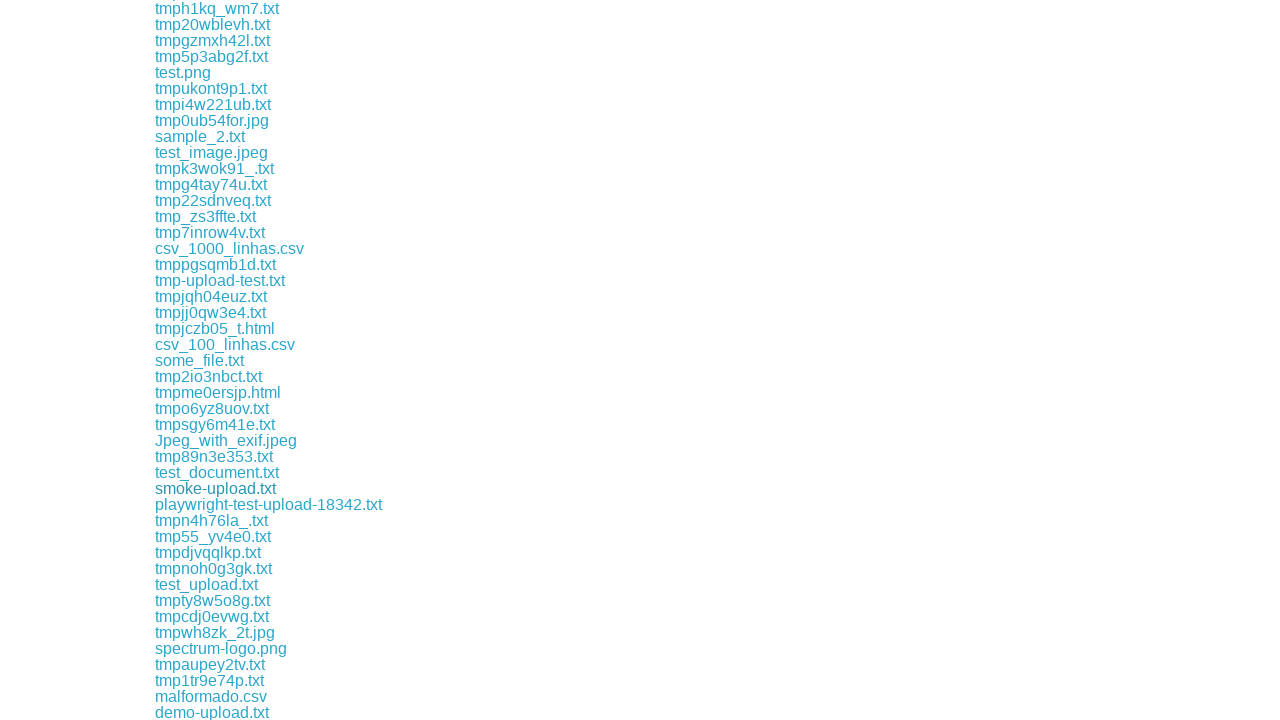

File downloaded: smoke-upload.txt
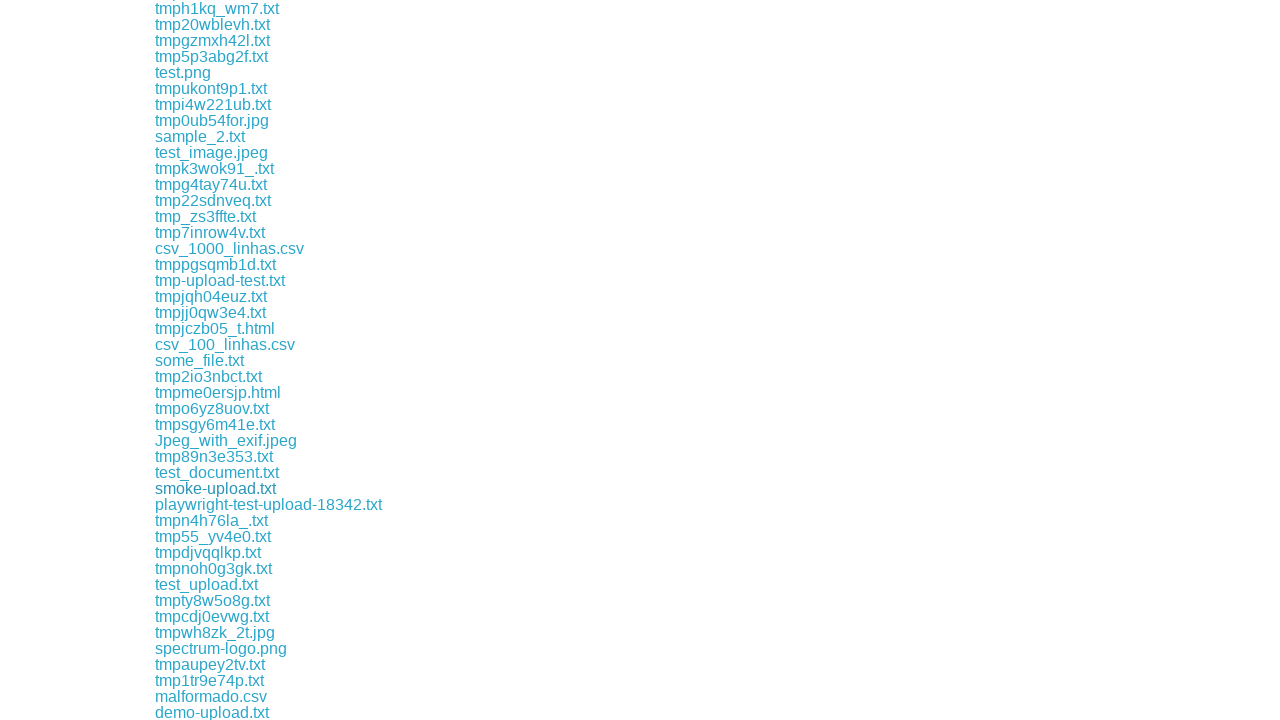

Waited 1 second for download to complete
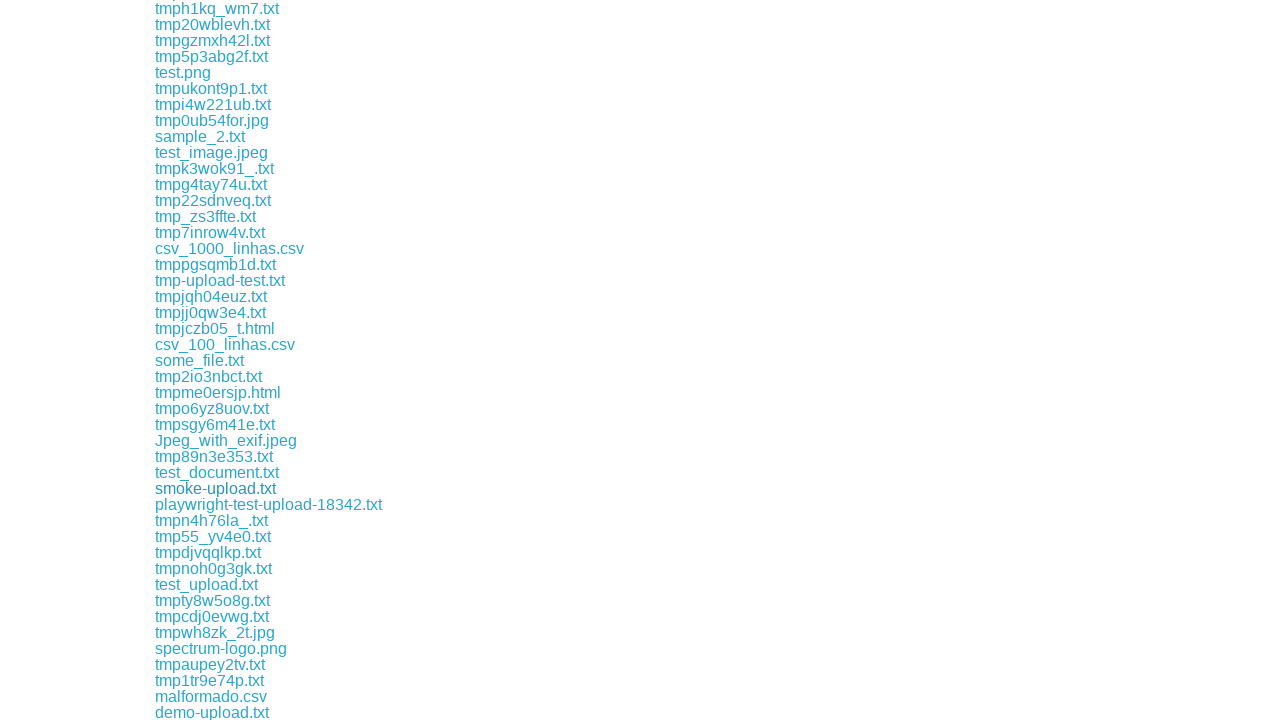

Retrieved href attribute from link
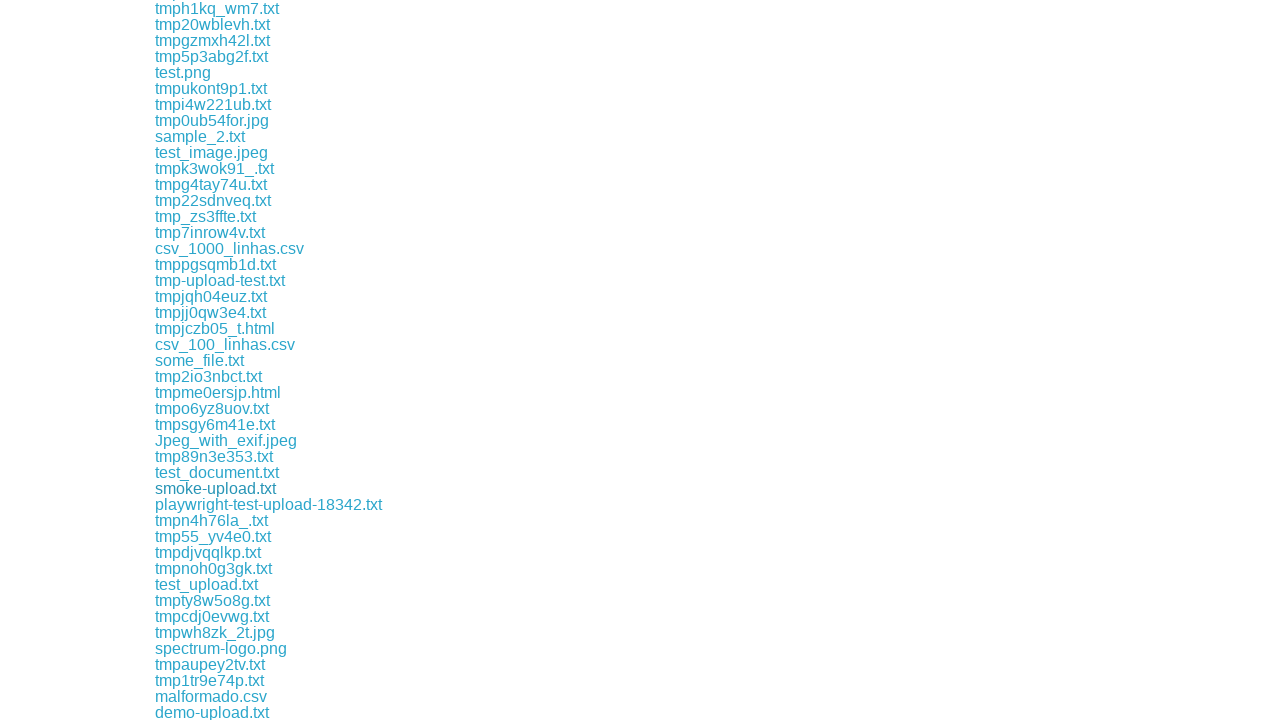

Clicked .txt download link: download/playwright-test-upload-18342.txt at (268, 504) on a >> nth=134
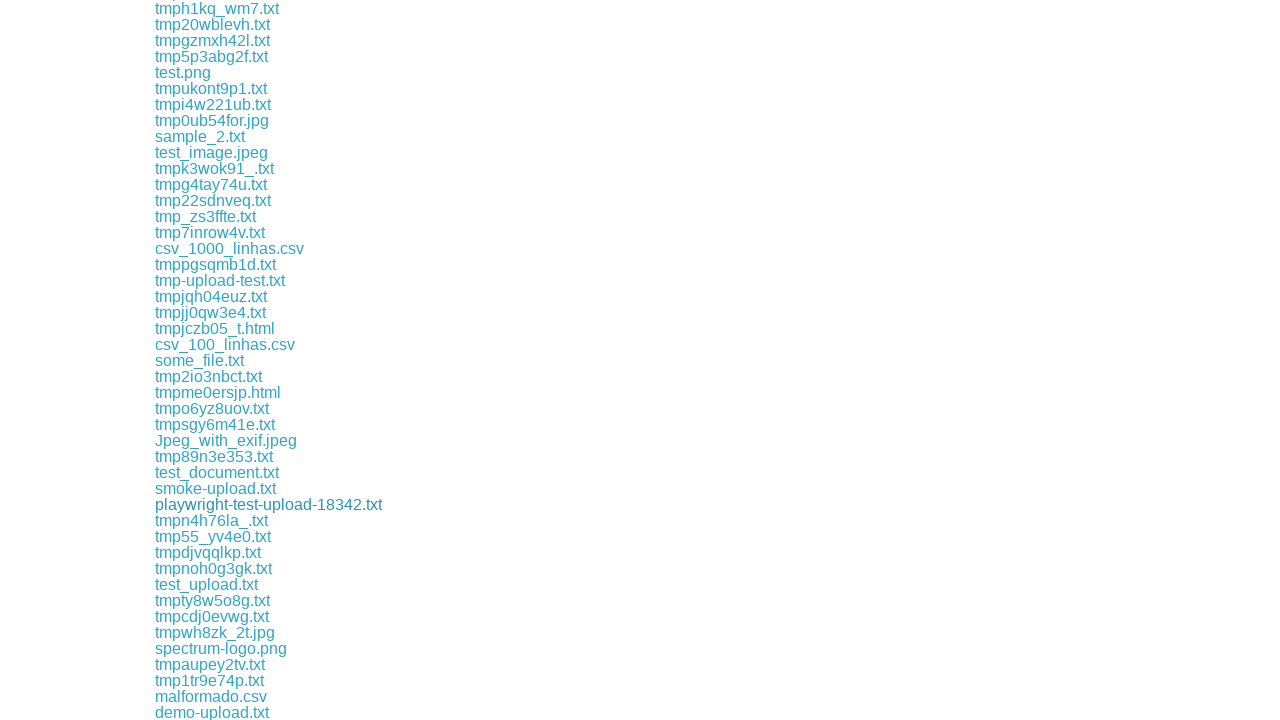

File downloaded: playwright-test-upload-18342.txt
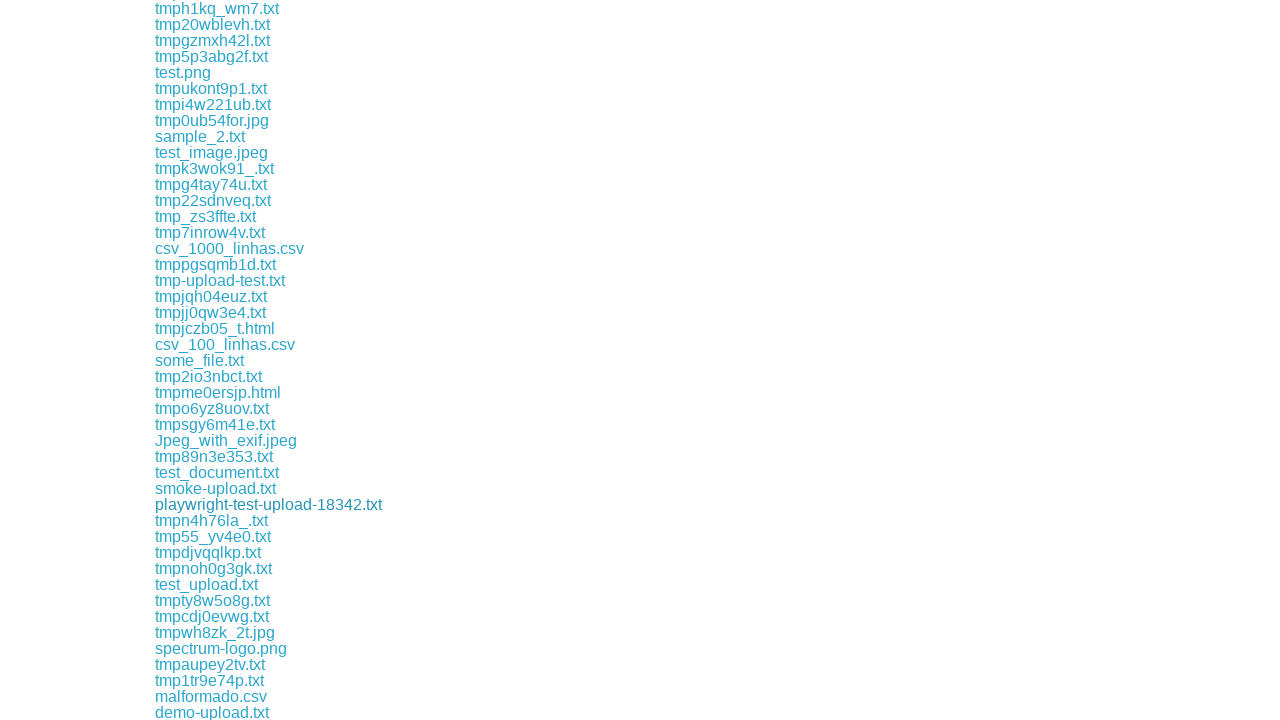

Waited 1 second for download to complete
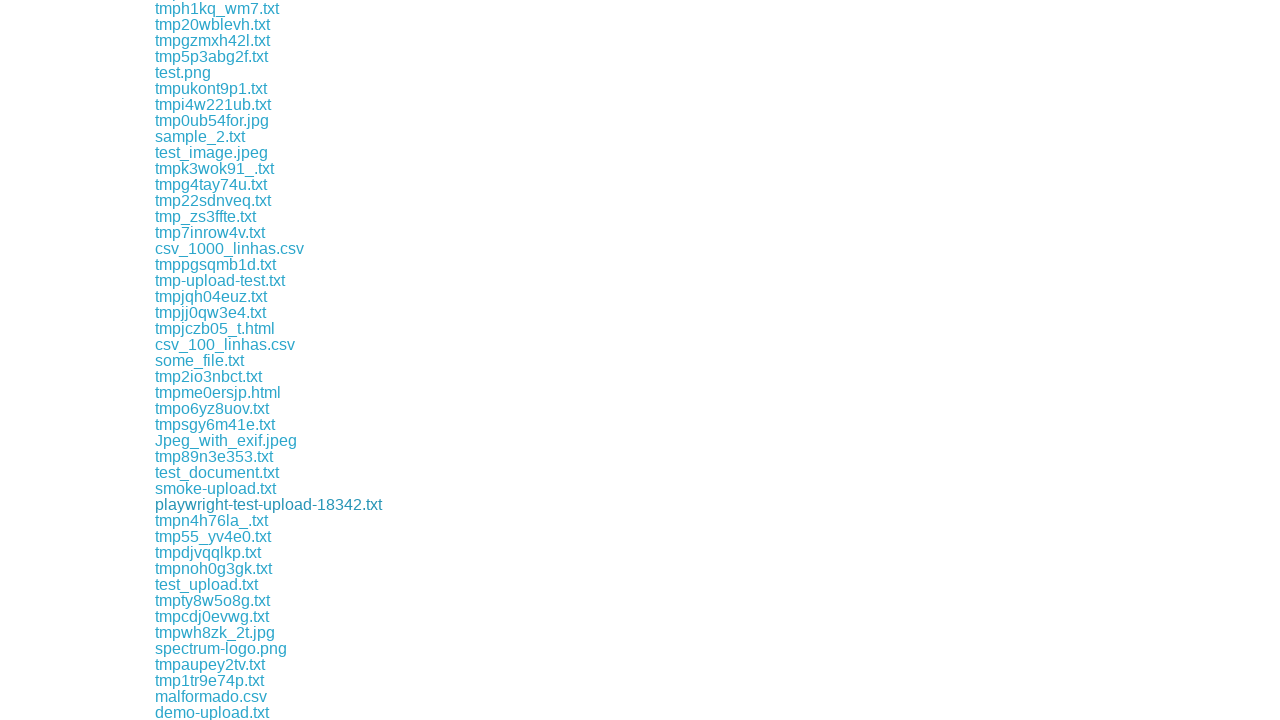

Retrieved href attribute from link
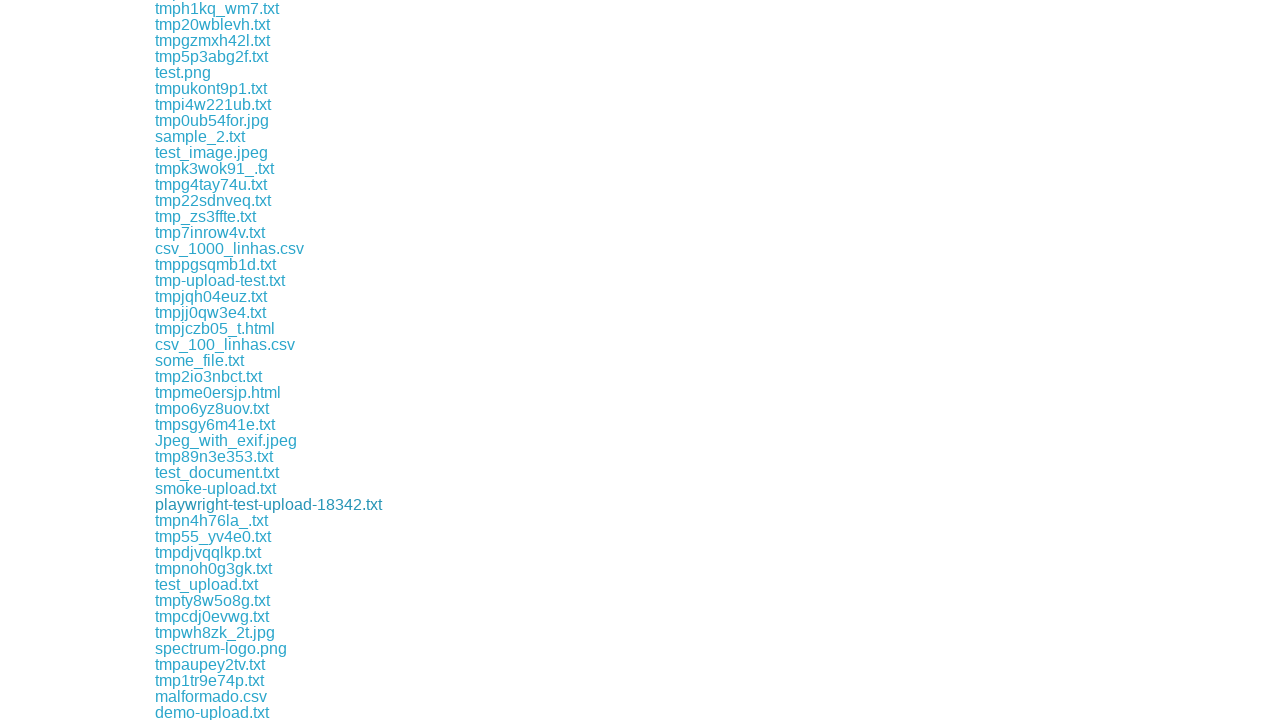

Clicked .txt download link: download/tmpn4h76la_.txt at (212, 520) on a >> nth=135
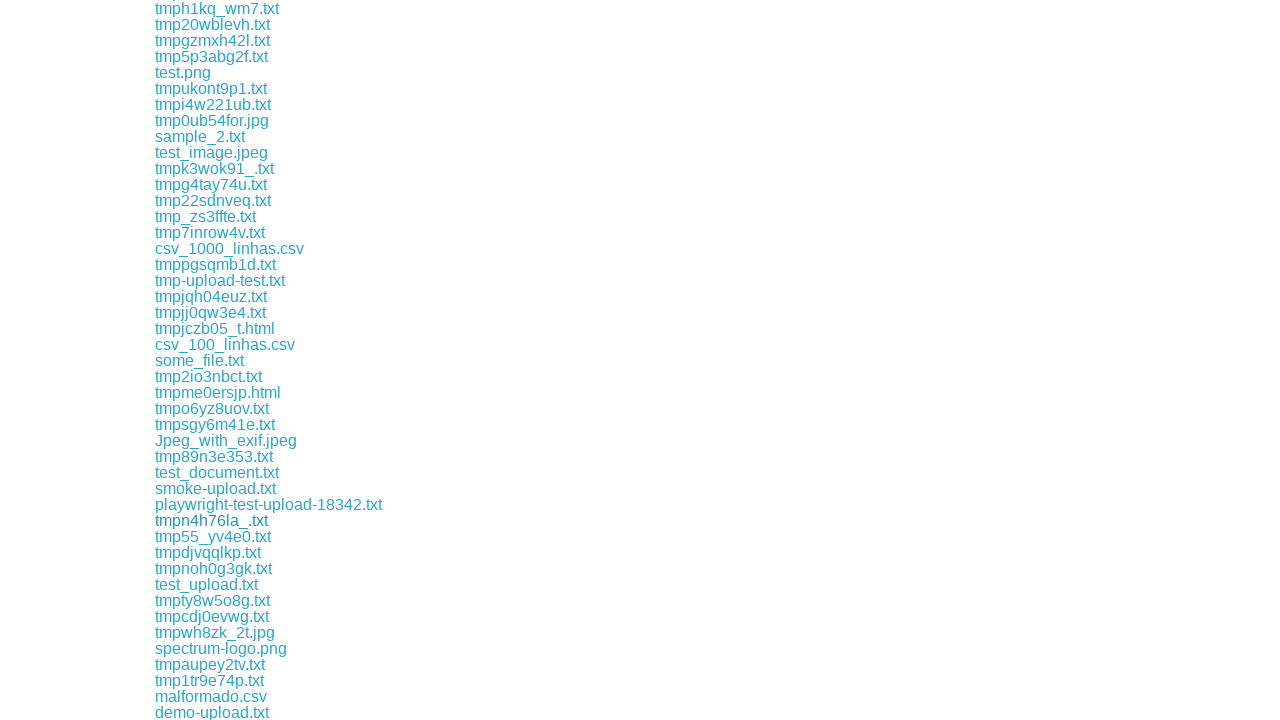

File downloaded: tmpn4h76la_.txt
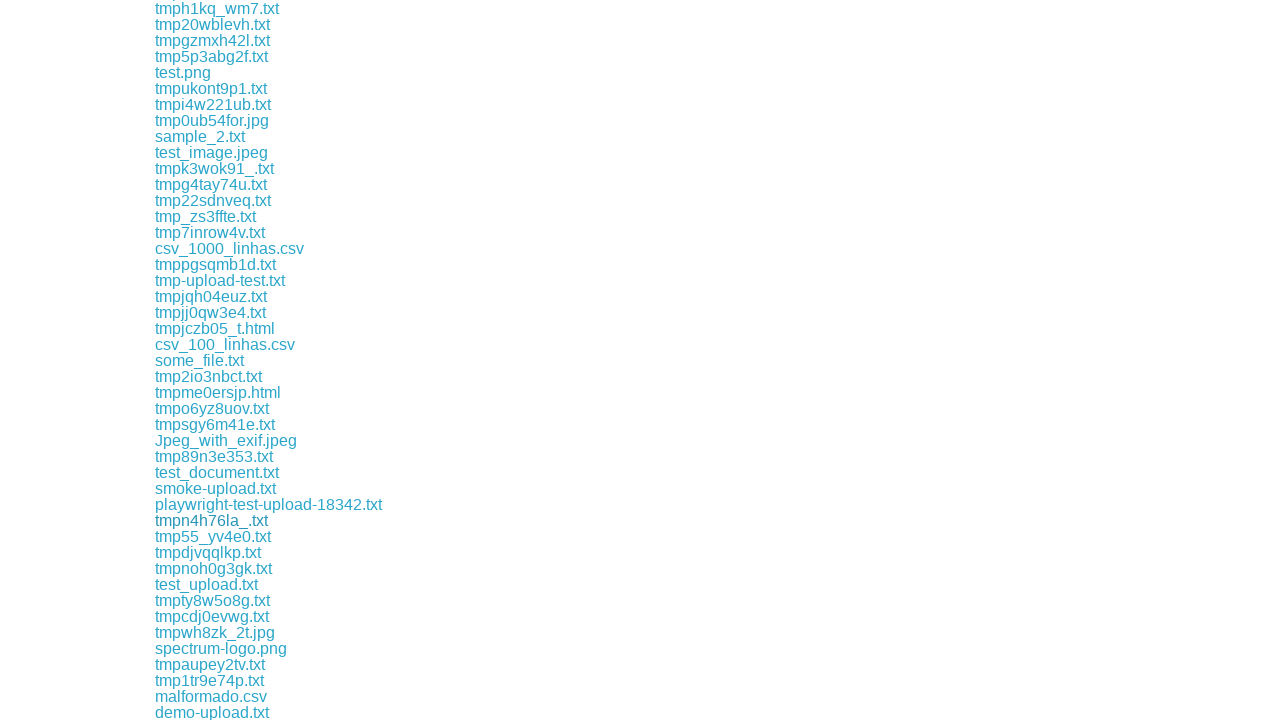

Waited 1 second for download to complete
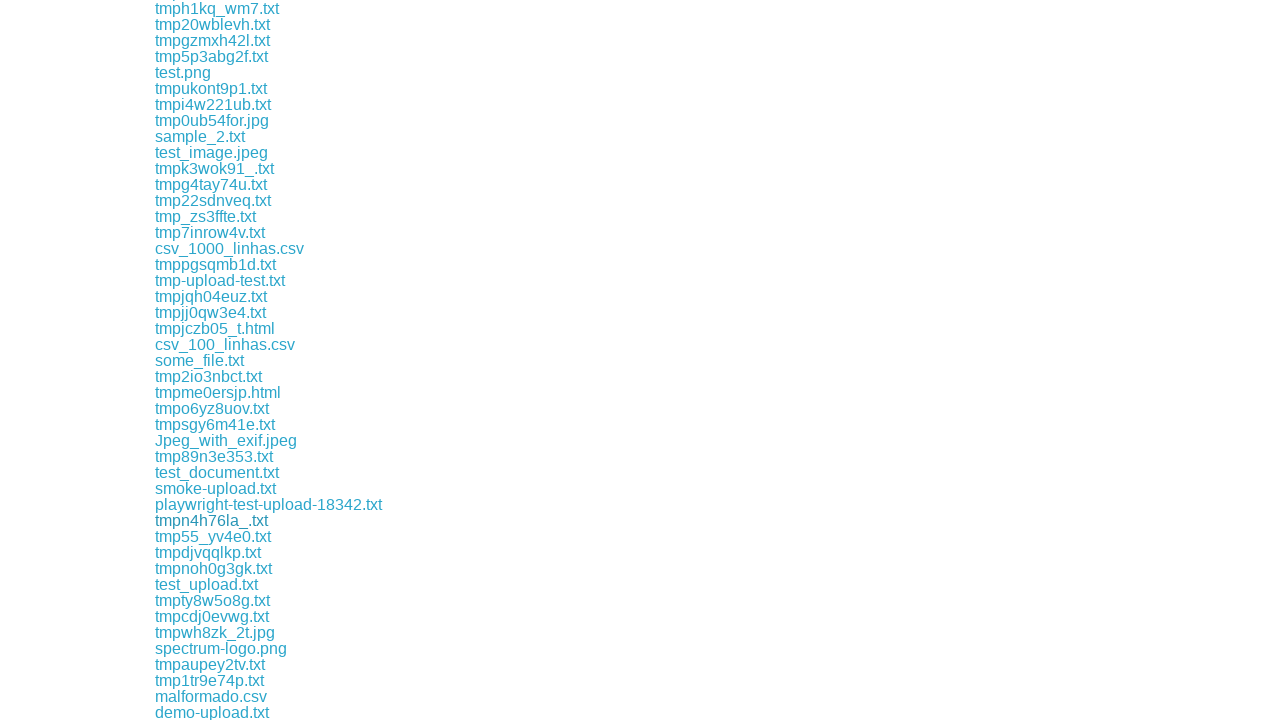

Retrieved href attribute from link
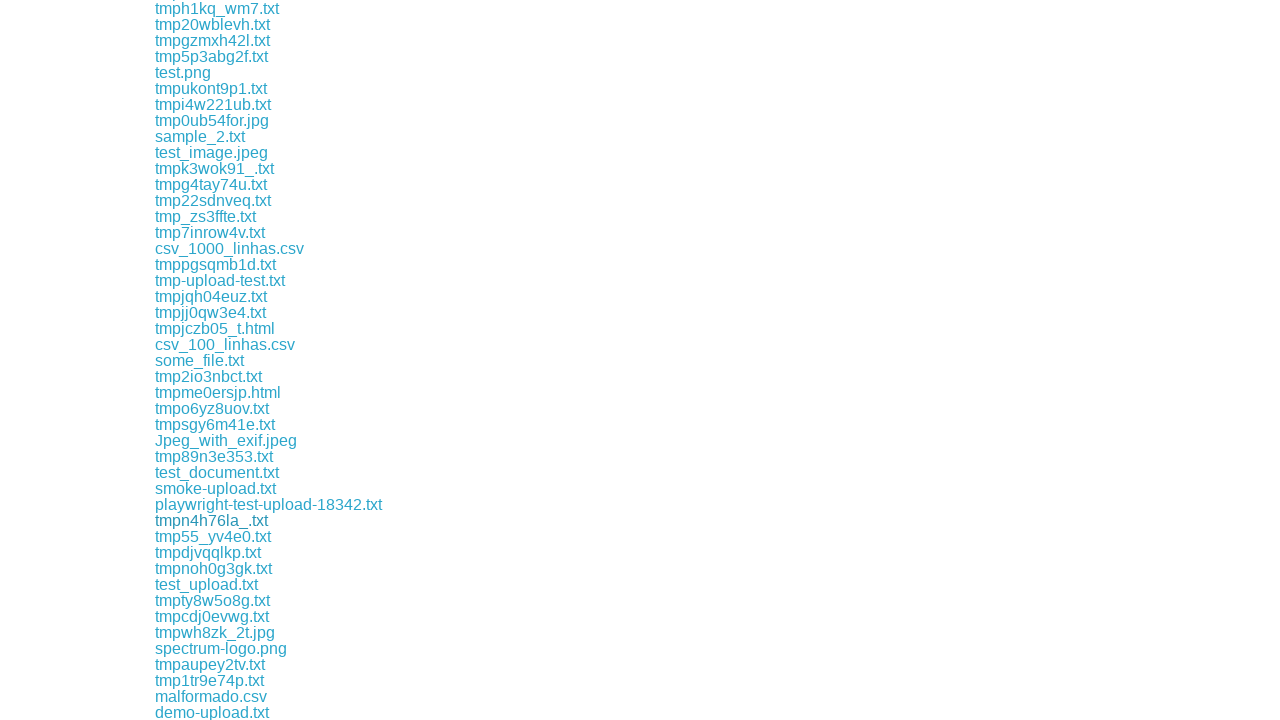

Clicked .txt download link: download/tmp55_yv4e0.txt at (213, 536) on a >> nth=136
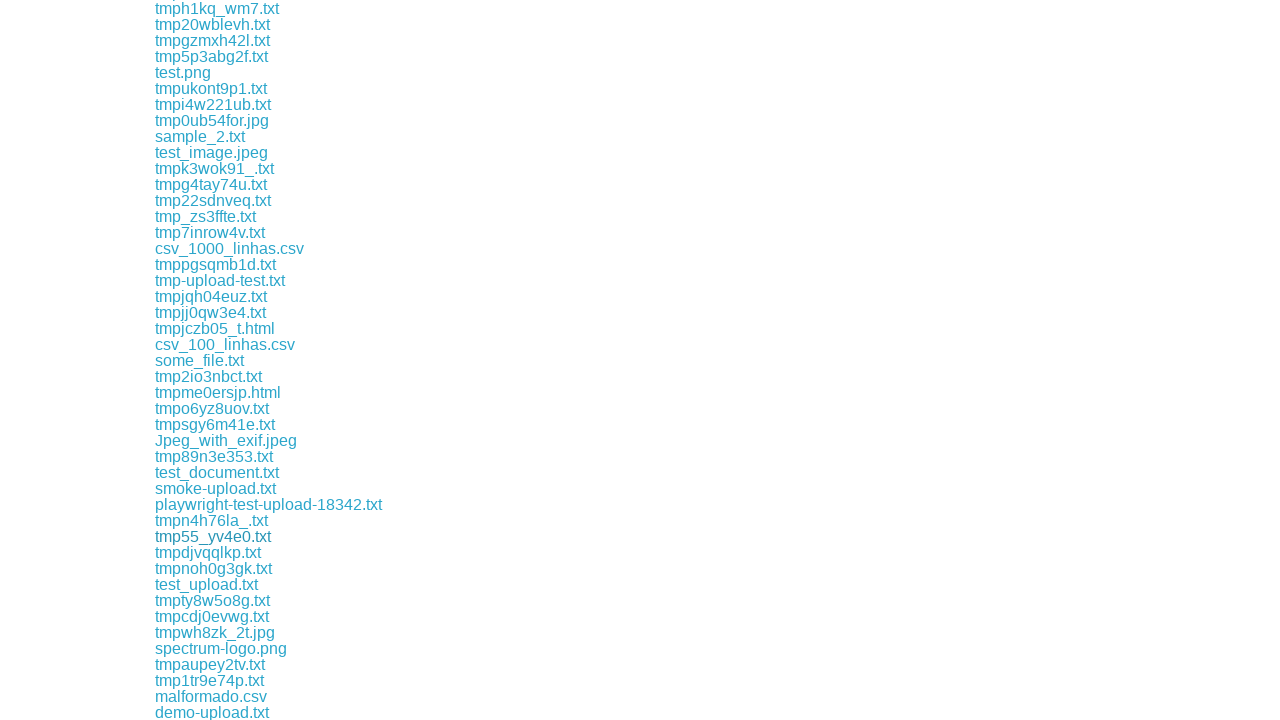

File downloaded: tmp55_yv4e0.txt
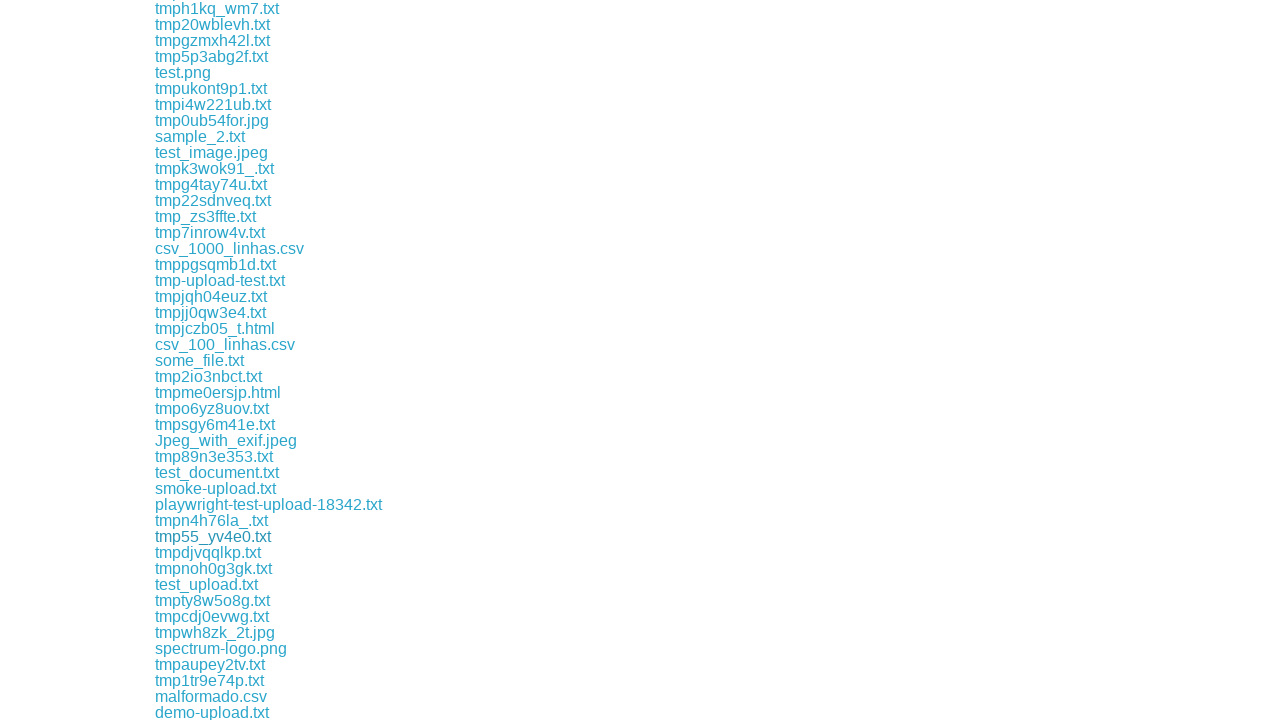

Waited 1 second for download to complete
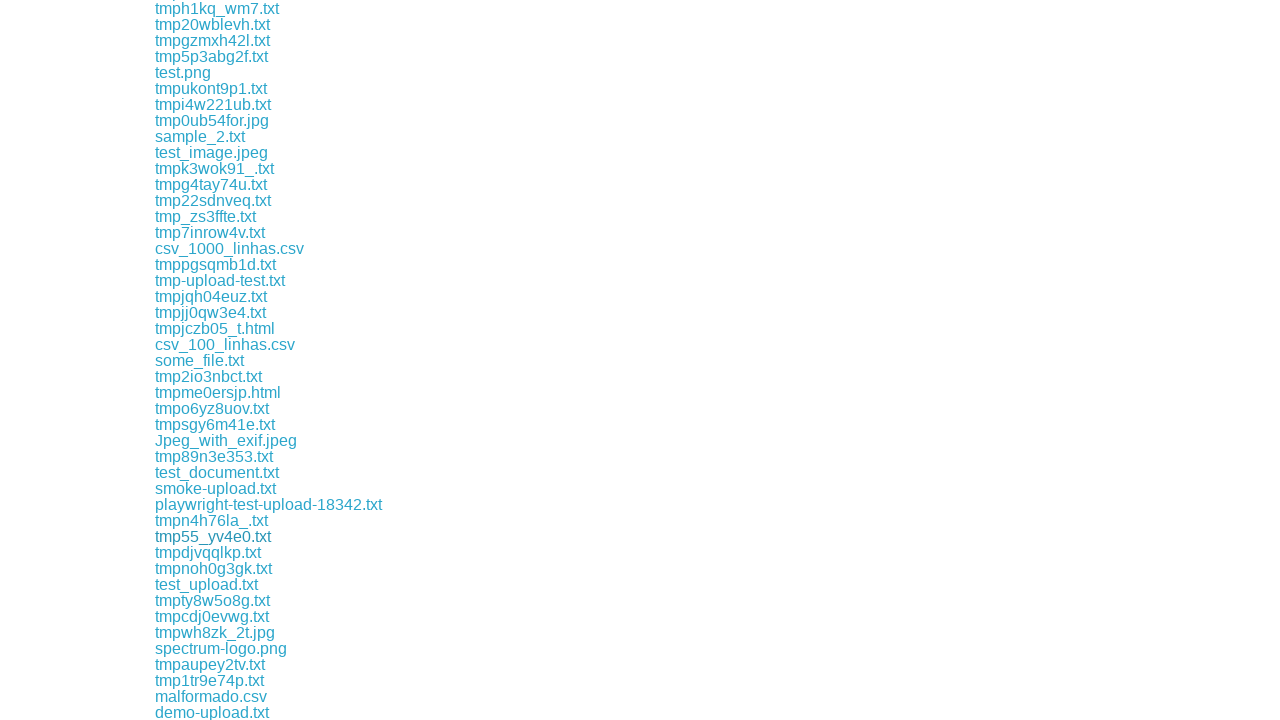

Retrieved href attribute from link
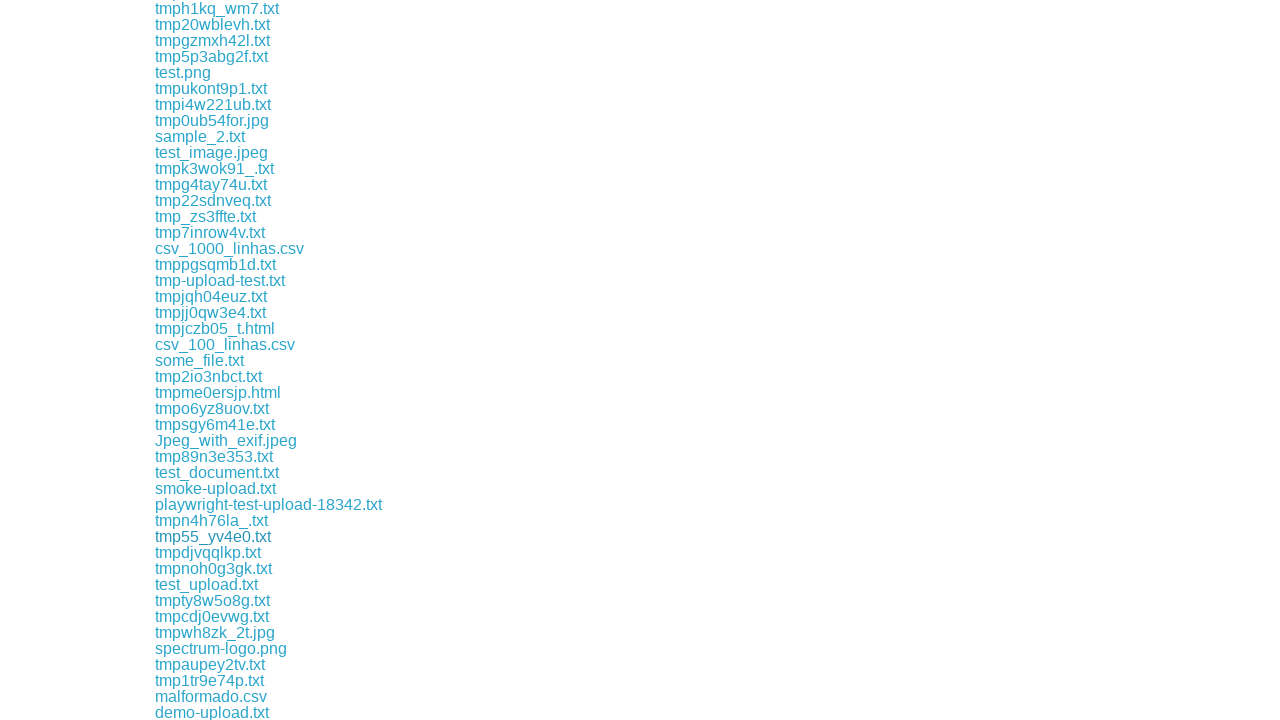

Clicked .txt download link: download/tmpdjvqqlkp.txt at (208, 552) on a >> nth=137
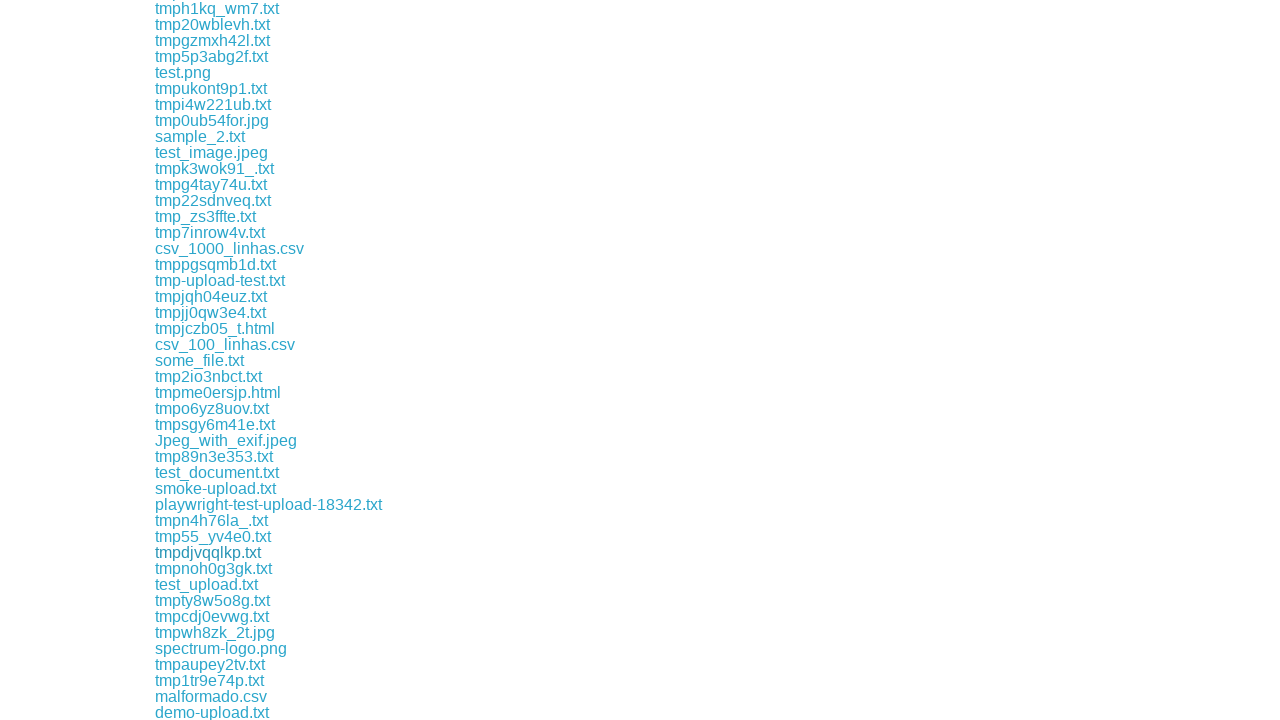

File downloaded: tmpdjvqqlkp.txt
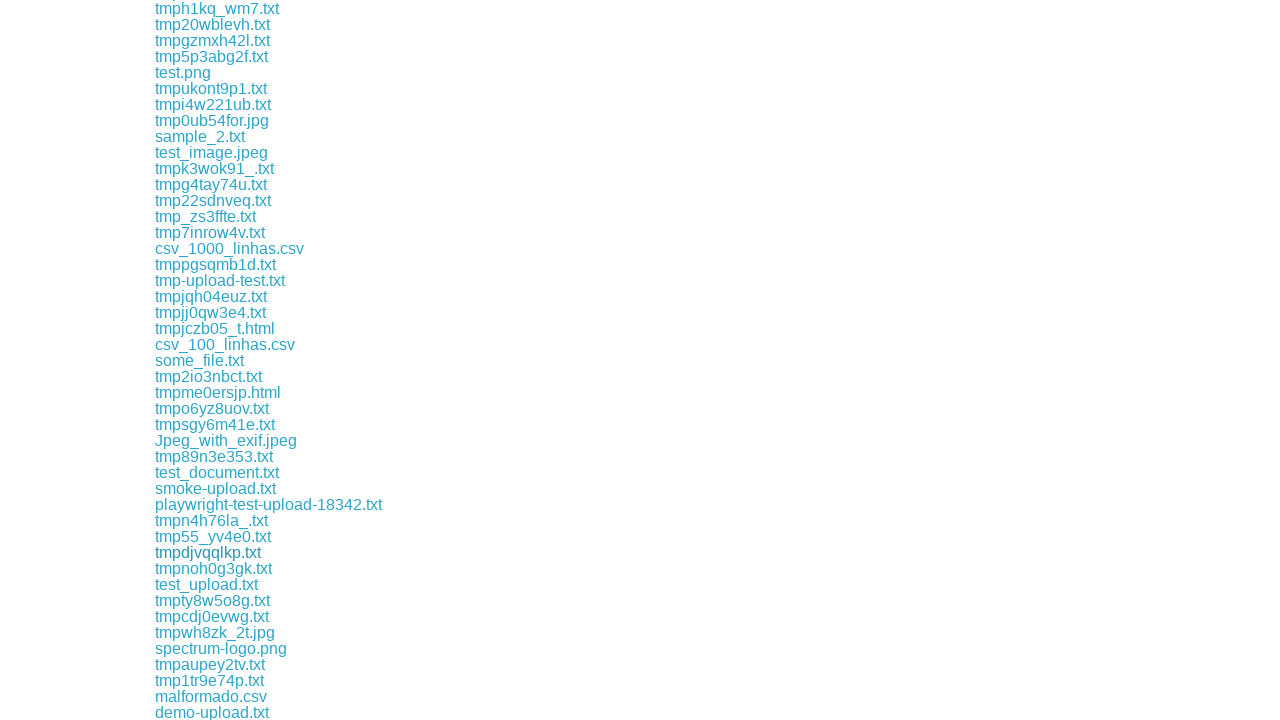

Waited 1 second for download to complete
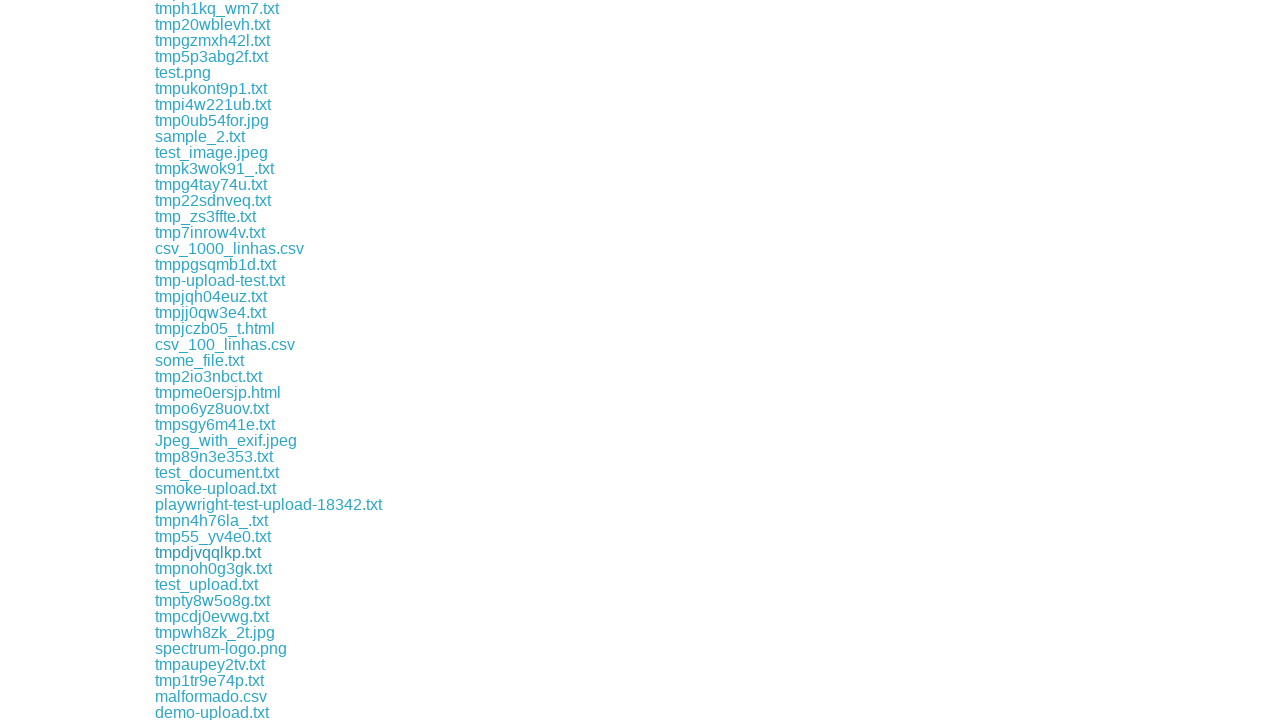

Retrieved href attribute from link
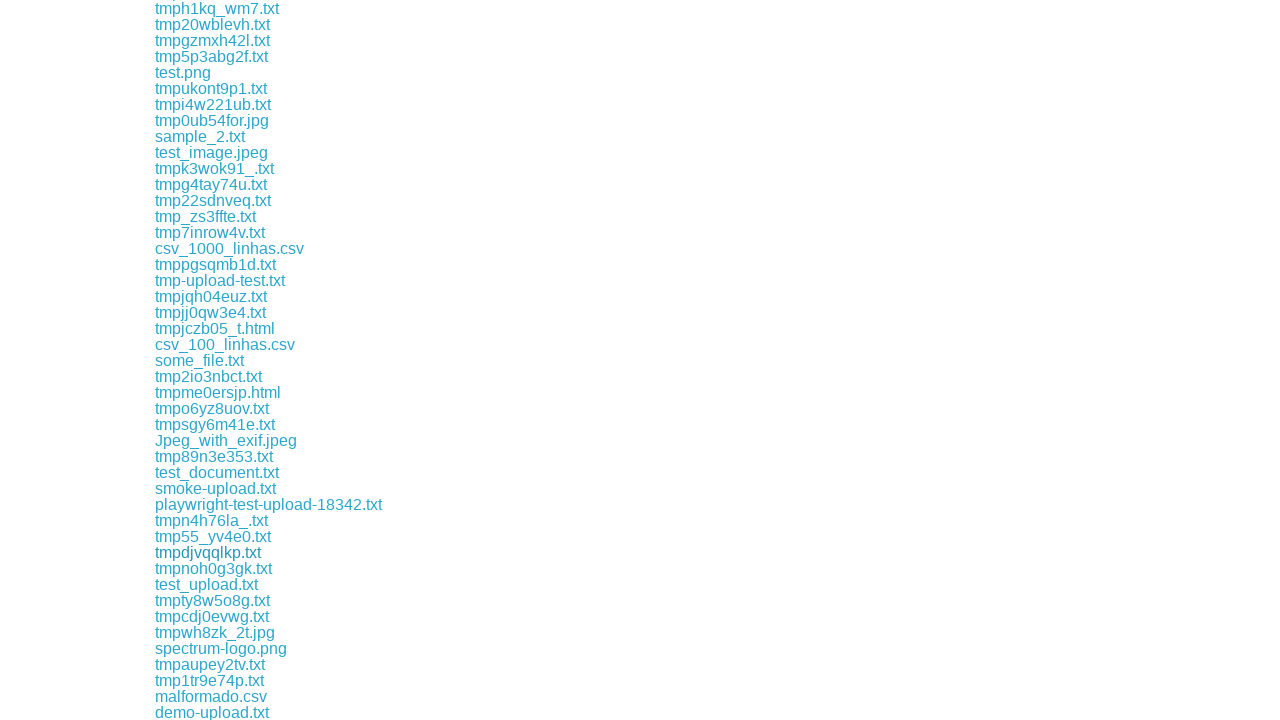

Clicked .txt download link: download/tmpnoh0g3gk.txt at (214, 568) on a >> nth=138
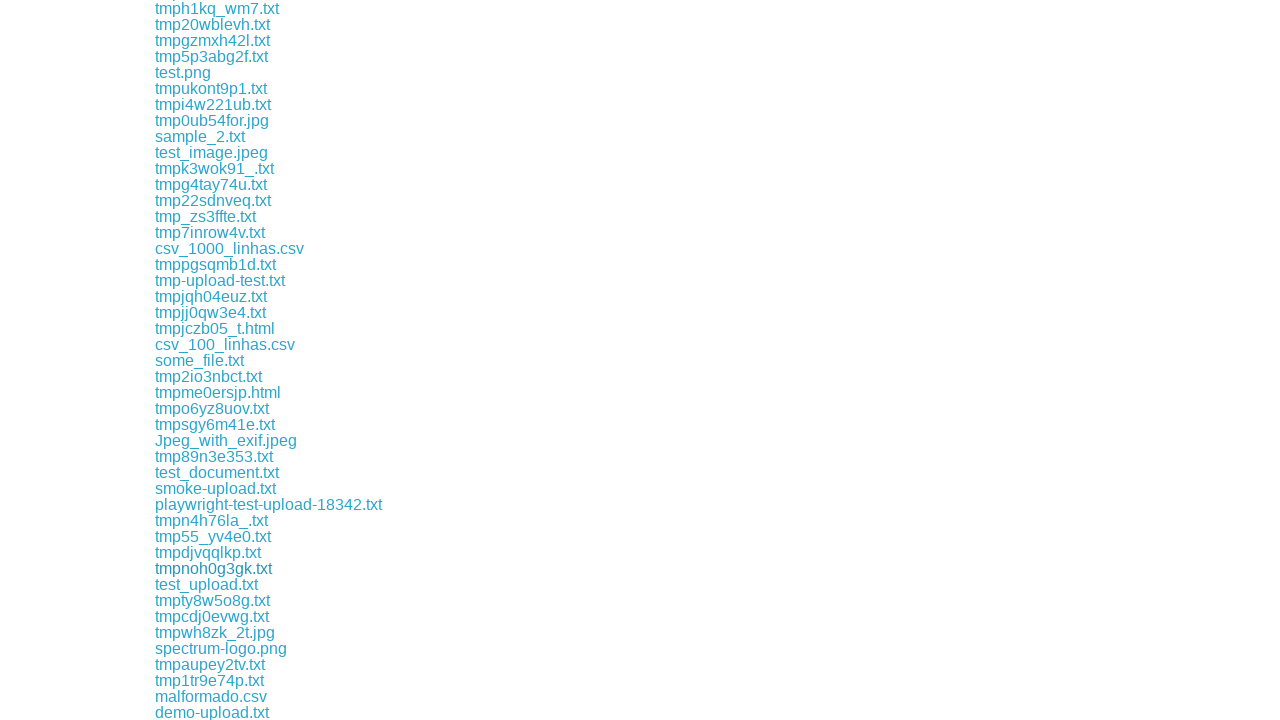

File downloaded: tmpnoh0g3gk.txt
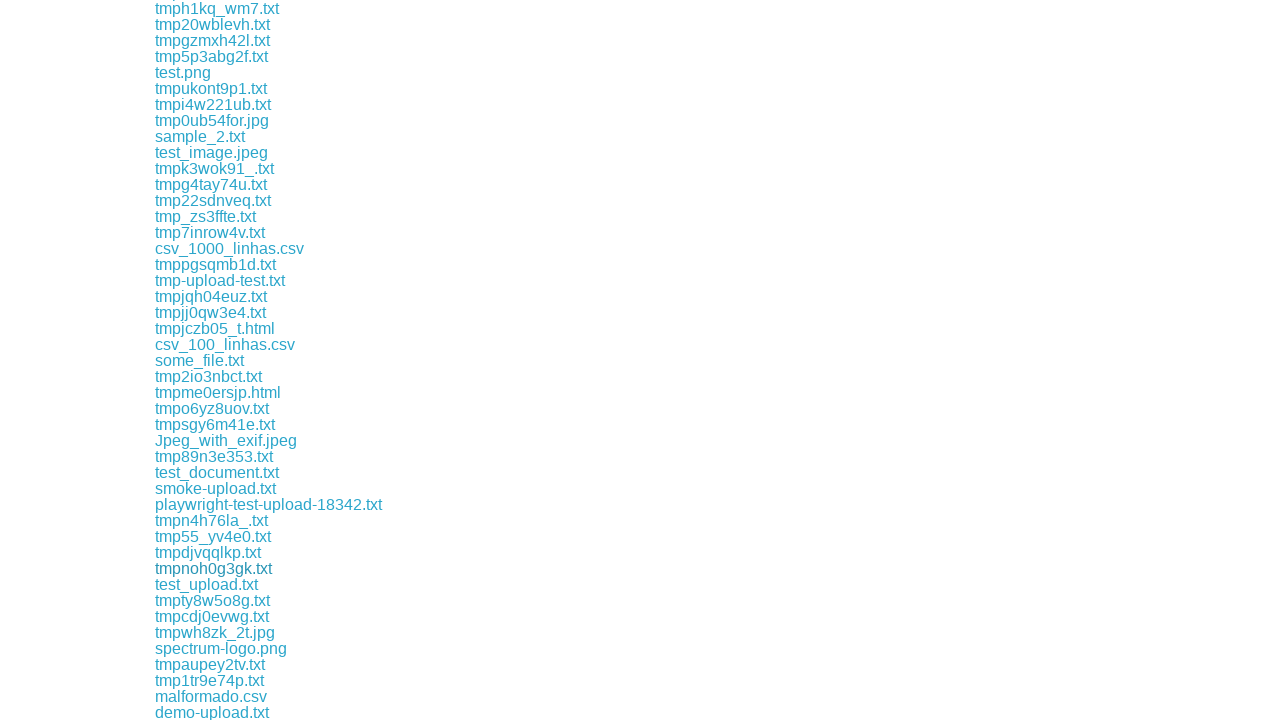

Waited 1 second for download to complete
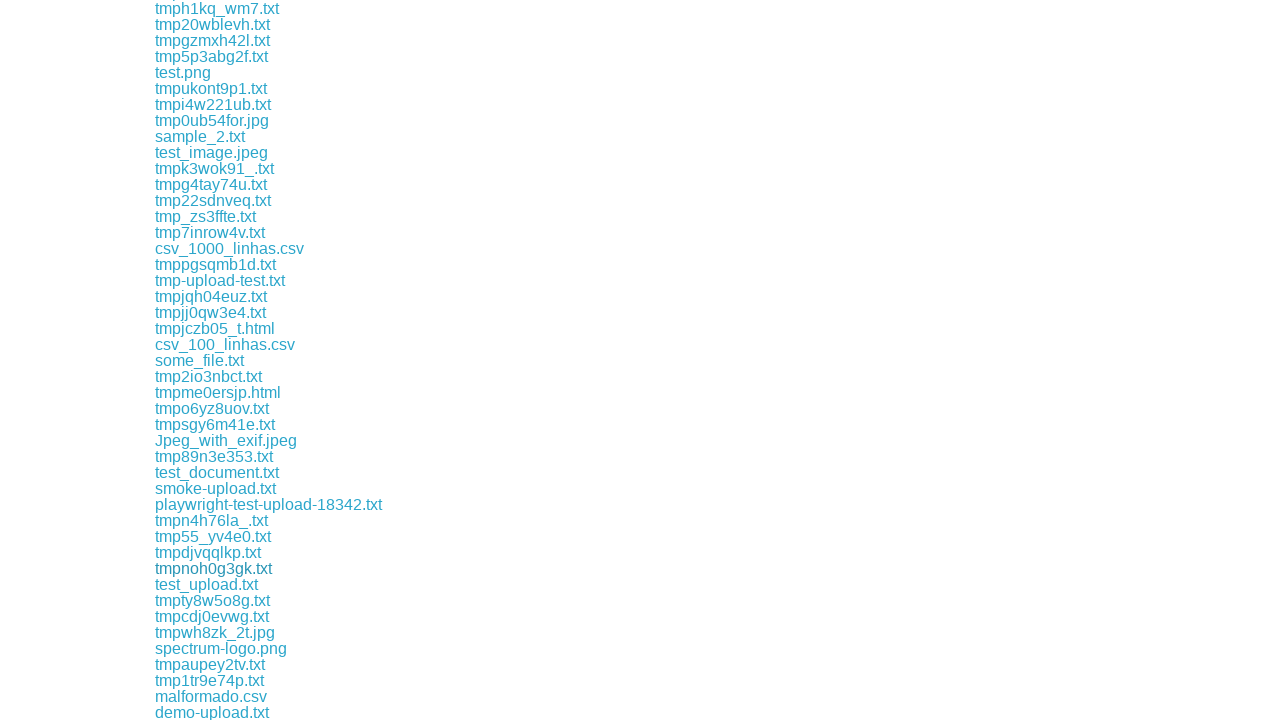

Retrieved href attribute from link
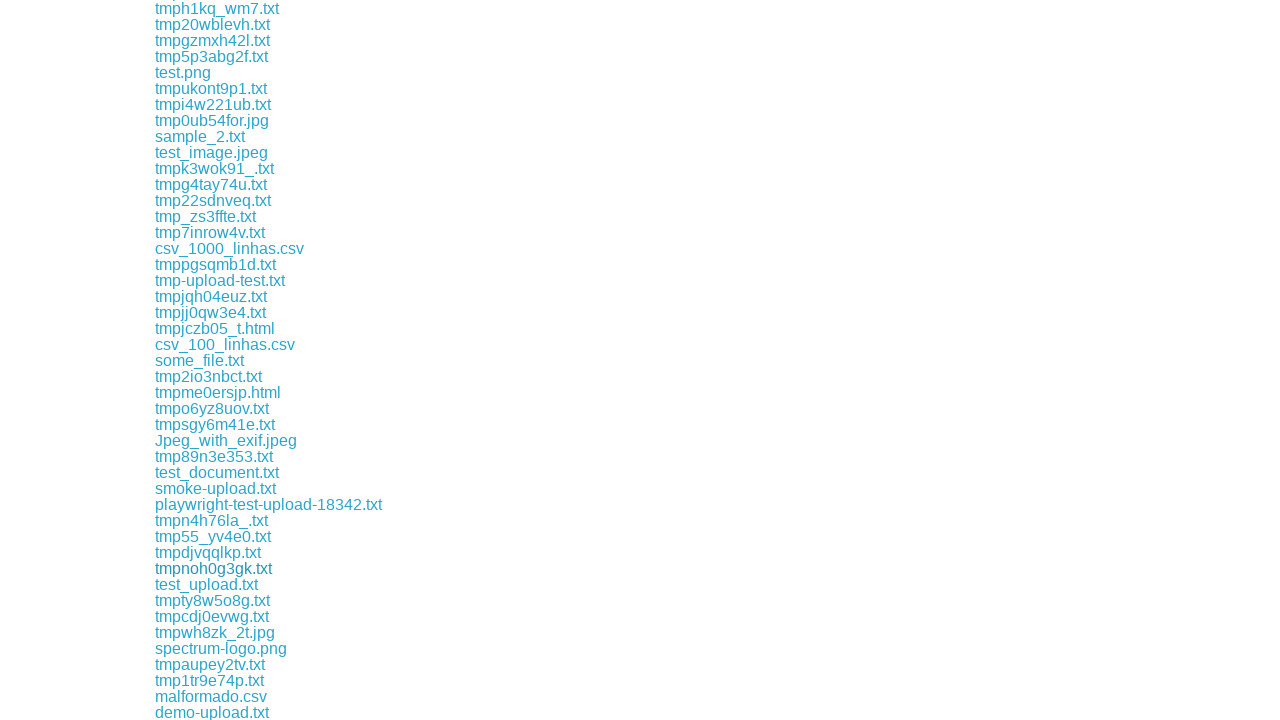

Clicked .txt download link: download/test_upload.txt at (206, 584) on a >> nth=139
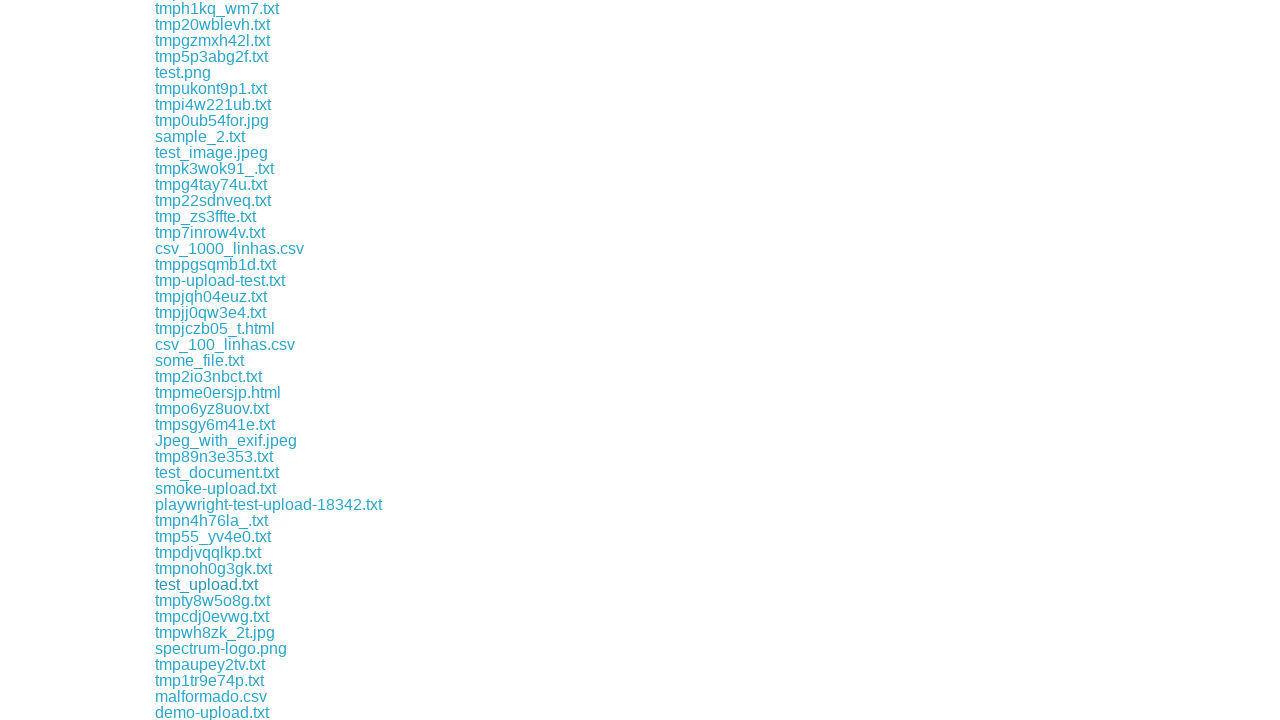

File downloaded: test_upload.txt
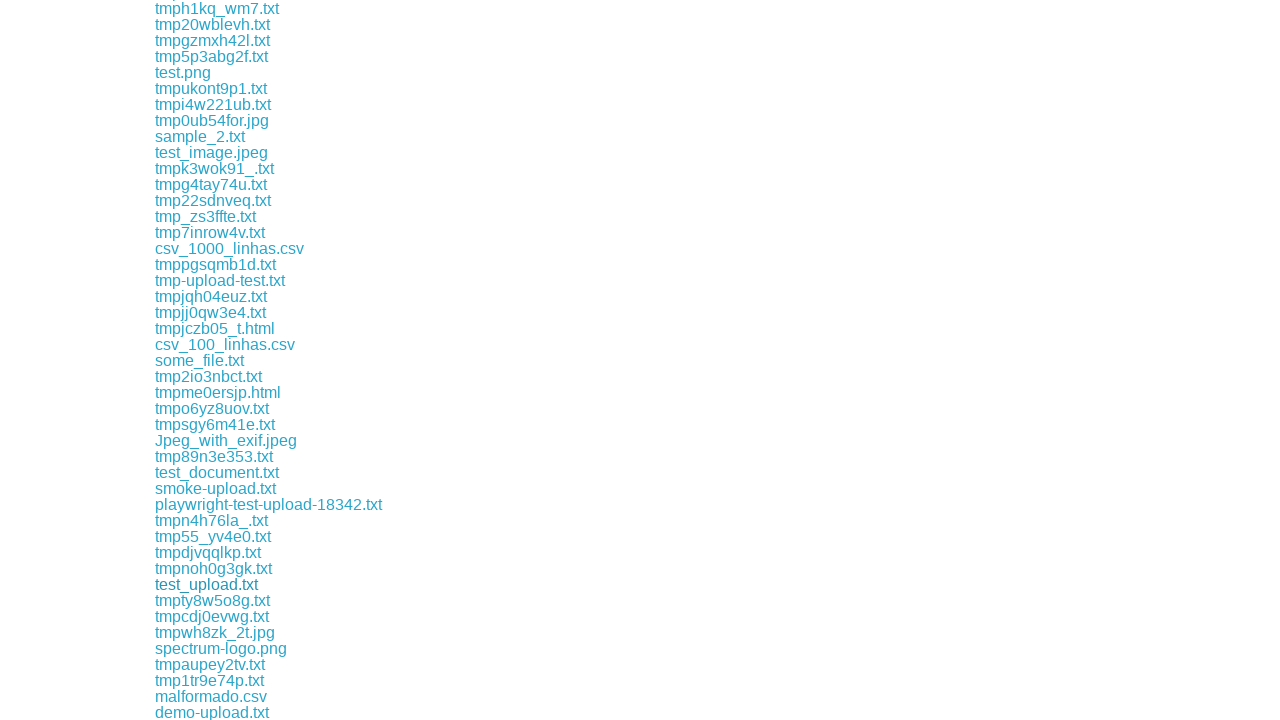

Waited 1 second for download to complete
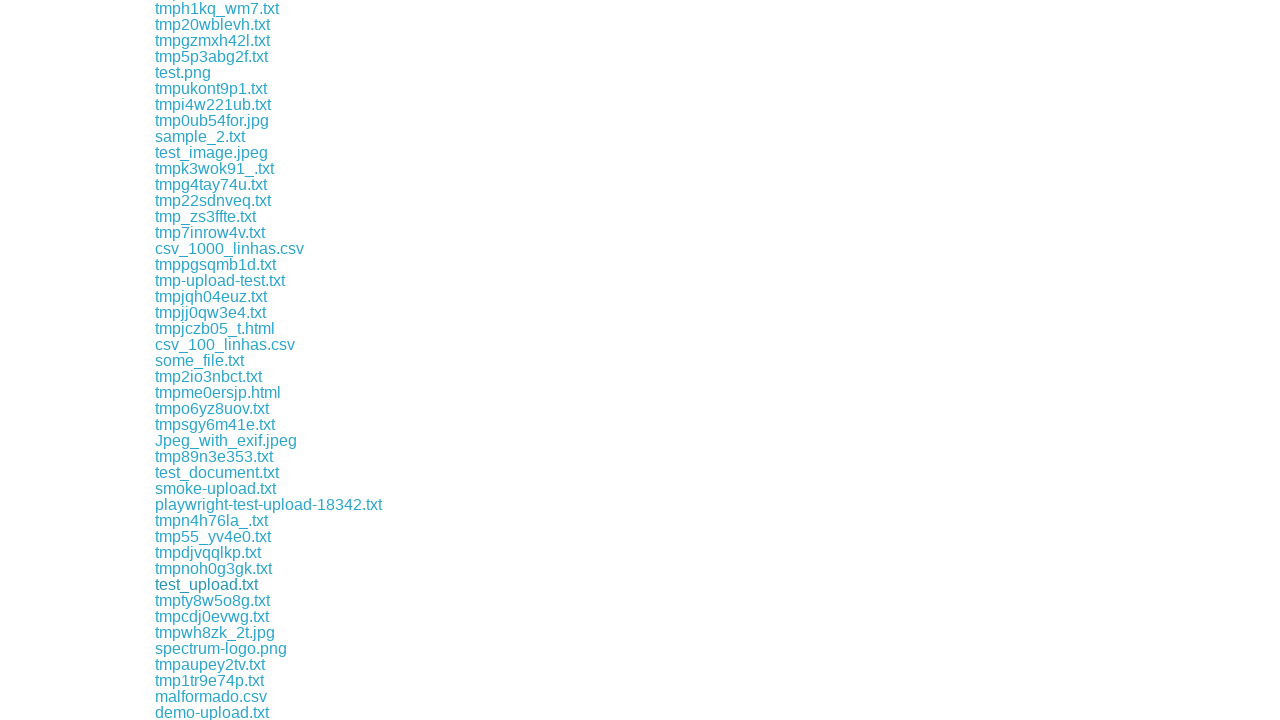

Retrieved href attribute from link
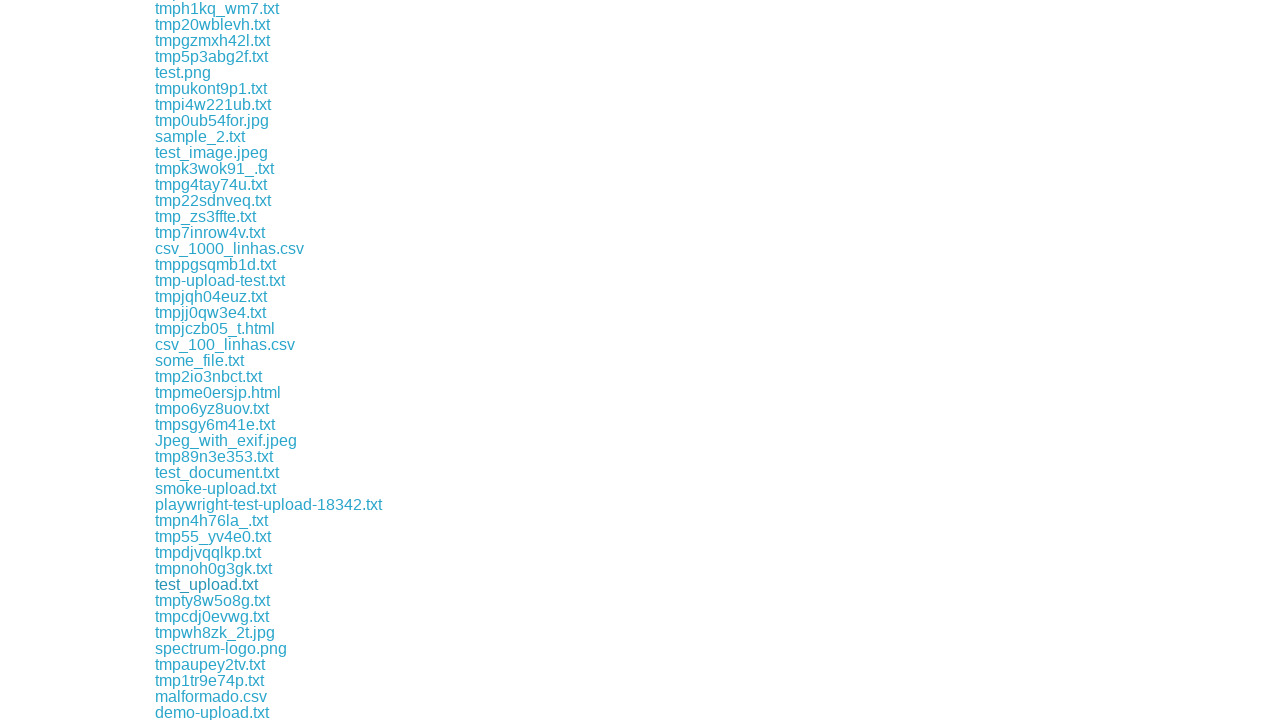

Clicked .txt download link: download/tmpty8w5o8g.txt at (212, 600) on a >> nth=140
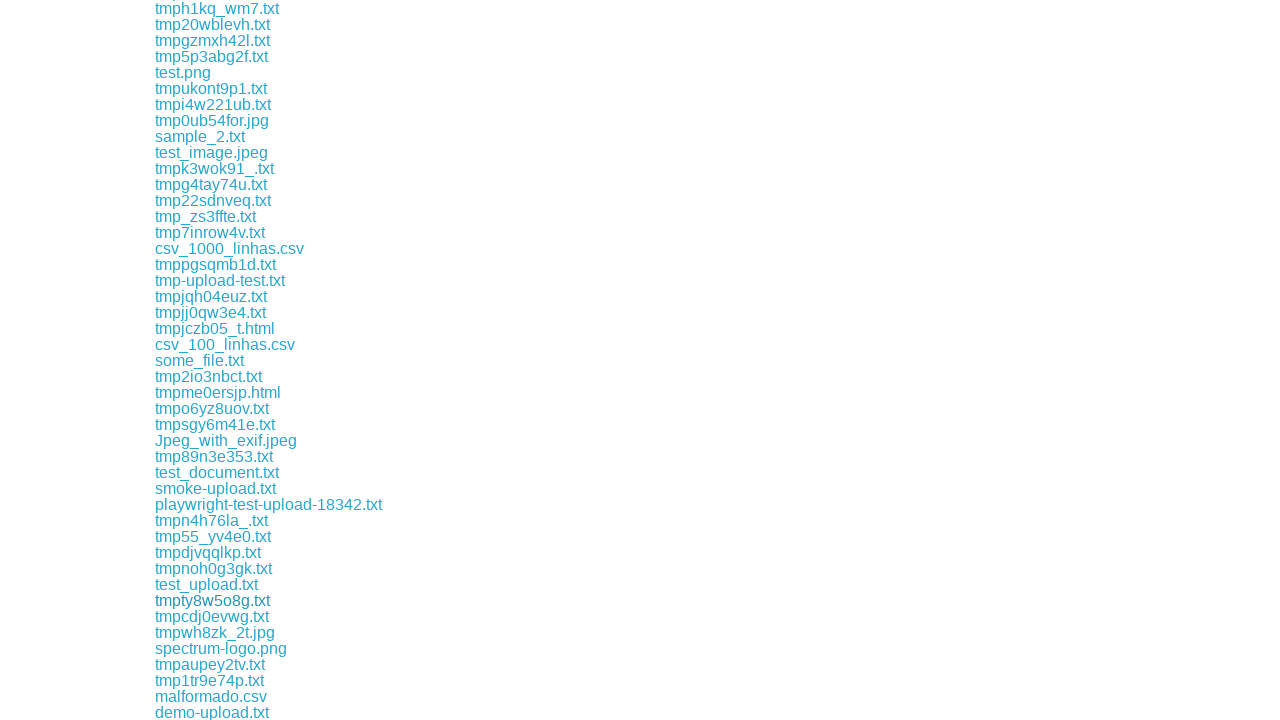

File downloaded: tmpty8w5o8g.txt
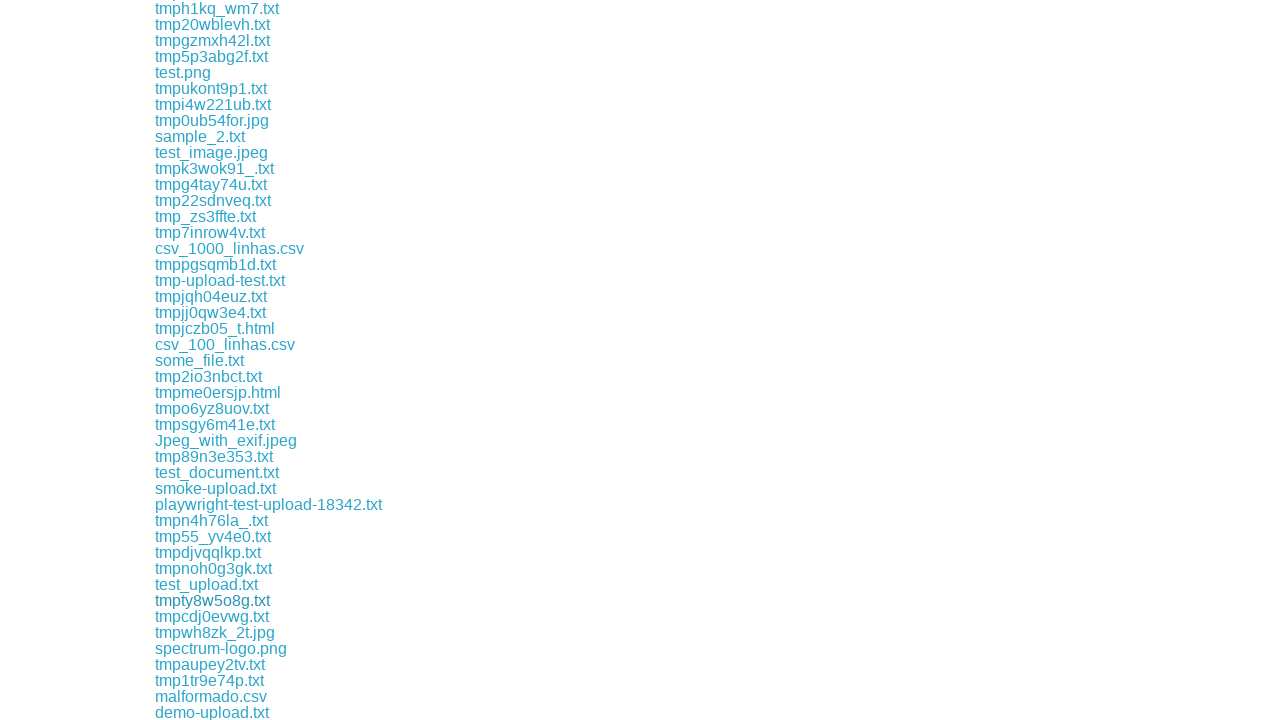

Waited 1 second for download to complete
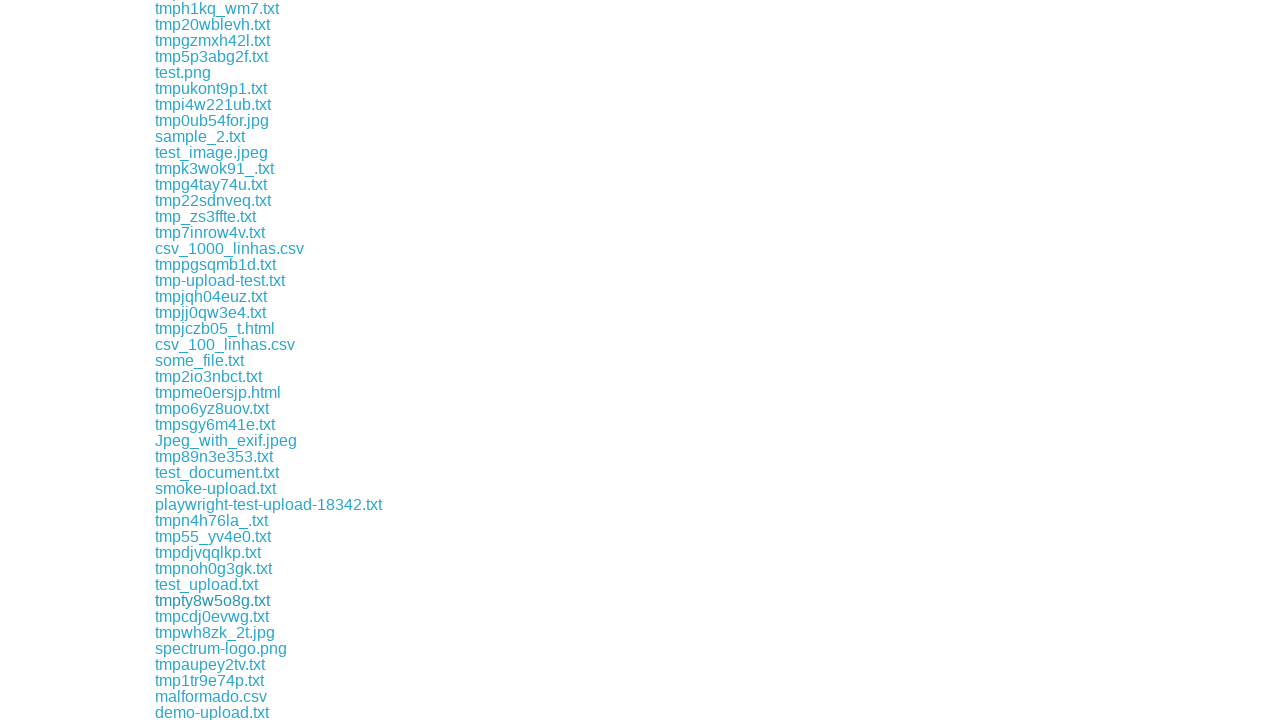

Retrieved href attribute from link
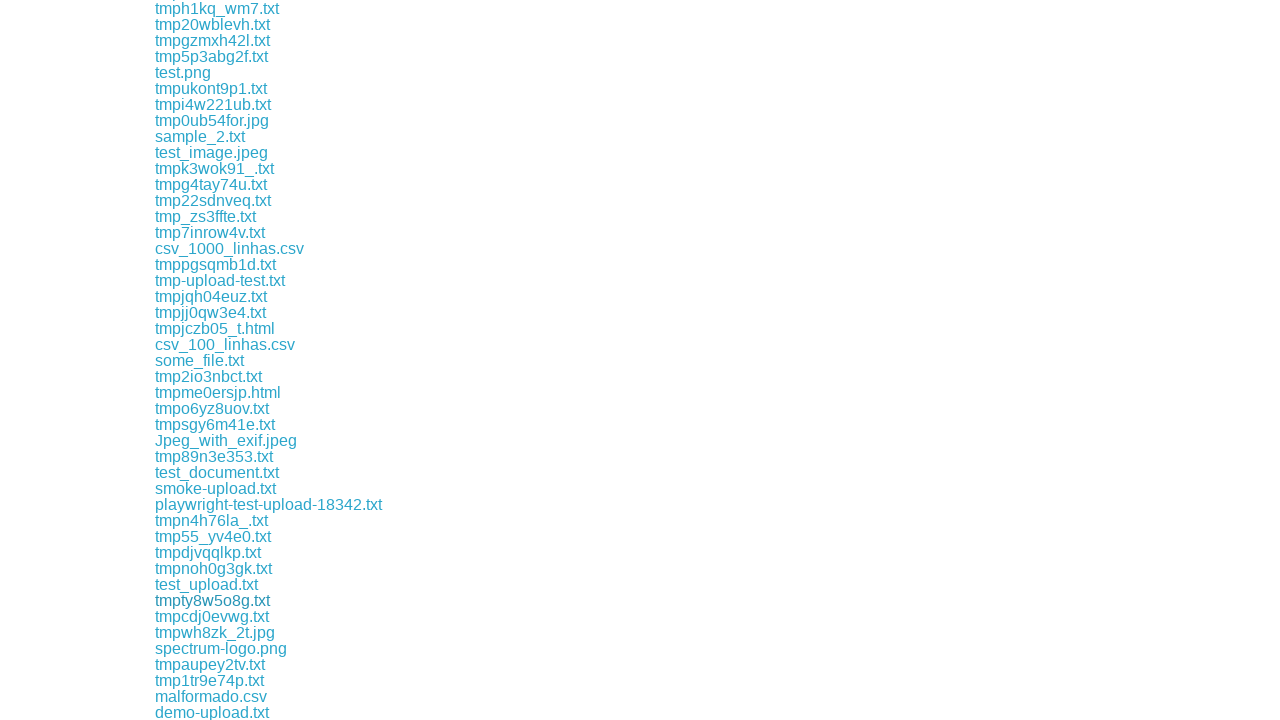

Clicked .txt download link: download/tmpcdj0evwg.txt at (212, 616) on a >> nth=141
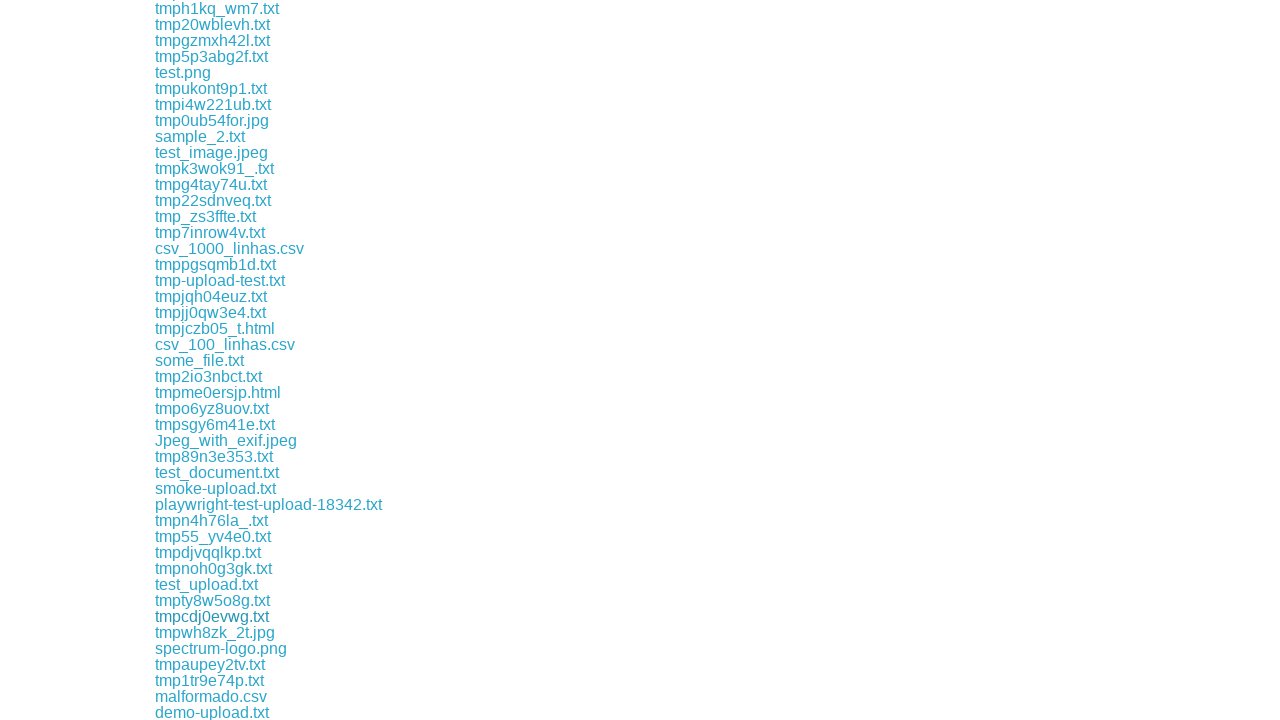

File downloaded: tmpcdj0evwg.txt
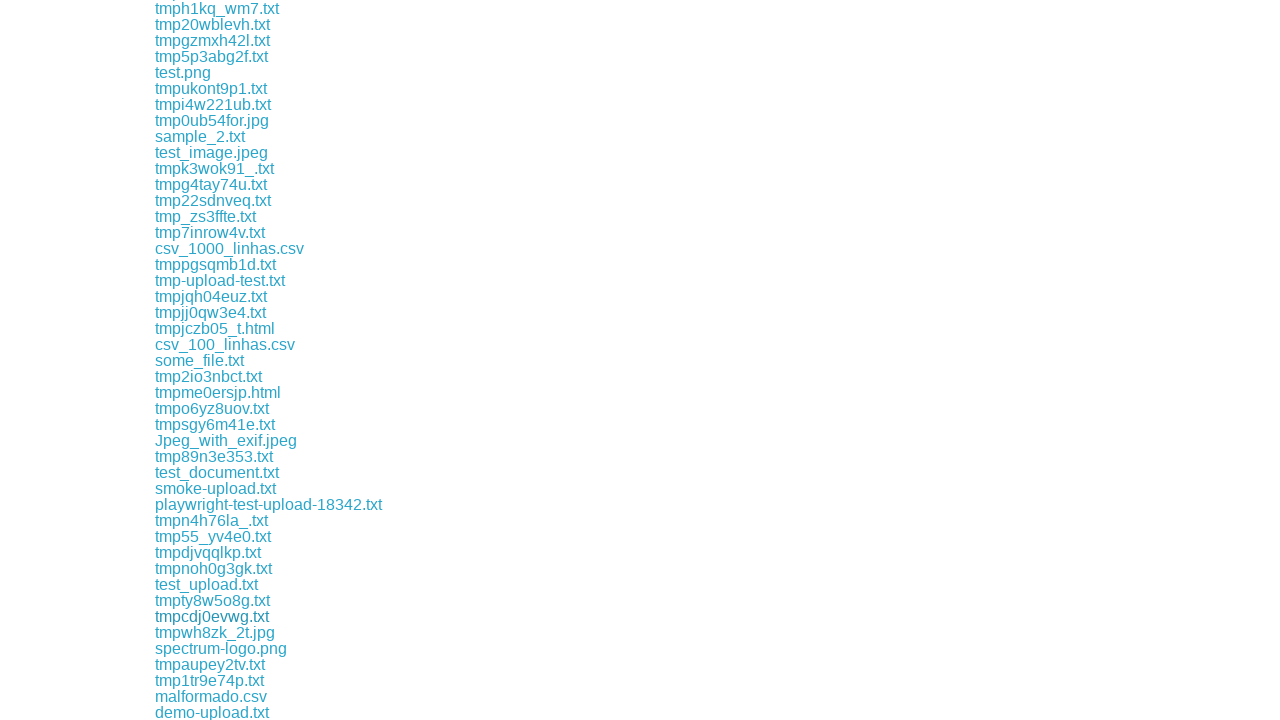

Waited 1 second for download to complete
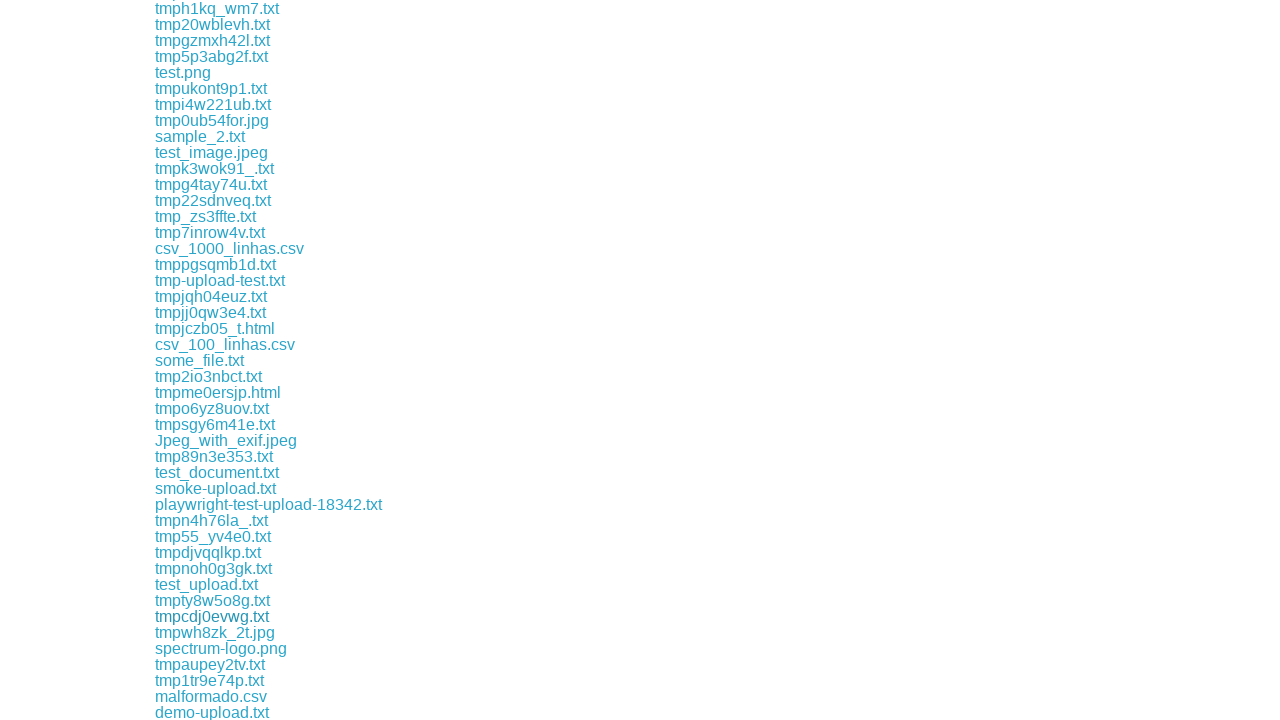

Retrieved href attribute from link
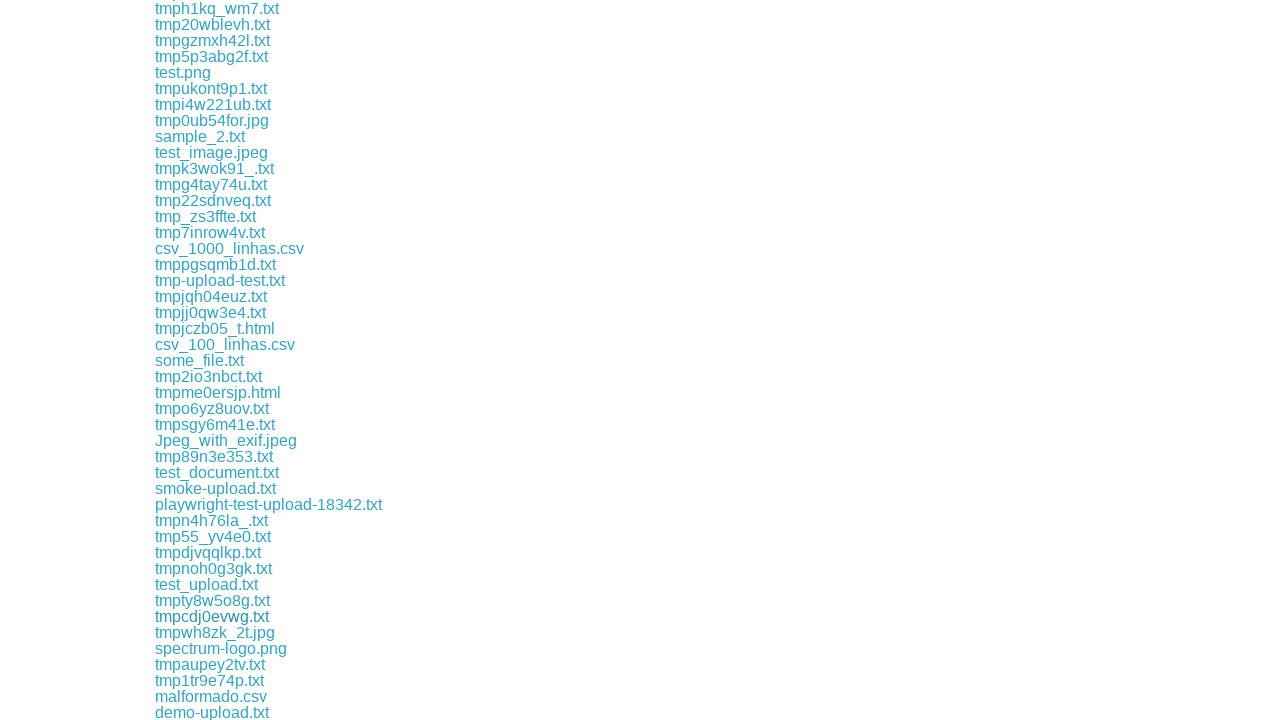

Retrieved href attribute from link
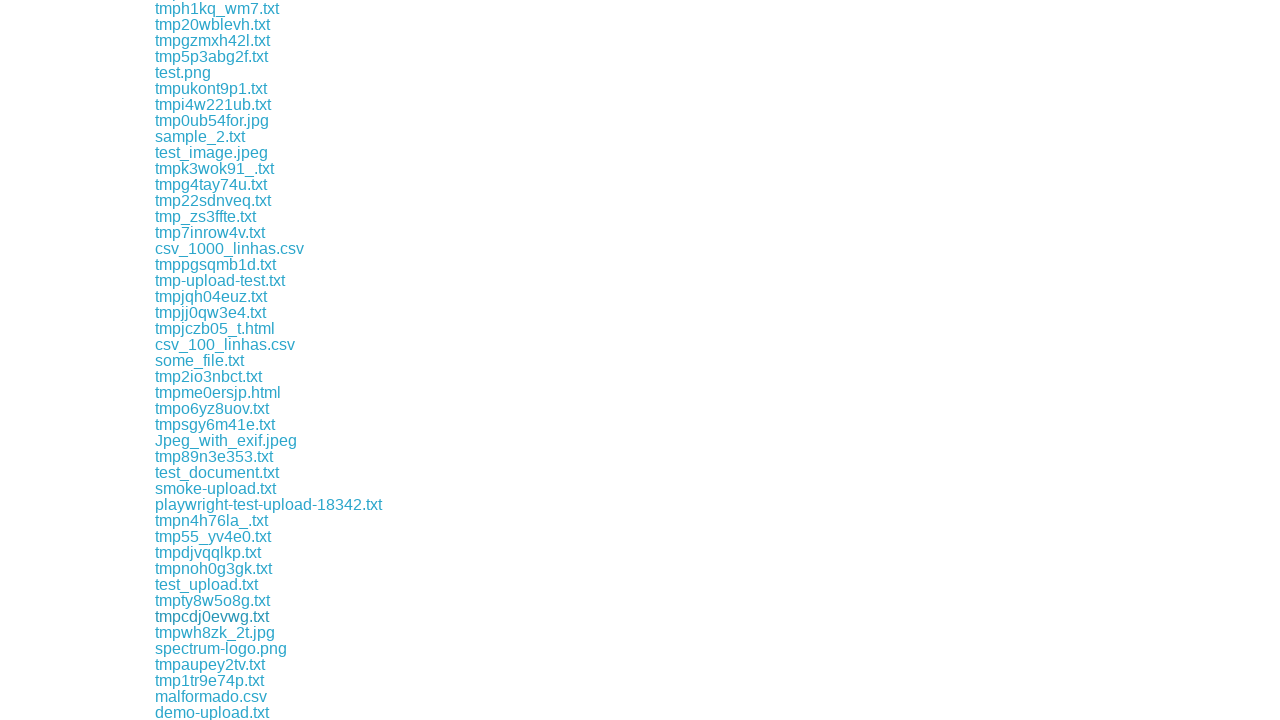

Retrieved href attribute from link
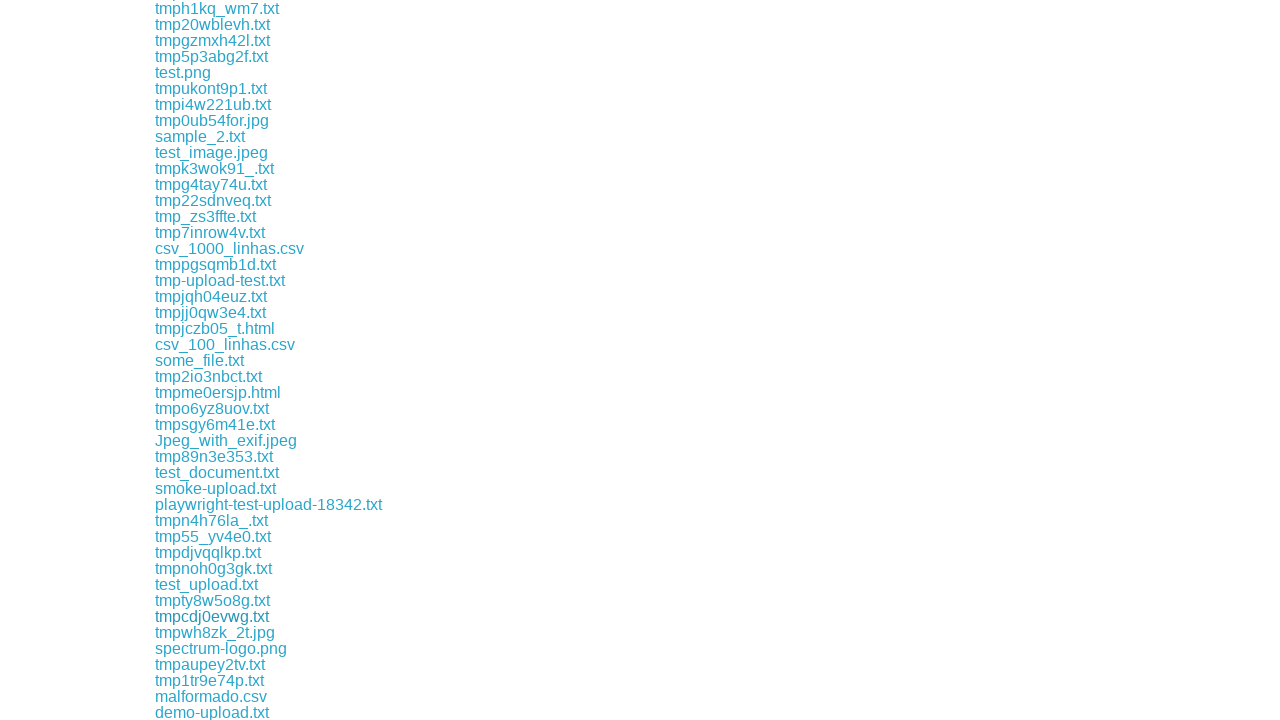

Clicked .txt download link: download/tmpaupey2tv.txt at (210, 664) on a >> nth=144
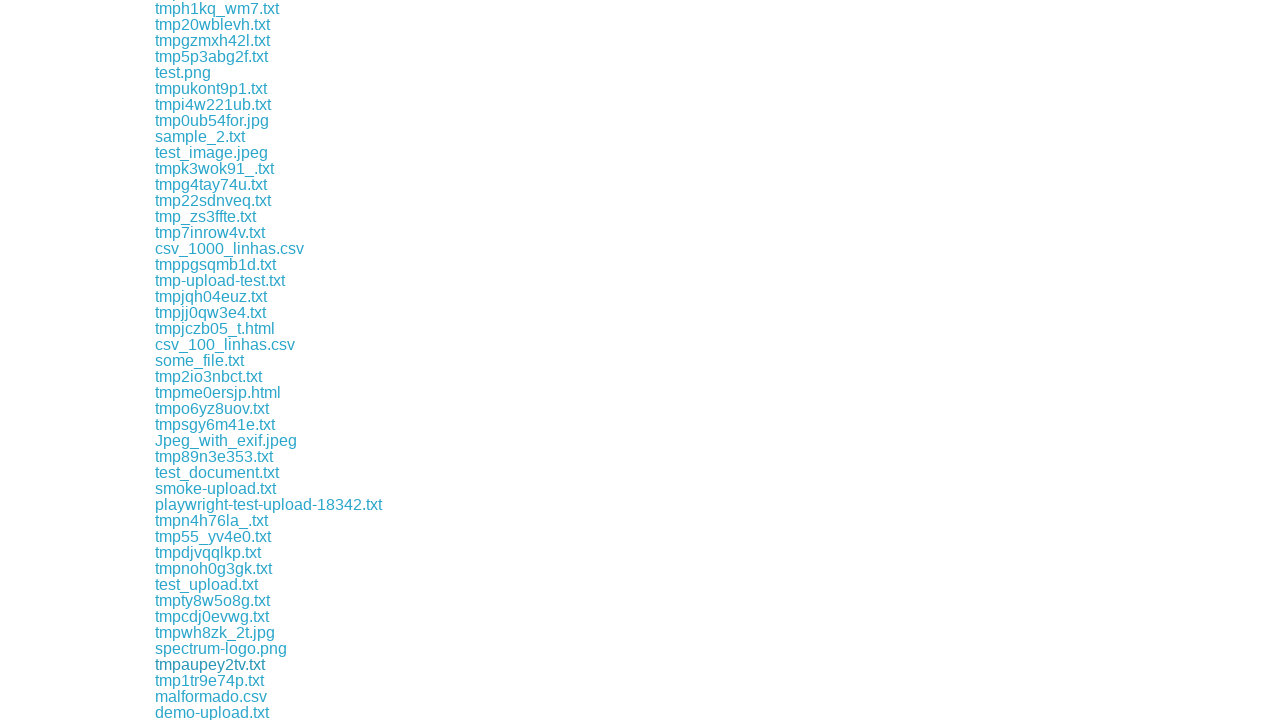

File downloaded: tmpaupey2tv.txt
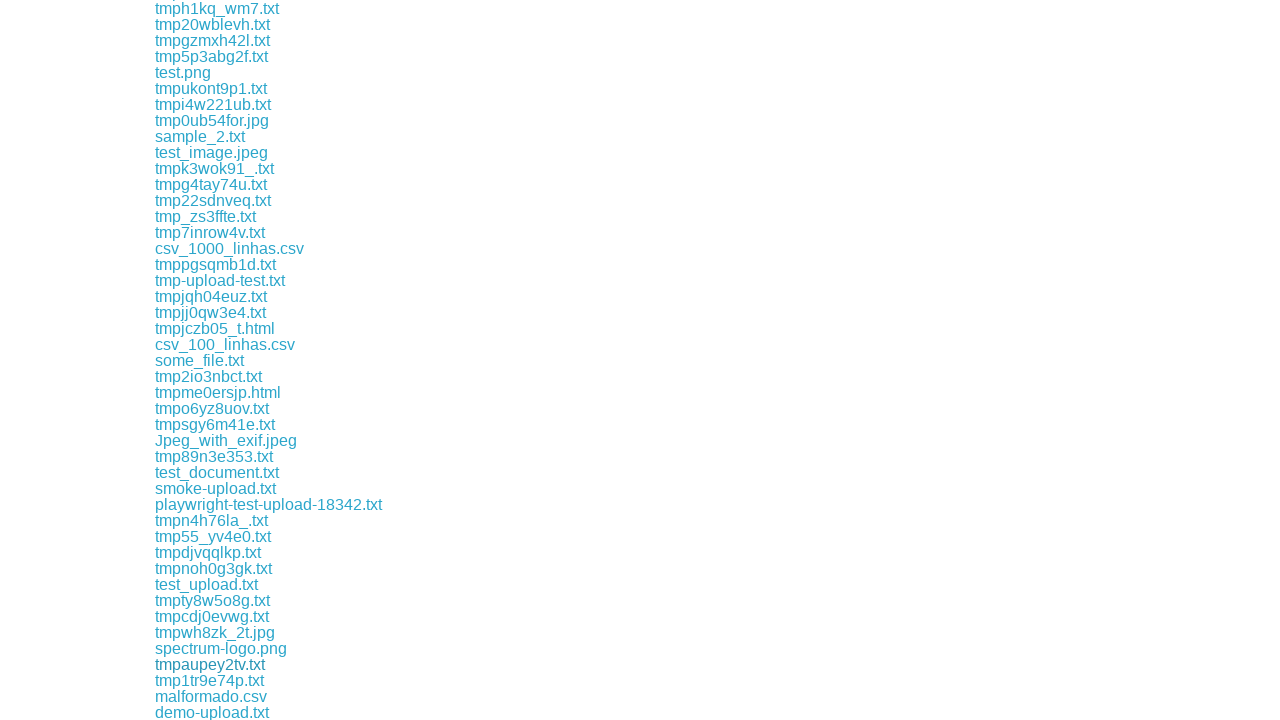

Waited 1 second for download to complete
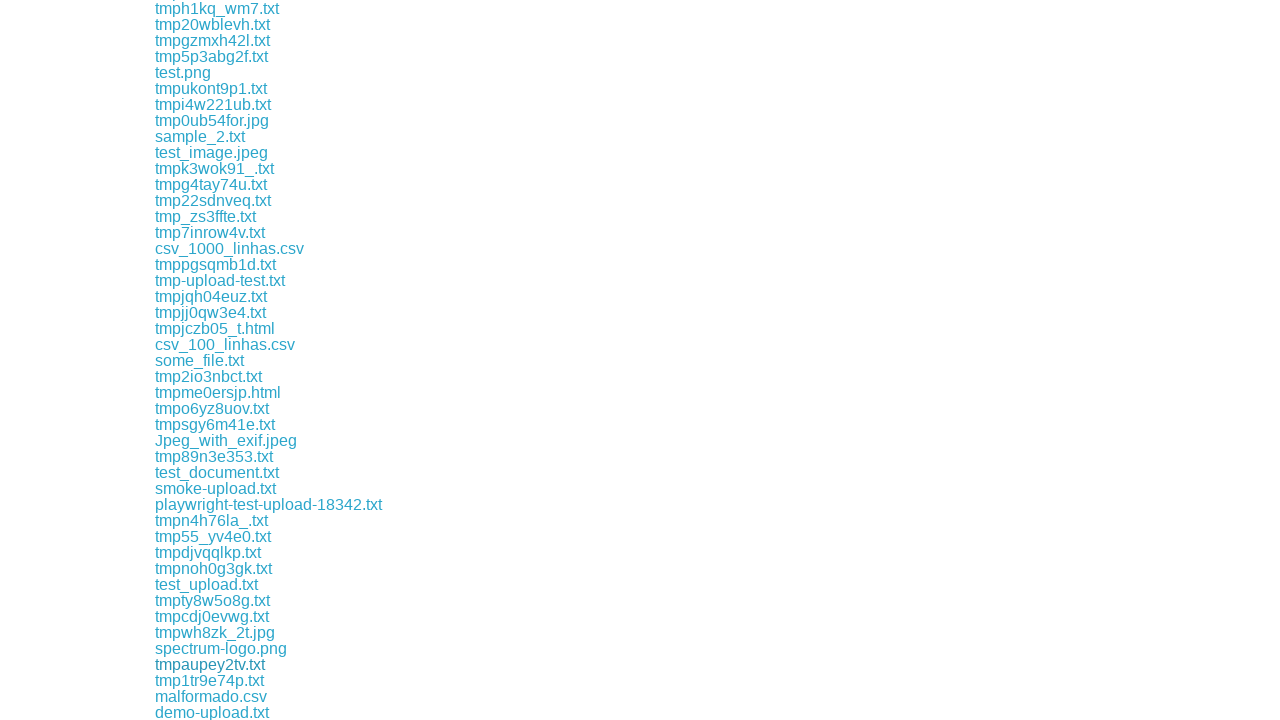

Retrieved href attribute from link
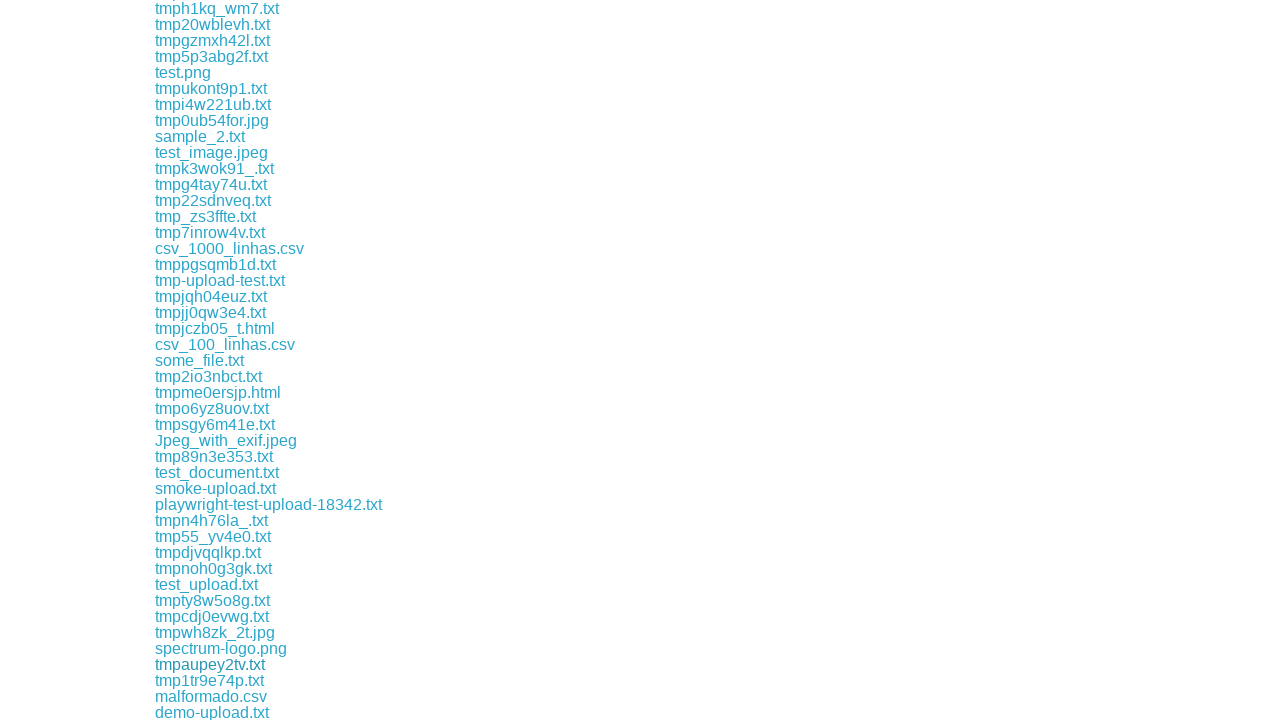

Clicked .txt download link: download/tmp1tr9e74p.txt at (210, 680) on a >> nth=145
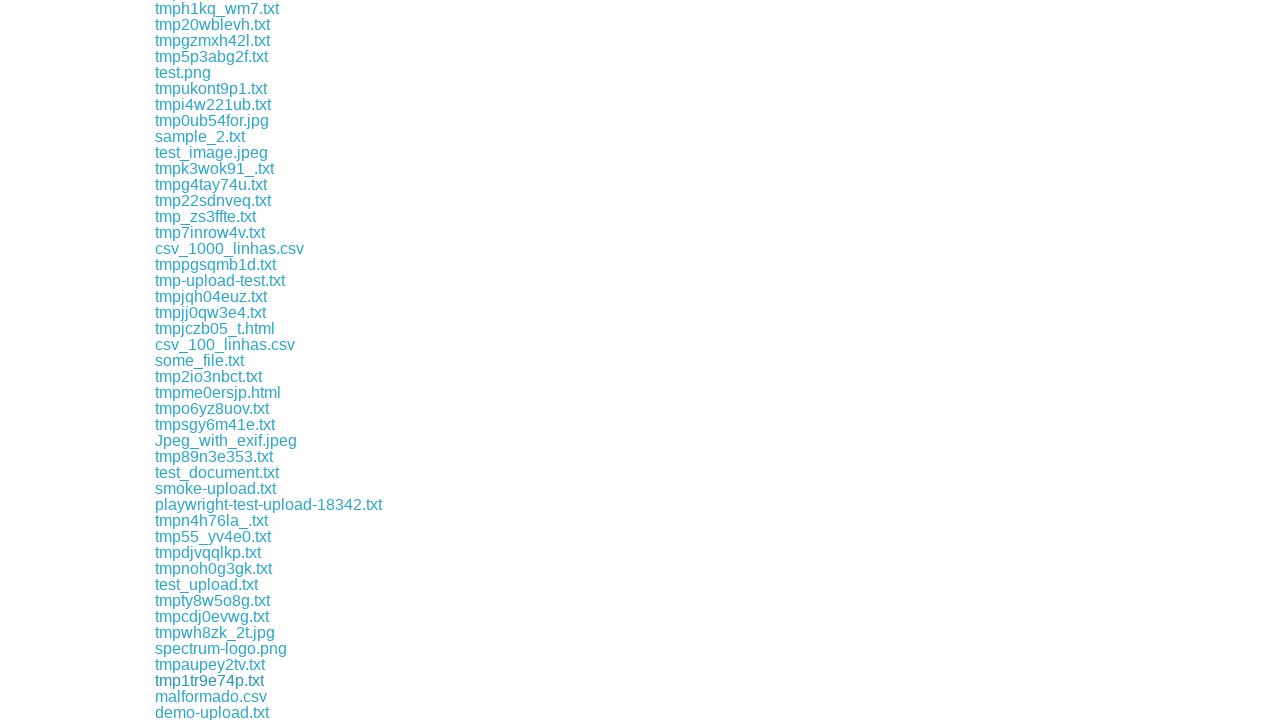

File downloaded: tmp1tr9e74p.txt
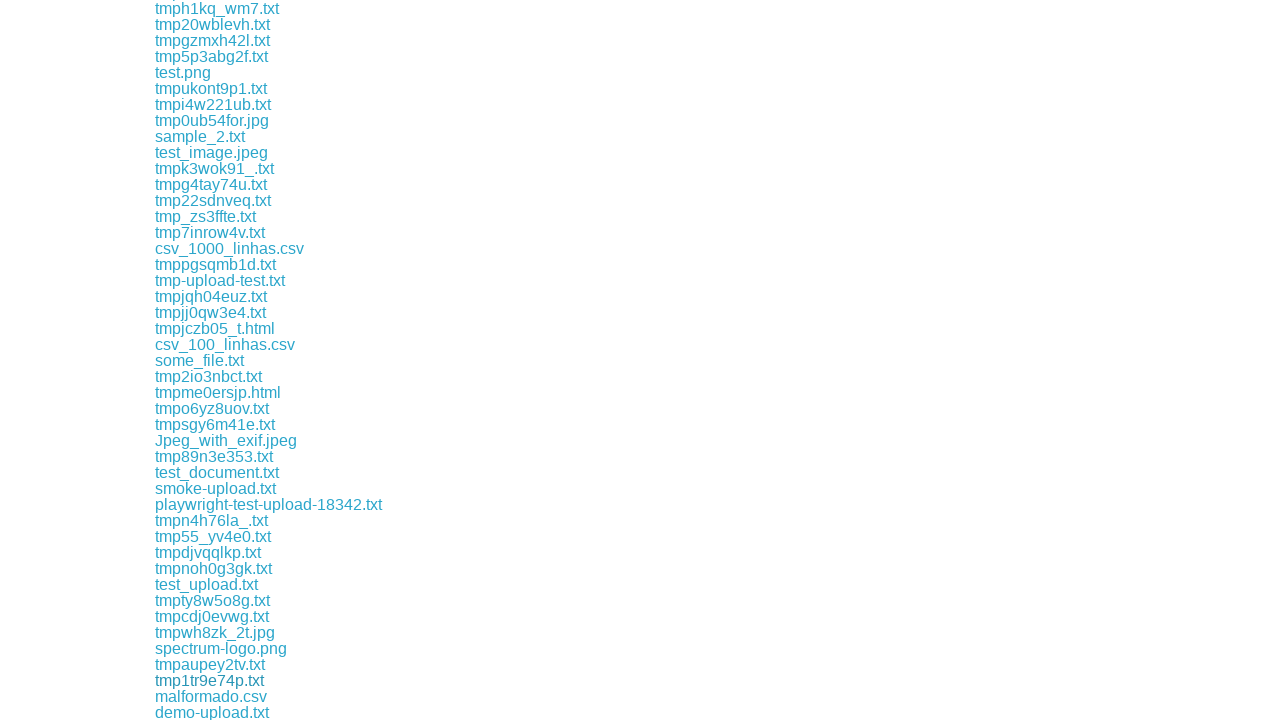

Waited 1 second for download to complete
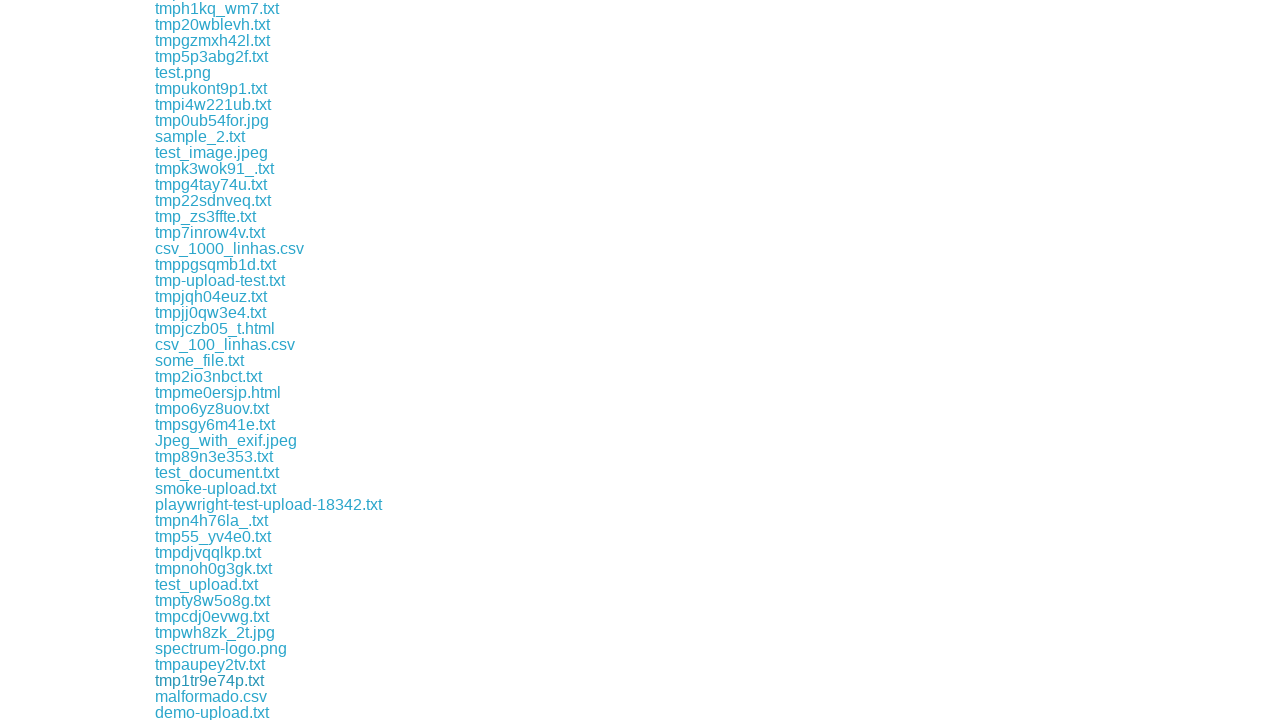

Retrieved href attribute from link
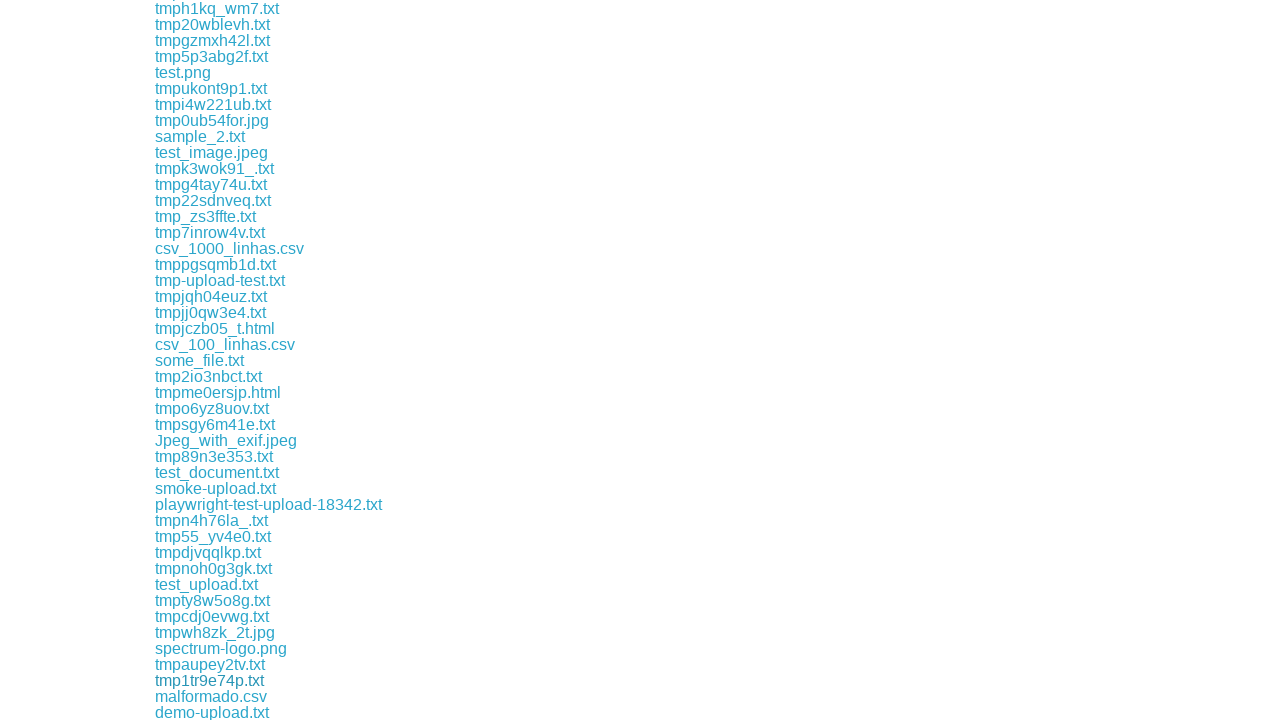

Retrieved href attribute from link
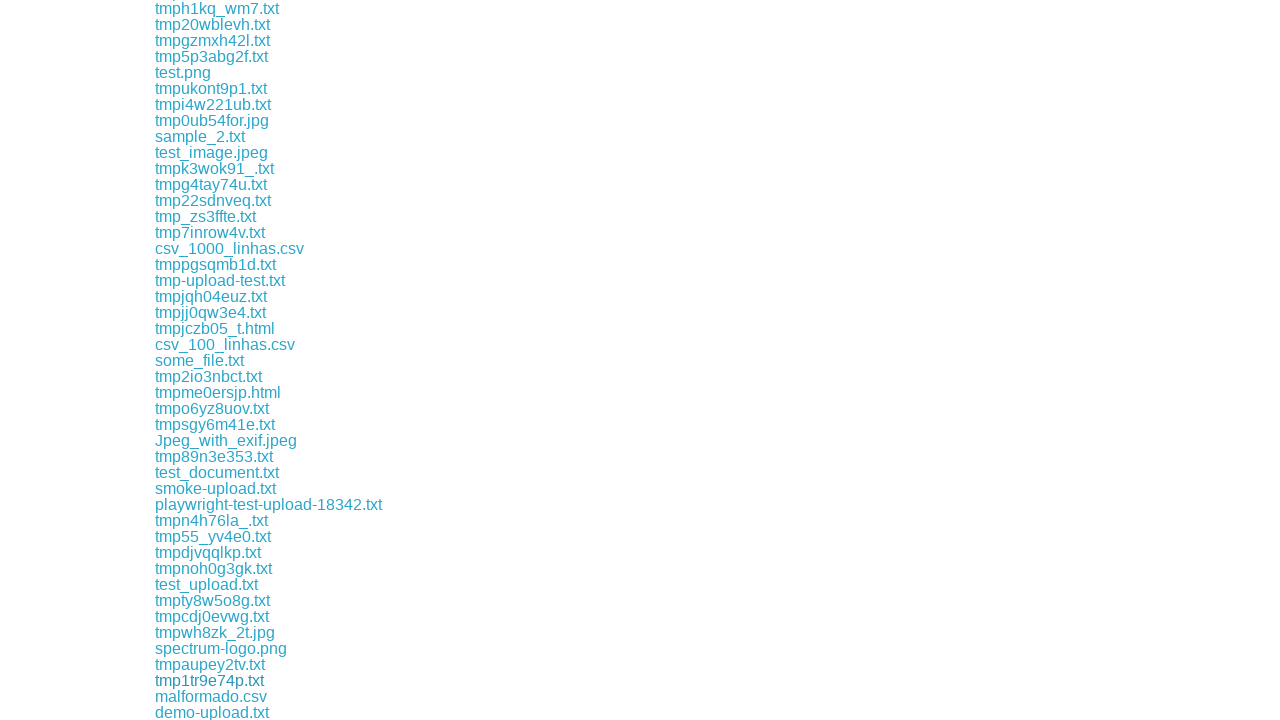

Clicked .txt download link: download/demo-upload.txt at (212, 712) on a >> nth=147
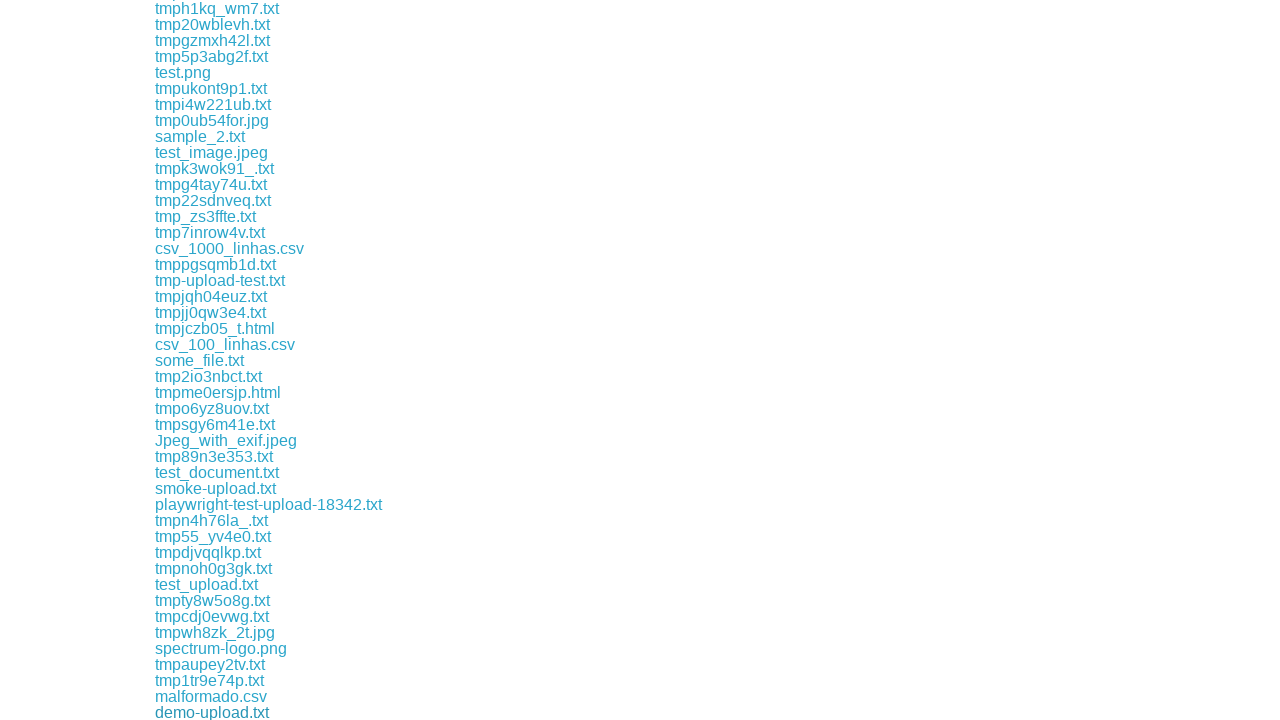

File downloaded: demo-upload.txt
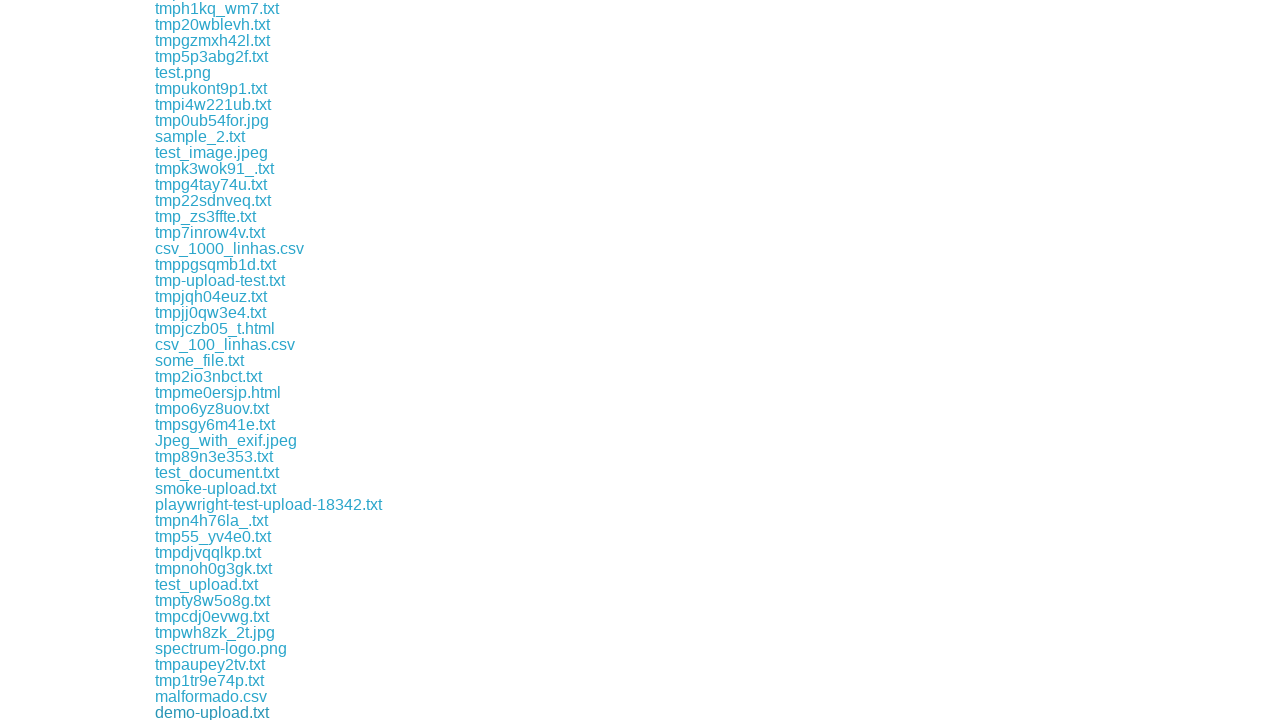

Waited 1 second for download to complete
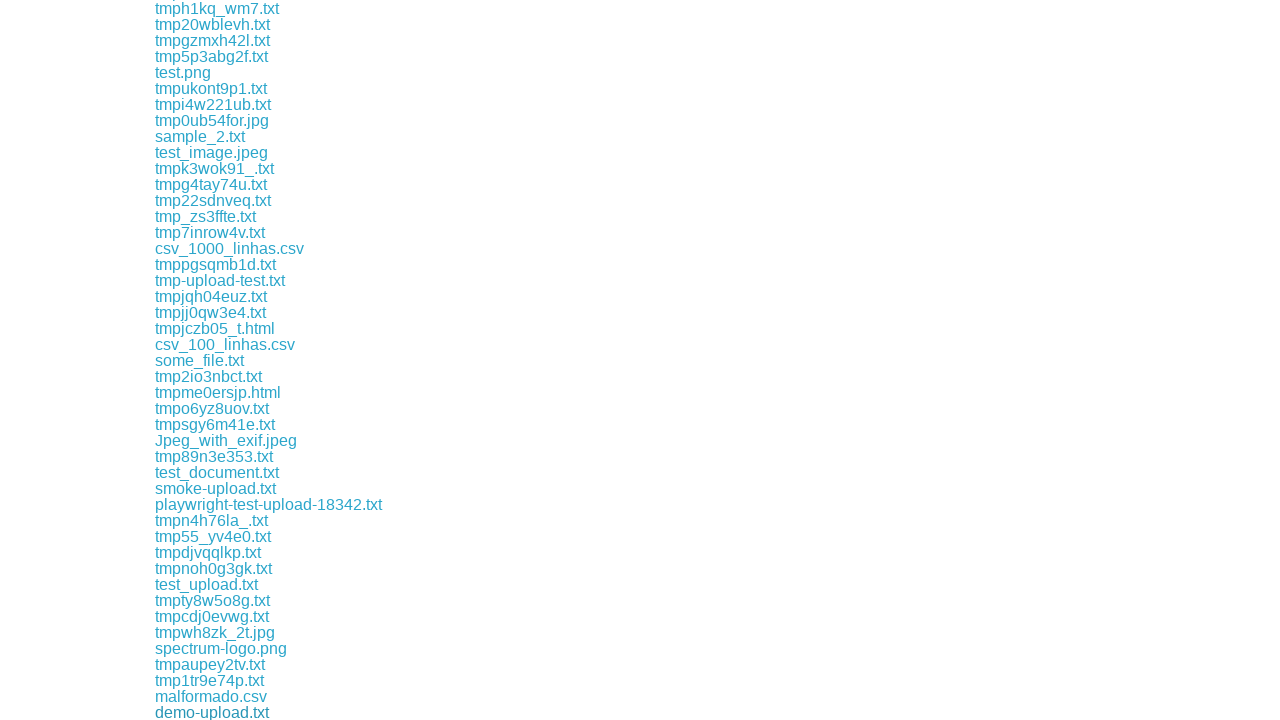

Retrieved href attribute from link
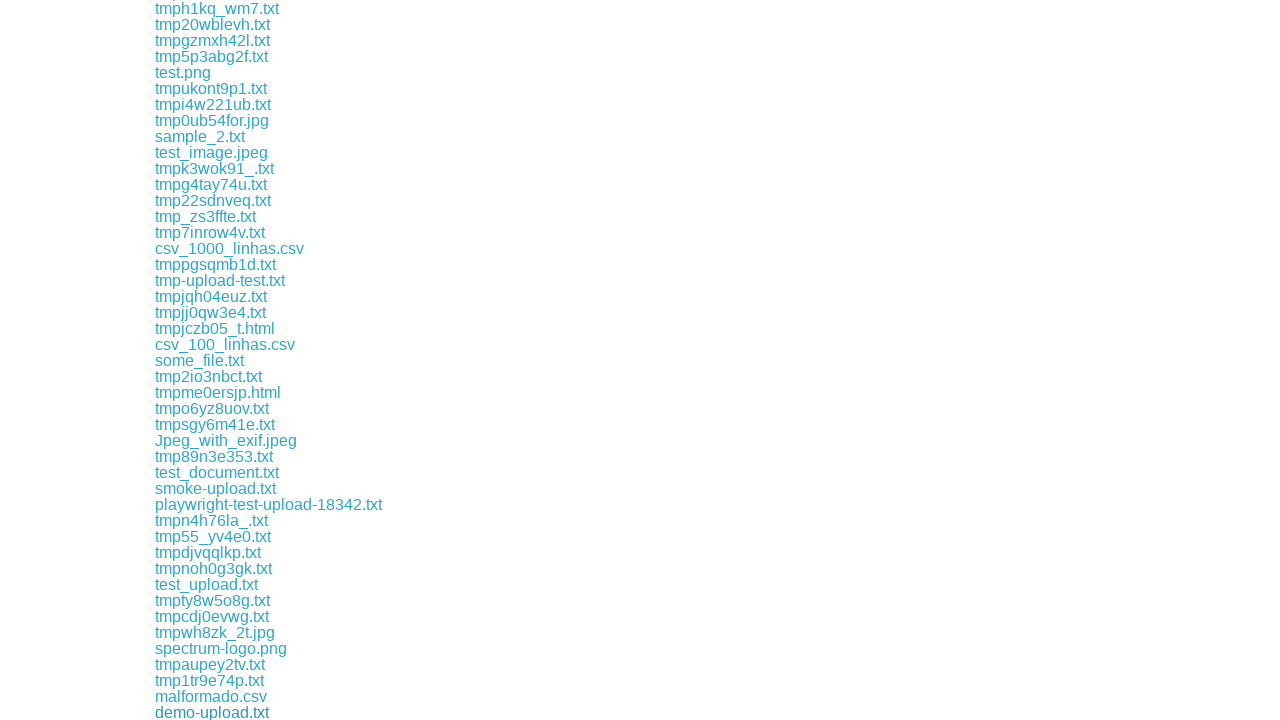

Retrieved href attribute from link
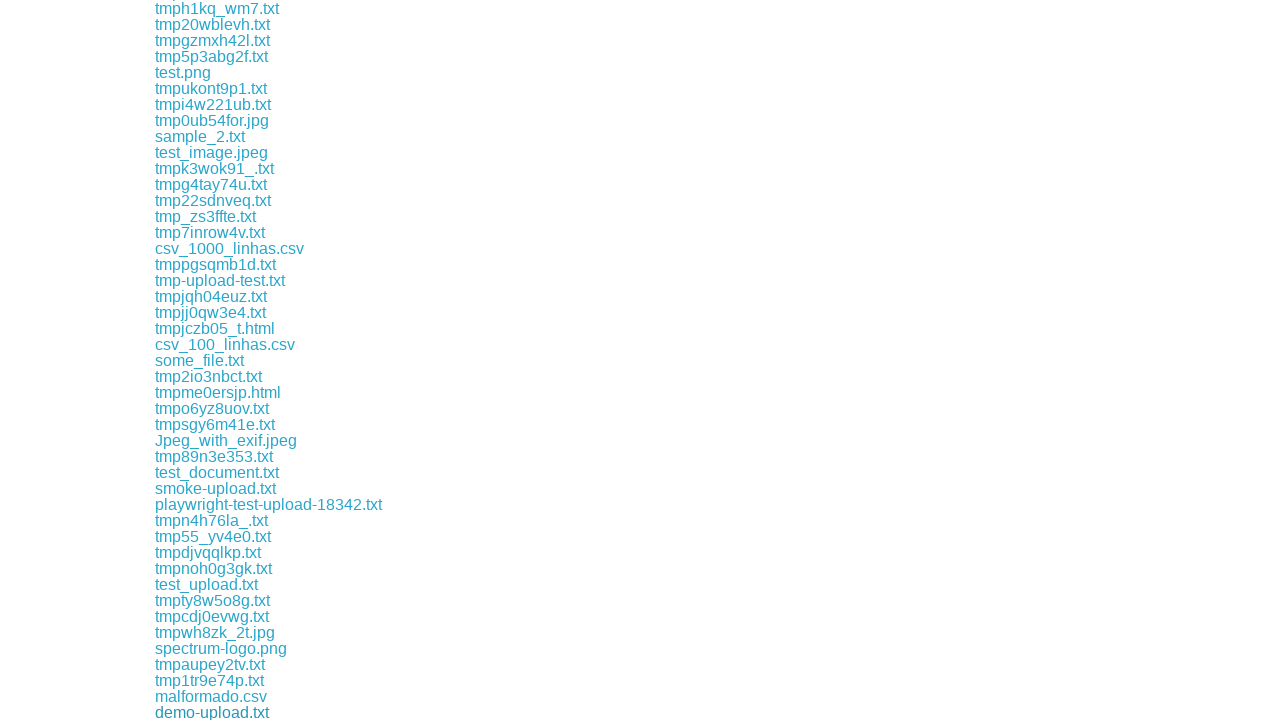

Clicked .txt download link: download/tmpep8pzflk.txt at (208, 360) on a >> nth=149
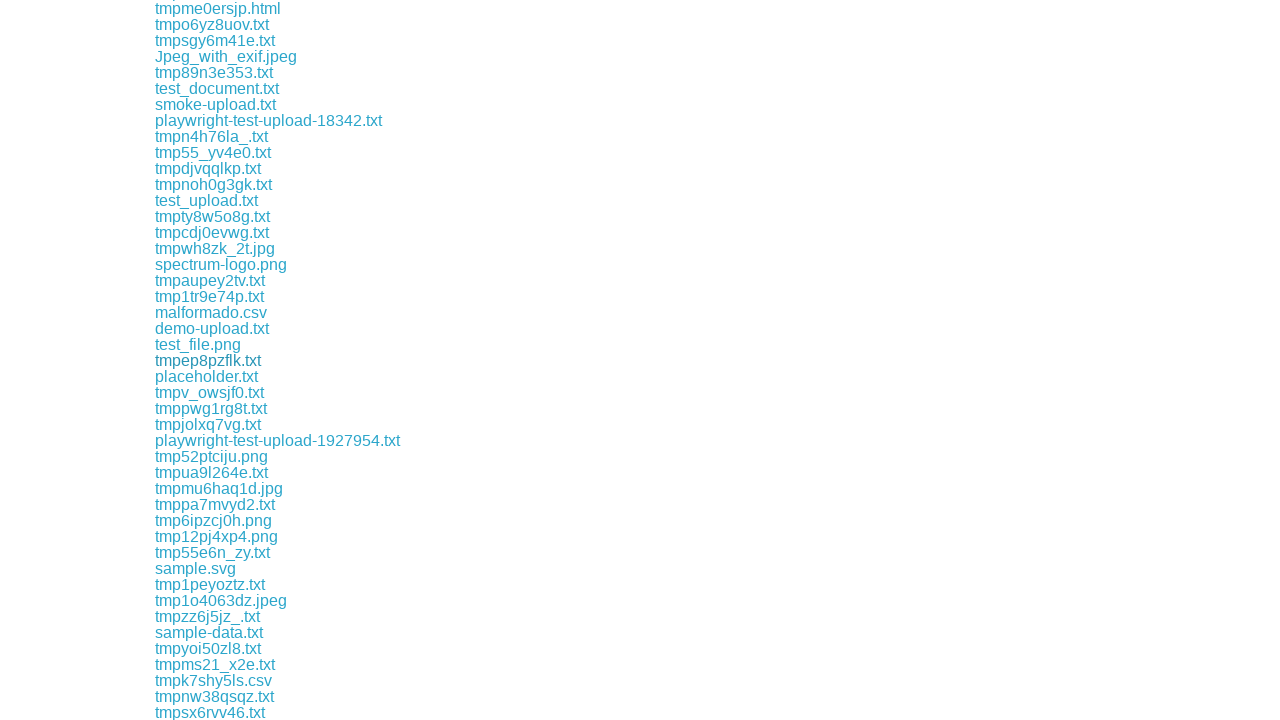

File downloaded: tmpep8pzflk.txt
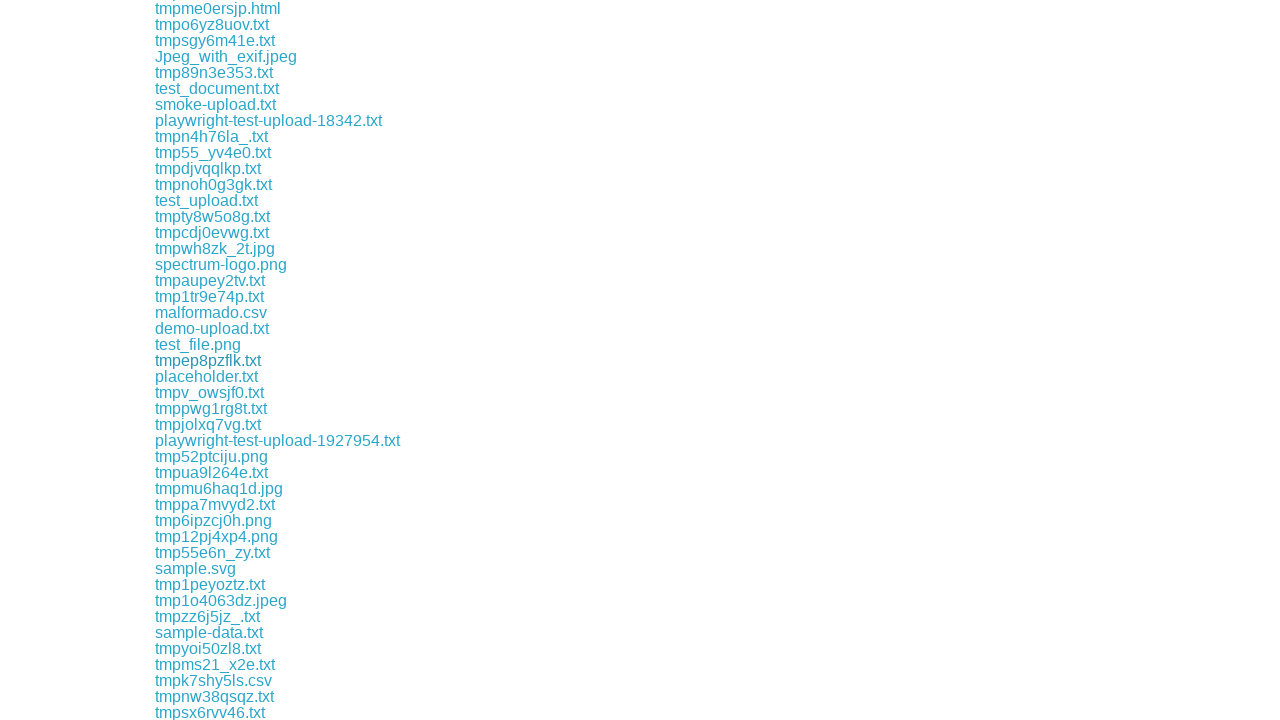

Waited 1 second for download to complete
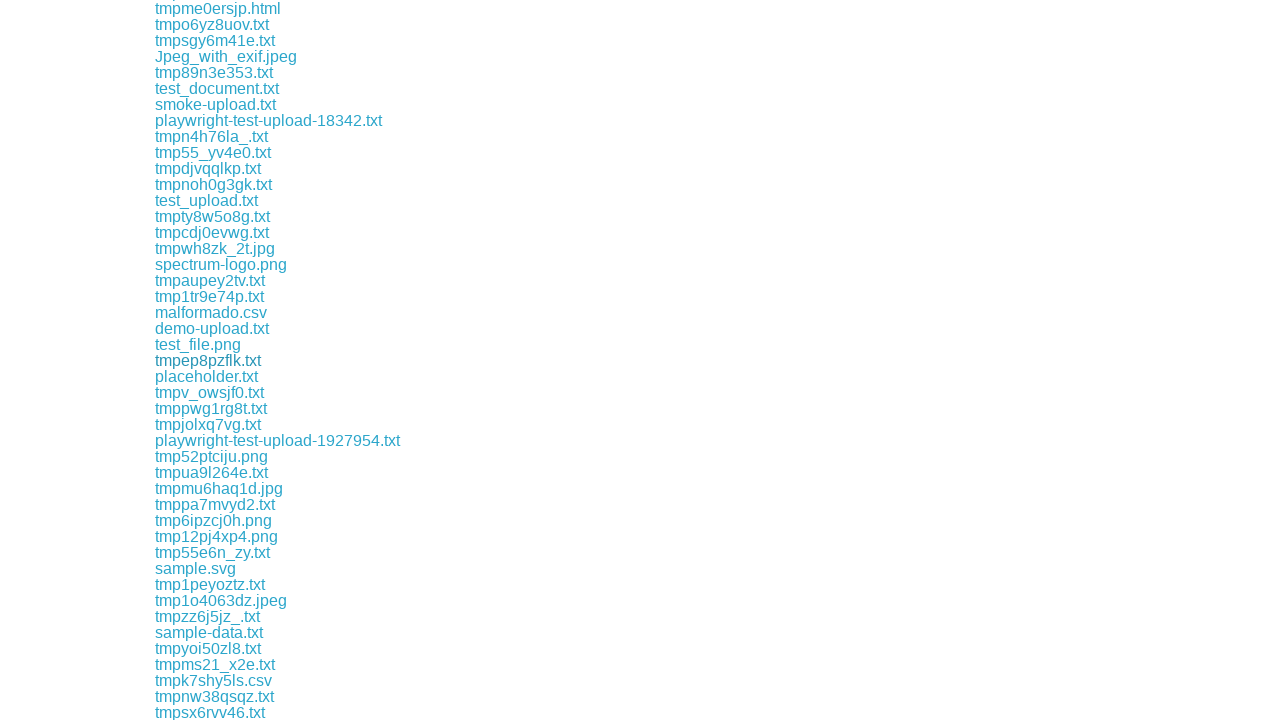

Retrieved href attribute from link
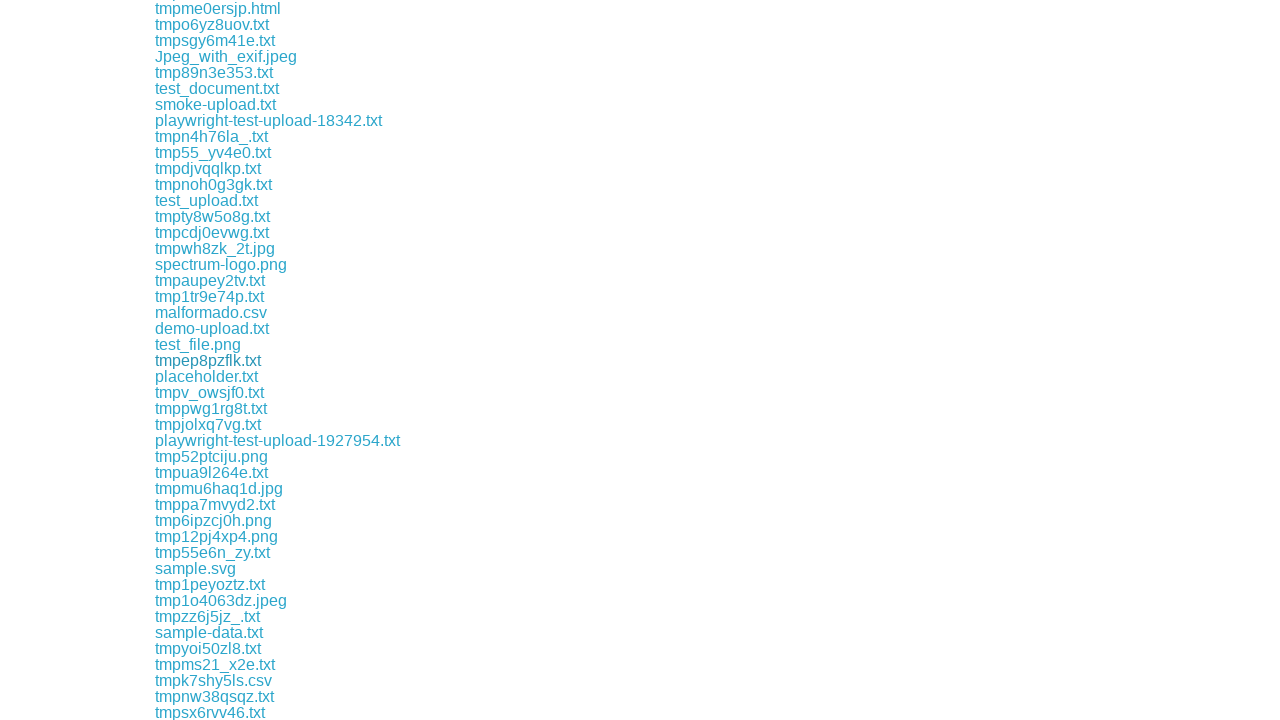

Clicked .txt download link: download/placeholder.txt at (206, 376) on a >> nth=150
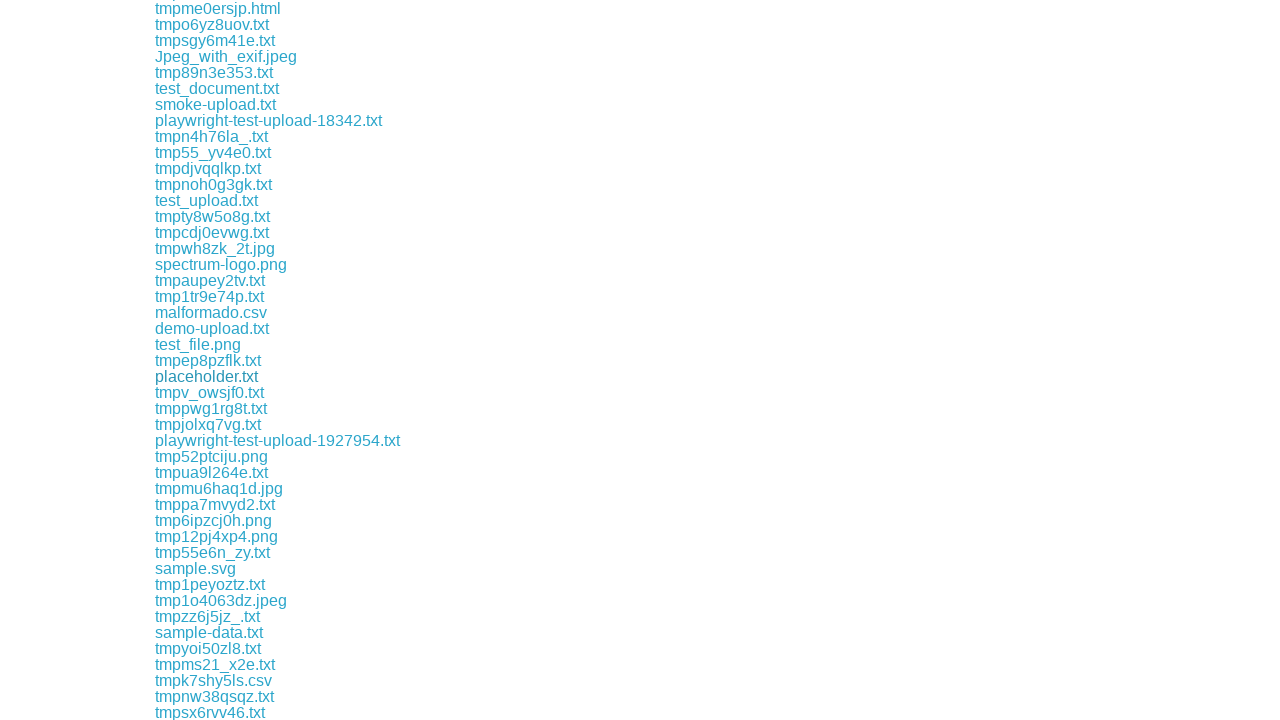

File downloaded: placeholder.txt
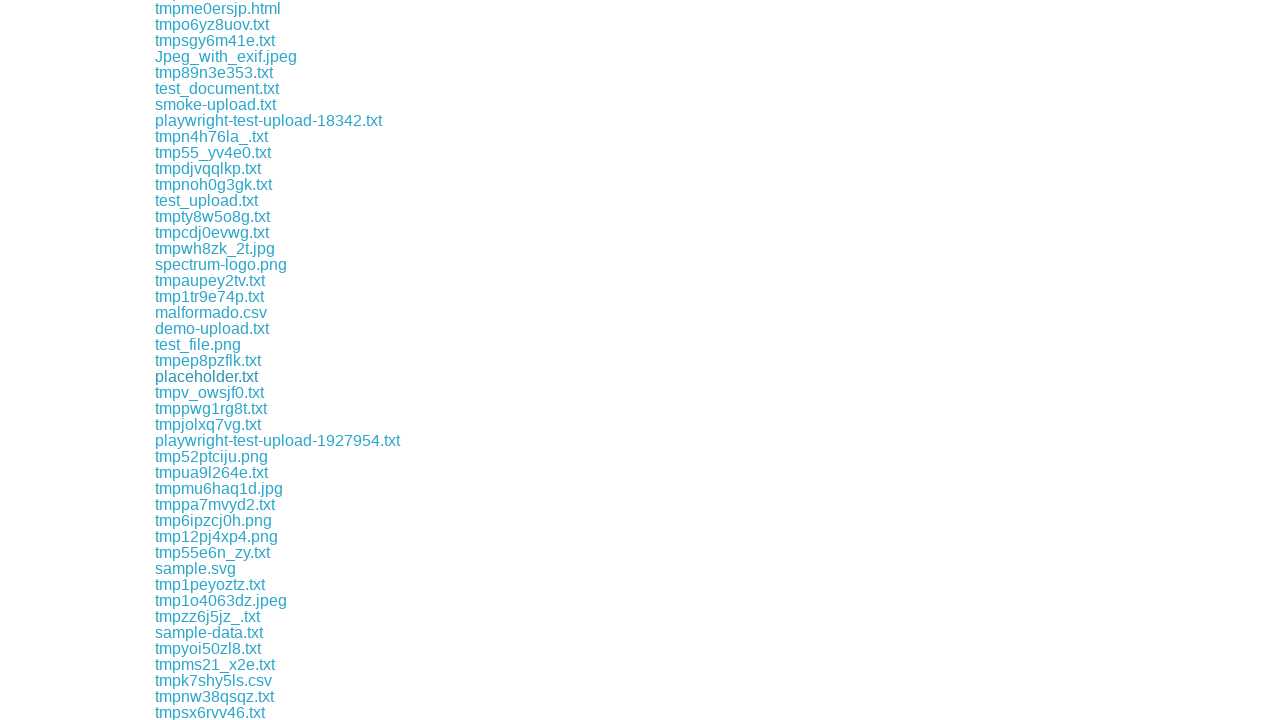

Waited 1 second for download to complete
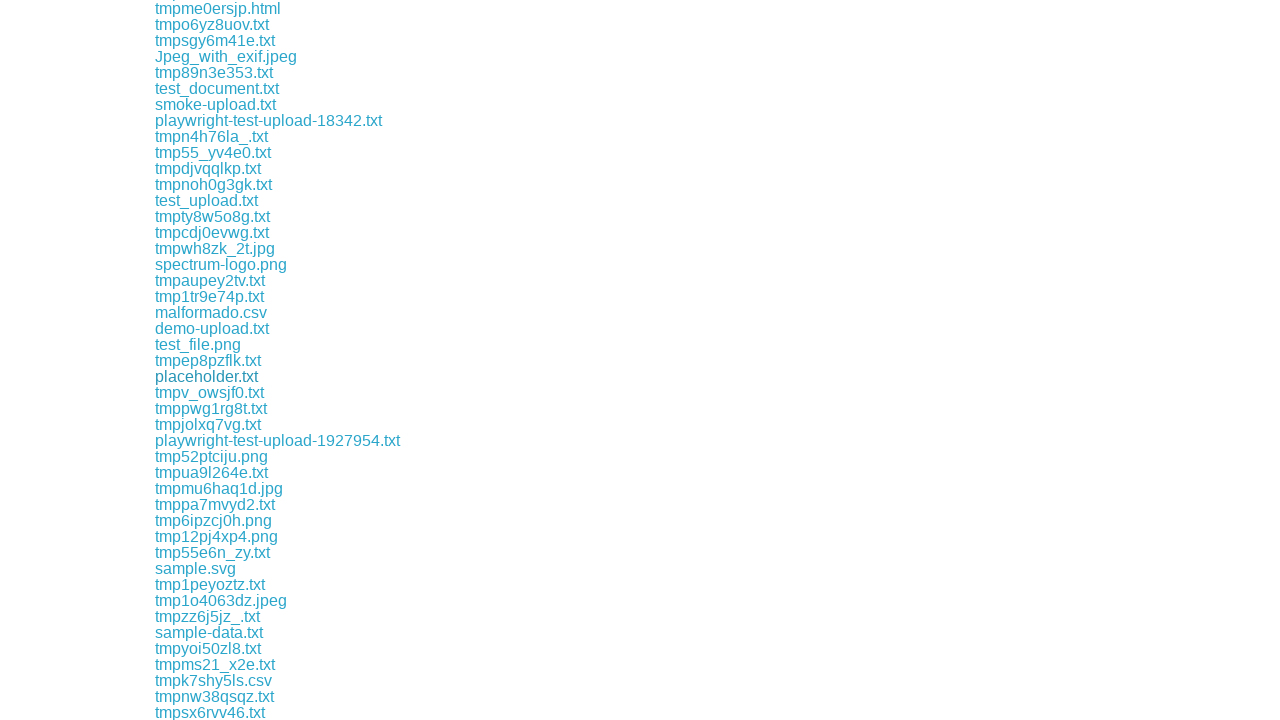

Retrieved href attribute from link
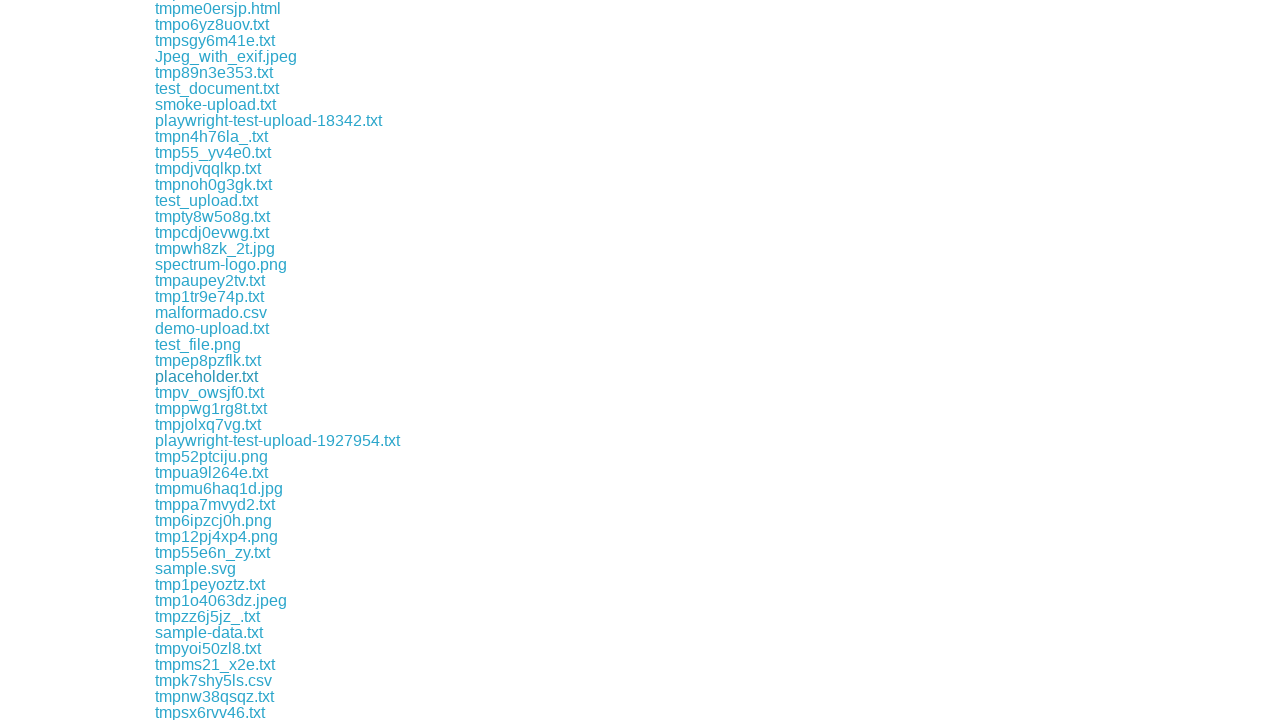

Clicked .txt download link: download/tmpv_owsjf0.txt at (210, 392) on a >> nth=151
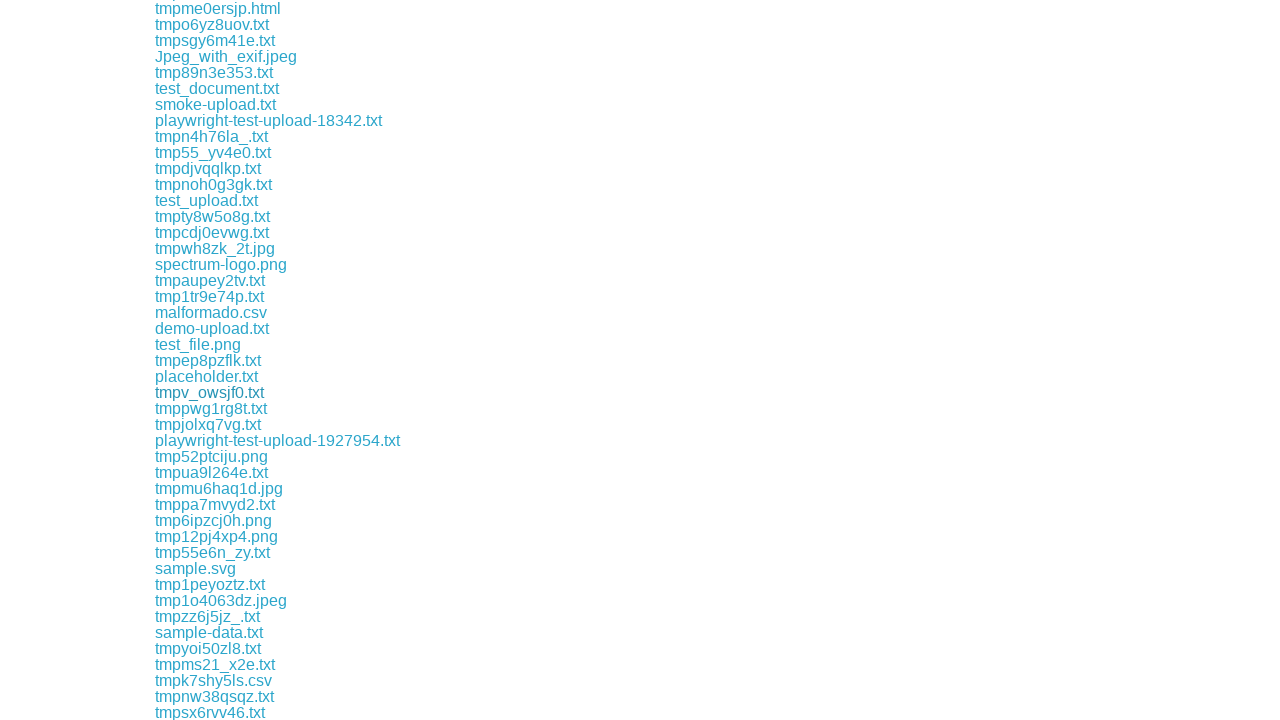

File downloaded: tmpv_owsjf0.txt
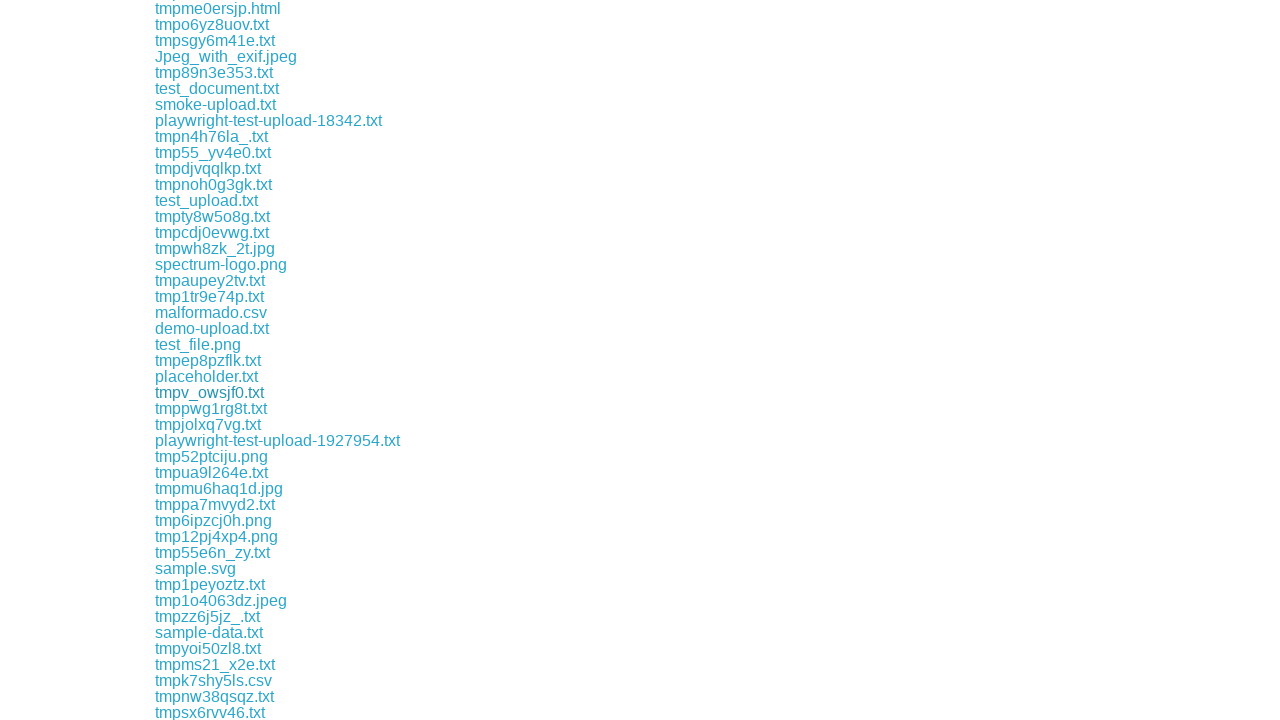

Waited 1 second for download to complete
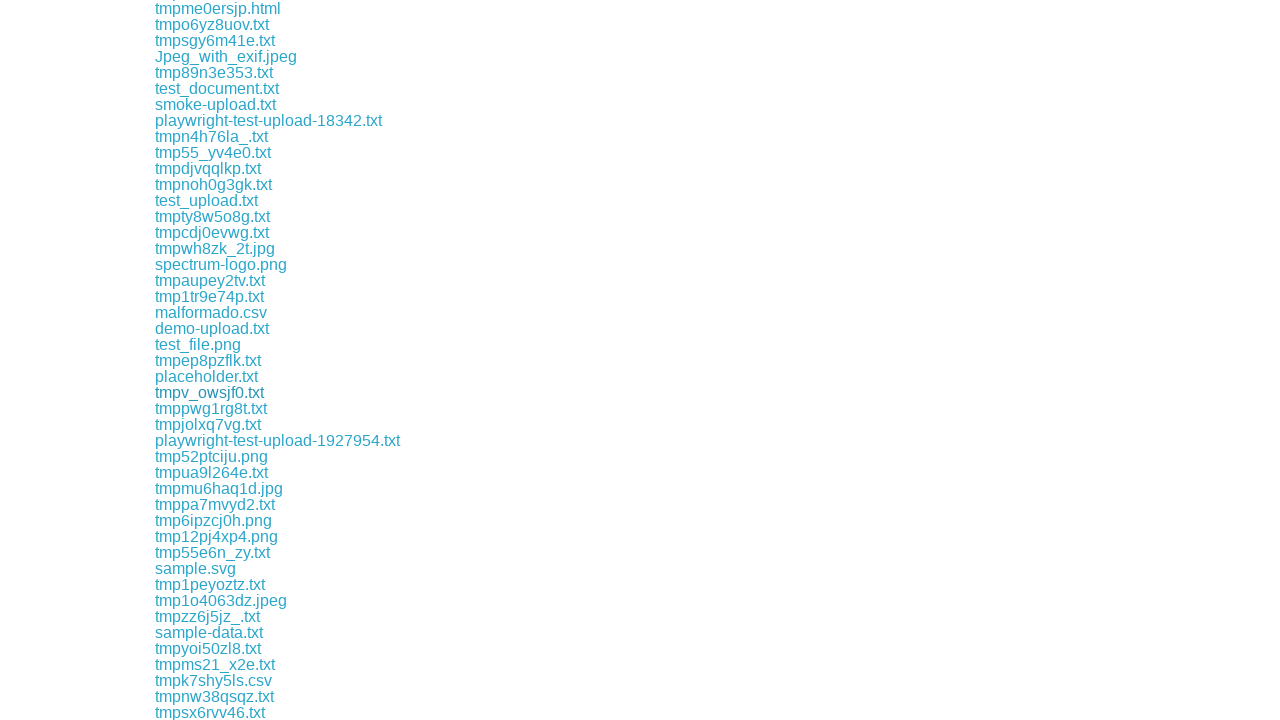

Retrieved href attribute from link
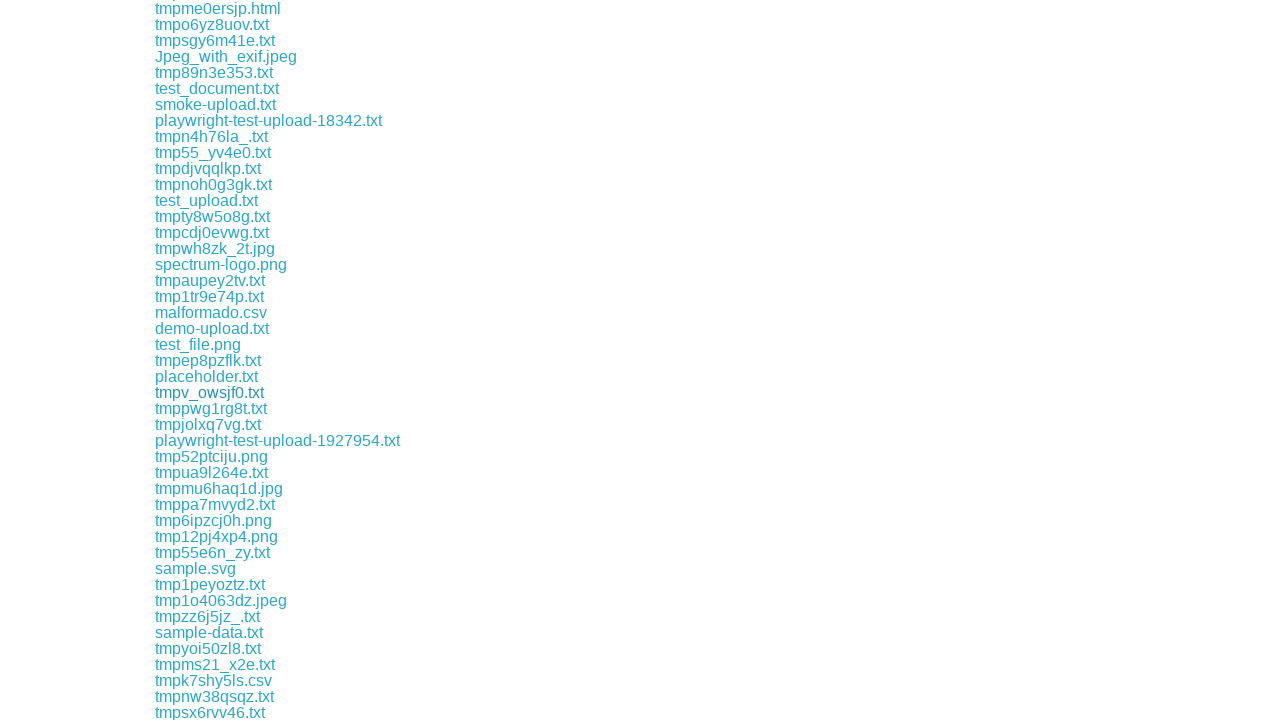

Clicked .txt download link: download/tmppwg1rg8t.txt at (211, 408) on a >> nth=152
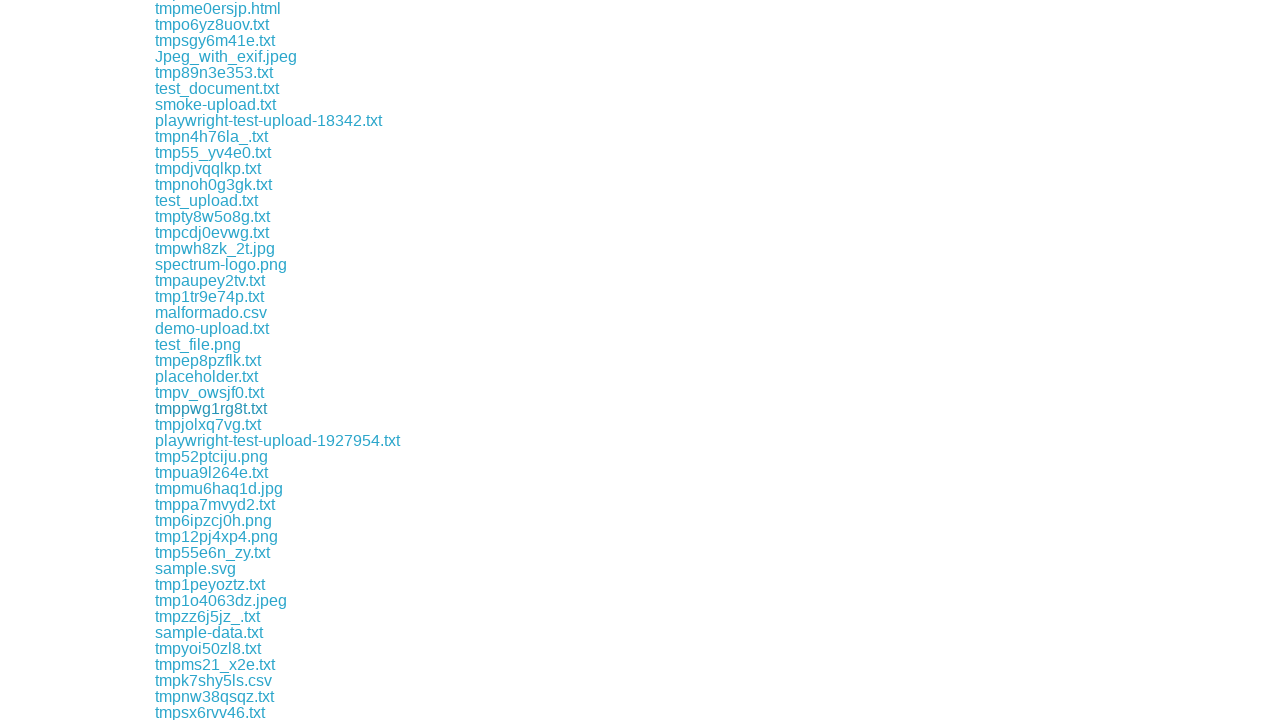

File downloaded: tmppwg1rg8t.txt
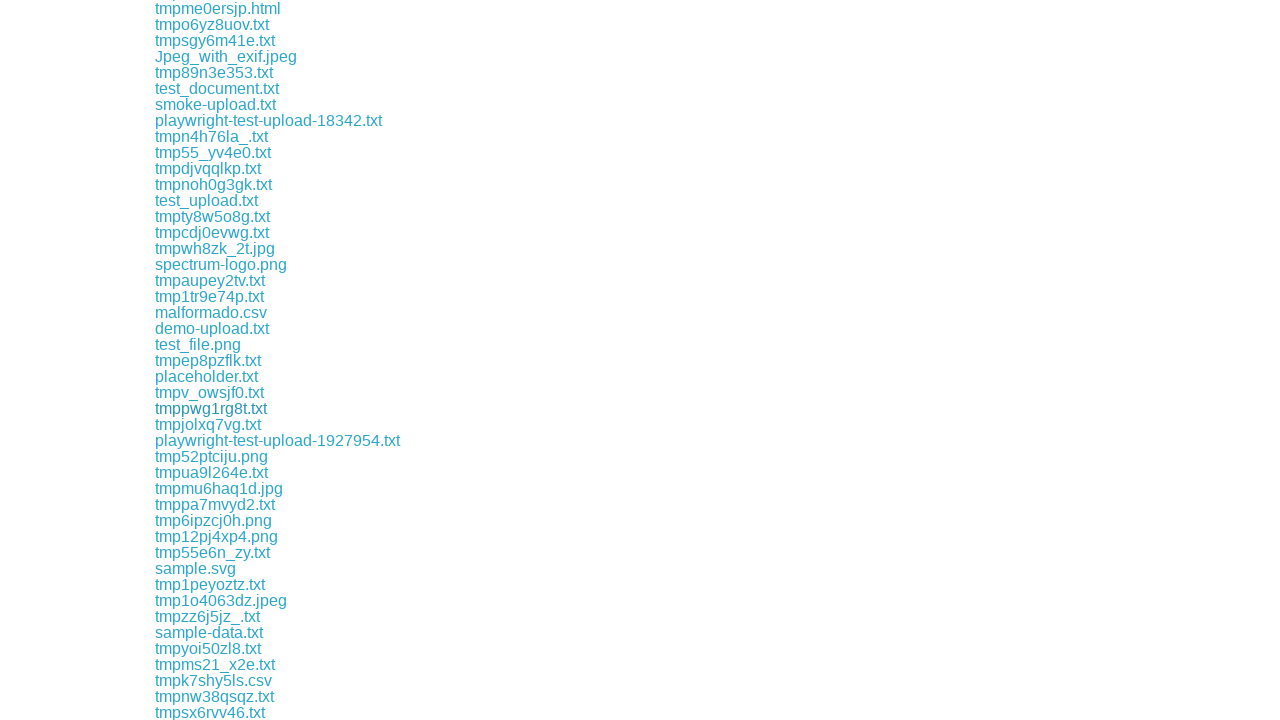

Waited 1 second for download to complete
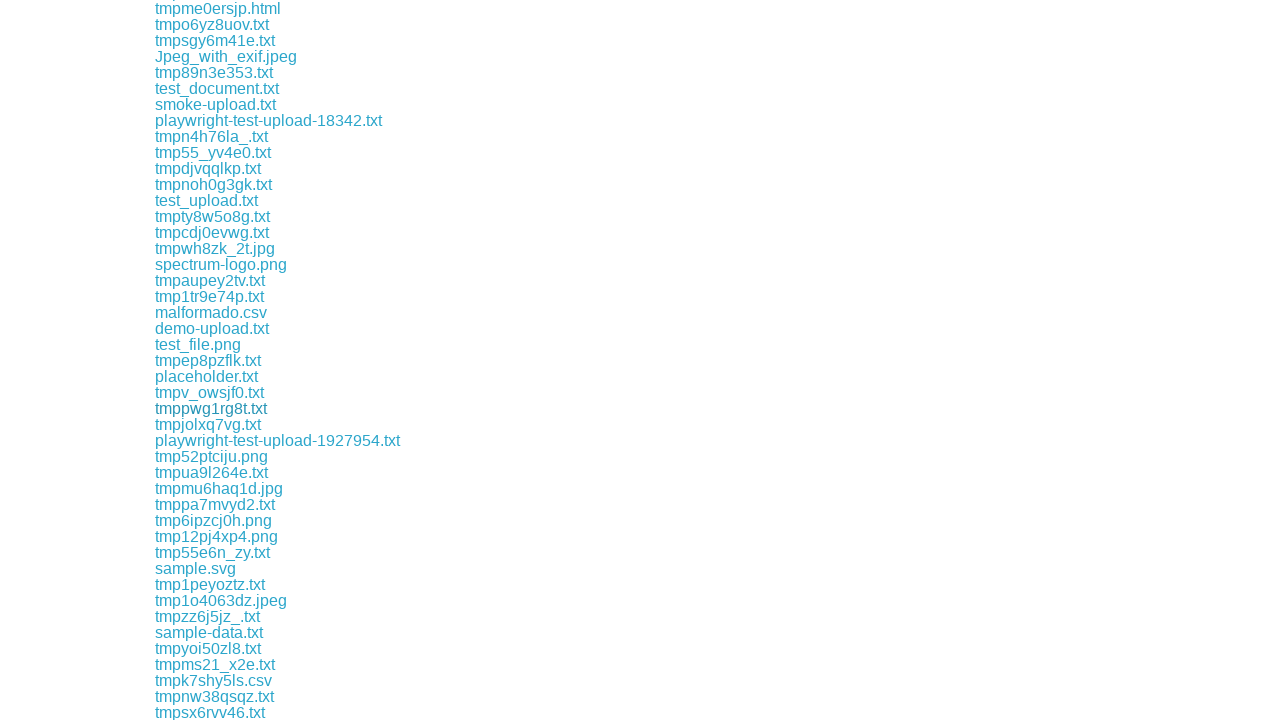

Retrieved href attribute from link
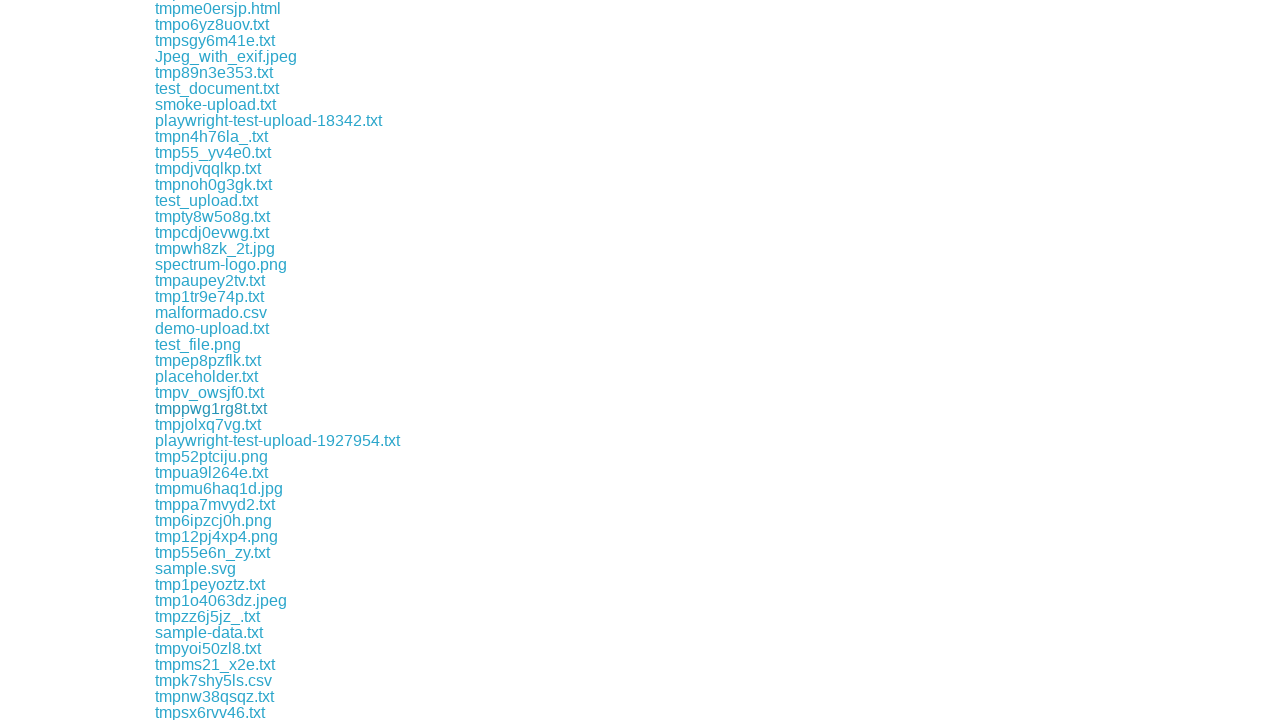

Clicked .txt download link: download/tmpjolxq7vg.txt at (208, 424) on a >> nth=153
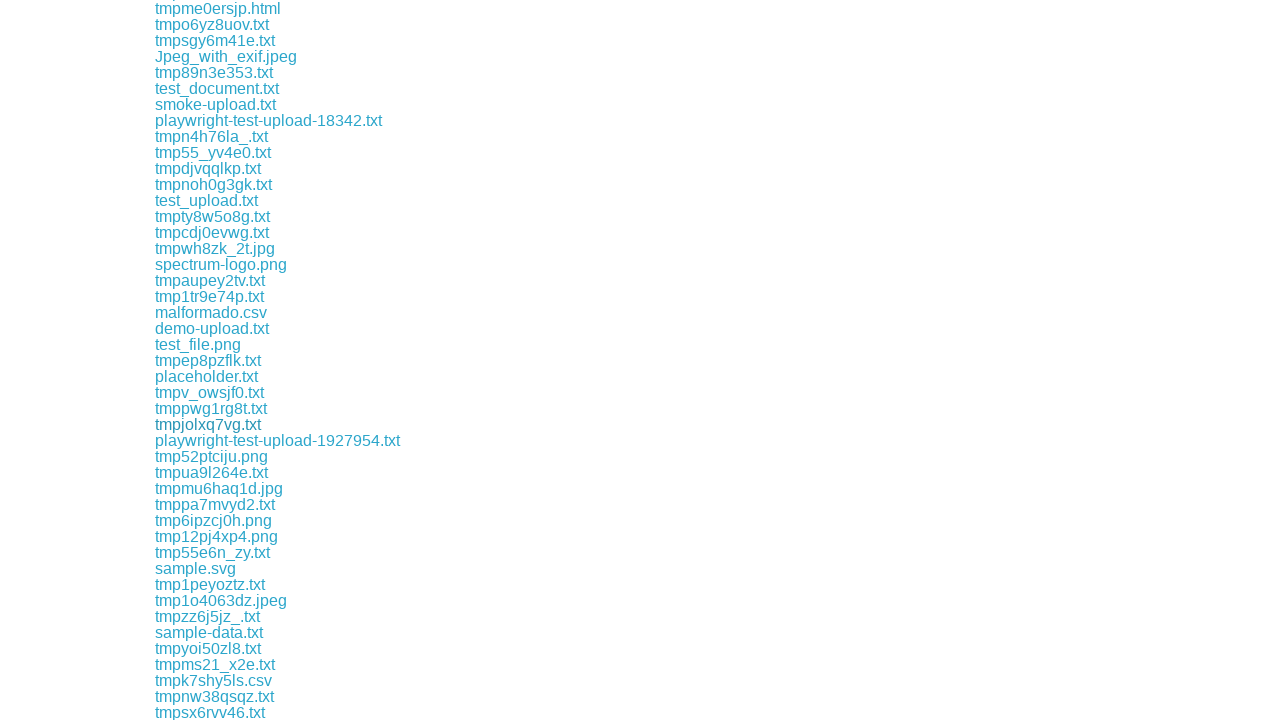

File downloaded: tmpjolxq7vg.txt
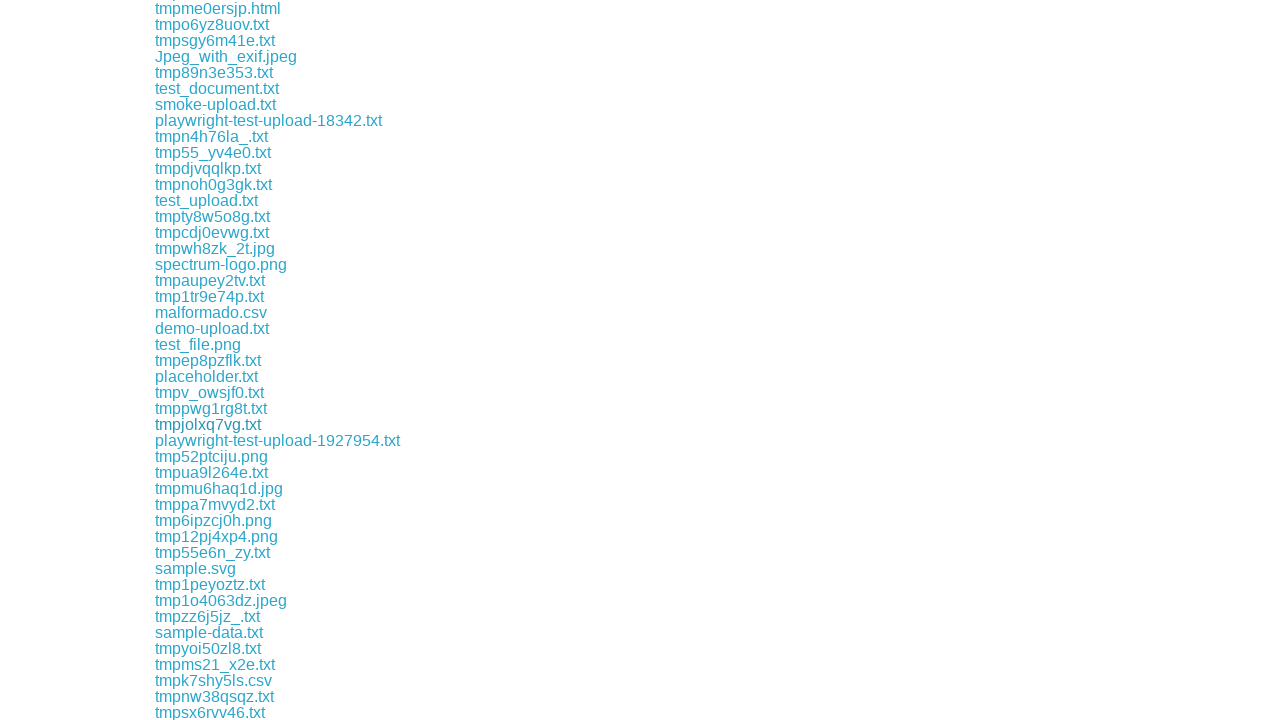

Waited 1 second for download to complete
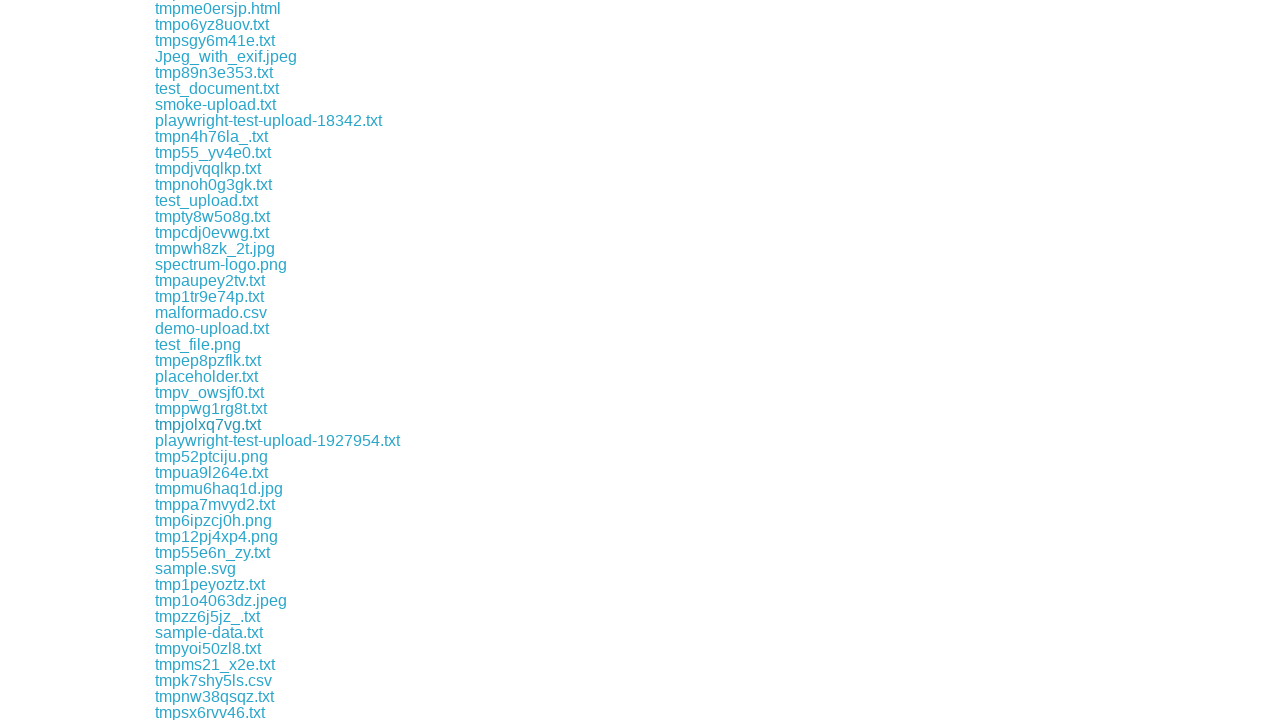

Retrieved href attribute from link
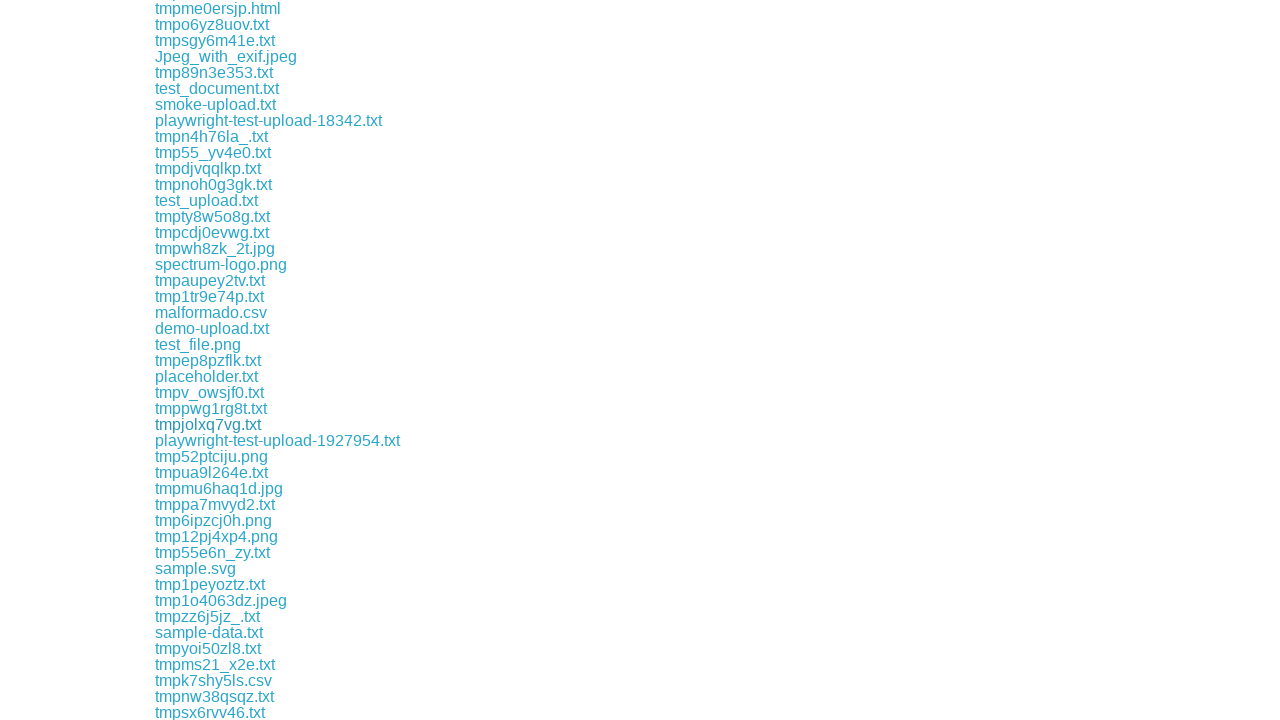

Clicked .txt download link: download/playwright-test-upload-1927954.txt at (278, 440) on a >> nth=154
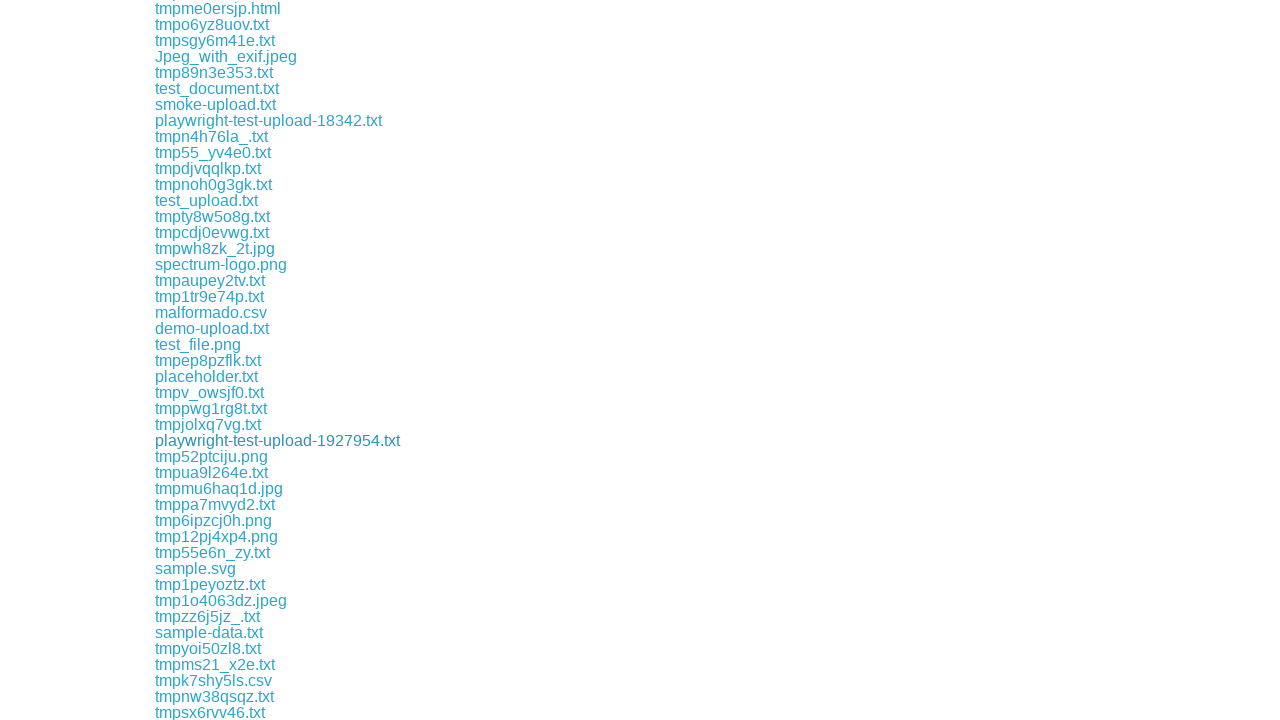

File downloaded: playwright-test-upload-1927954.txt
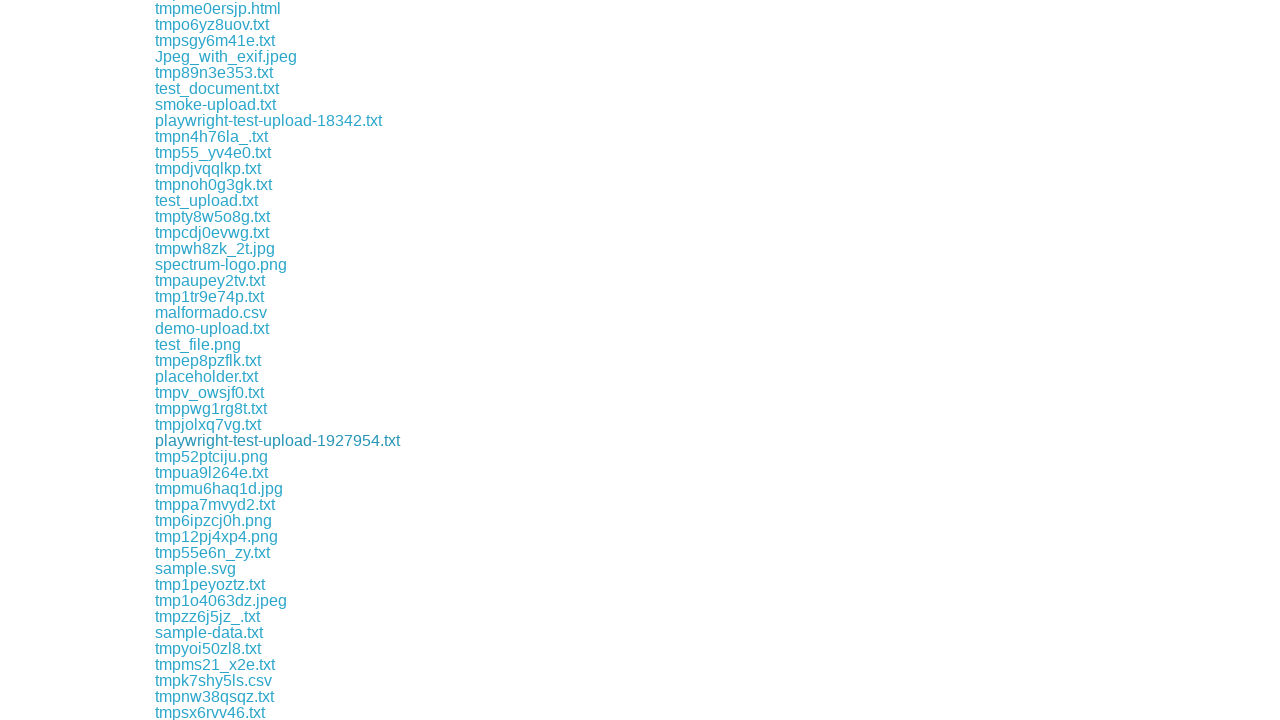

Waited 1 second for download to complete
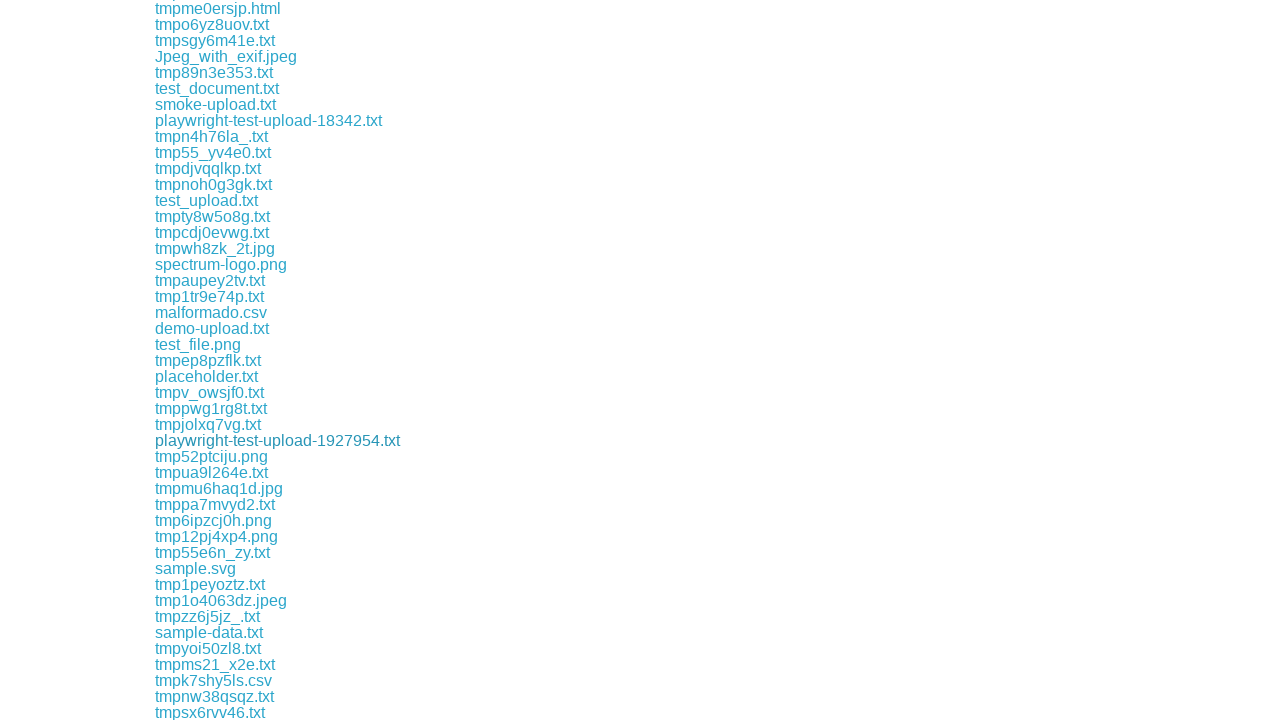

Retrieved href attribute from link
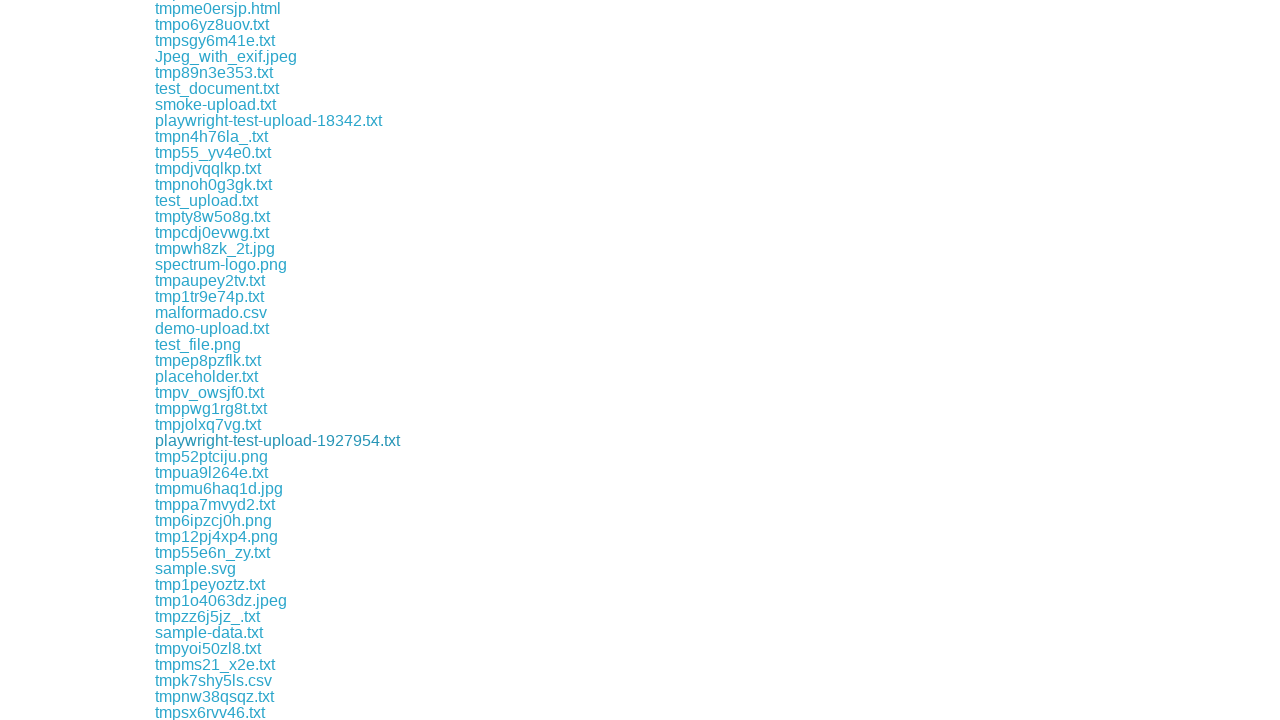

Retrieved href attribute from link
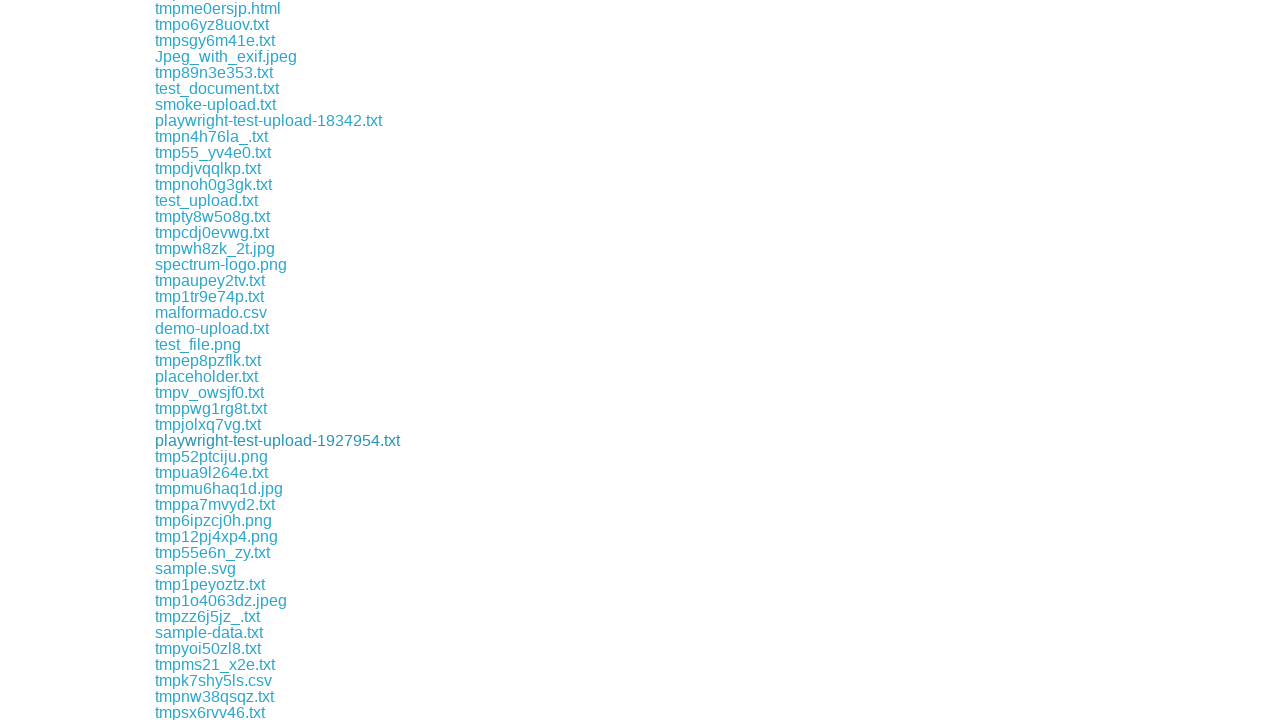

Clicked .txt download link: download/tmpua9l264e.txt at (212, 472) on a >> nth=156
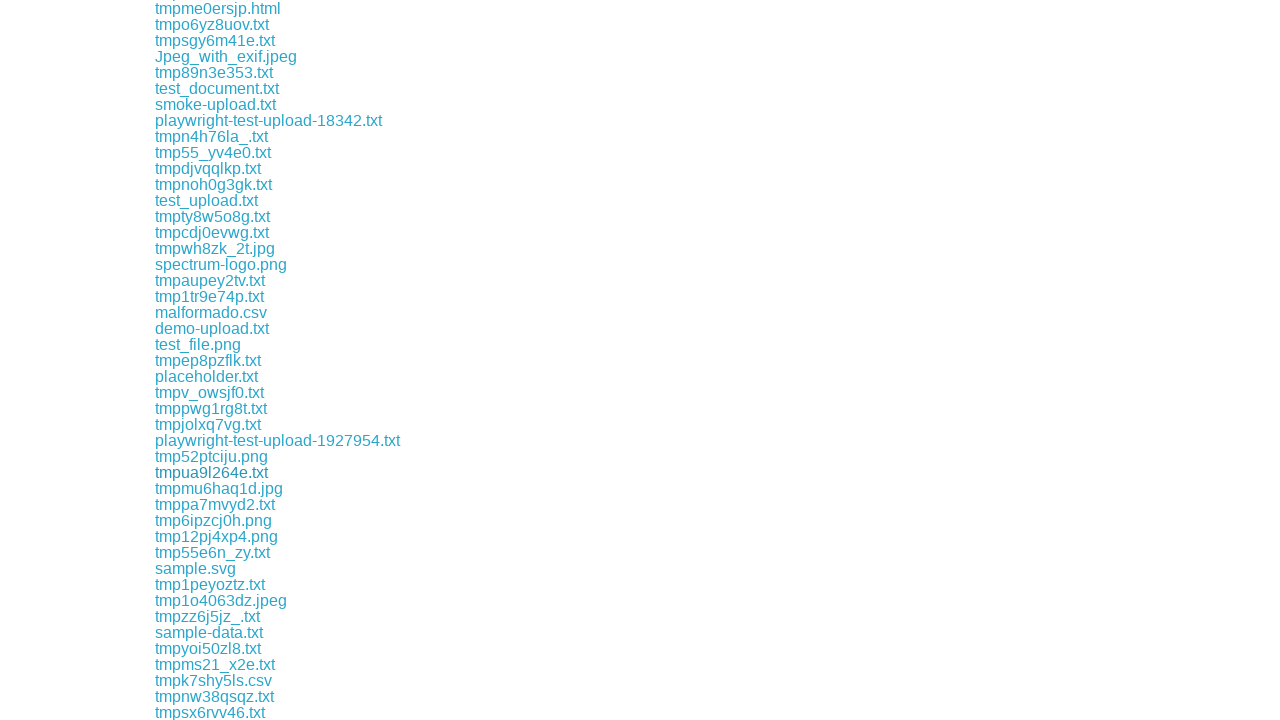

File downloaded: tmpua9l264e.txt
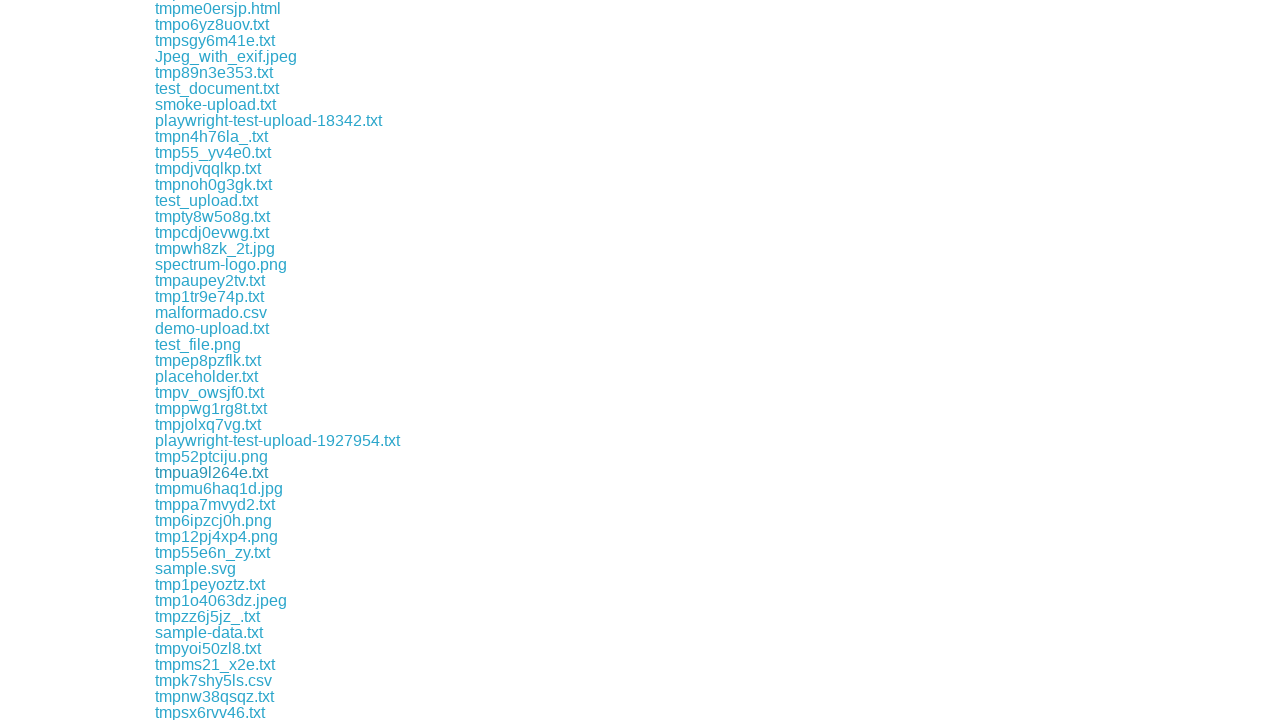

Waited 1 second for download to complete
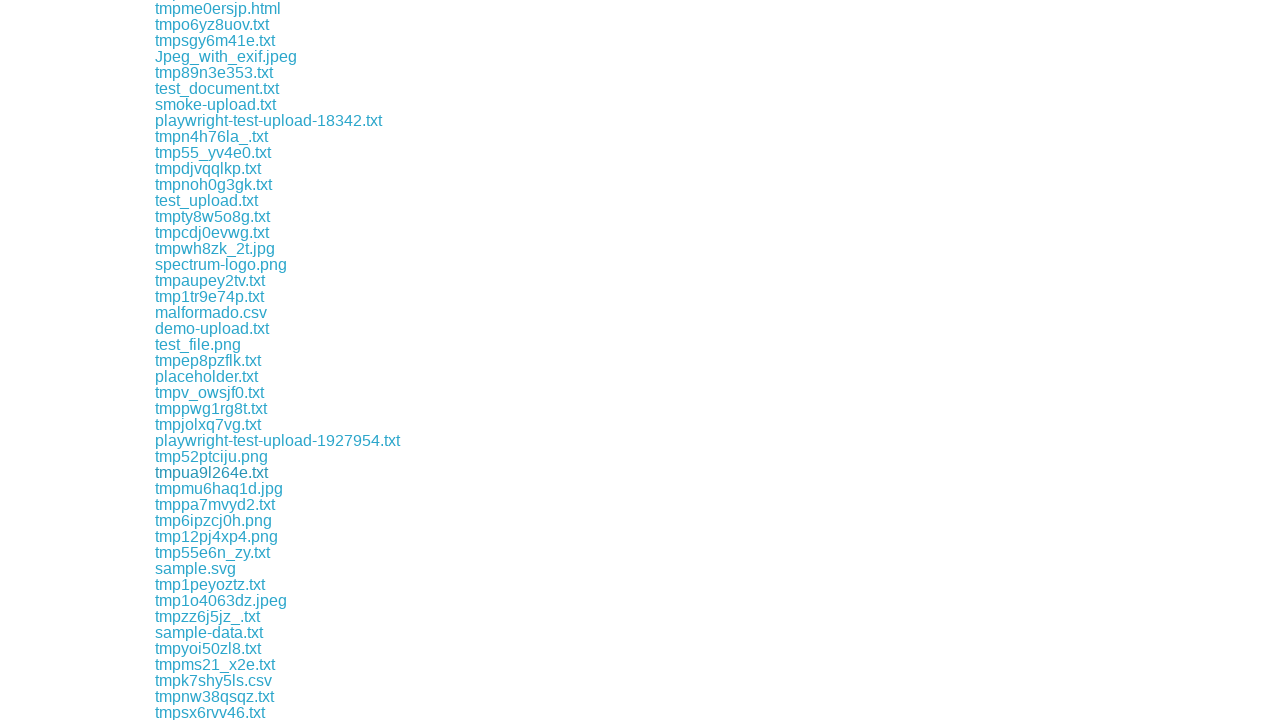

Retrieved href attribute from link
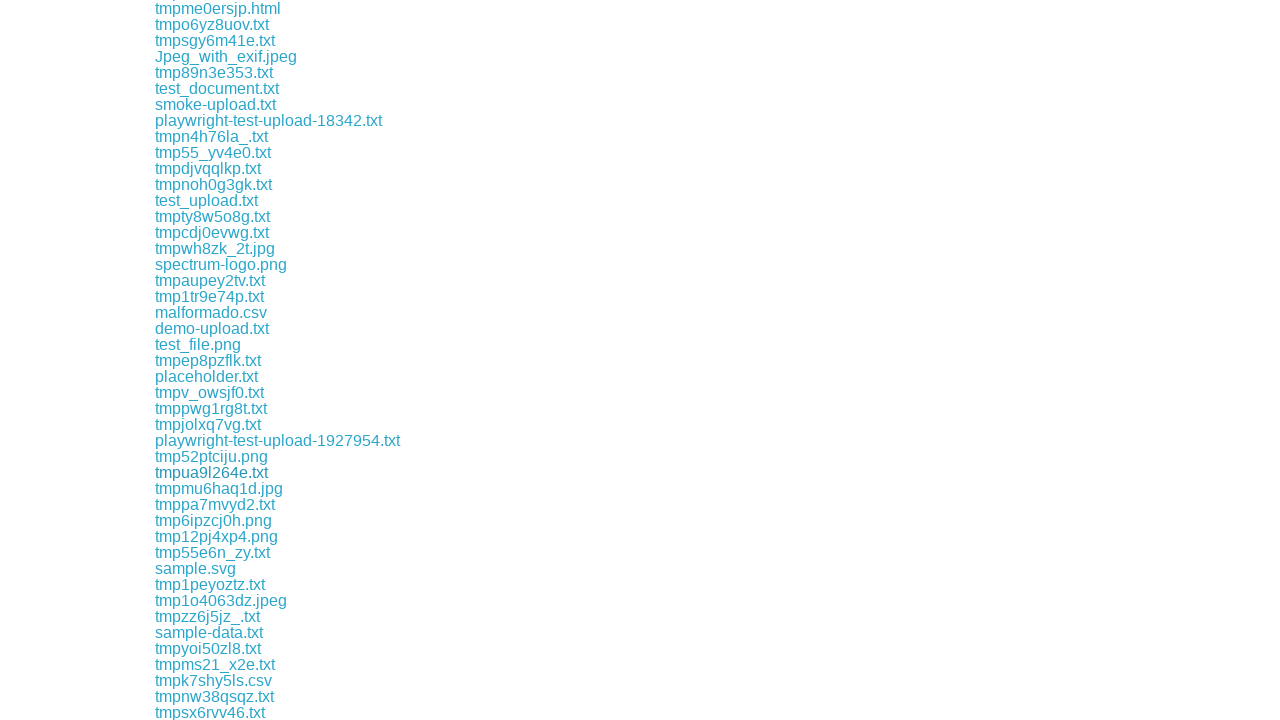

Retrieved href attribute from link
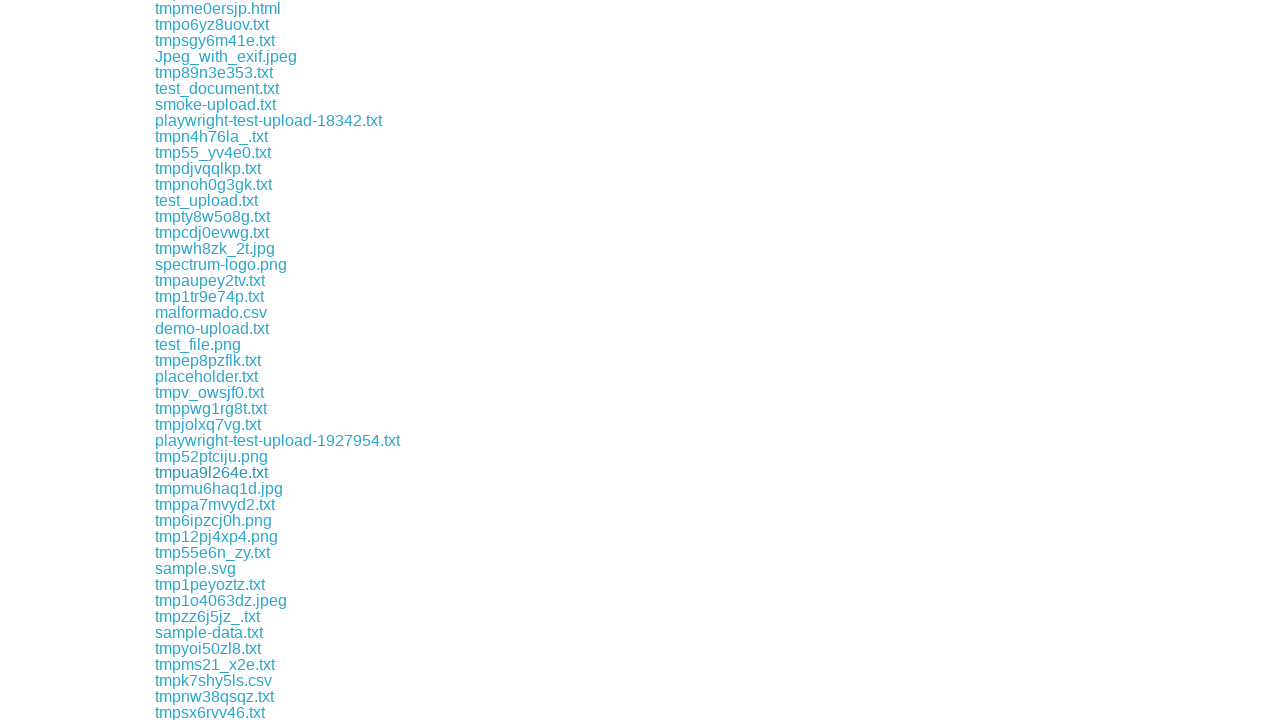

Clicked .txt download link: download/tmppa7mvyd2.txt at (215, 504) on a >> nth=158
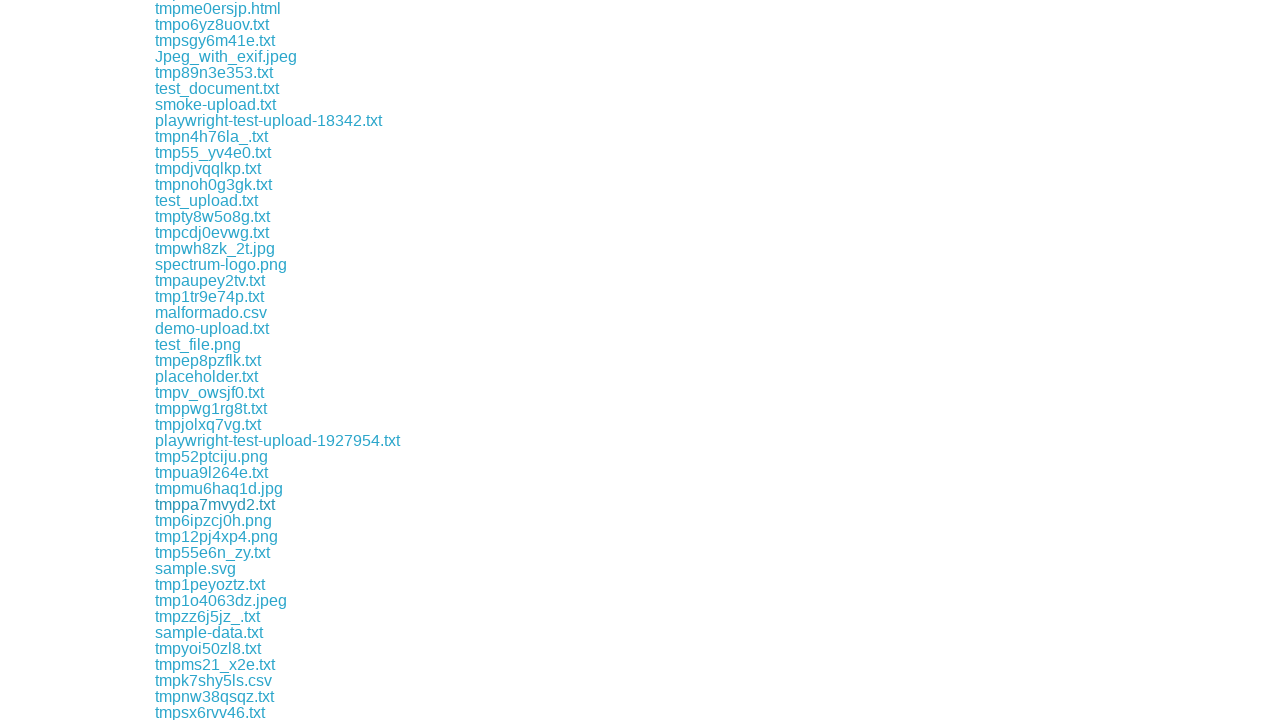

File downloaded: tmppa7mvyd2.txt
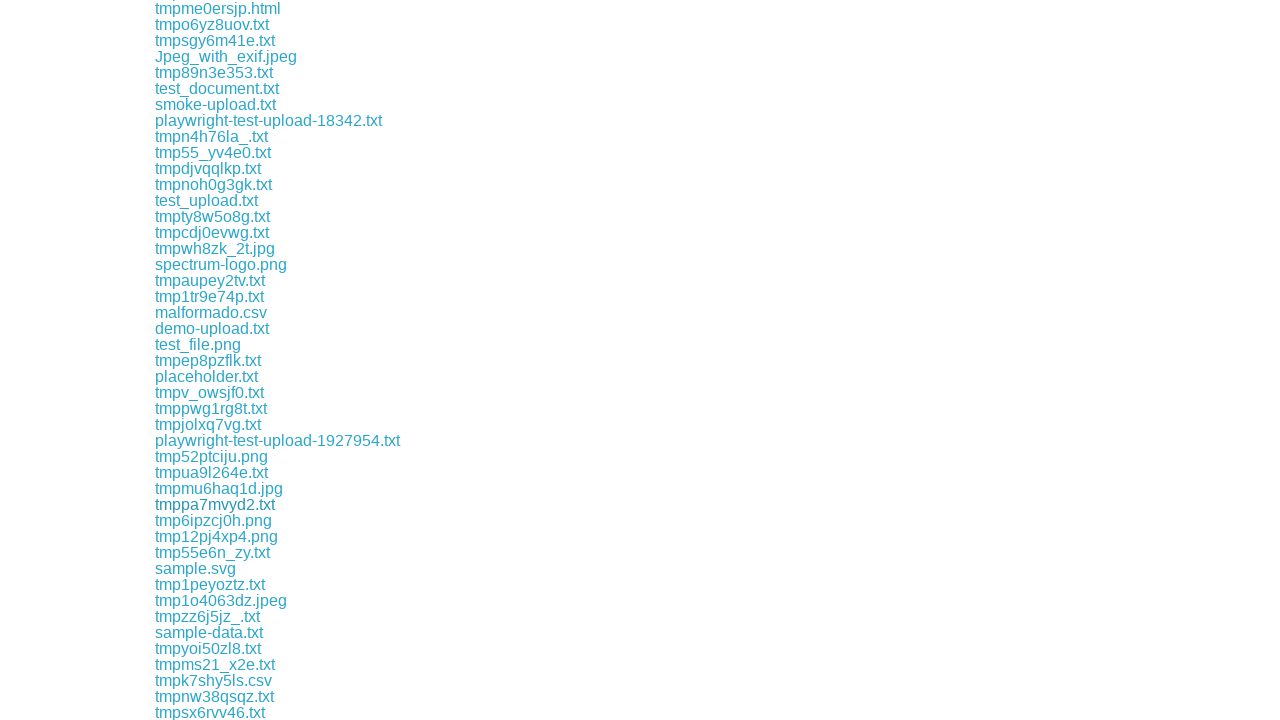

Waited 1 second for download to complete
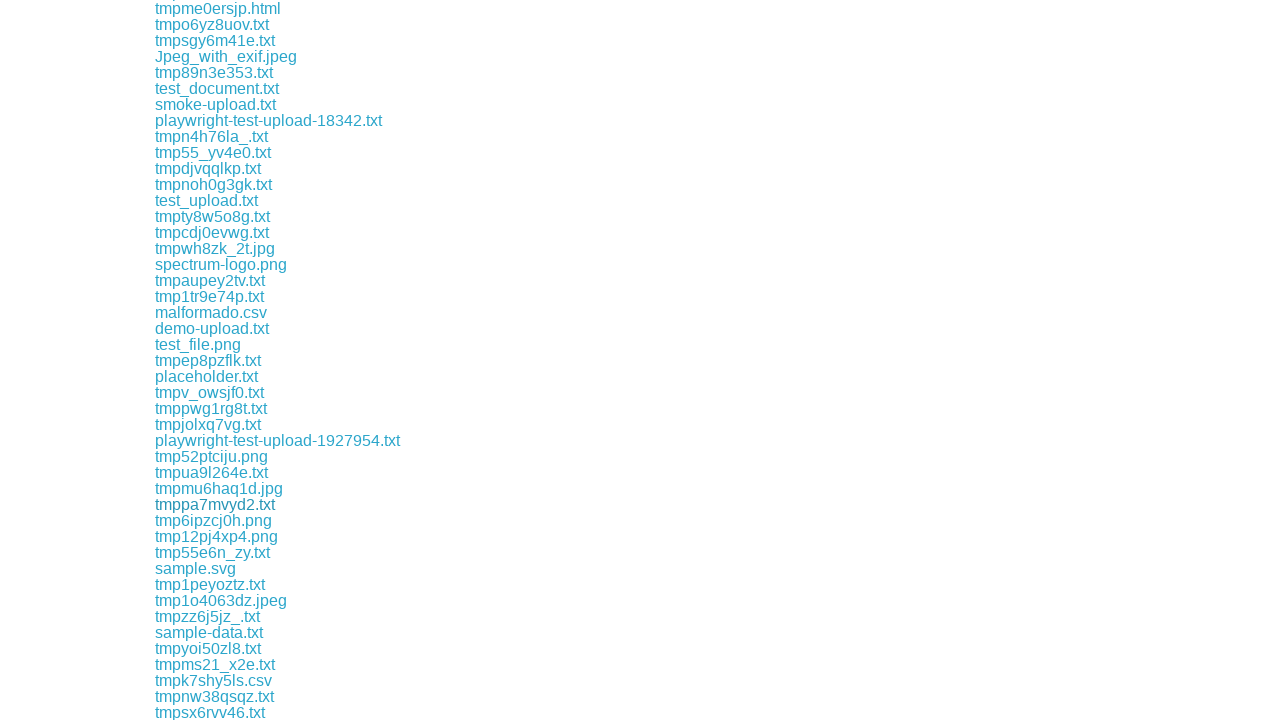

Retrieved href attribute from link
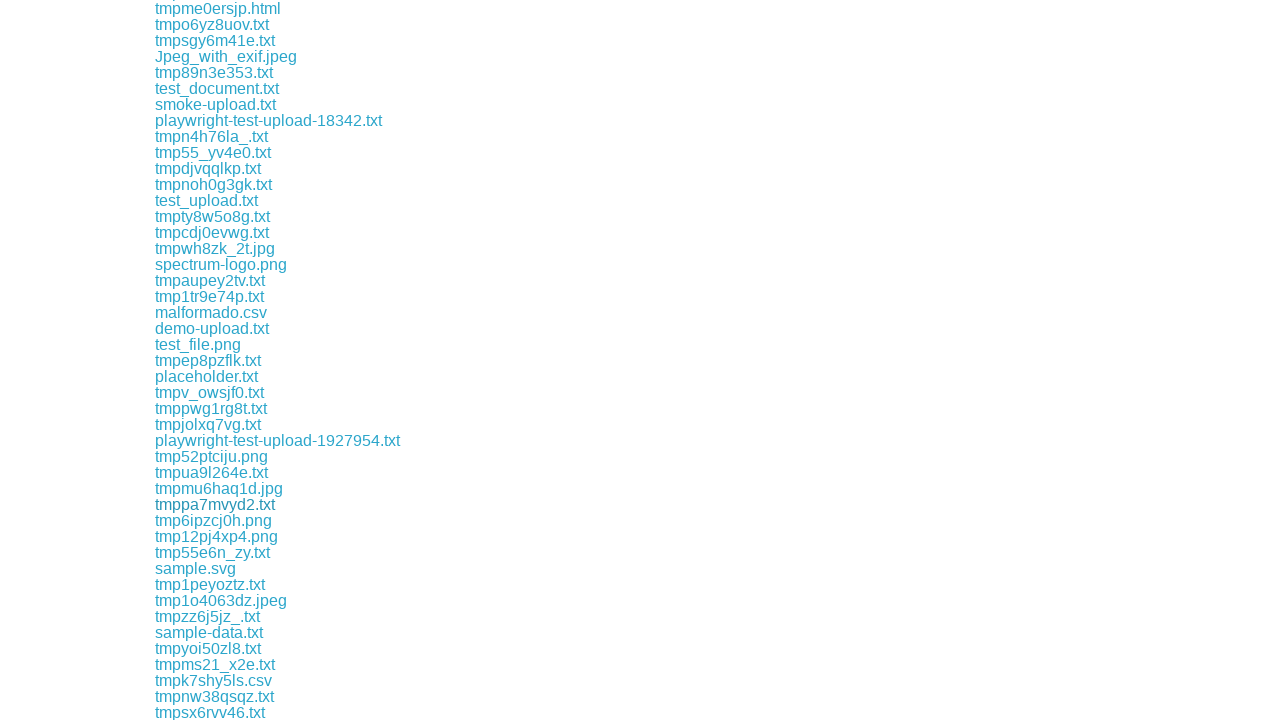

Retrieved href attribute from link
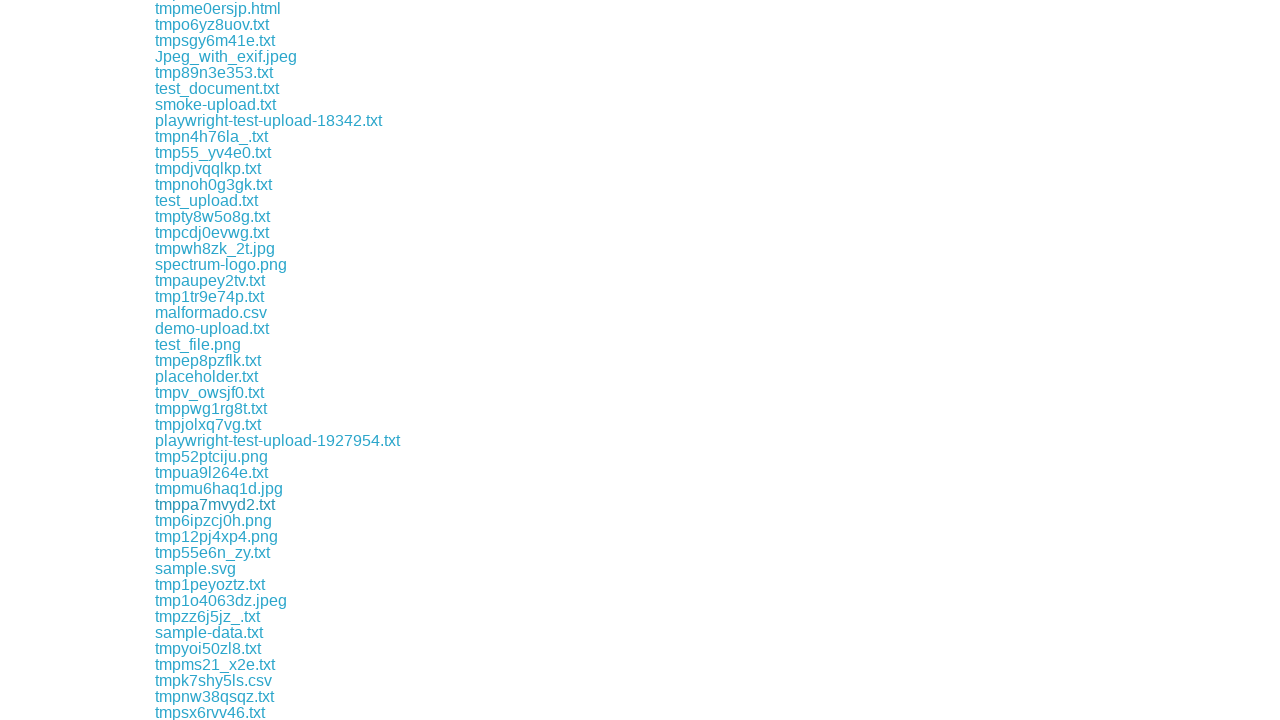

Retrieved href attribute from link
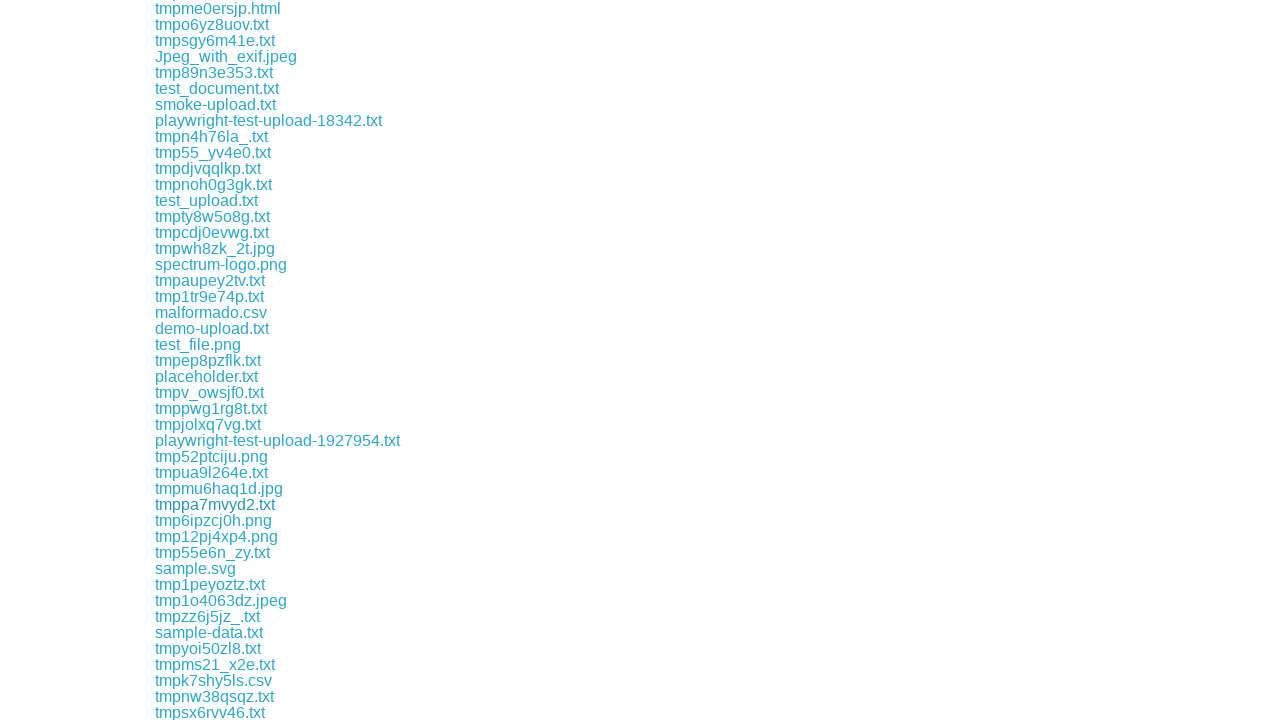

Clicked .txt download link: download/tmp55e6n_zy.txt at (212, 552) on a >> nth=161
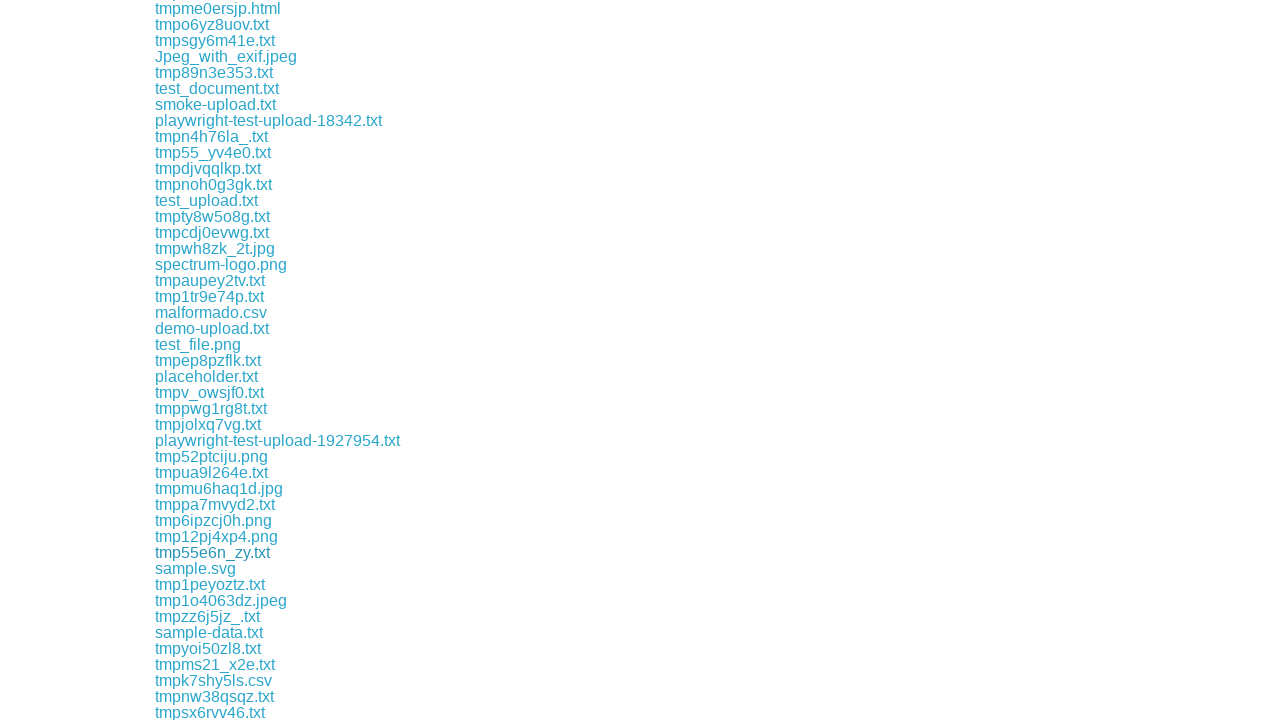

File downloaded: tmp55e6n_zy.txt
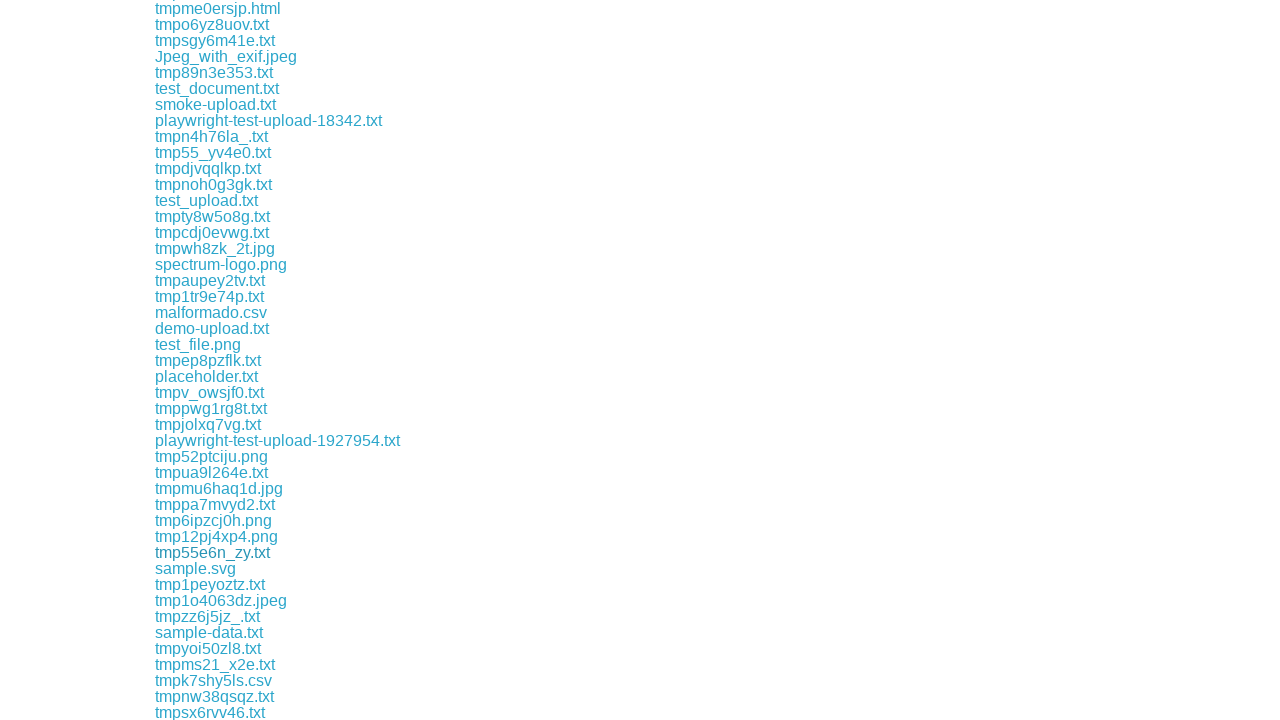

Waited 1 second for download to complete
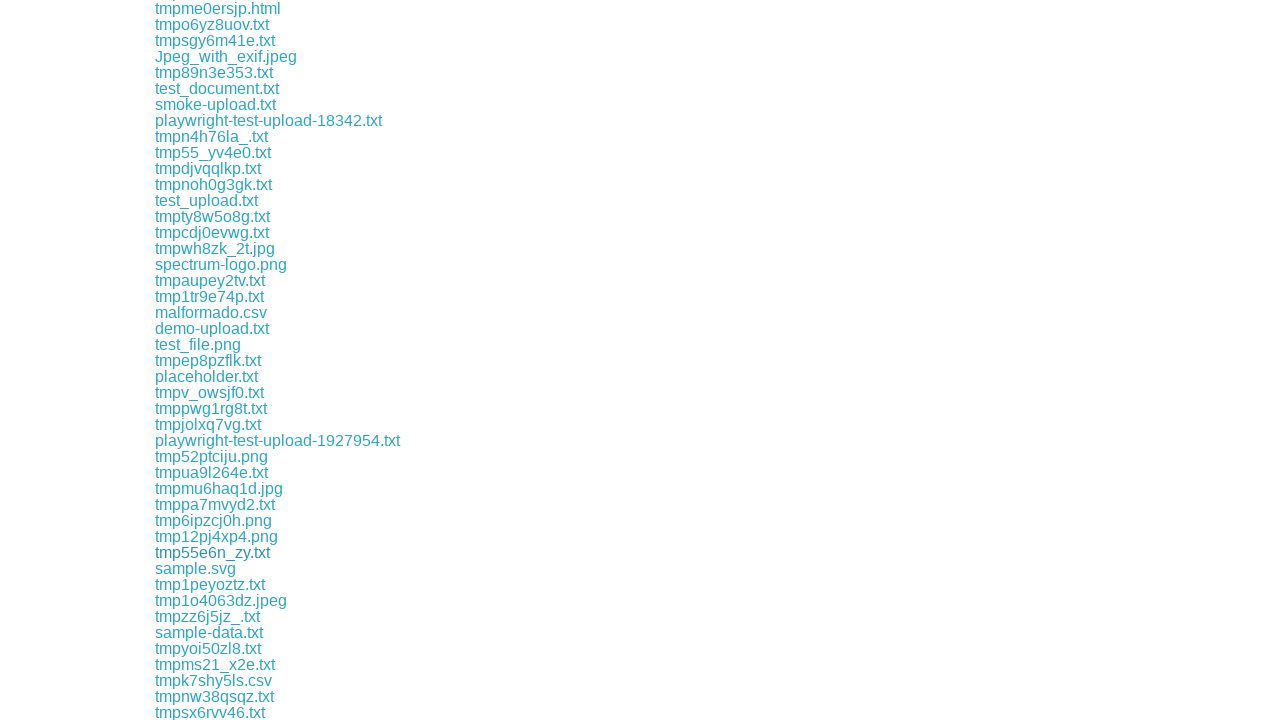

Retrieved href attribute from link
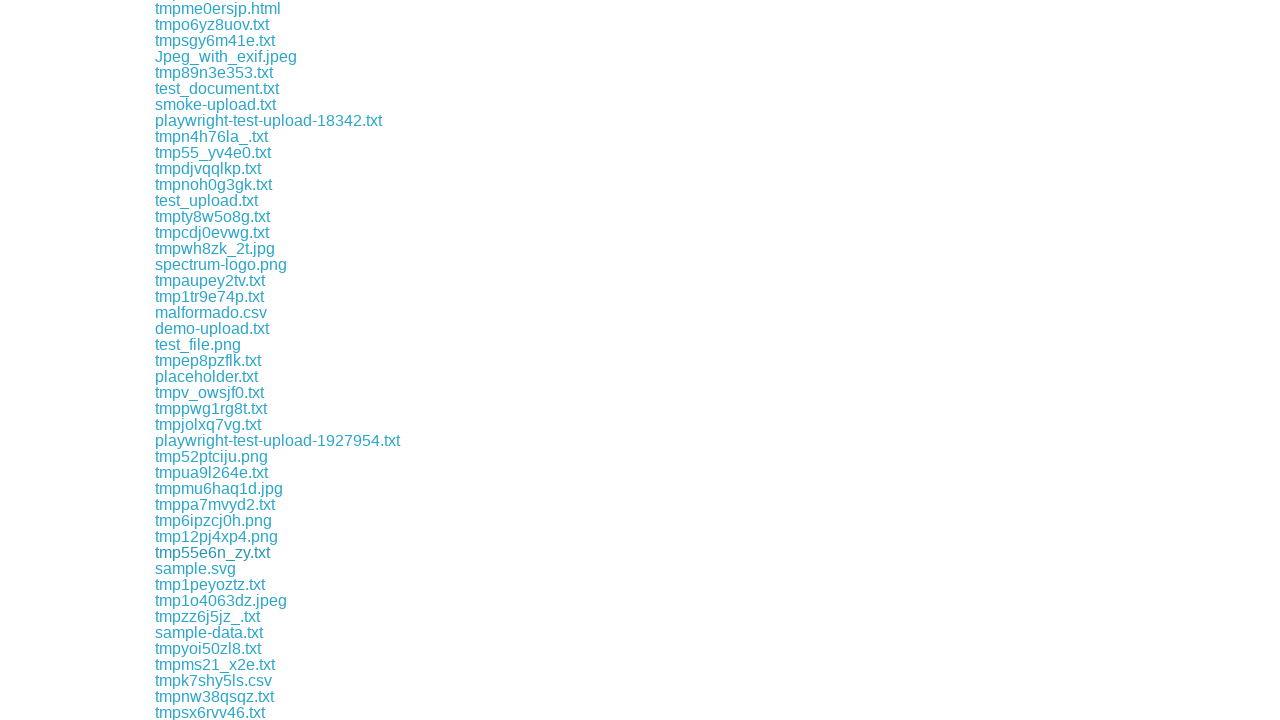

Retrieved href attribute from link
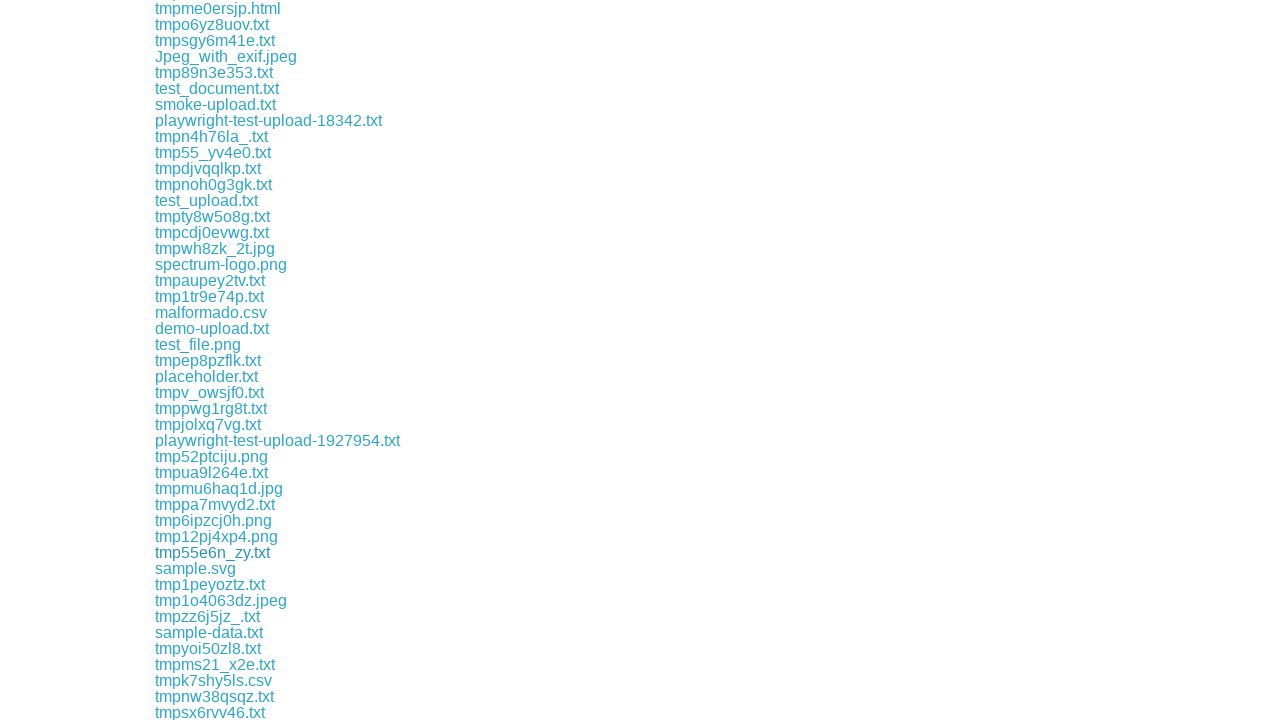

Clicked .txt download link: download/tmp1peyoztz.txt at (210, 584) on a >> nth=163
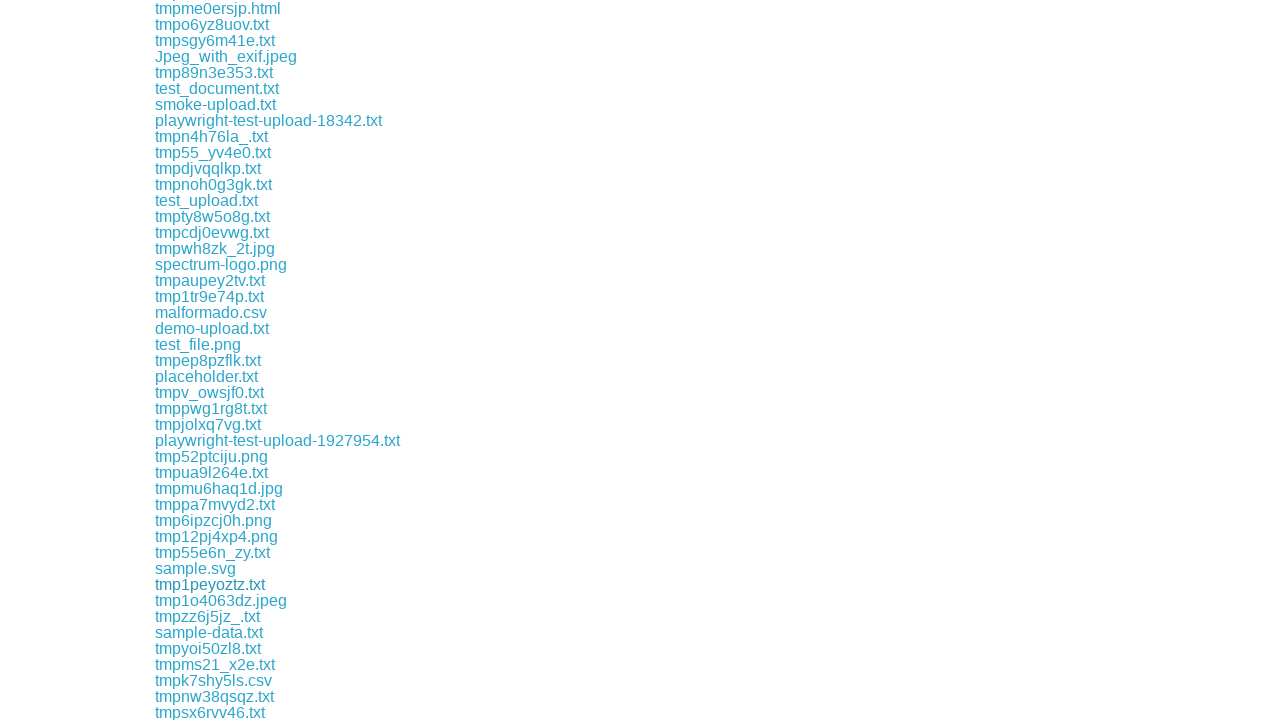

File downloaded: tmp1peyoztz.txt
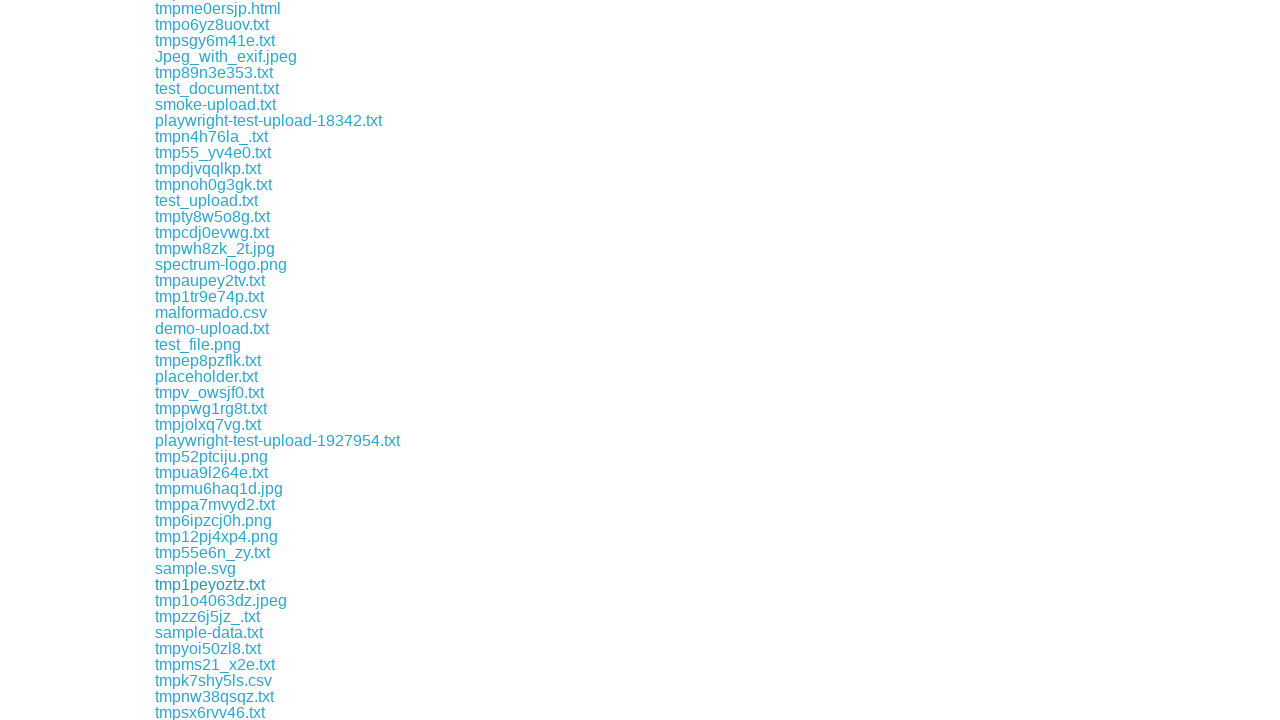

Waited 1 second for download to complete
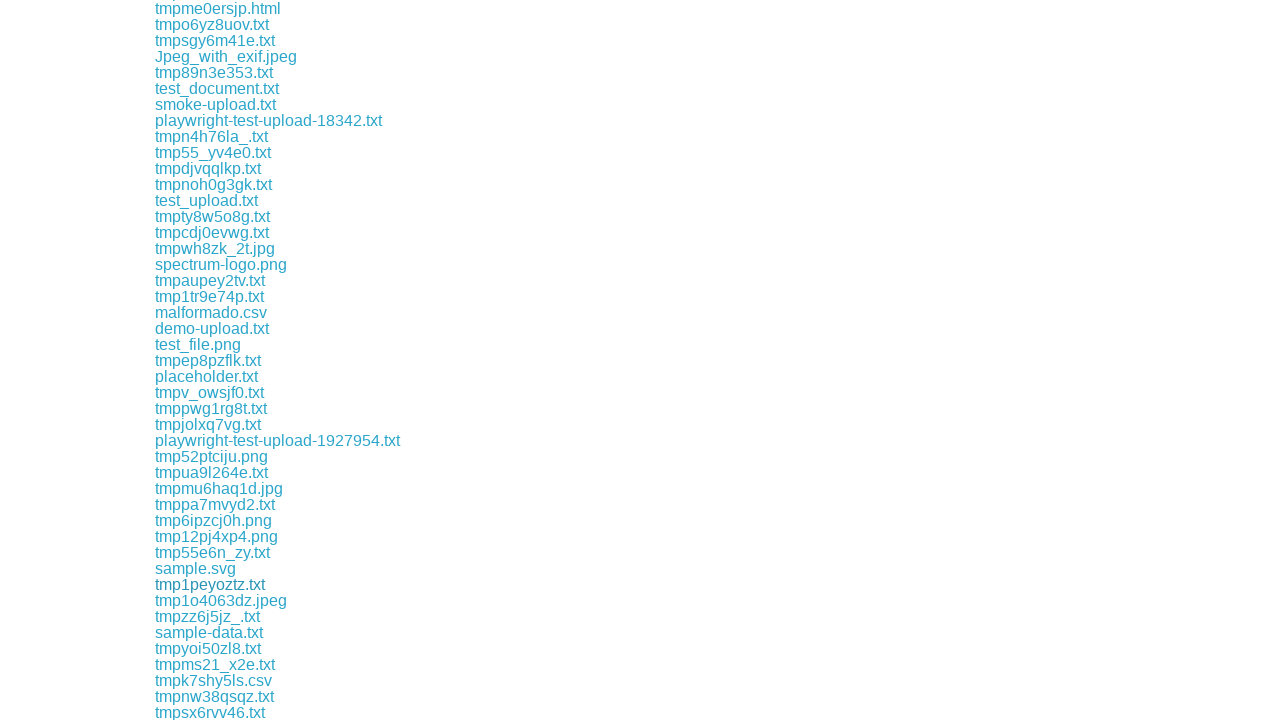

Retrieved href attribute from link
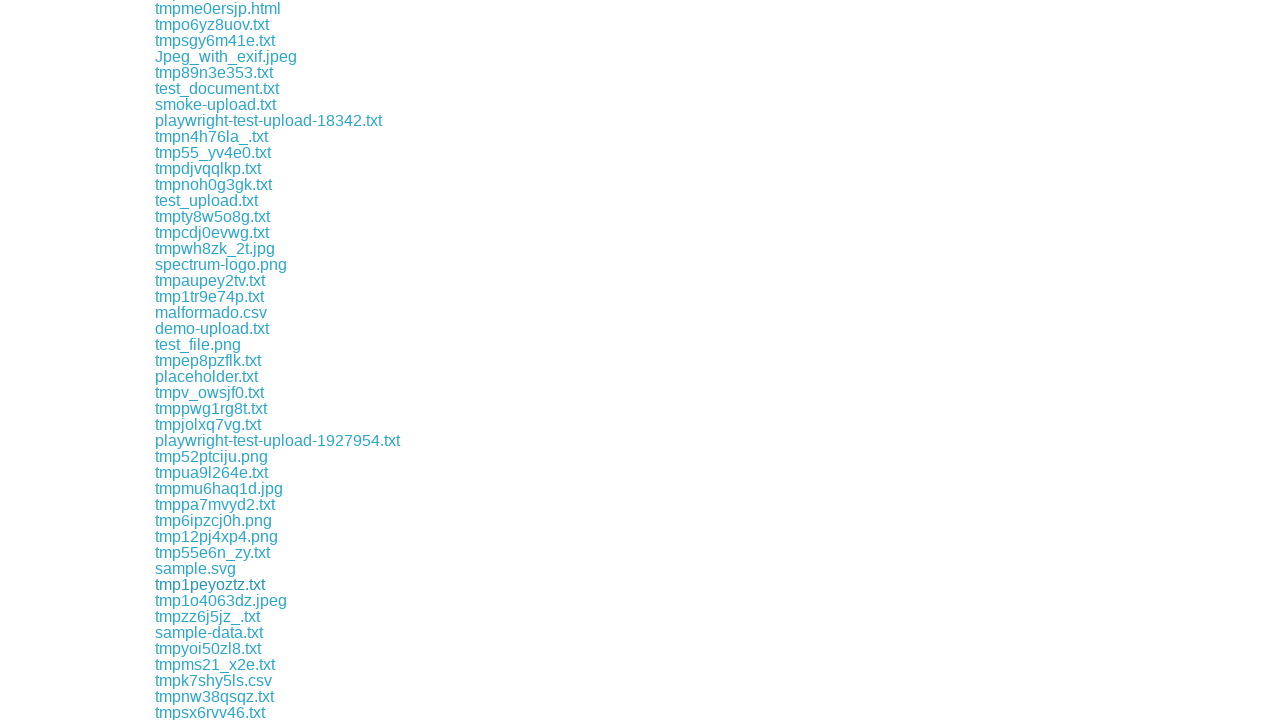

Retrieved href attribute from link
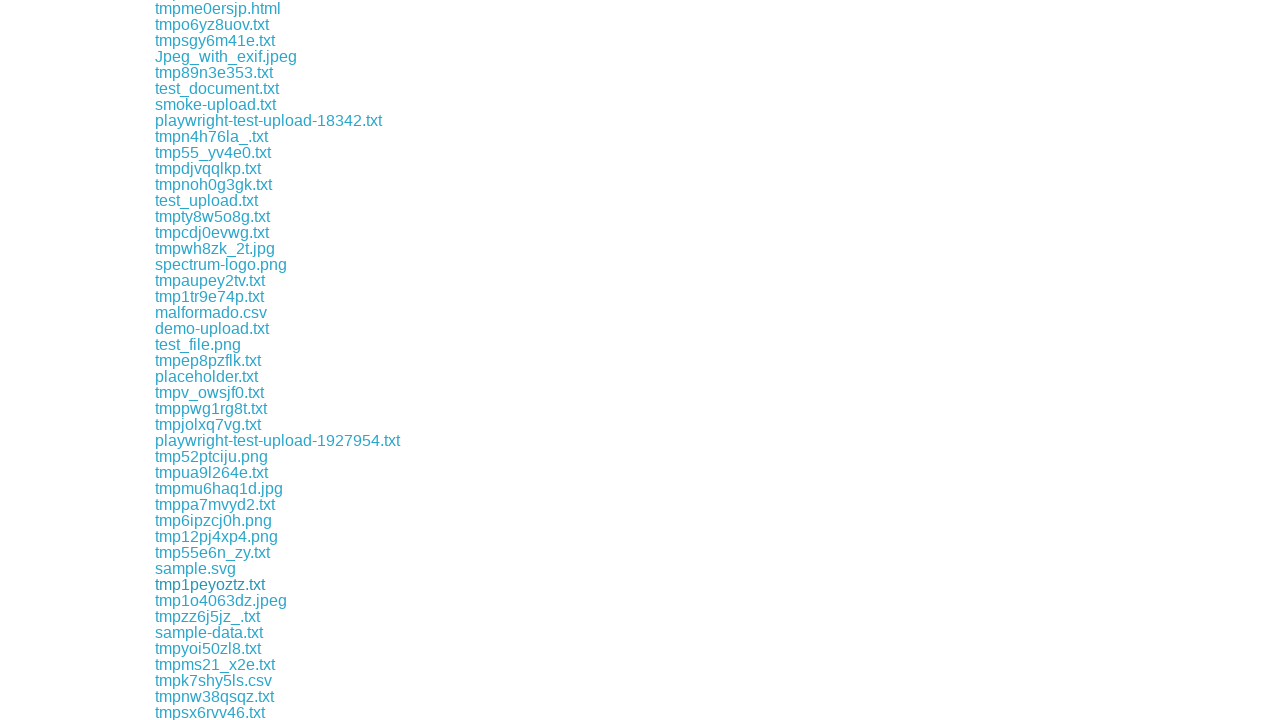

Clicked .txt download link: download/tmpzz6j5jz_.txt at (208, 616) on a >> nth=165
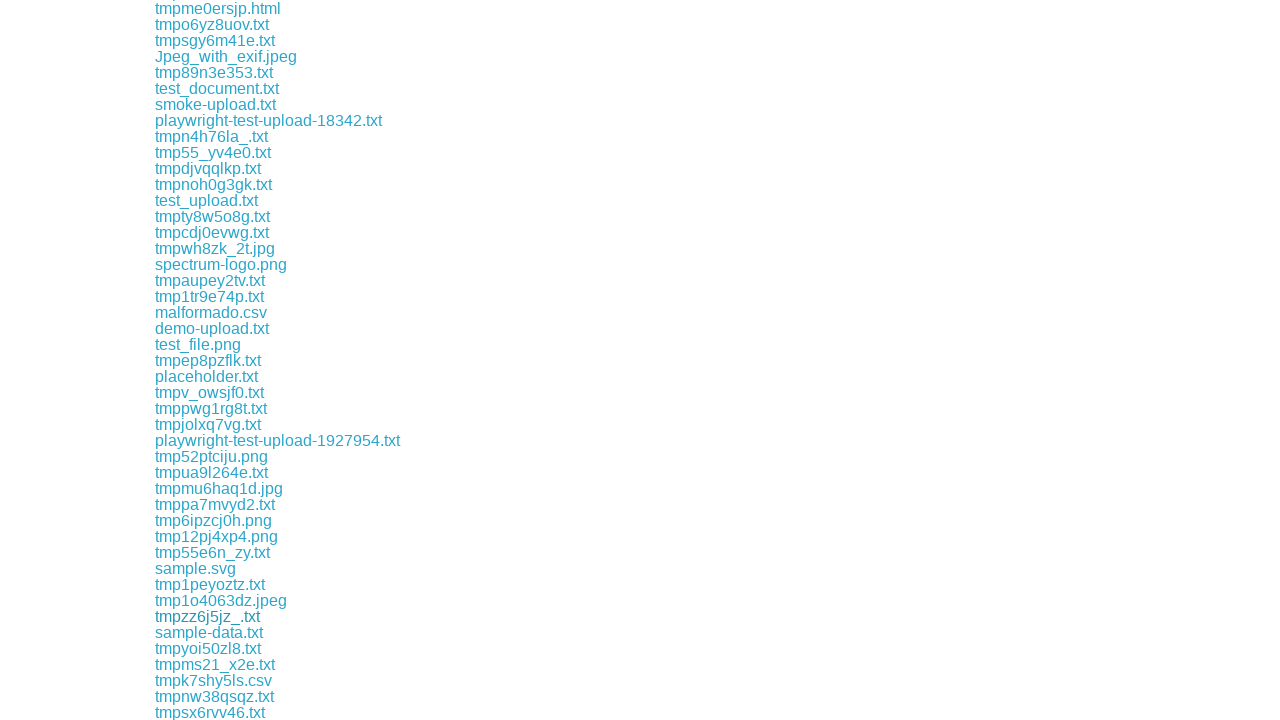

File downloaded: tmpzz6j5jz_.txt
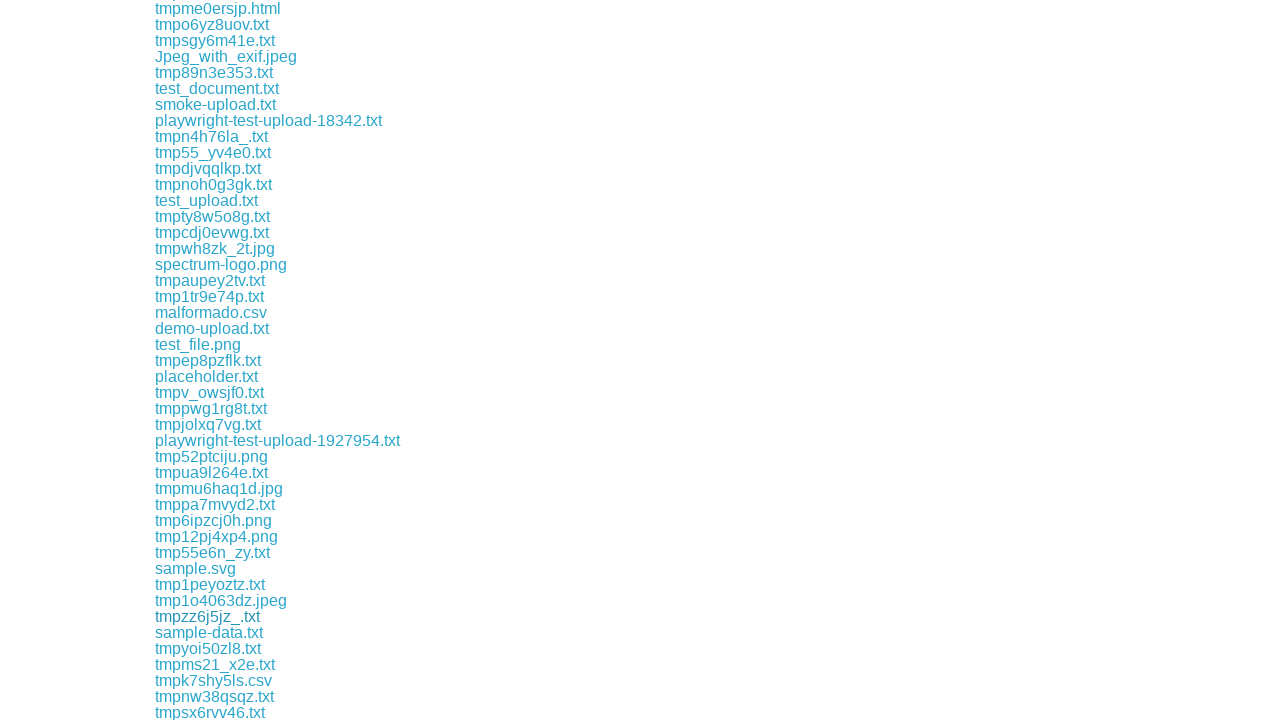

Waited 1 second for download to complete
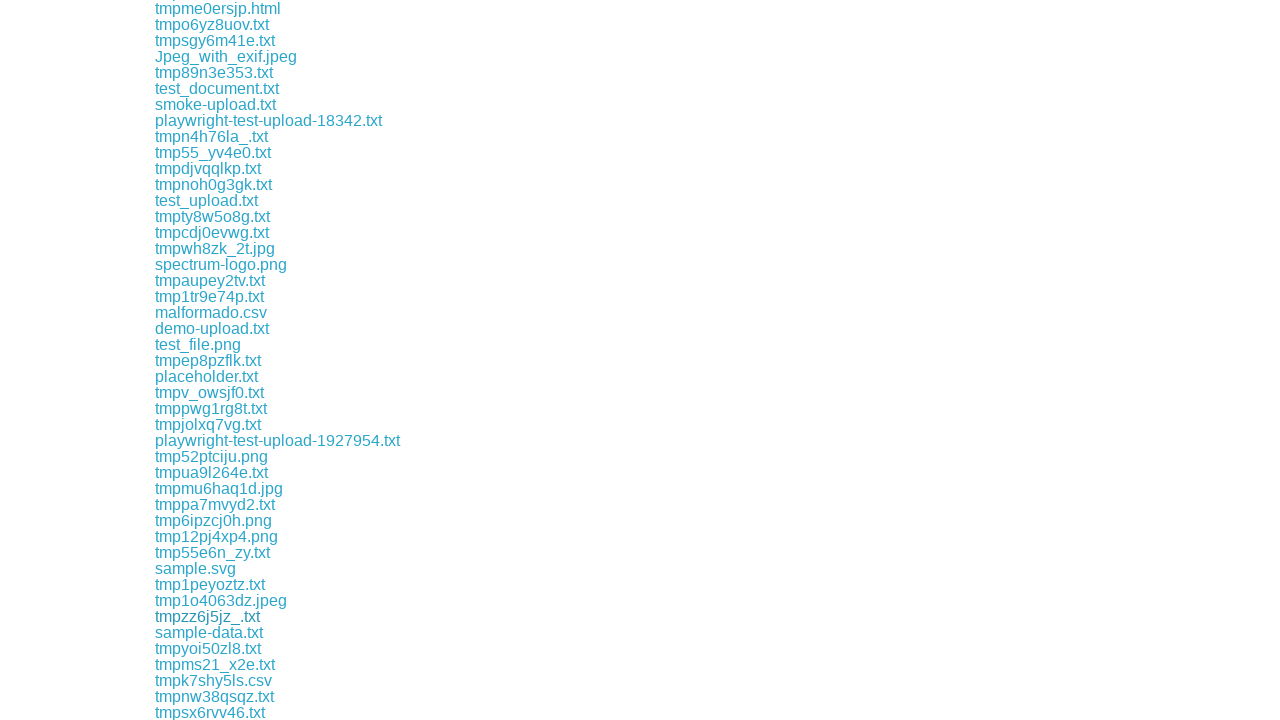

Retrieved href attribute from link
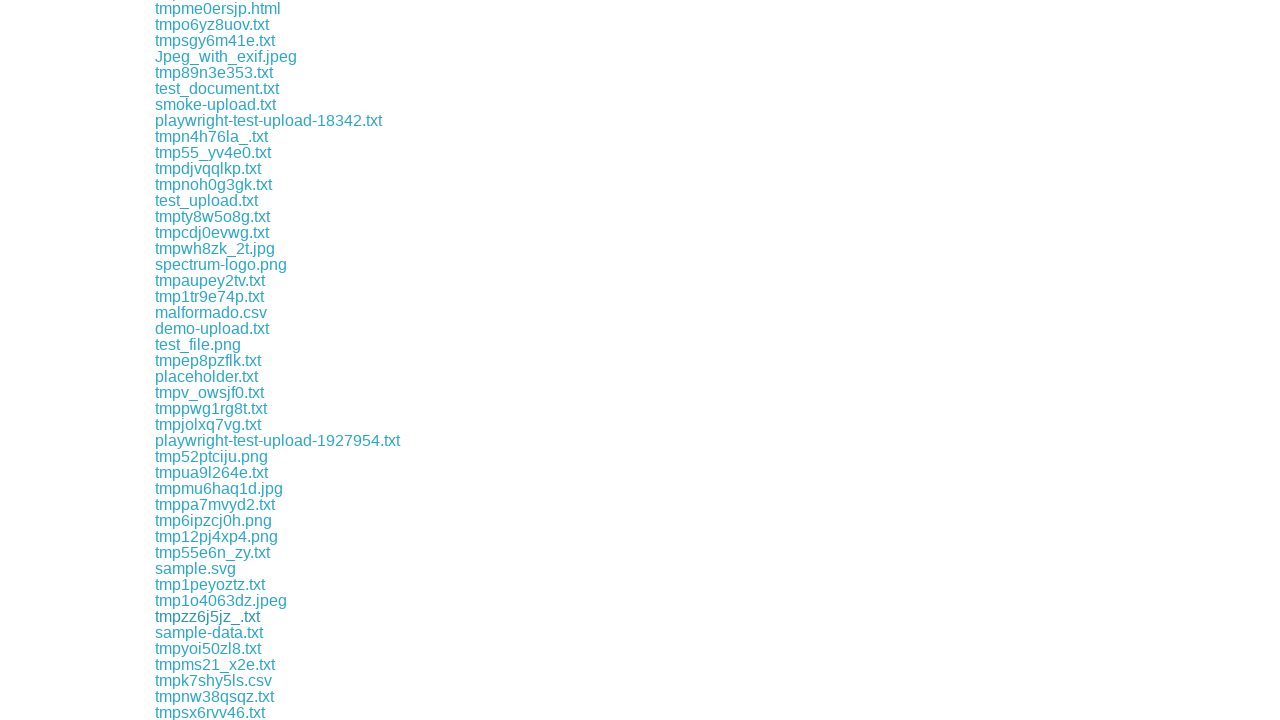

Clicked .txt download link: download/sample-data.txt at (209, 632) on a >> nth=166
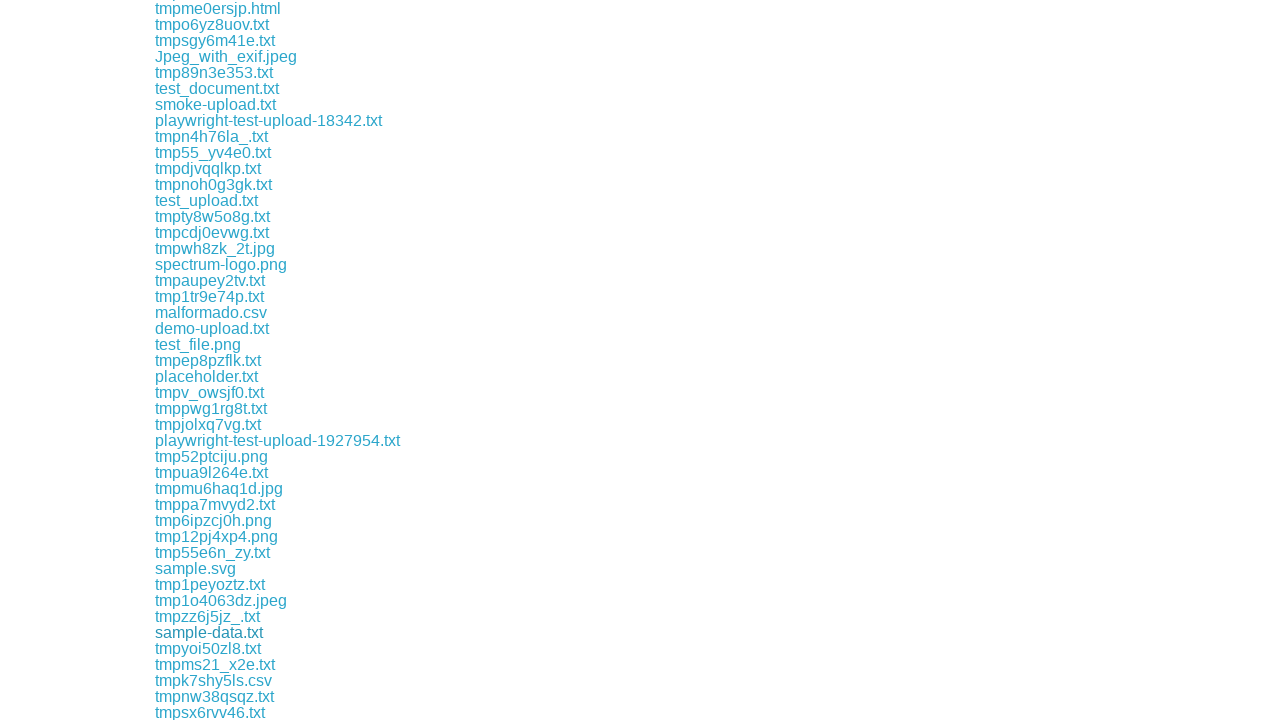

File downloaded: sample-data.txt
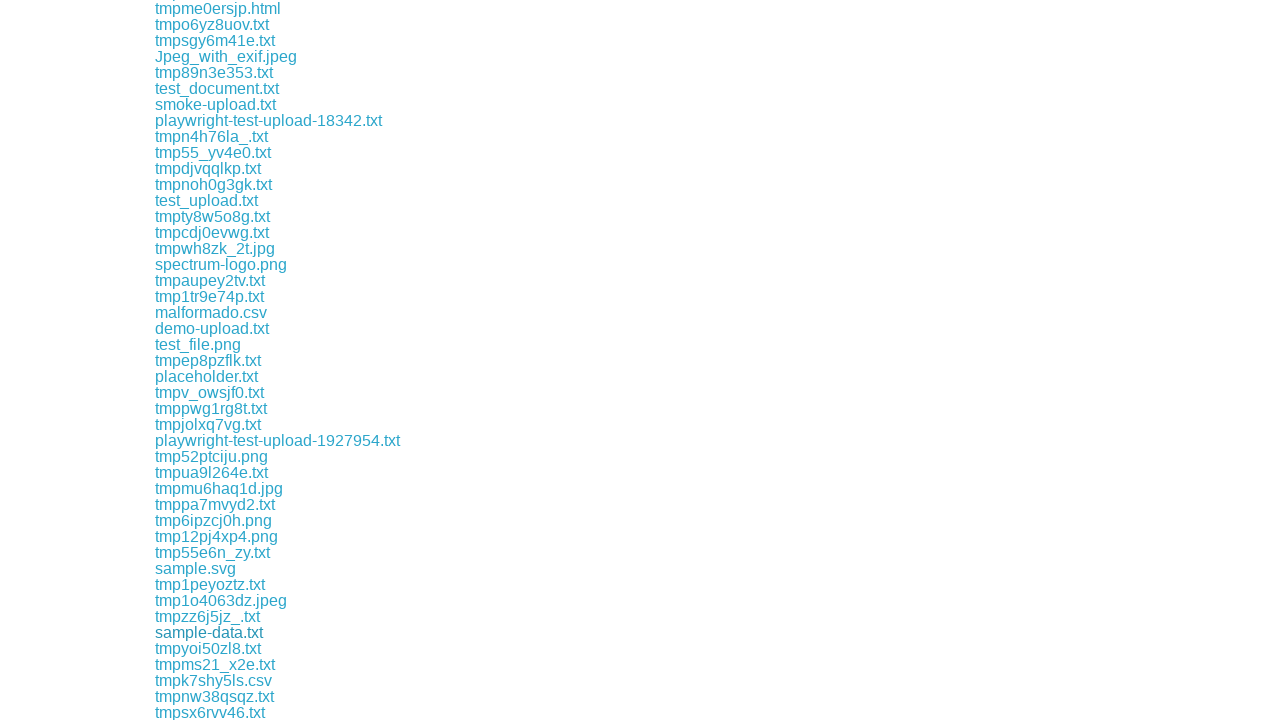

Waited 1 second for download to complete
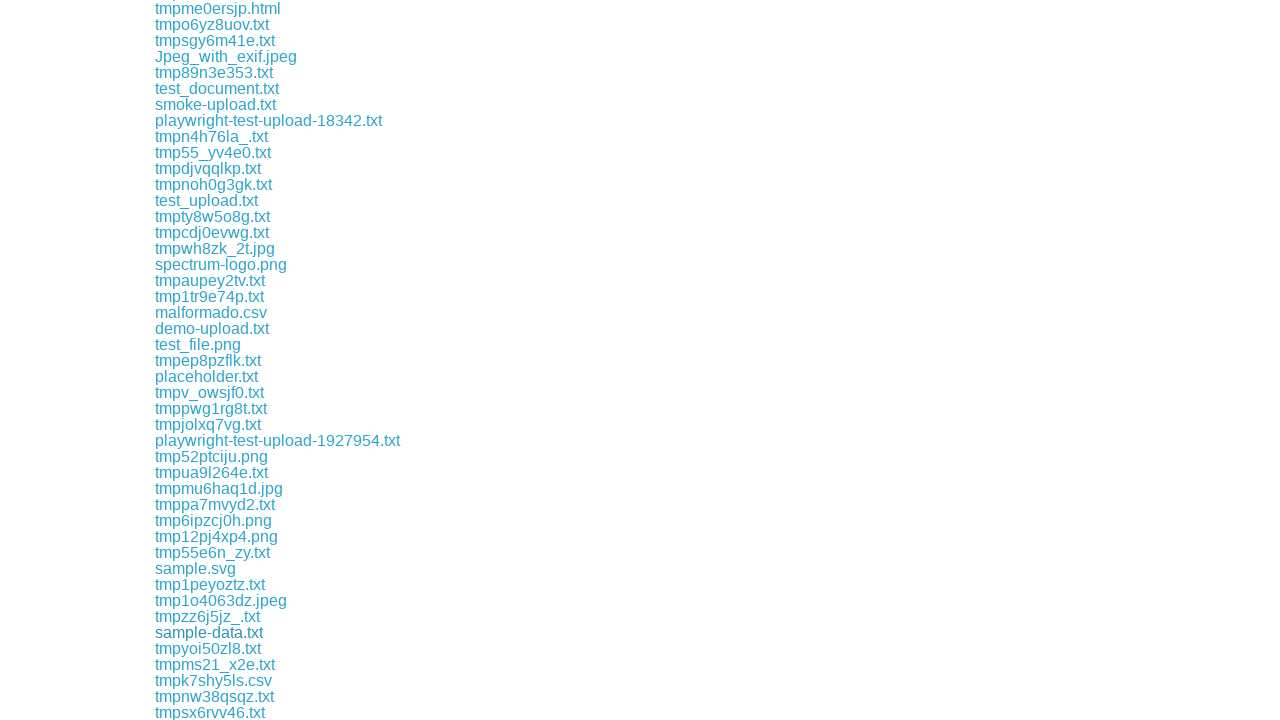

Retrieved href attribute from link
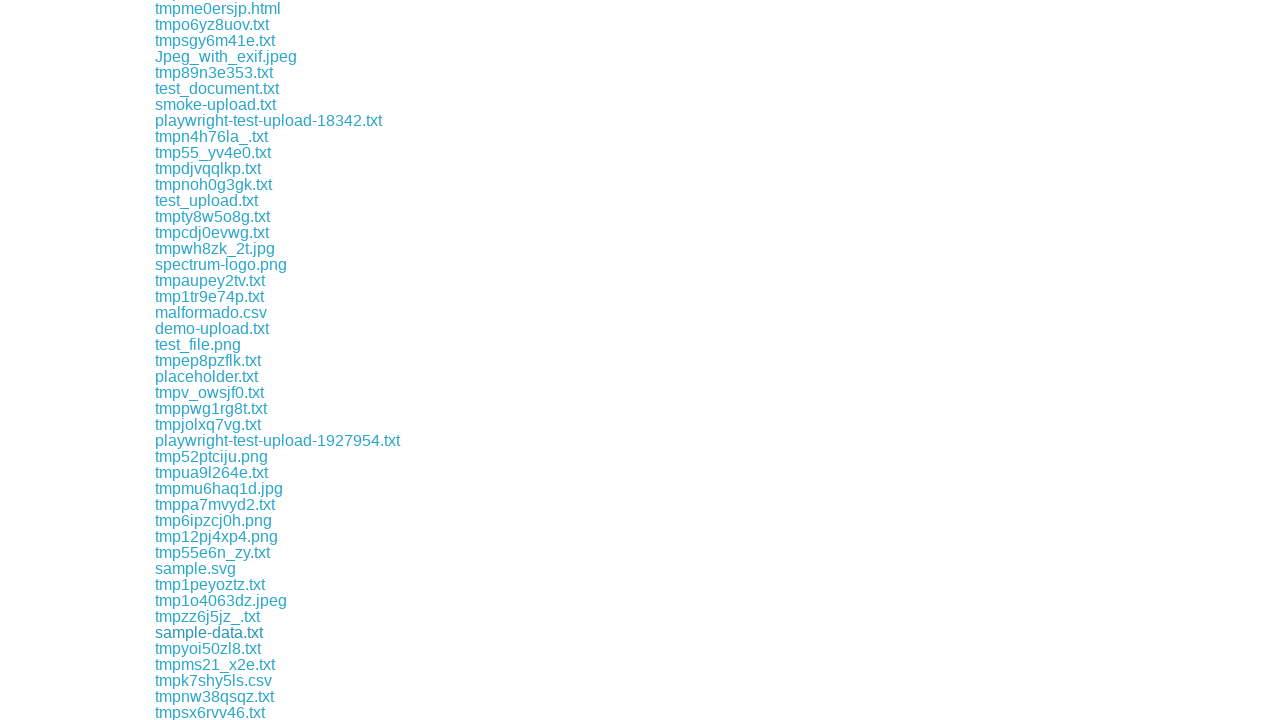

Clicked .txt download link: download/tmpyoi50zl8.txt at (208, 648) on a >> nth=167
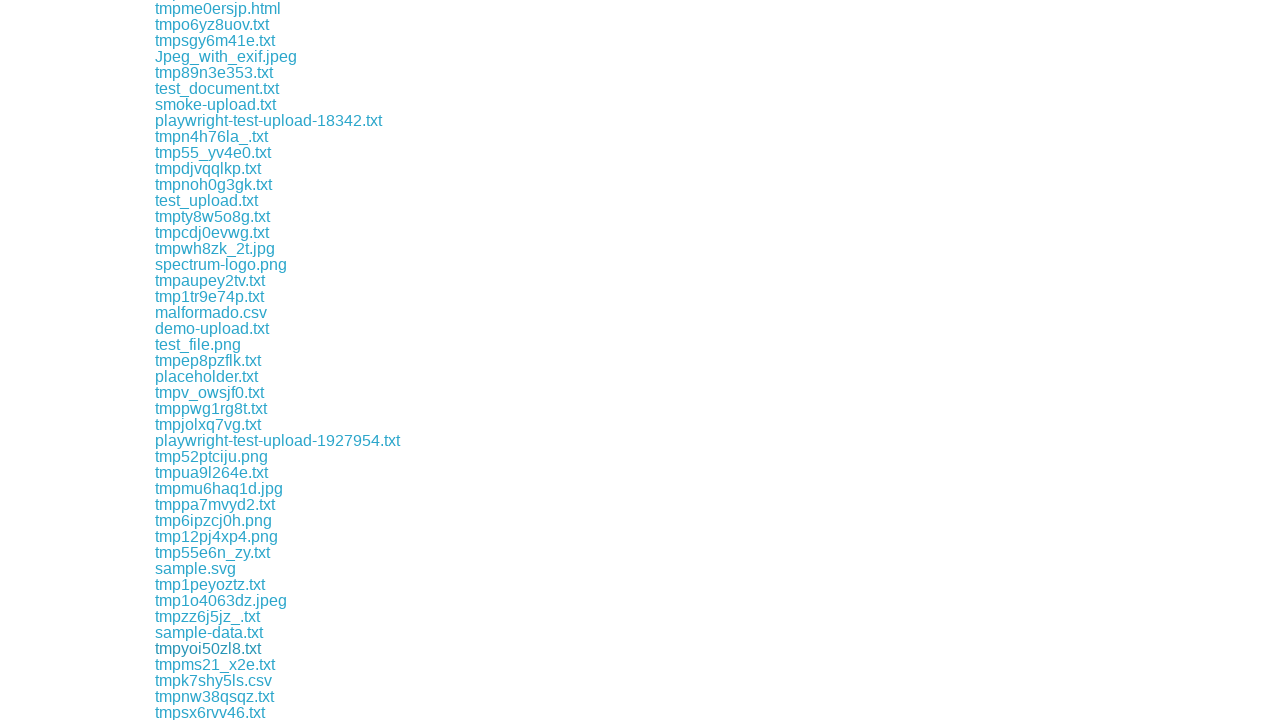

File downloaded: tmpyoi50zl8.txt
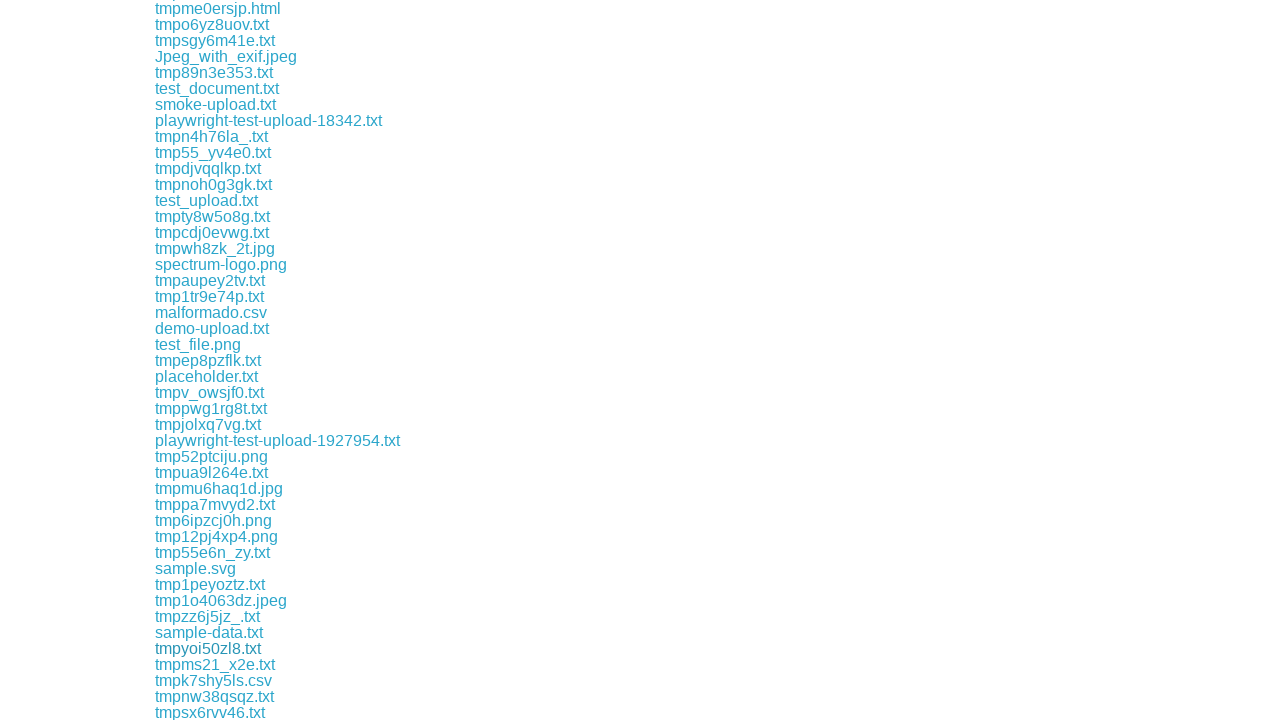

Waited 1 second for download to complete
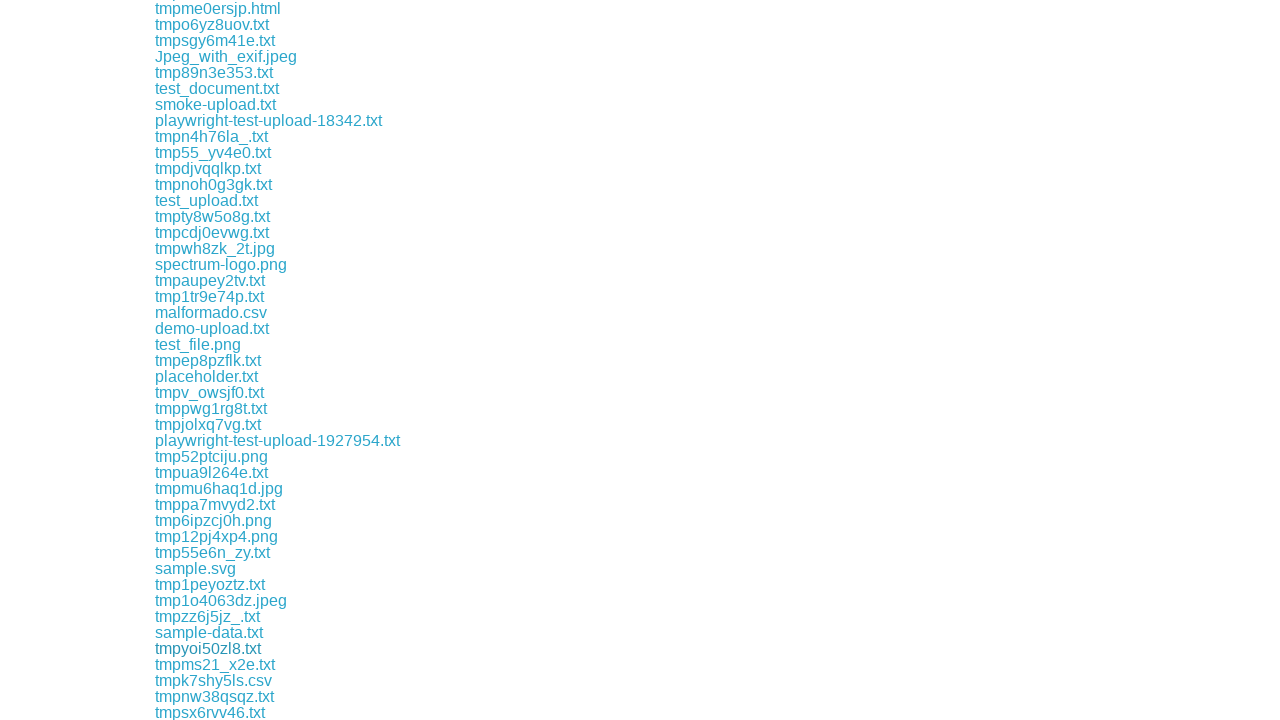

Retrieved href attribute from link
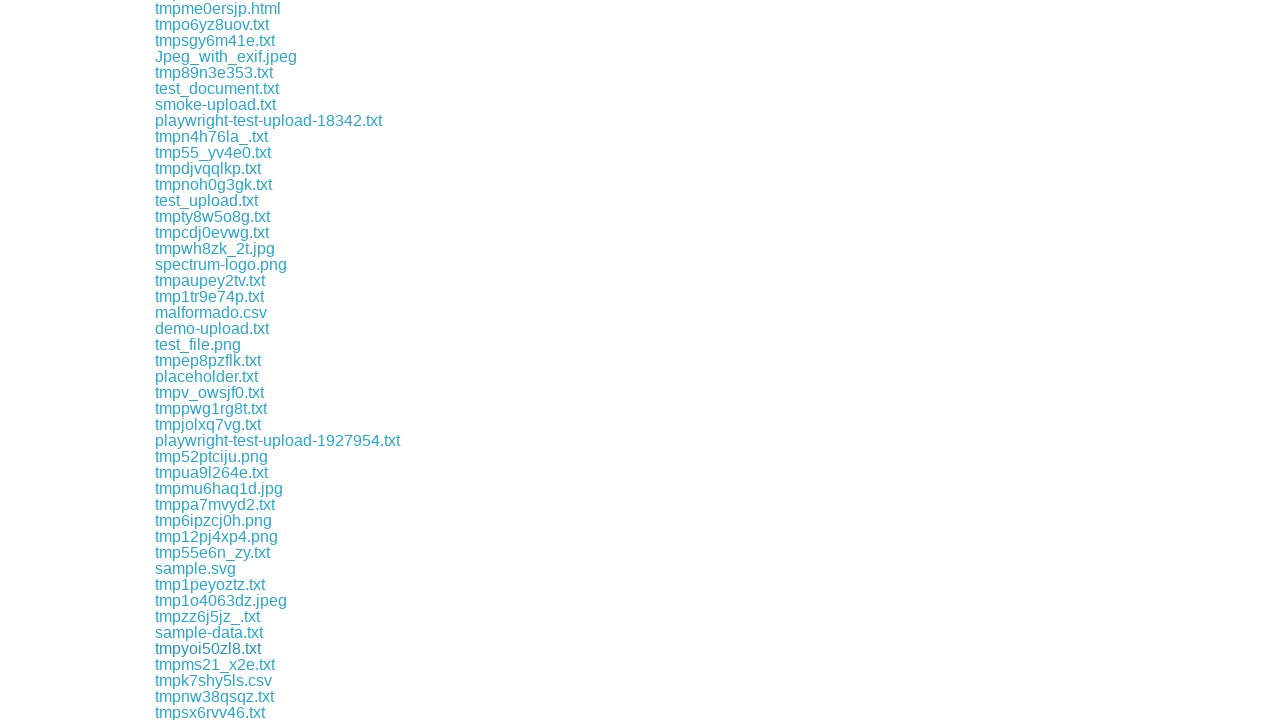

Clicked .txt download link: download/tmpms21_x2e.txt at (215, 664) on a >> nth=168
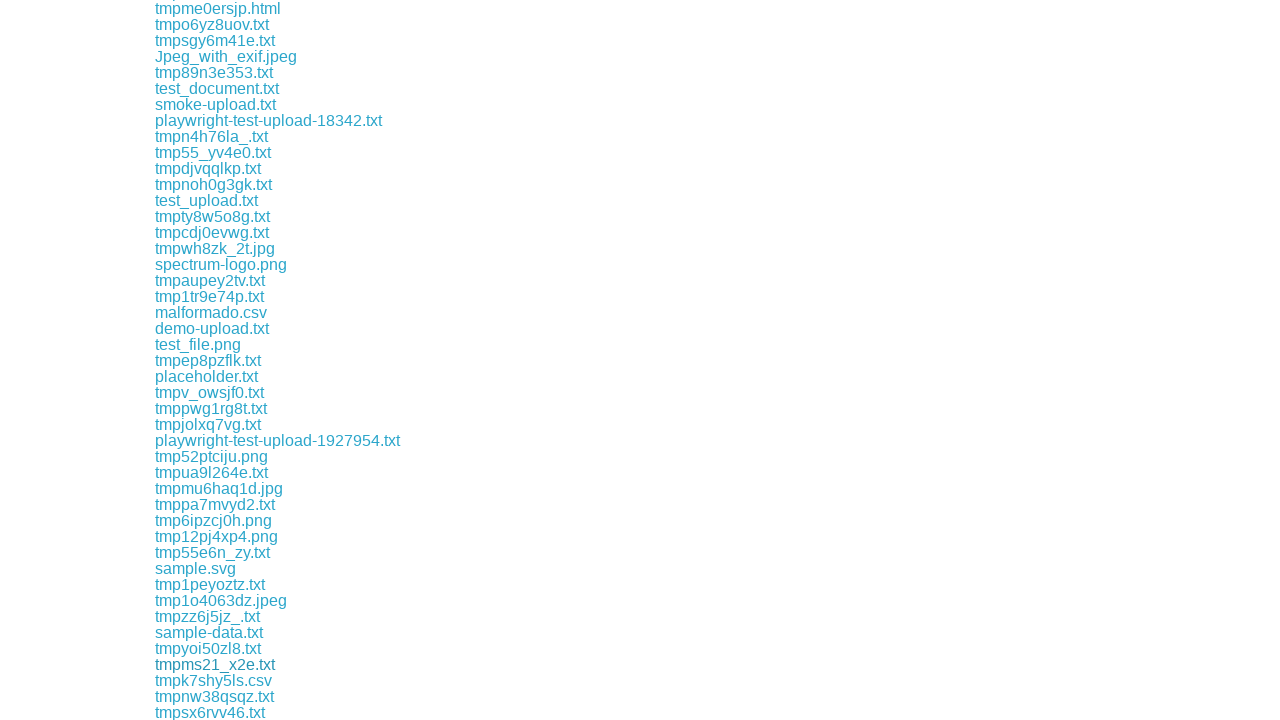

File downloaded: tmpms21_x2e.txt
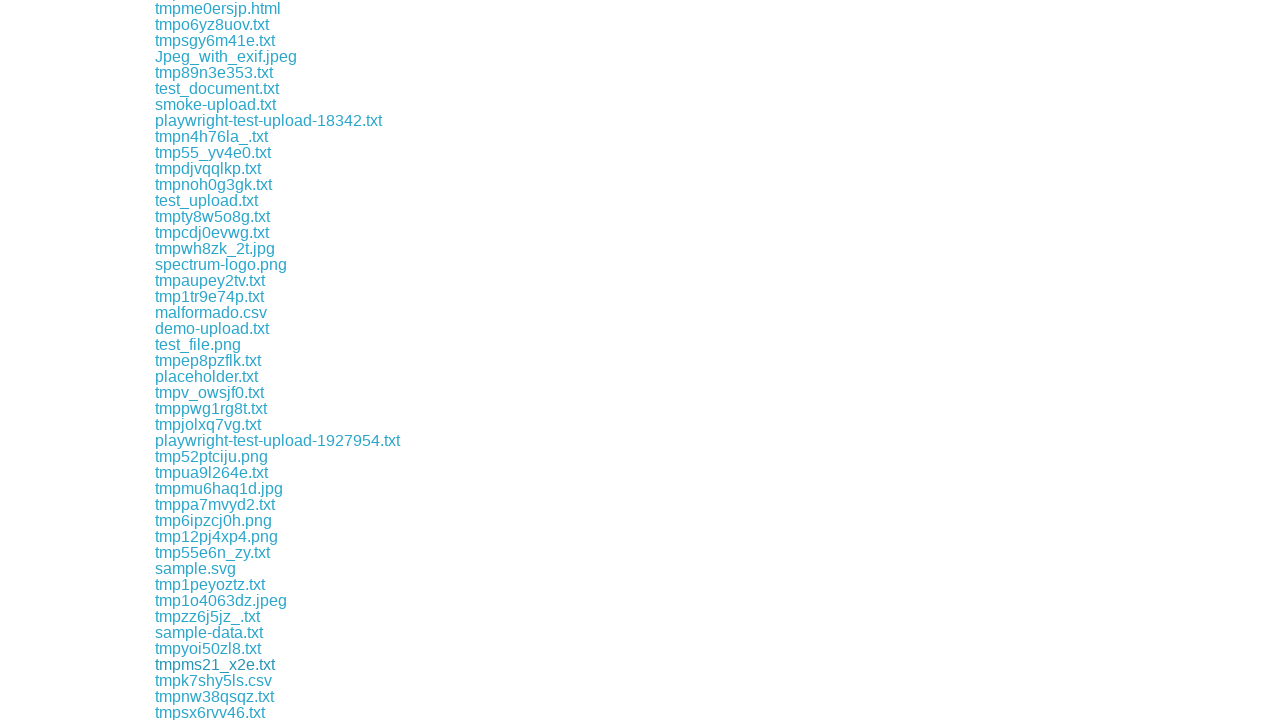

Waited 1 second for download to complete
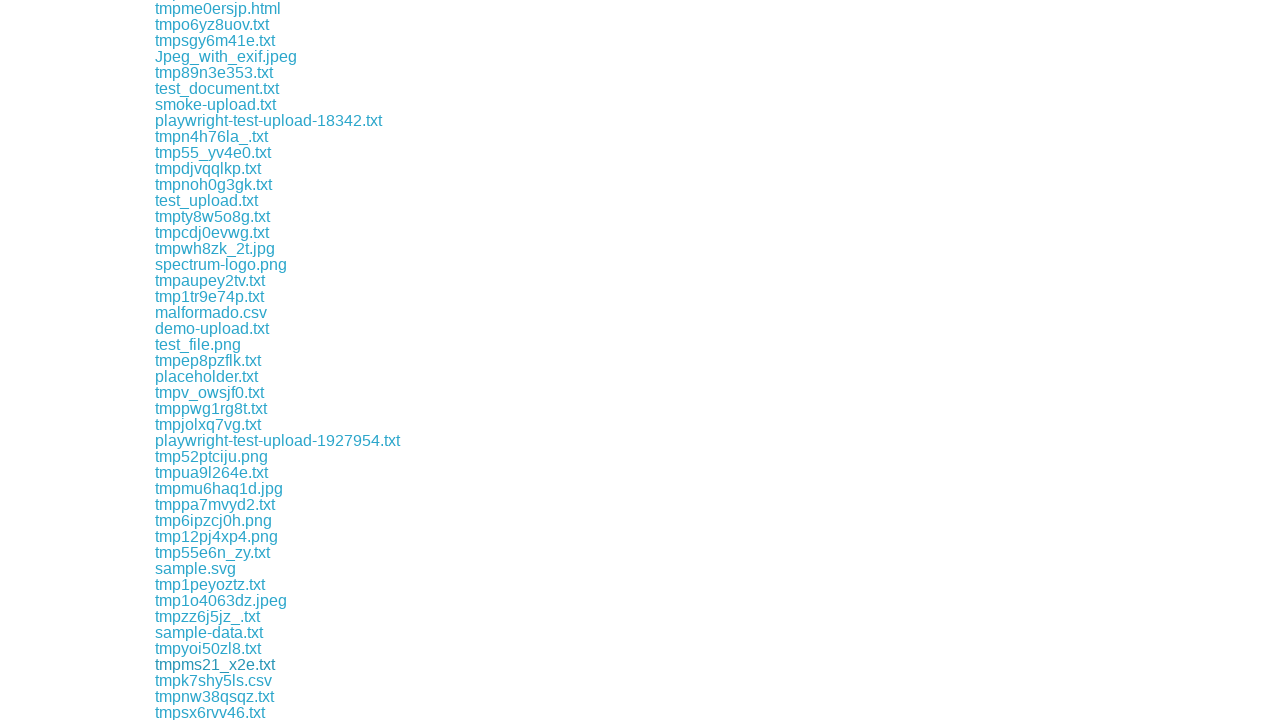

Retrieved href attribute from link
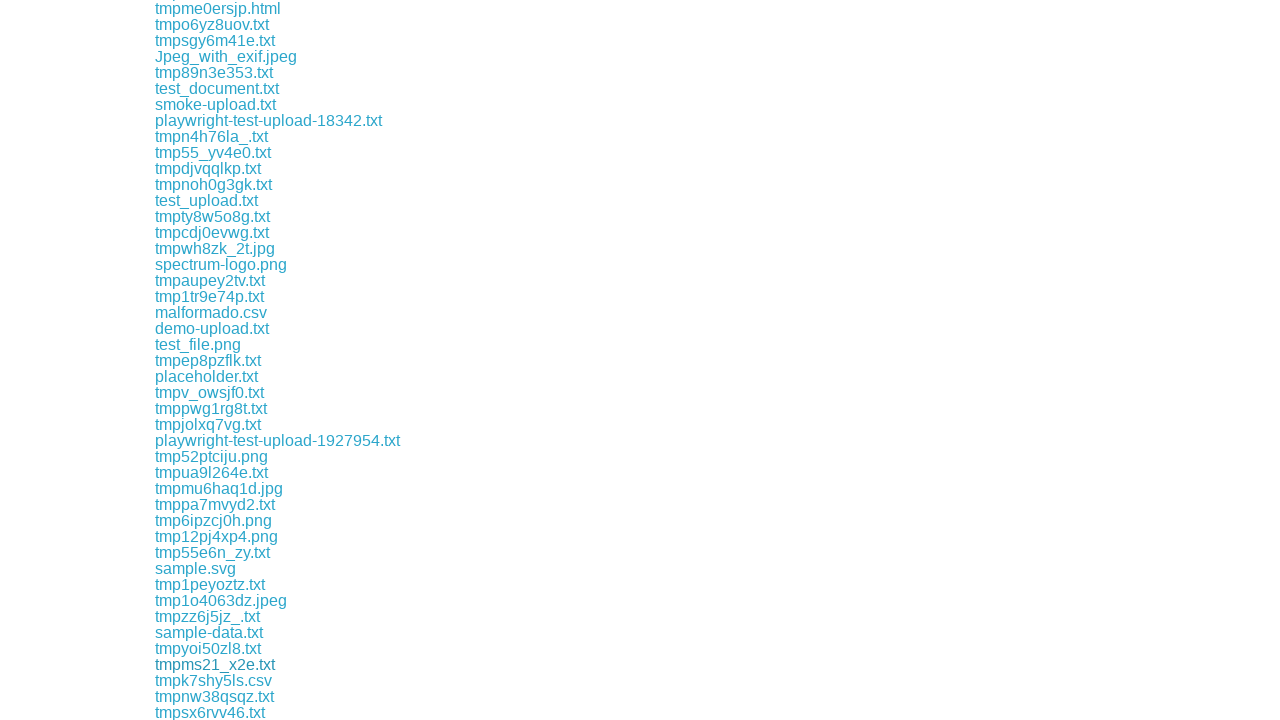

Retrieved href attribute from link
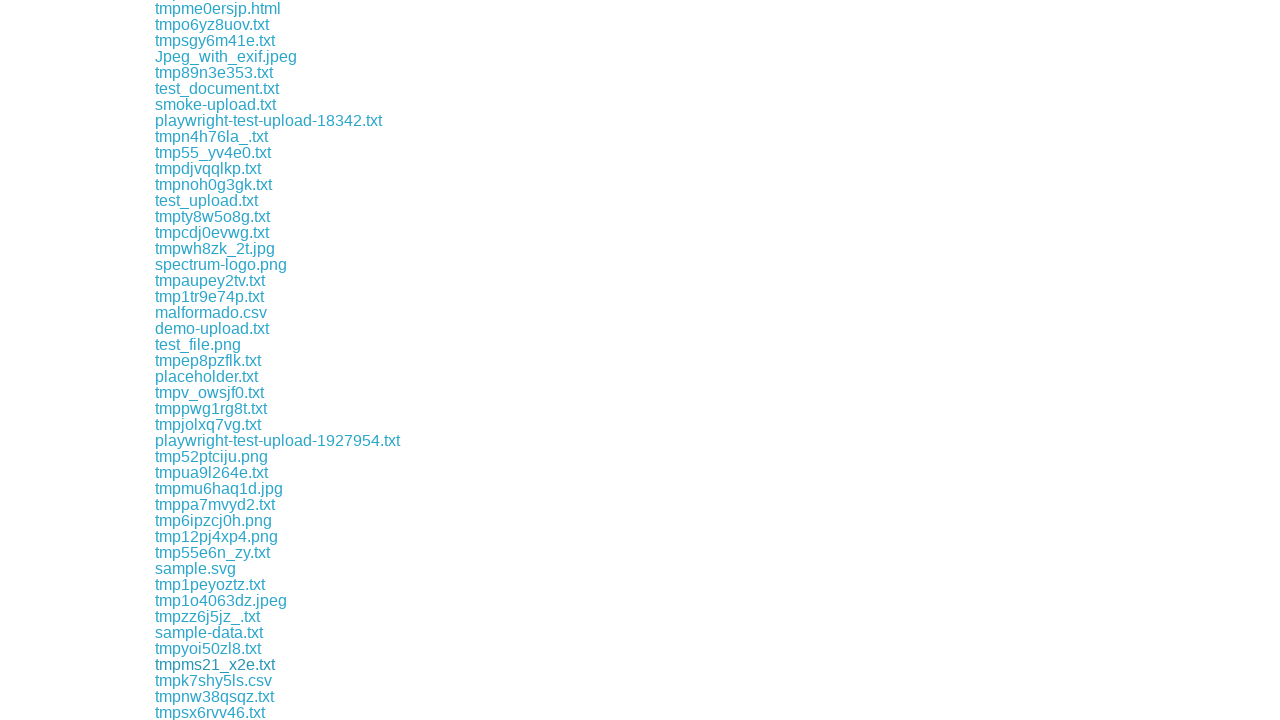

Clicked .txt download link: download/tmpnw38qsqz.txt at (214, 696) on a >> nth=170
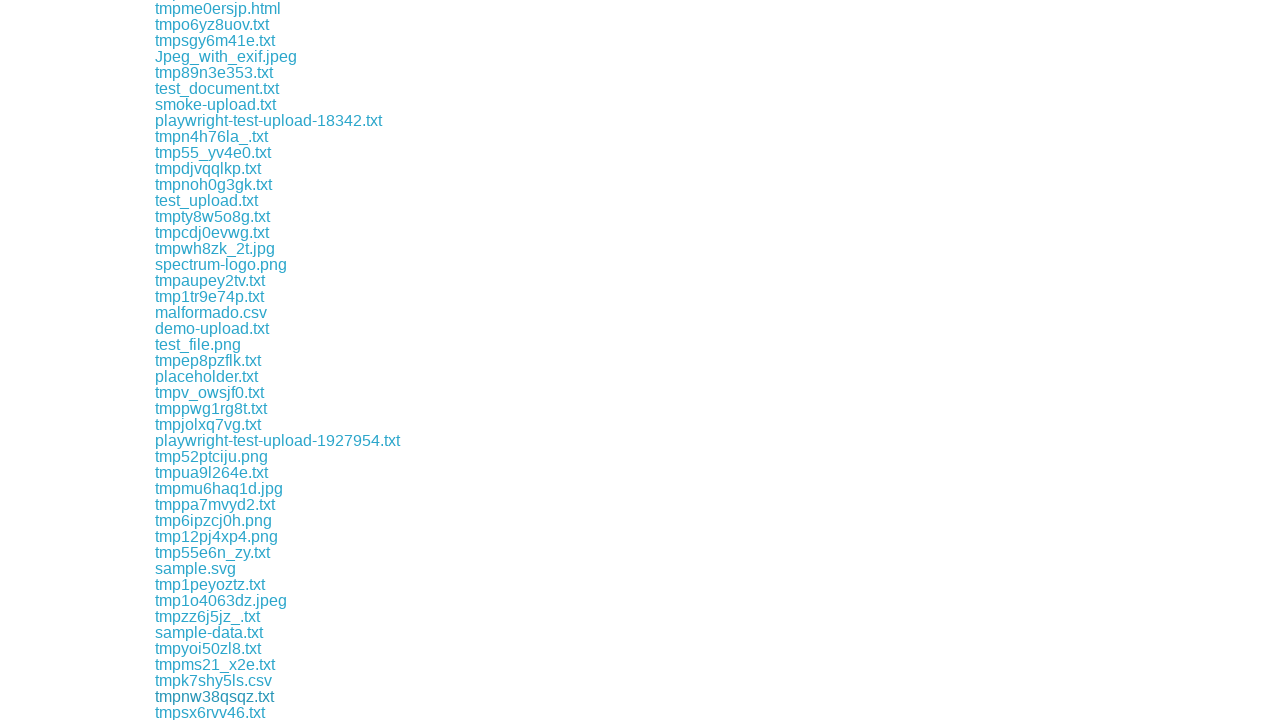

File downloaded: tmpnw38qsqz.txt
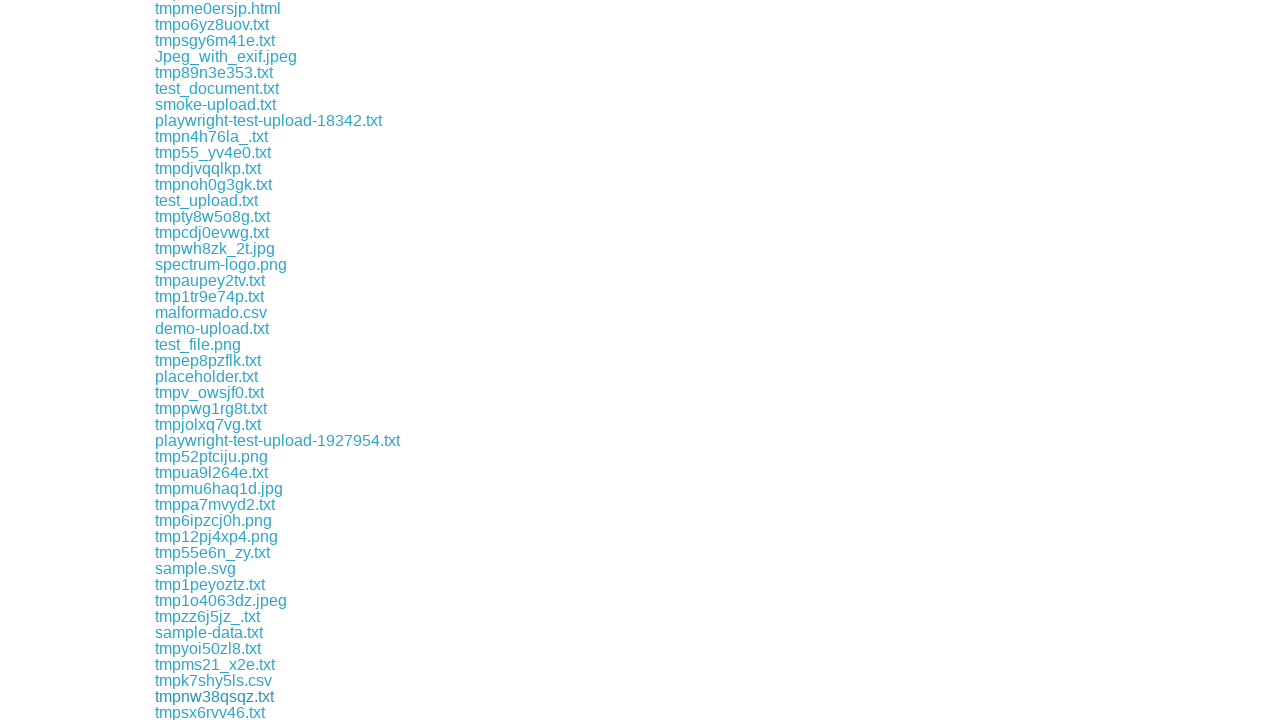

Waited 1 second for download to complete
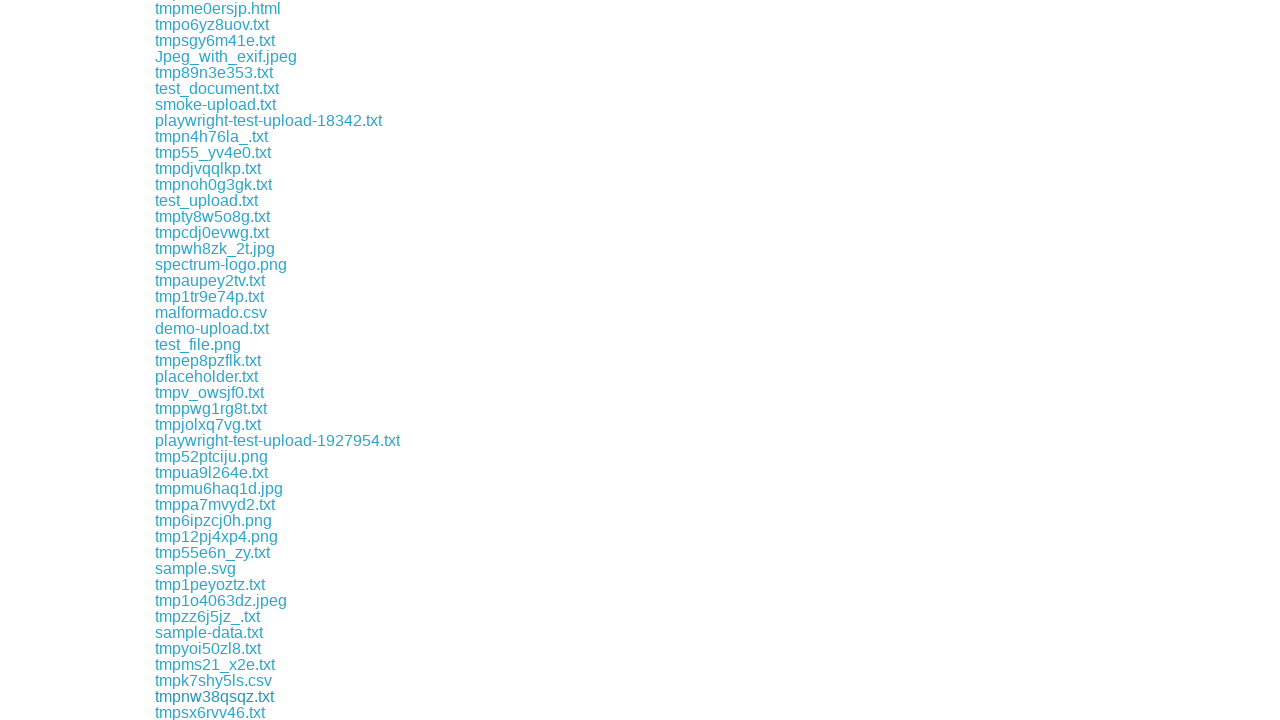

Retrieved href attribute from link
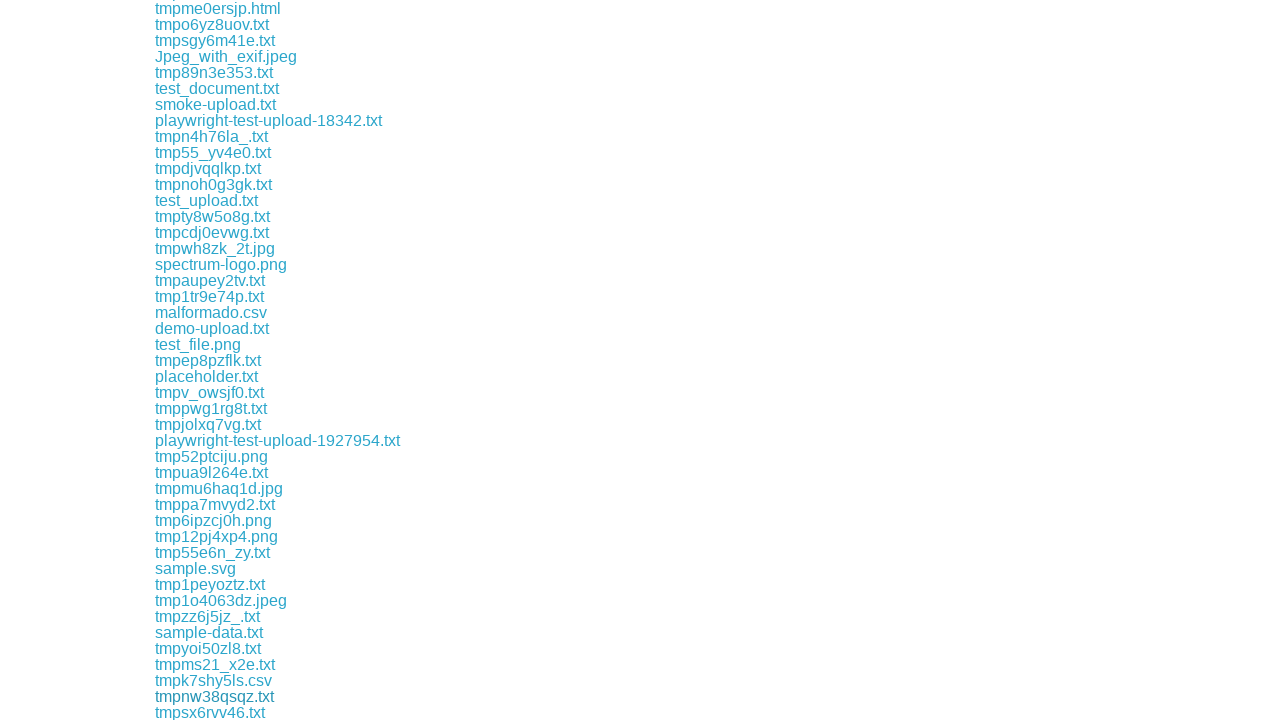

Clicked .txt download link: download/tmpsx6rvv46.txt at (210, 712) on a >> nth=171
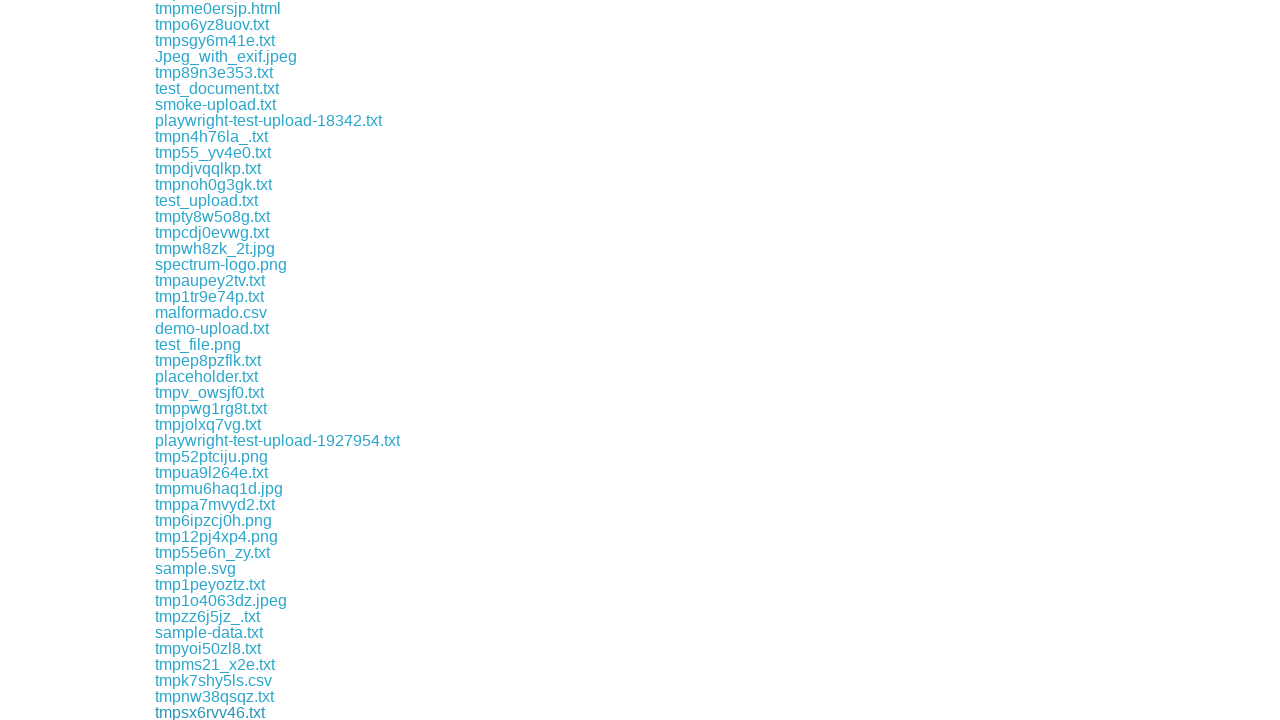

File downloaded: tmpsx6rvv46.txt
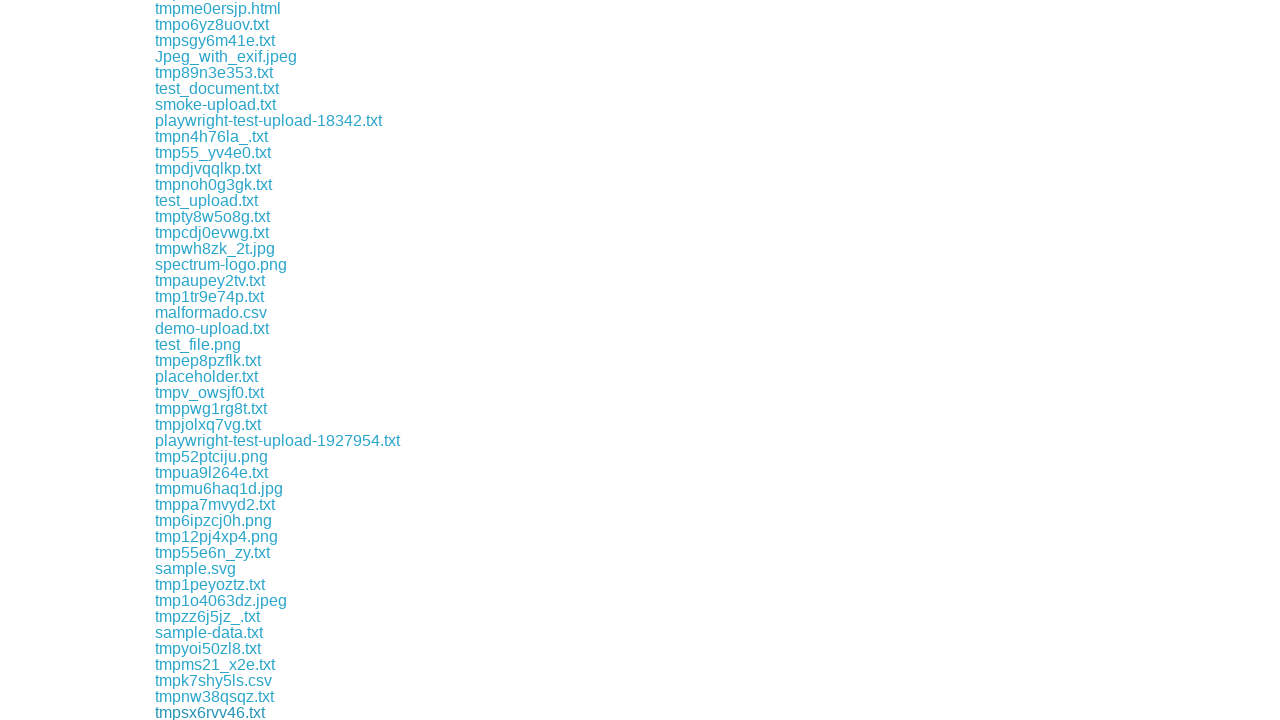

Waited 1 second for download to complete
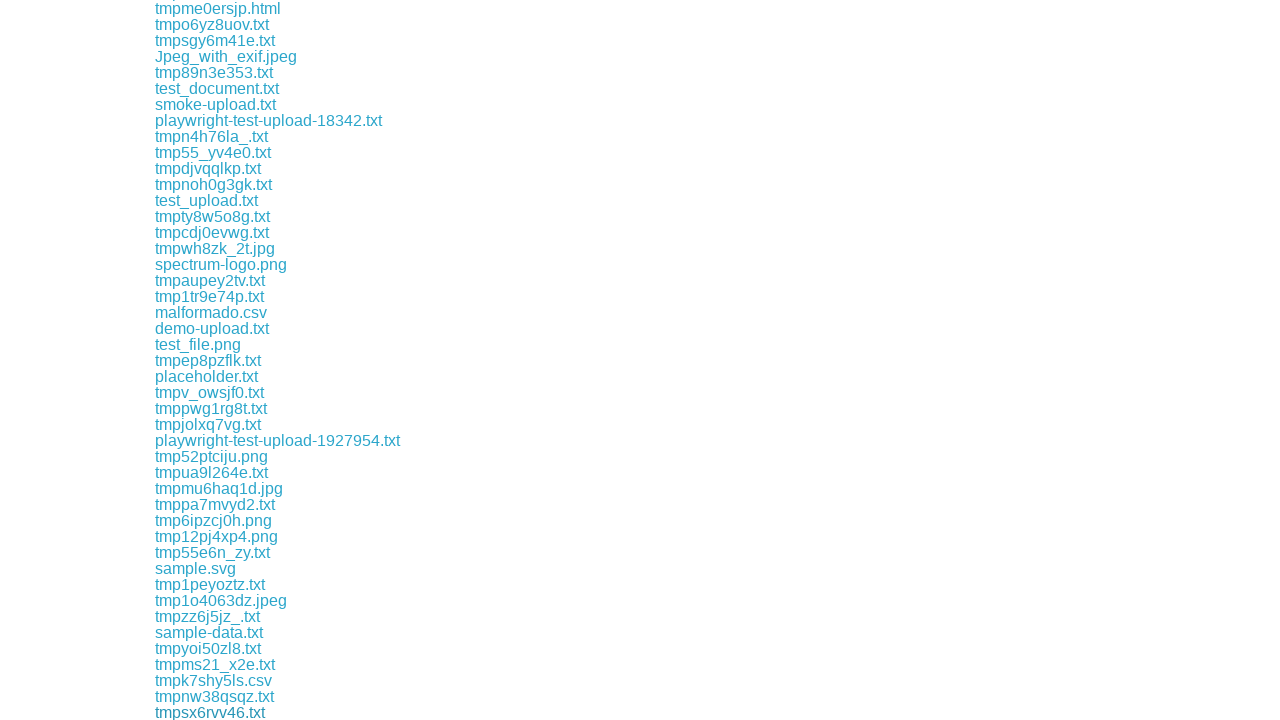

Retrieved href attribute from link
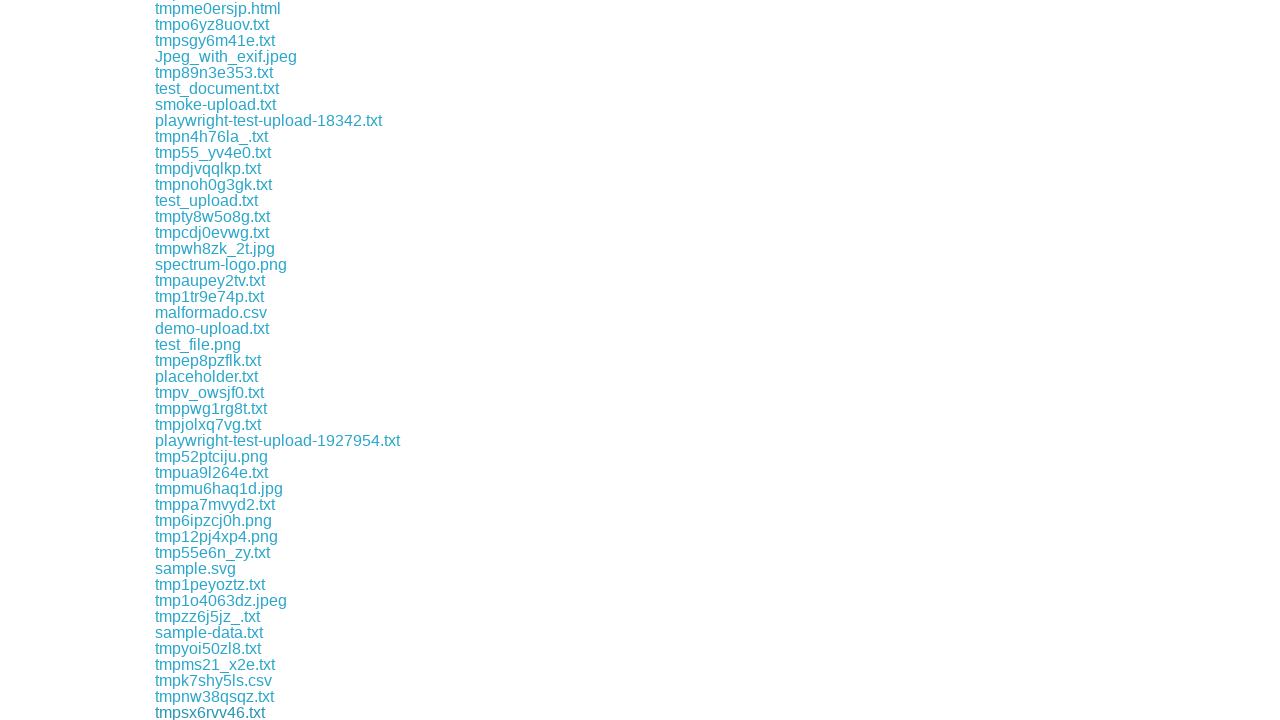

Clicked .txt download link: download/video_test.txt at (202, 712) on a >> nth=172
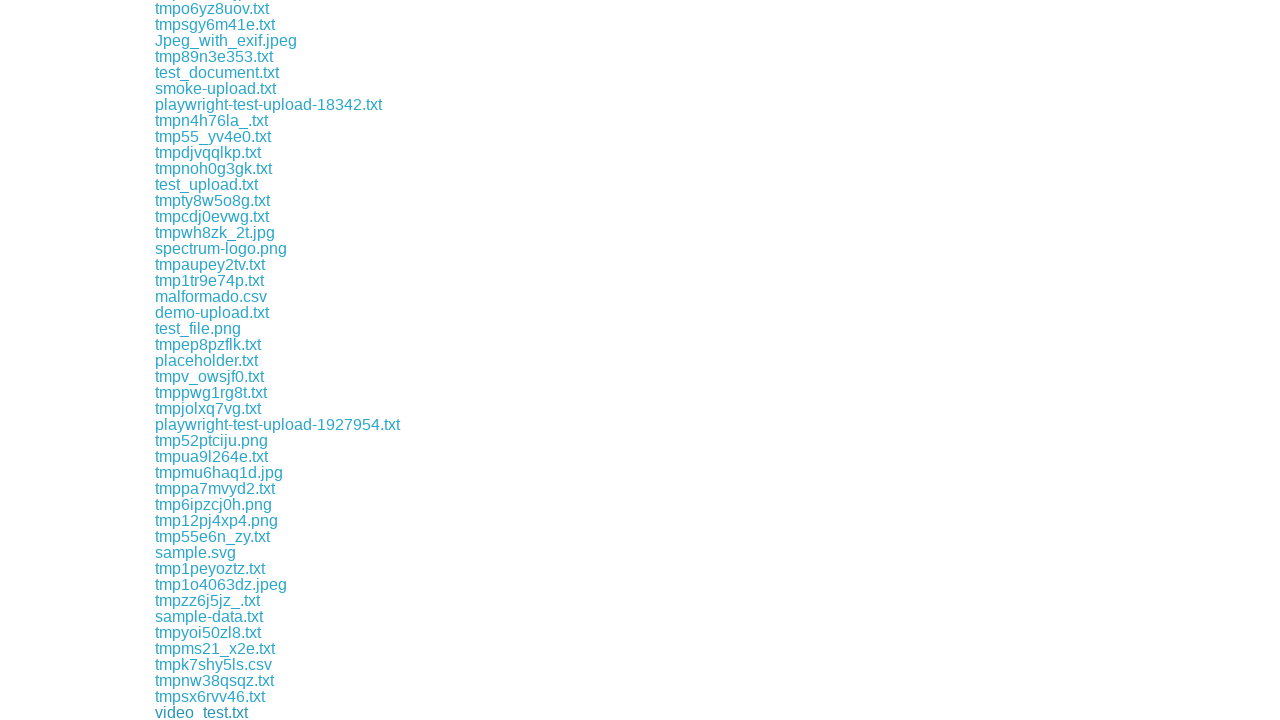

File downloaded: video_test.txt
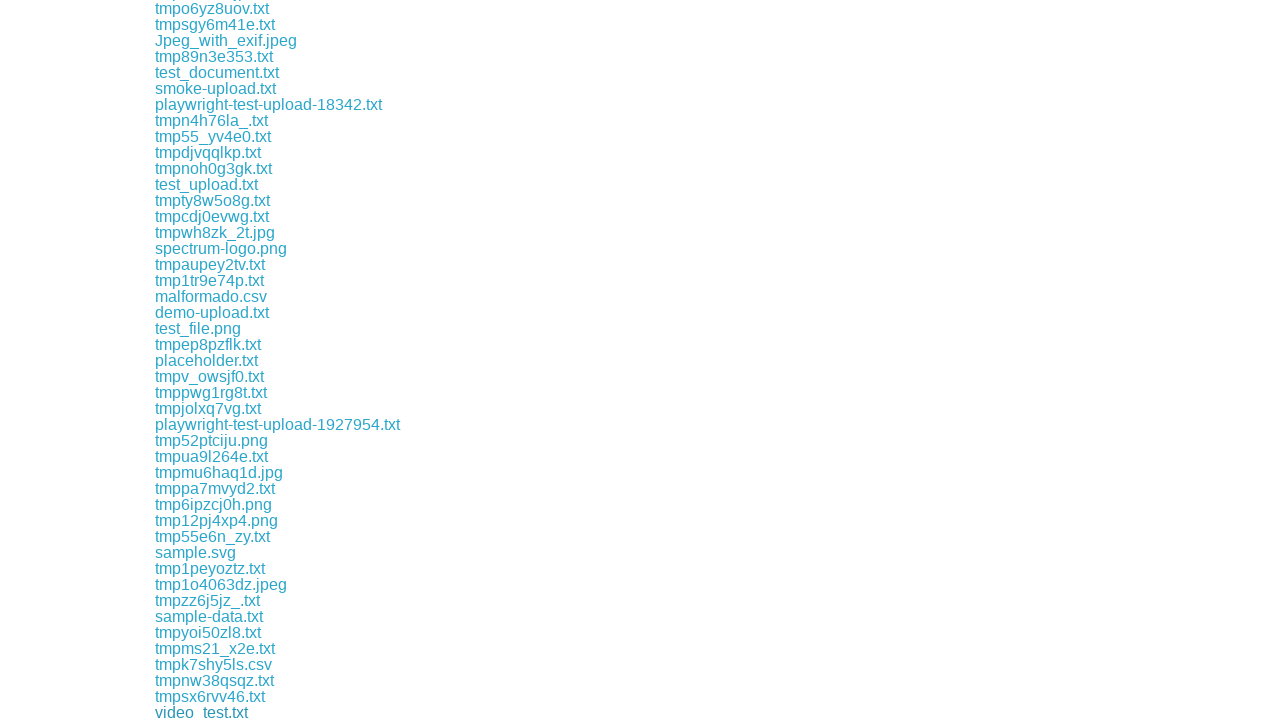

Waited 1 second for download to complete
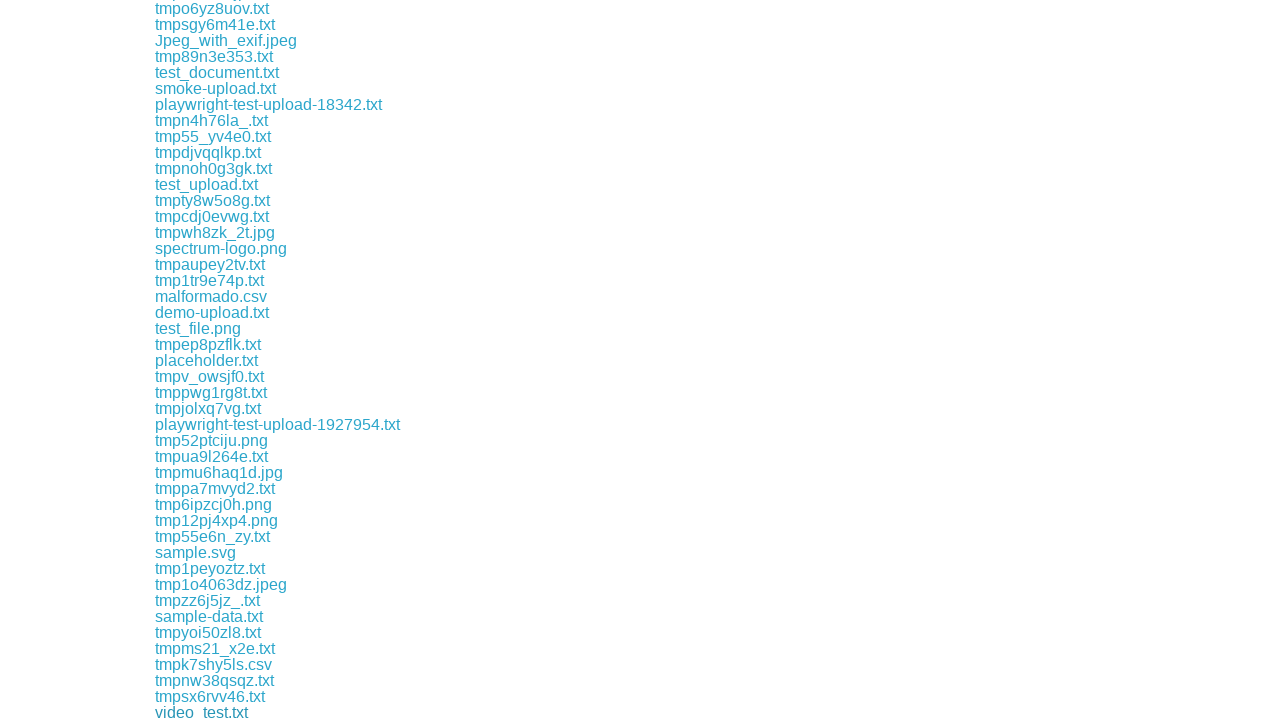

Retrieved href attribute from link
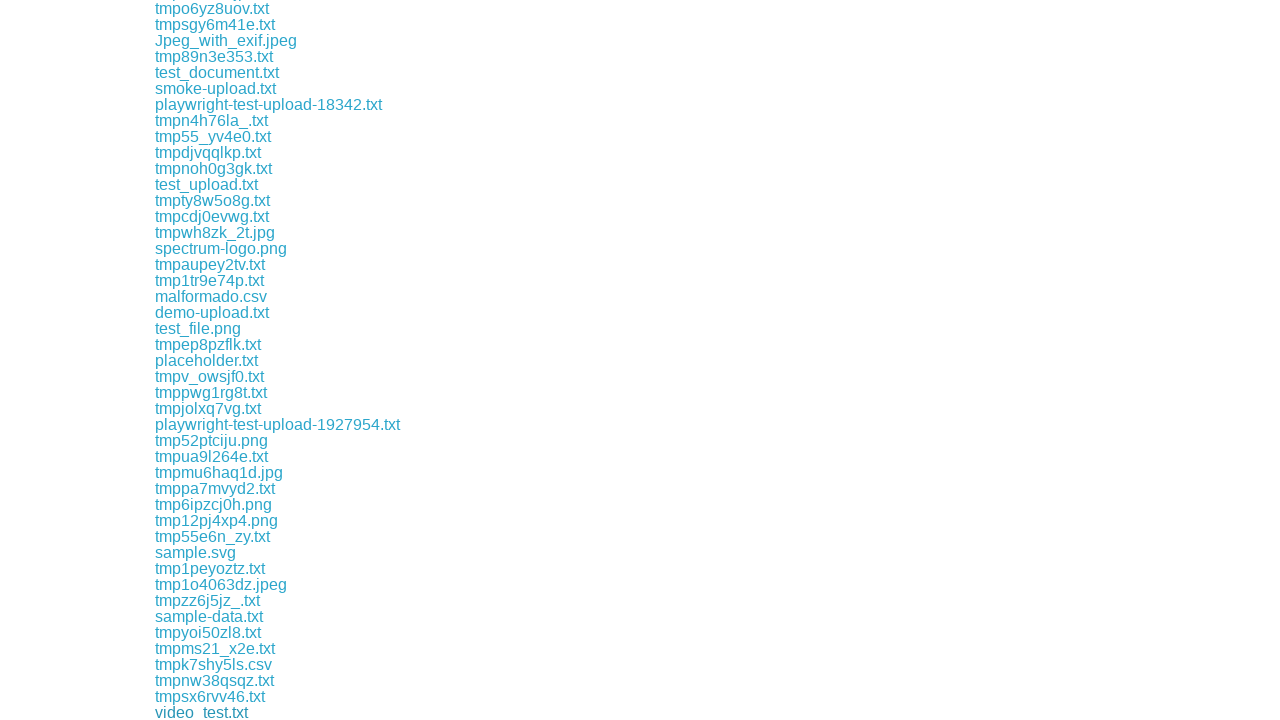

Clicked .txt download link: download/tmpax8onzgm.txt at (215, 712) on a >> nth=173
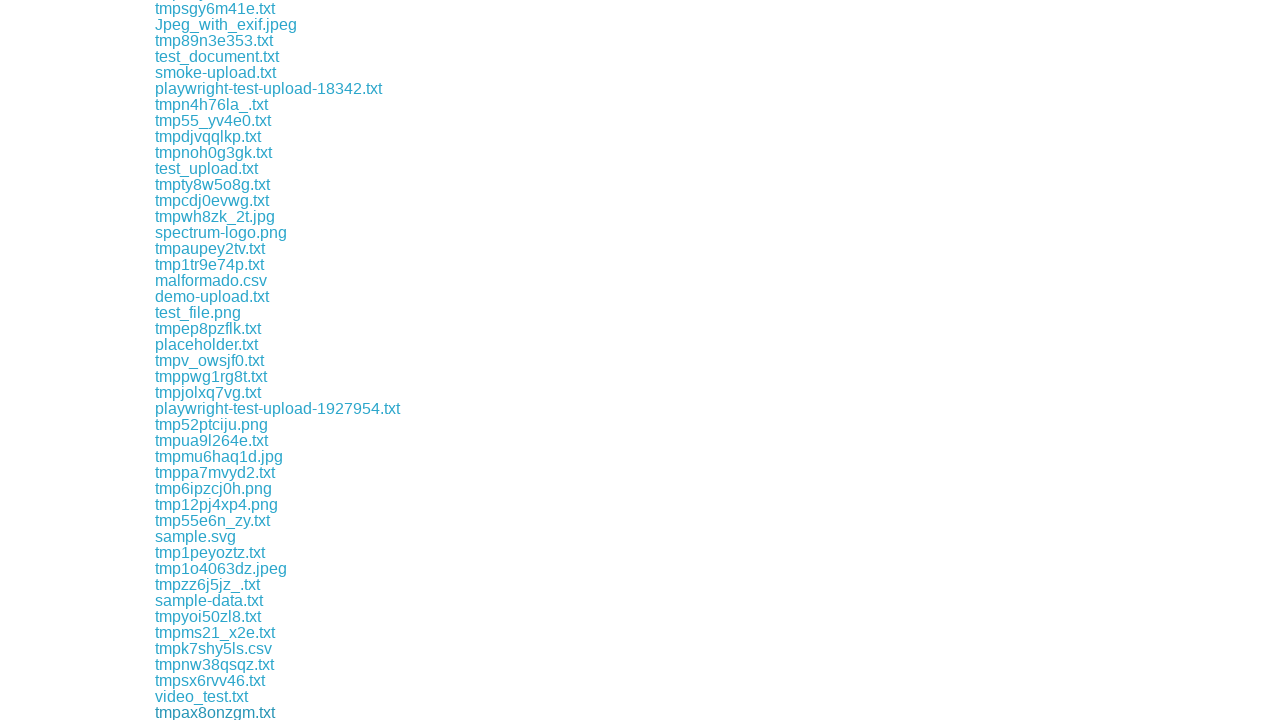

File downloaded: tmpax8onzgm.txt
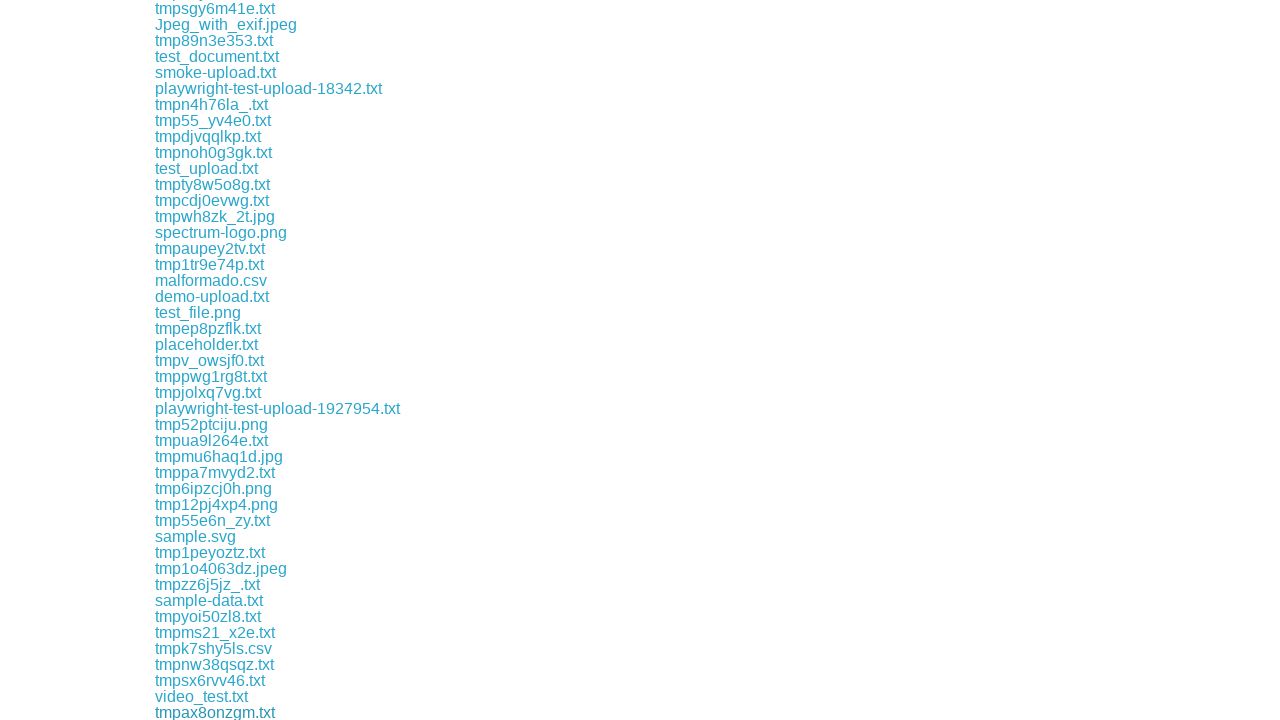

Waited 1 second for download to complete
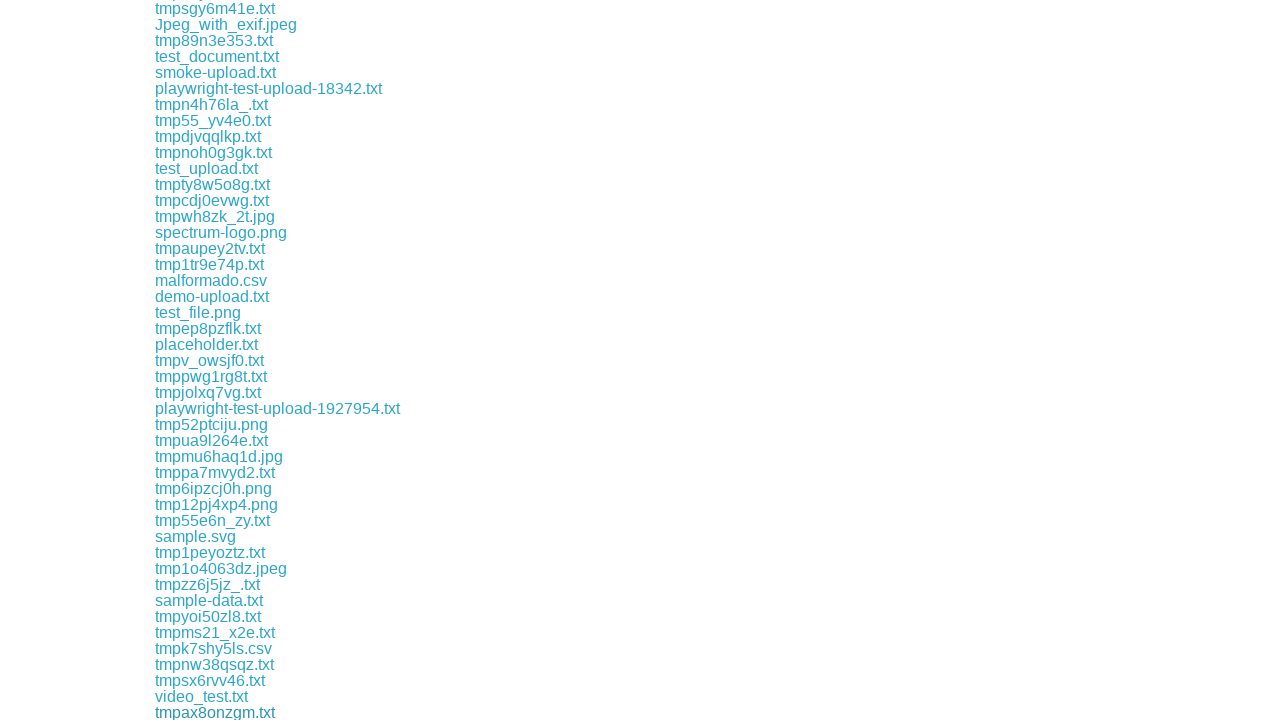

Retrieved href attribute from link
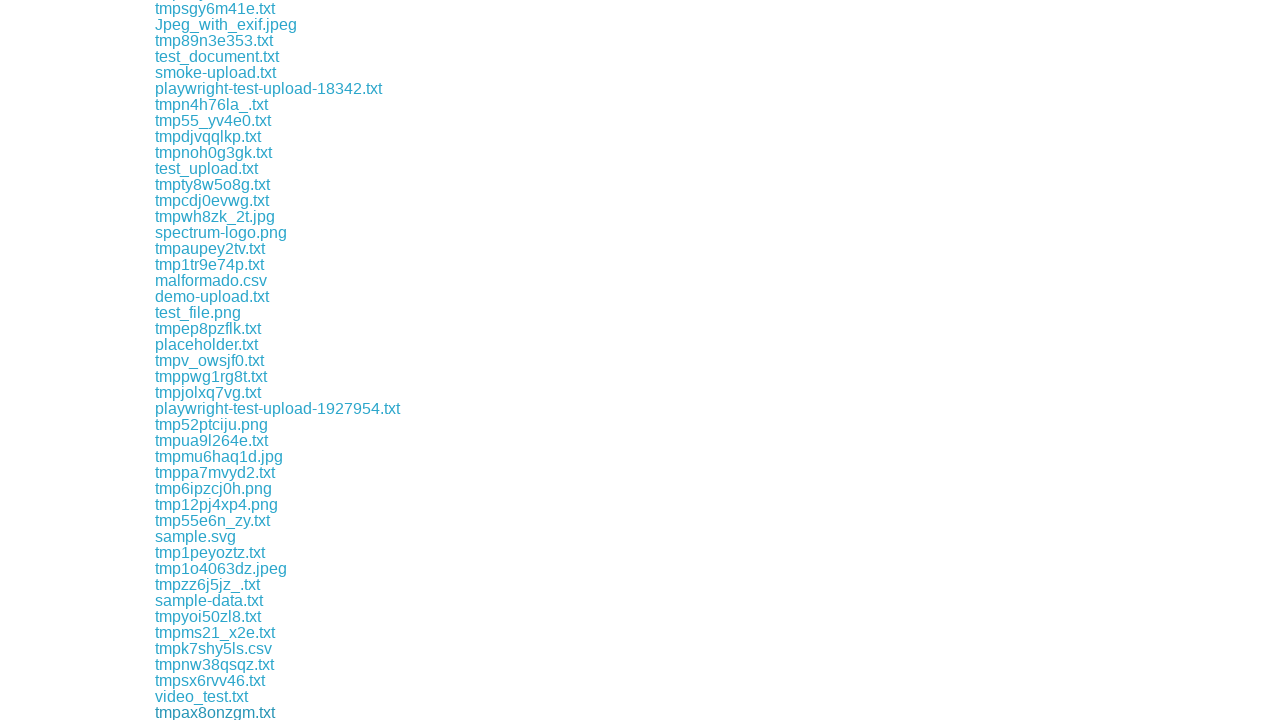

Retrieved href attribute from link
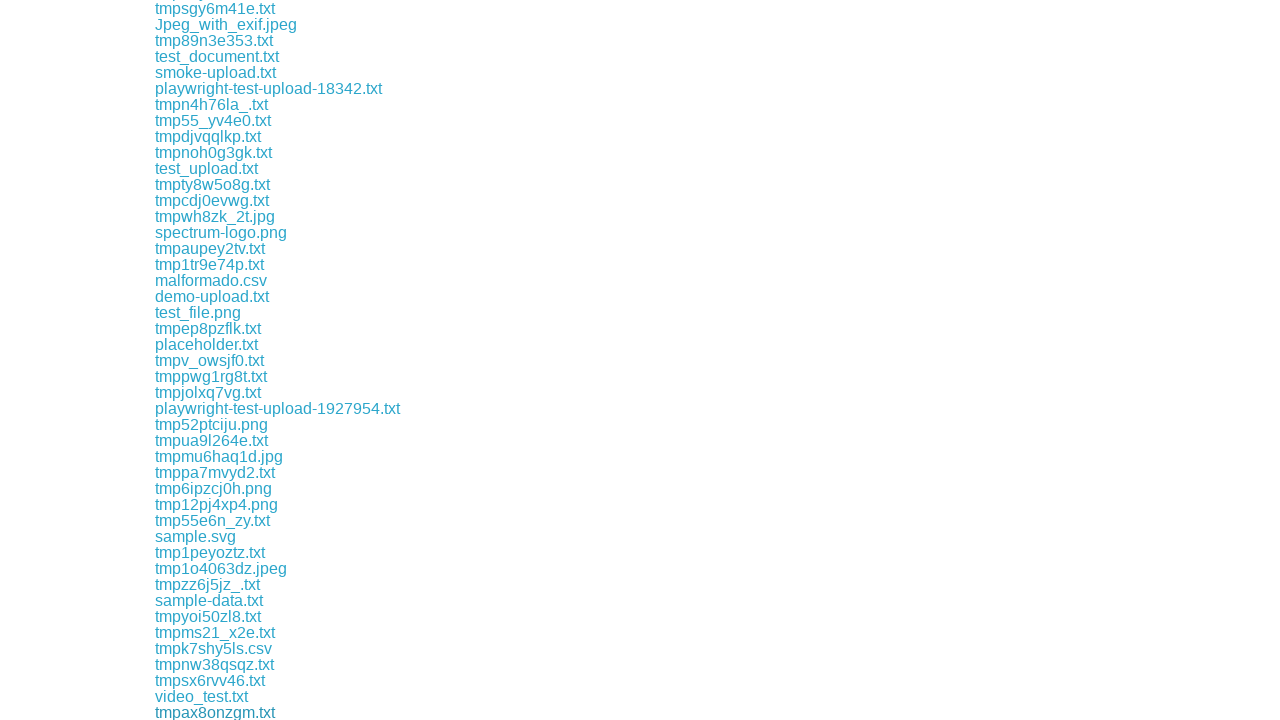

Clicked .txt download link: download/tmph9gd55ts.txt at (211, 360) on a >> nth=175
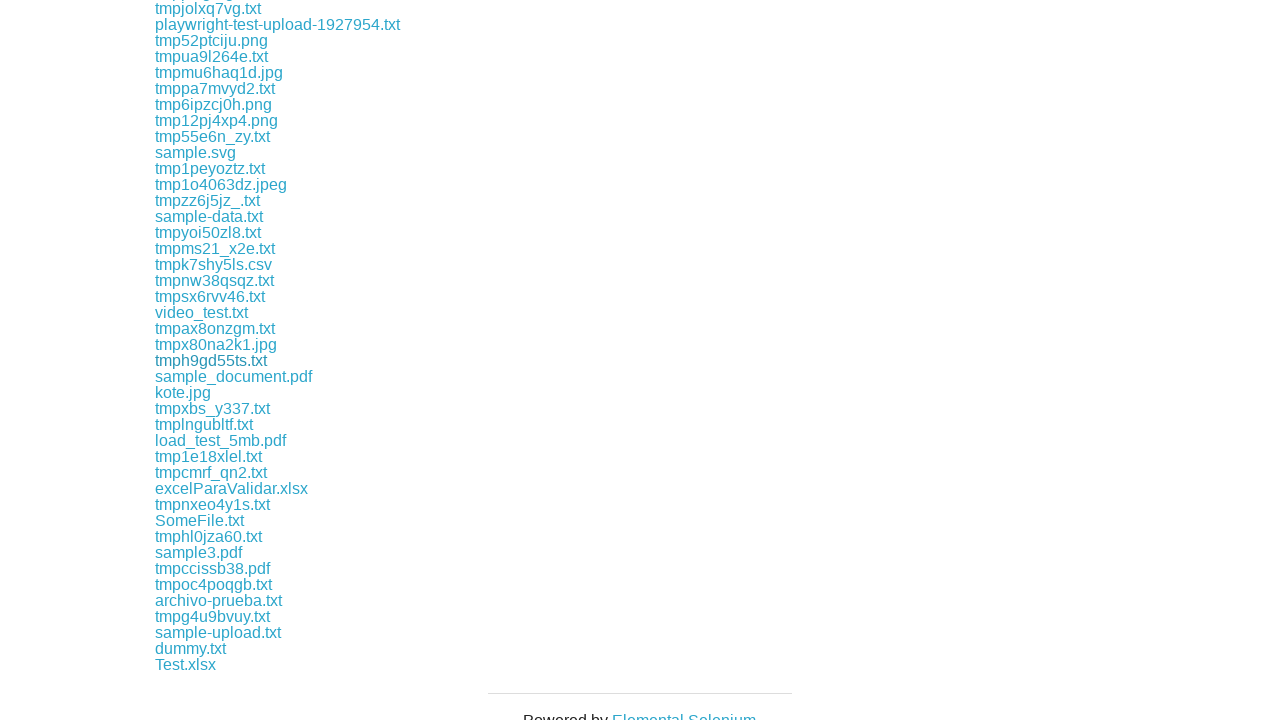

File downloaded: tmph9gd55ts.txt
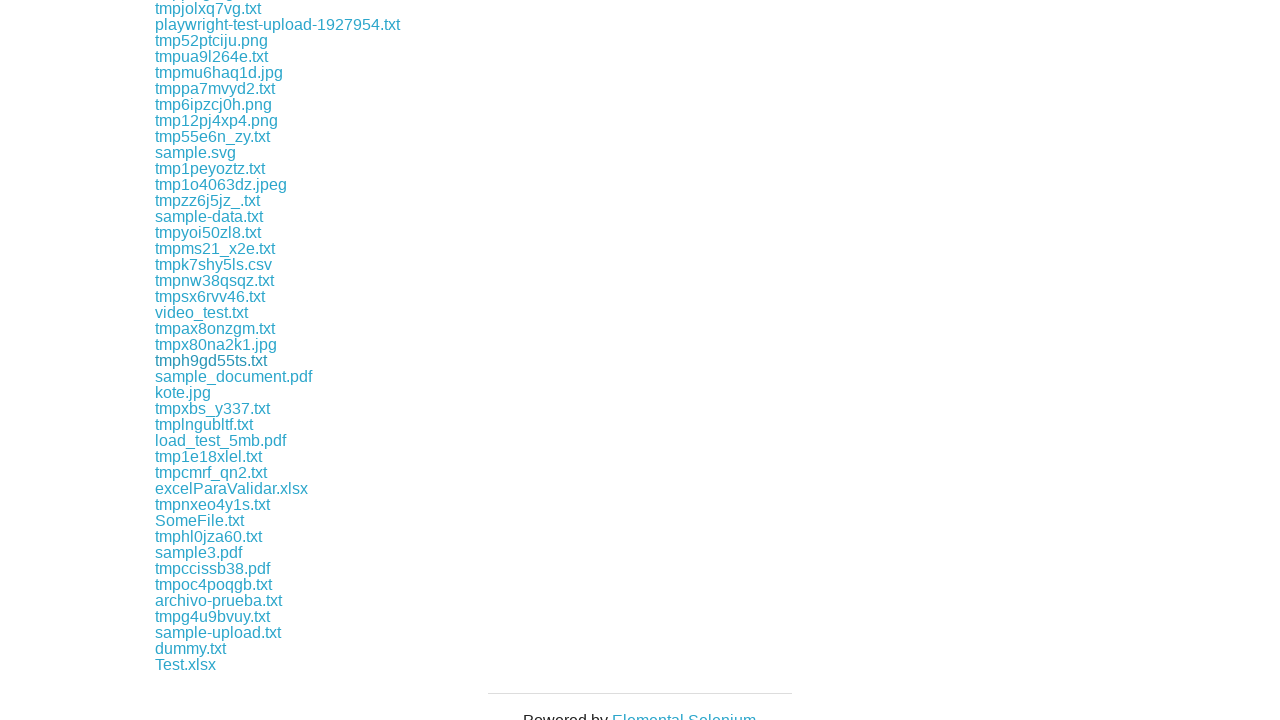

Waited 1 second for download to complete
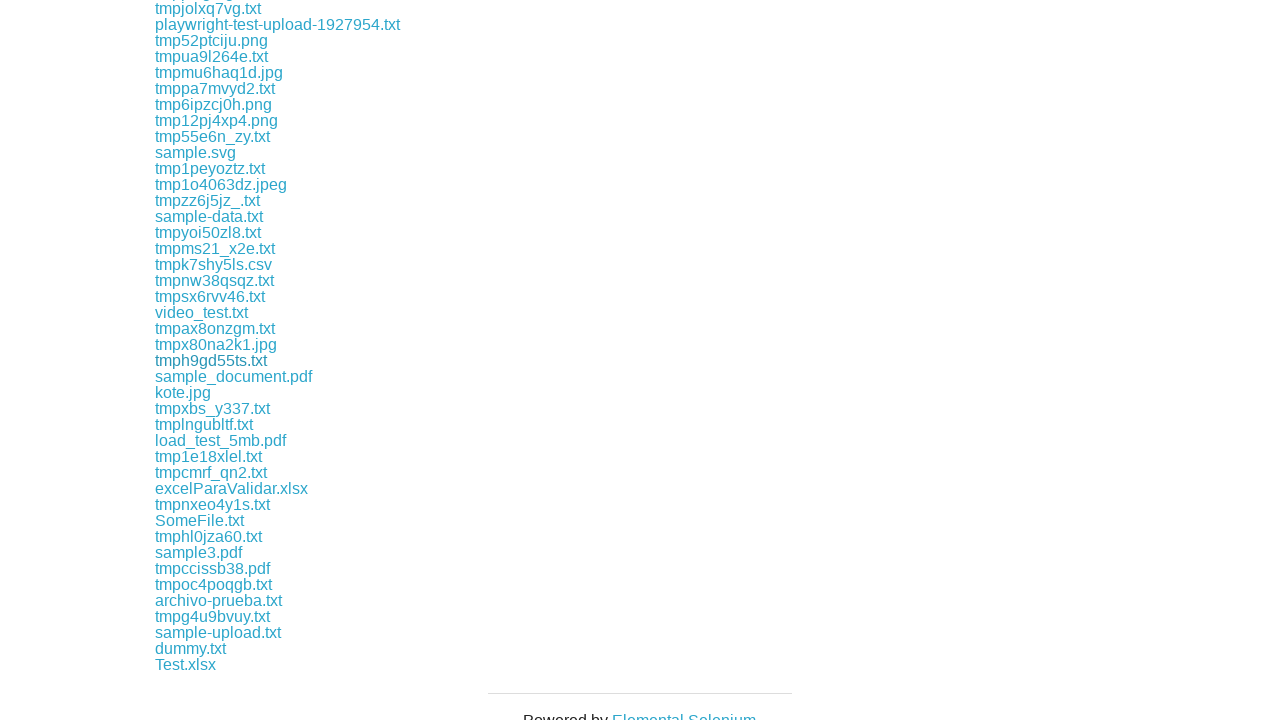

Retrieved href attribute from link
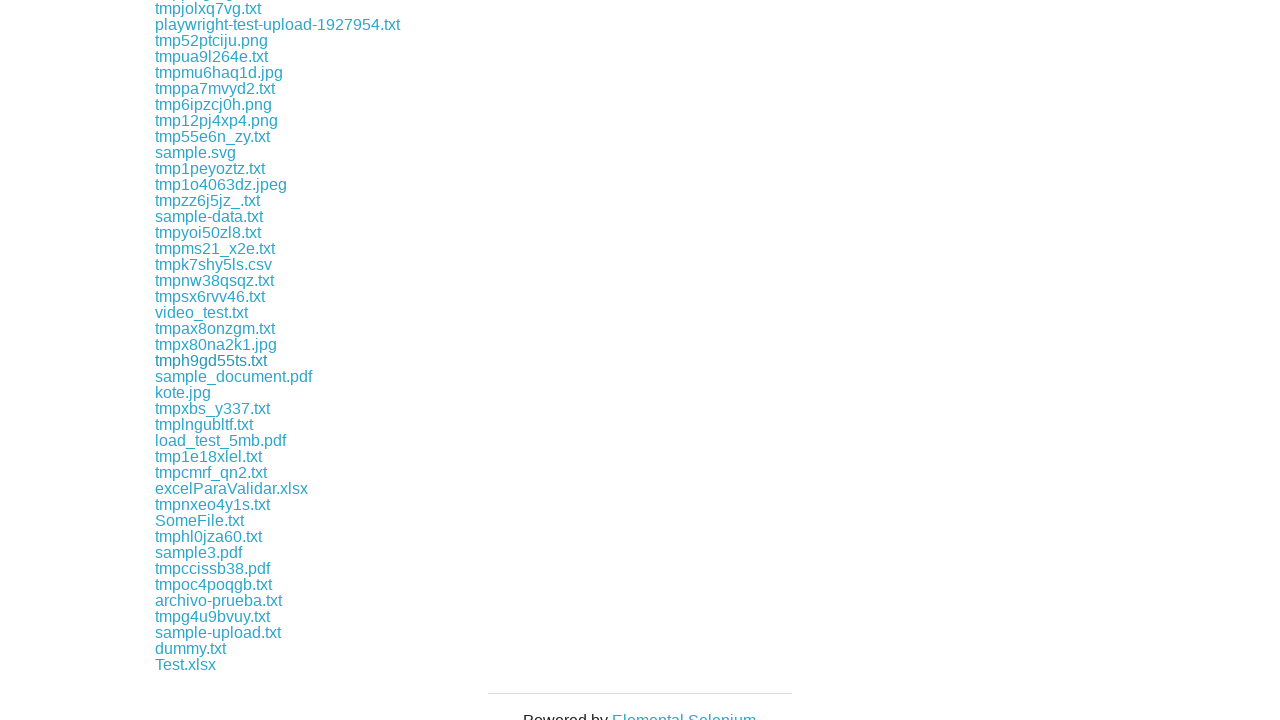

Retrieved href attribute from link
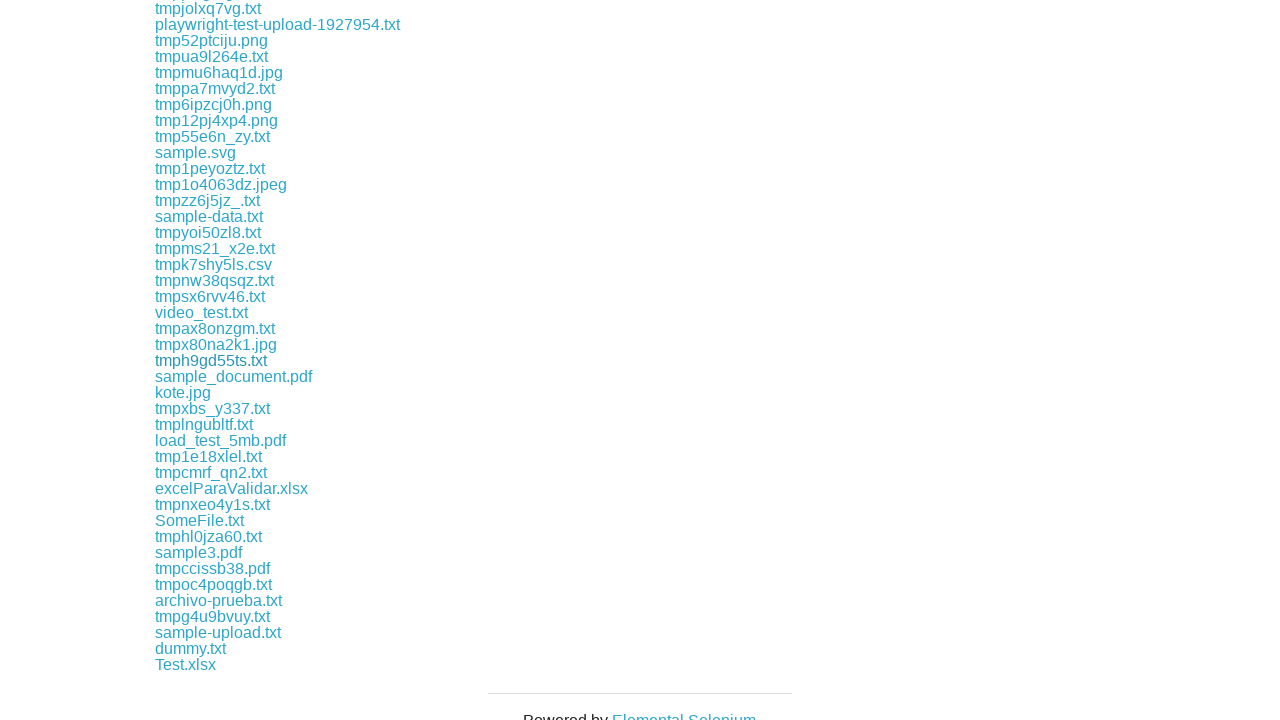

Retrieved href attribute from link
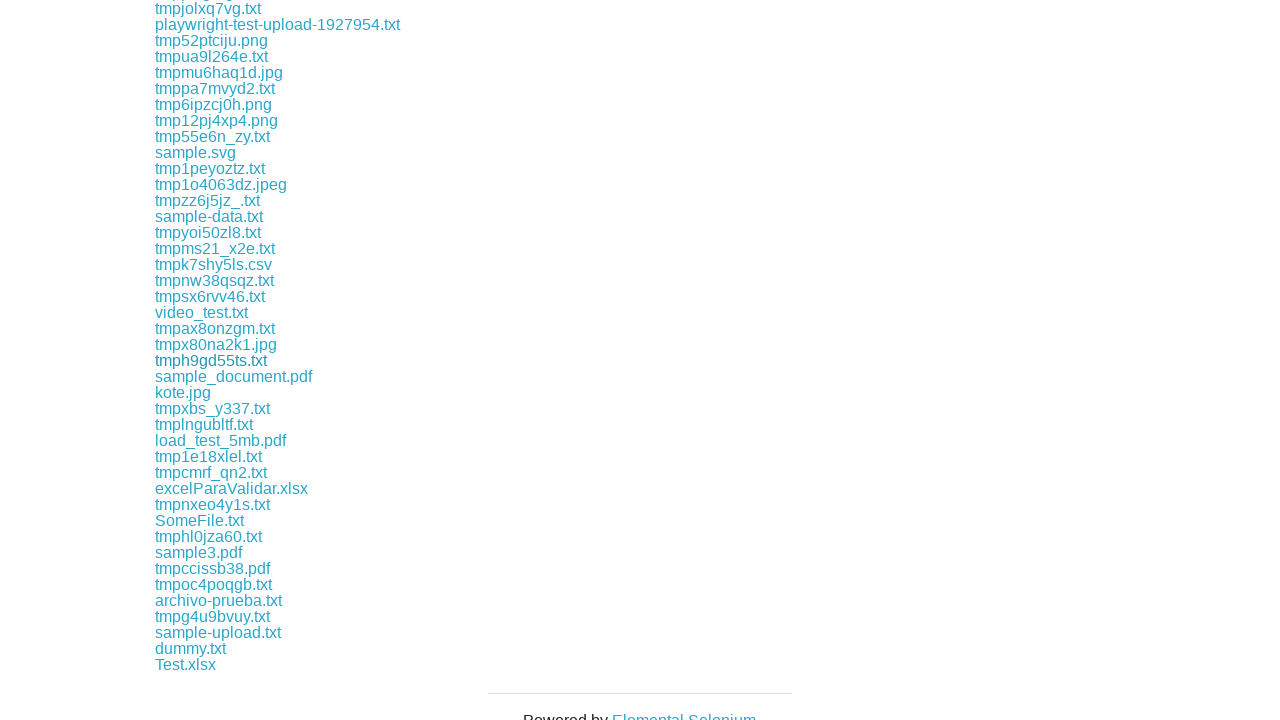

Clicked .txt download link: download/tmpxbs_y337.txt at (212, 408) on a >> nth=178
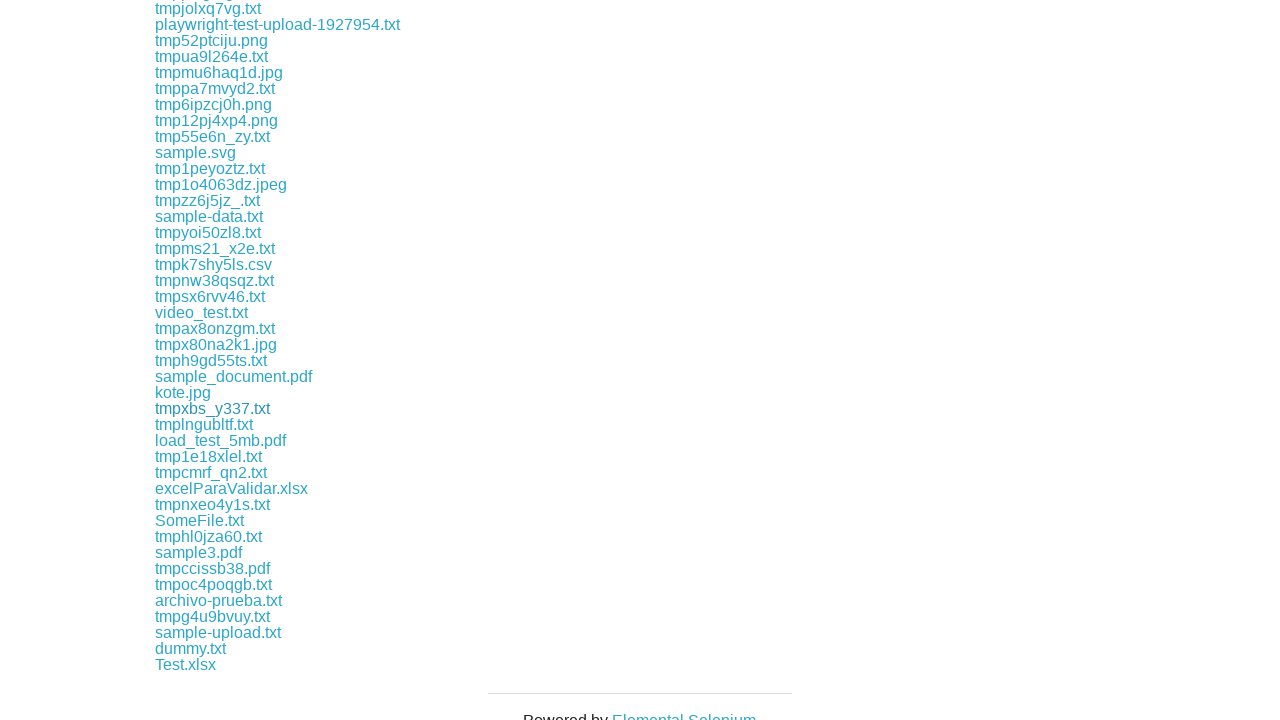

File downloaded: tmpxbs_y337.txt
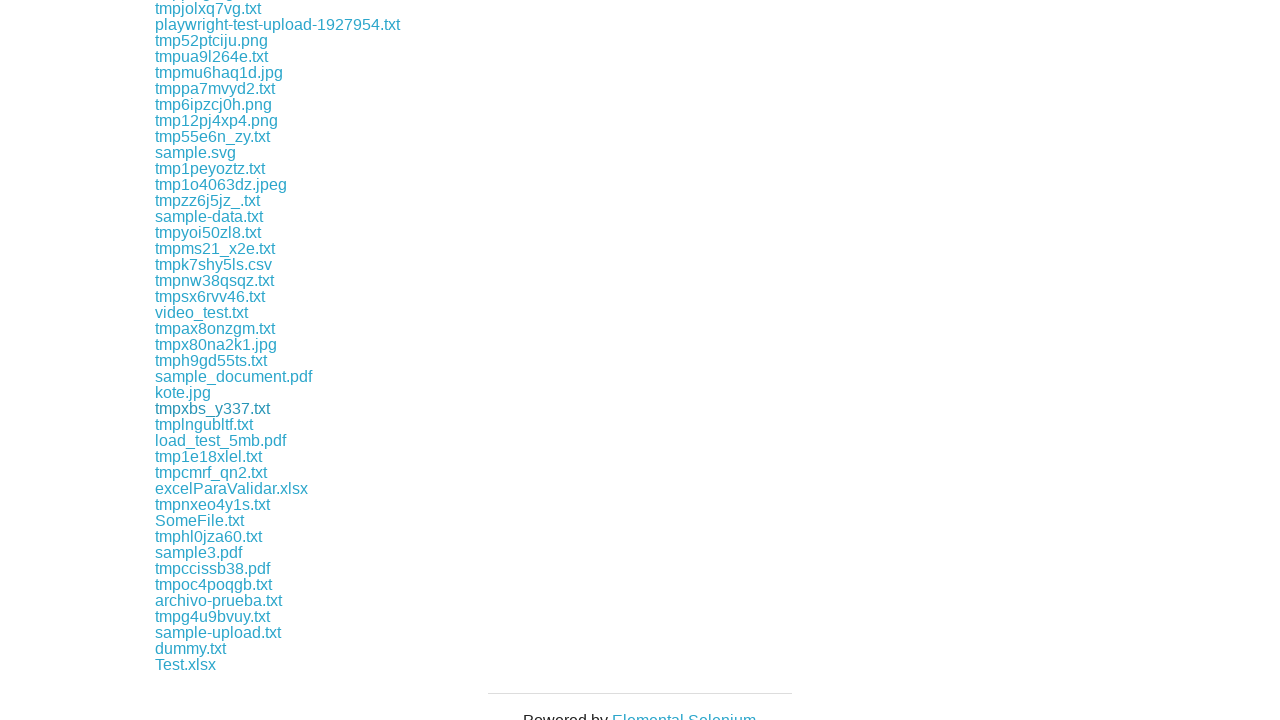

Waited 1 second for download to complete
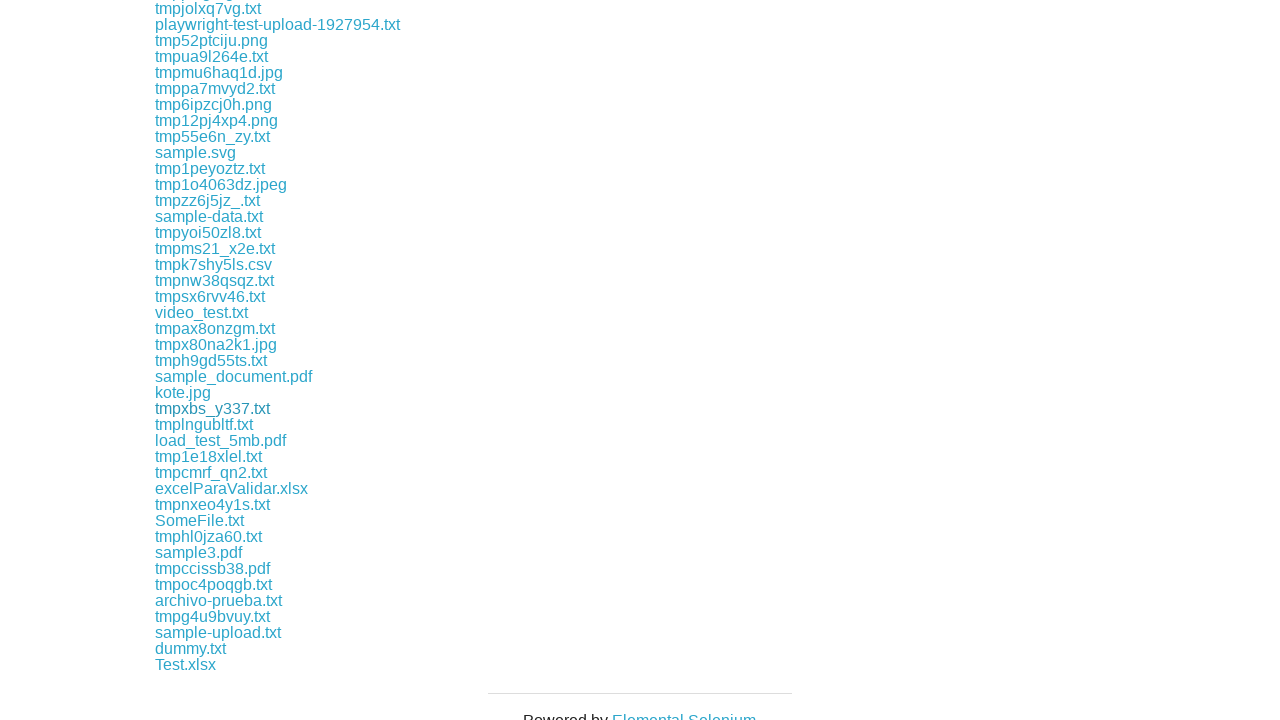

Retrieved href attribute from link
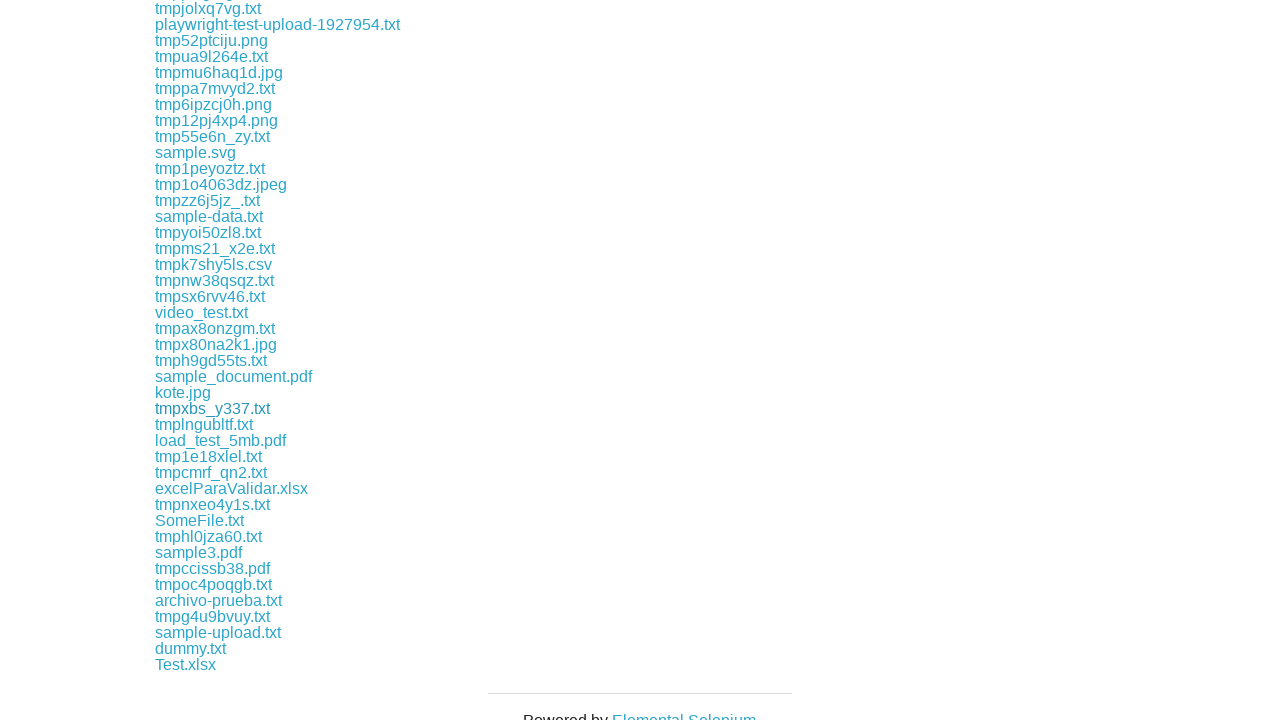

Clicked .txt download link: download/tmplngubltf.txt at (204, 424) on a >> nth=179
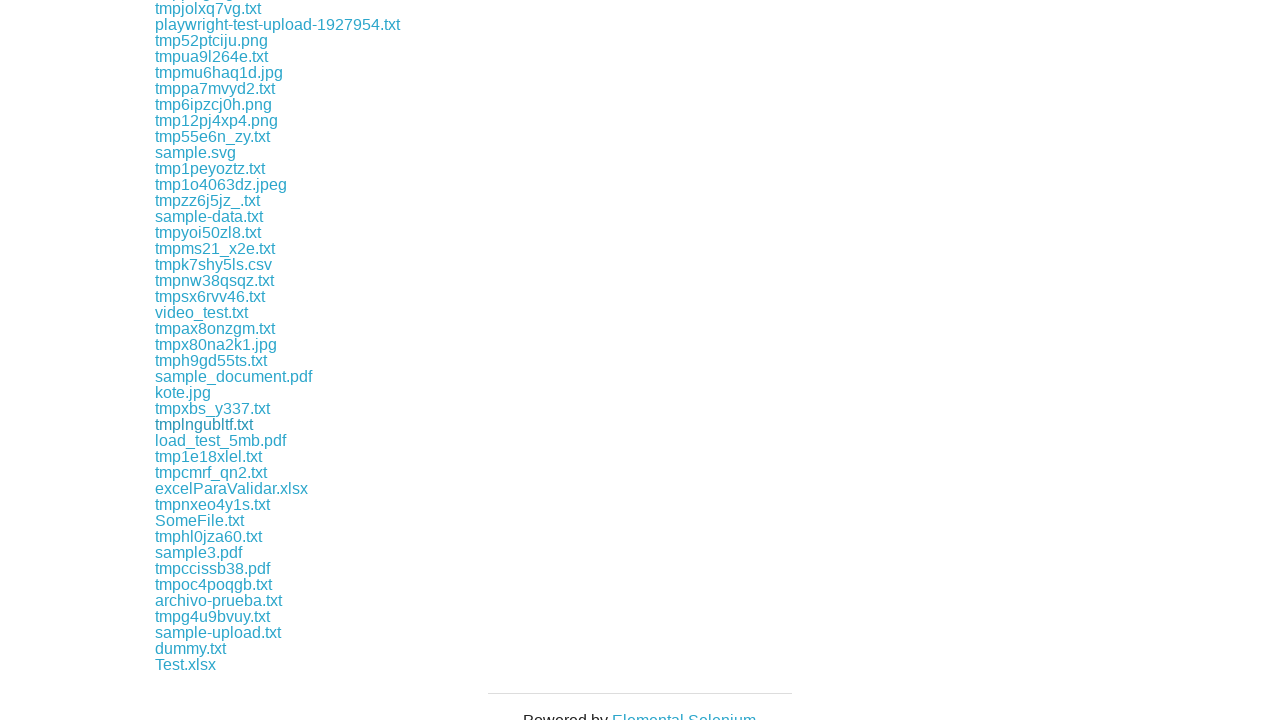

File downloaded: tmplngubltf.txt
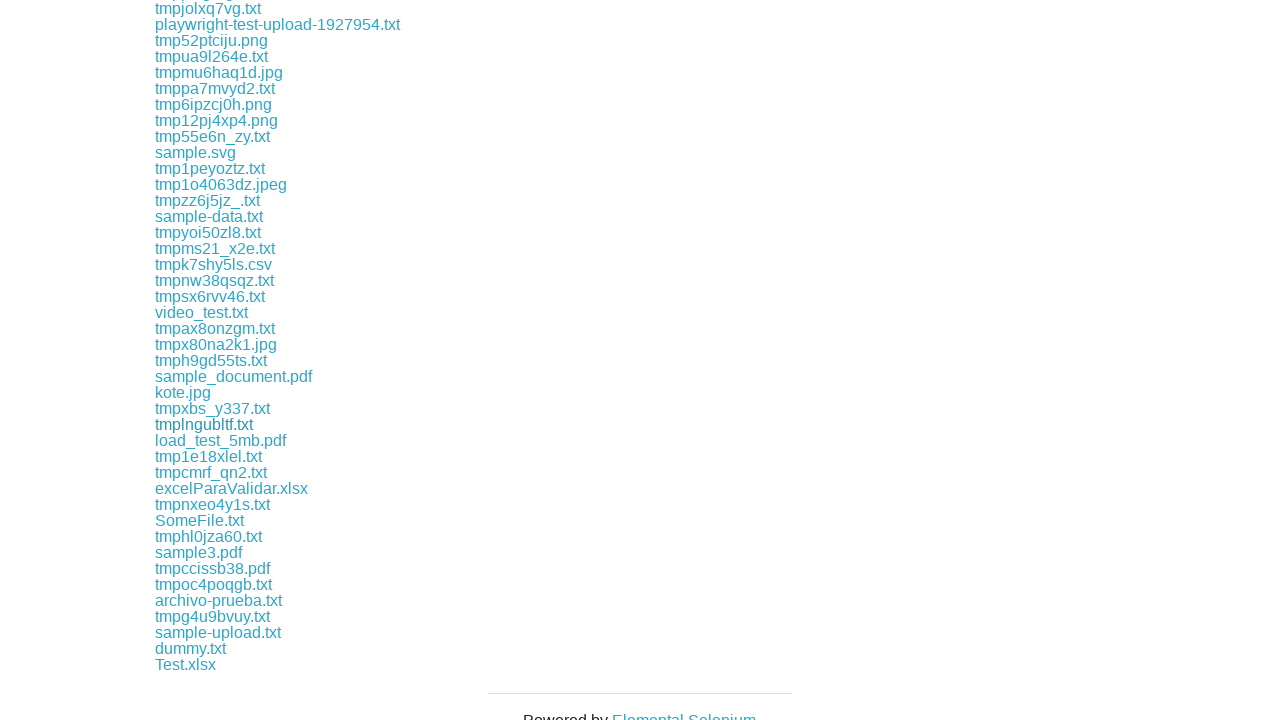

Waited 1 second for download to complete
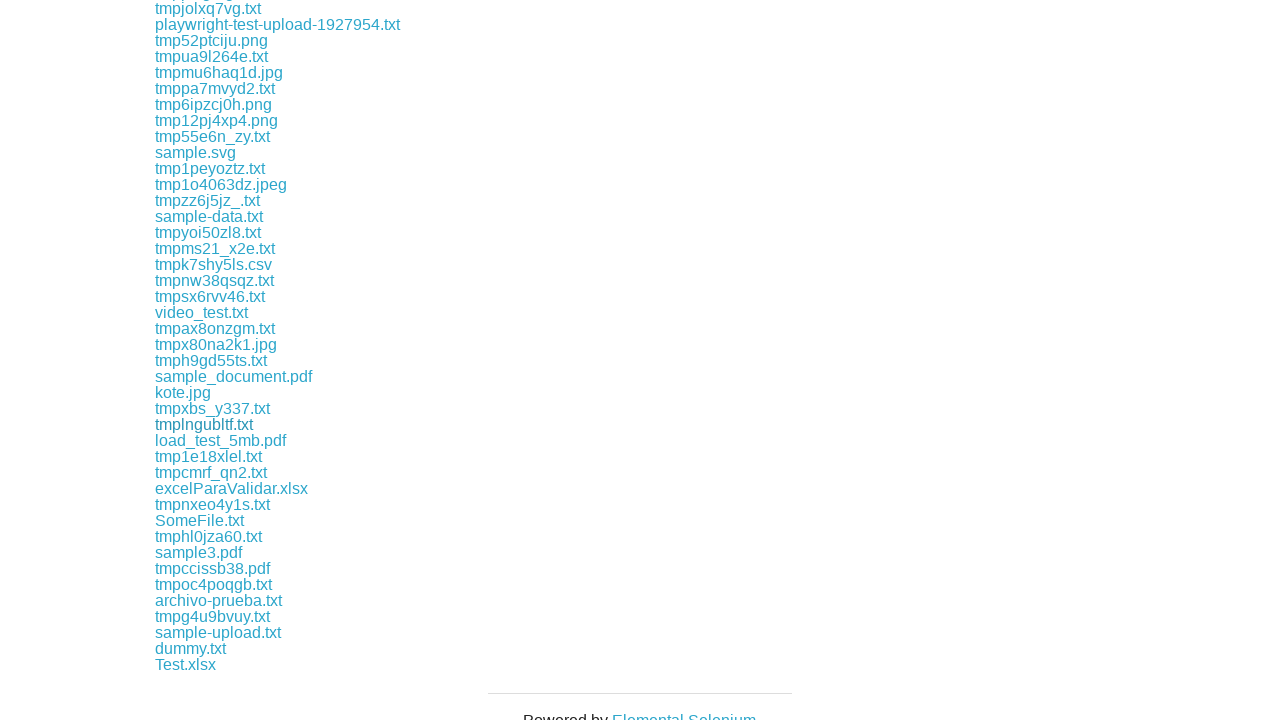

Retrieved href attribute from link
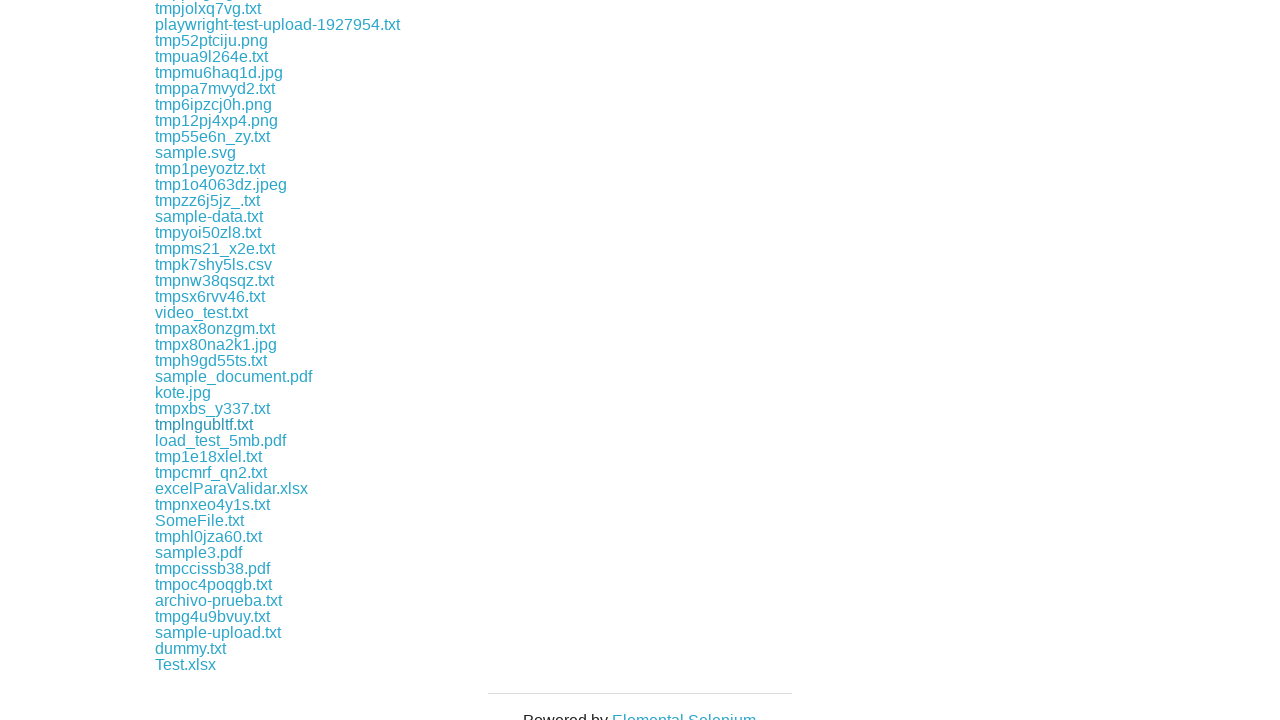

Retrieved href attribute from link
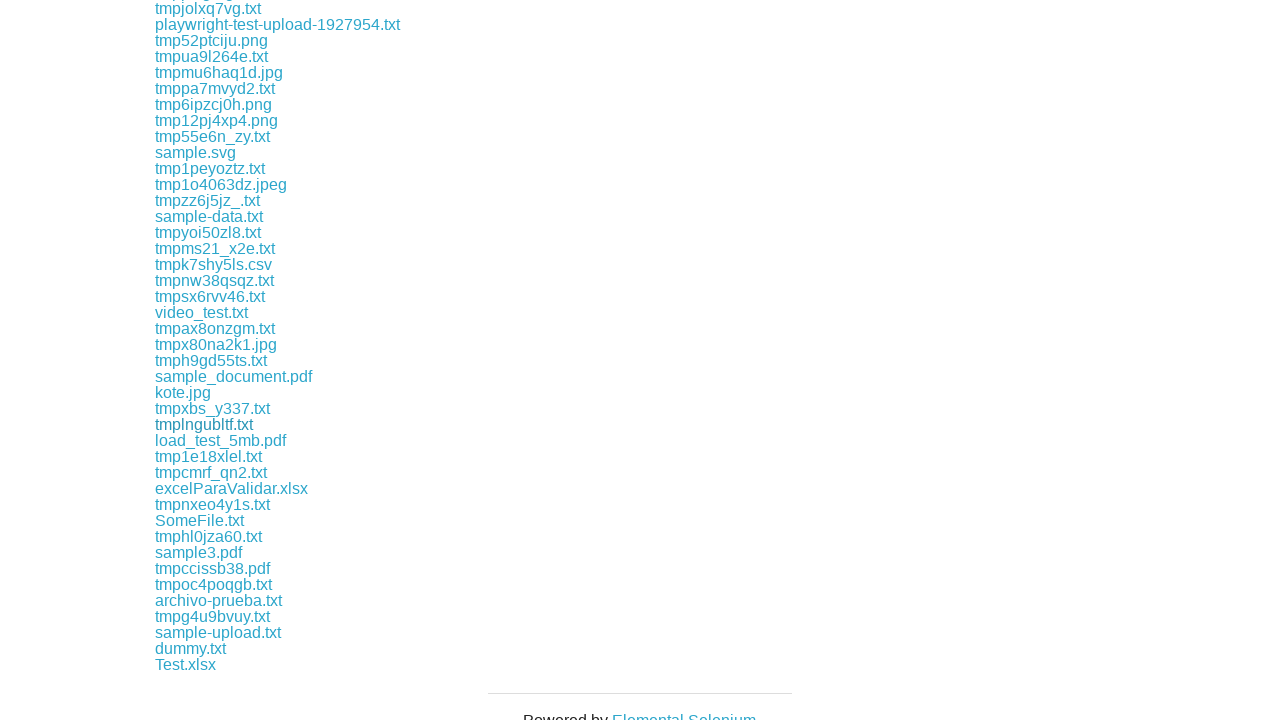

Clicked .txt download link: download/tmp1e18xlel.txt at (208, 456) on a >> nth=181
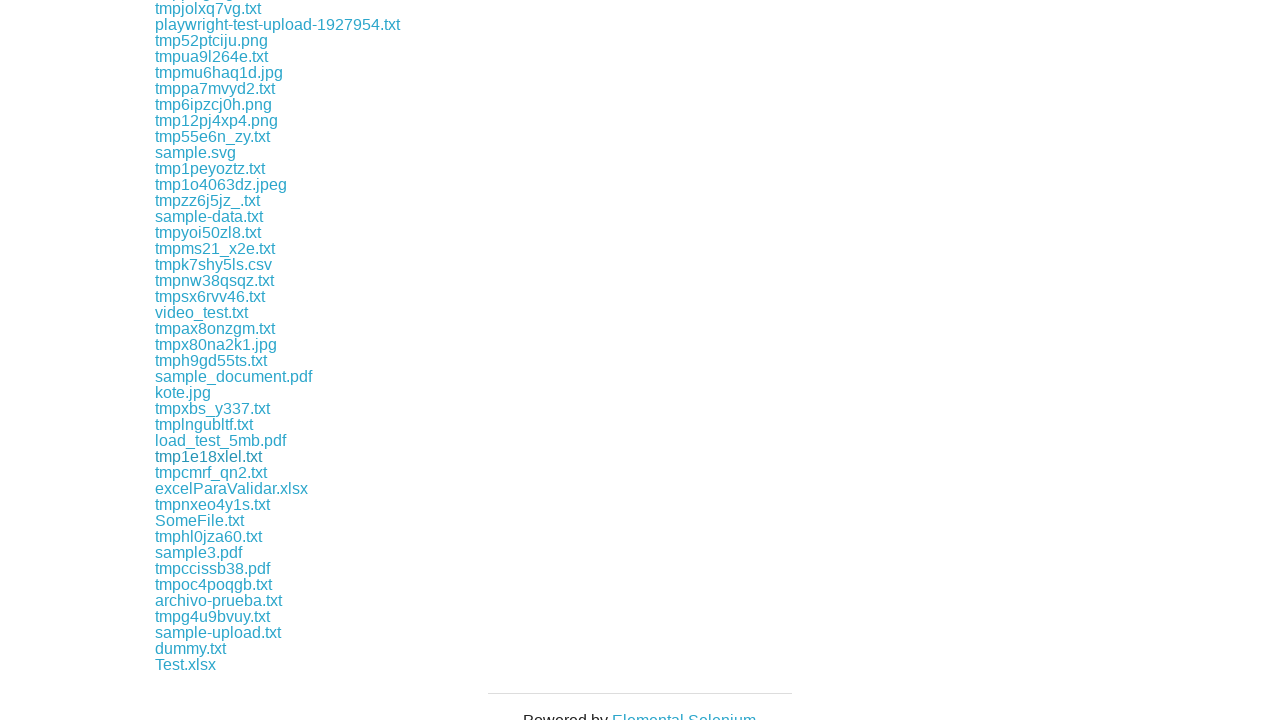

File downloaded: tmp1e18xlel.txt
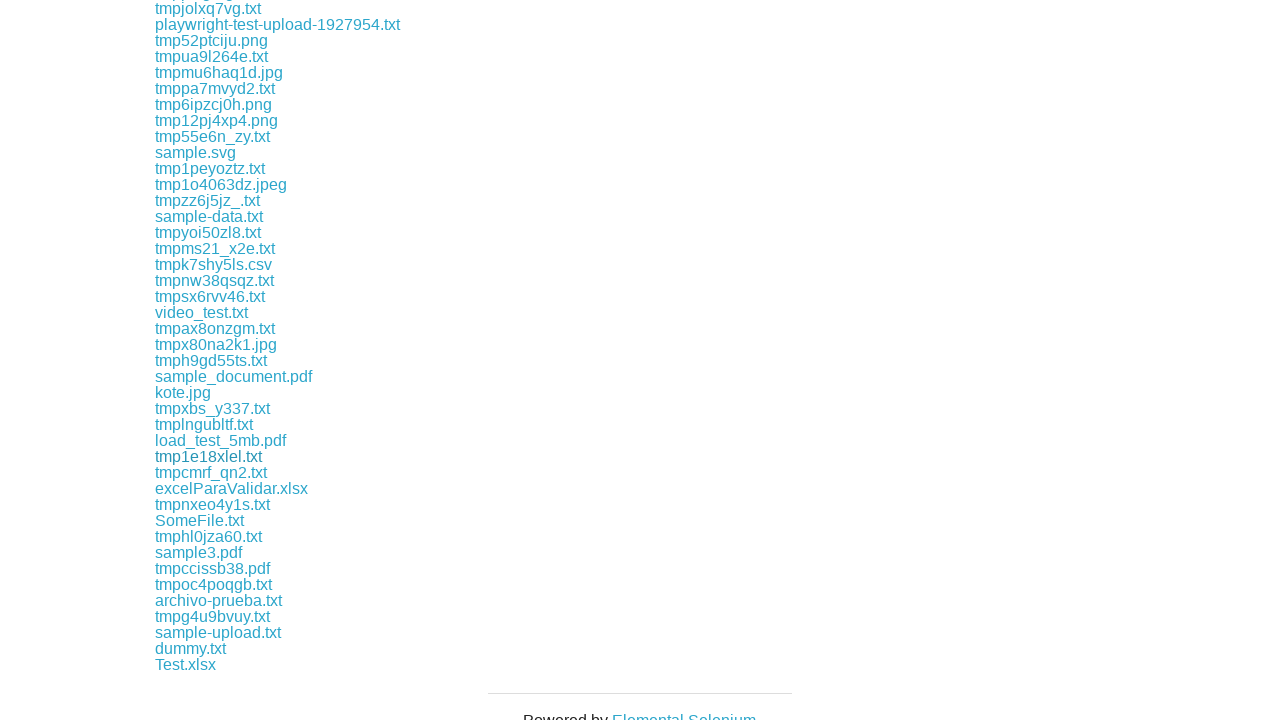

Waited 1 second for download to complete
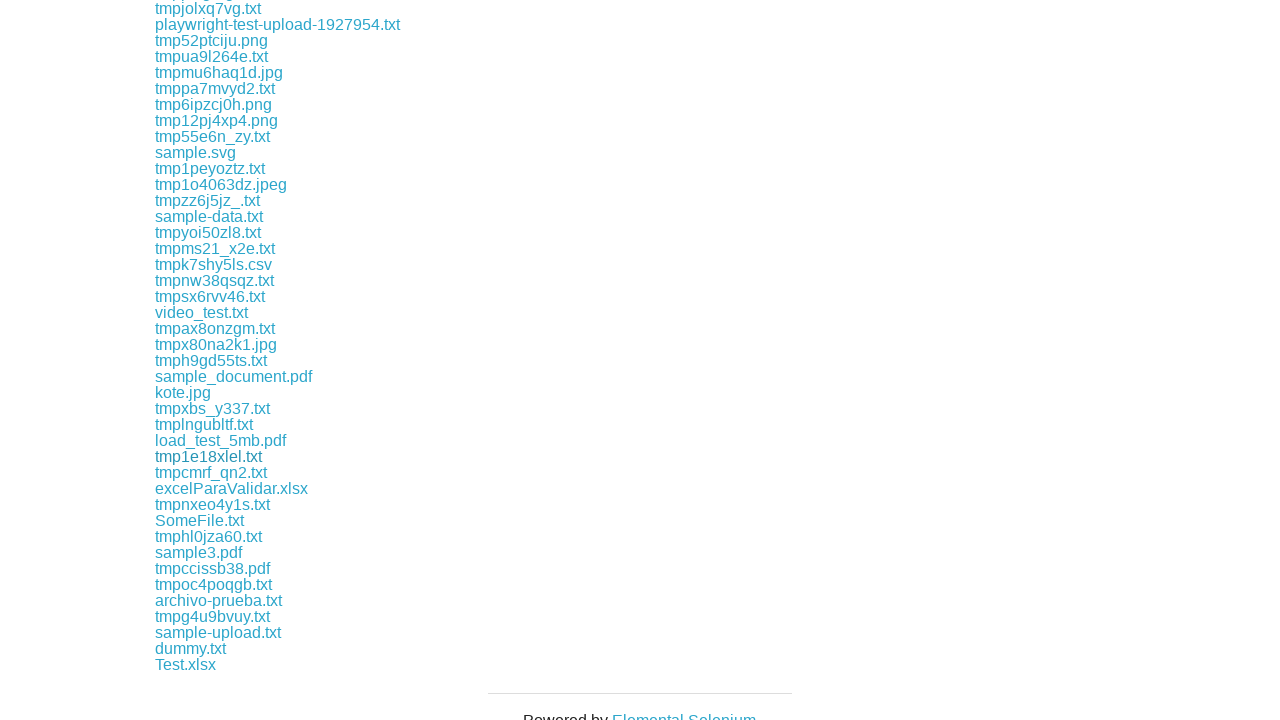

Retrieved href attribute from link
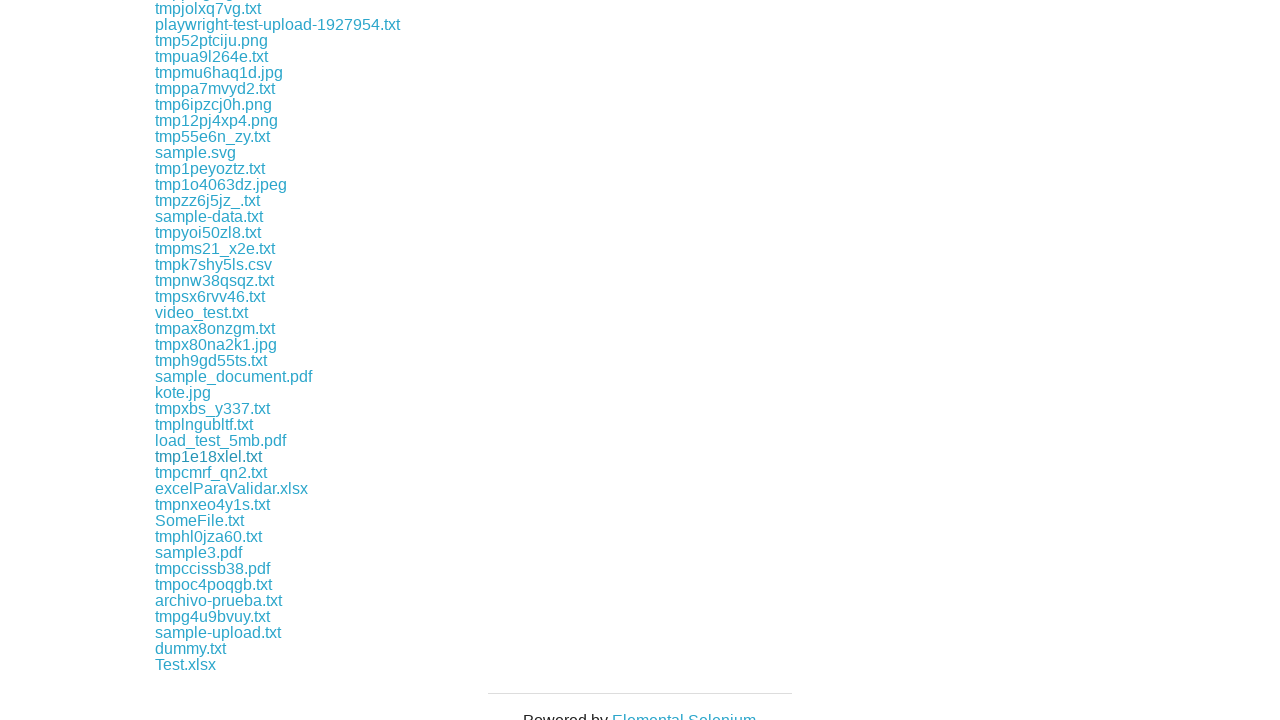

Clicked .txt download link: download/tmpcmrf_qn2.txt at (211, 472) on a >> nth=182
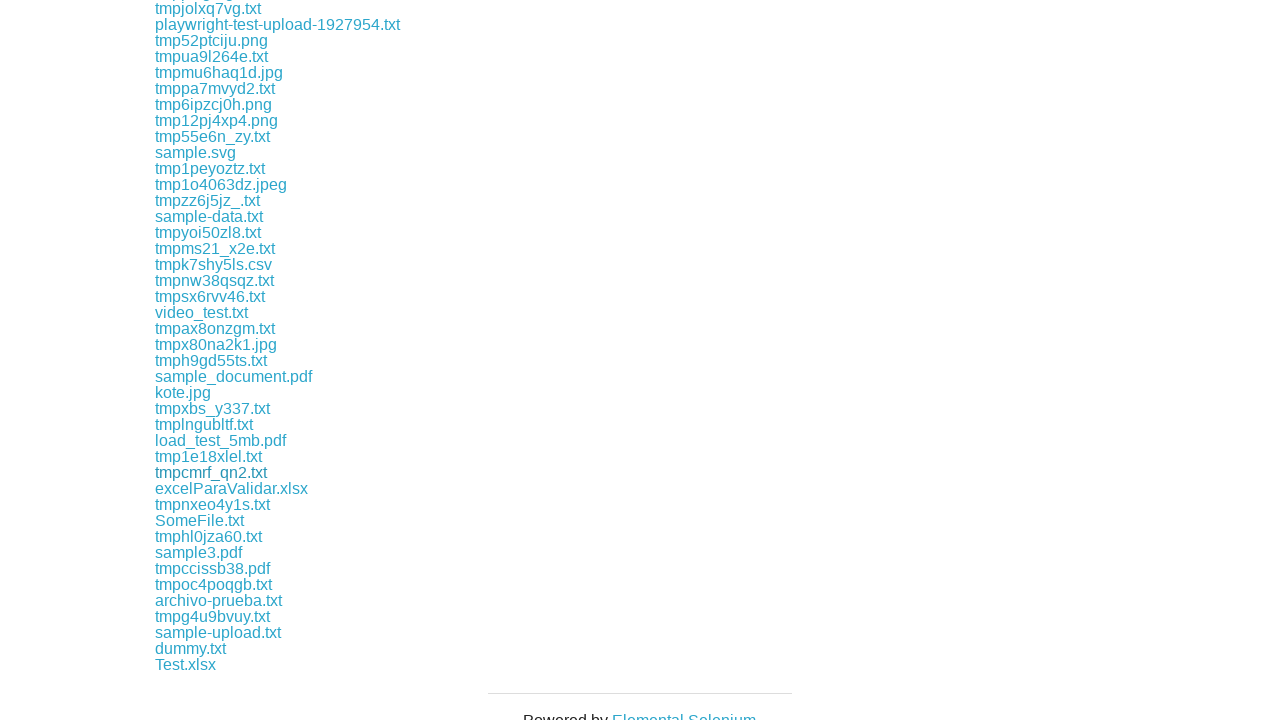

File downloaded: tmpcmrf_qn2.txt
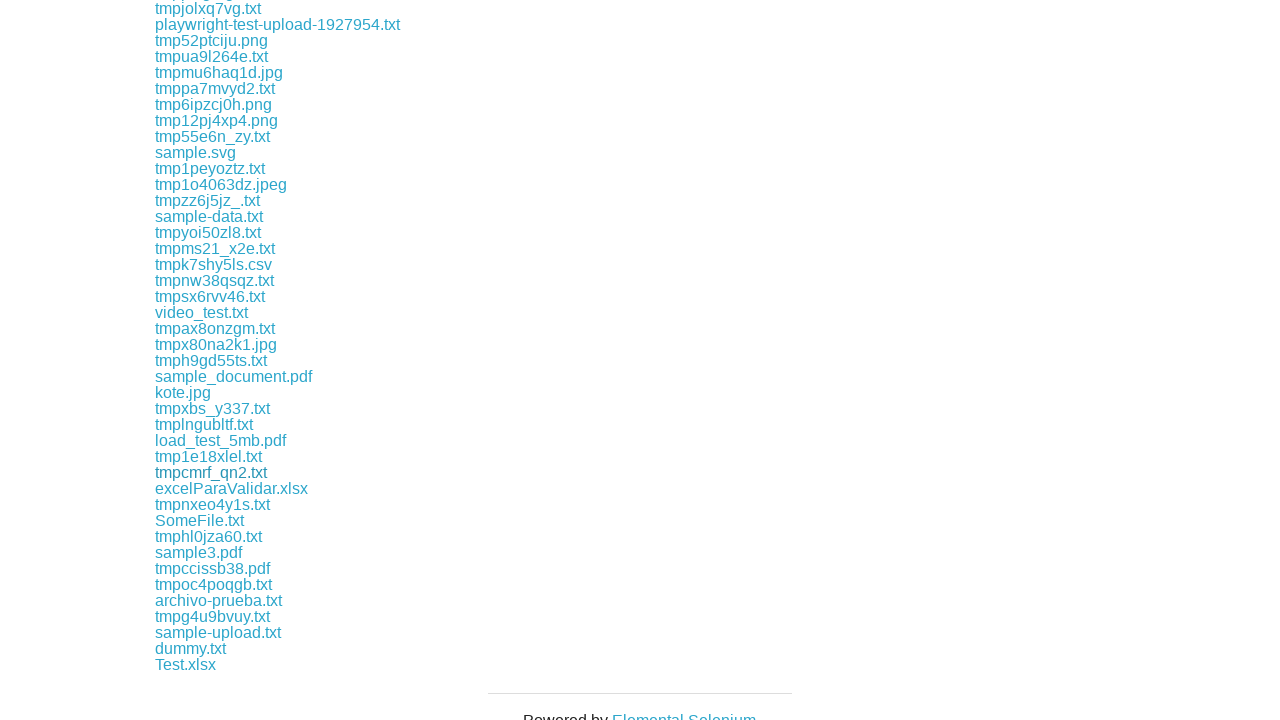

Waited 1 second for download to complete
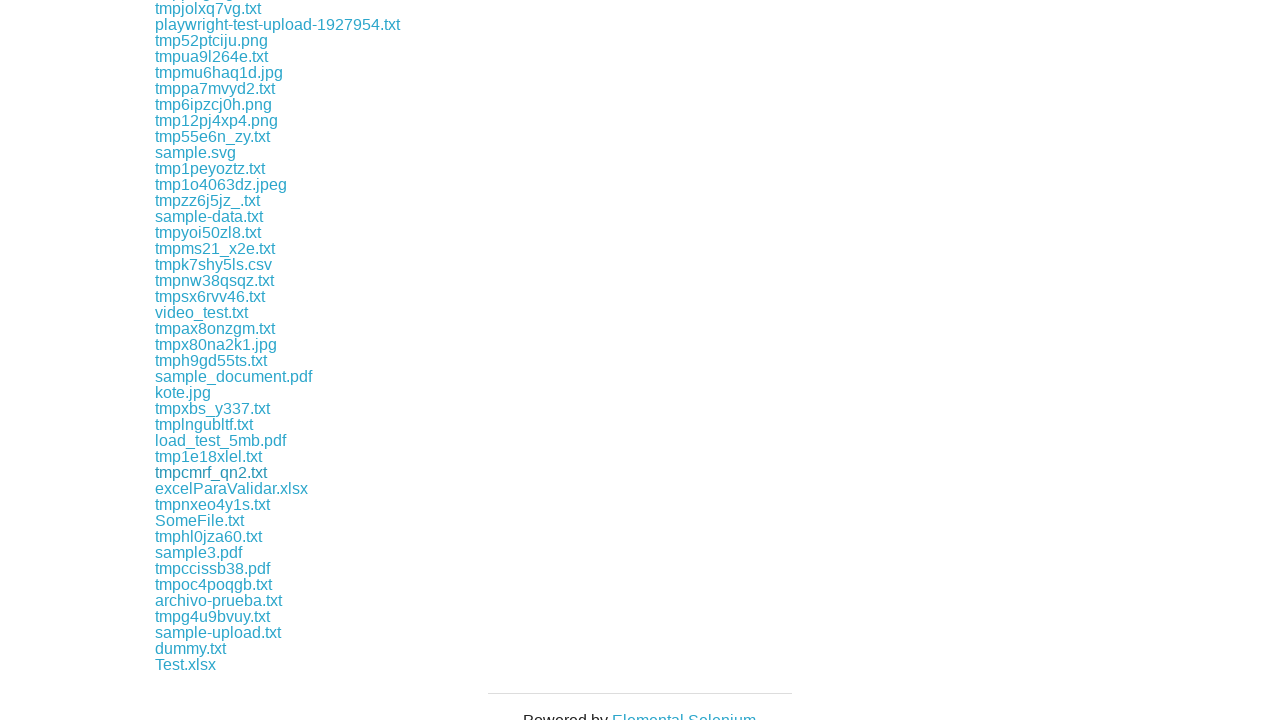

Retrieved href attribute from link
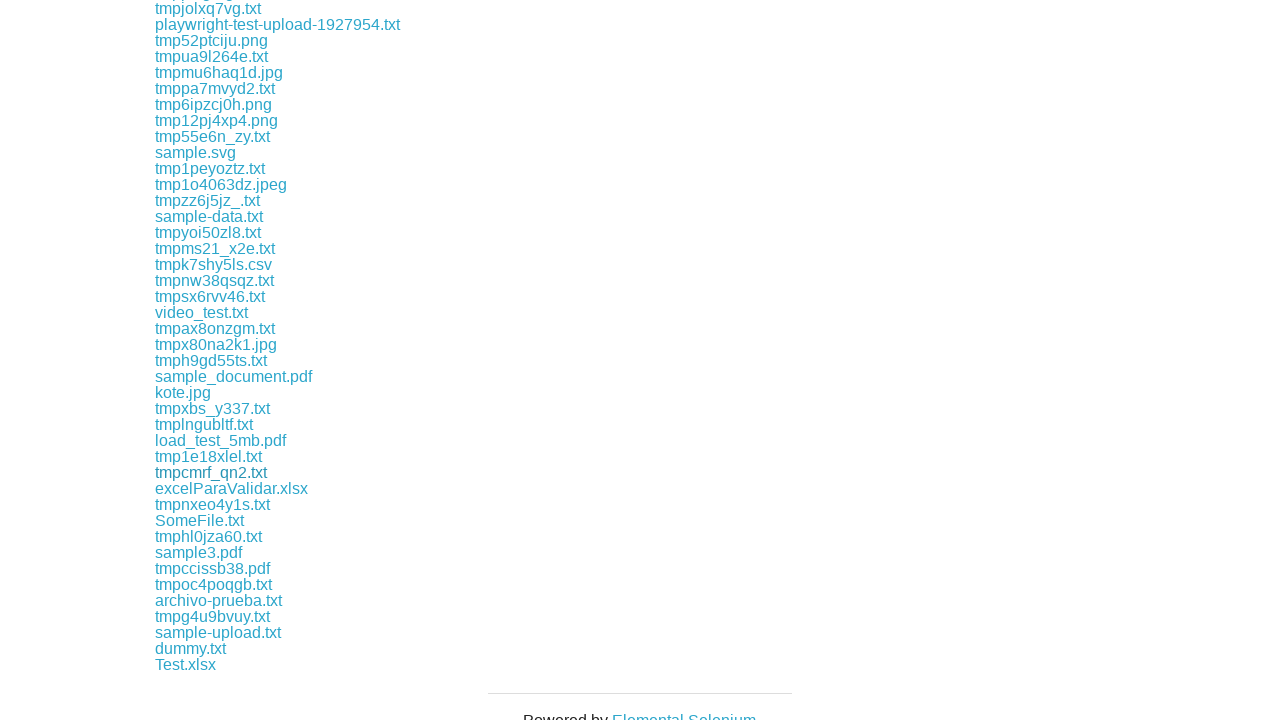

Retrieved href attribute from link
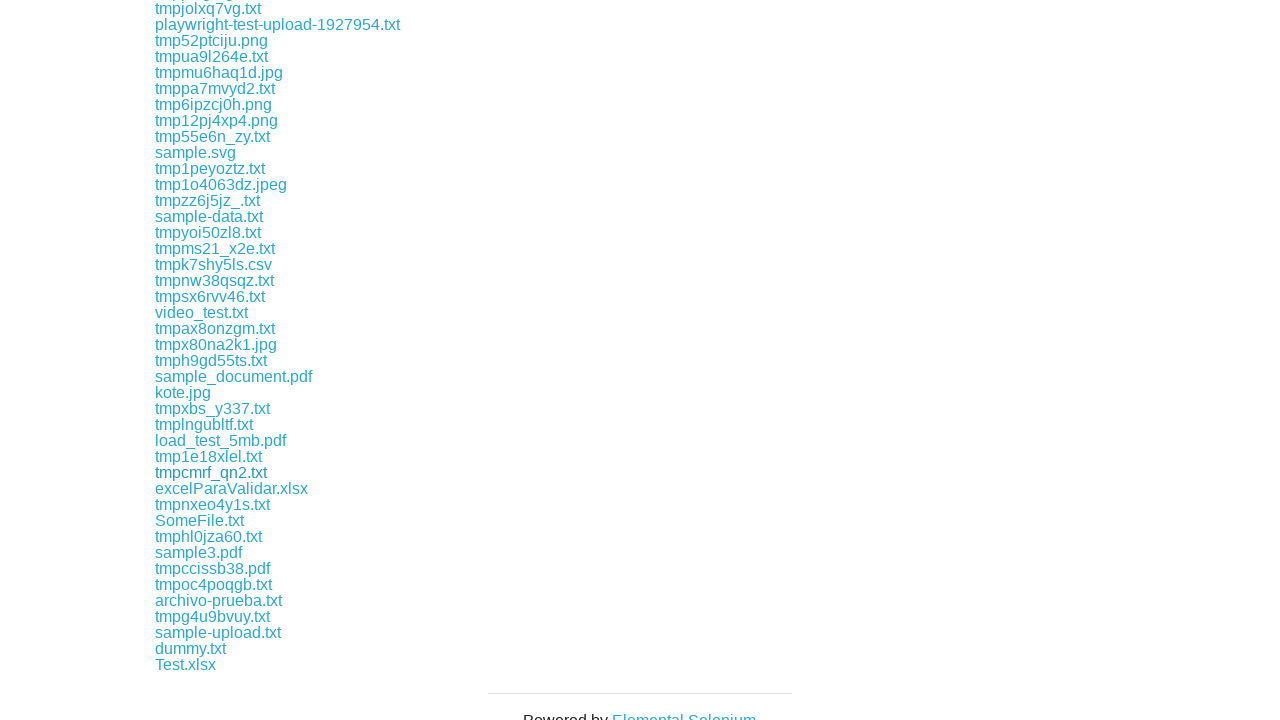

Clicked .txt download link: download/tmpnxeo4y1s.txt at (212, 504) on a >> nth=184
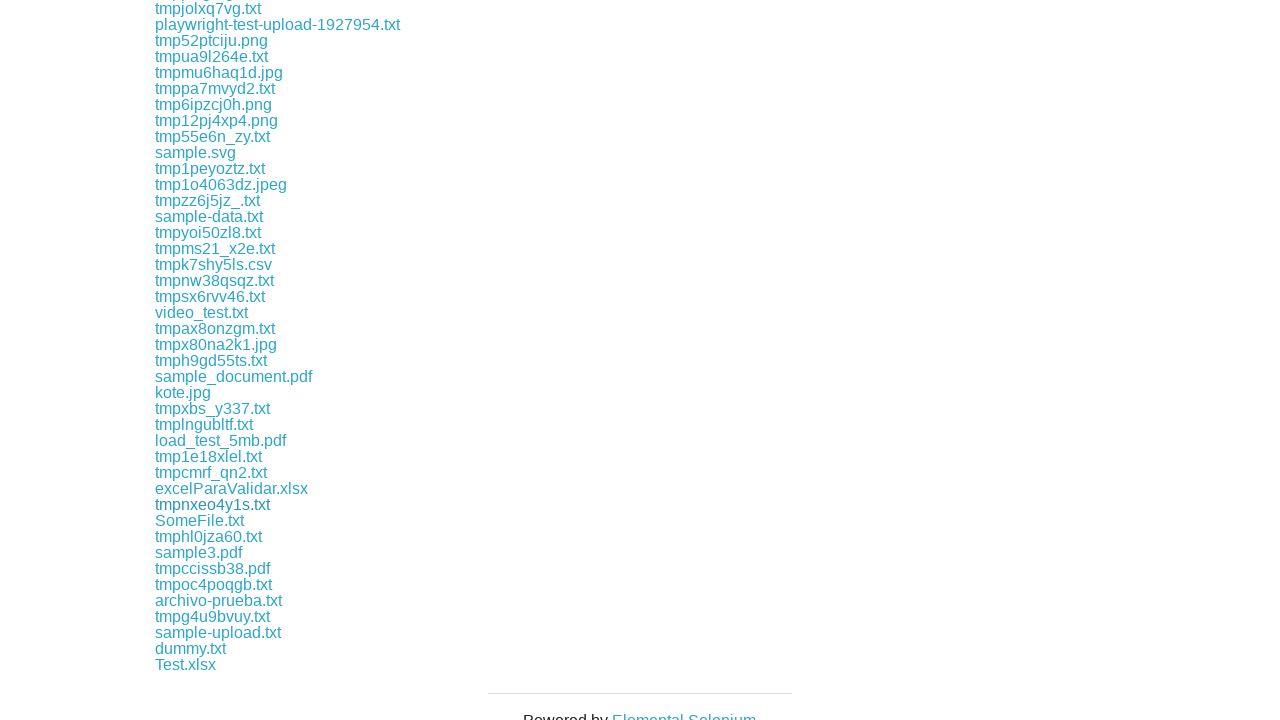

File downloaded: tmpnxeo4y1s.txt
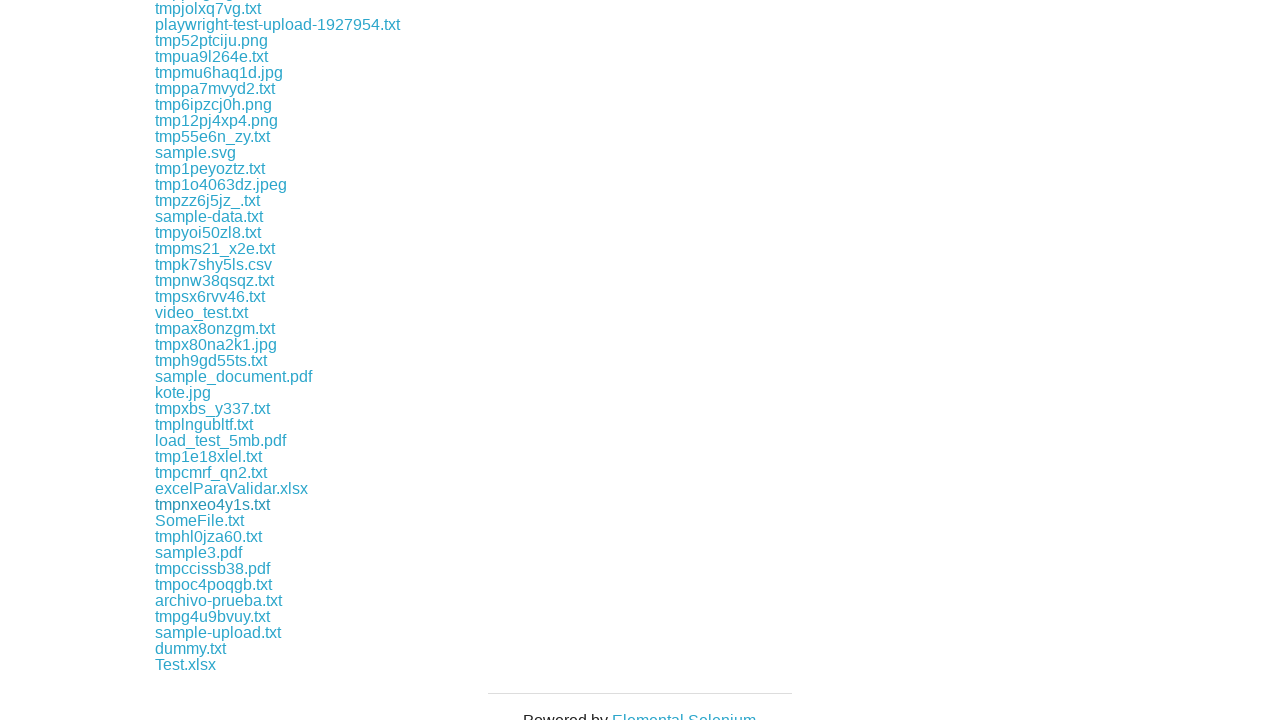

Waited 1 second for download to complete
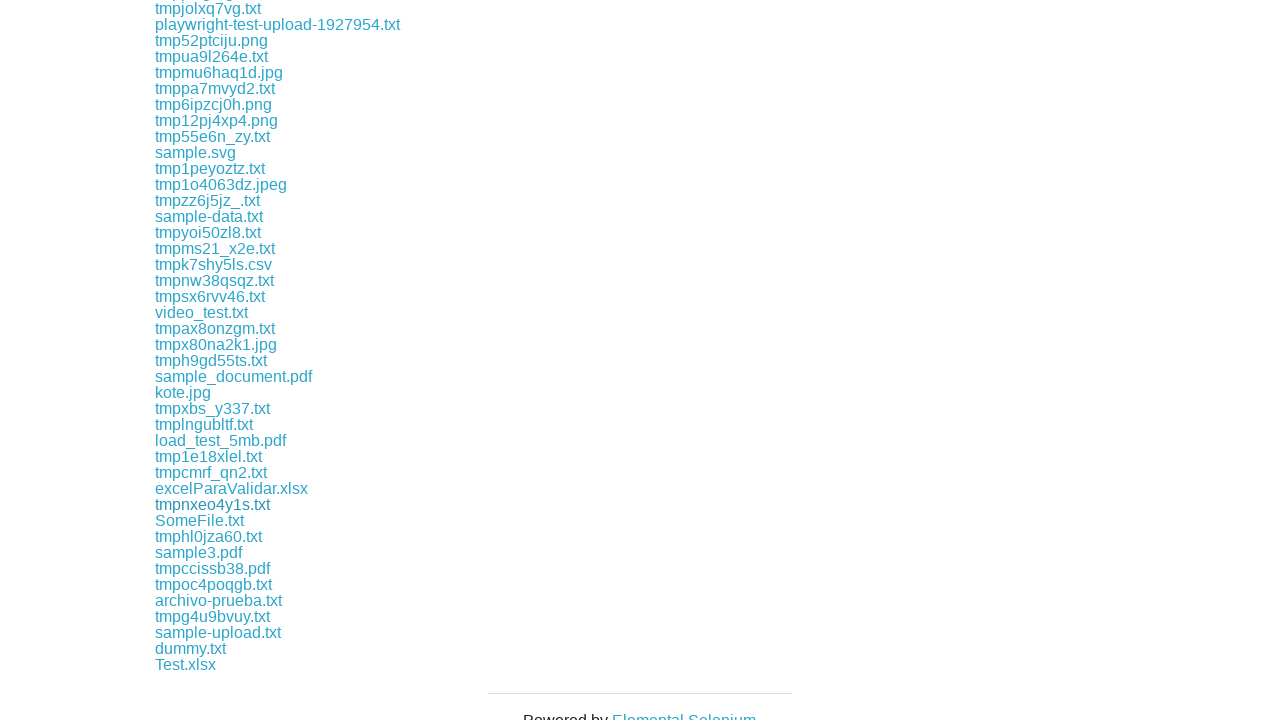

Retrieved href attribute from link
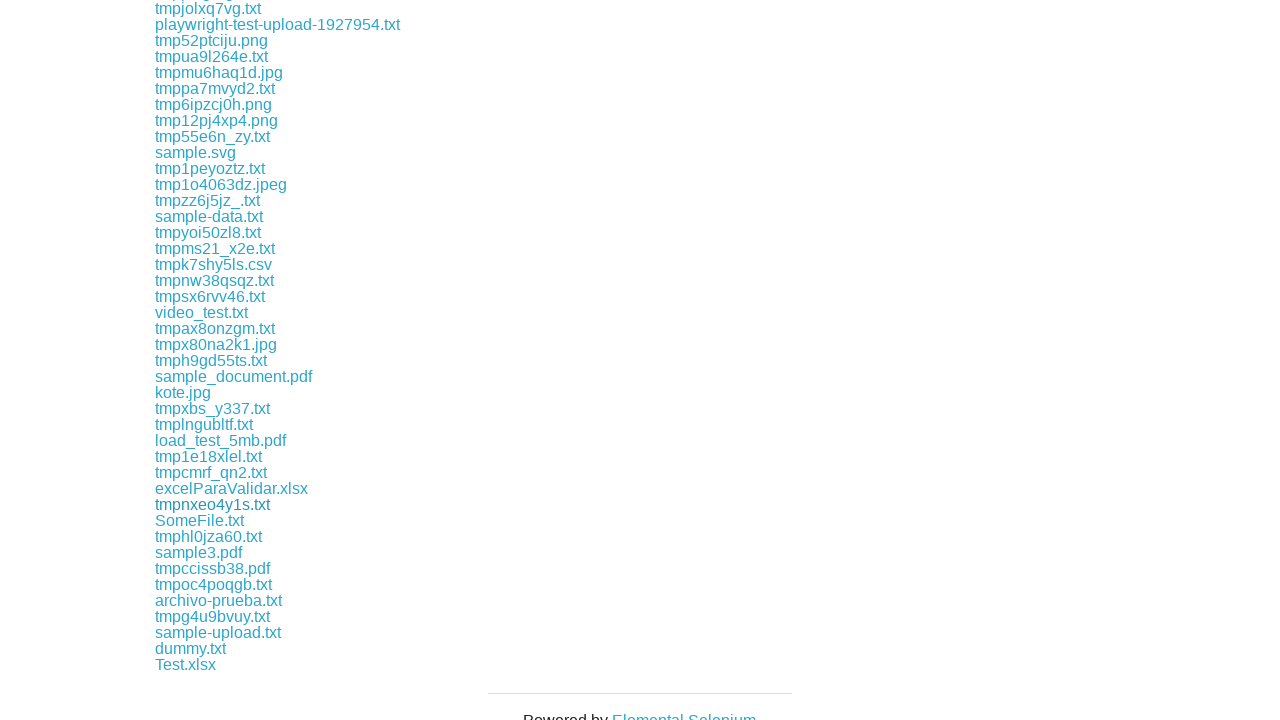

Clicked .txt download link: download/SomeFile.txt at (200, 520) on a >> nth=185
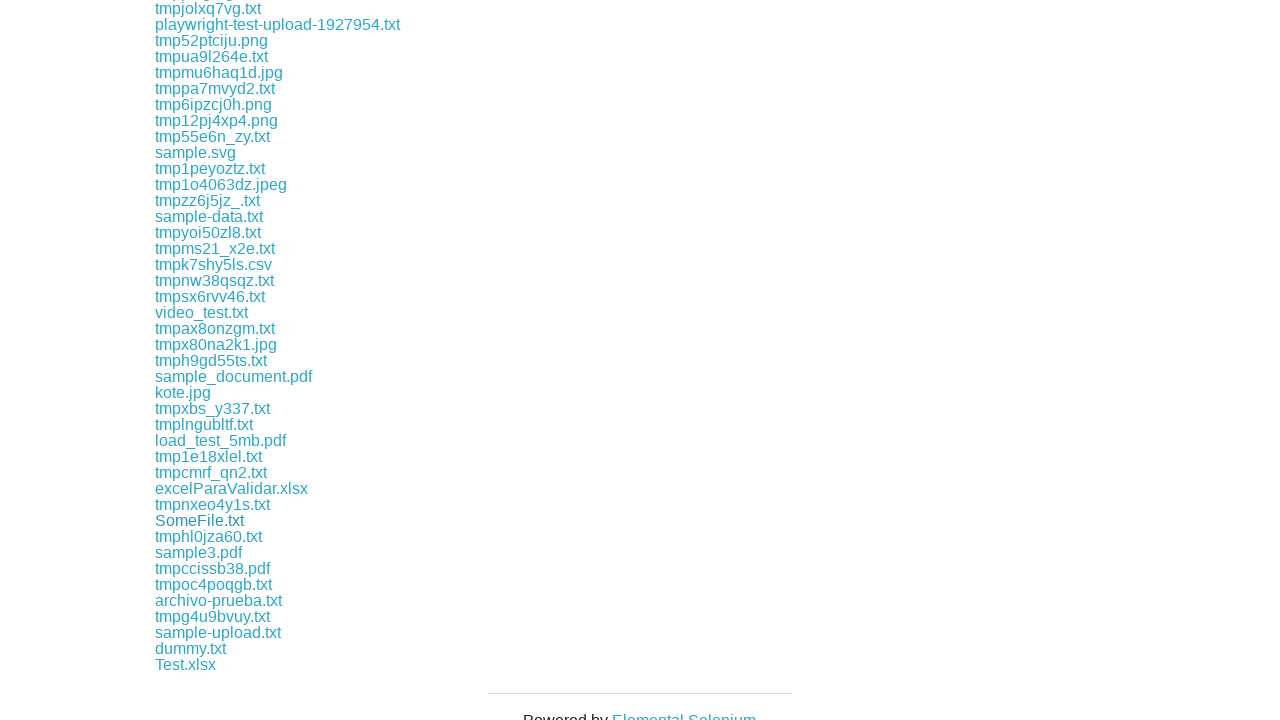

File downloaded: SomeFile.txt
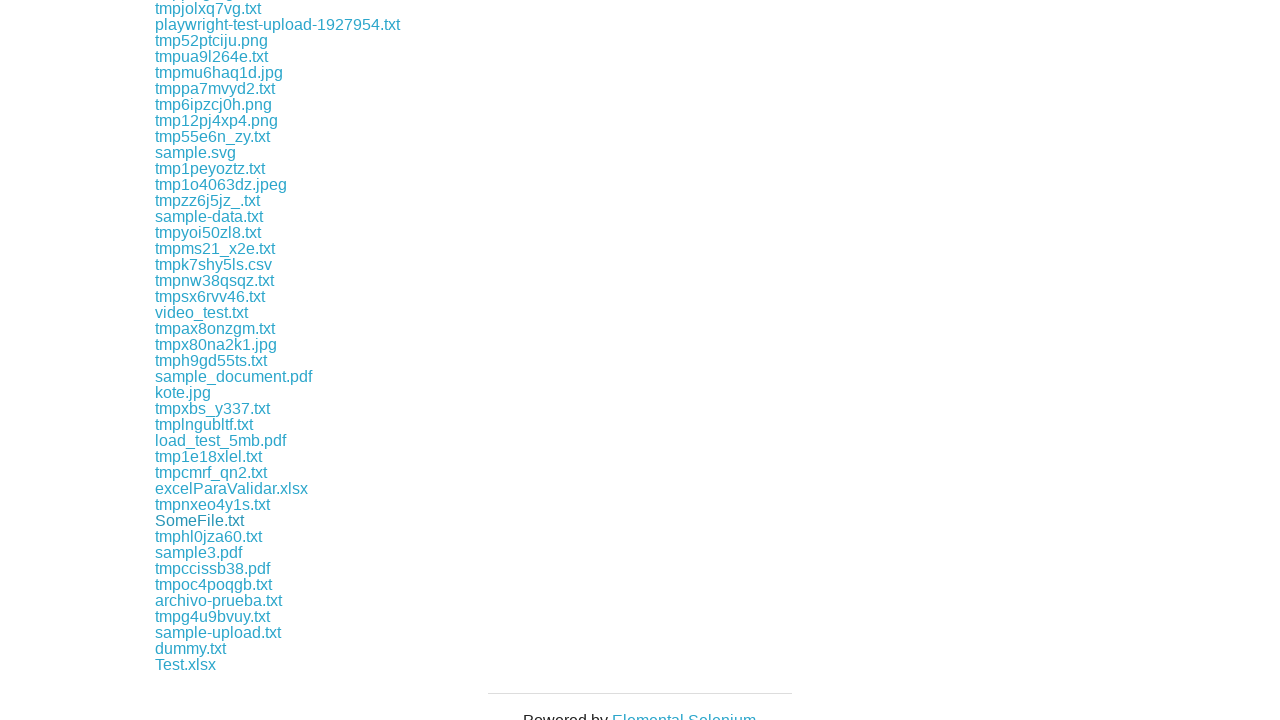

Waited 1 second for download to complete
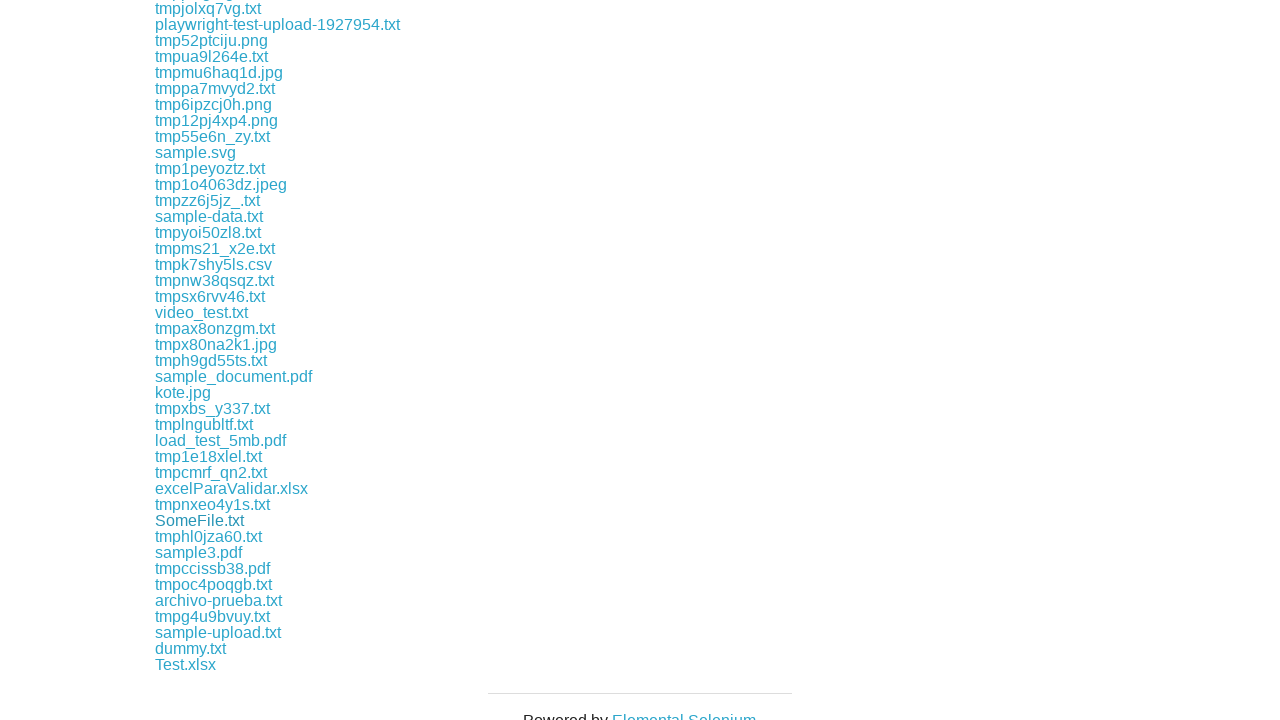

Retrieved href attribute from link
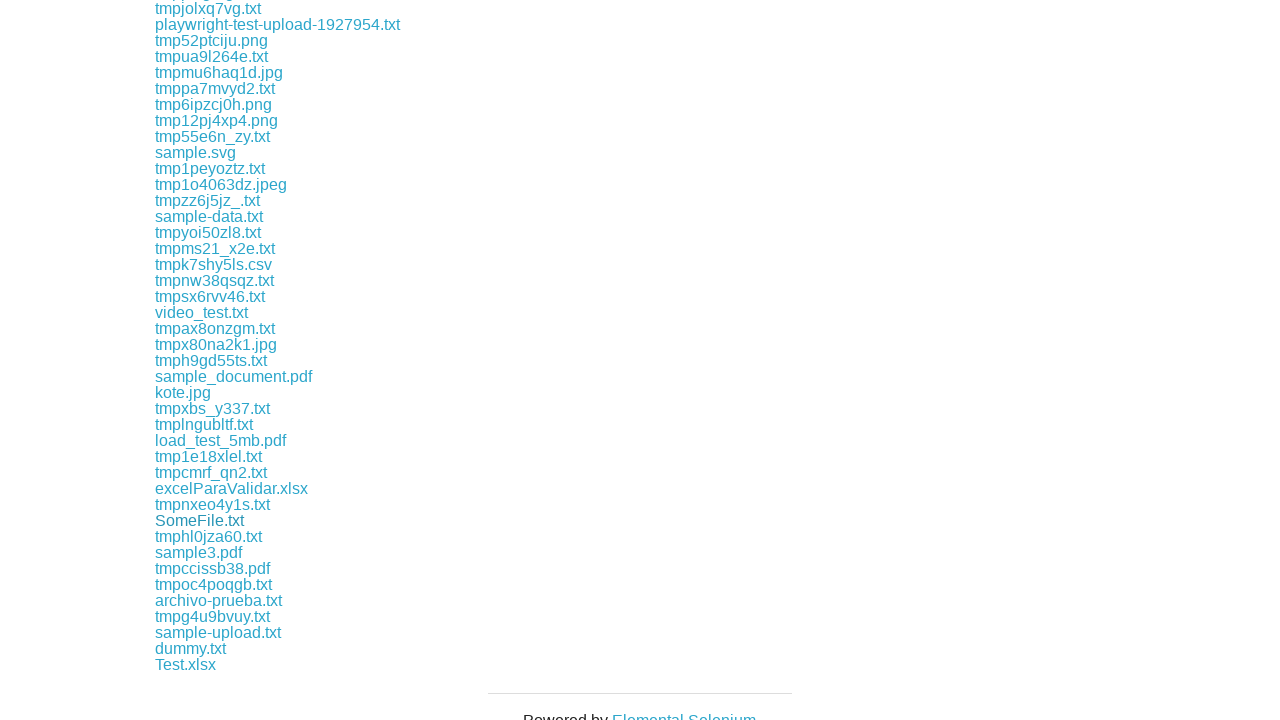

Clicked .txt download link: download/tmphl0jza60.txt at (208, 536) on a >> nth=186
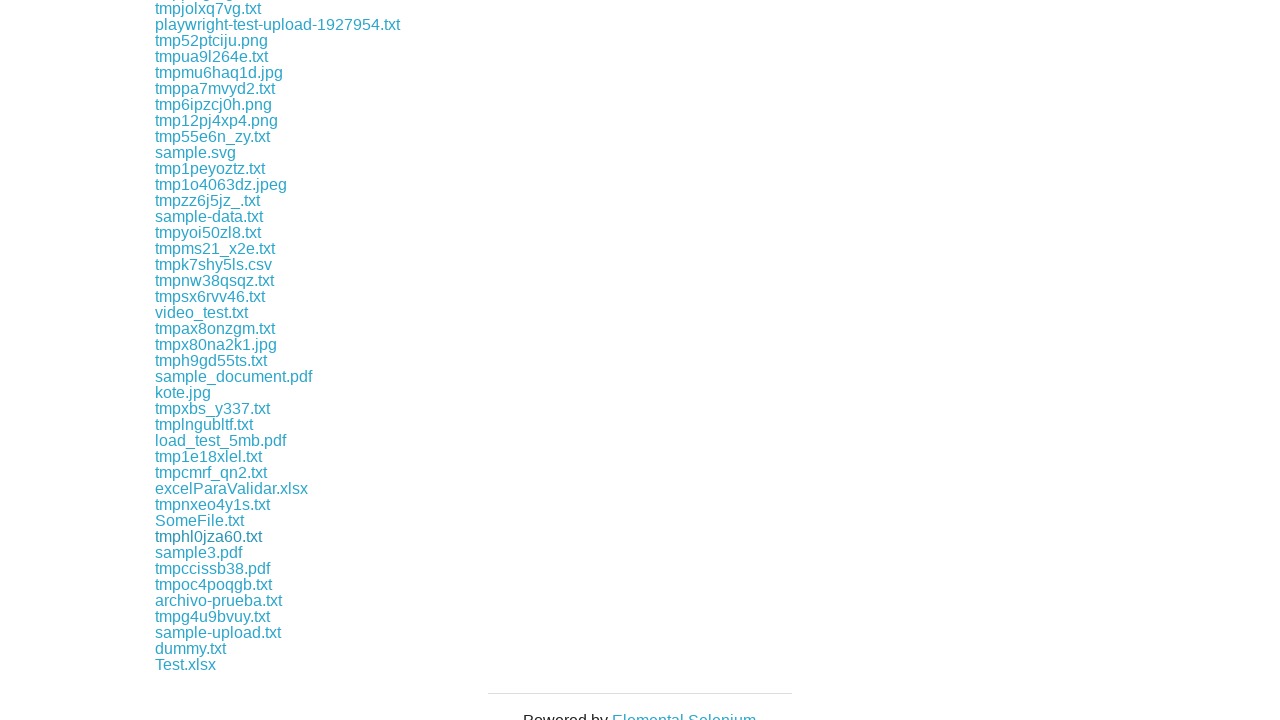

File downloaded: tmphl0jza60.txt
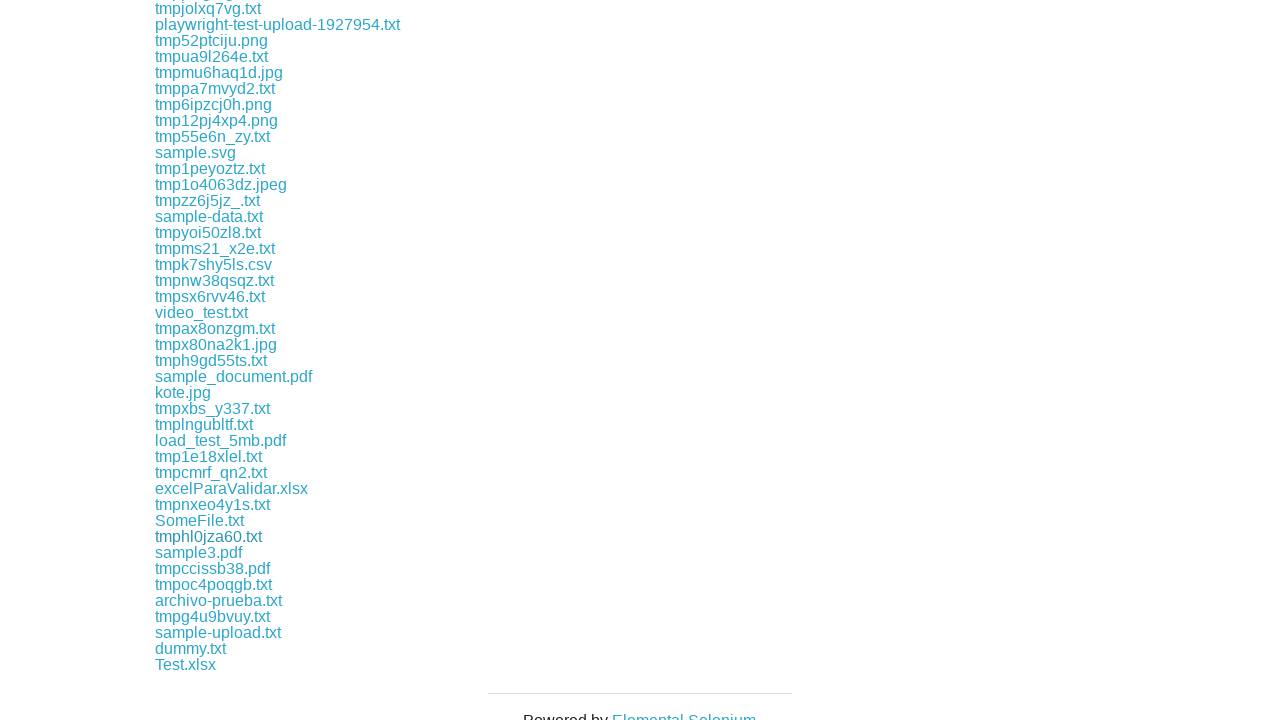

Waited 1 second for download to complete
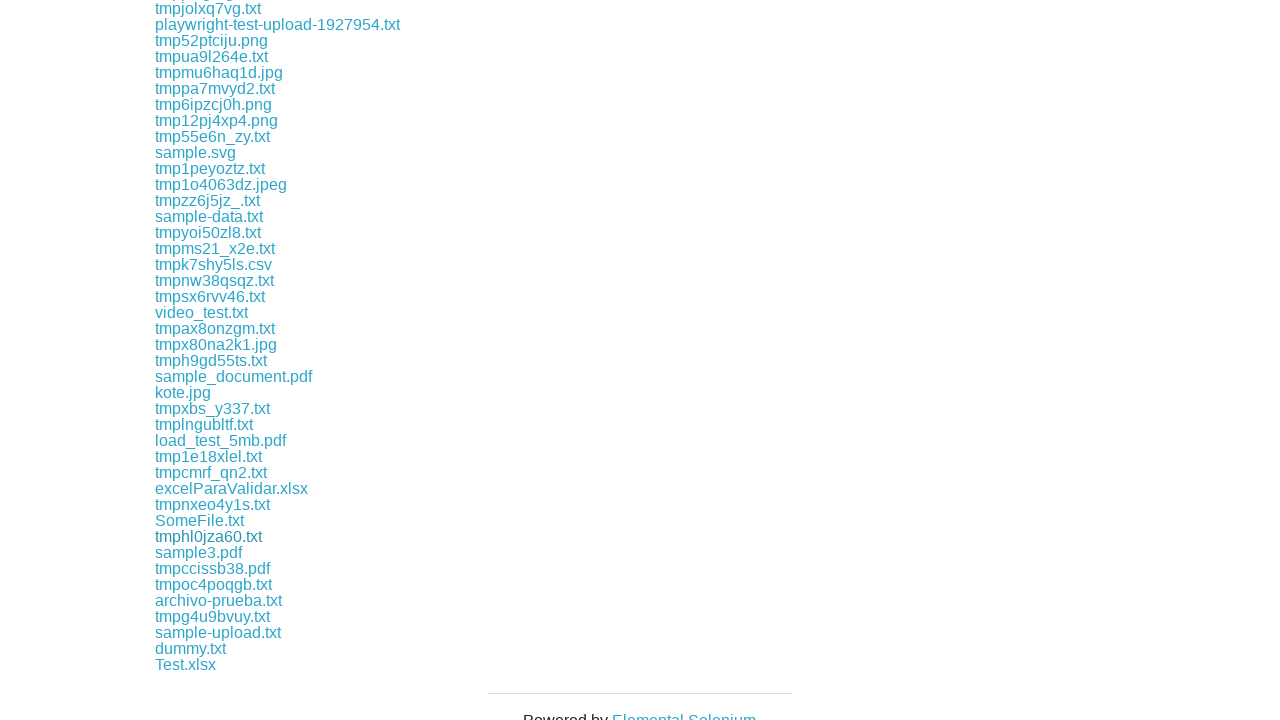

Retrieved href attribute from link
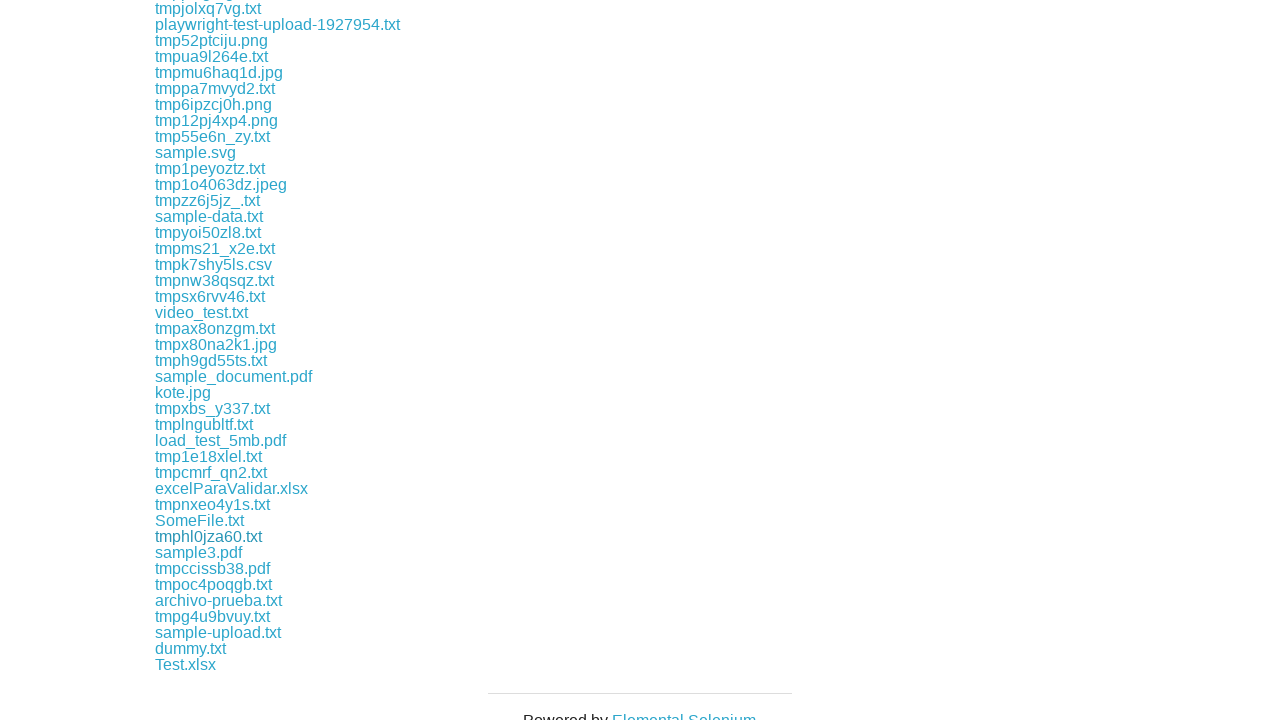

Retrieved href attribute from link
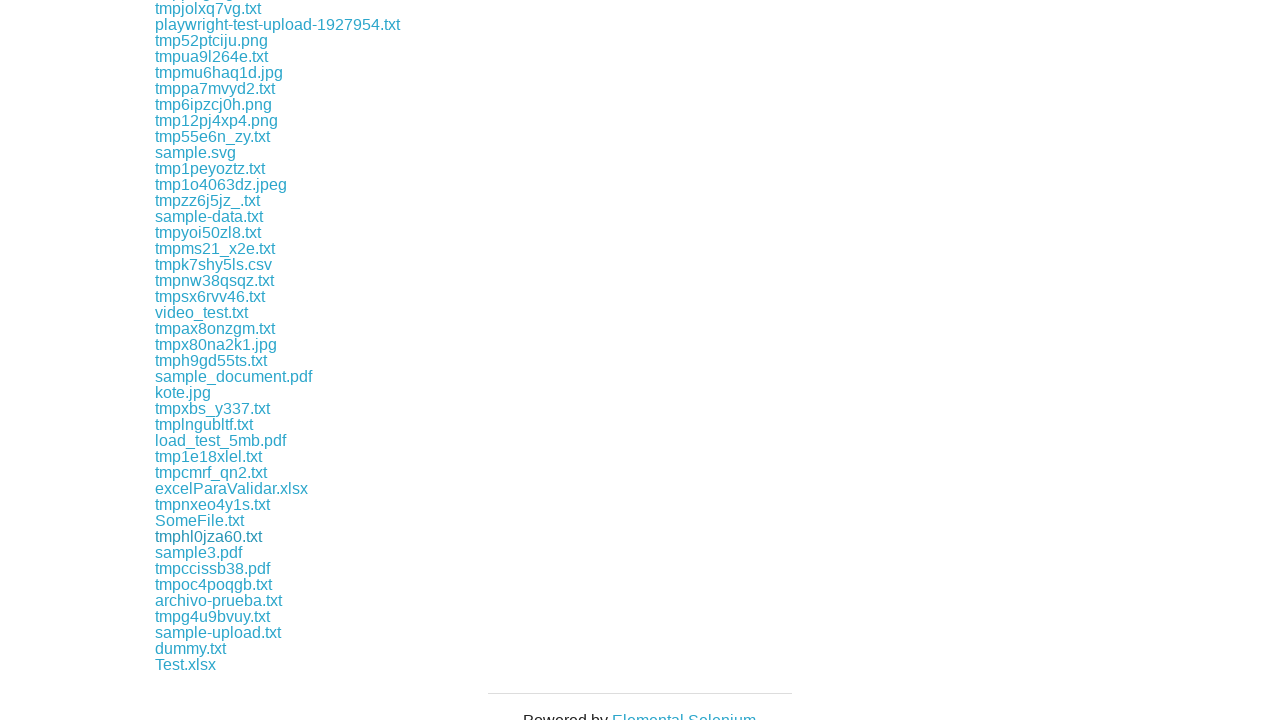

Retrieved href attribute from link
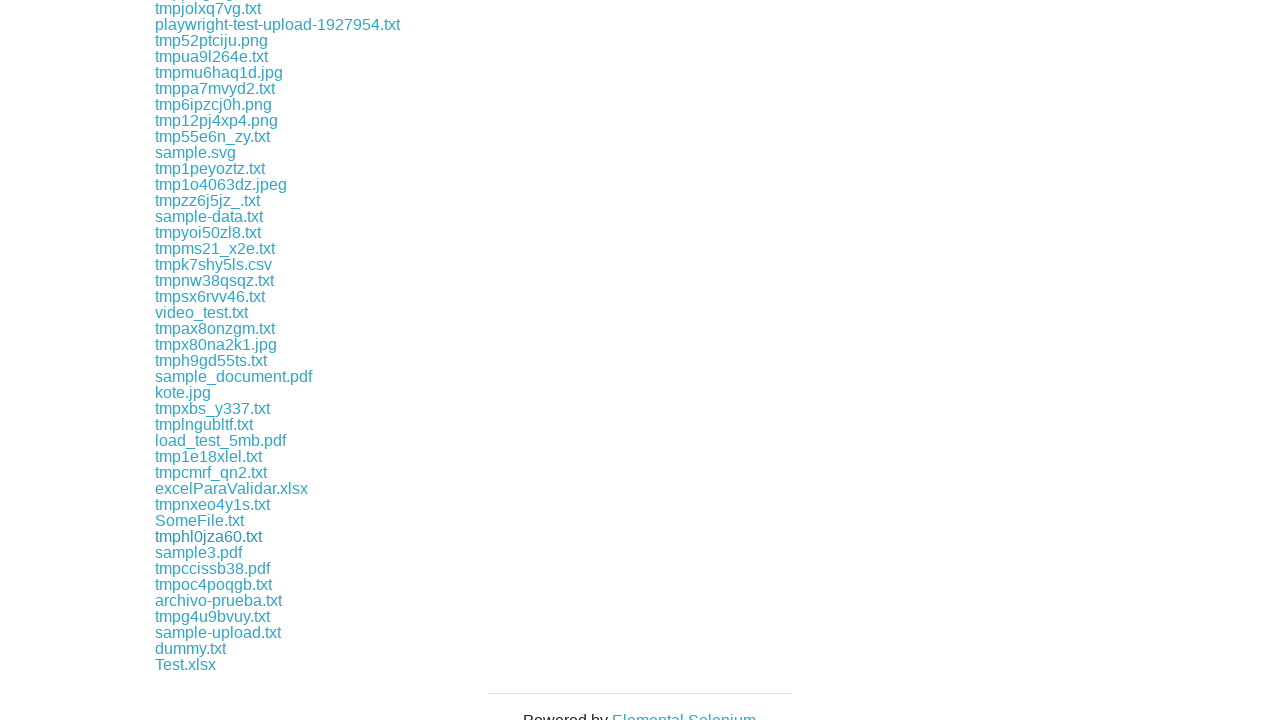

Clicked .txt download link: download/tmpoc4poqgb.txt at (214, 584) on a >> nth=189
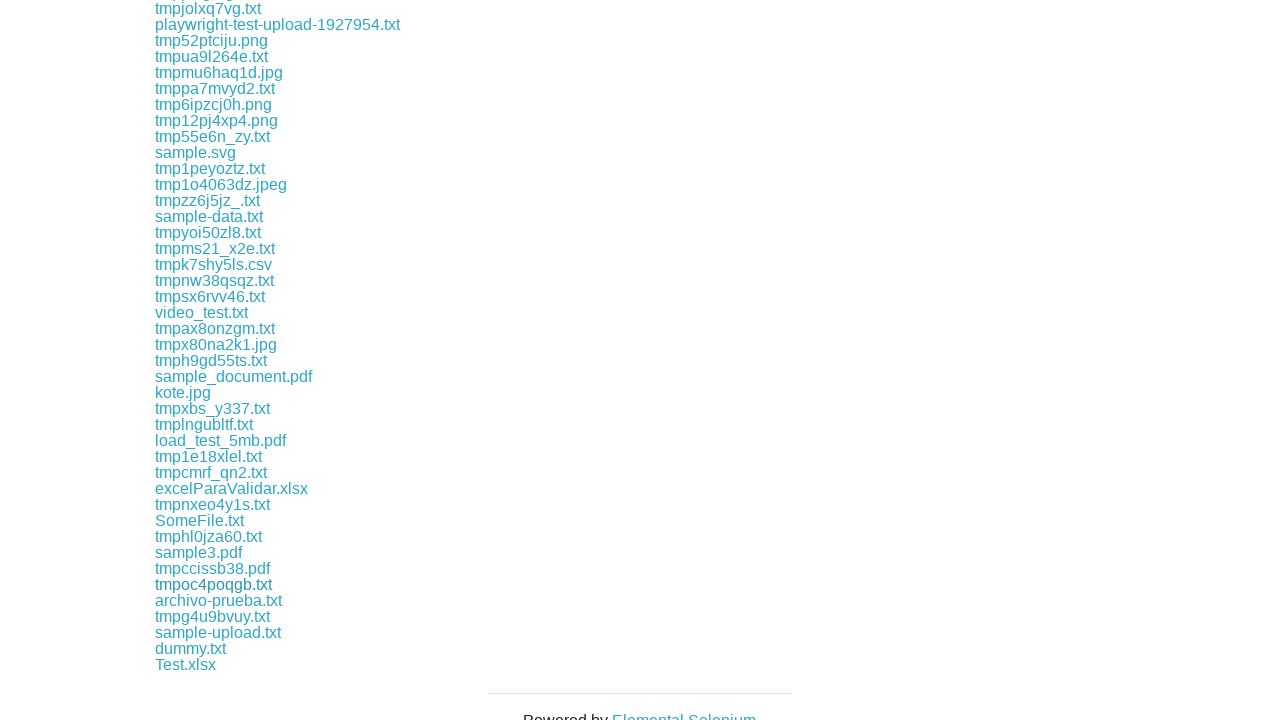

File downloaded: tmpoc4poqgb.txt
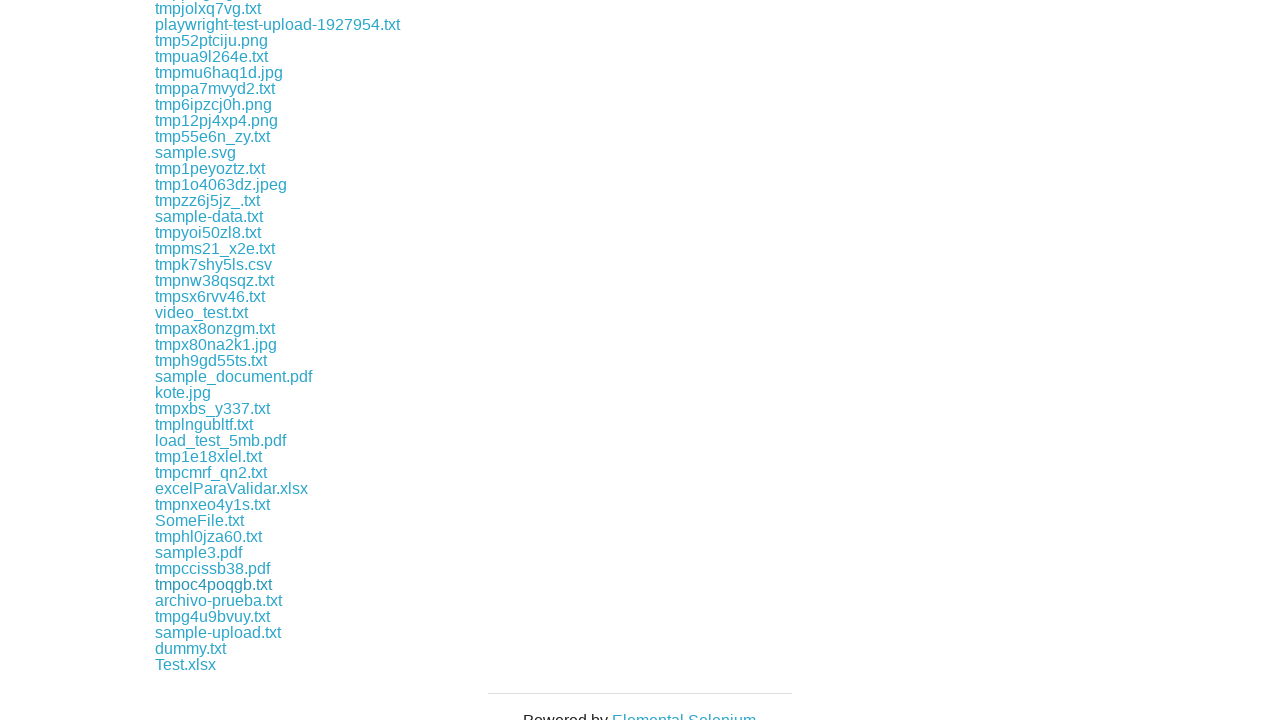

Waited 1 second for download to complete
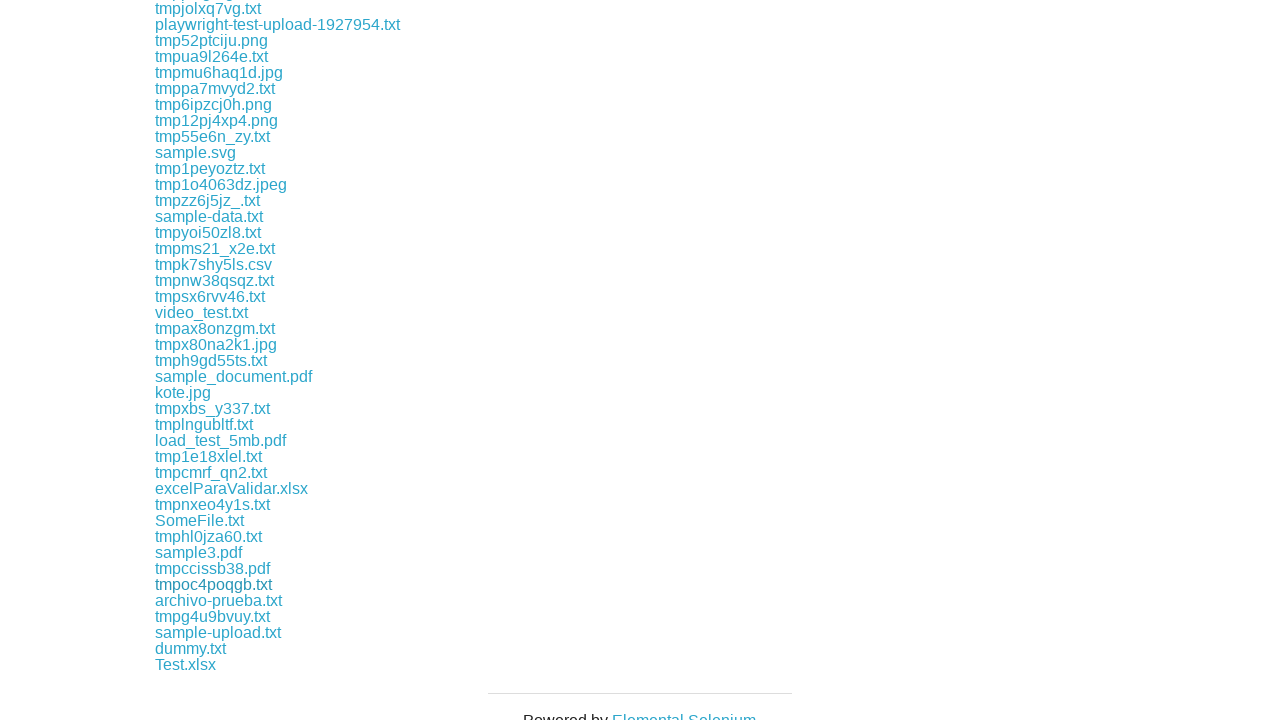

Retrieved href attribute from link
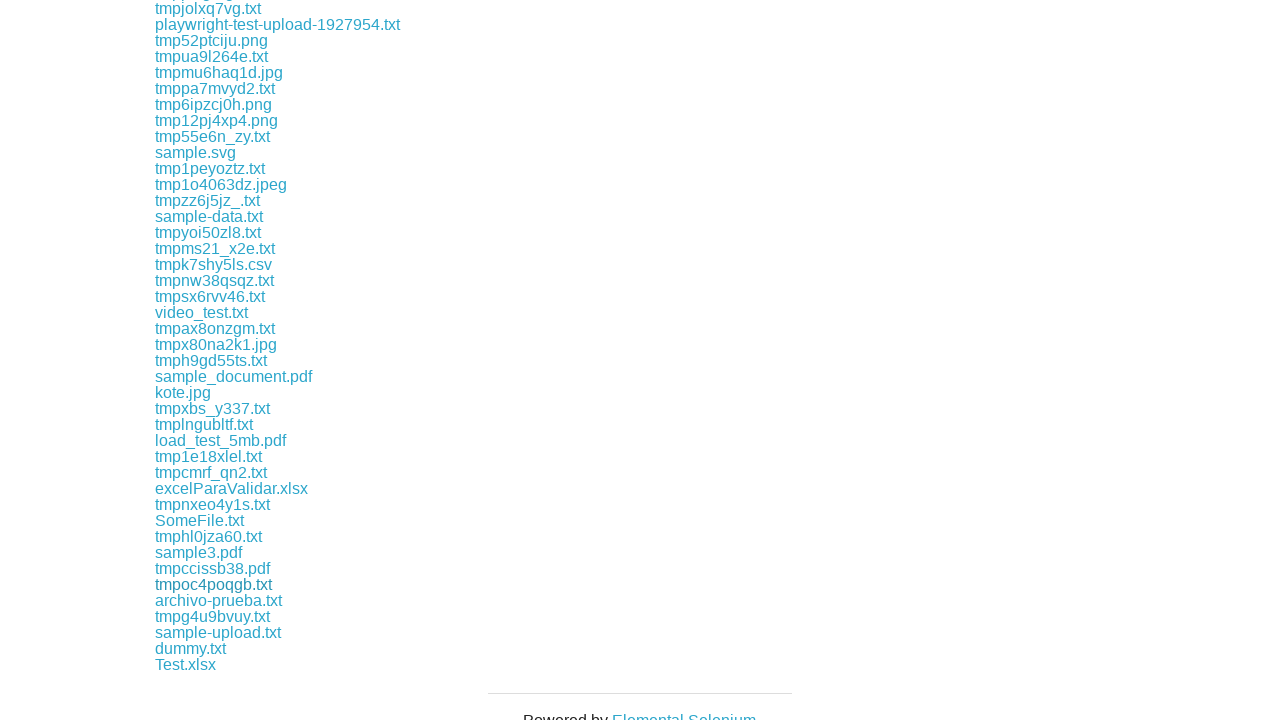

Clicked .txt download link: download/archivo-prueba.txt at (218, 600) on a >> nth=190
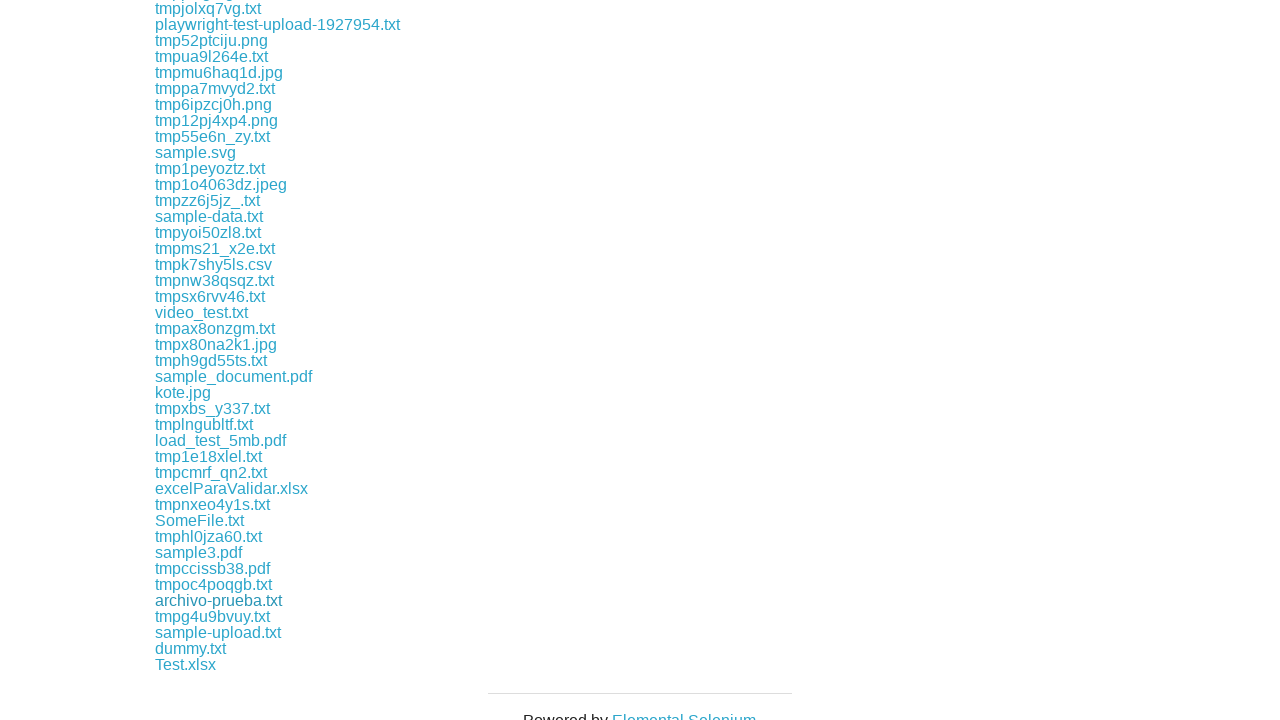

File downloaded: archivo-prueba.txt
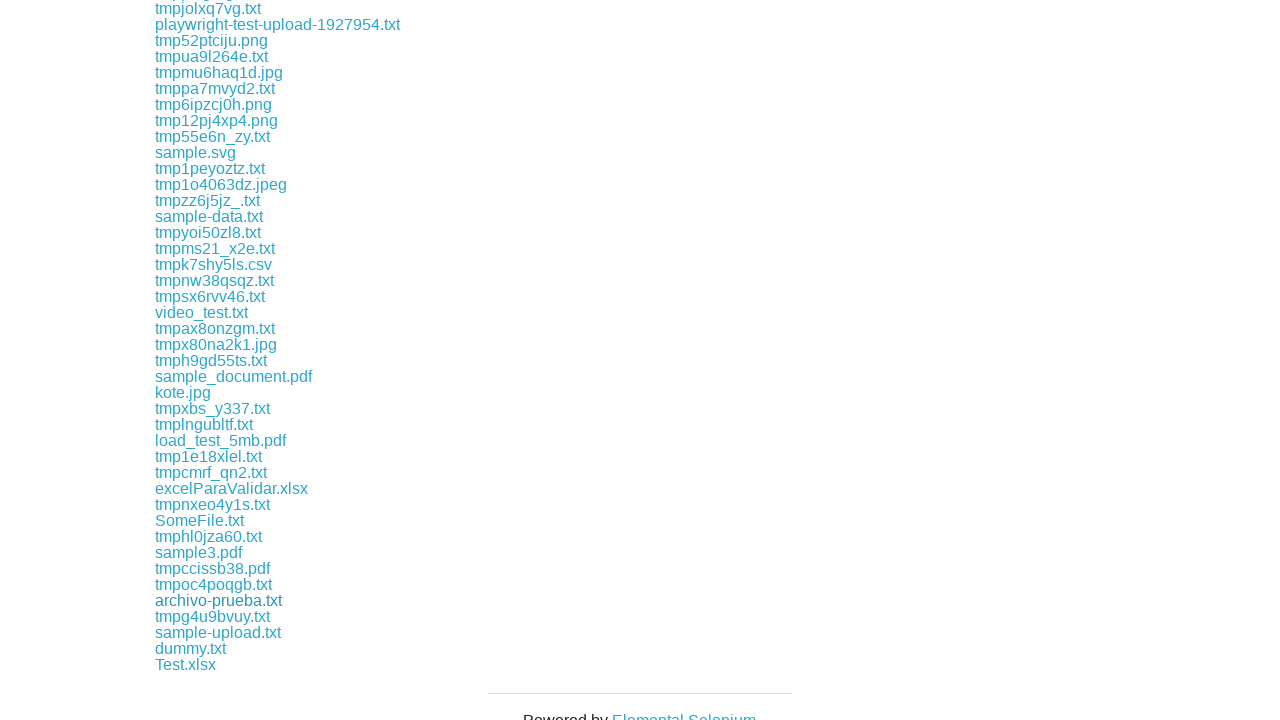

Waited 1 second for download to complete
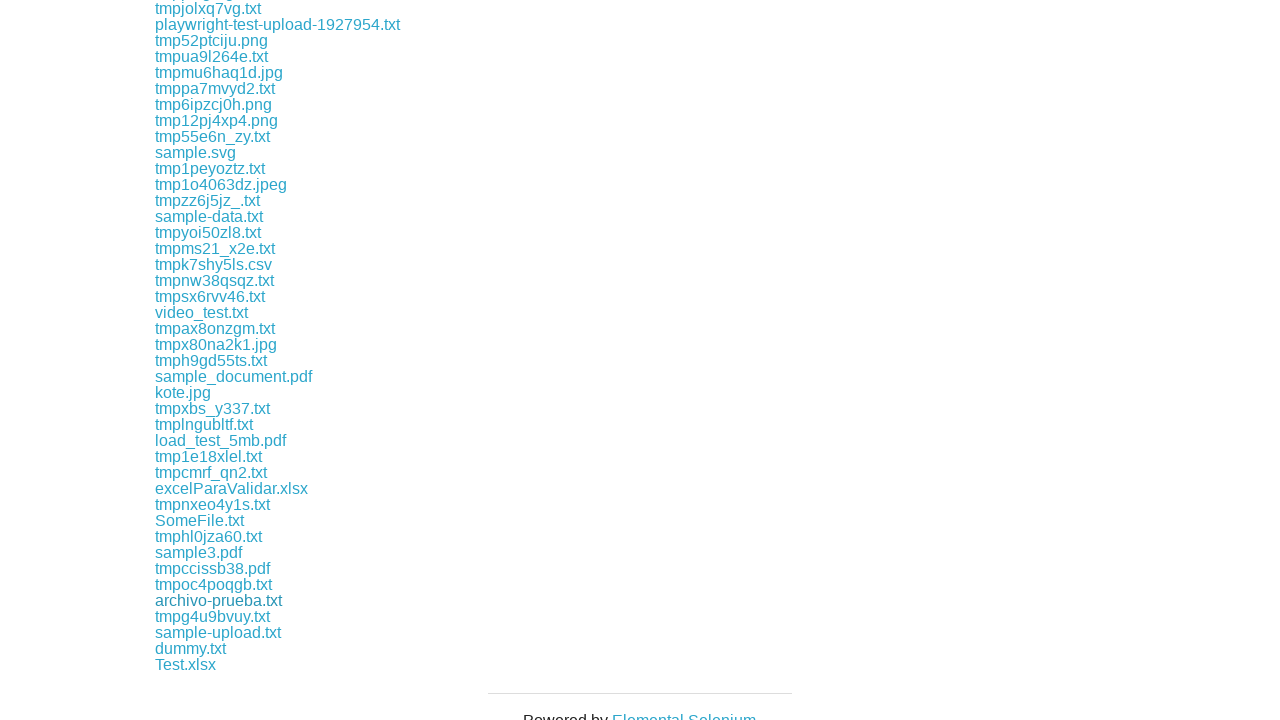

Retrieved href attribute from link
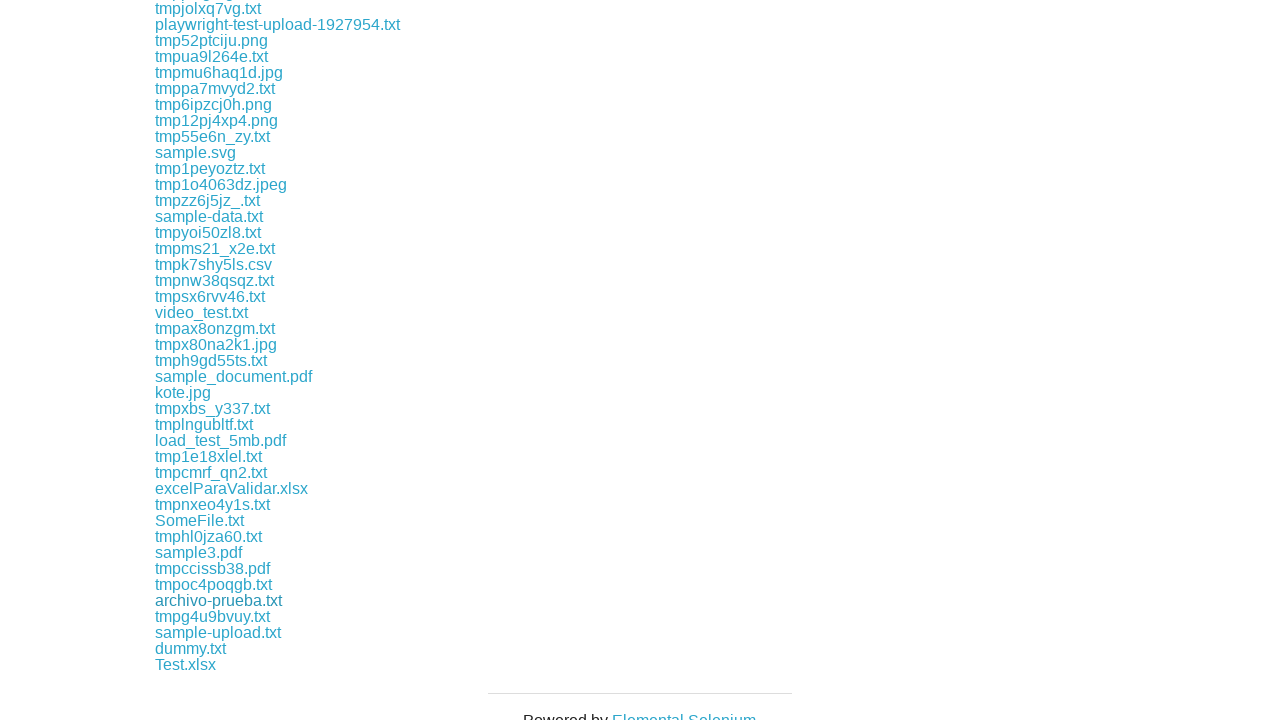

Clicked .txt download link: download/tmpg4u9bvuy.txt at (212, 616) on a >> nth=191
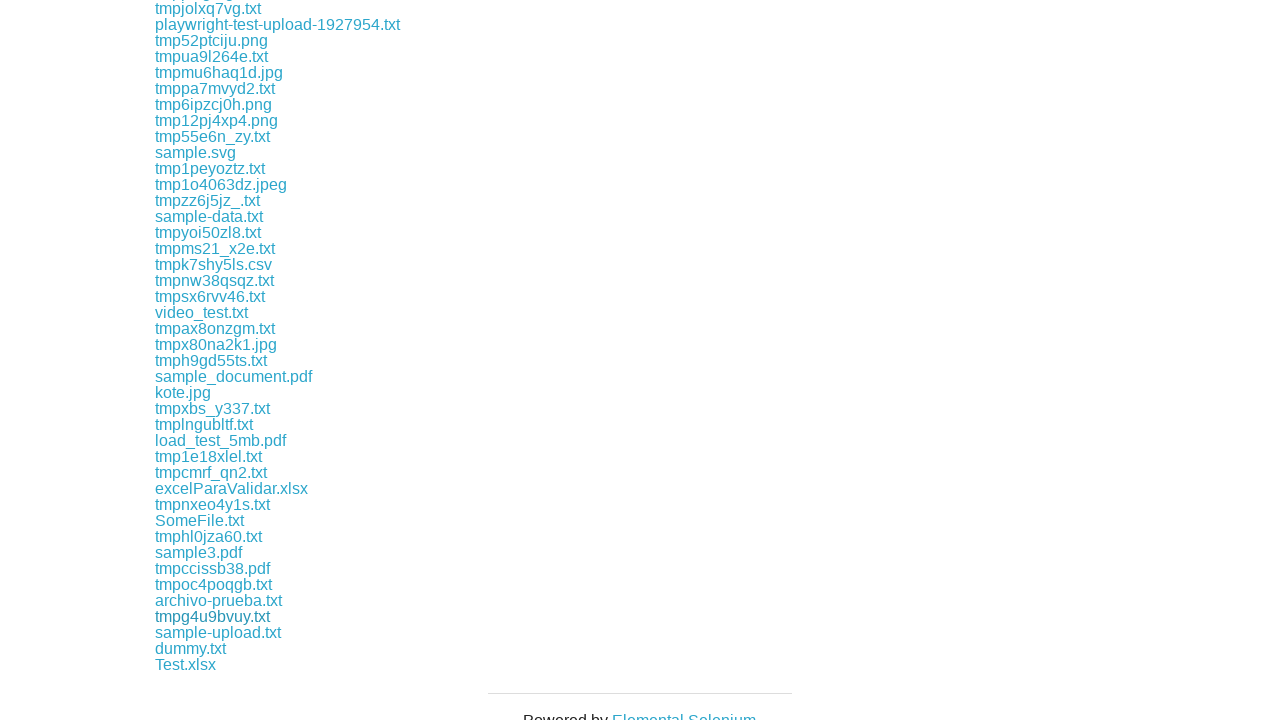

File downloaded: tmpg4u9bvuy.txt
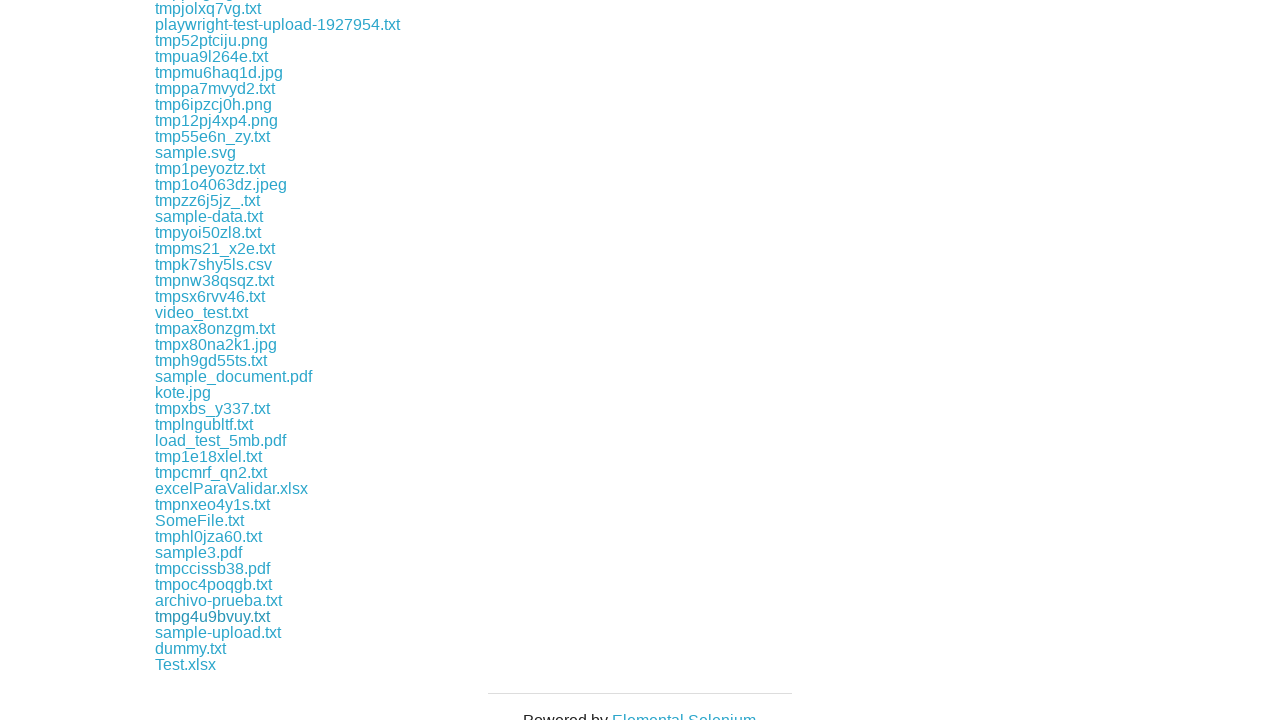

Waited 1 second for download to complete
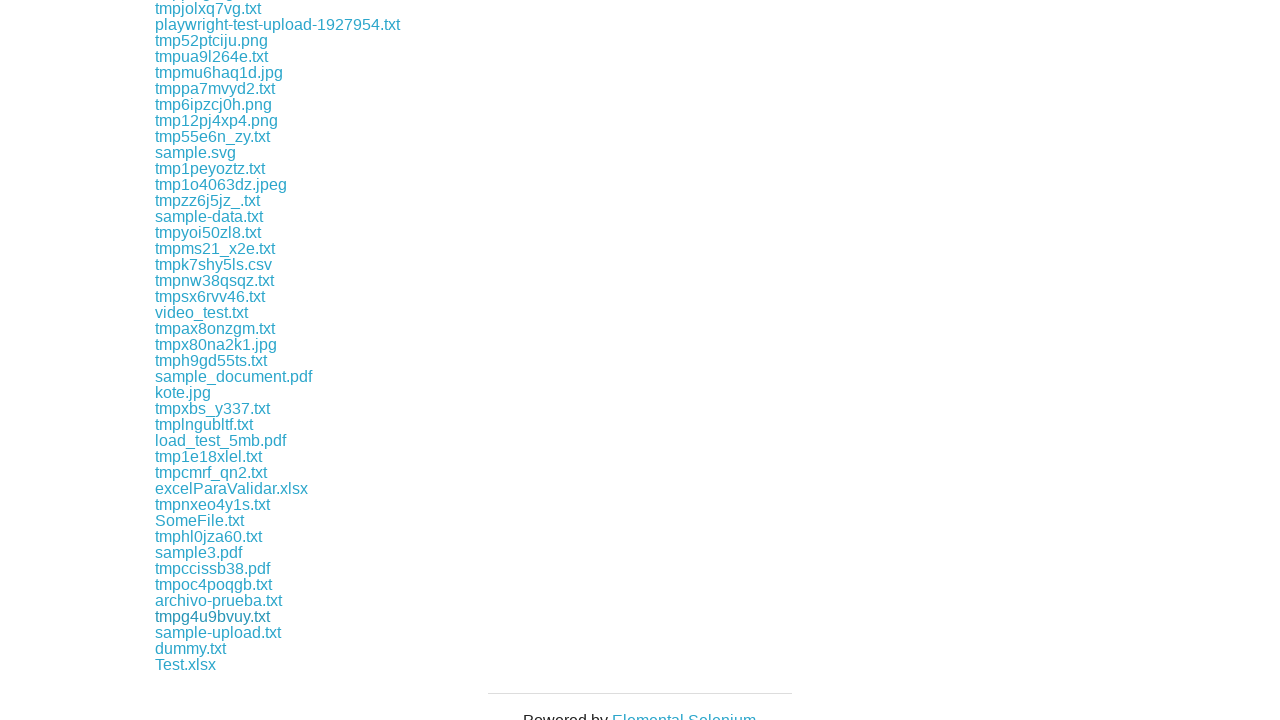

Retrieved href attribute from link
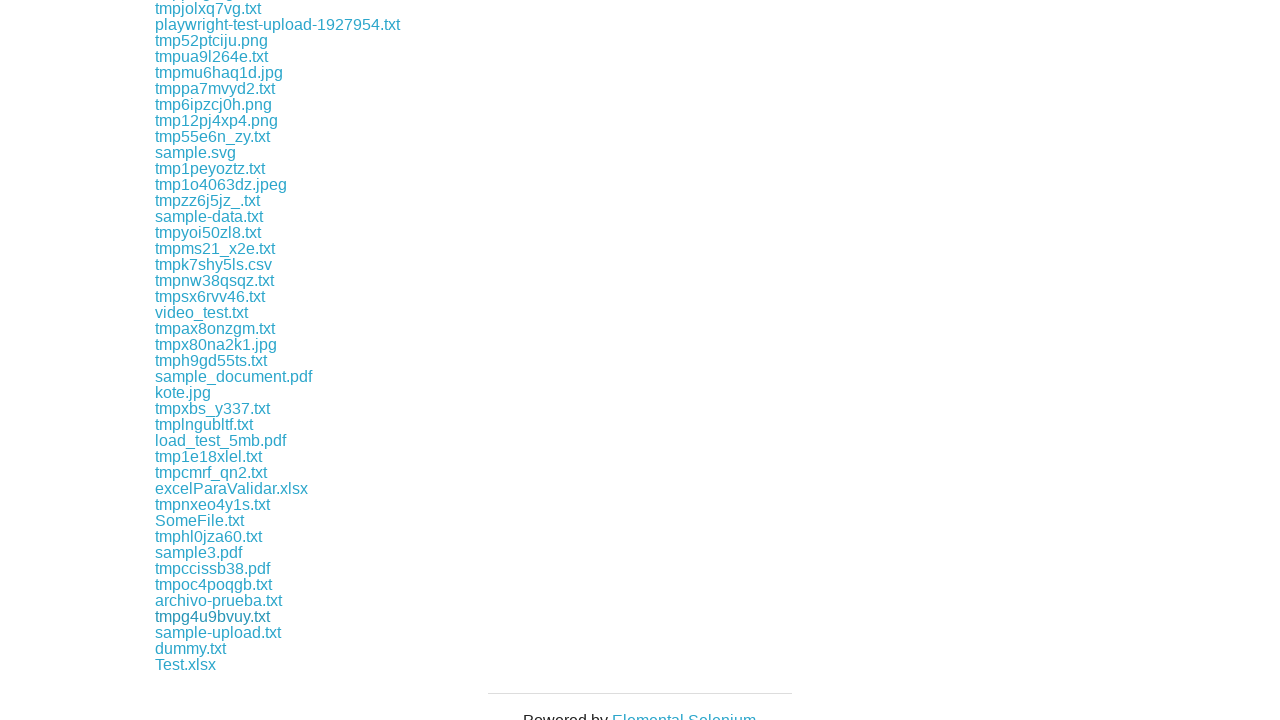

Clicked .txt download link: download/sample-upload.txt at (218, 632) on a >> nth=192
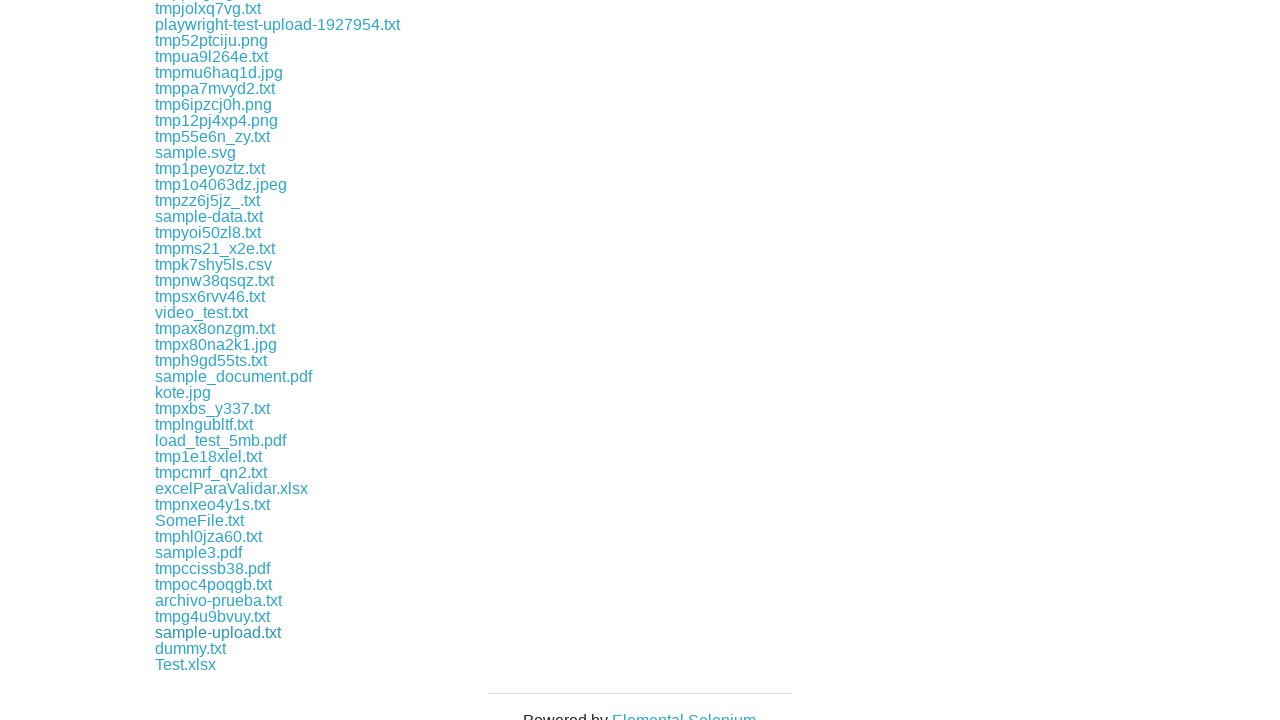

File downloaded: sample-upload.txt
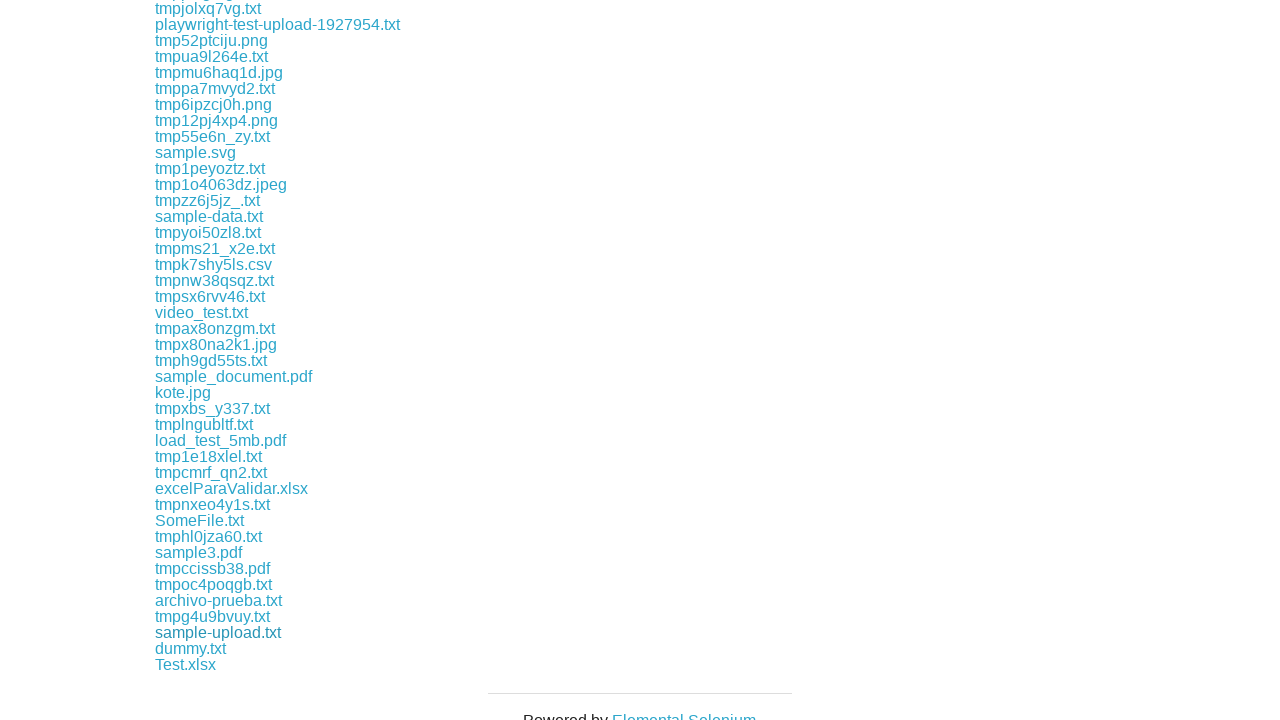

Waited 1 second for download to complete
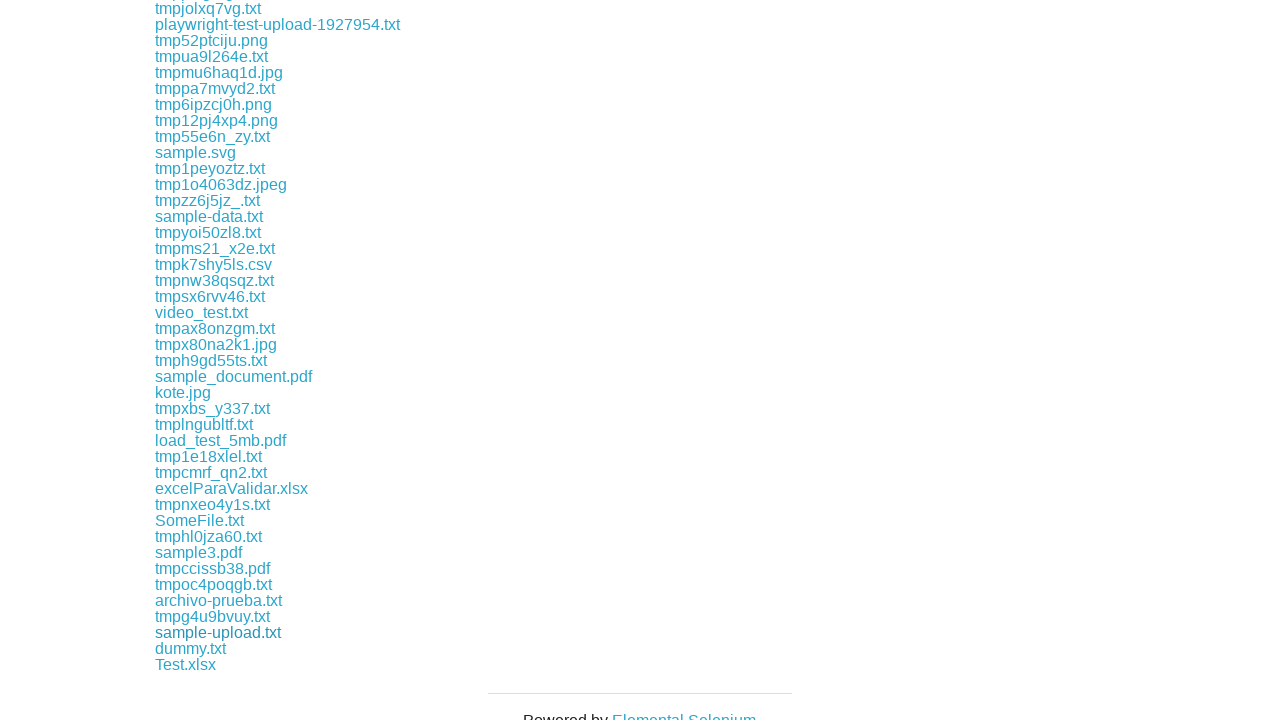

Retrieved href attribute from link
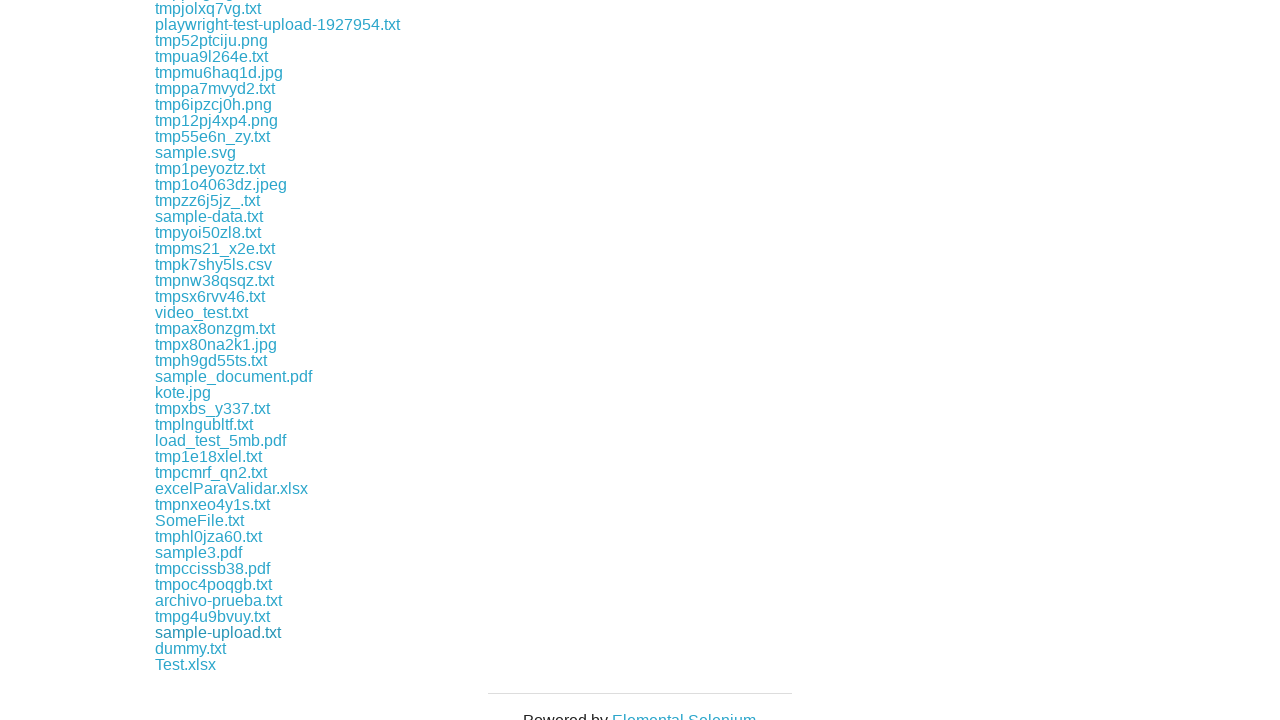

Clicked .txt download link: download/dummy.txt at (190, 648) on a >> nth=193
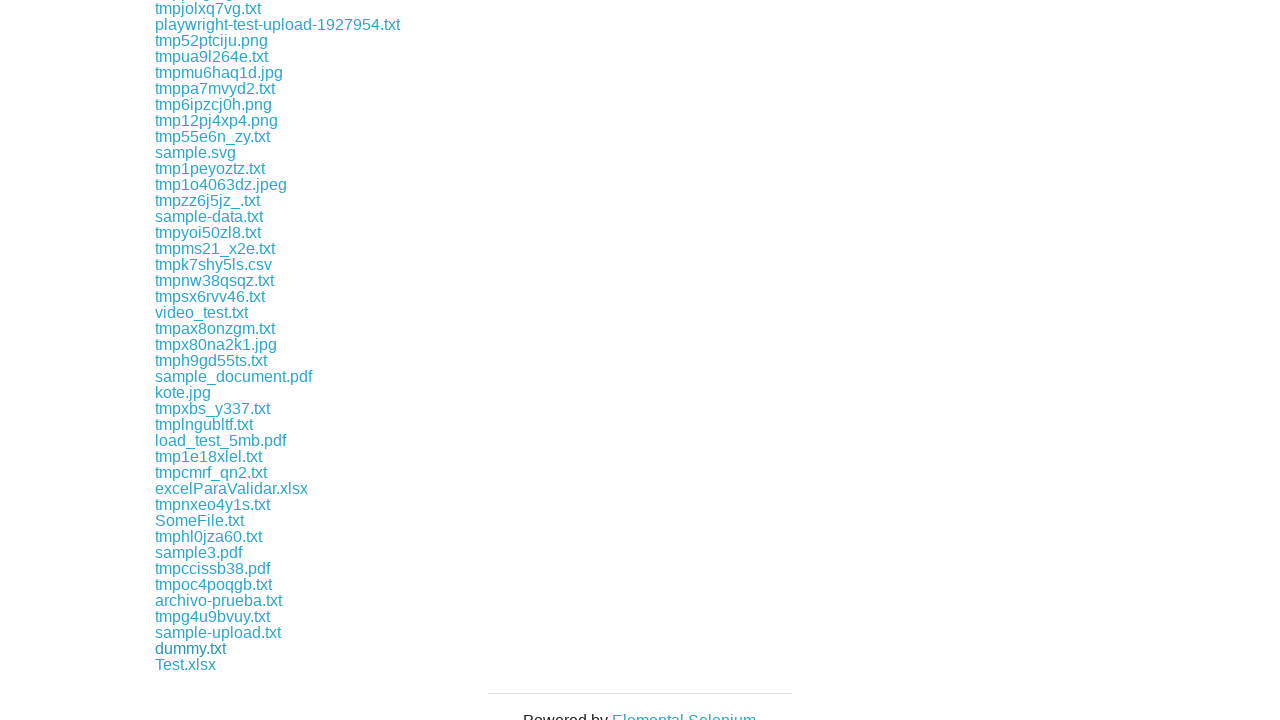

File downloaded: dummy.txt
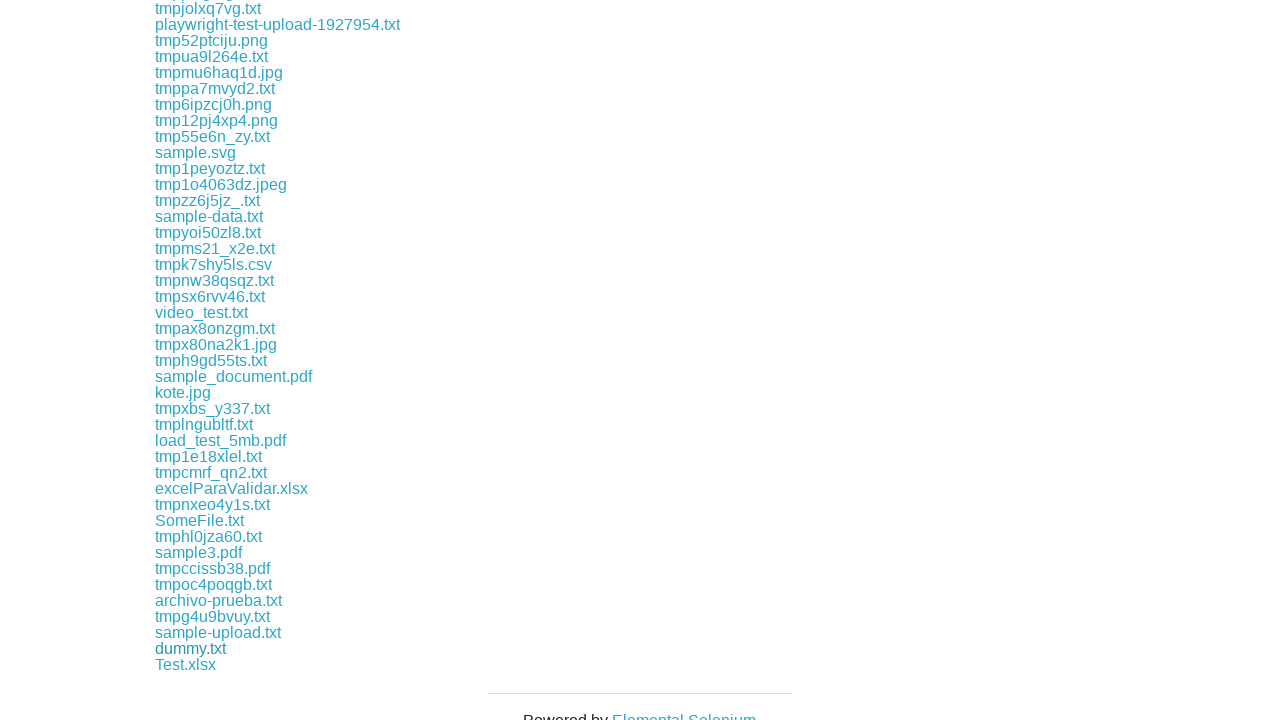

Waited 1 second for download to complete
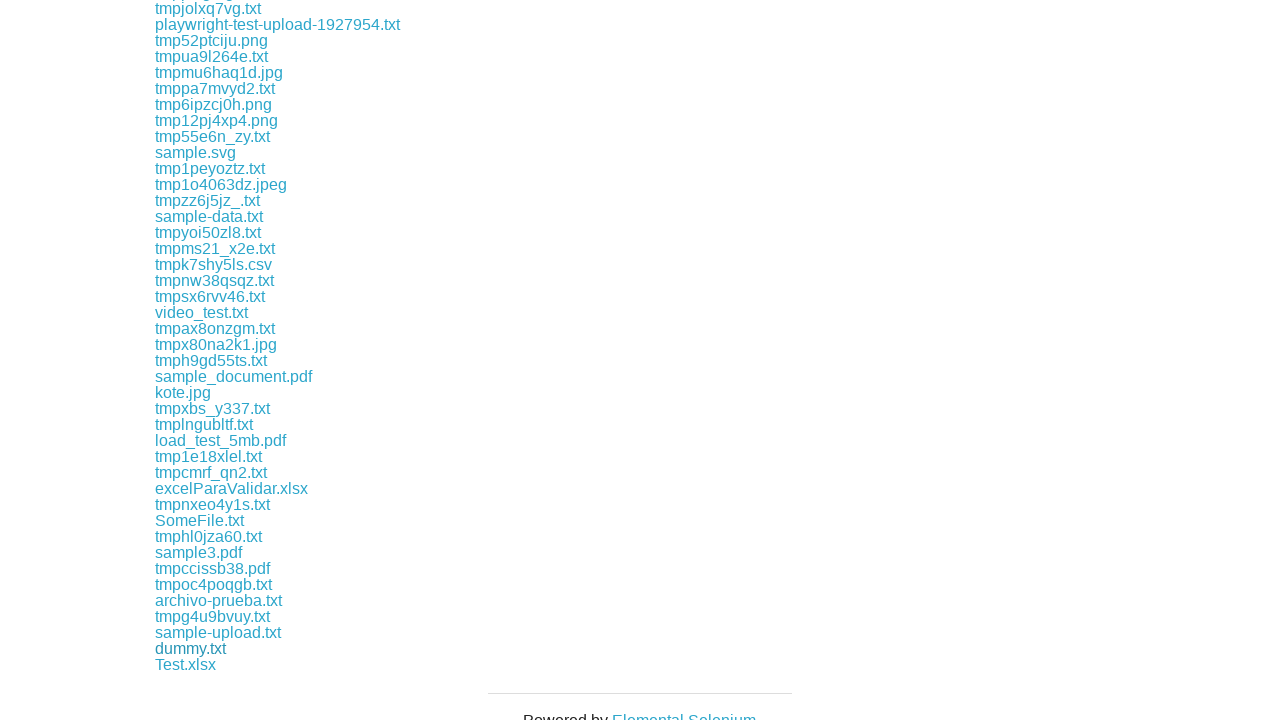

Retrieved href attribute from link
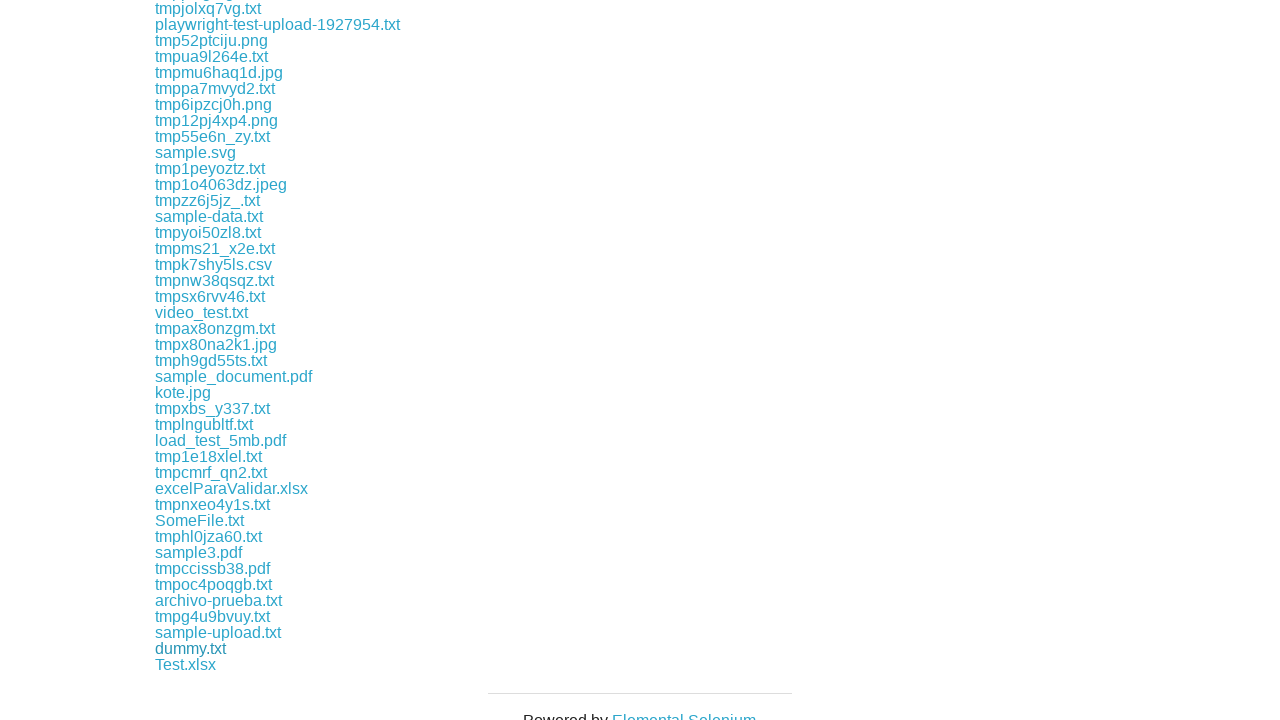

Retrieved href attribute from link
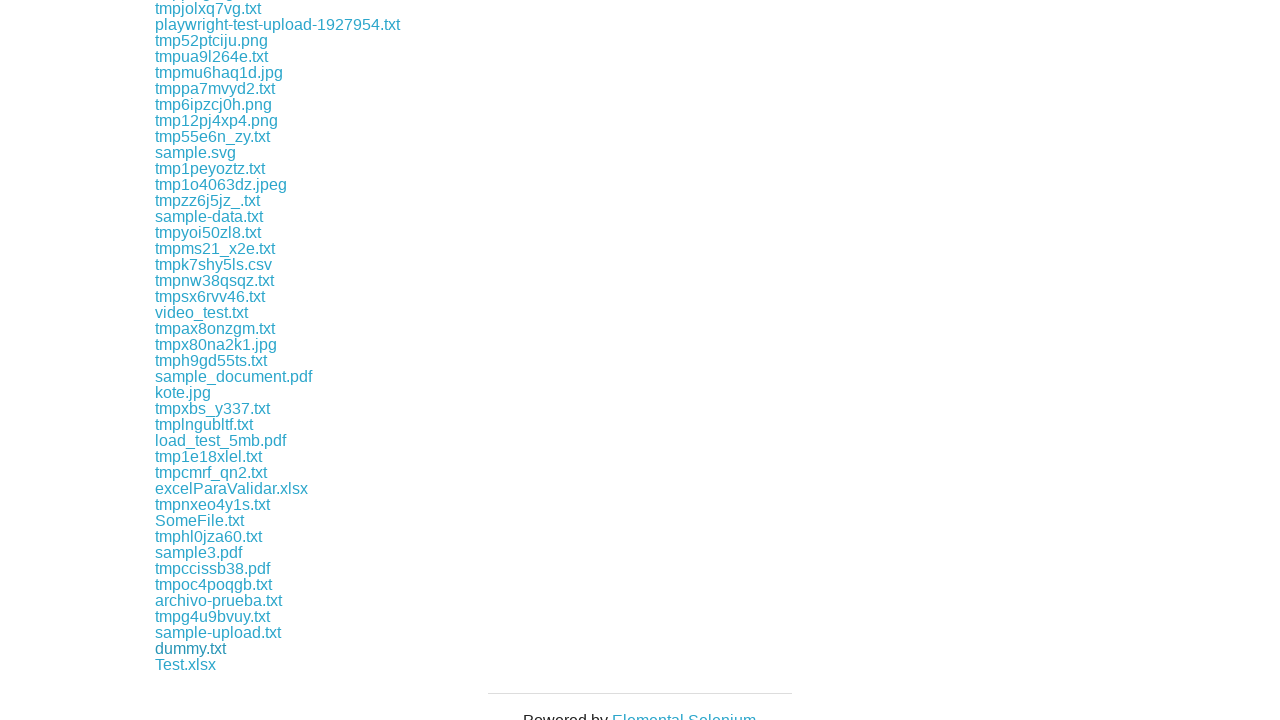

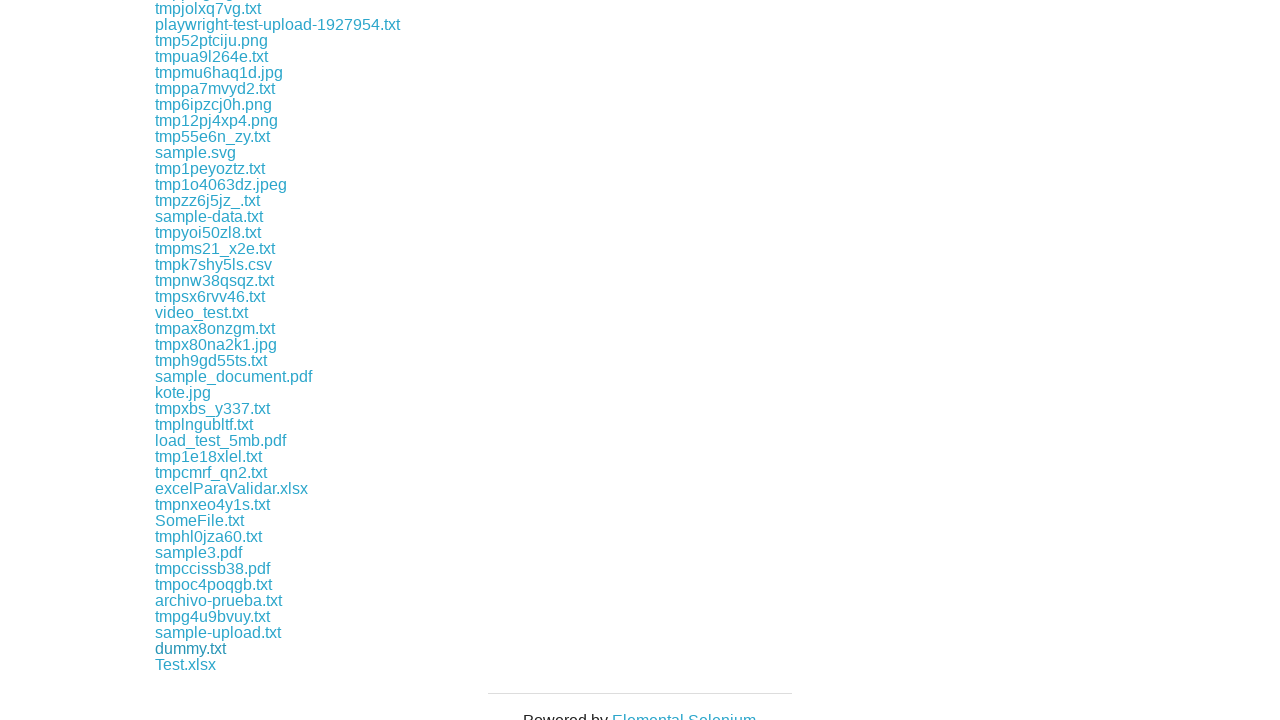